Tests date picker functionality by selecting multiple different dates and verifying they are correctly set

Starting URL: http://automation-practice.emilos.pl/datepicker.php

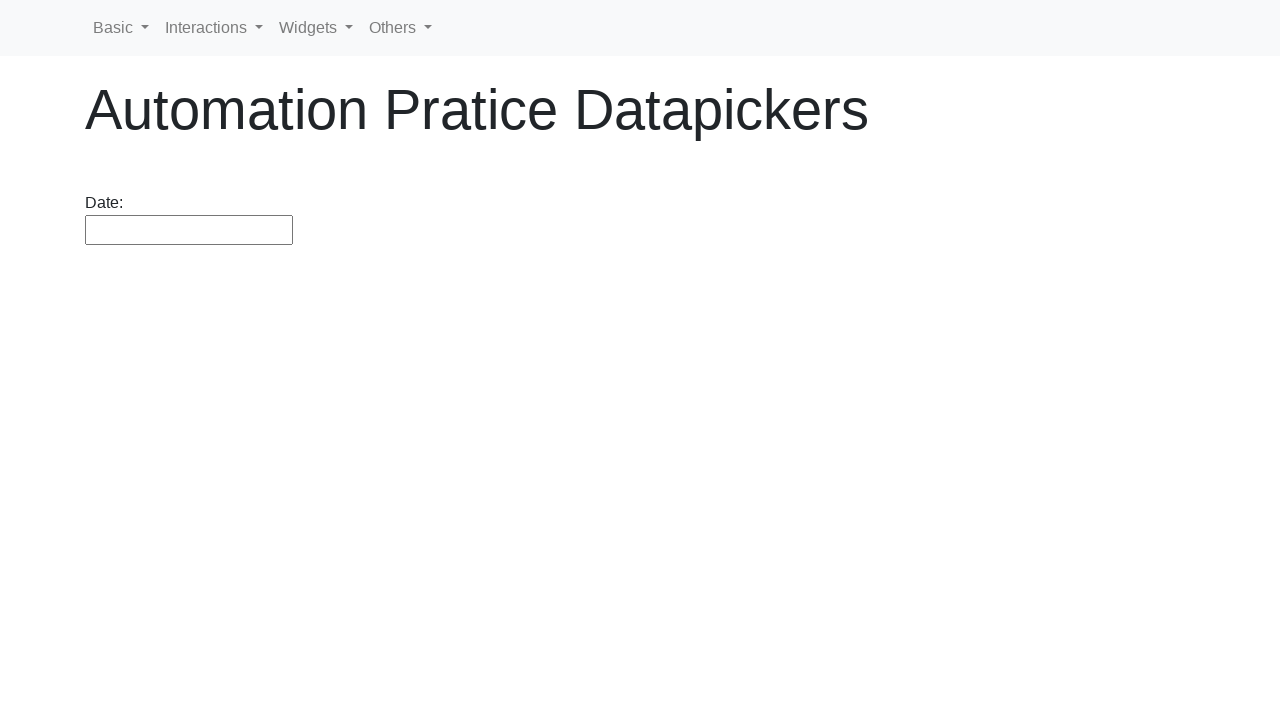

Clicked datepicker to open it at (189, 230) on #datepicker
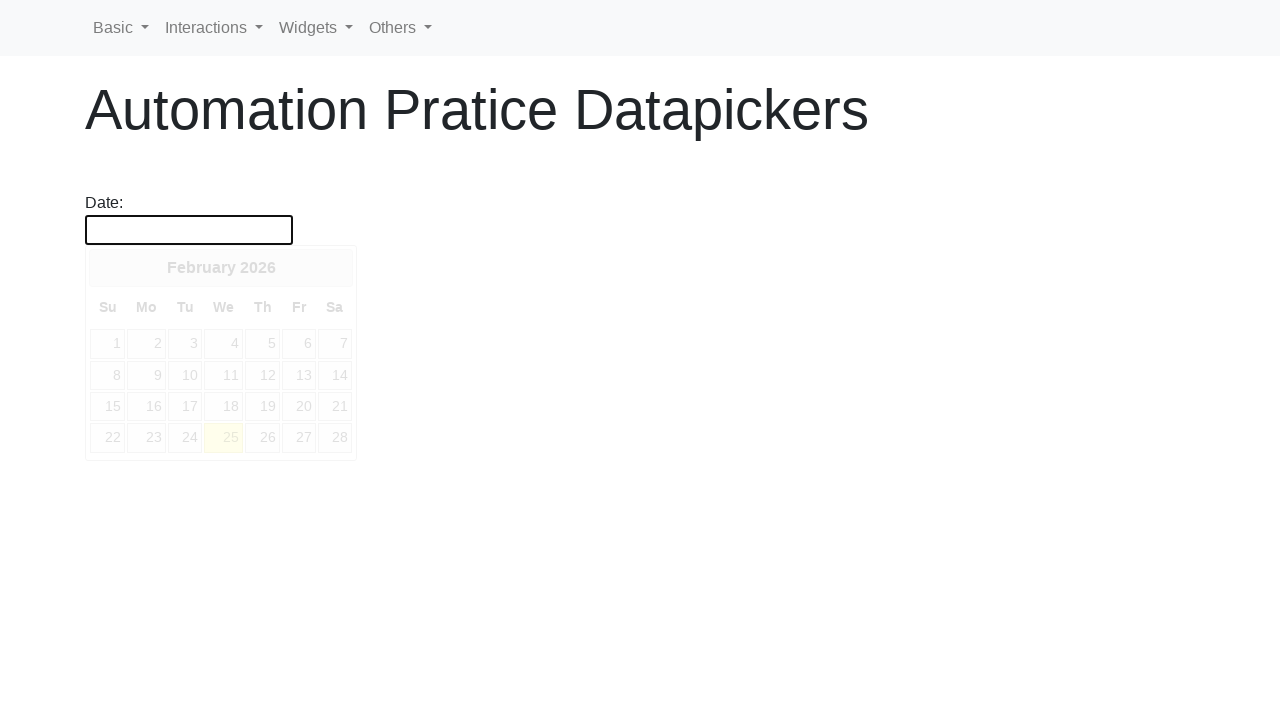

Waited 500ms for datepicker to load
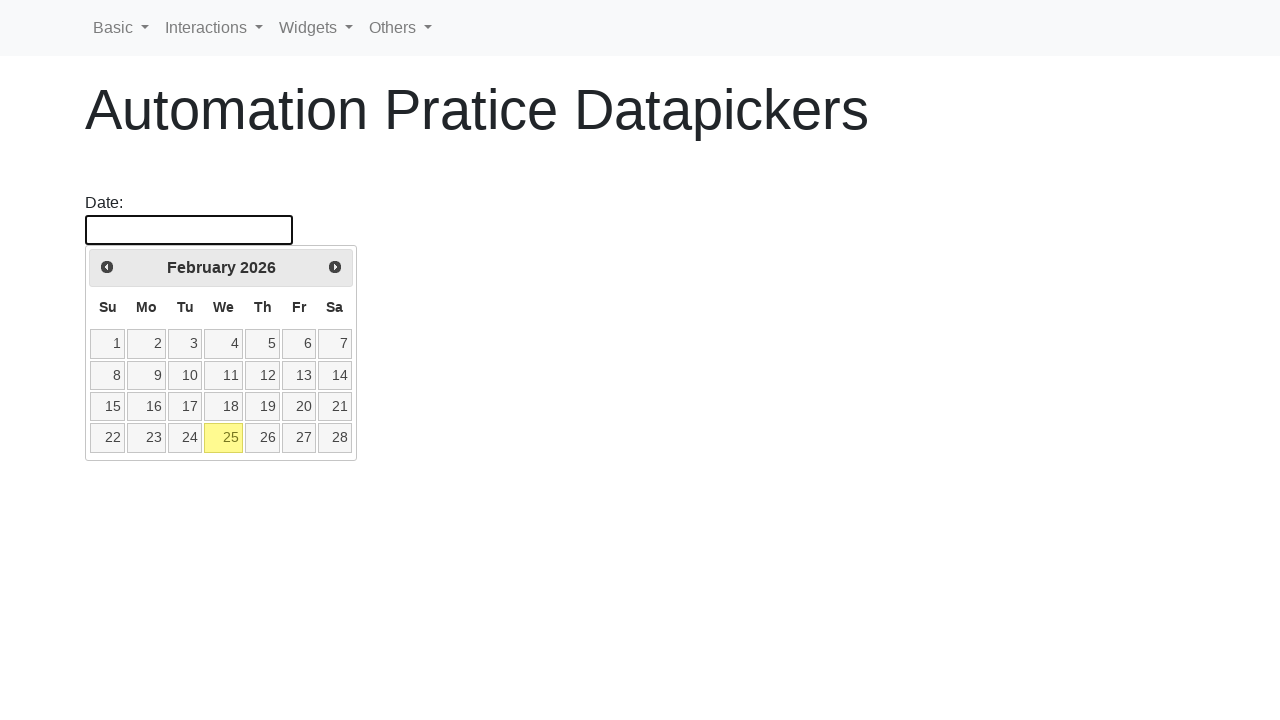

Retrieved current datepicker month/year: FEBRUARY 2026
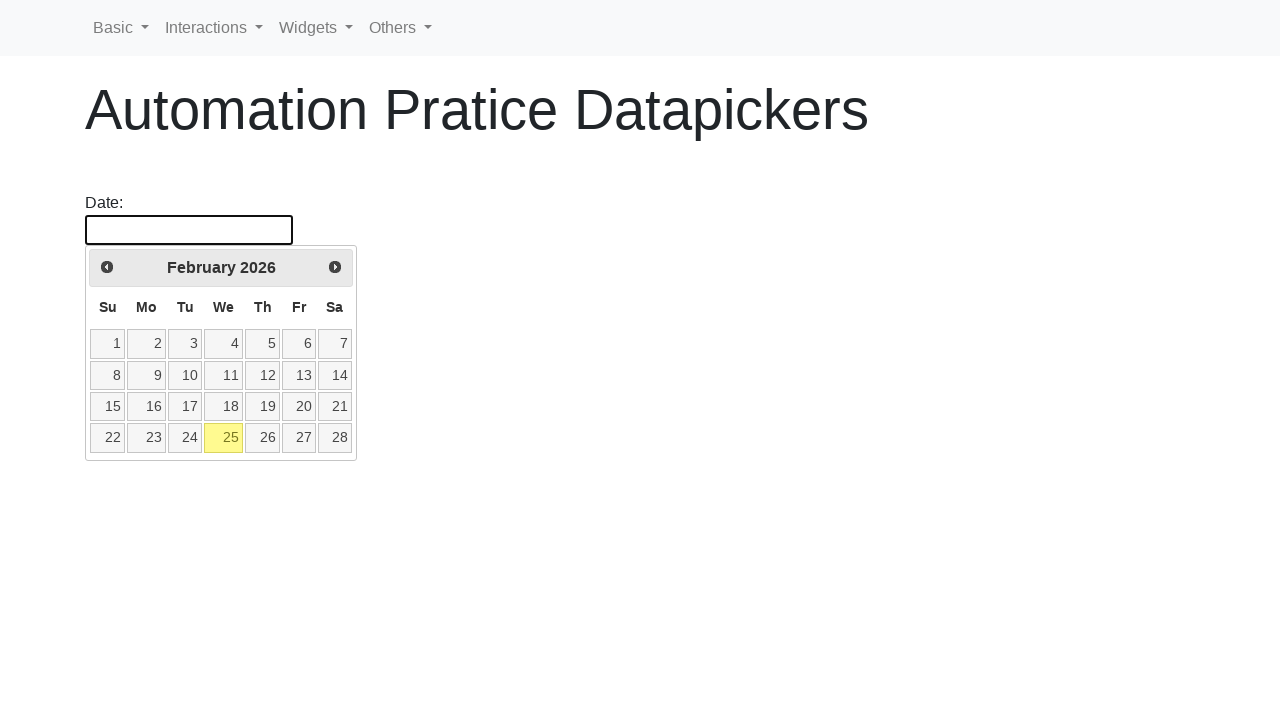

Clicked on day 25 in FEBRUARY 2026 at (224, 438) on //td[@data-month='1']//a[text()='25']
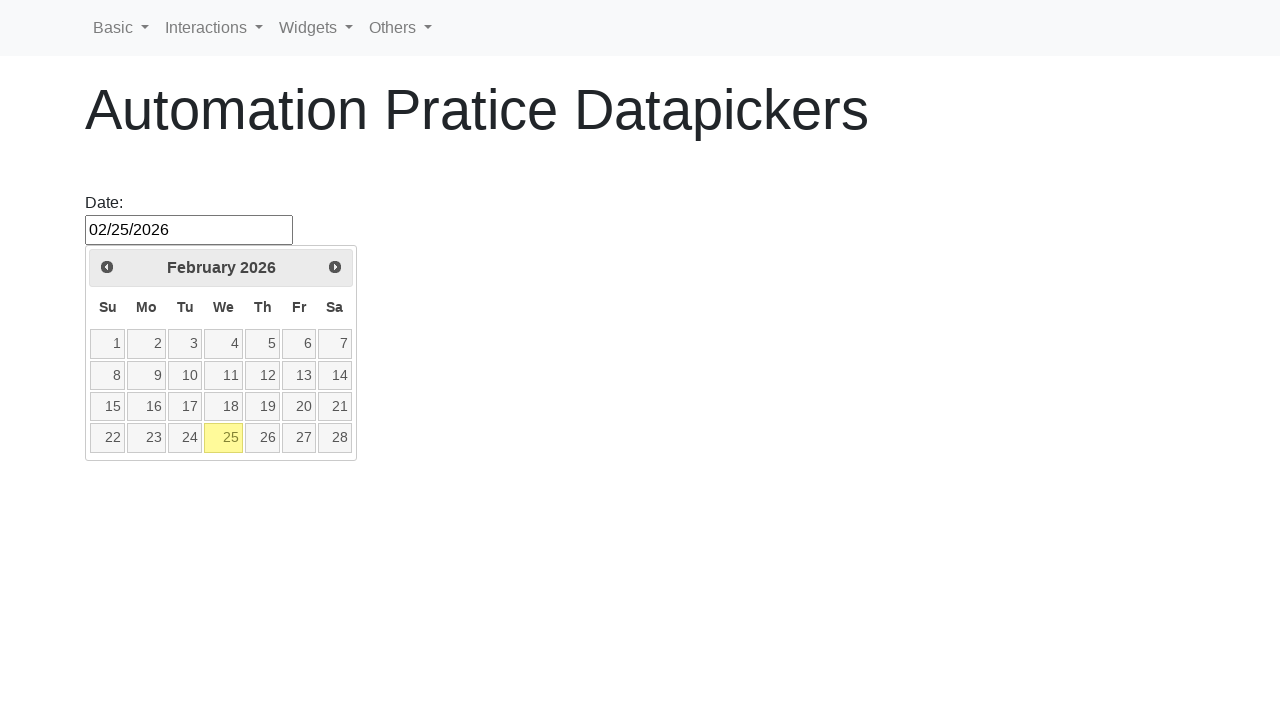

Waited 500ms for date selection to complete
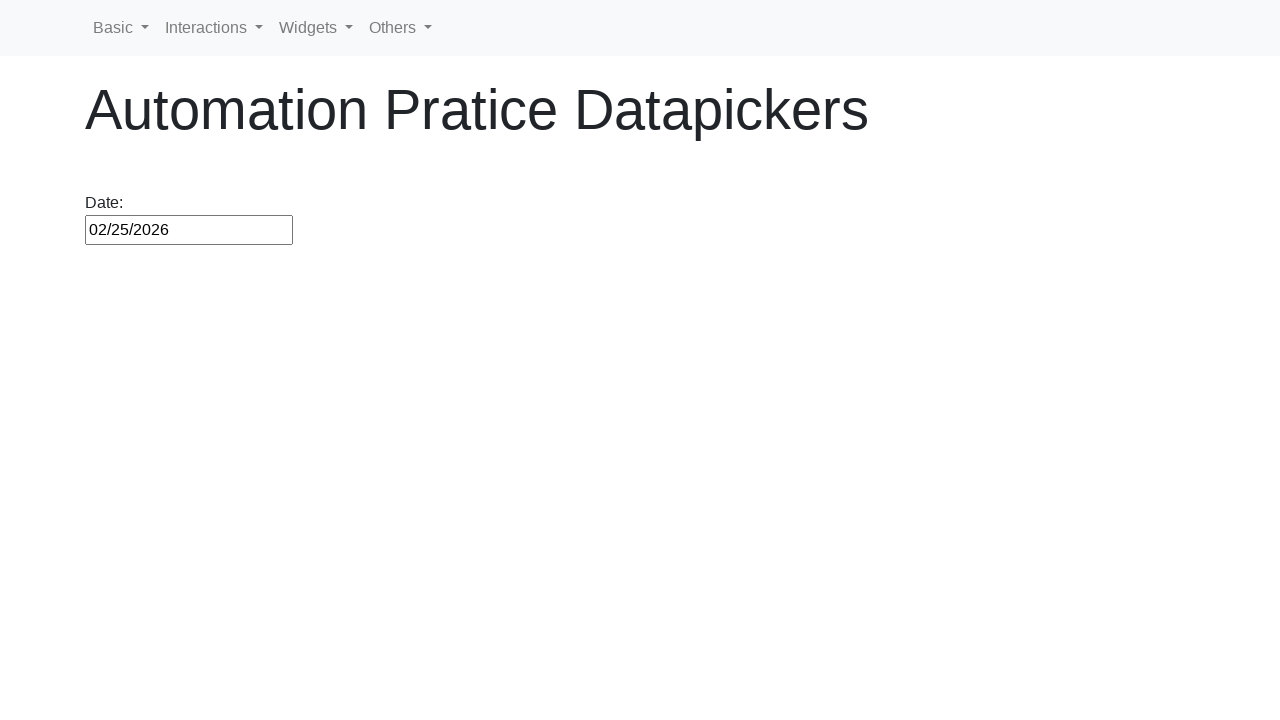

Successfully selected today's date: 2/25/2026
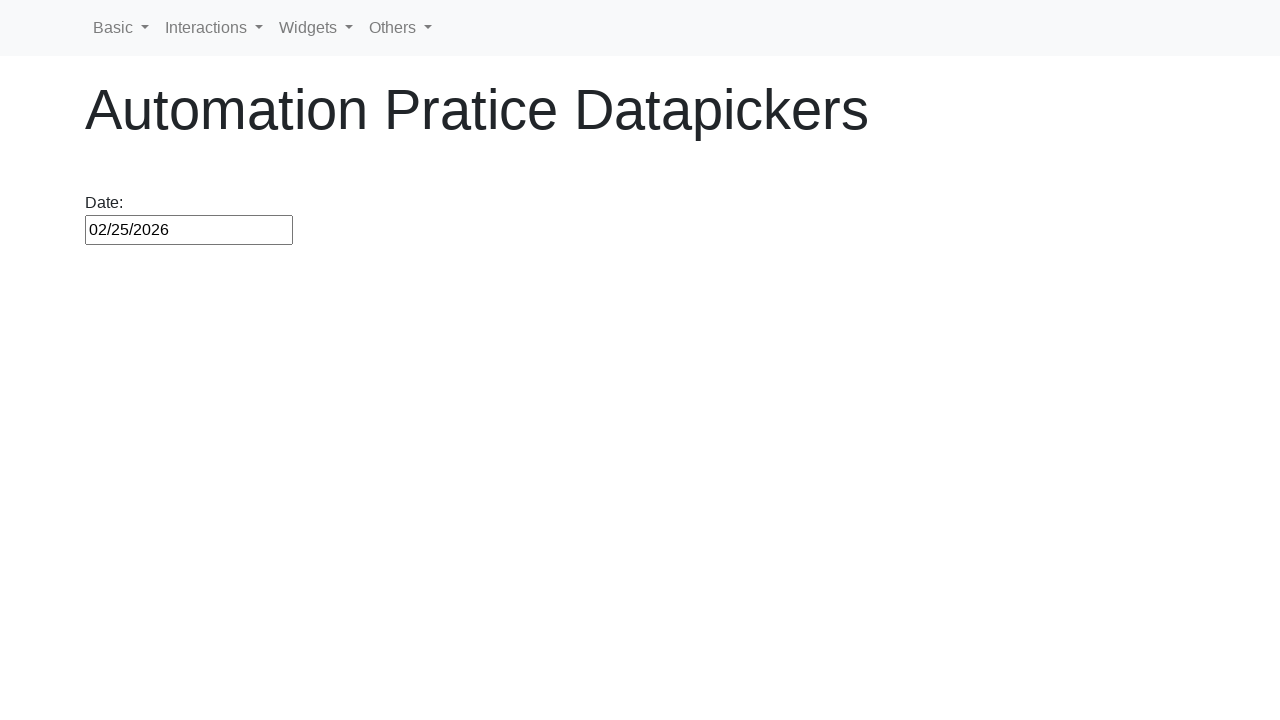

Clicked datepicker to open it at (189, 230) on #datepicker
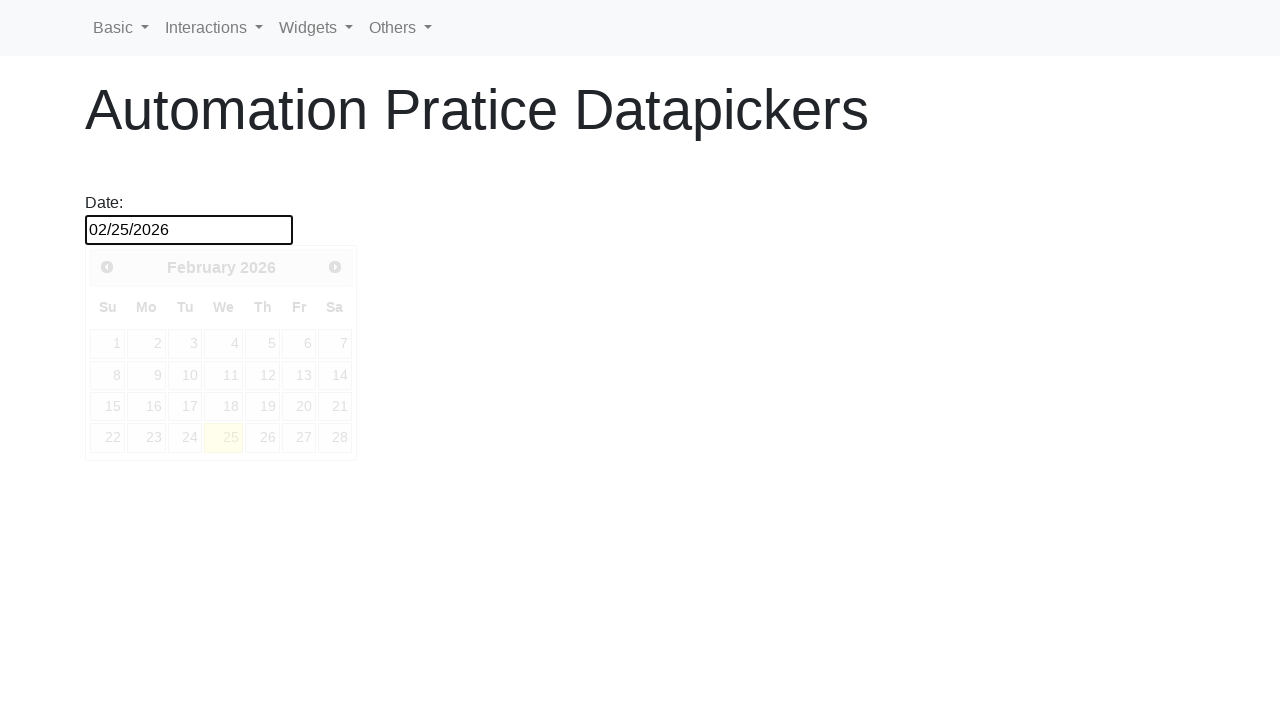

Waited 500ms for datepicker to load
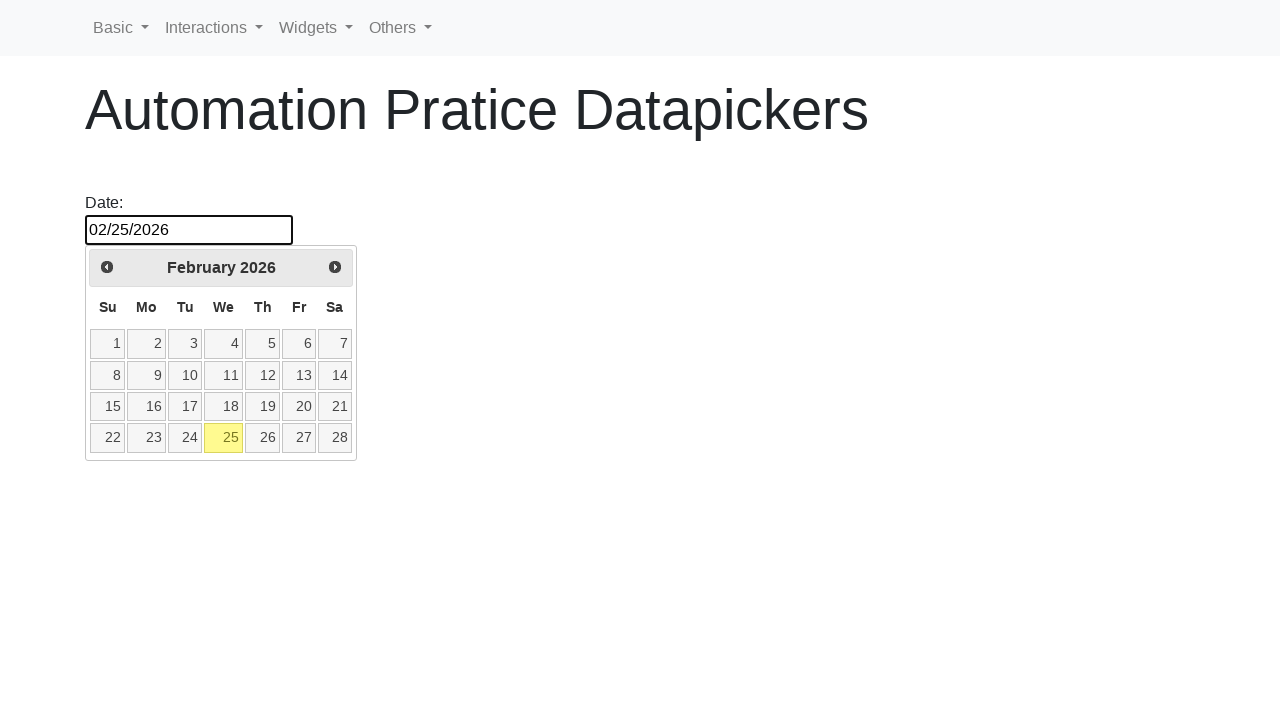

Retrieved current datepicker month/year: FEBRUARY 2026
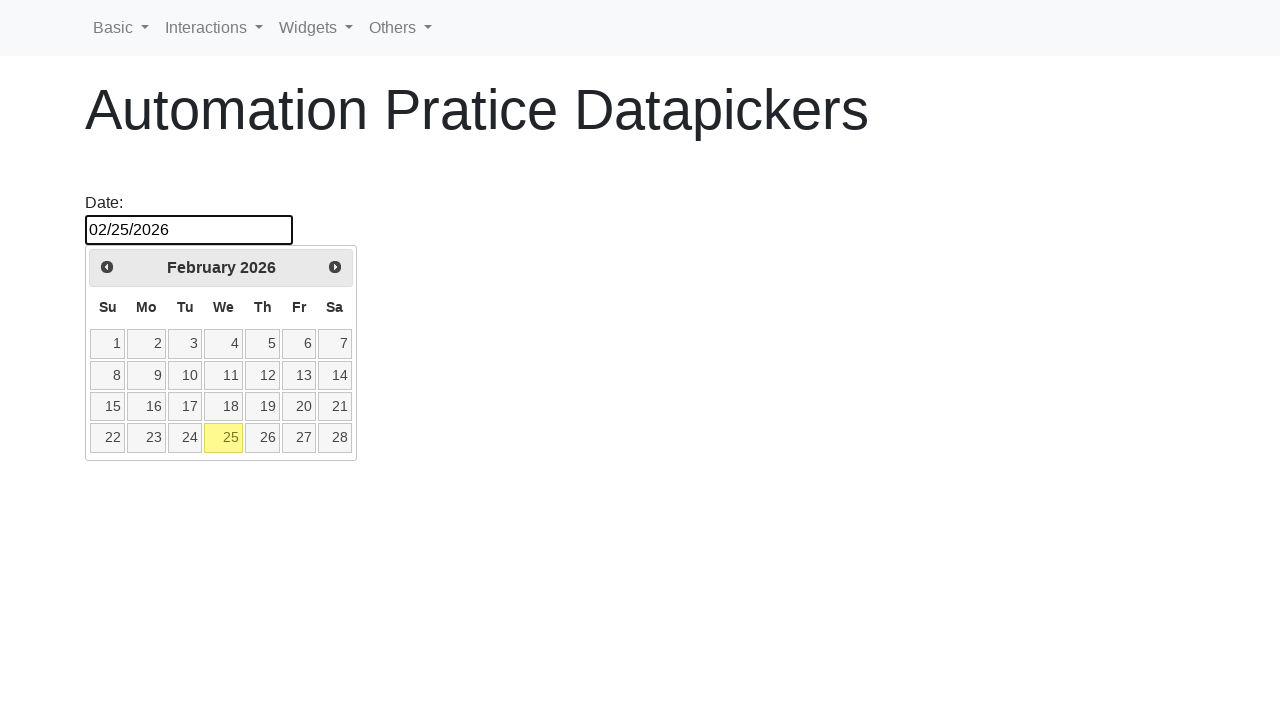

Clicked previous month button to navigate backward towards NOVEMBER 2018 at (107, 267) on span[class$='triangle-w']
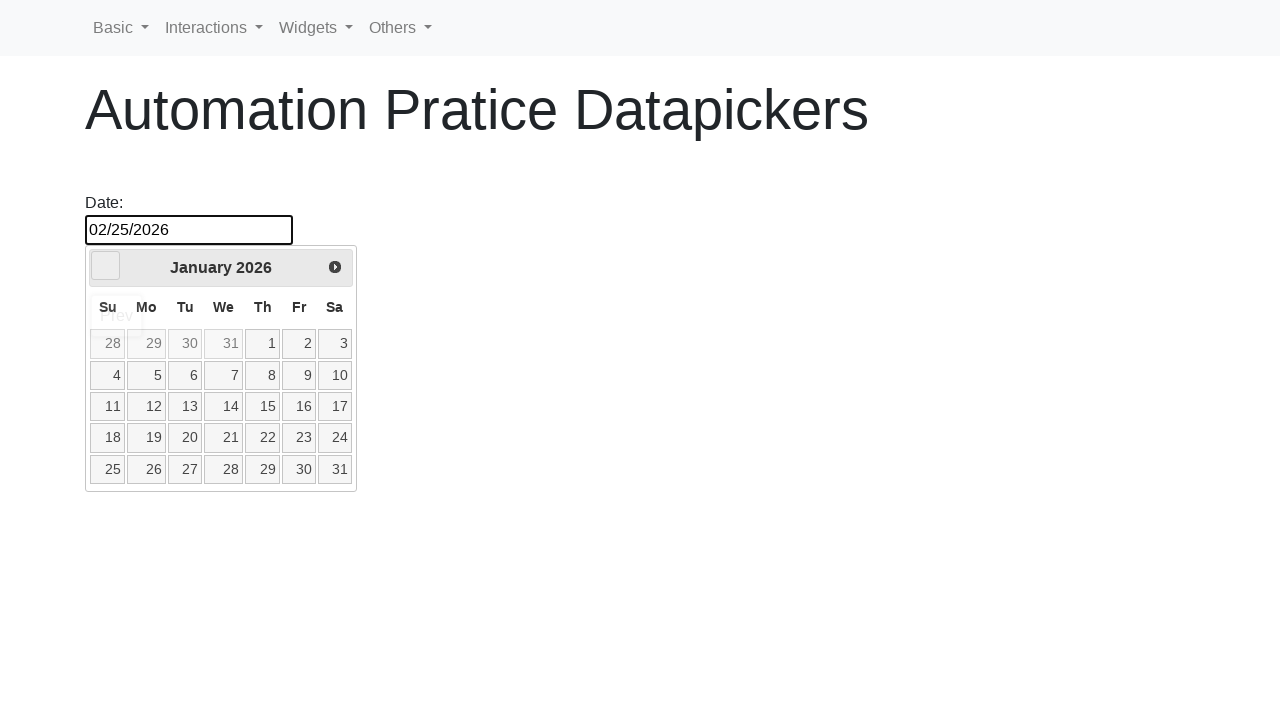

Waited 500ms for datepicker to update
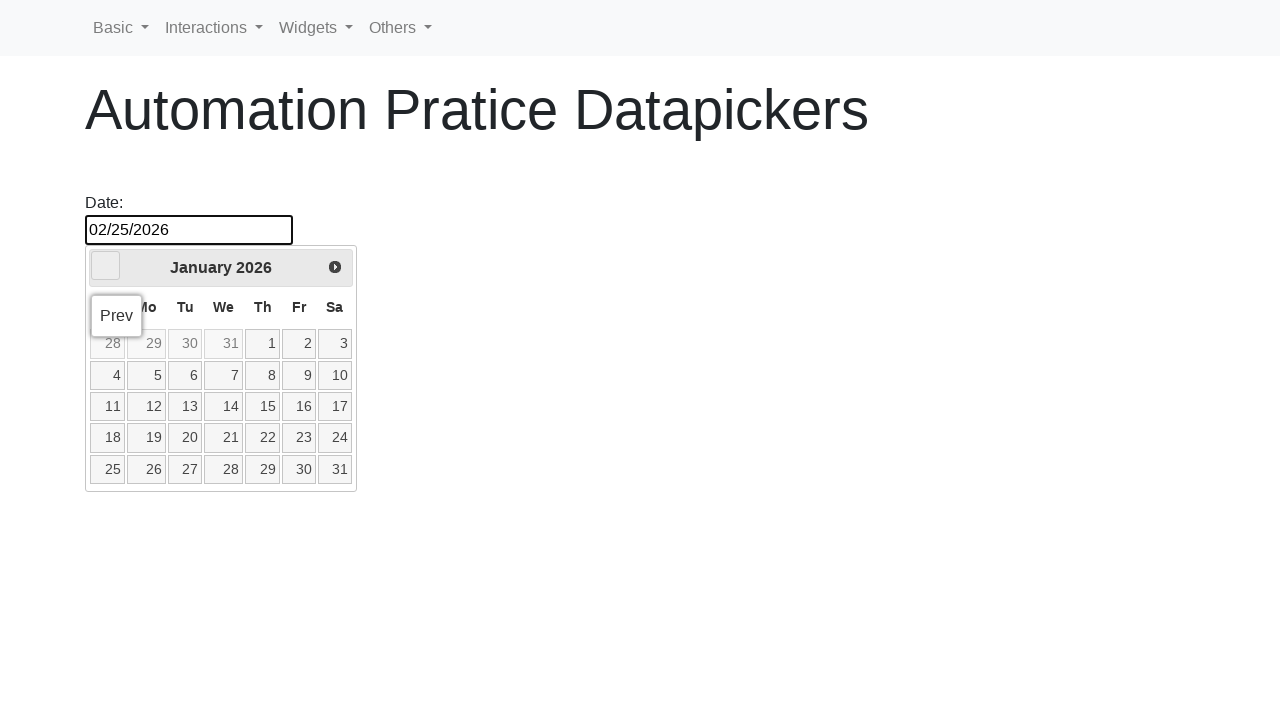

Updated current datepicker position: JANUARY 2026
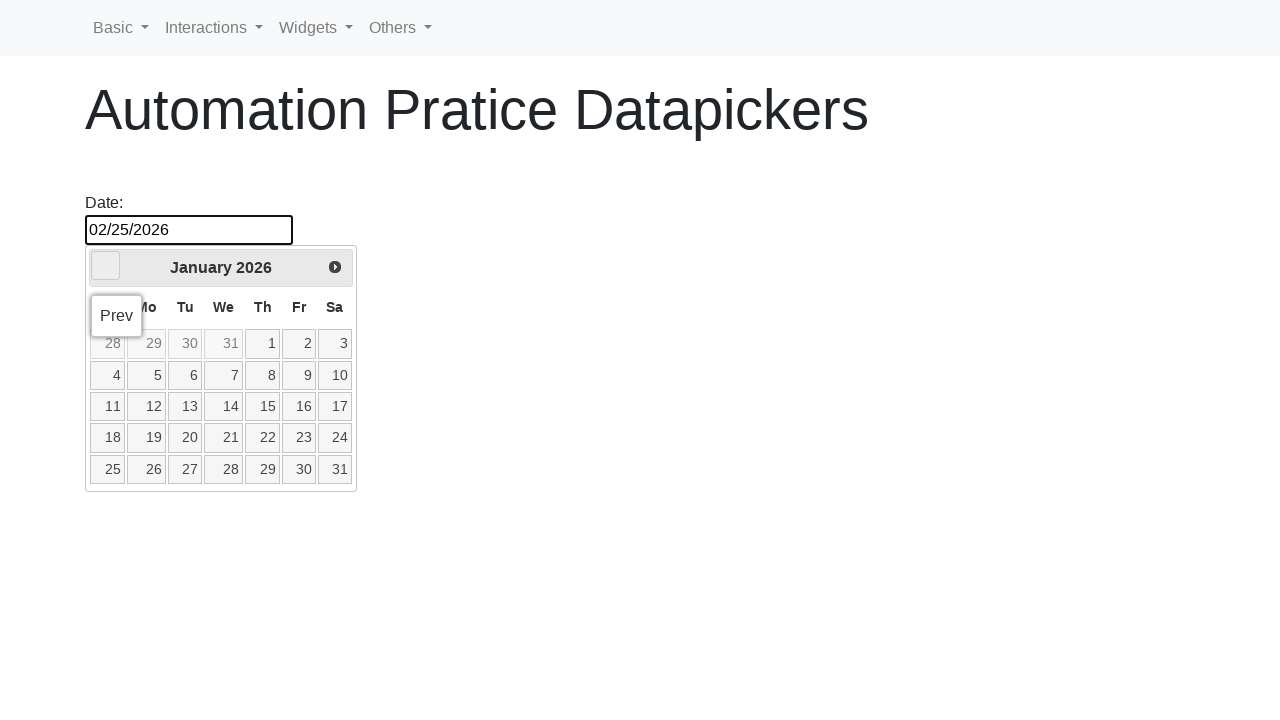

Clicked previous month button to navigate backward towards NOVEMBER 2018 at (106, 266) on span[class$='triangle-w']
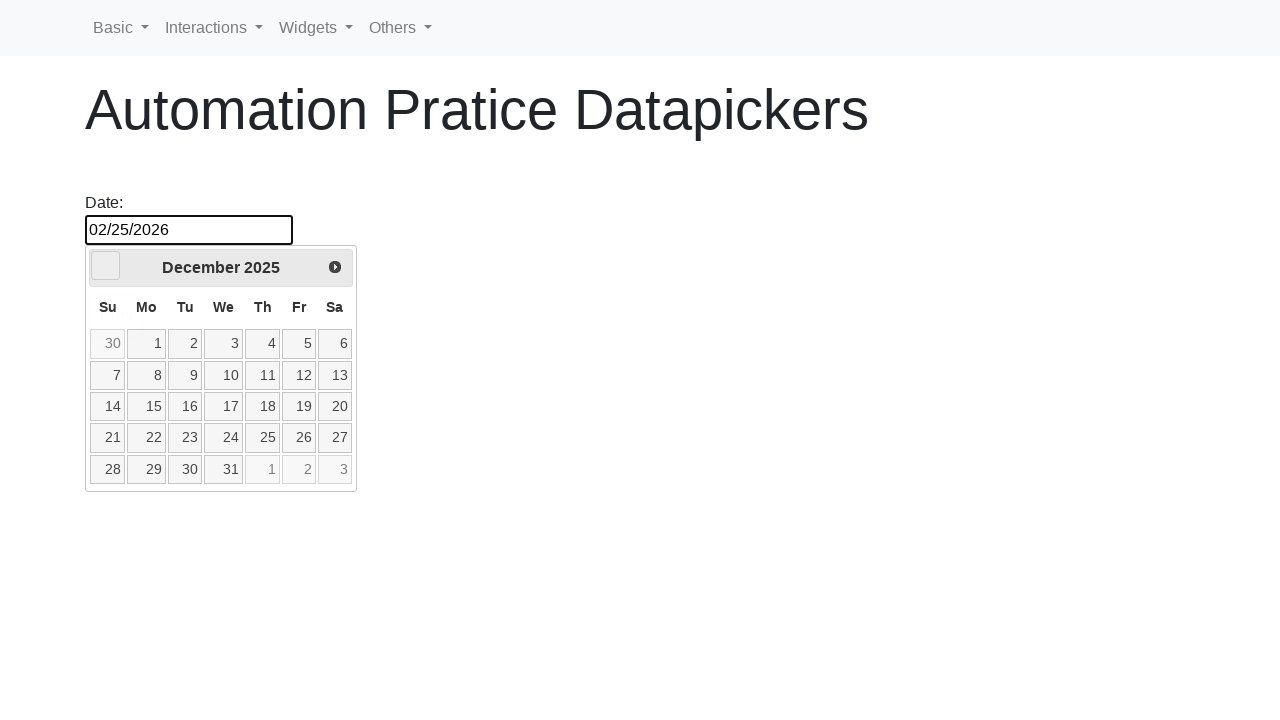

Waited 500ms for datepicker to update
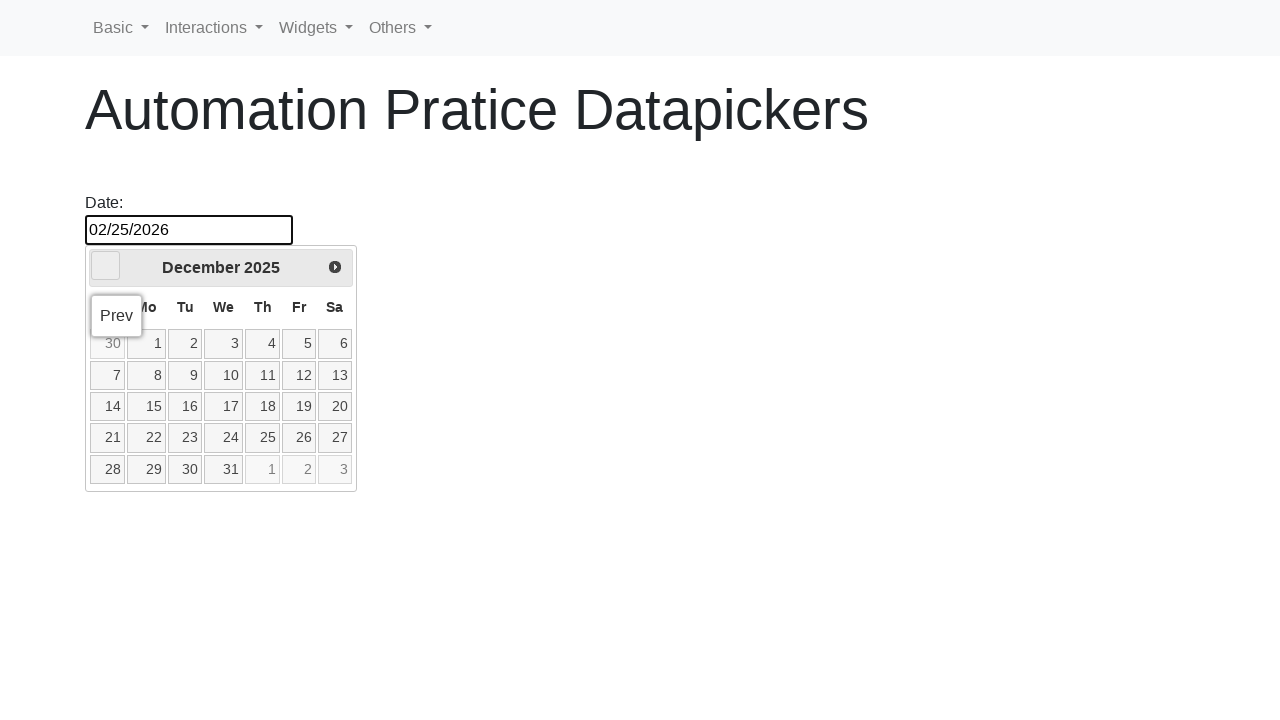

Updated current datepicker position: DECEMBER 2025
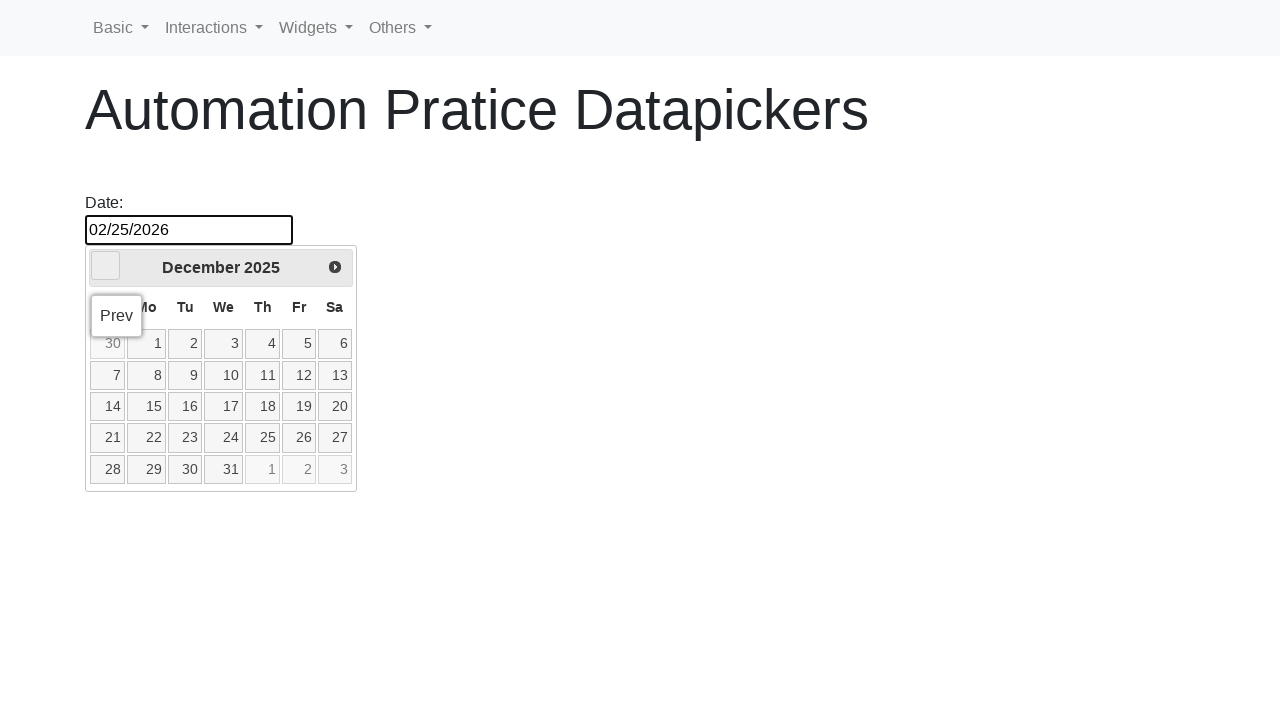

Clicked previous month button to navigate backward towards NOVEMBER 2018 at (106, 266) on span[class$='triangle-w']
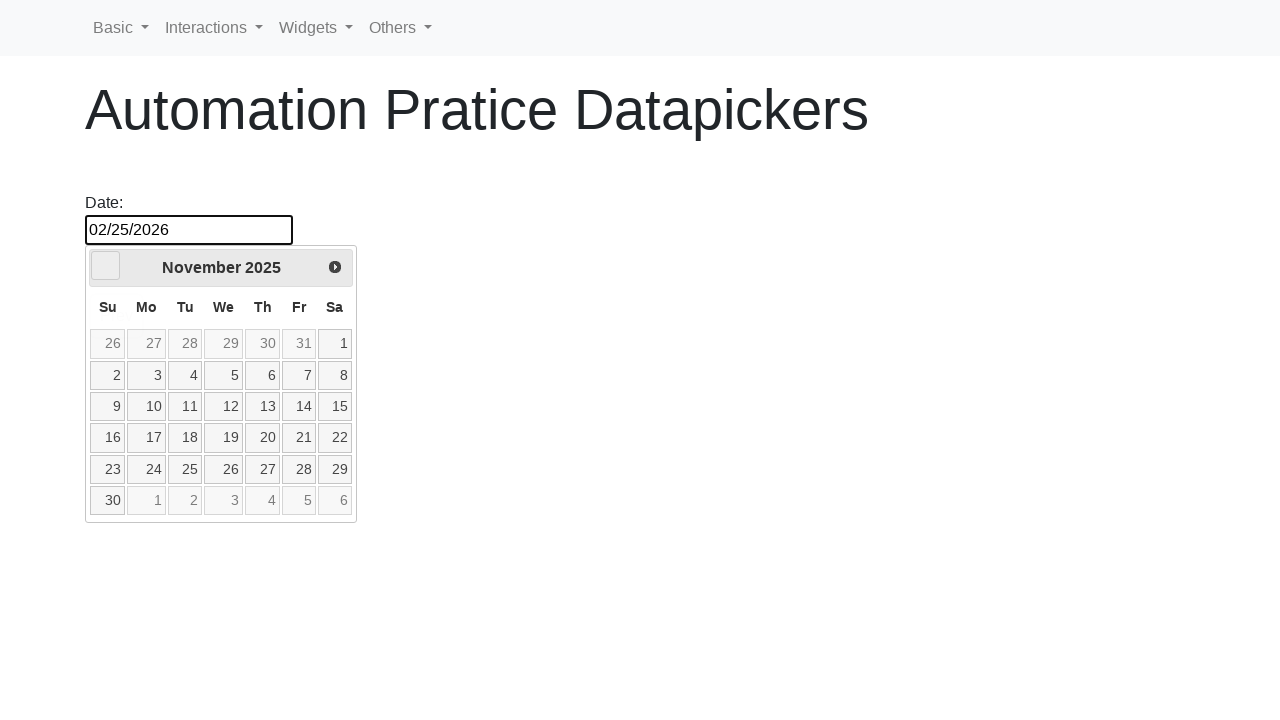

Waited 500ms for datepicker to update
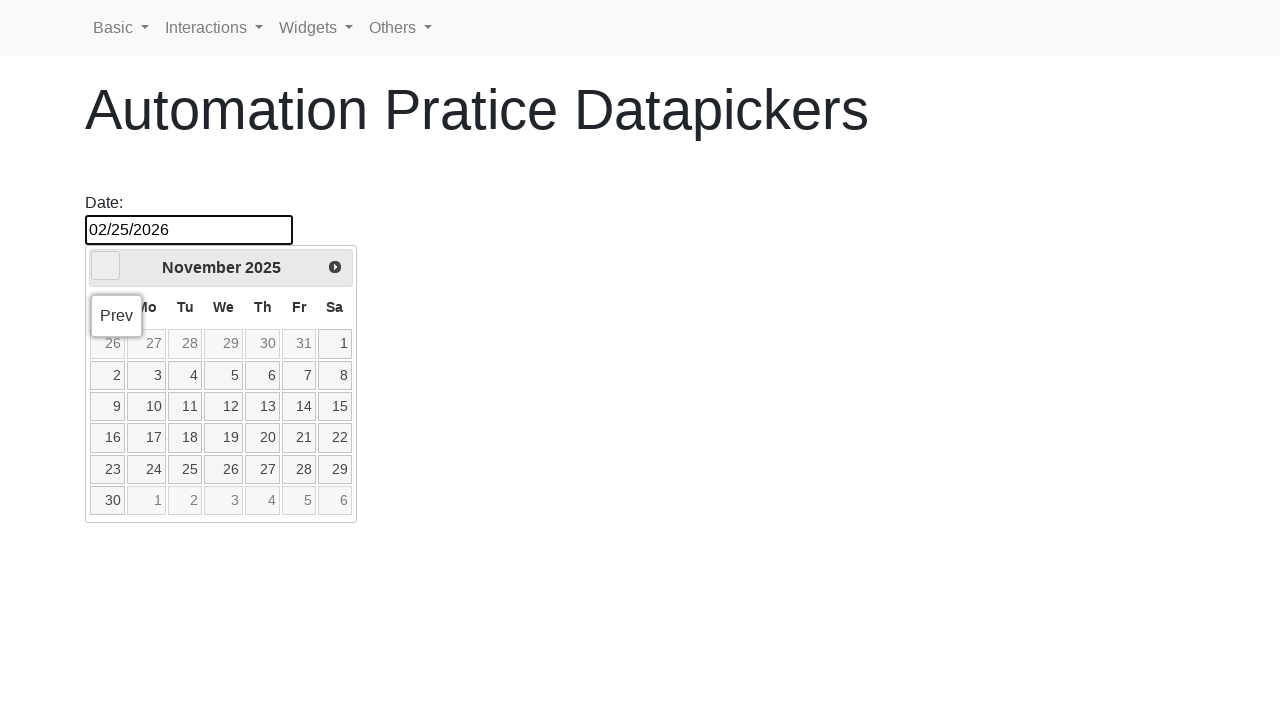

Updated current datepicker position: NOVEMBER 2025
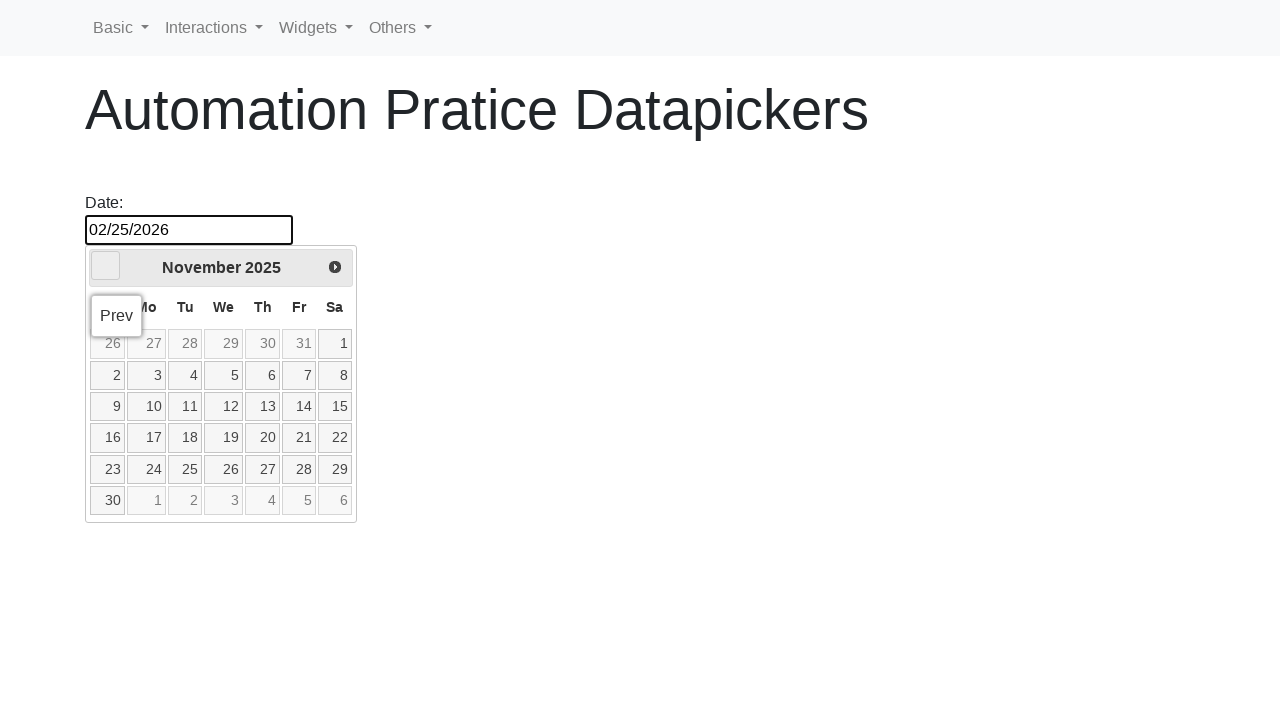

Clicked previous month button to navigate backward towards NOVEMBER 2018 at (106, 266) on span[class$='triangle-w']
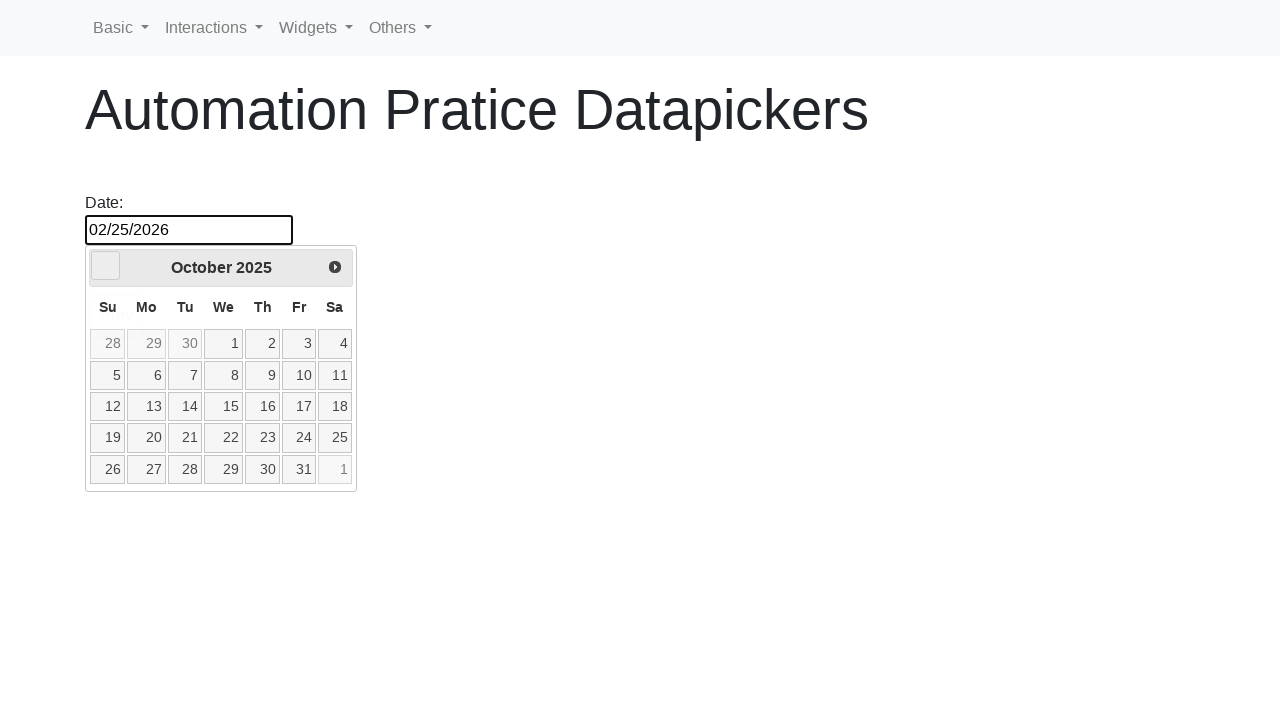

Waited 500ms for datepicker to update
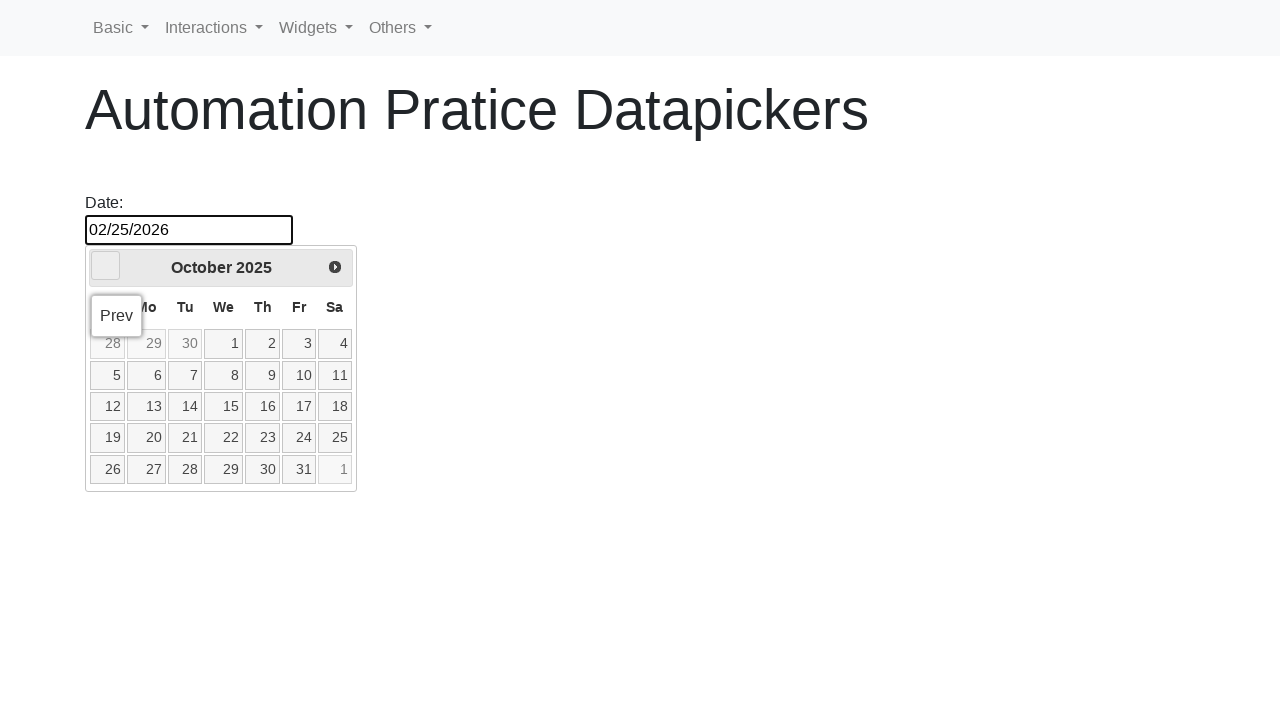

Updated current datepicker position: OCTOBER 2025
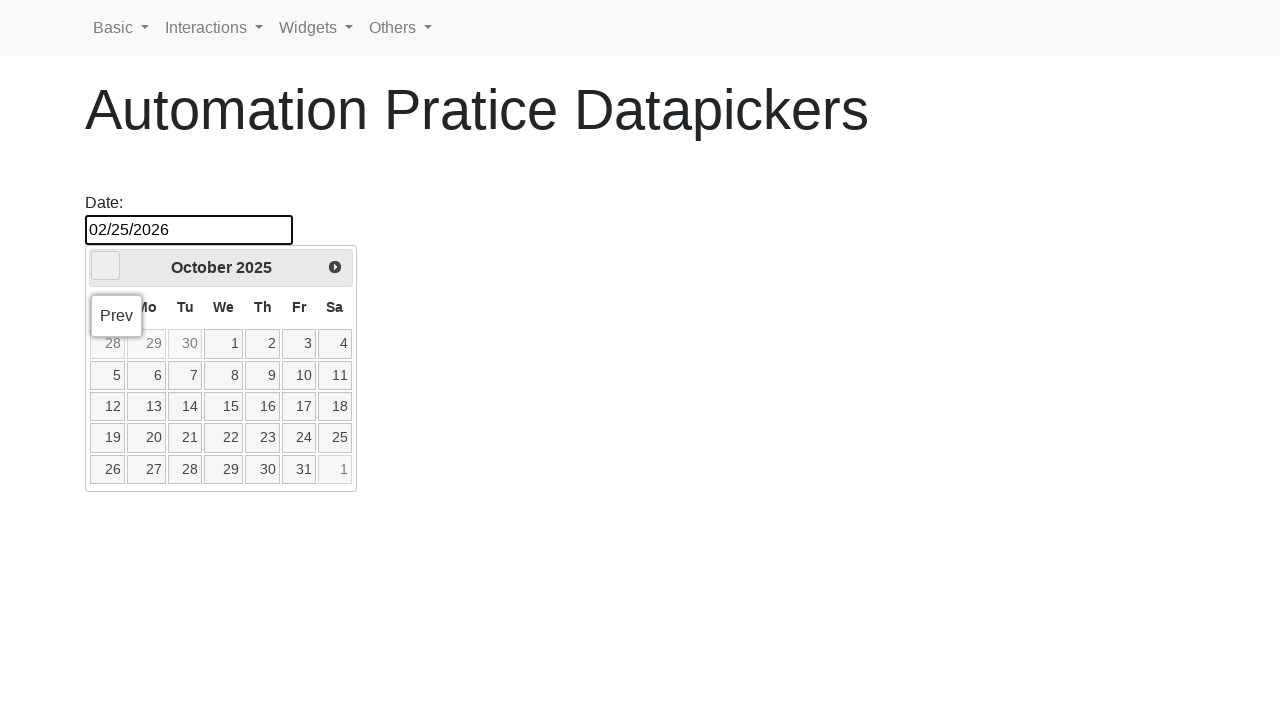

Clicked previous month button to navigate backward towards NOVEMBER 2018 at (106, 266) on span[class$='triangle-w']
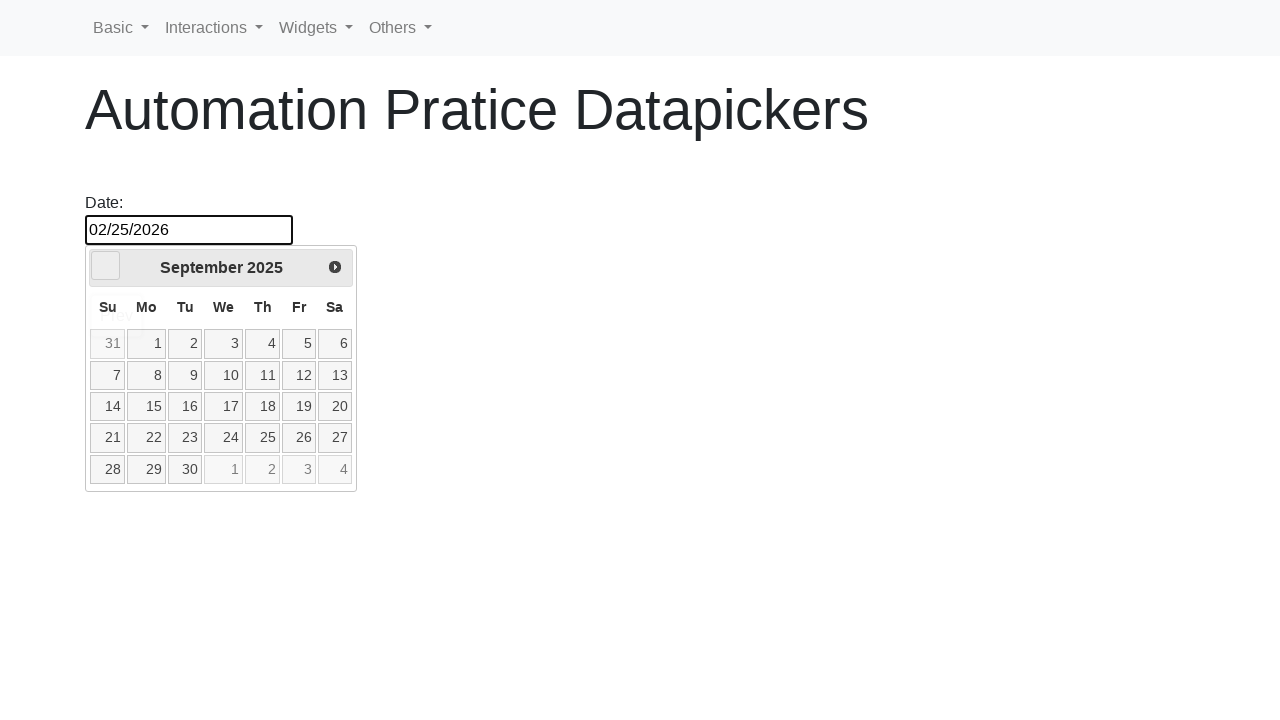

Waited 500ms for datepicker to update
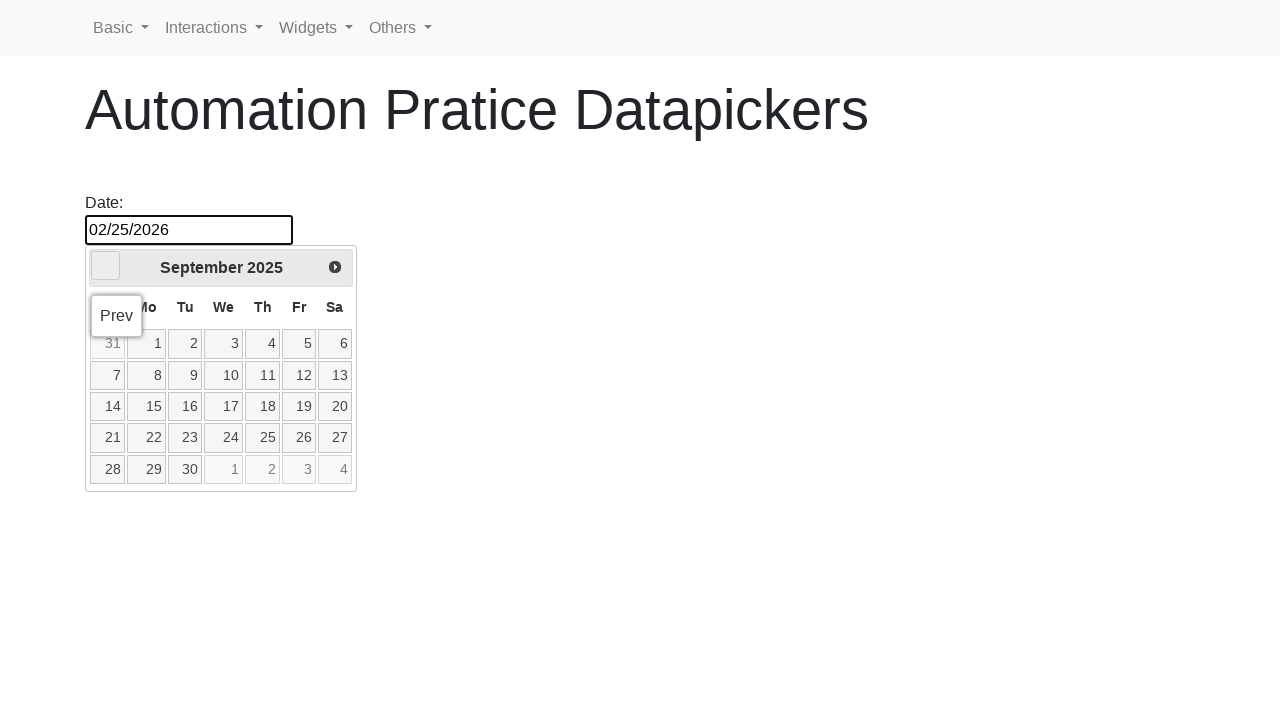

Updated current datepicker position: SEPTEMBER 2025
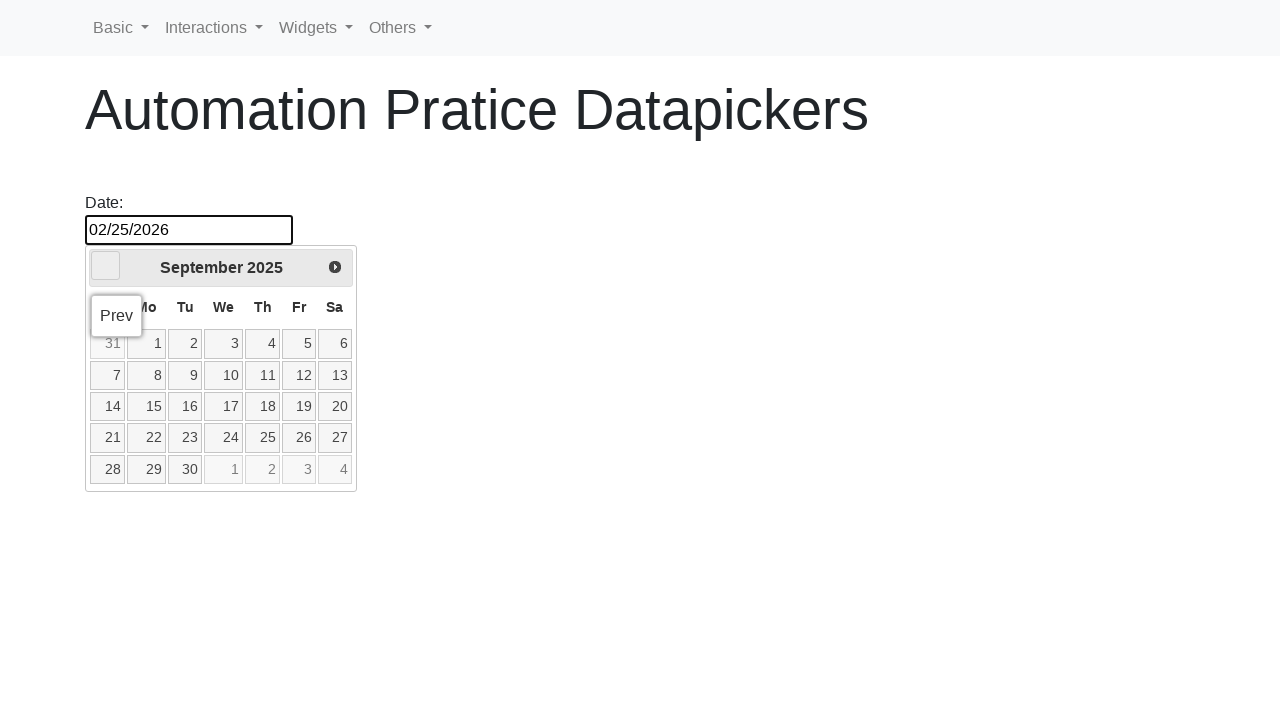

Clicked previous month button to navigate backward towards NOVEMBER 2018 at (106, 266) on span[class$='triangle-w']
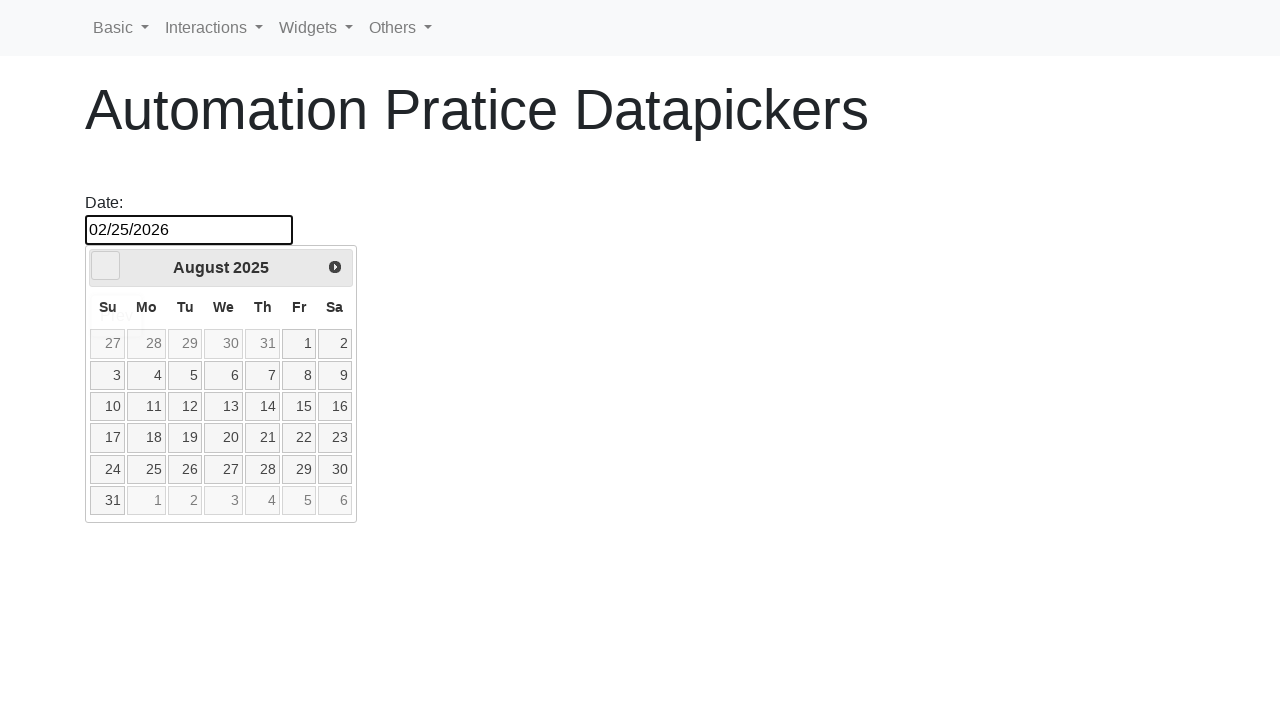

Waited 500ms for datepicker to update
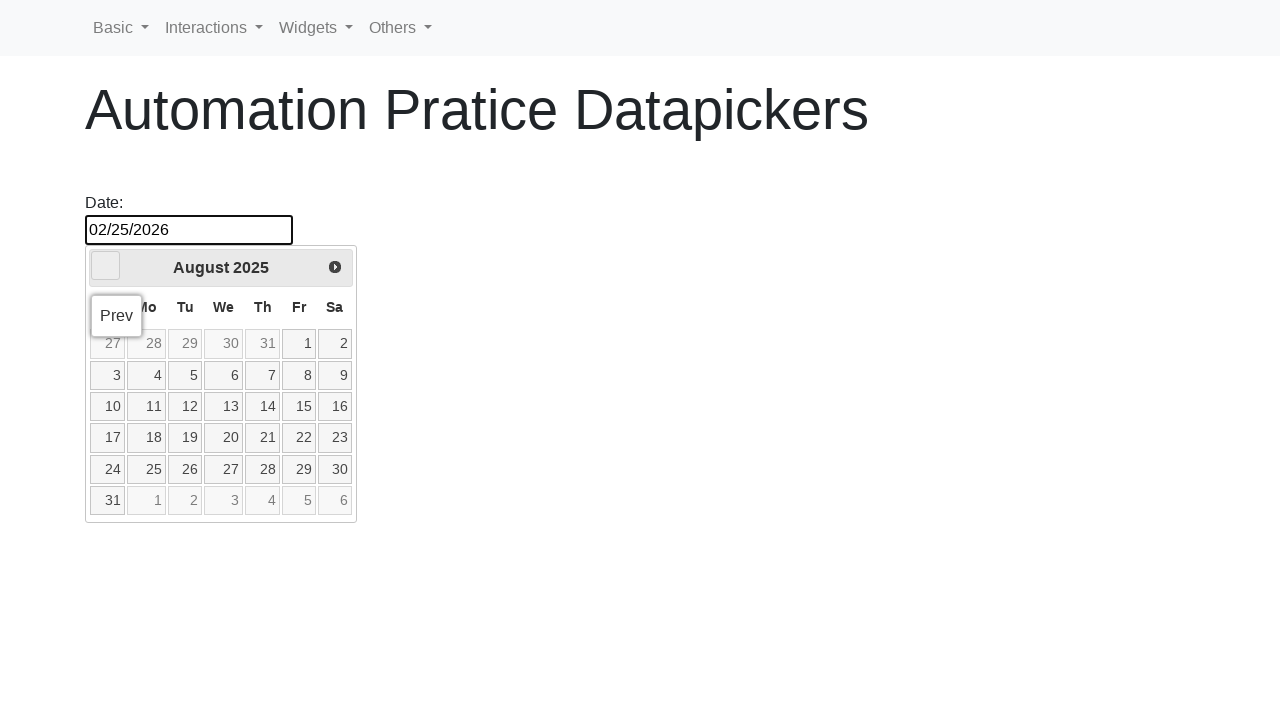

Updated current datepicker position: AUGUST 2025
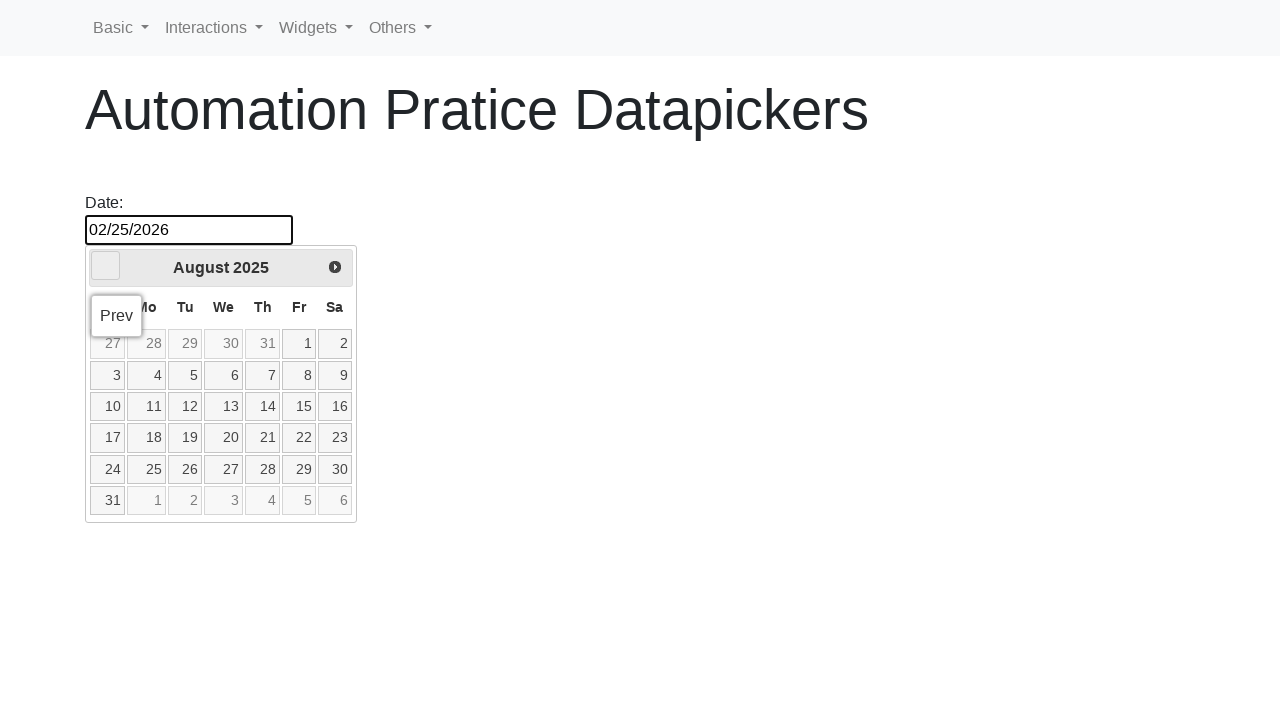

Clicked previous month button to navigate backward towards NOVEMBER 2018 at (106, 266) on span[class$='triangle-w']
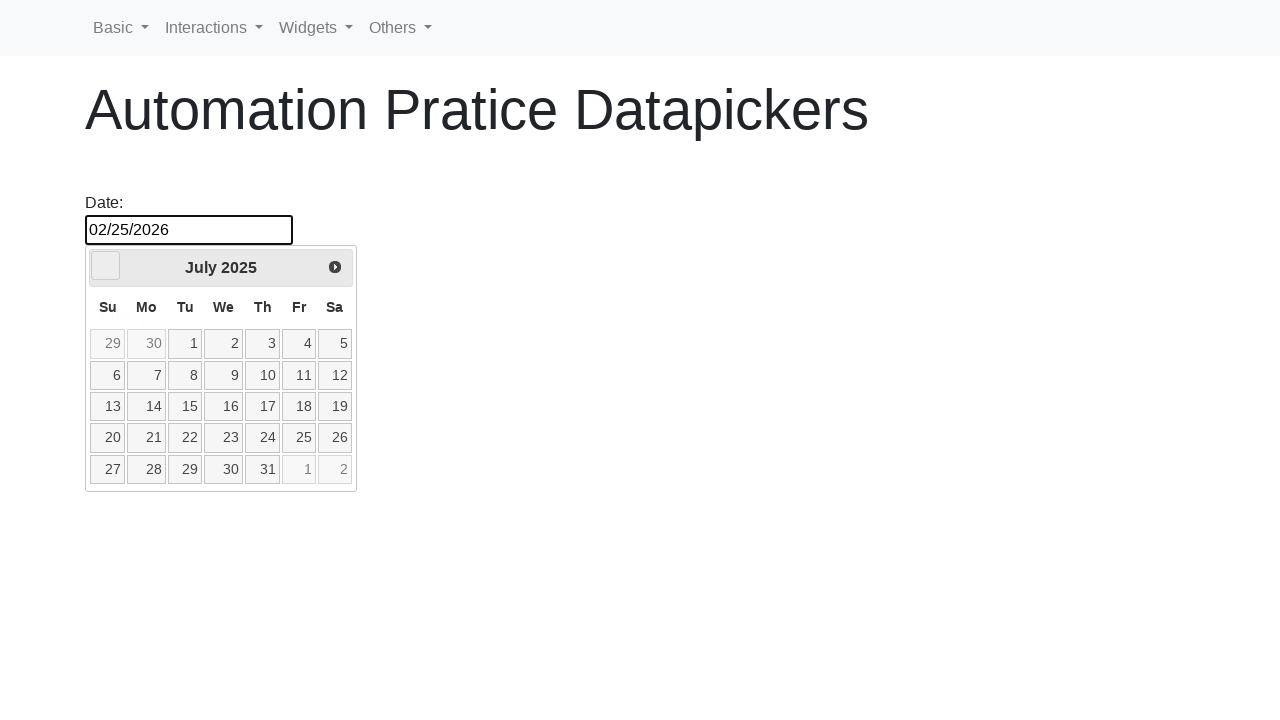

Waited 500ms for datepicker to update
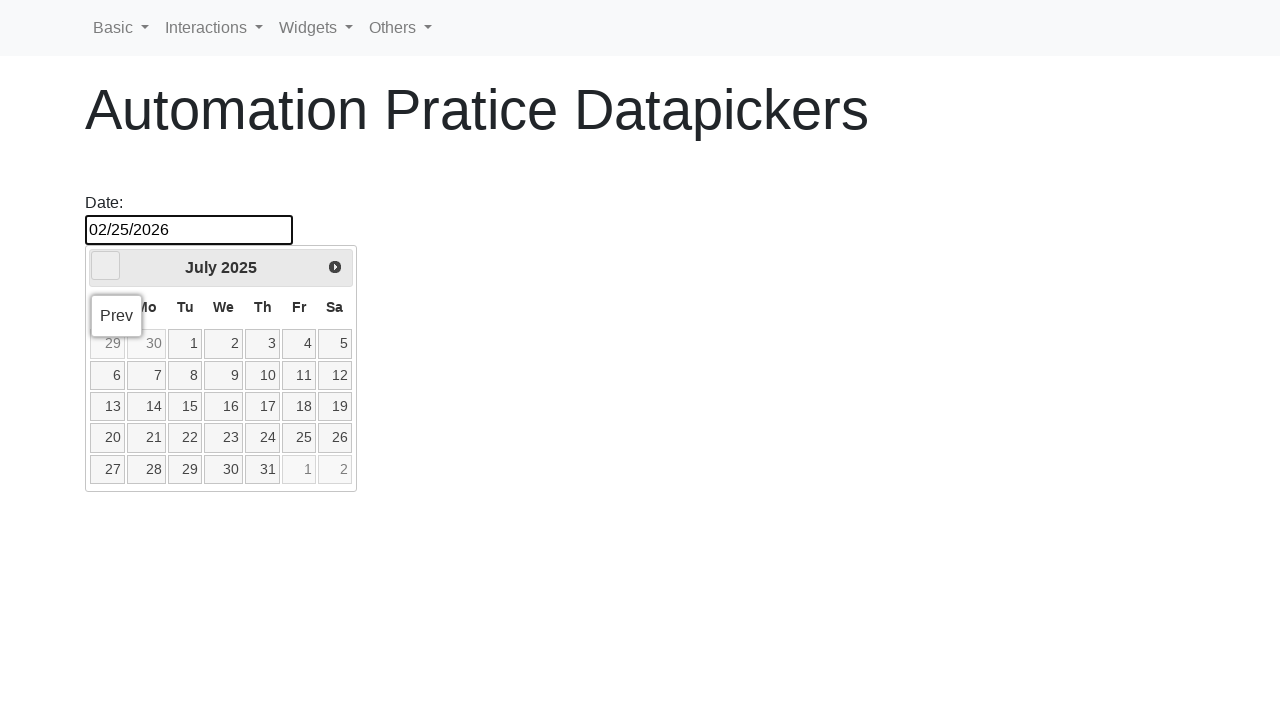

Updated current datepicker position: JULY 2025
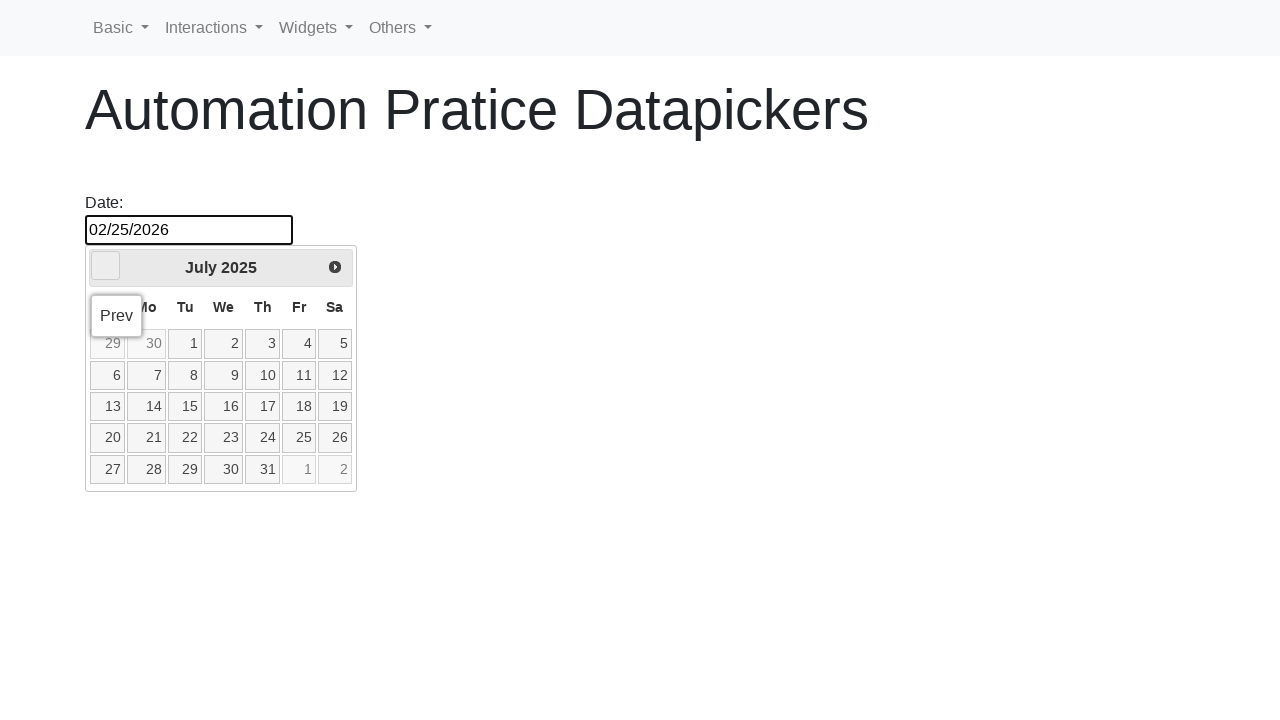

Clicked previous month button to navigate backward towards NOVEMBER 2018 at (106, 266) on span[class$='triangle-w']
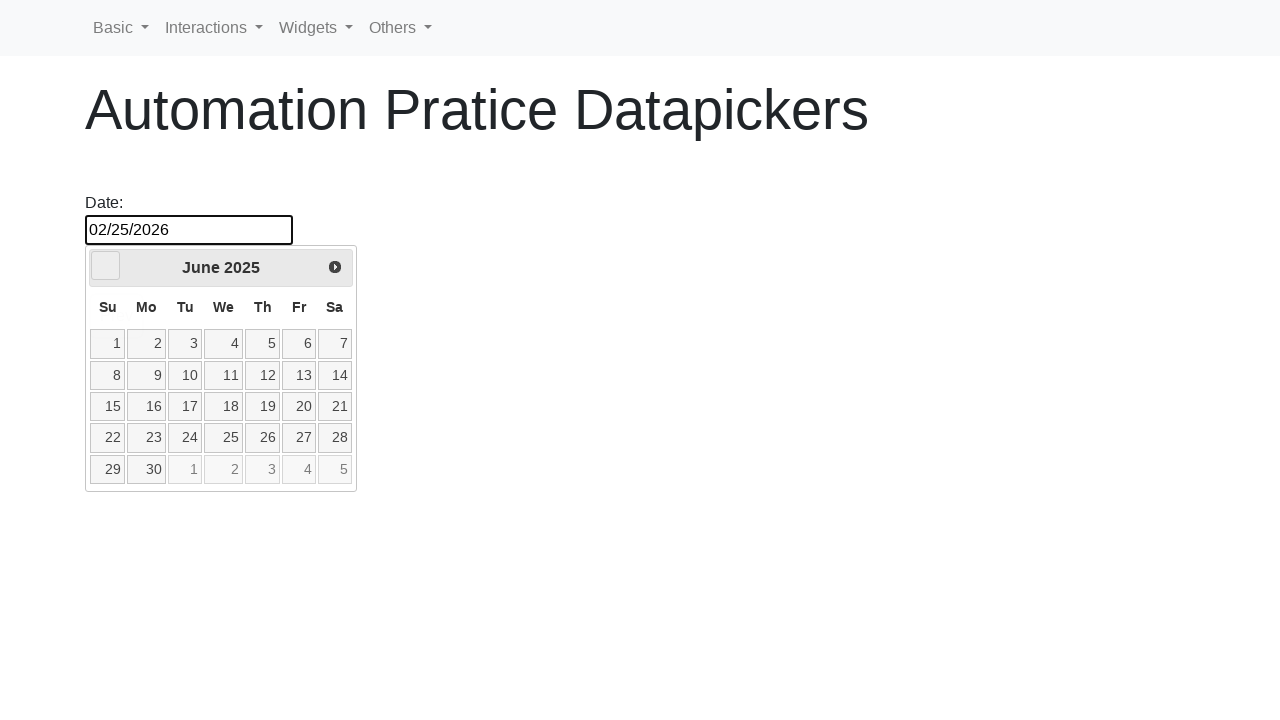

Waited 500ms for datepicker to update
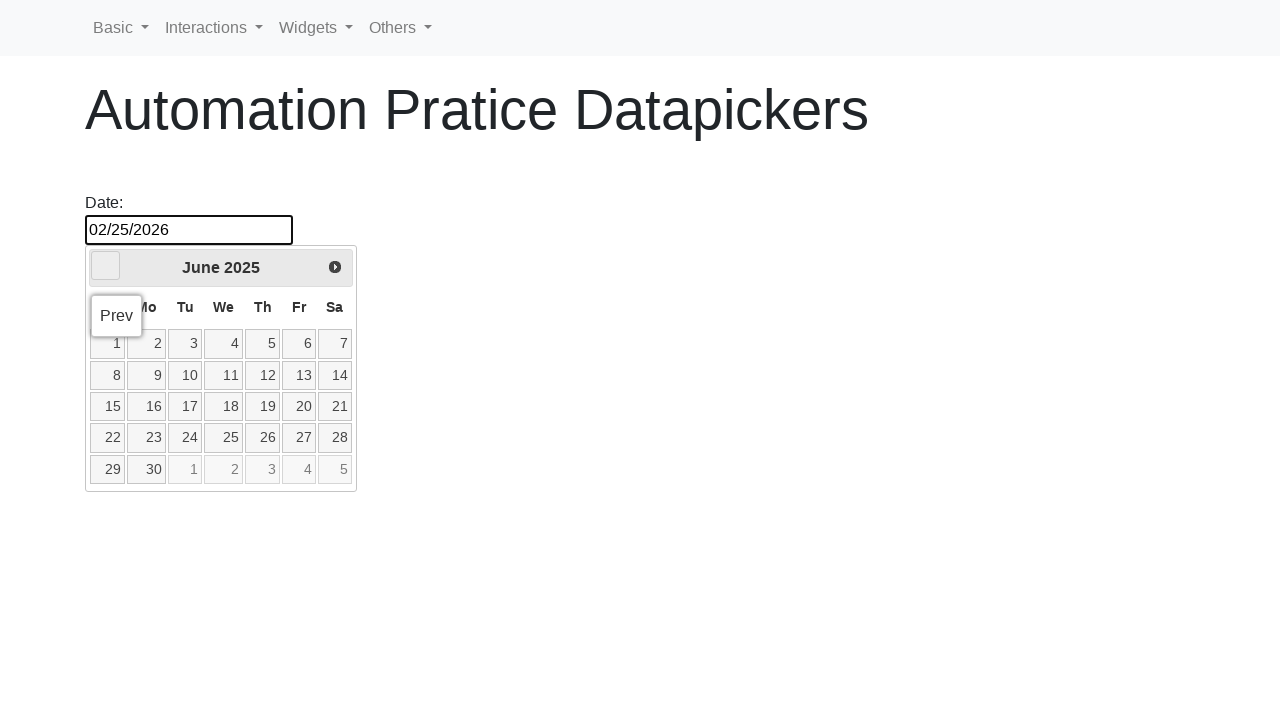

Updated current datepicker position: JUNE 2025
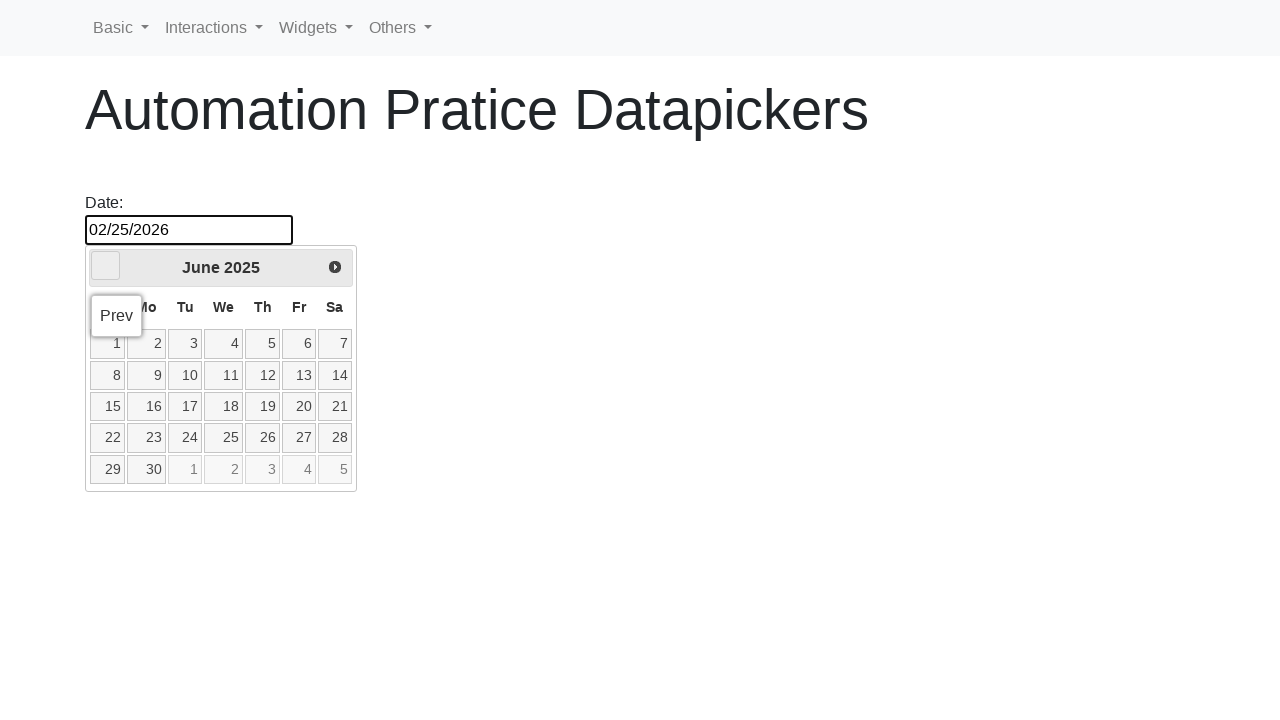

Clicked previous month button to navigate backward towards NOVEMBER 2018 at (106, 266) on span[class$='triangle-w']
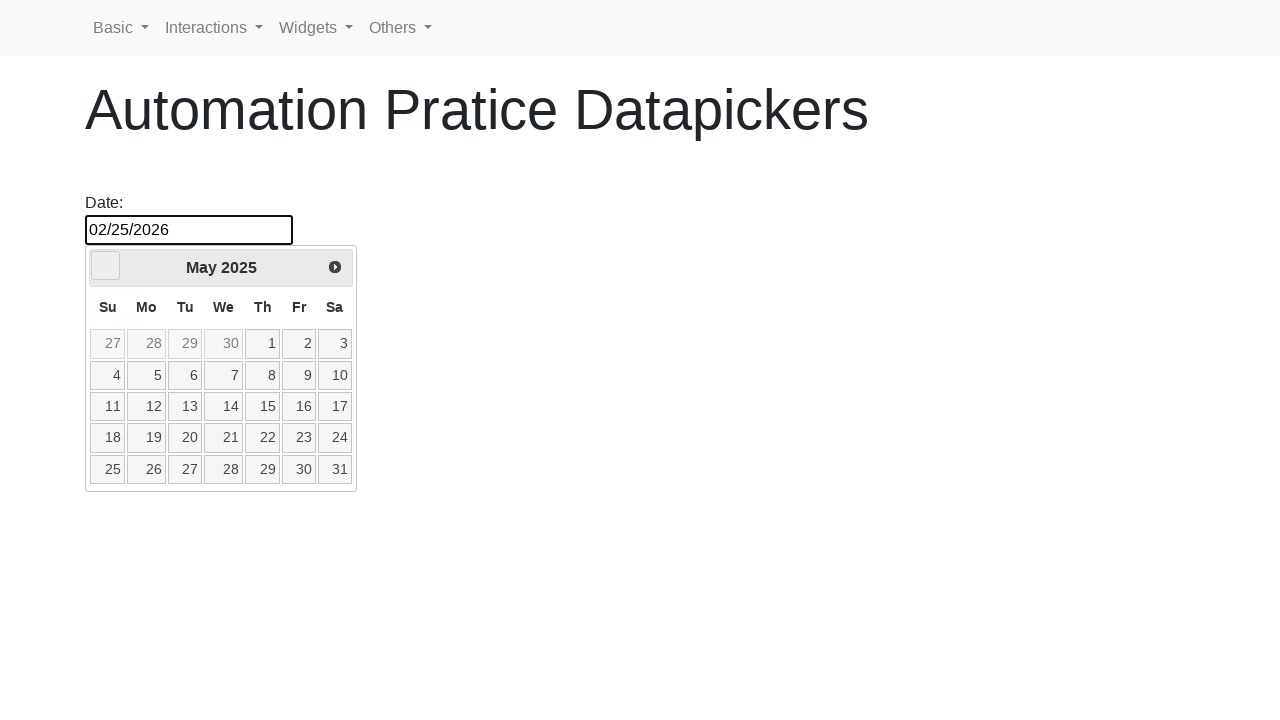

Waited 500ms for datepicker to update
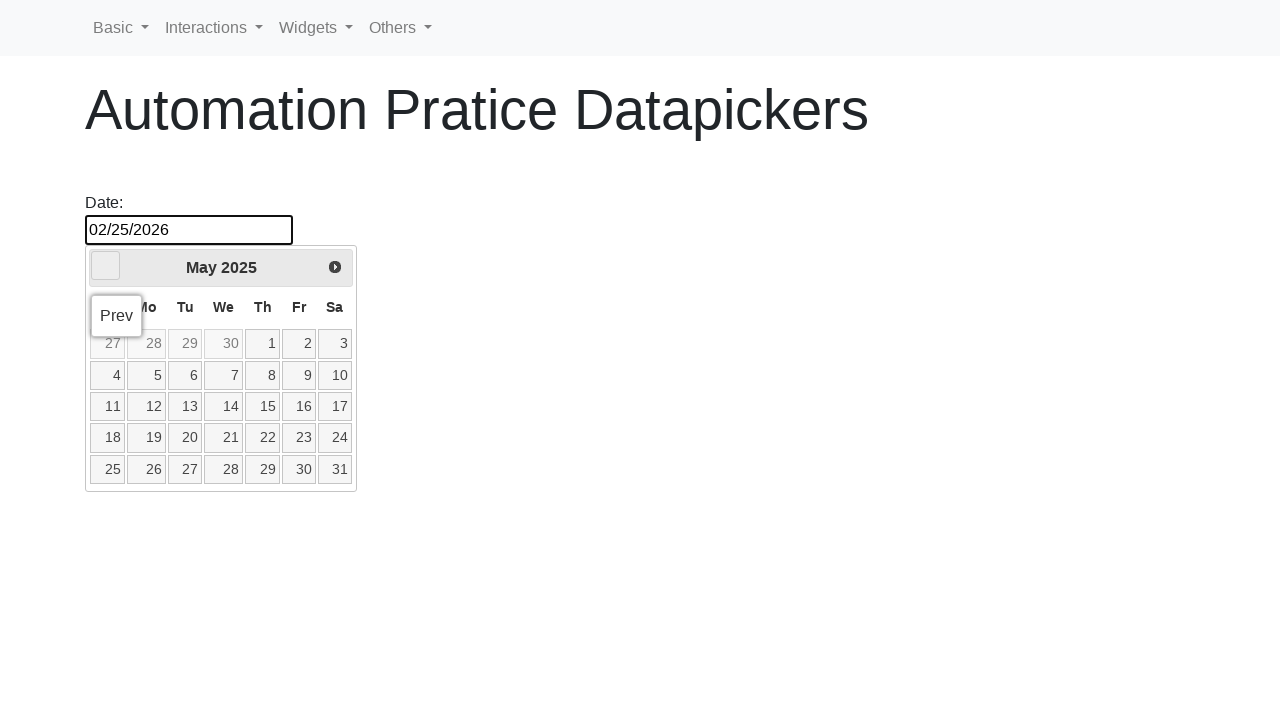

Updated current datepicker position: MAY 2025
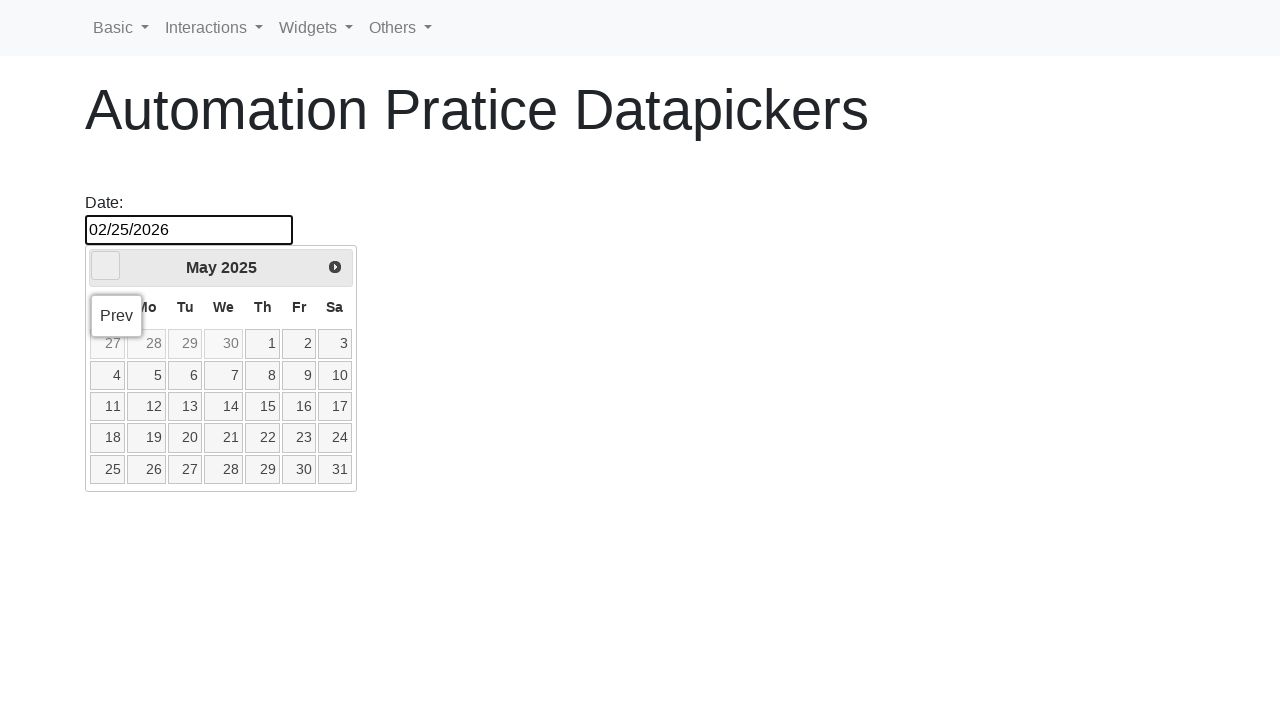

Clicked previous month button to navigate backward towards NOVEMBER 2018 at (106, 266) on span[class$='triangle-w']
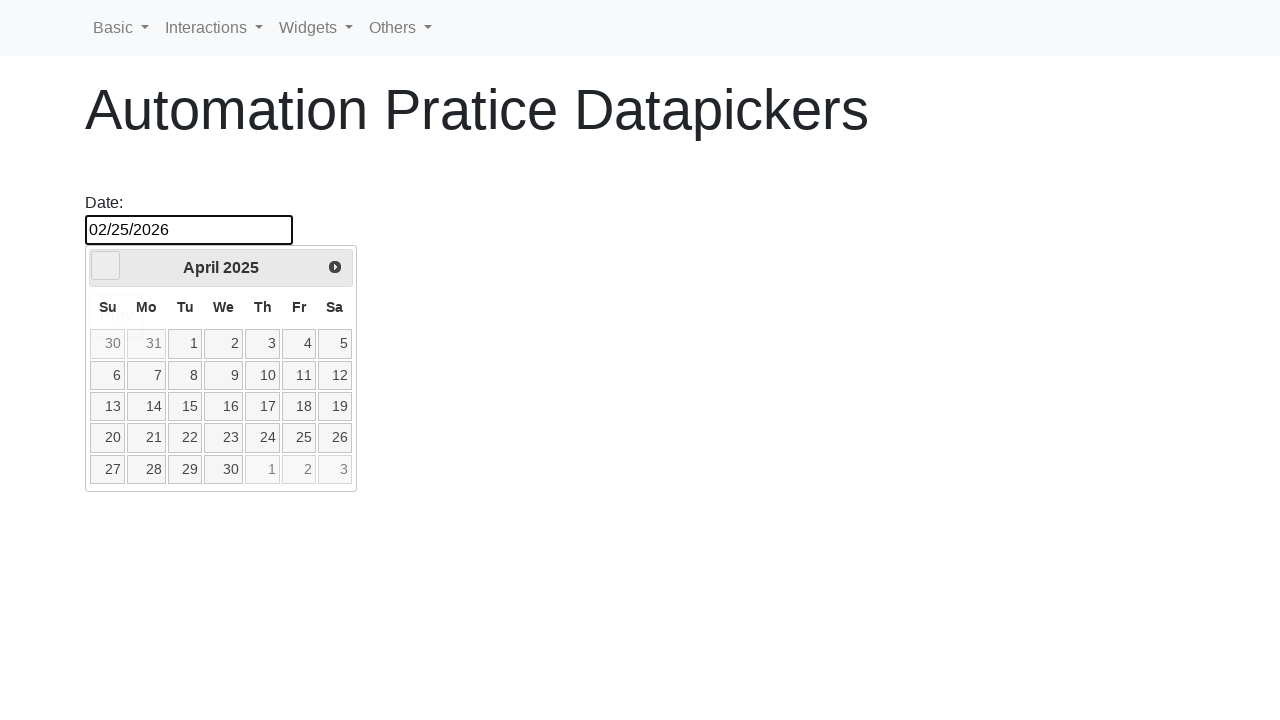

Waited 500ms for datepicker to update
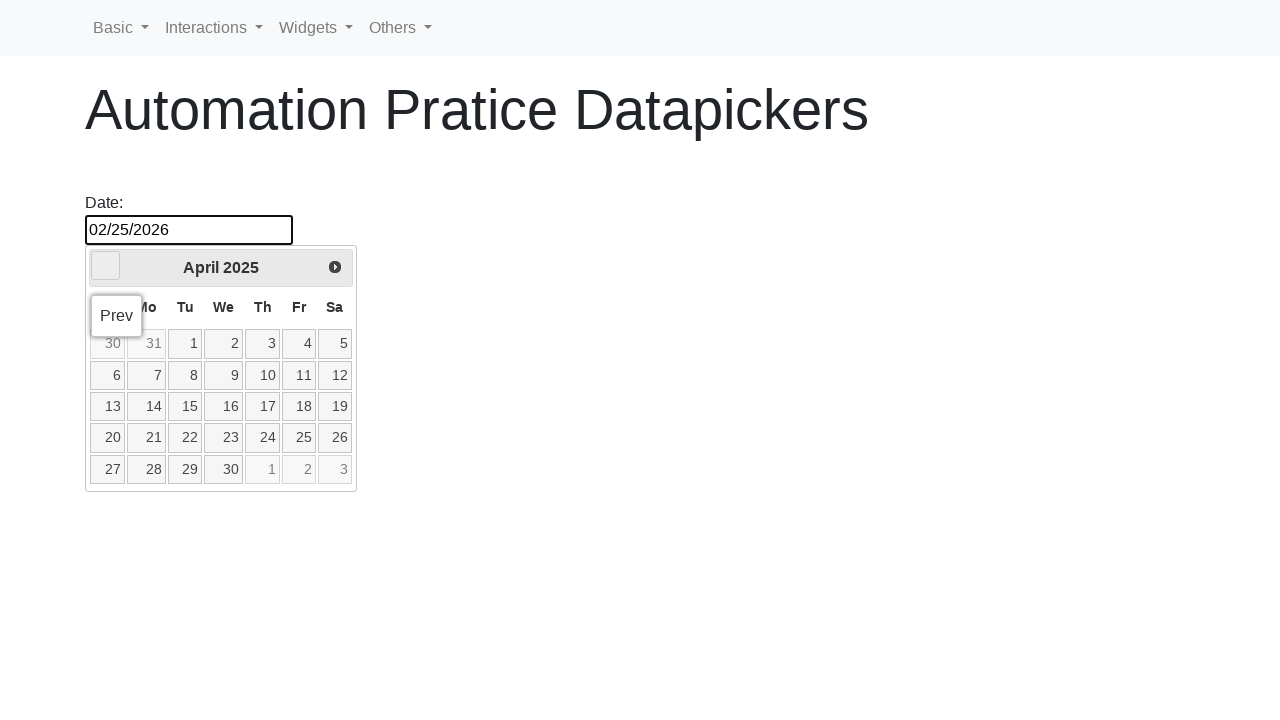

Updated current datepicker position: APRIL 2025
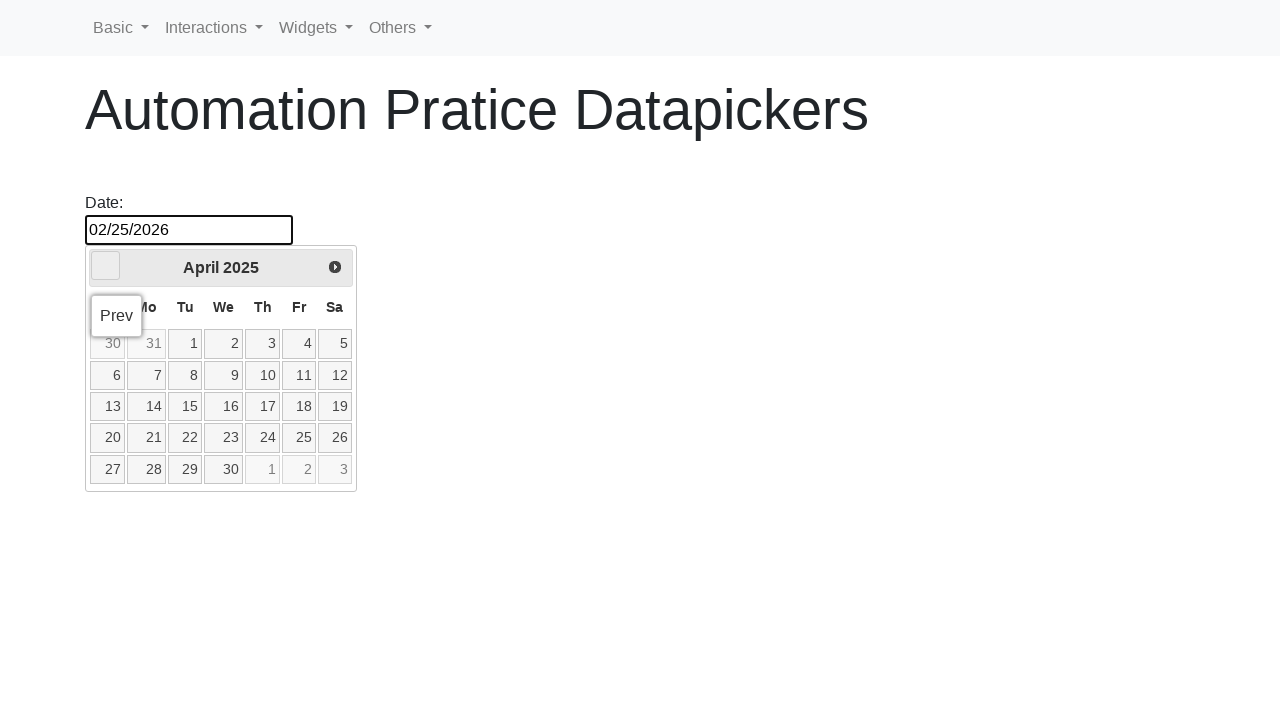

Clicked previous month button to navigate backward towards NOVEMBER 2018 at (106, 266) on span[class$='triangle-w']
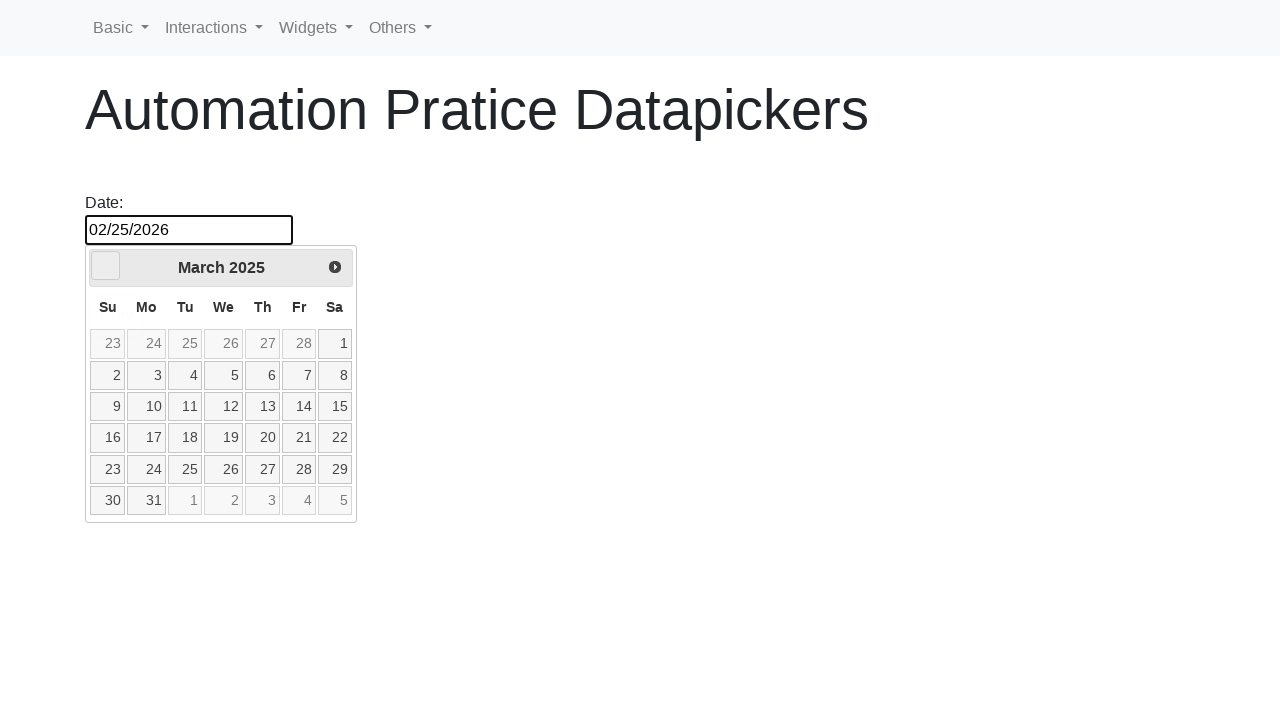

Waited 500ms for datepicker to update
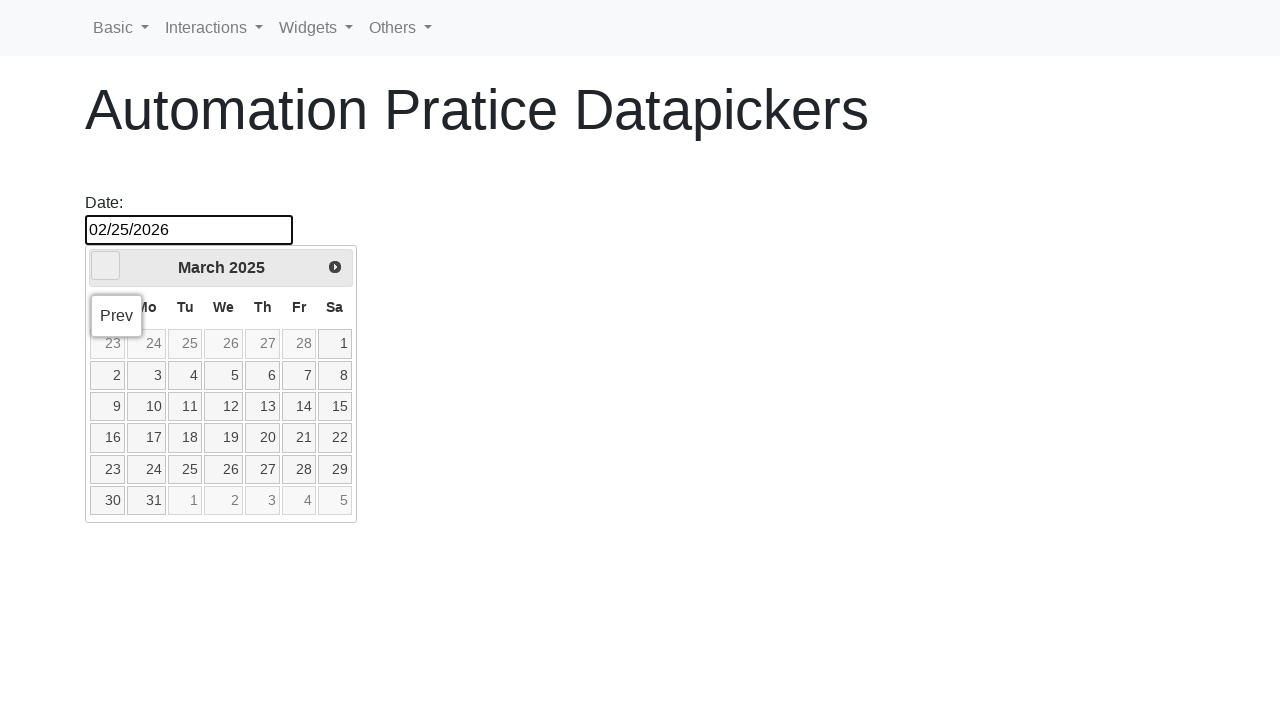

Updated current datepicker position: MARCH 2025
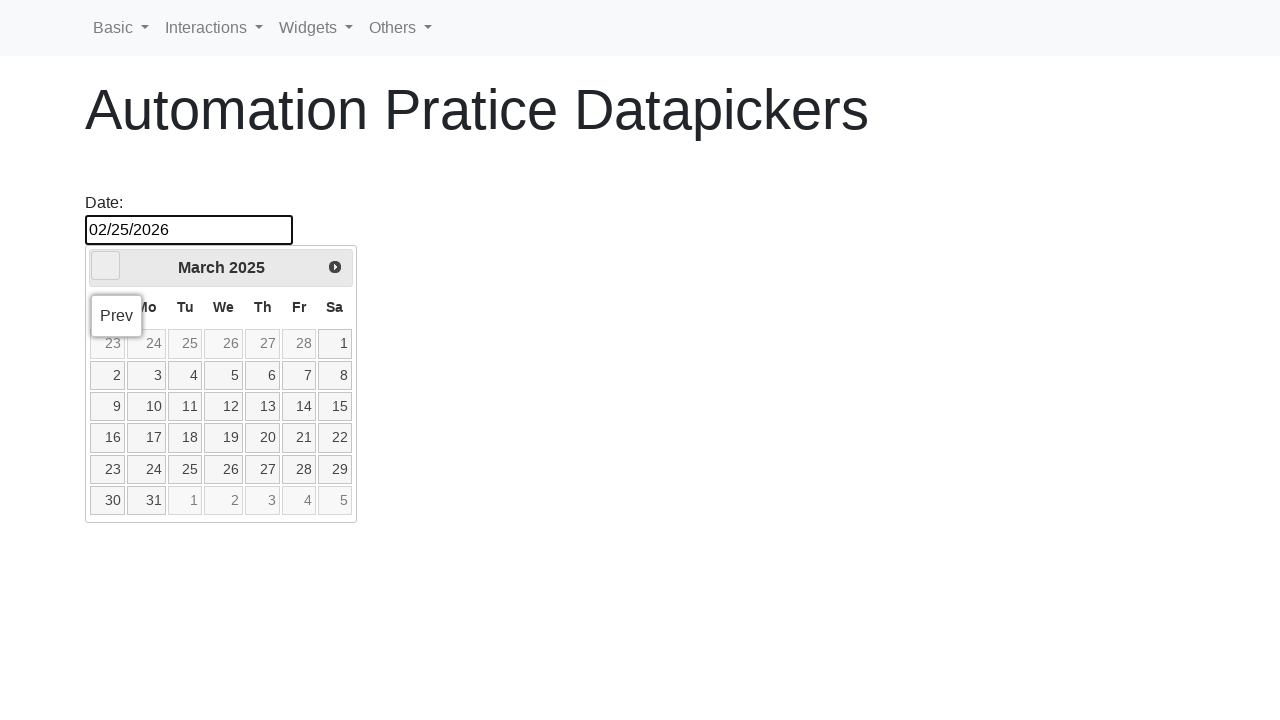

Clicked previous month button to navigate backward towards NOVEMBER 2018 at (106, 266) on span[class$='triangle-w']
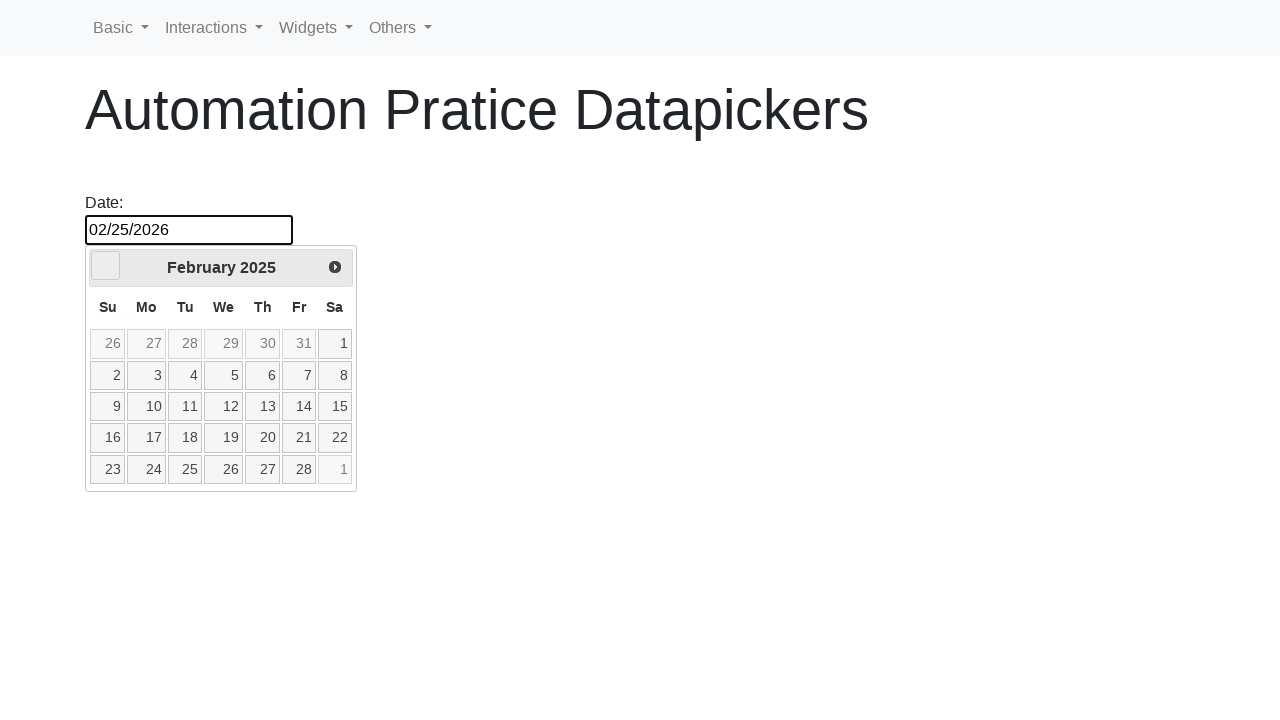

Waited 500ms for datepicker to update
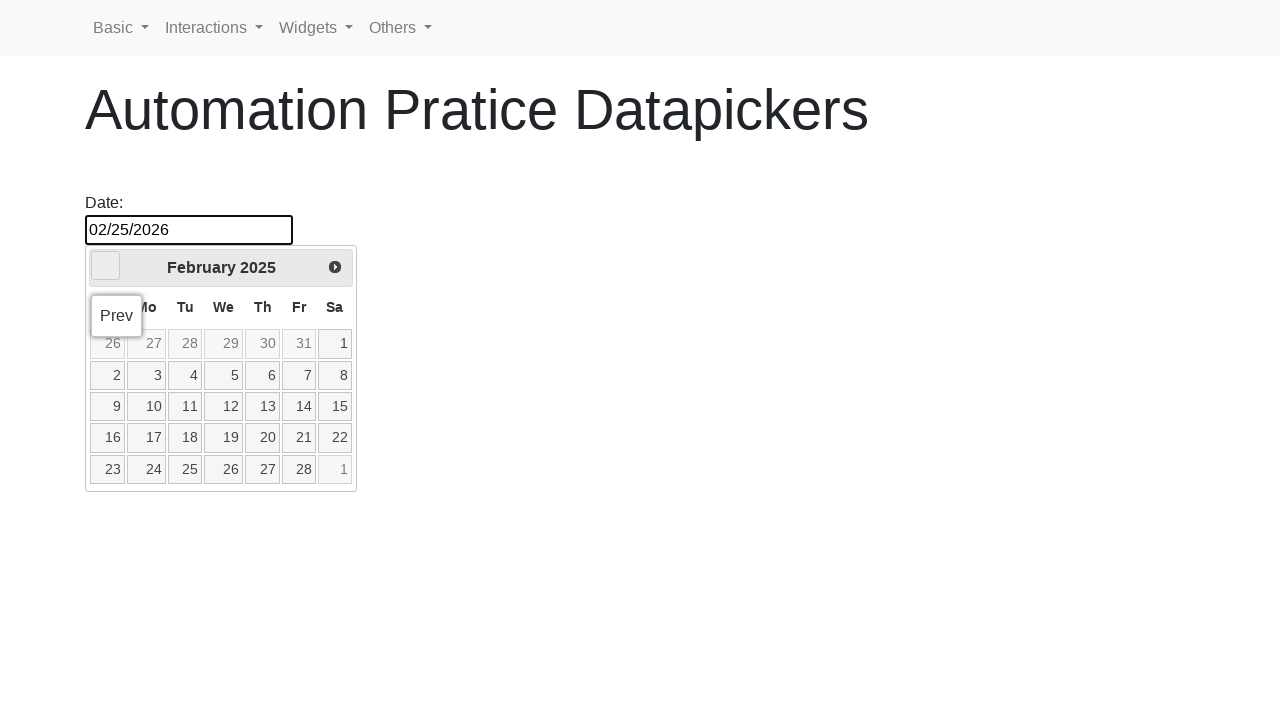

Updated current datepicker position: FEBRUARY 2025
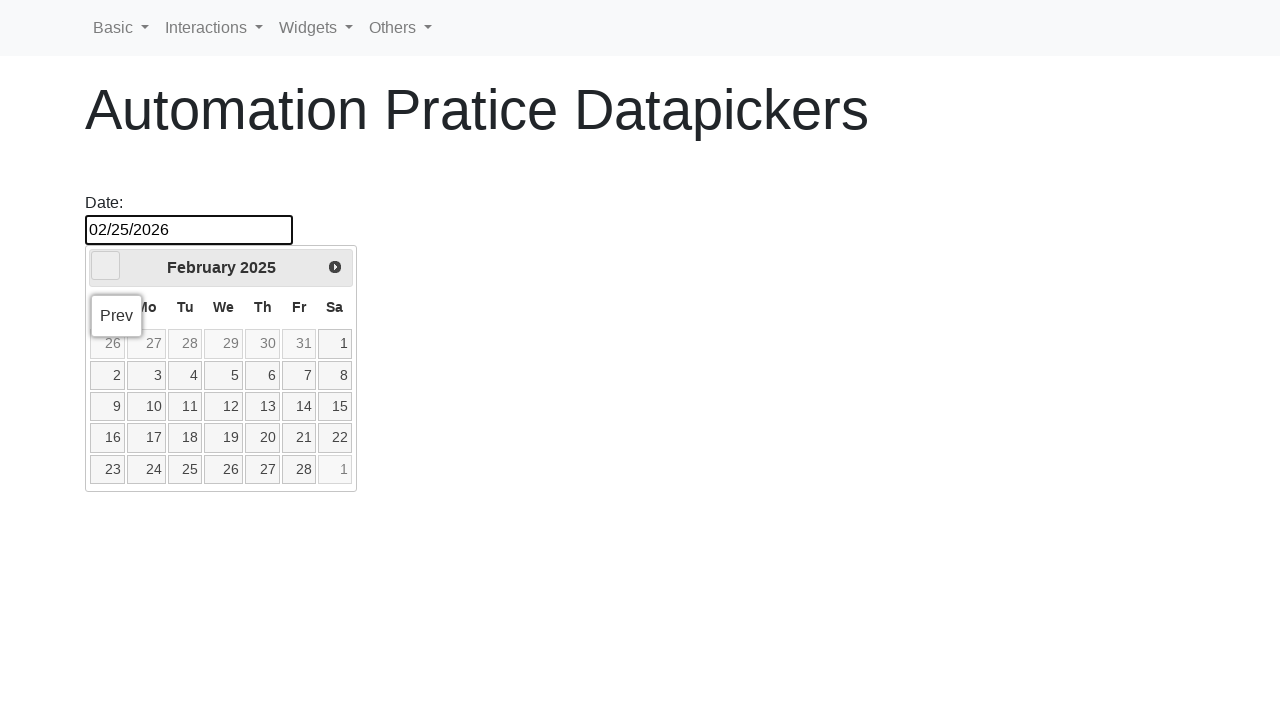

Clicked previous month button to navigate backward towards NOVEMBER 2018 at (106, 266) on span[class$='triangle-w']
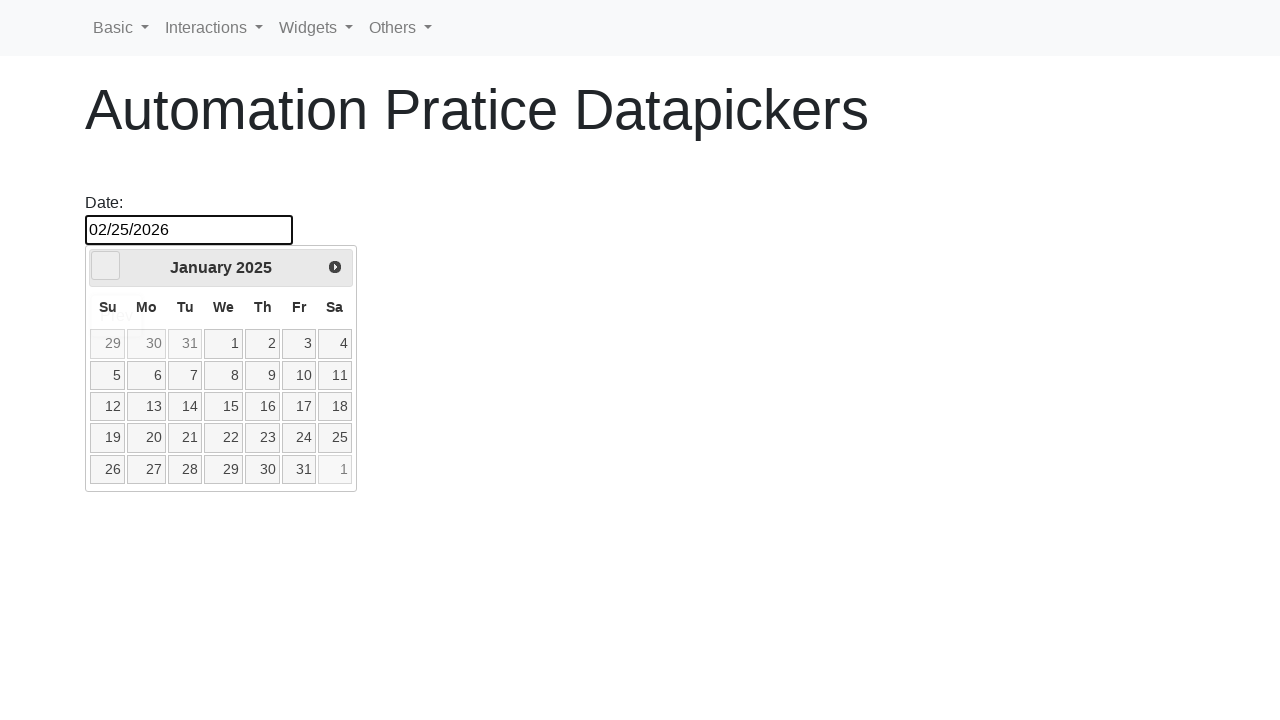

Waited 500ms for datepicker to update
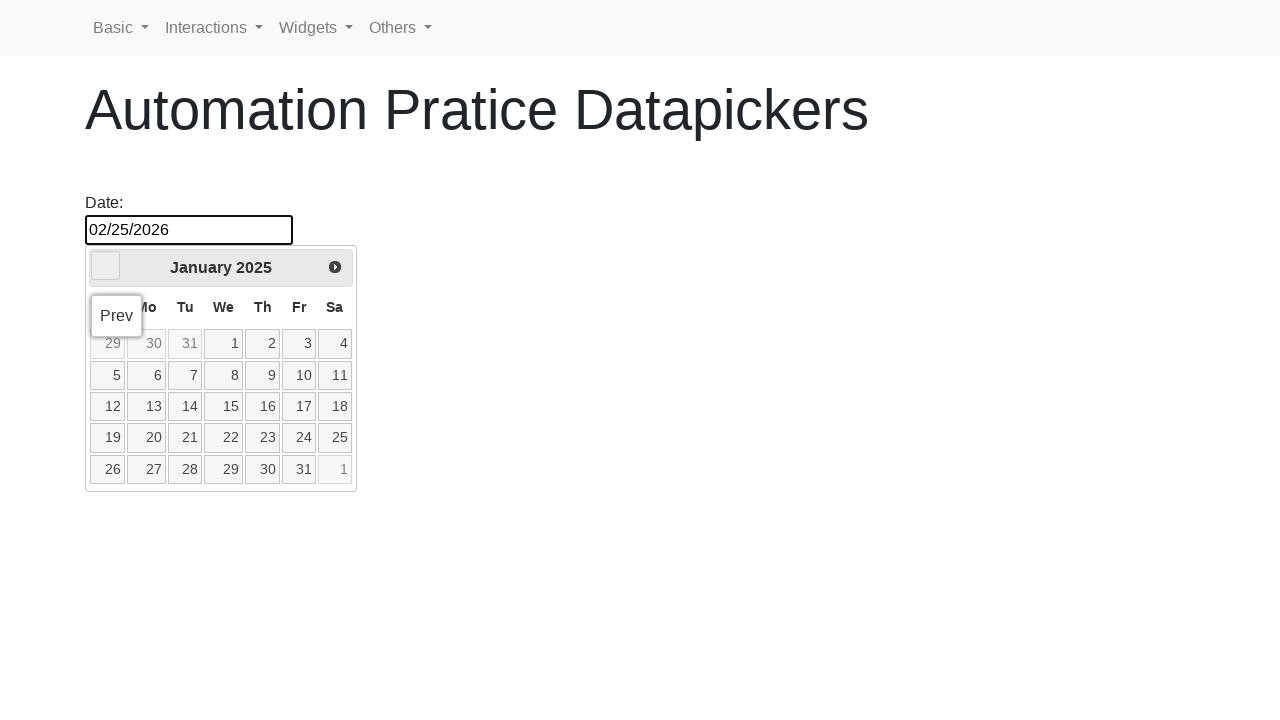

Updated current datepicker position: JANUARY 2025
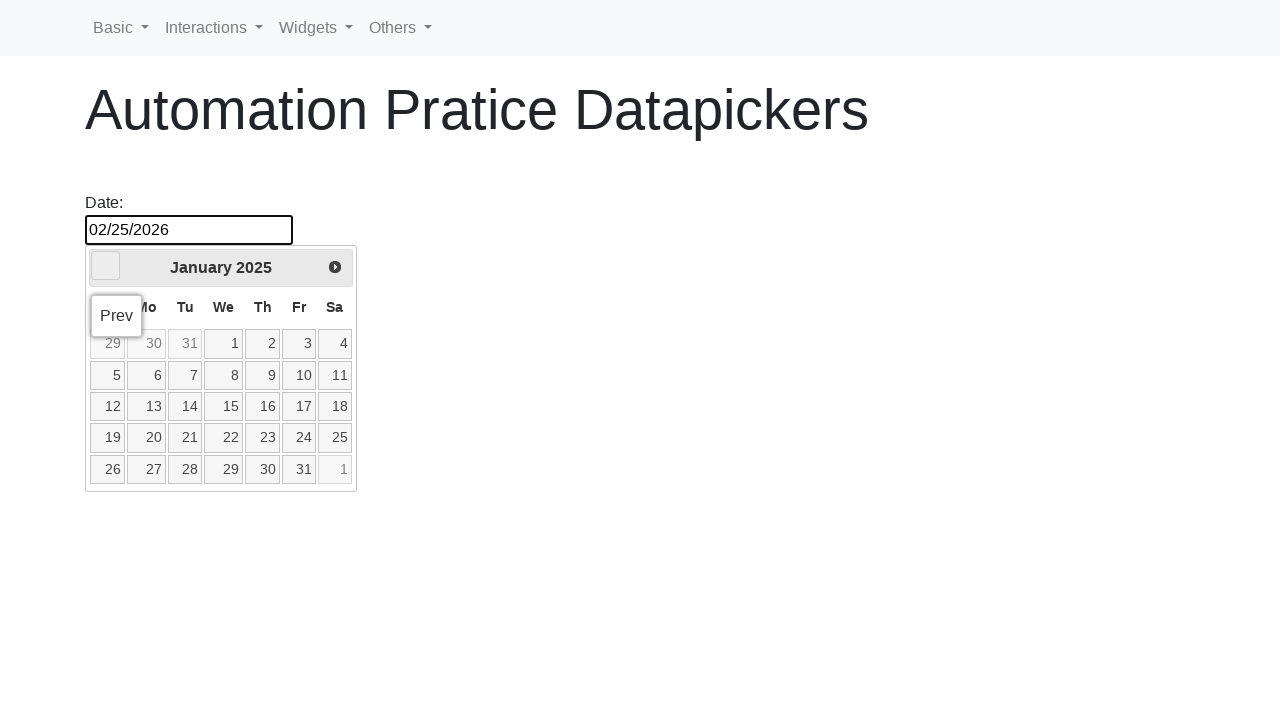

Clicked previous month button to navigate backward towards NOVEMBER 2018 at (106, 266) on span[class$='triangle-w']
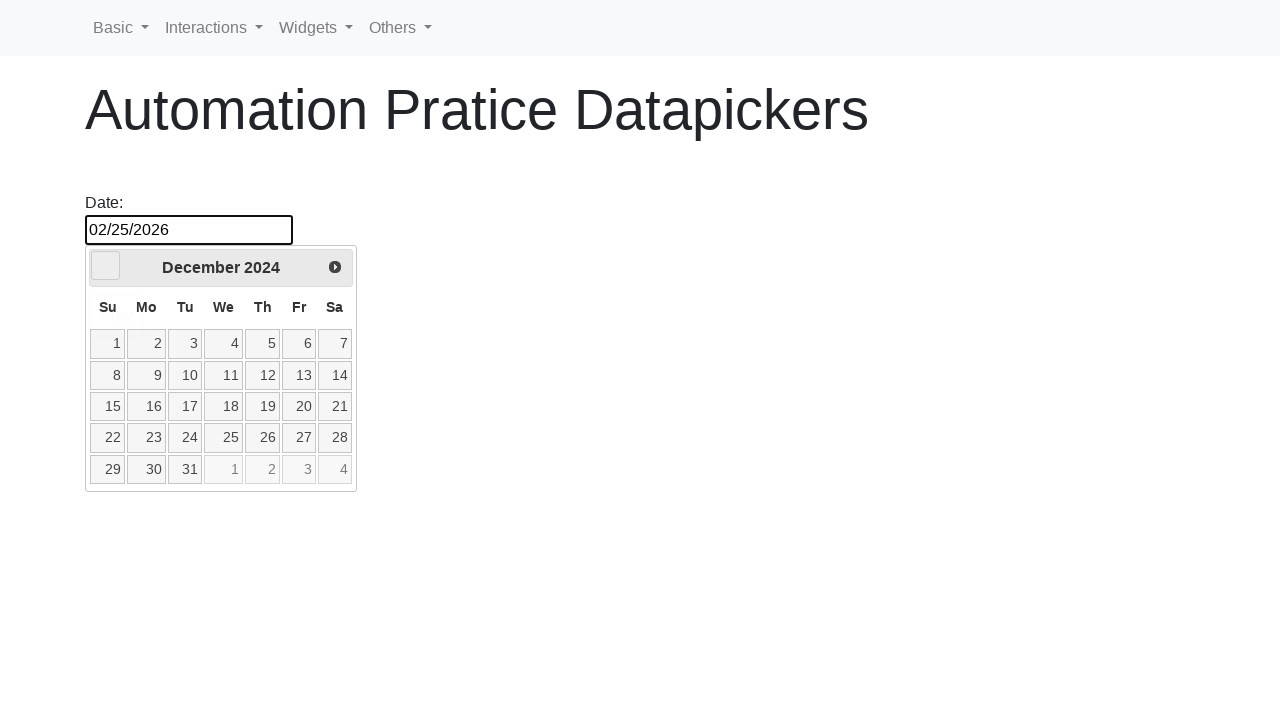

Waited 500ms for datepicker to update
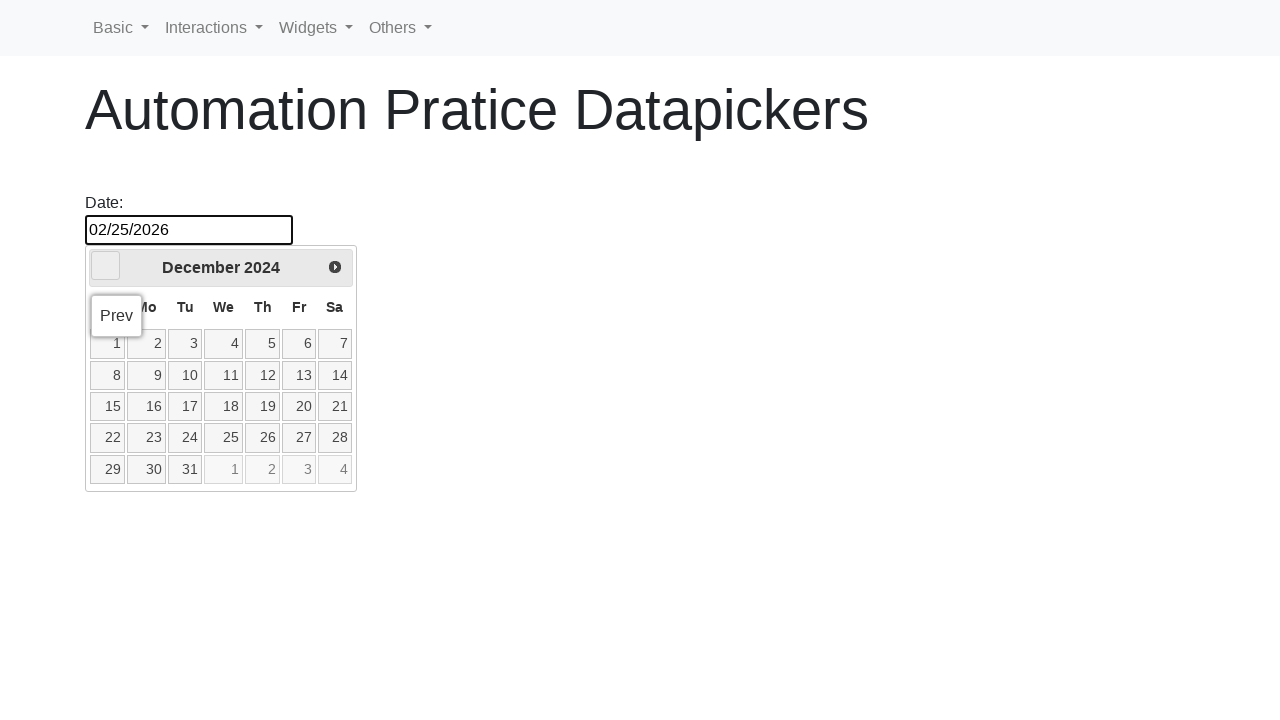

Updated current datepicker position: DECEMBER 2024
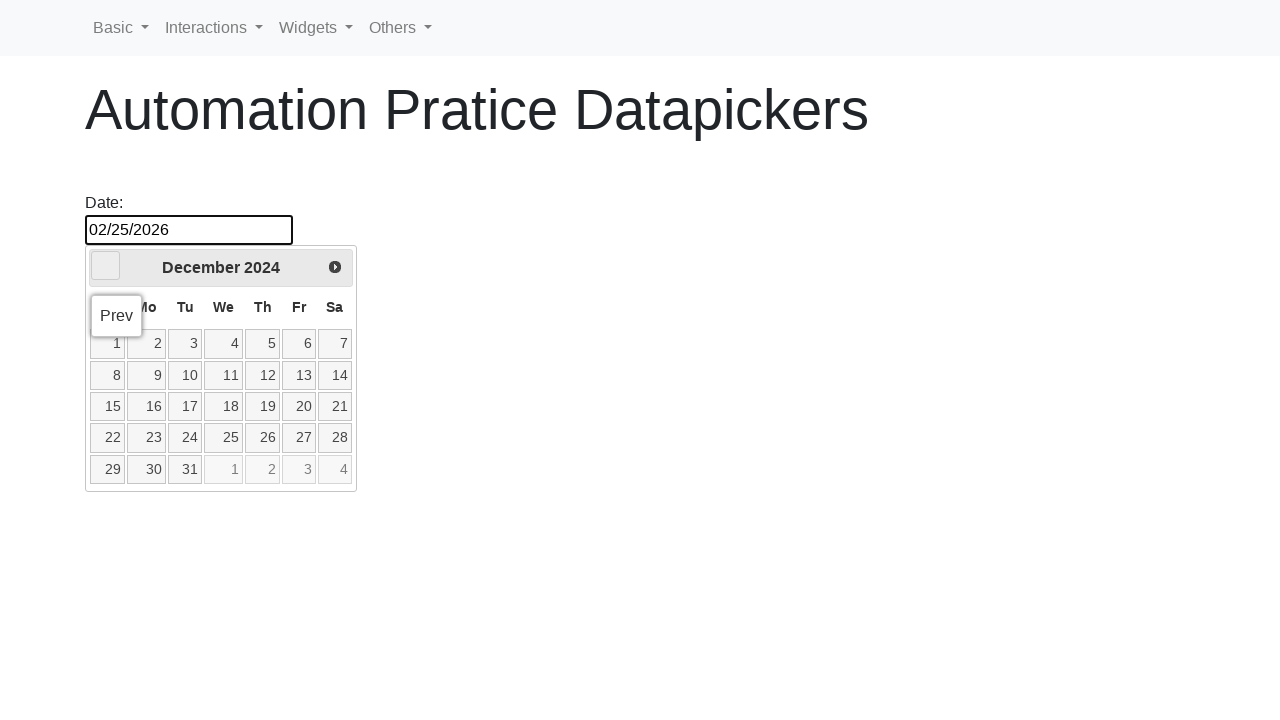

Clicked previous month button to navigate backward towards NOVEMBER 2018 at (106, 266) on span[class$='triangle-w']
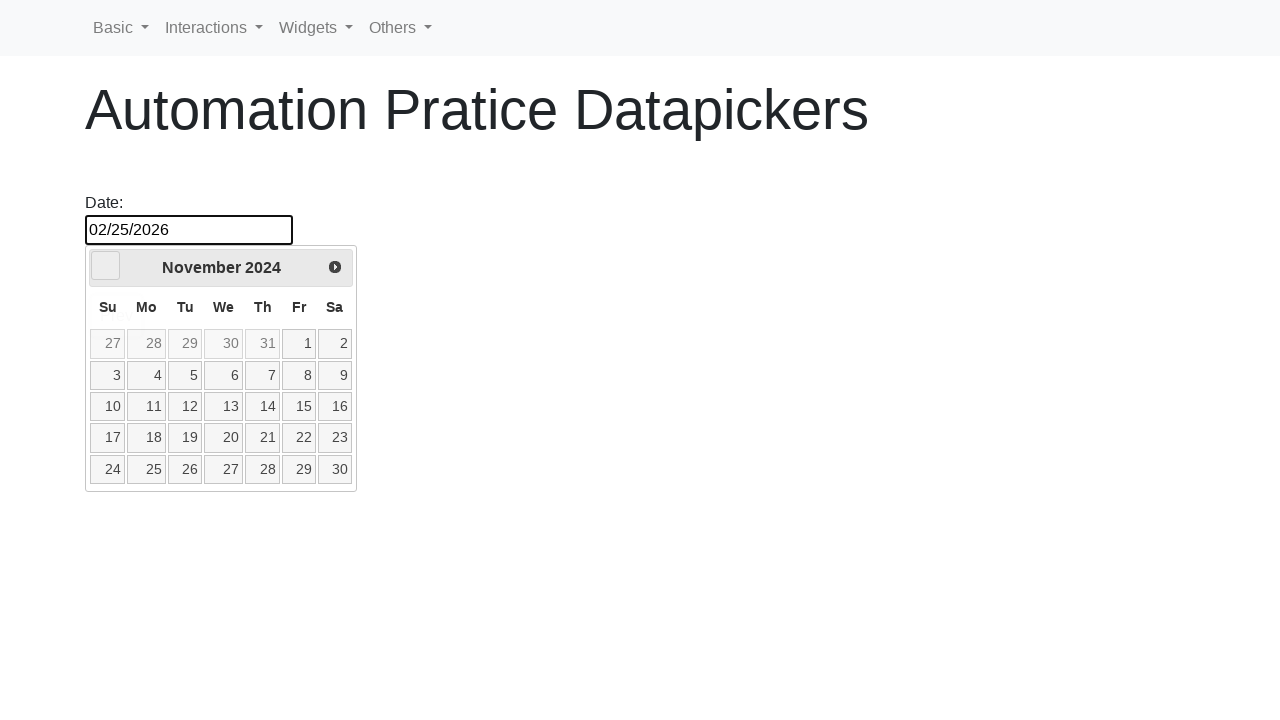

Waited 500ms for datepicker to update
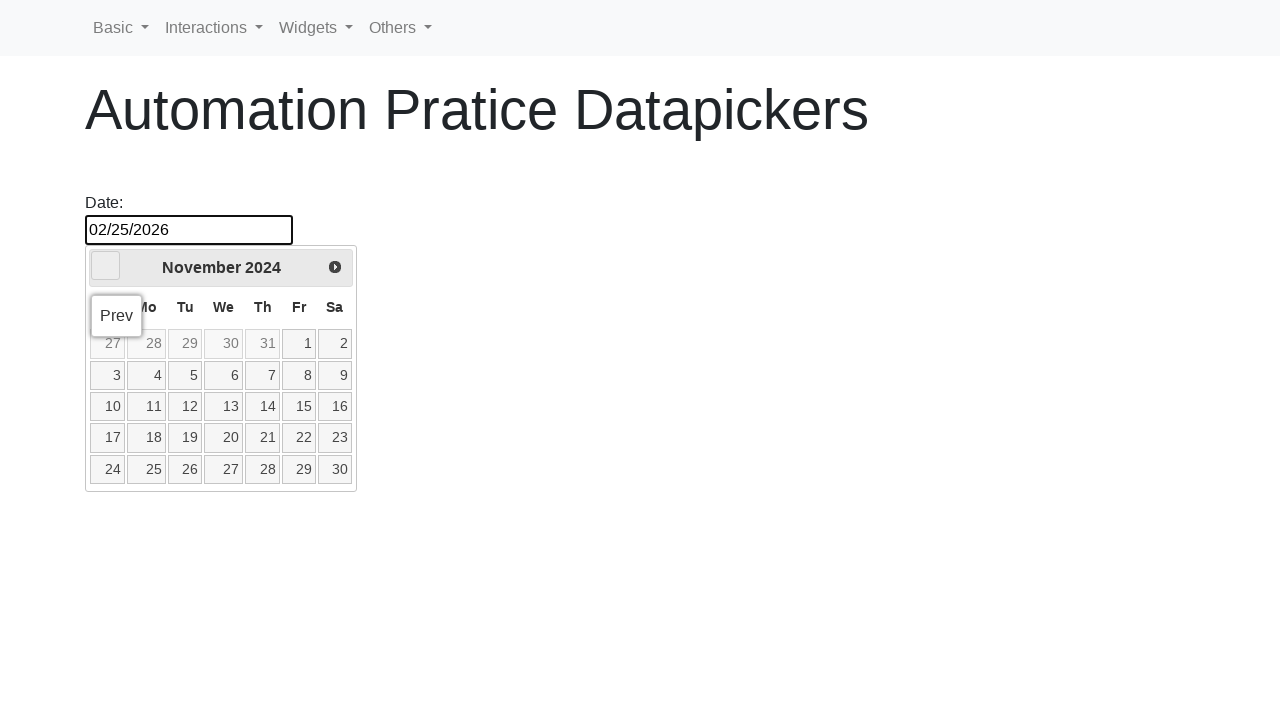

Updated current datepicker position: NOVEMBER 2024
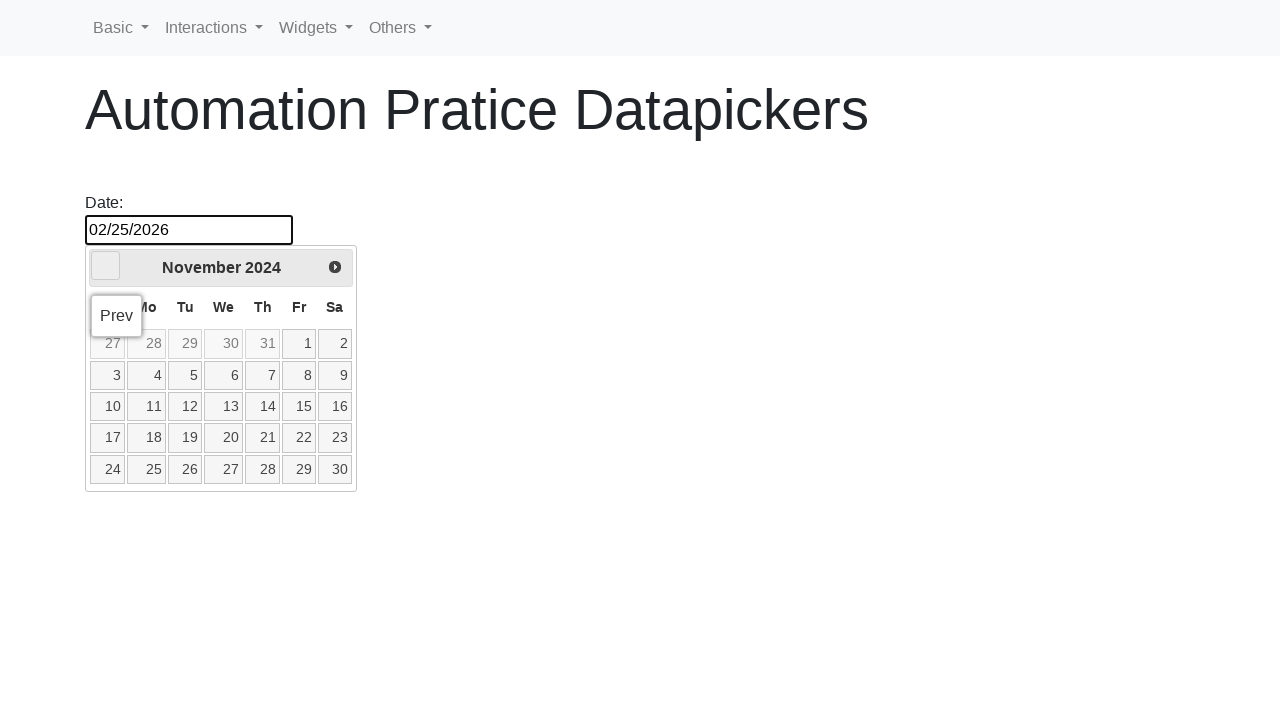

Clicked previous month button to navigate backward towards NOVEMBER 2018 at (106, 266) on span[class$='triangle-w']
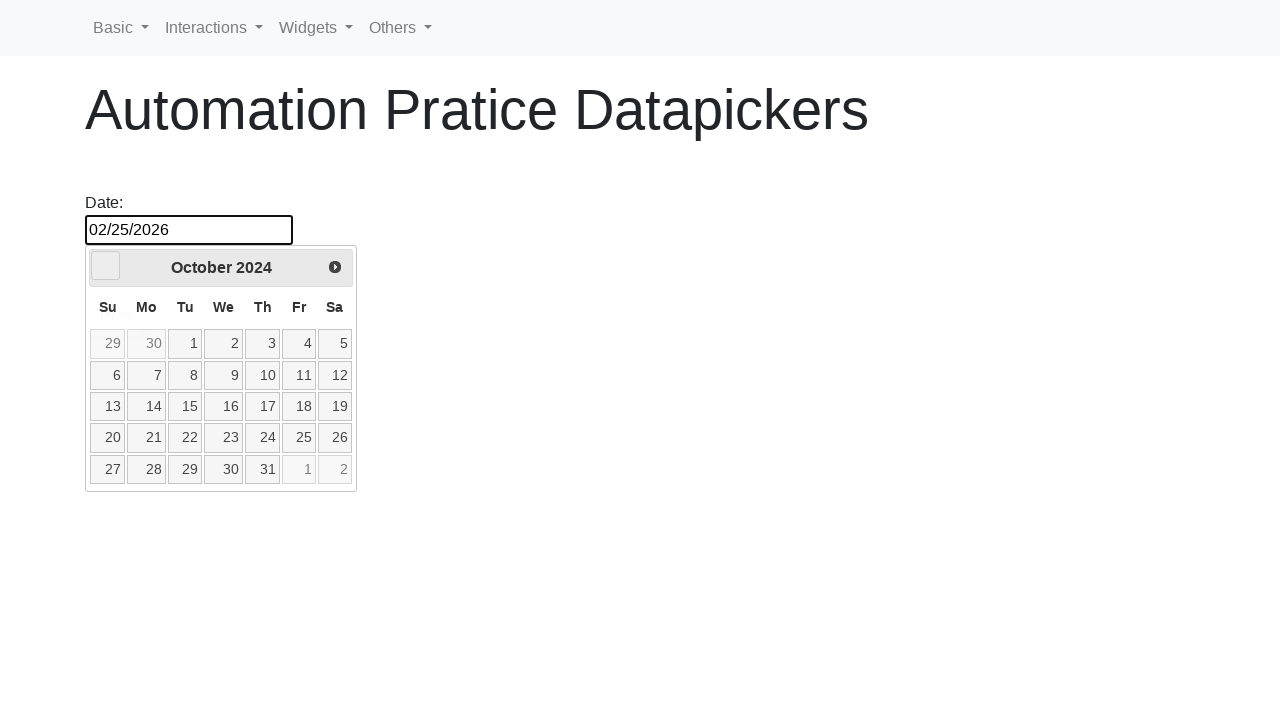

Waited 500ms for datepicker to update
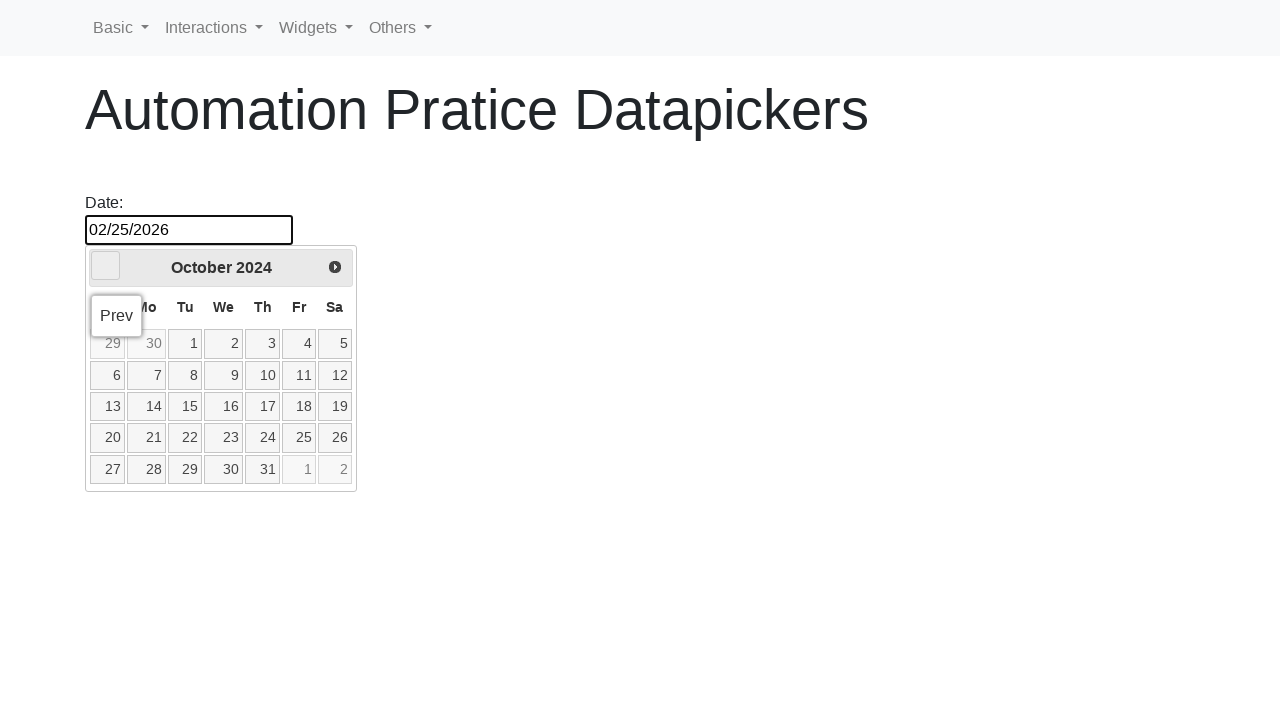

Updated current datepicker position: OCTOBER 2024
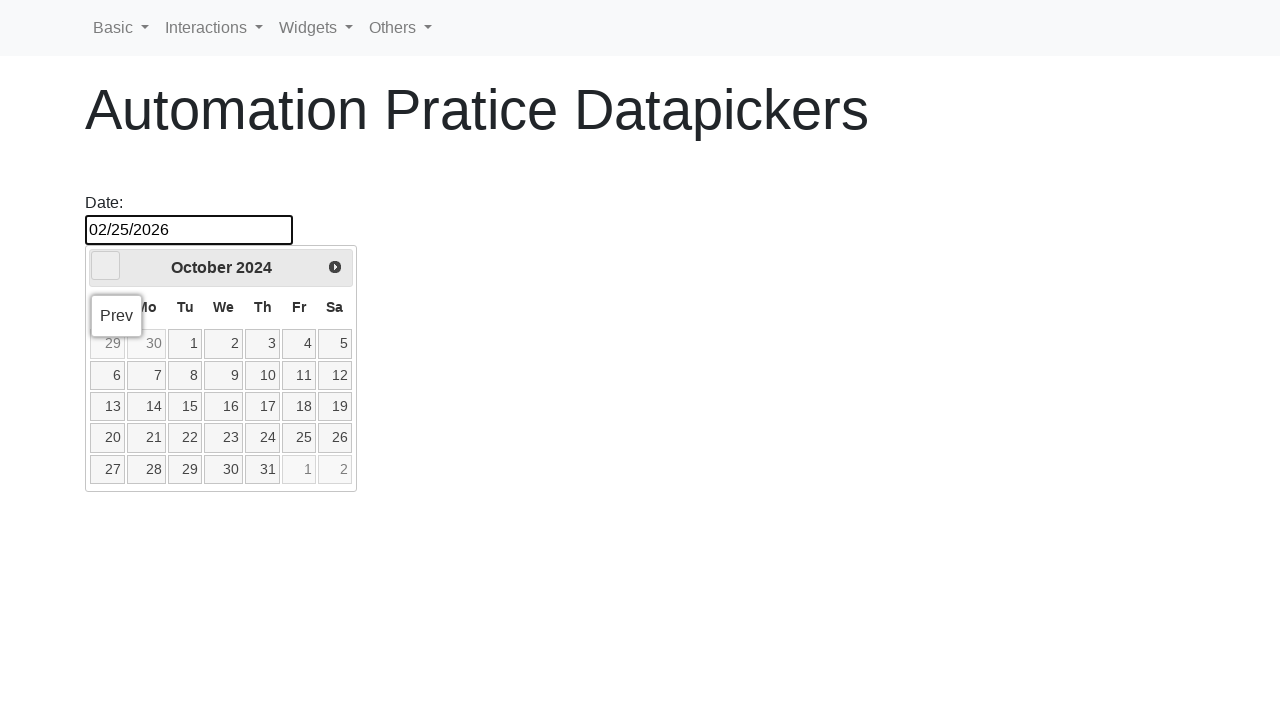

Clicked previous month button to navigate backward towards NOVEMBER 2018 at (106, 266) on span[class$='triangle-w']
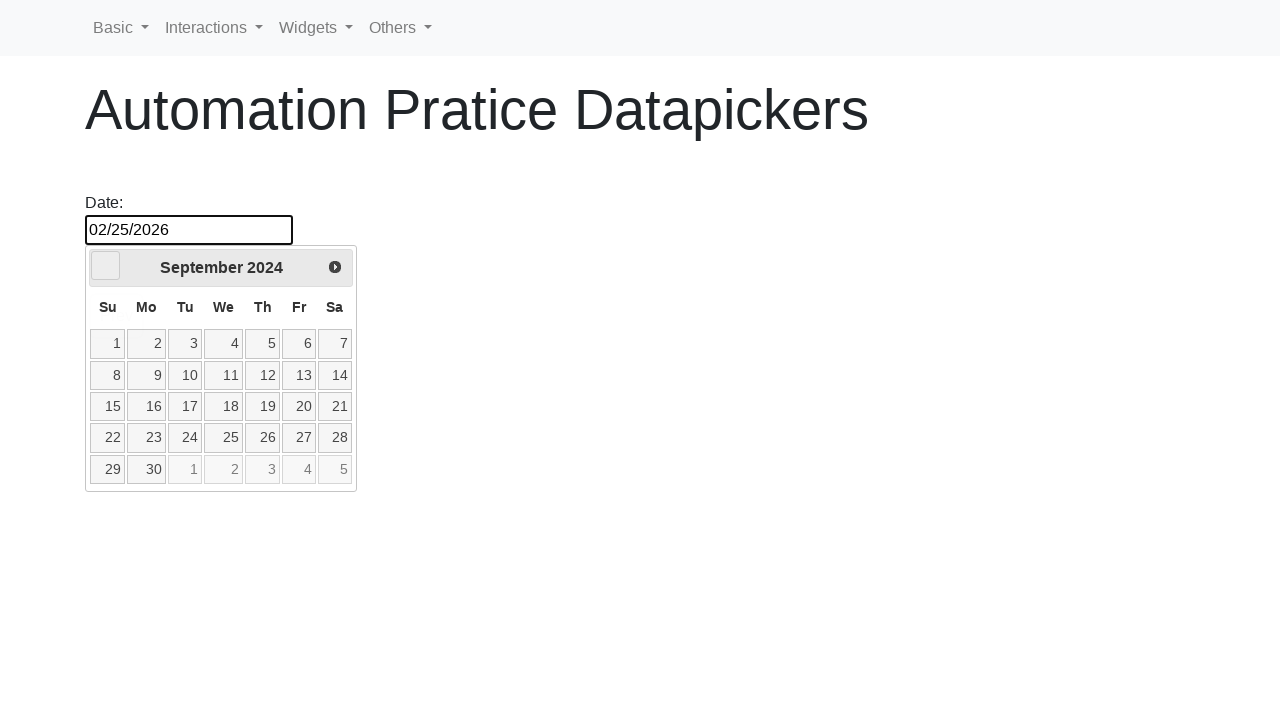

Waited 500ms for datepicker to update
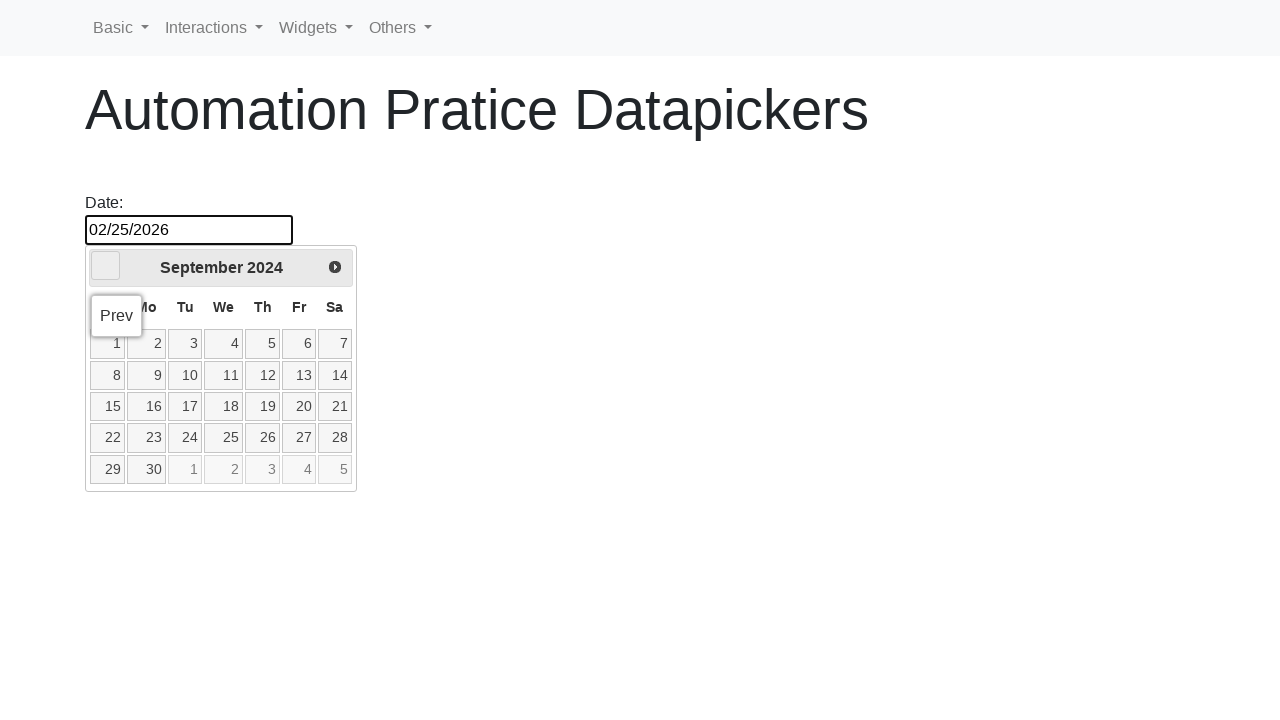

Updated current datepicker position: SEPTEMBER 2024
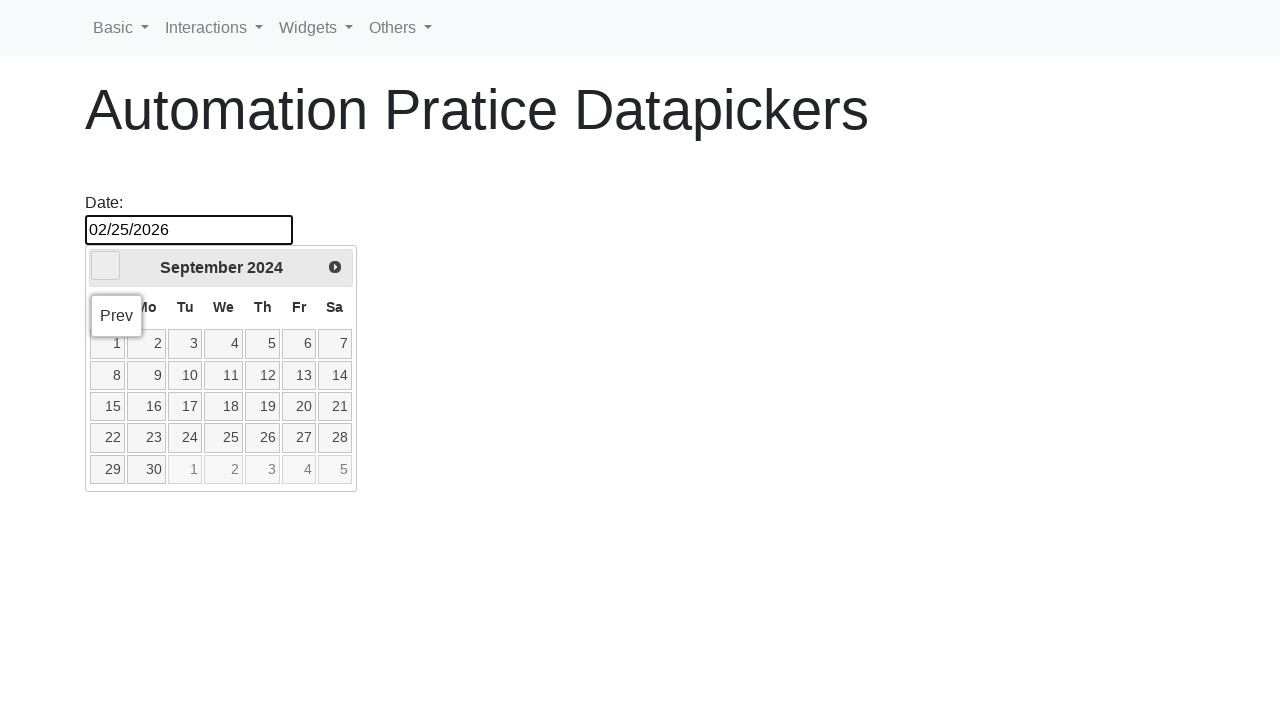

Clicked previous month button to navigate backward towards NOVEMBER 2018 at (106, 266) on span[class$='triangle-w']
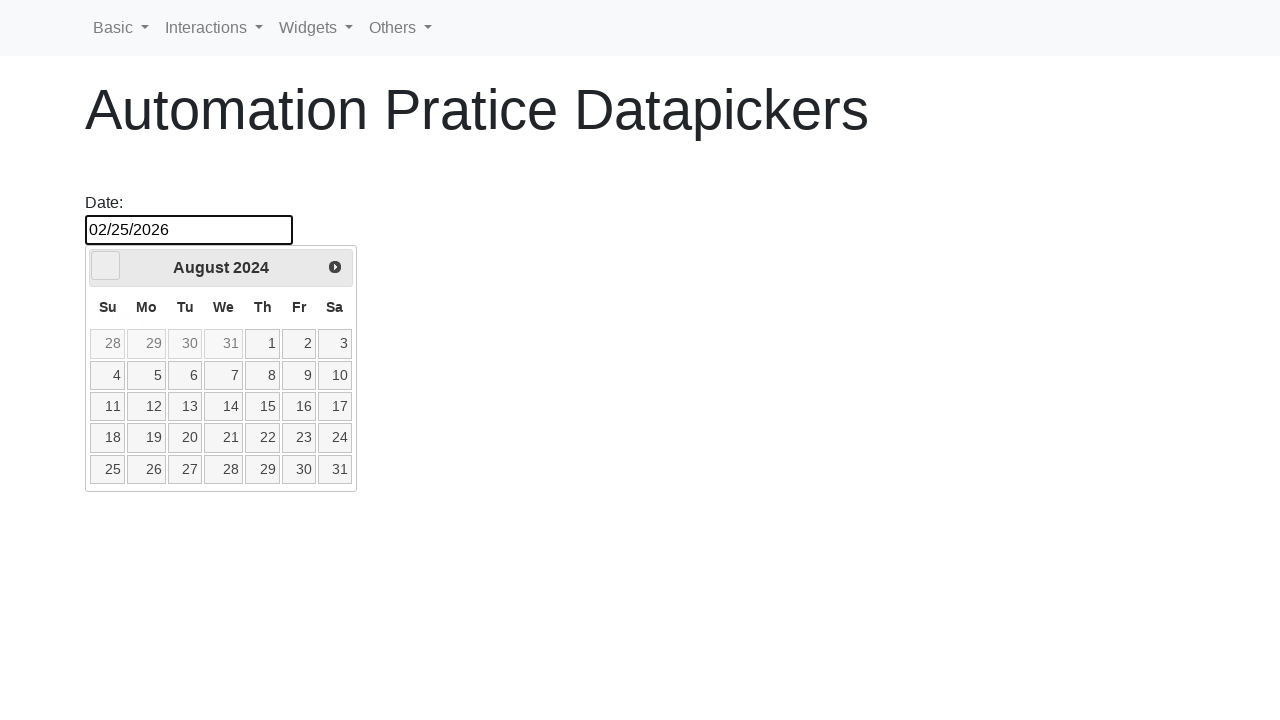

Waited 500ms for datepicker to update
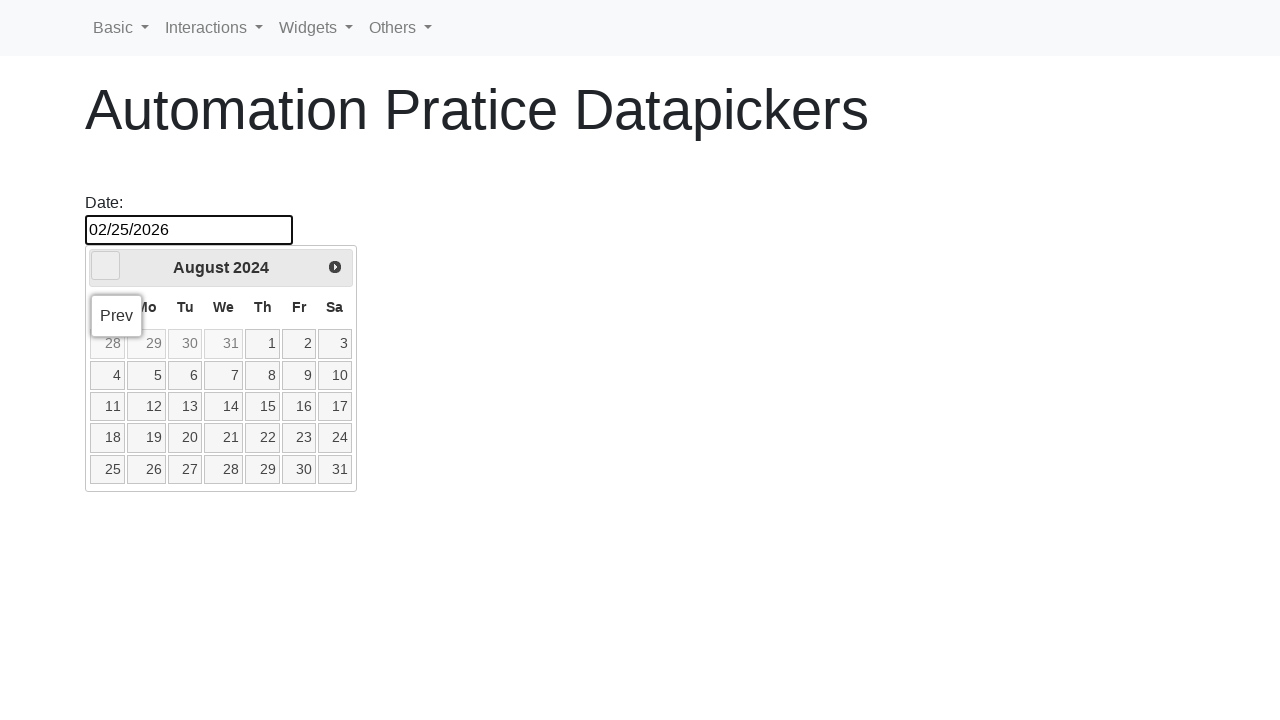

Updated current datepicker position: AUGUST 2024
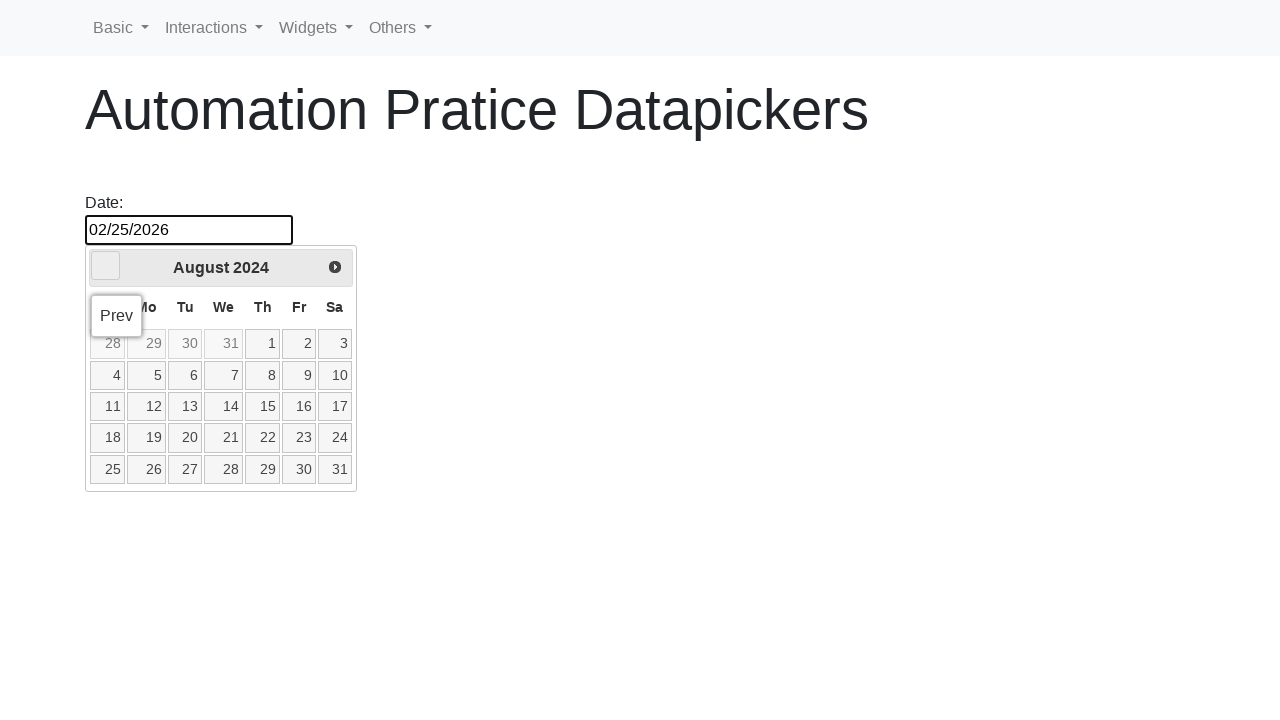

Clicked previous month button to navigate backward towards NOVEMBER 2018 at (106, 266) on span[class$='triangle-w']
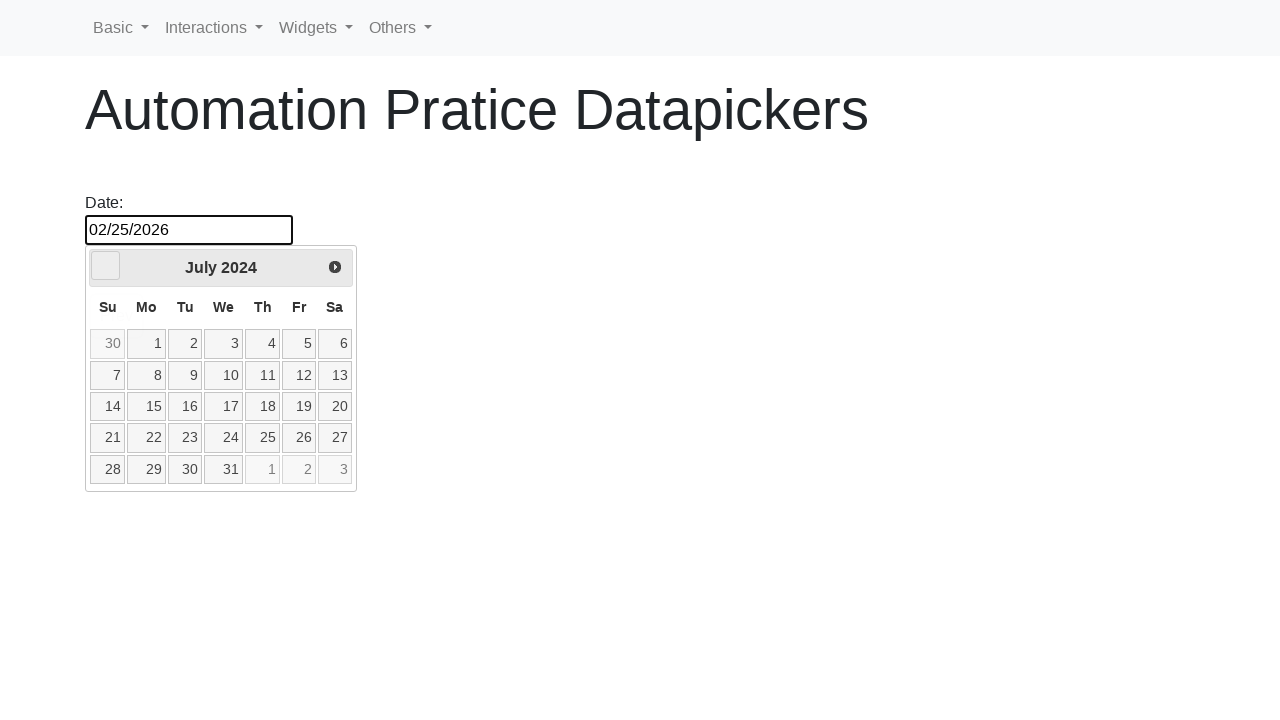

Waited 500ms for datepicker to update
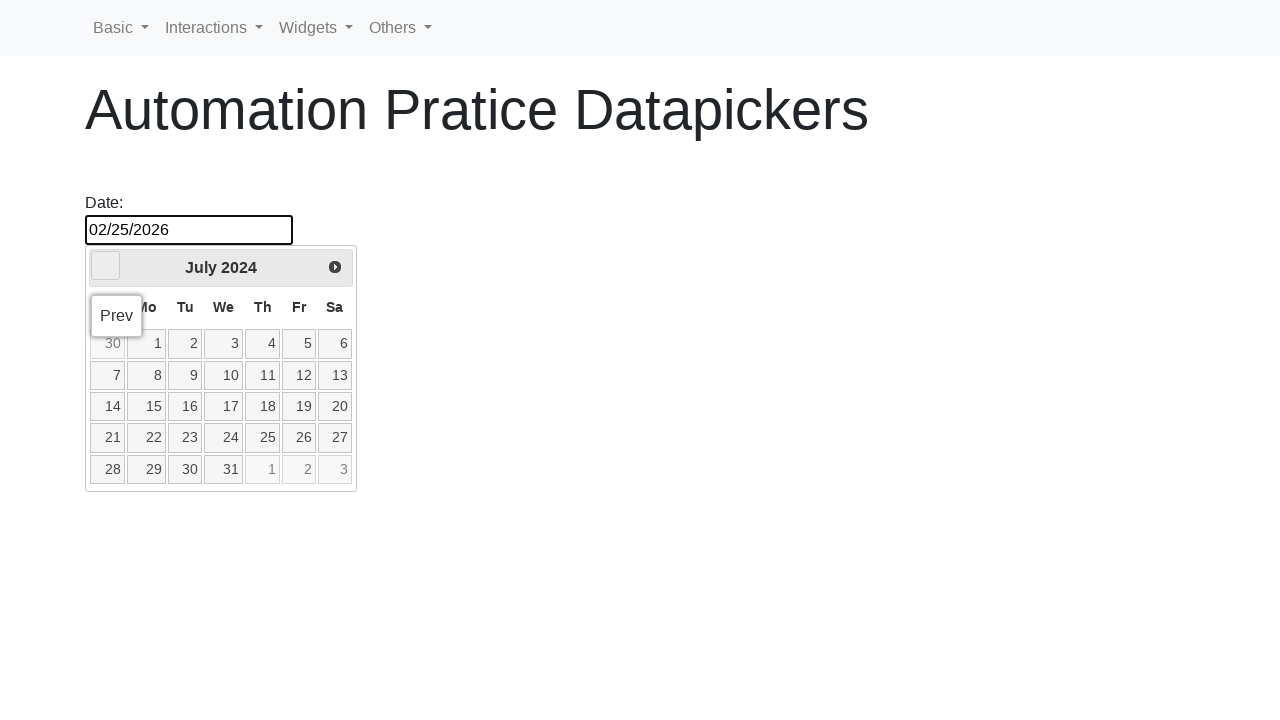

Updated current datepicker position: JULY 2024
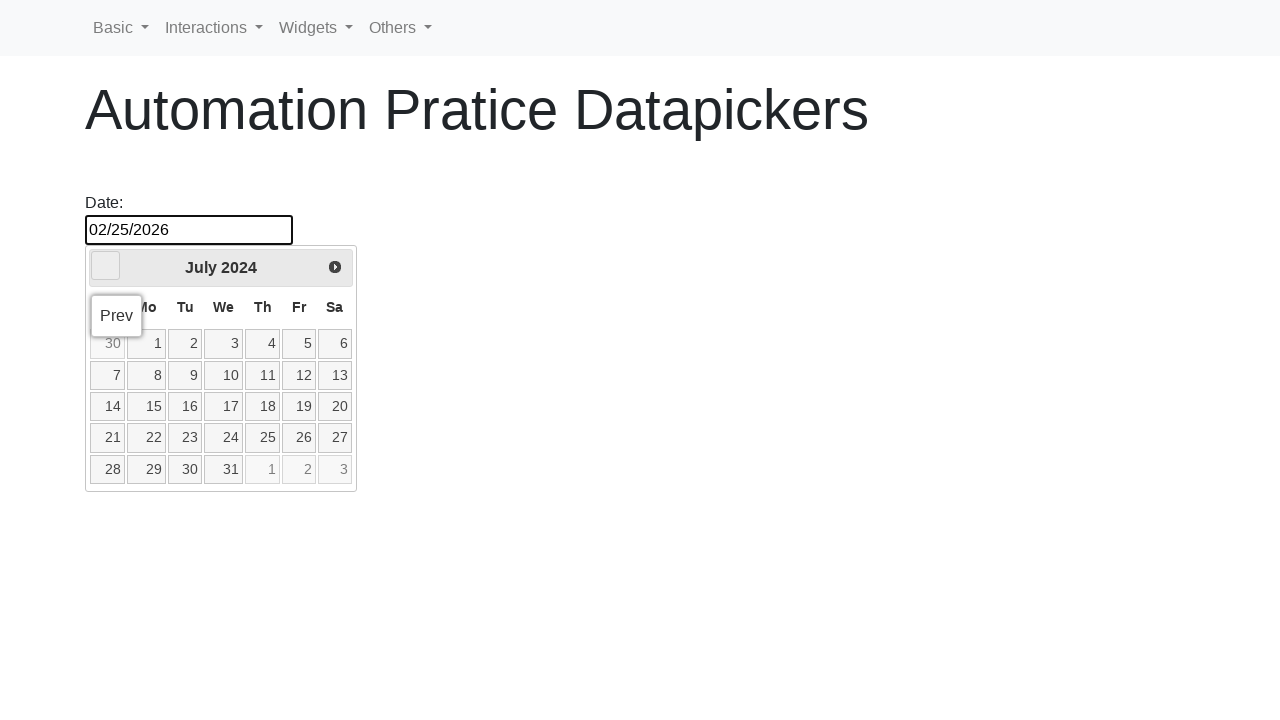

Clicked previous month button to navigate backward towards NOVEMBER 2018 at (106, 266) on span[class$='triangle-w']
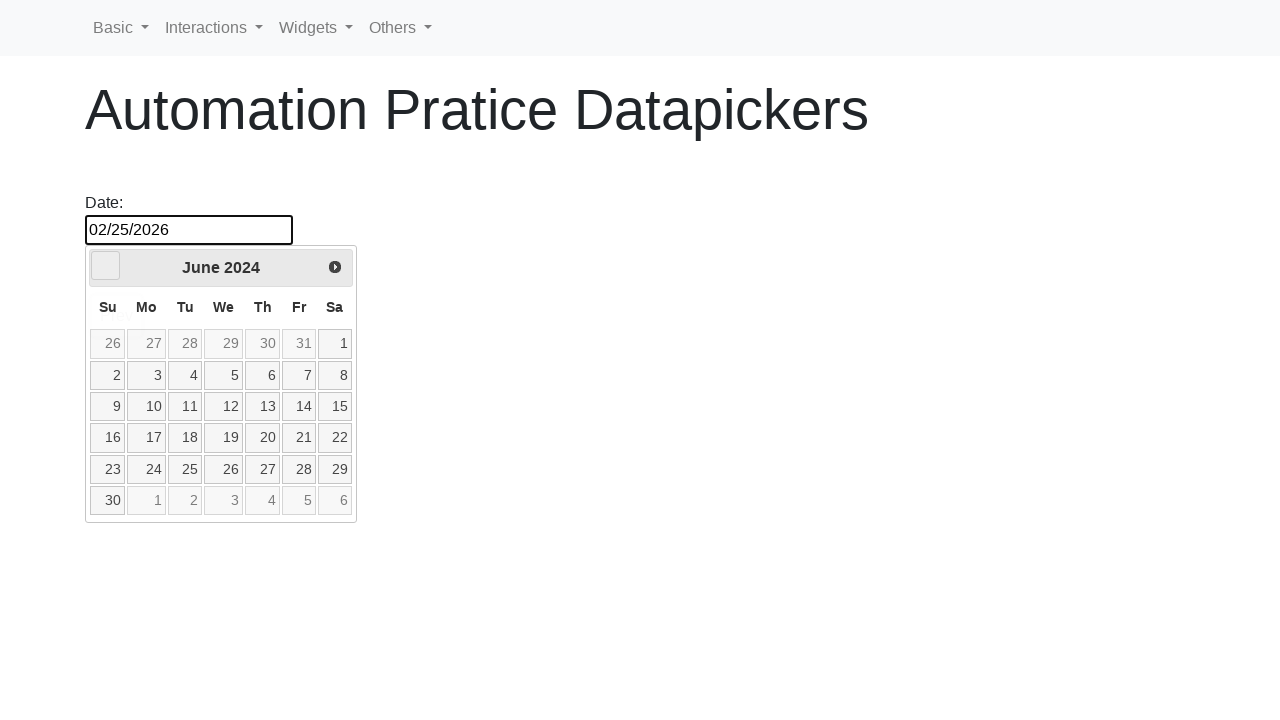

Waited 500ms for datepicker to update
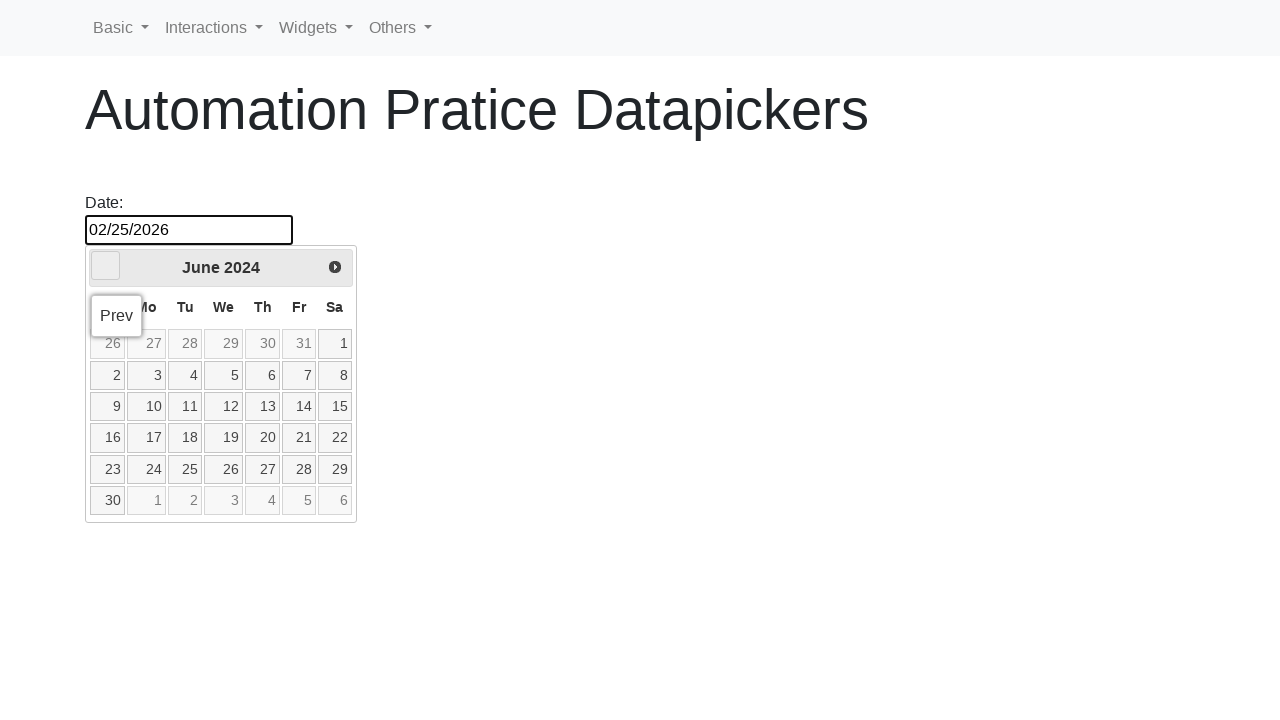

Updated current datepicker position: JUNE 2024
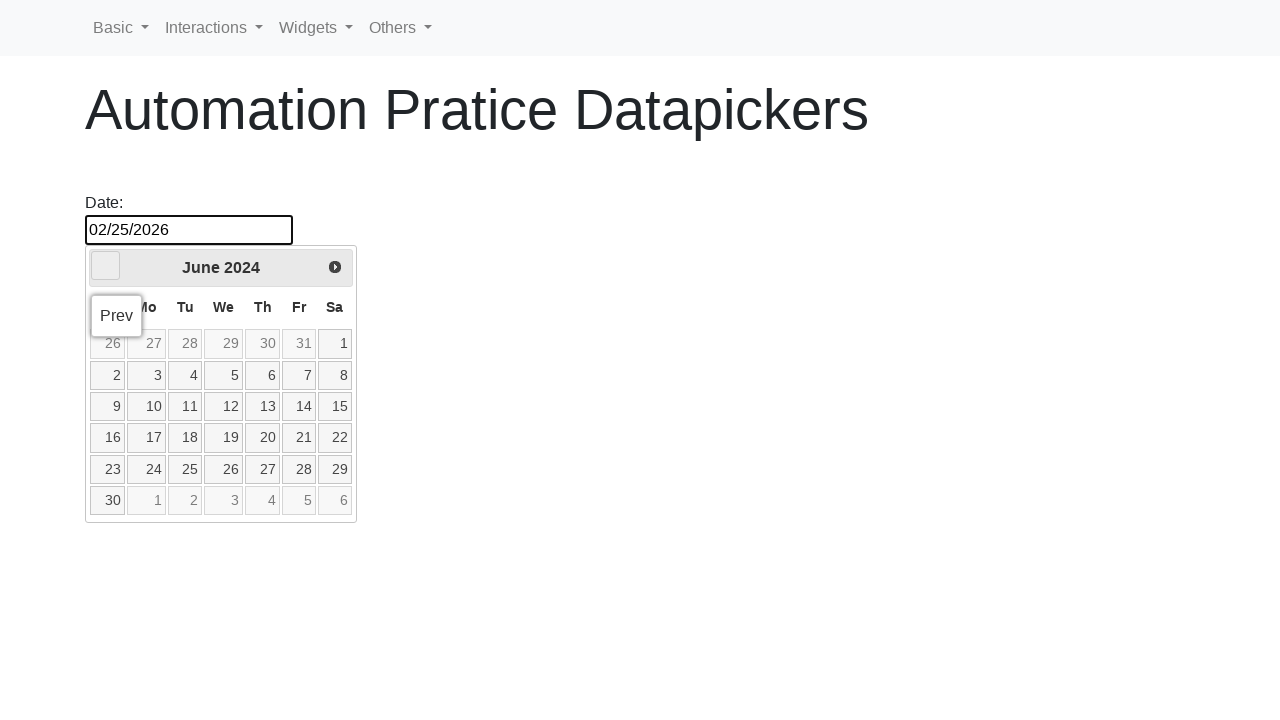

Clicked previous month button to navigate backward towards NOVEMBER 2018 at (106, 266) on span[class$='triangle-w']
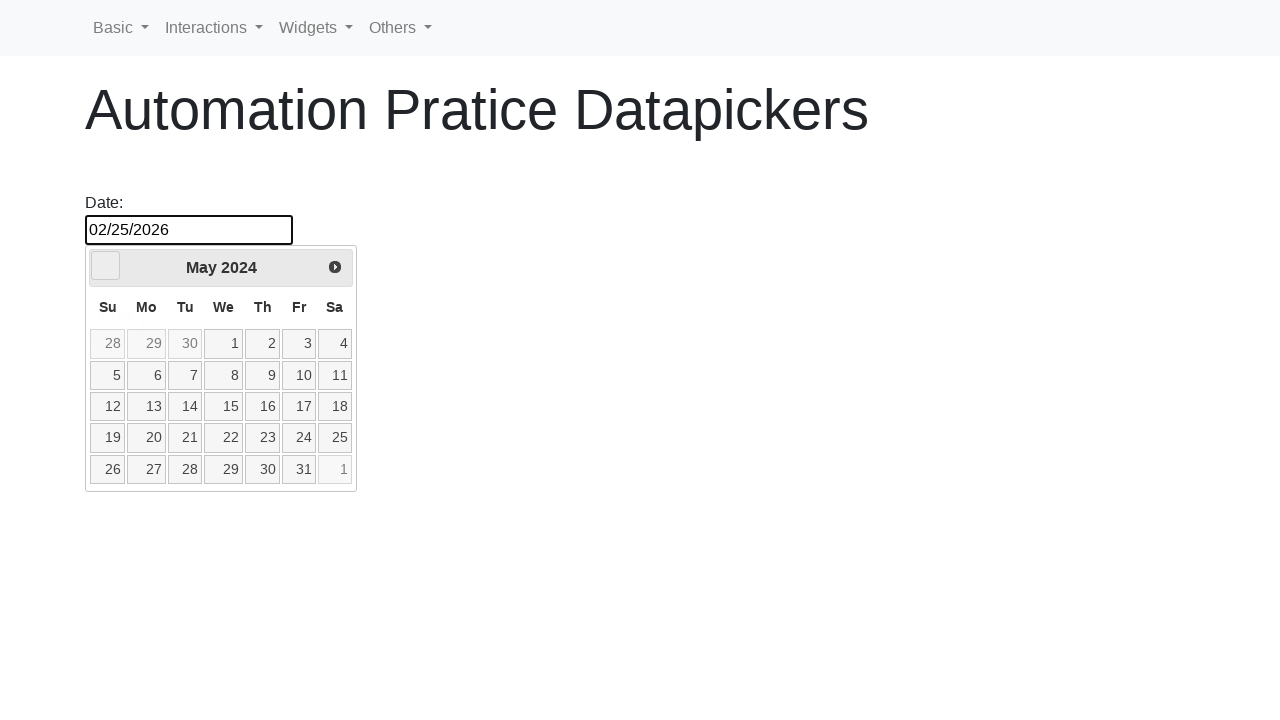

Waited 500ms for datepicker to update
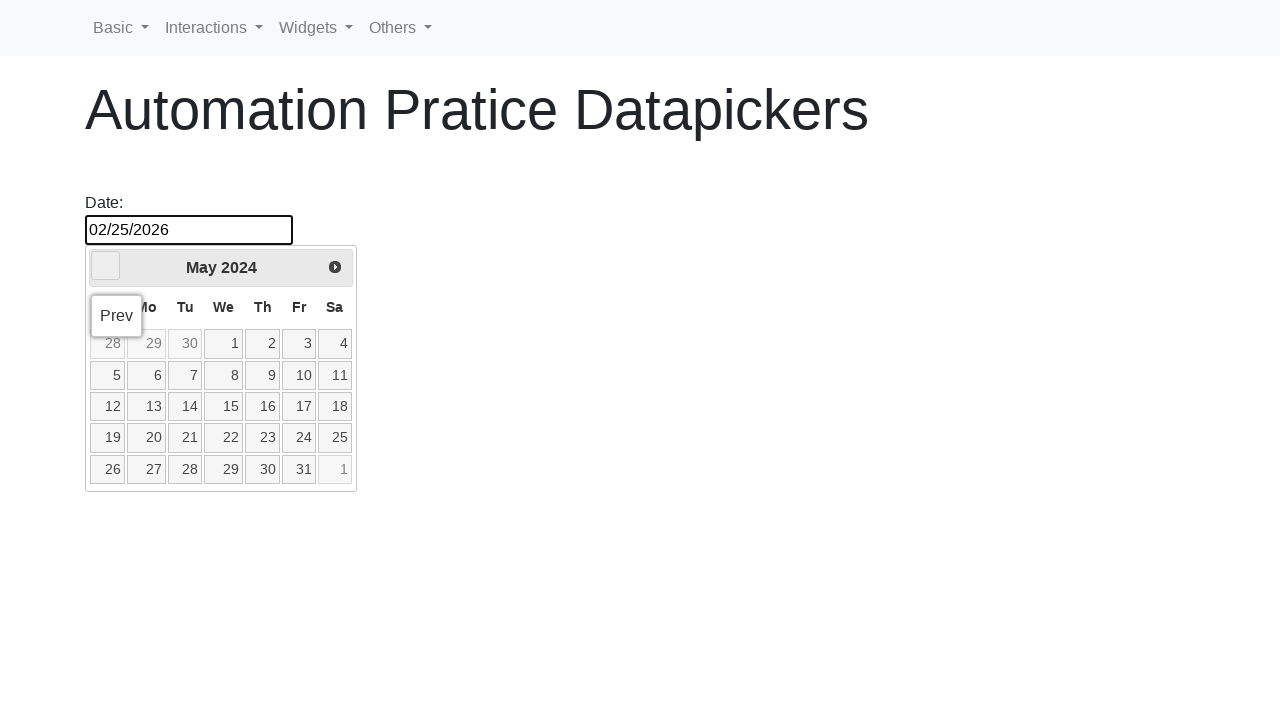

Updated current datepicker position: MAY 2024
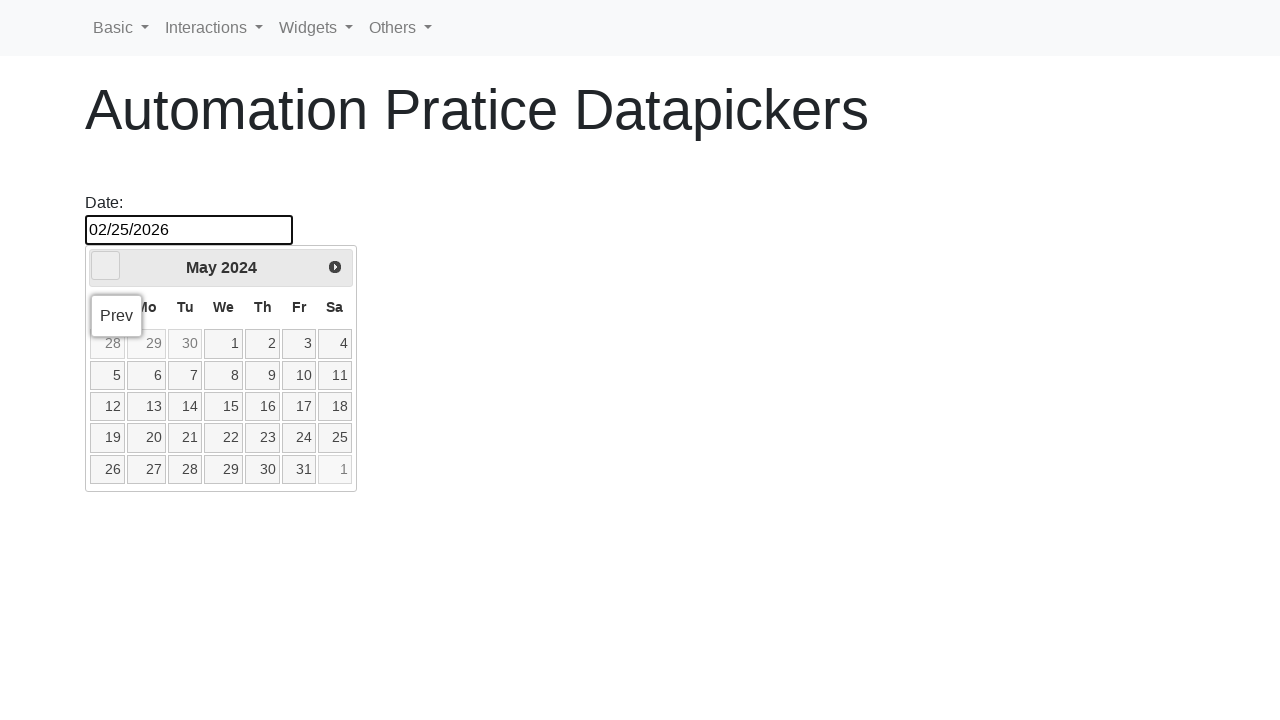

Clicked previous month button to navigate backward towards NOVEMBER 2018 at (106, 266) on span[class$='triangle-w']
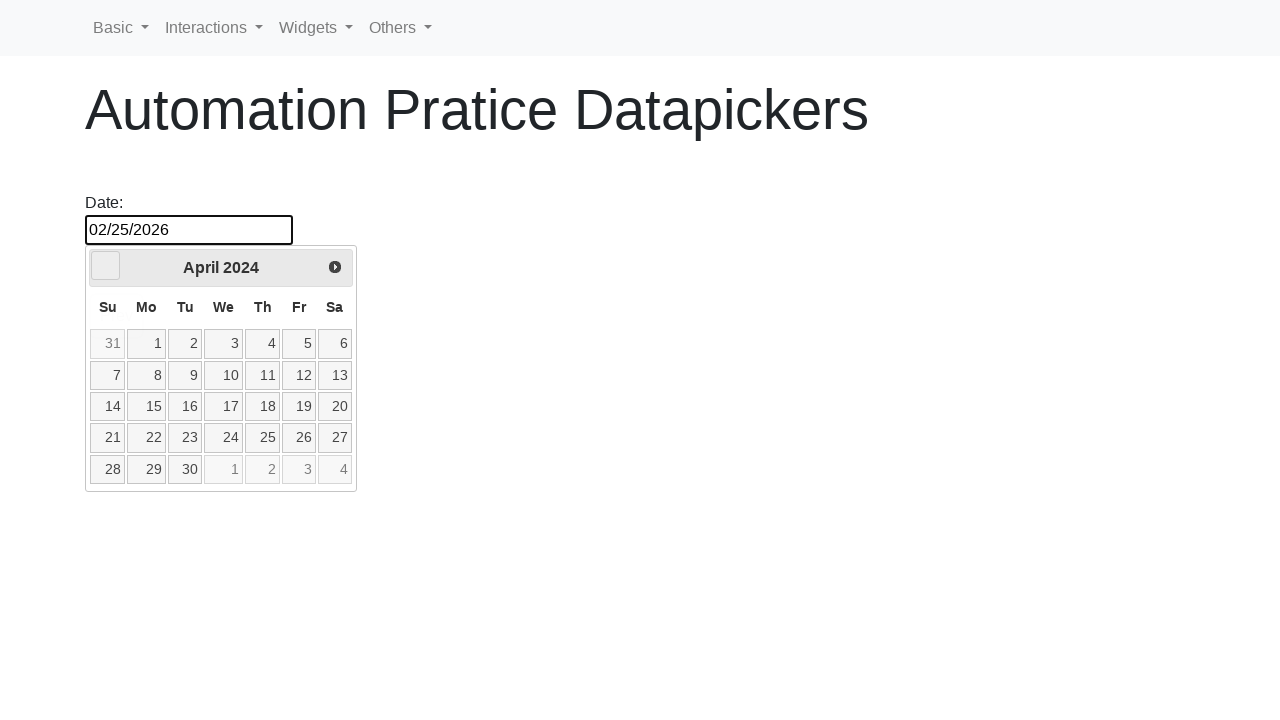

Waited 500ms for datepicker to update
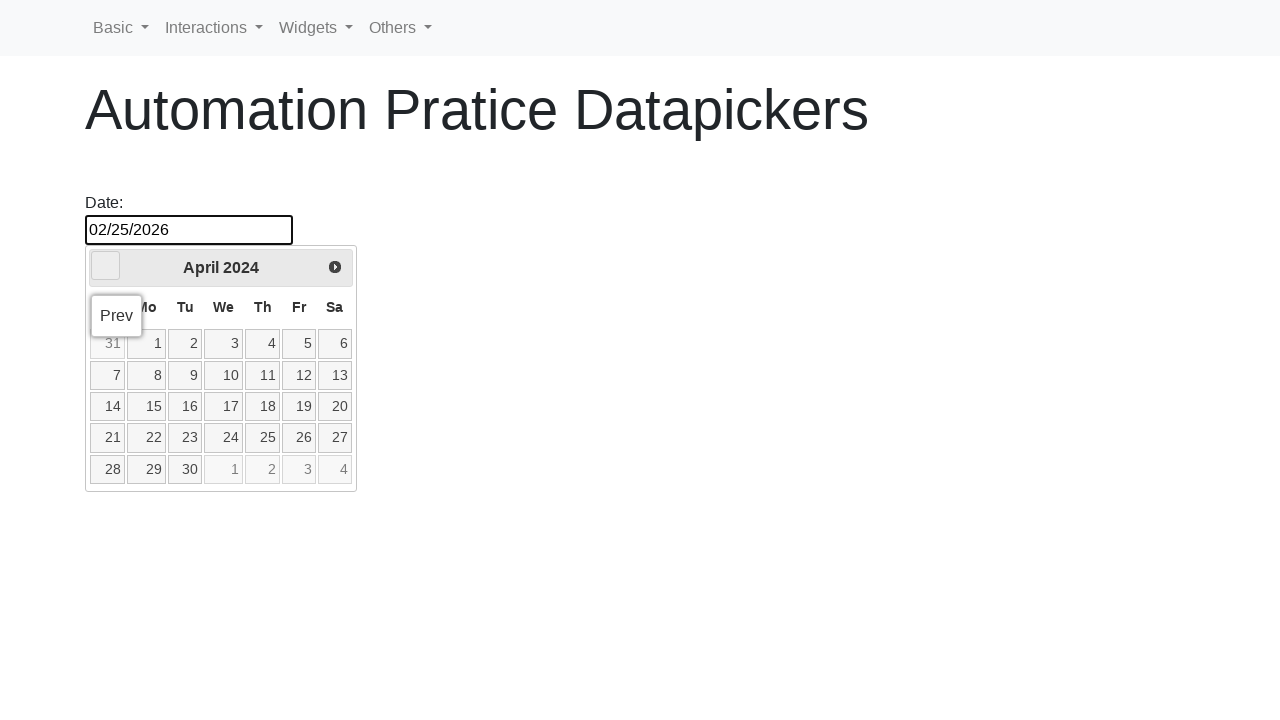

Updated current datepicker position: APRIL 2024
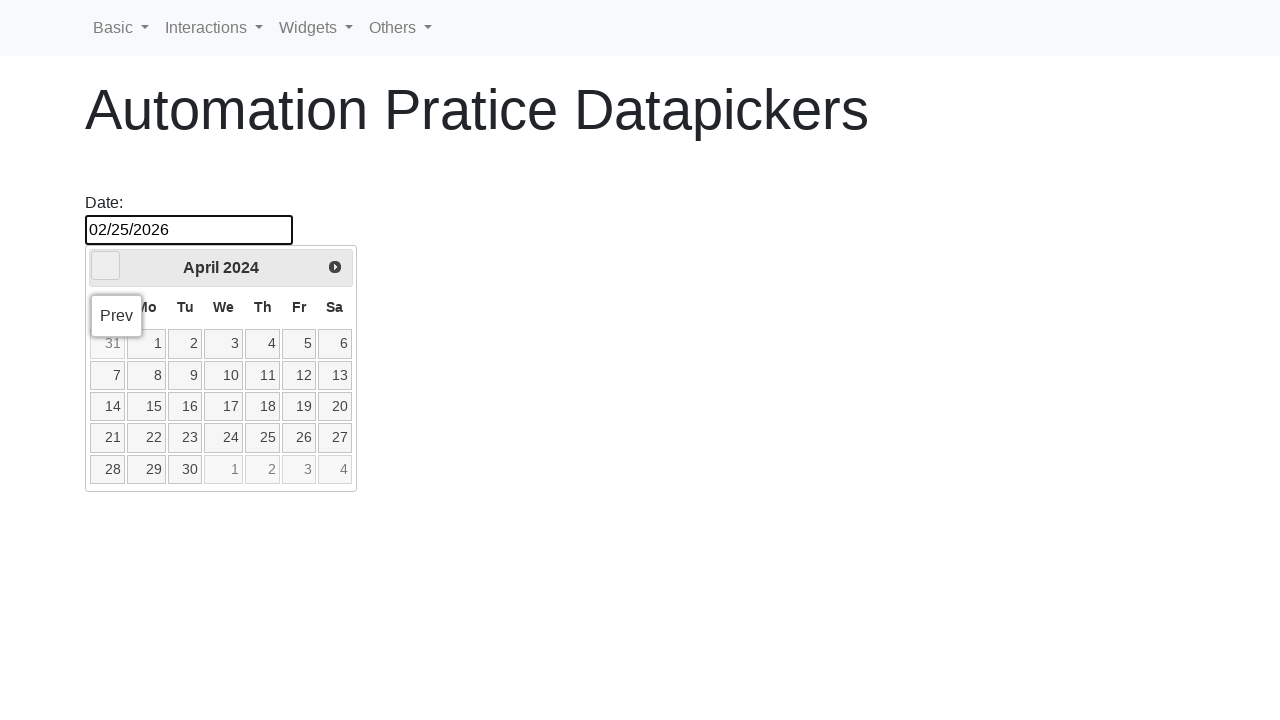

Clicked previous month button to navigate backward towards NOVEMBER 2018 at (106, 266) on span[class$='triangle-w']
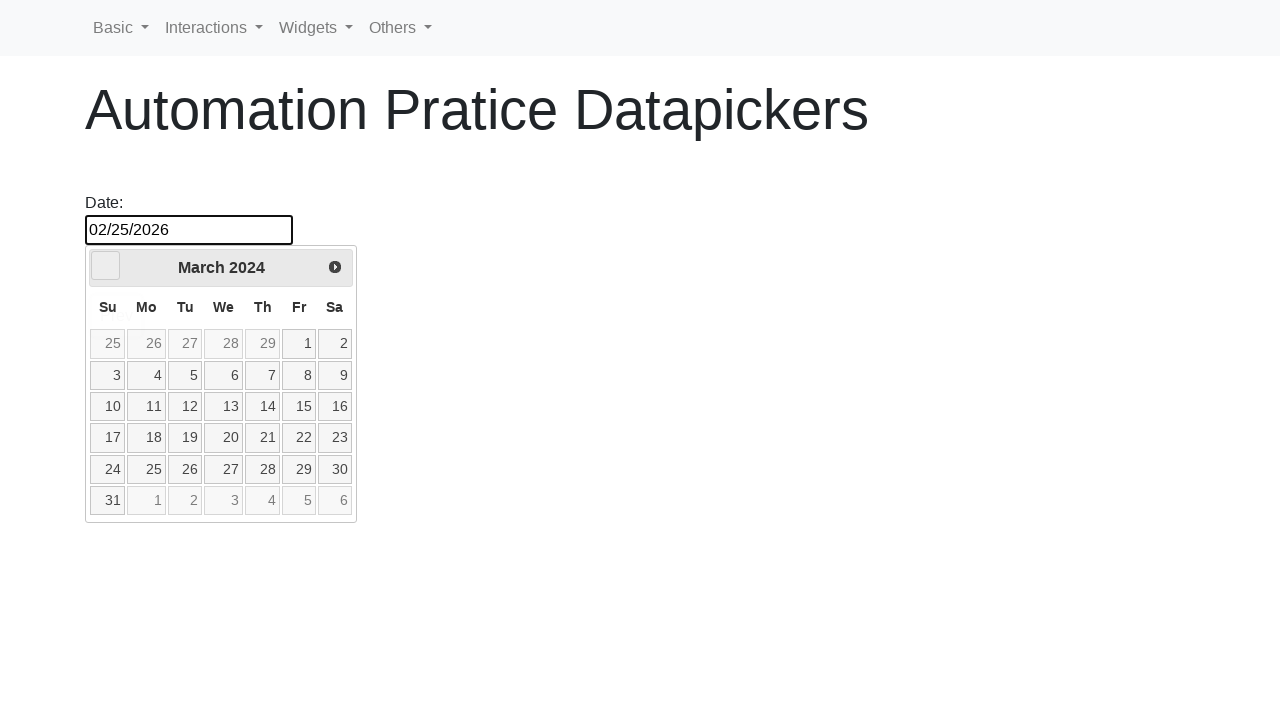

Waited 500ms for datepicker to update
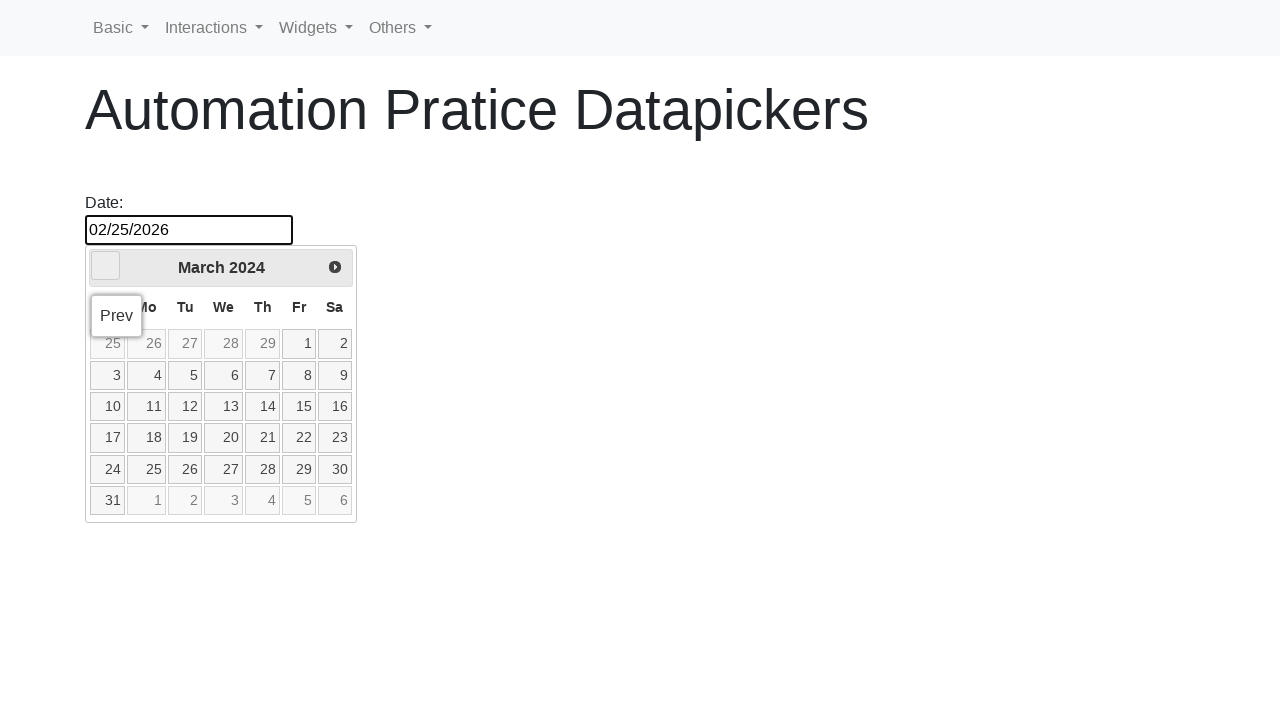

Updated current datepicker position: MARCH 2024
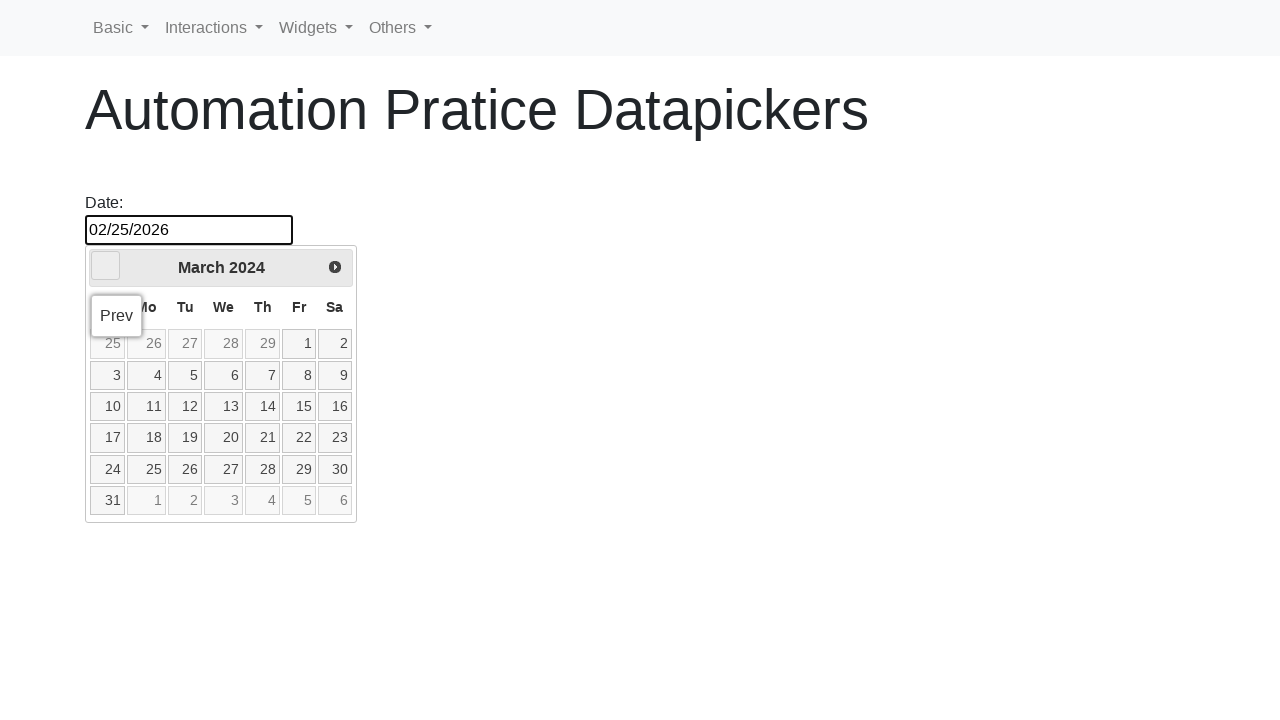

Clicked previous month button to navigate backward towards NOVEMBER 2018 at (106, 266) on span[class$='triangle-w']
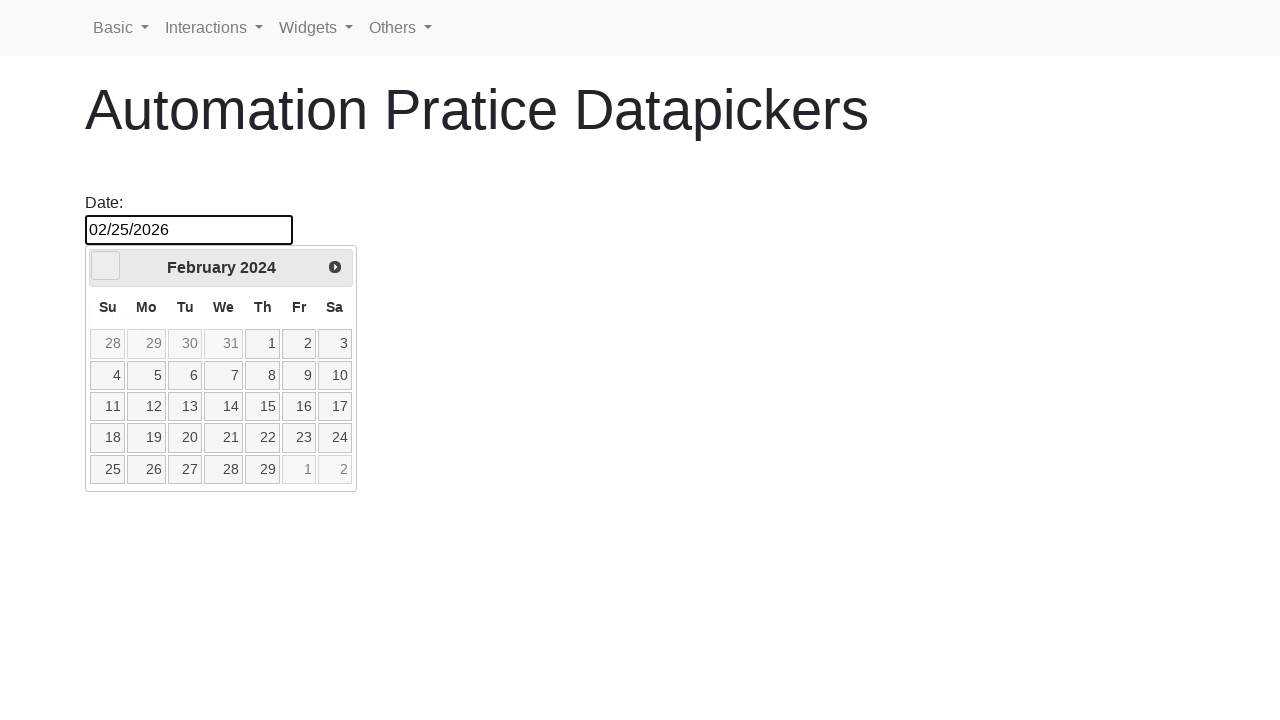

Waited 500ms for datepicker to update
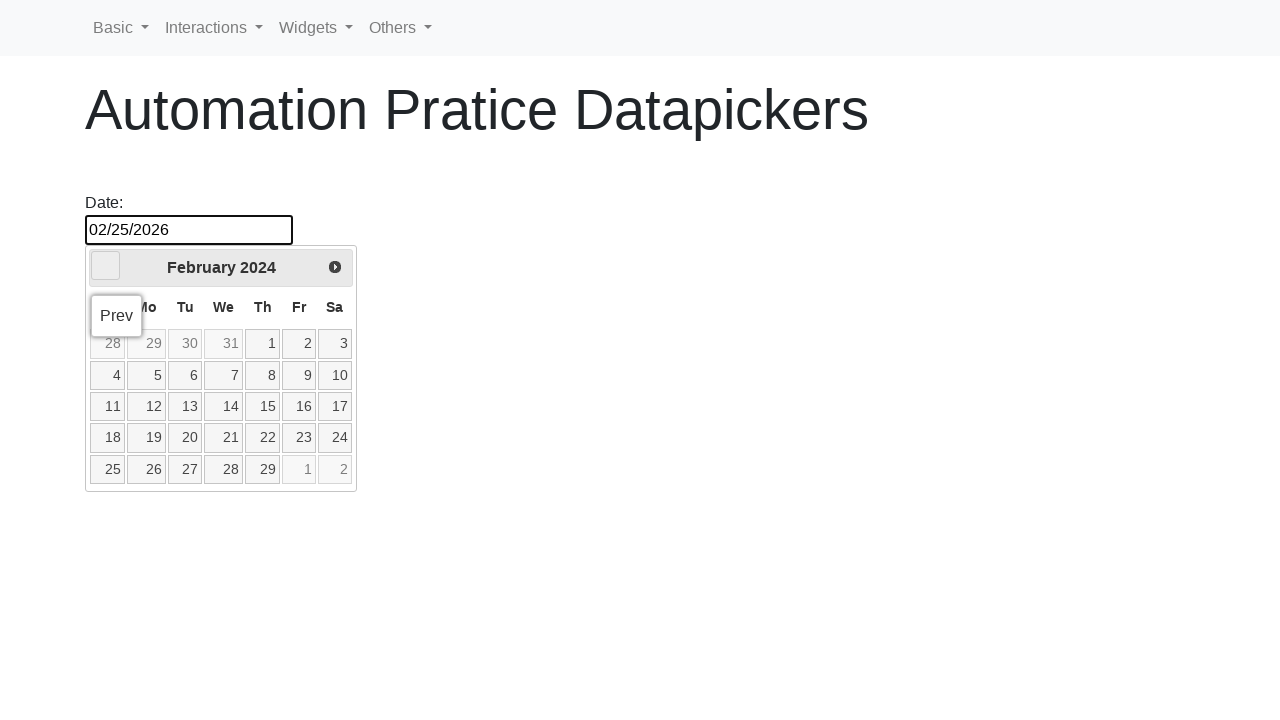

Updated current datepicker position: FEBRUARY 2024
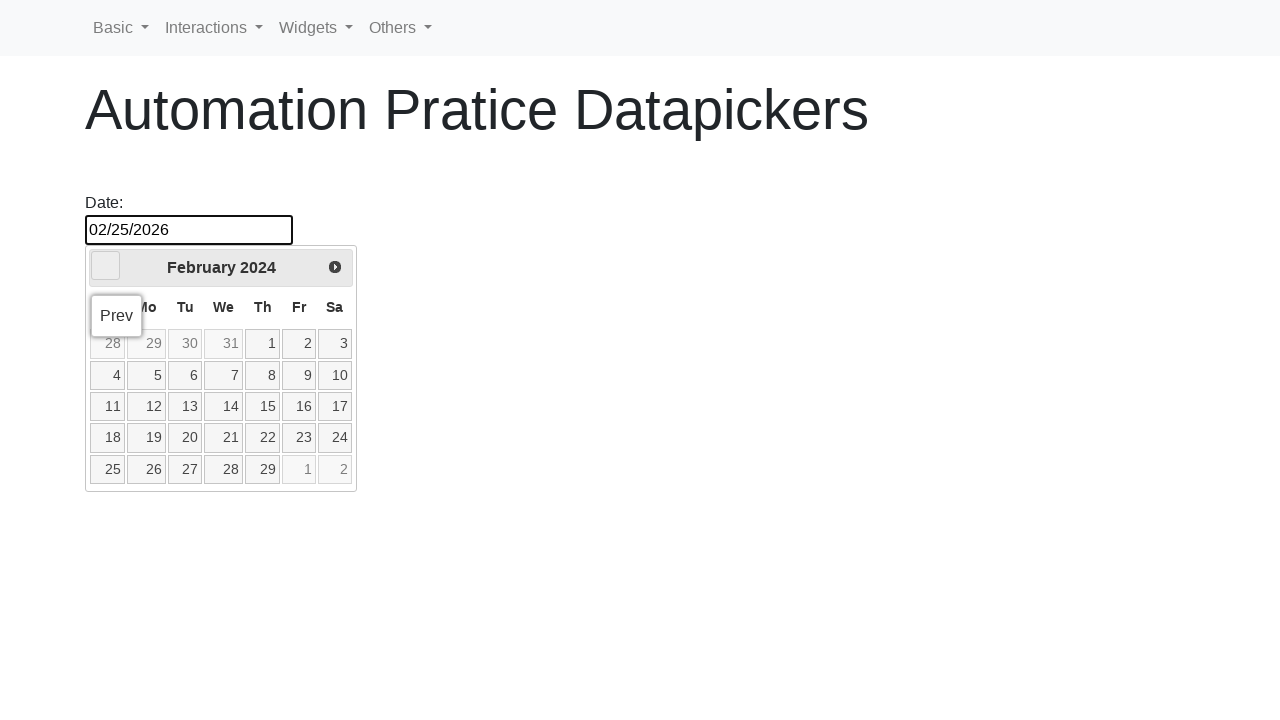

Clicked previous month button to navigate backward towards NOVEMBER 2018 at (106, 266) on span[class$='triangle-w']
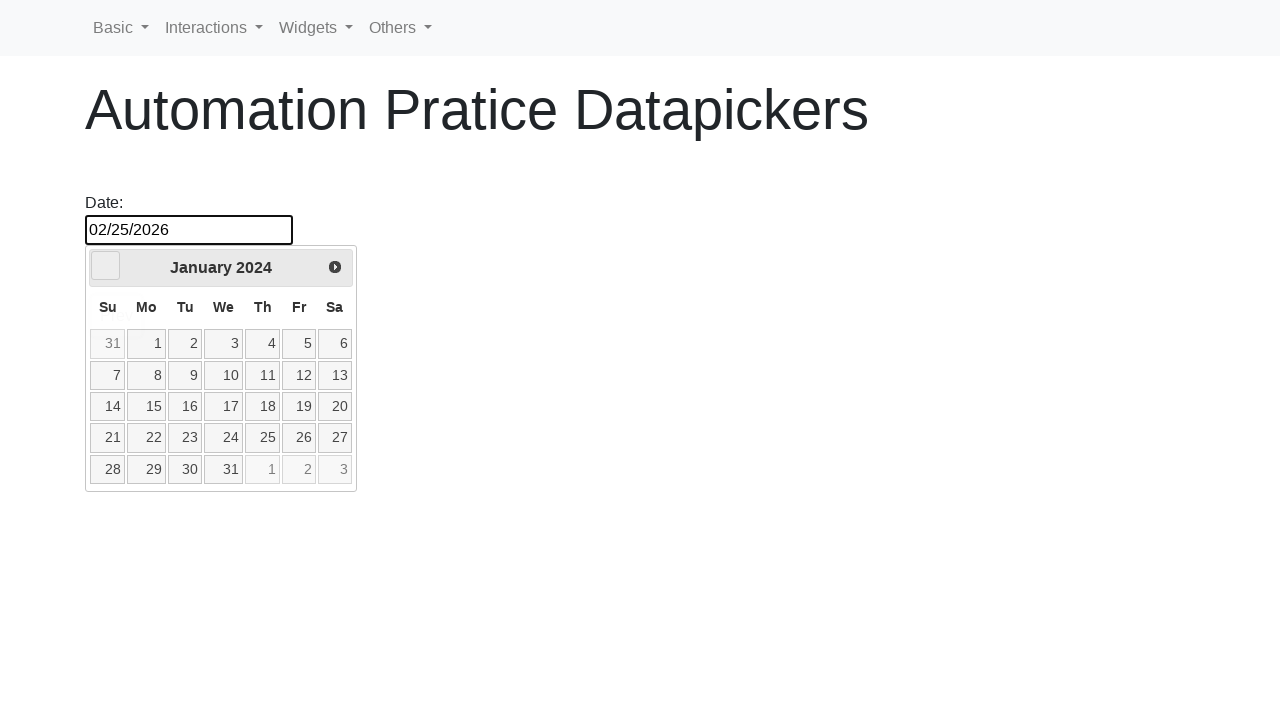

Waited 500ms for datepicker to update
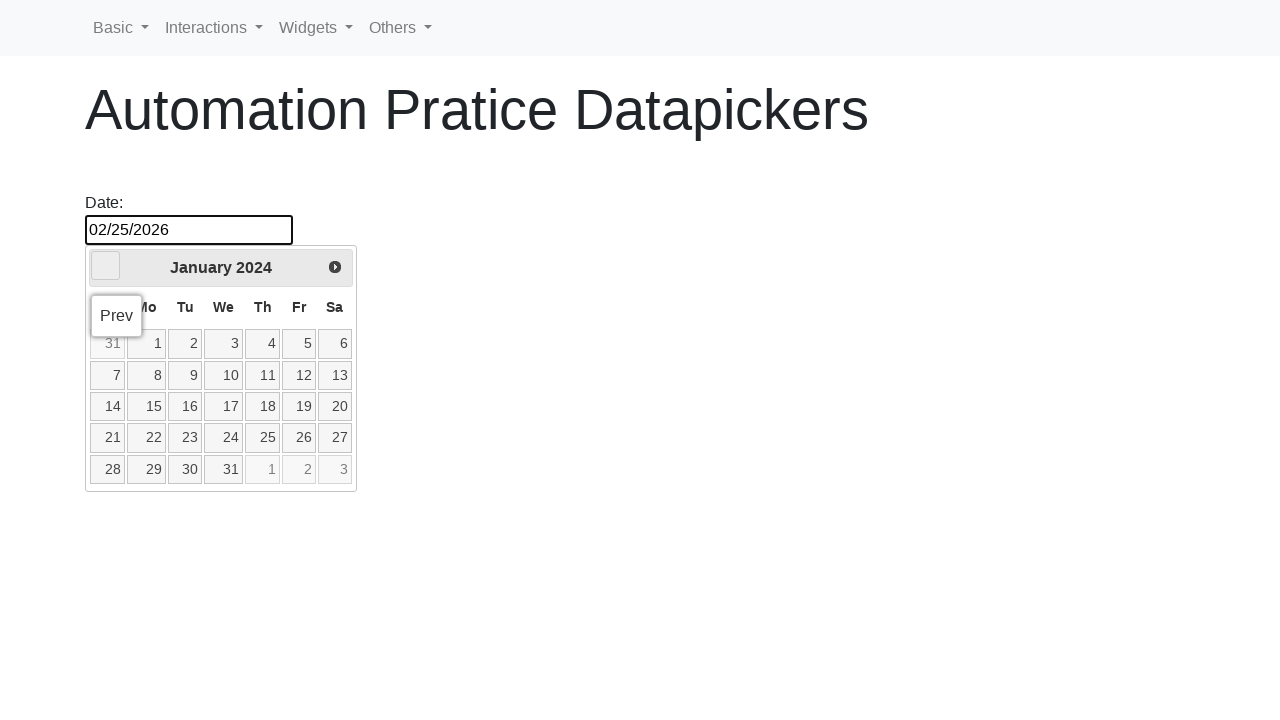

Updated current datepicker position: JANUARY 2024
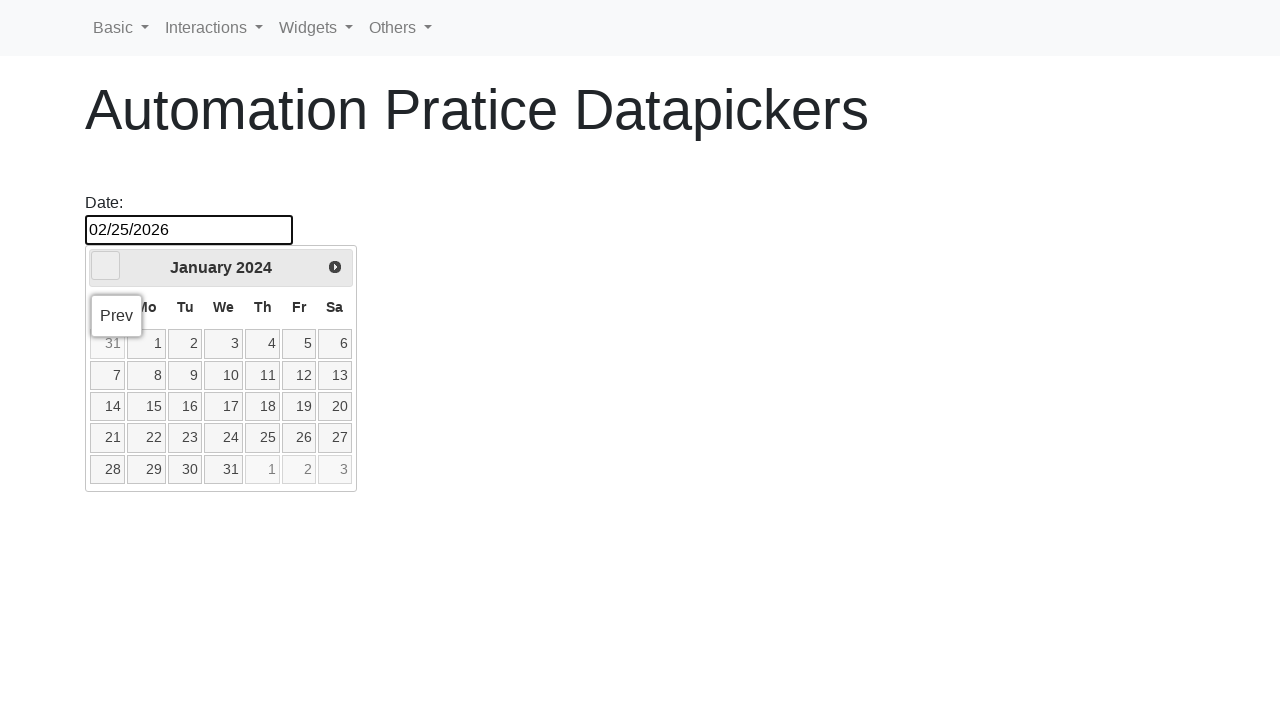

Clicked previous month button to navigate backward towards NOVEMBER 2018 at (106, 266) on span[class$='triangle-w']
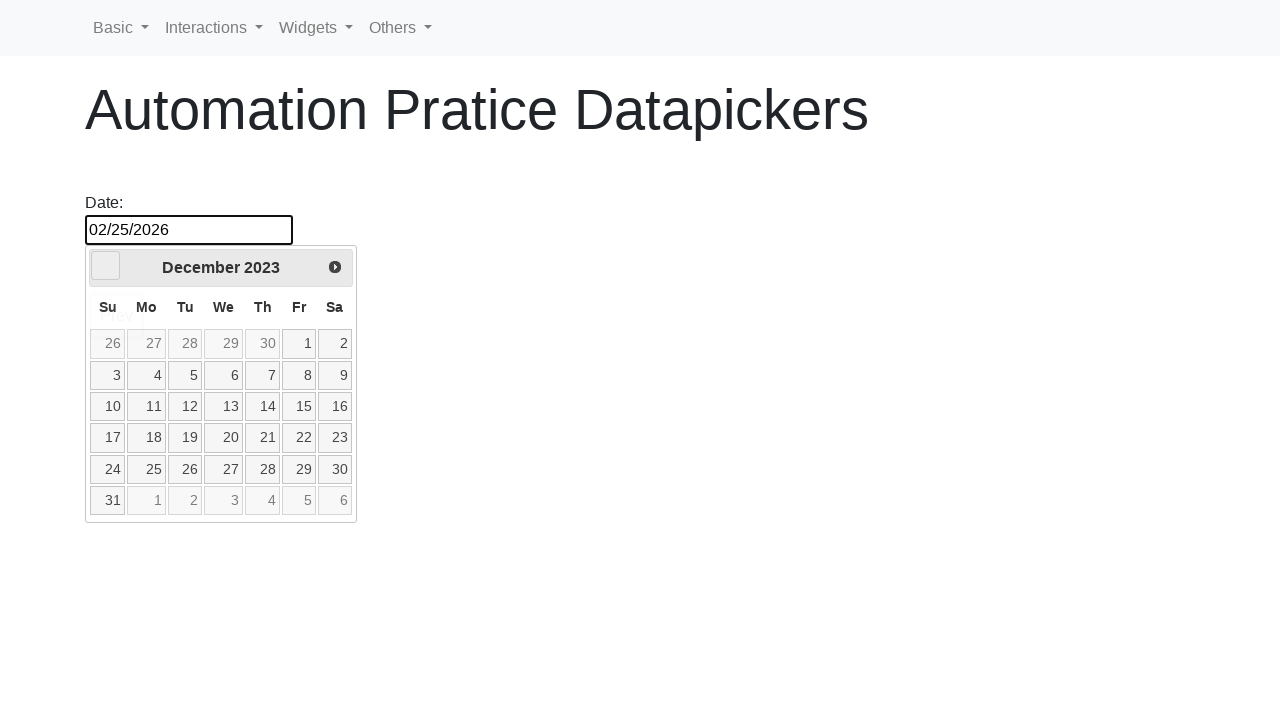

Waited 500ms for datepicker to update
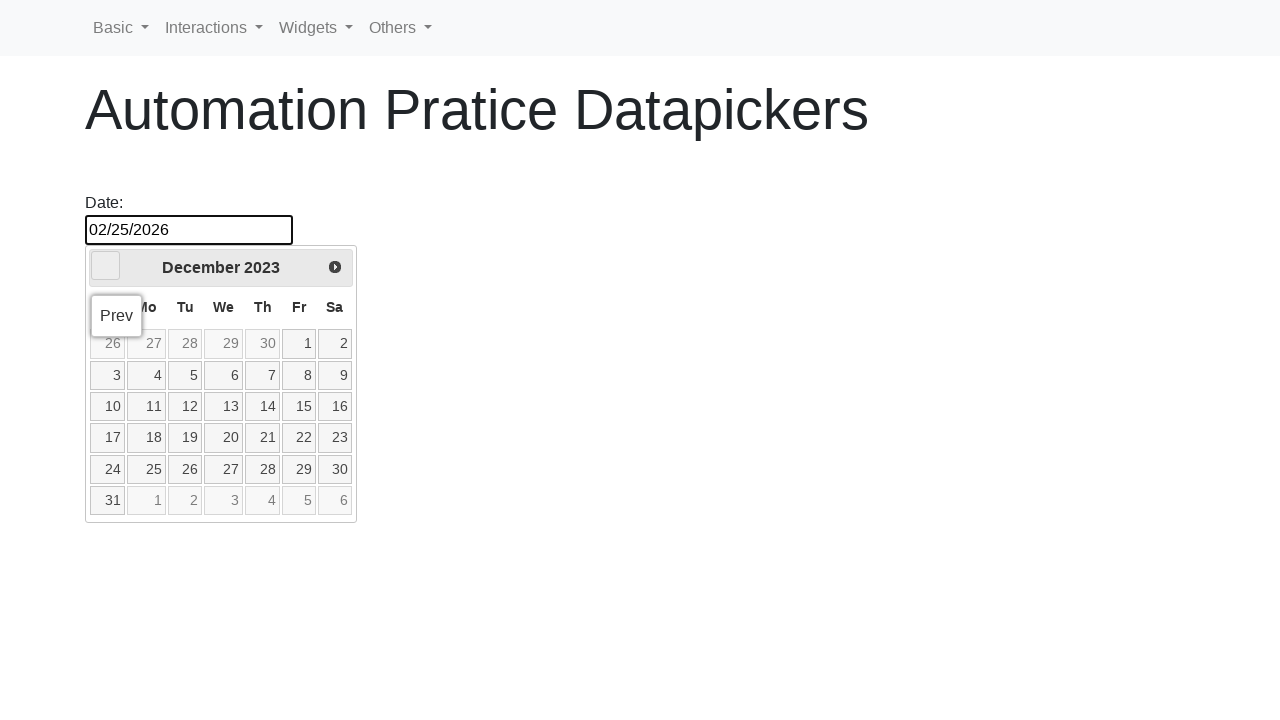

Updated current datepicker position: DECEMBER 2023
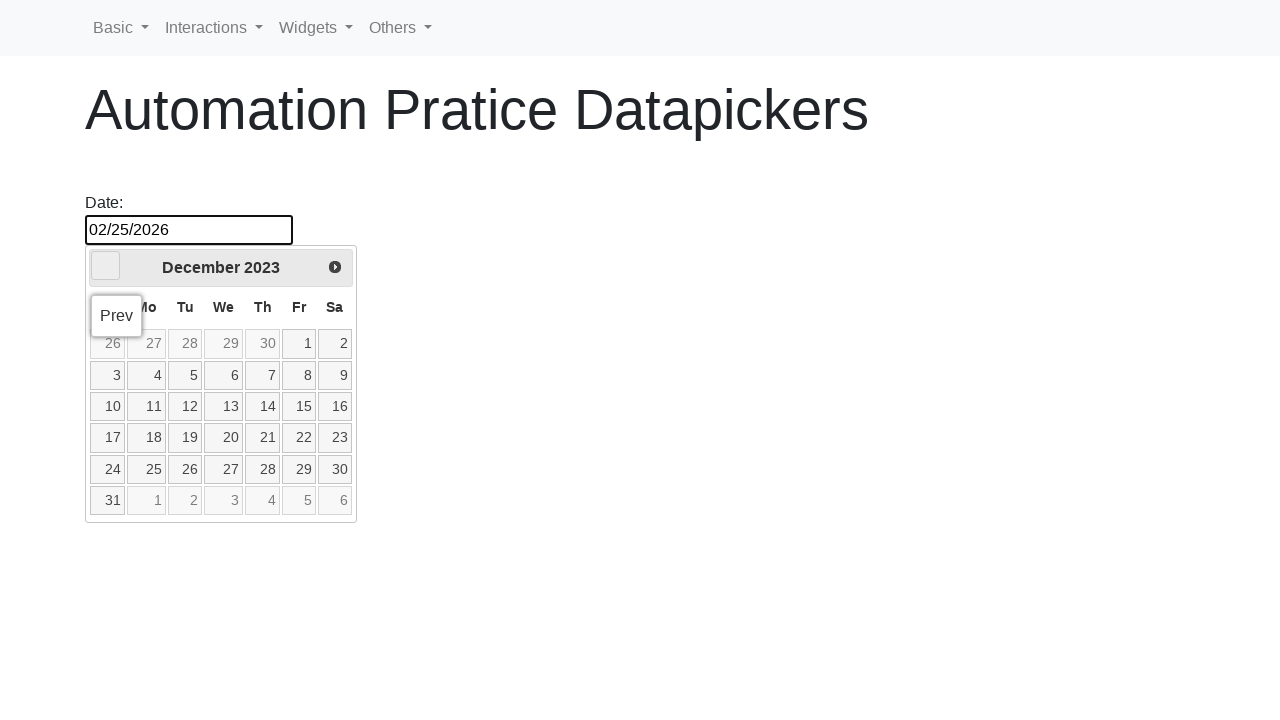

Clicked previous month button to navigate backward towards NOVEMBER 2018 at (106, 266) on span[class$='triangle-w']
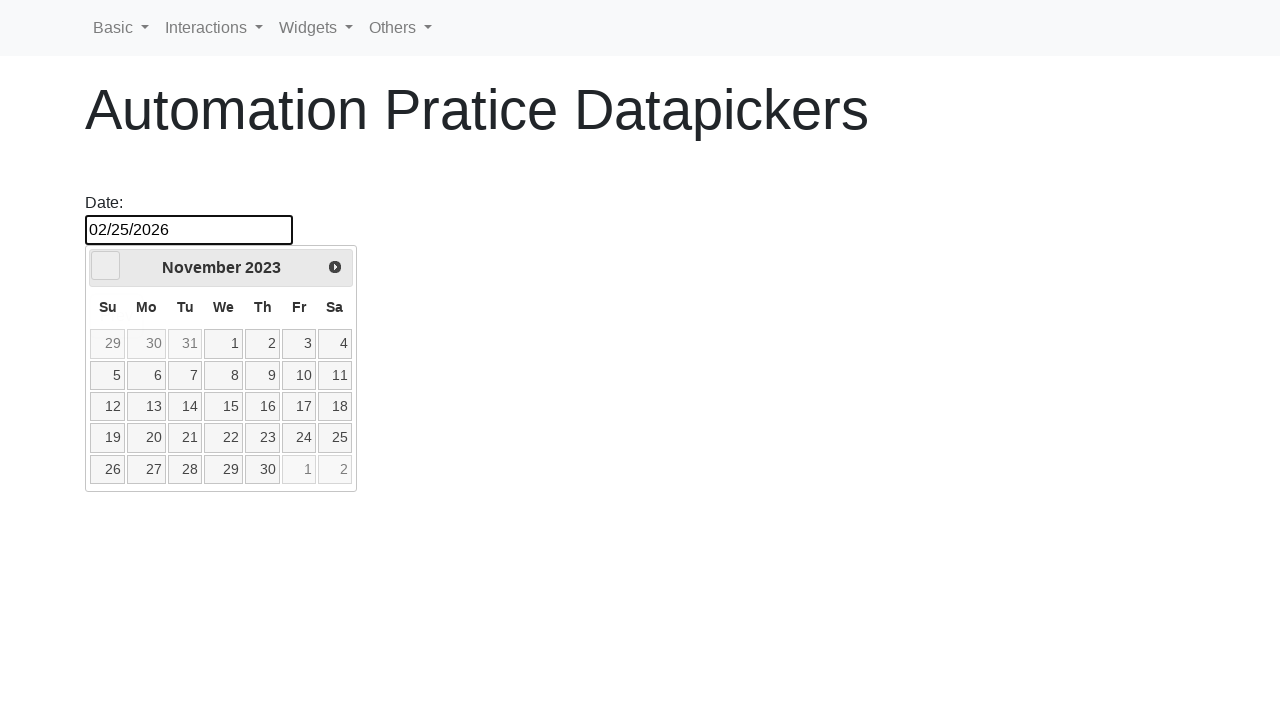

Waited 500ms for datepicker to update
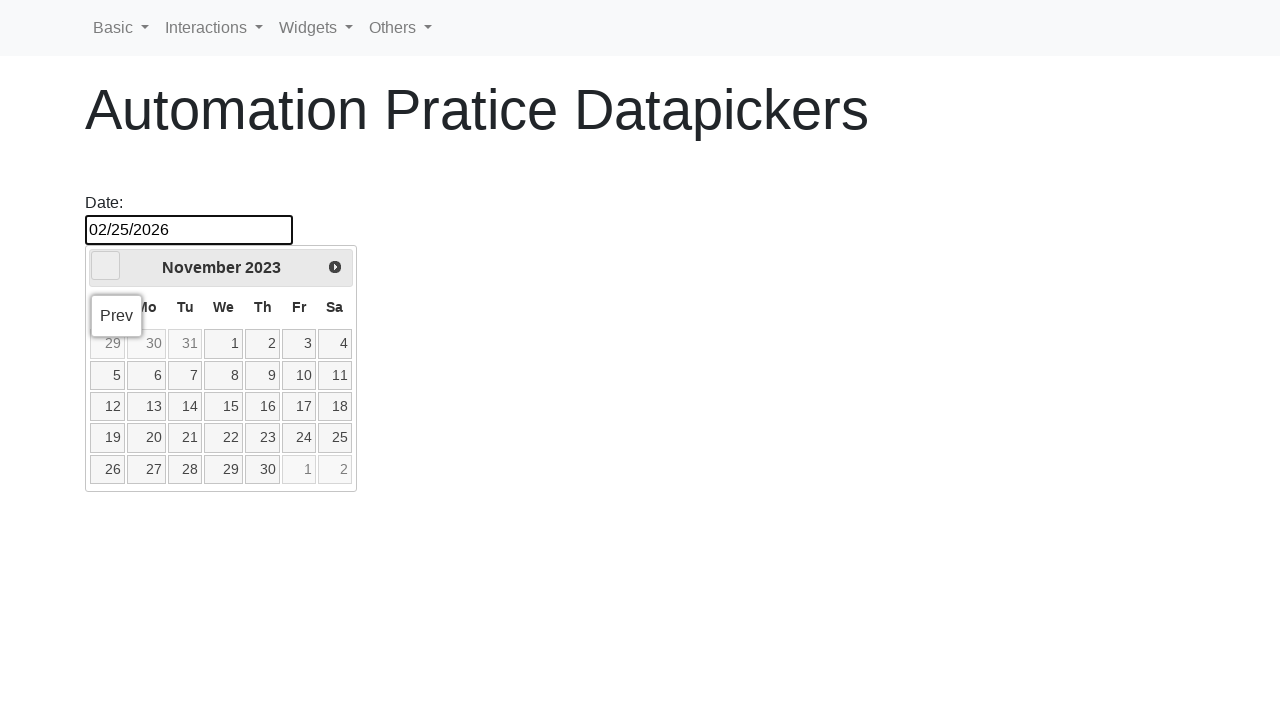

Updated current datepicker position: NOVEMBER 2023
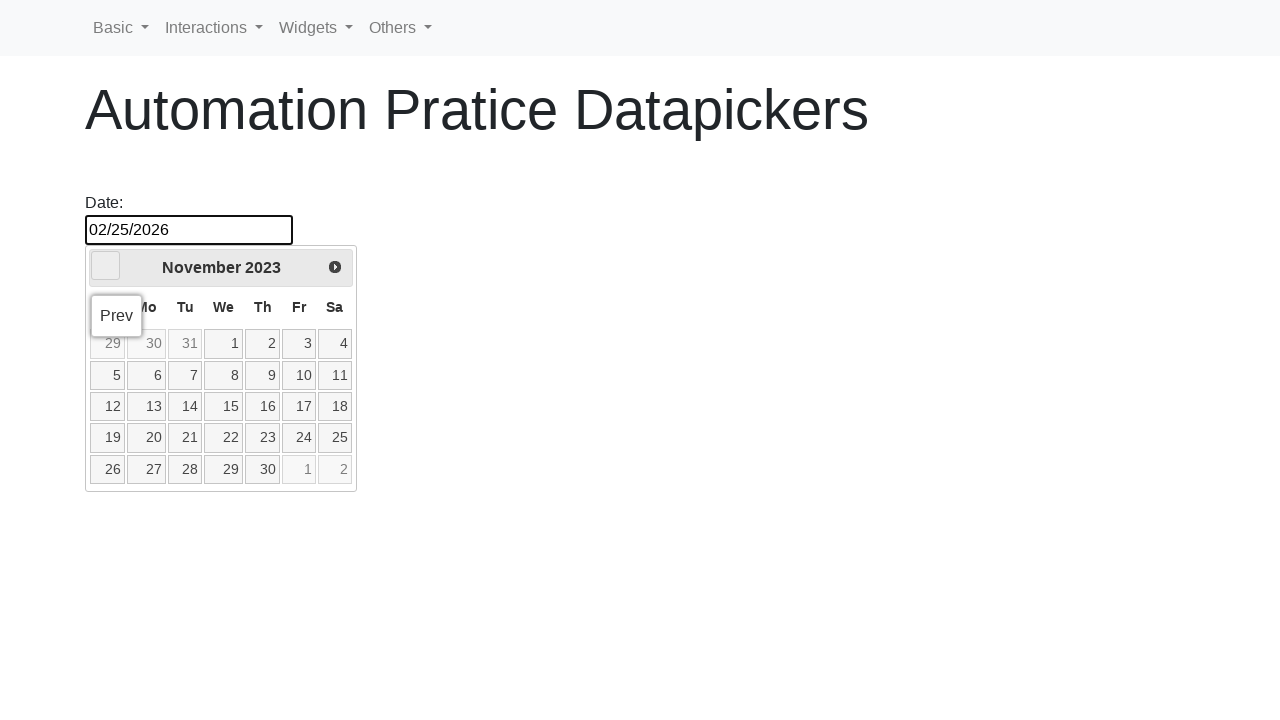

Clicked previous month button to navigate backward towards NOVEMBER 2018 at (106, 266) on span[class$='triangle-w']
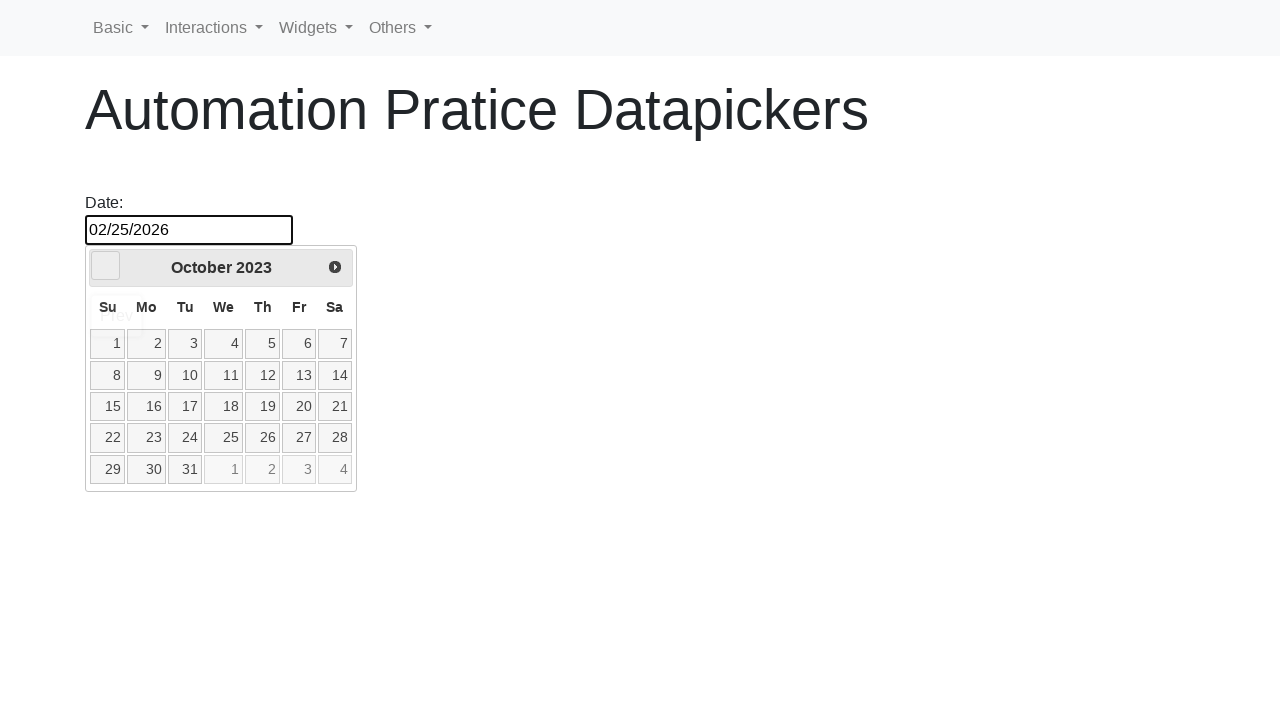

Waited 500ms for datepicker to update
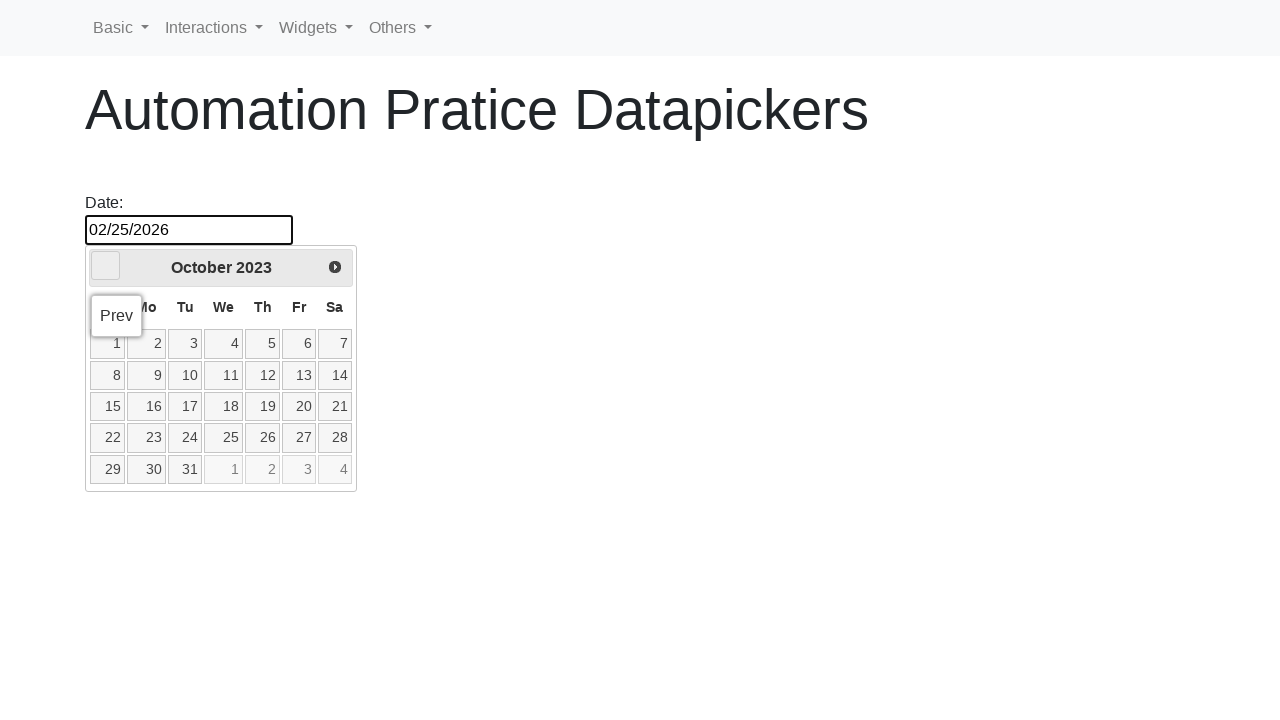

Updated current datepicker position: OCTOBER 2023
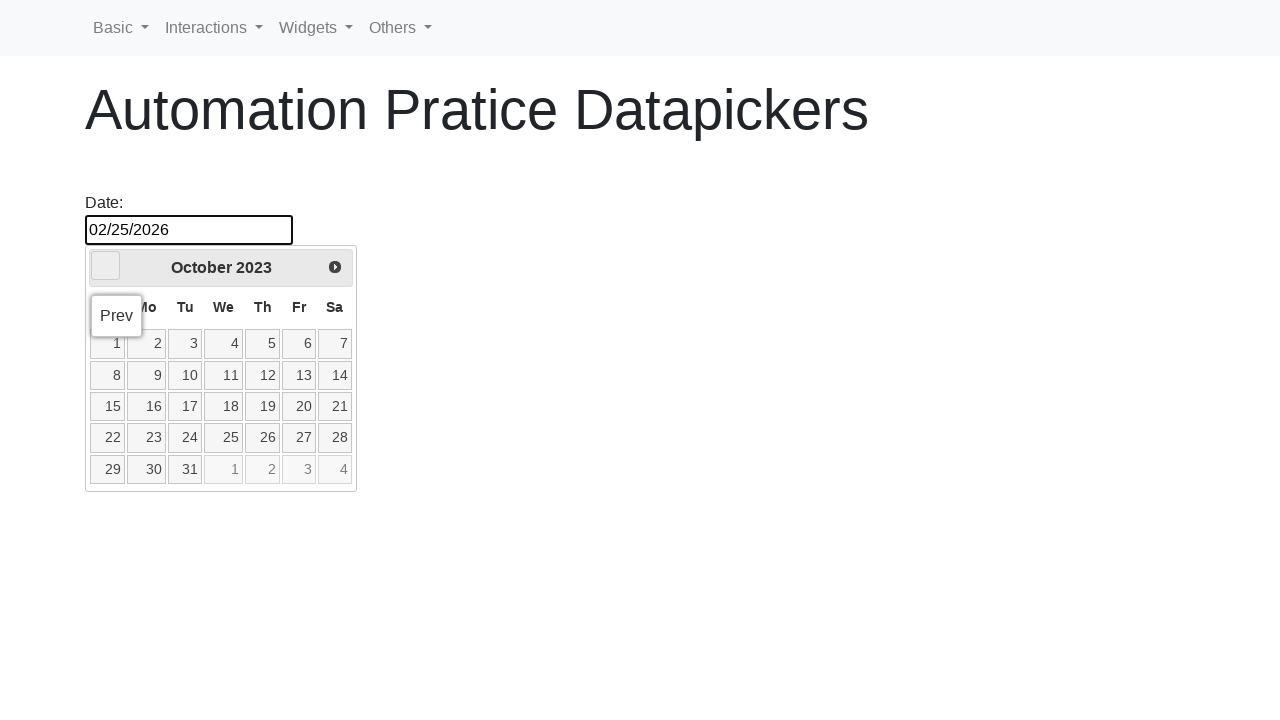

Clicked previous month button to navigate backward towards NOVEMBER 2018 at (106, 266) on span[class$='triangle-w']
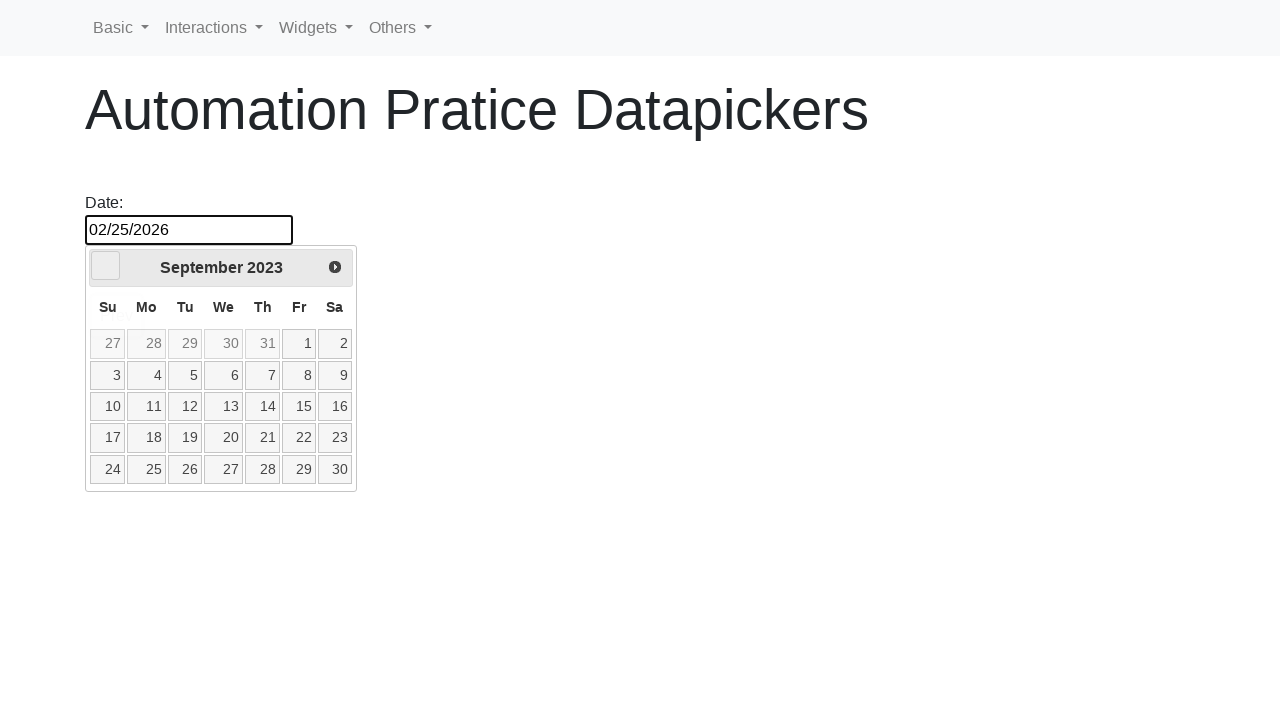

Waited 500ms for datepicker to update
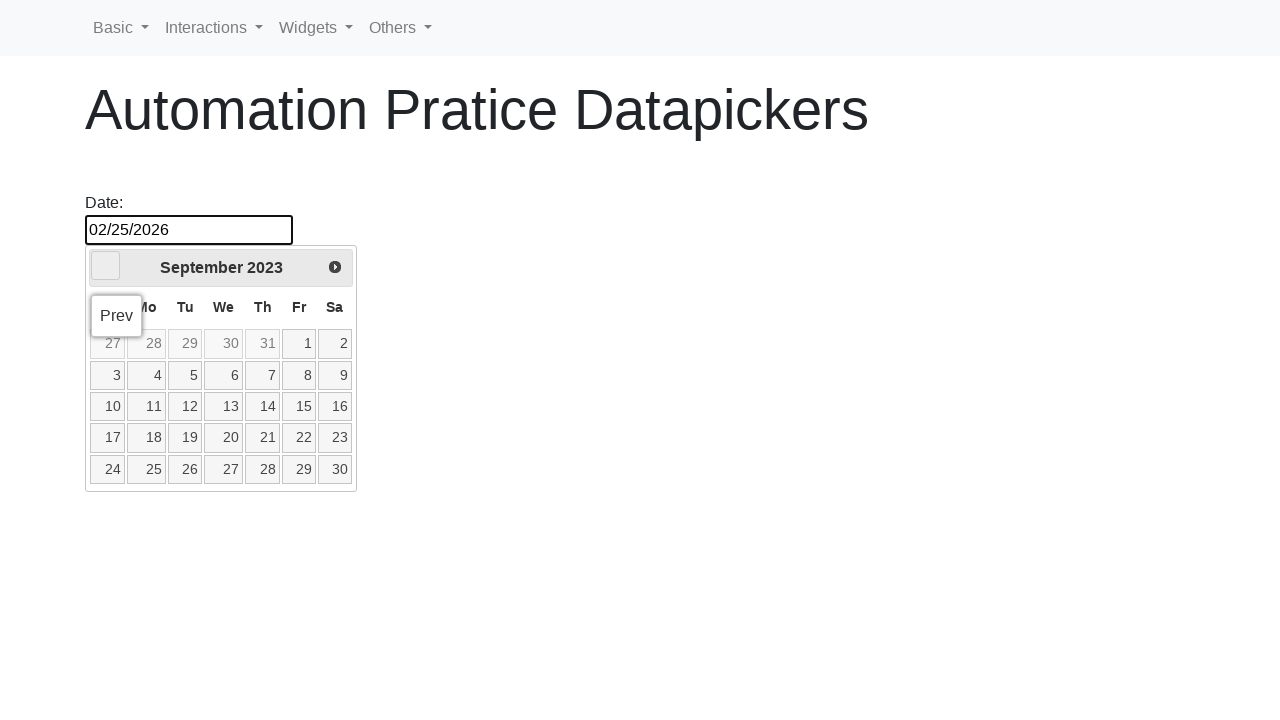

Updated current datepicker position: SEPTEMBER 2023
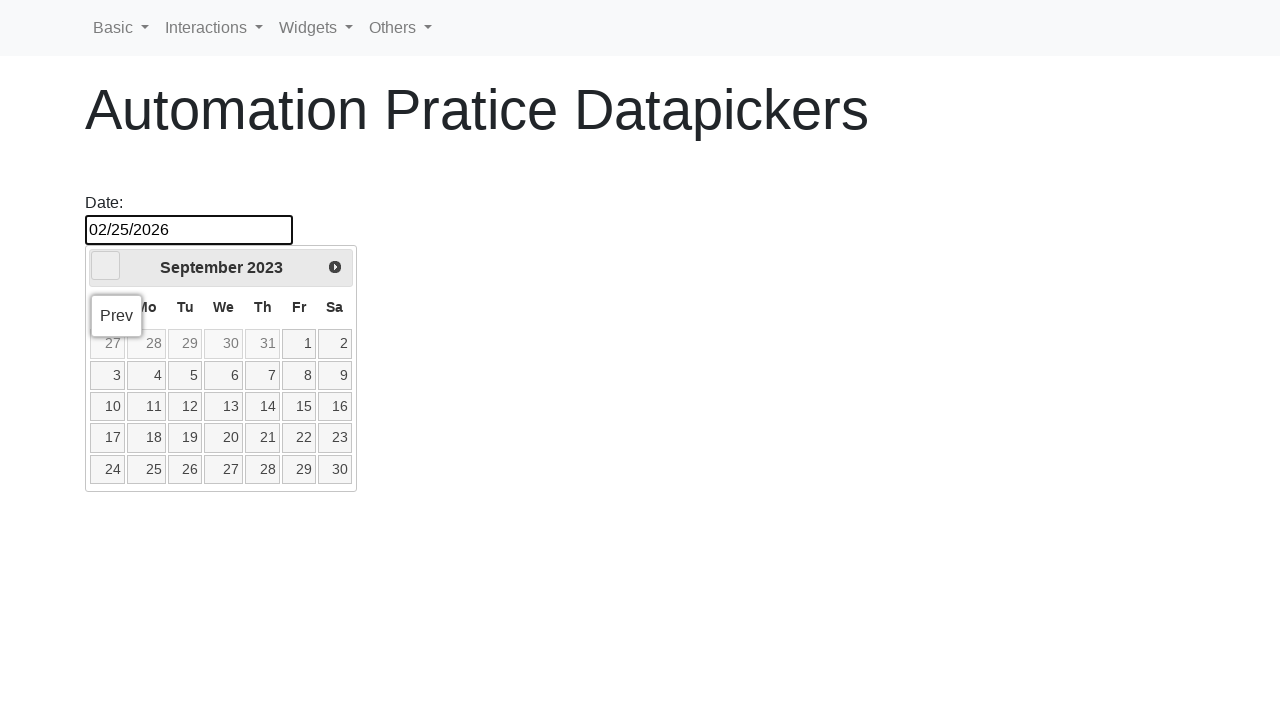

Clicked previous month button to navigate backward towards NOVEMBER 2018 at (106, 266) on span[class$='triangle-w']
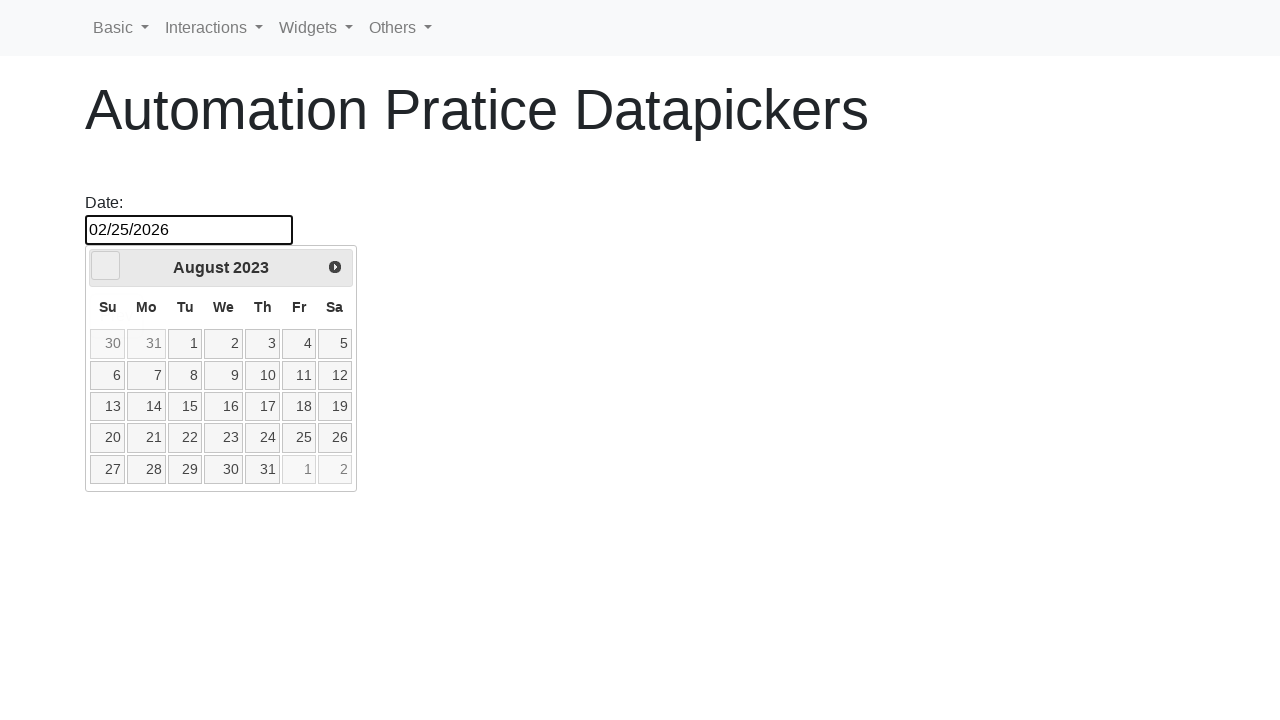

Waited 500ms for datepicker to update
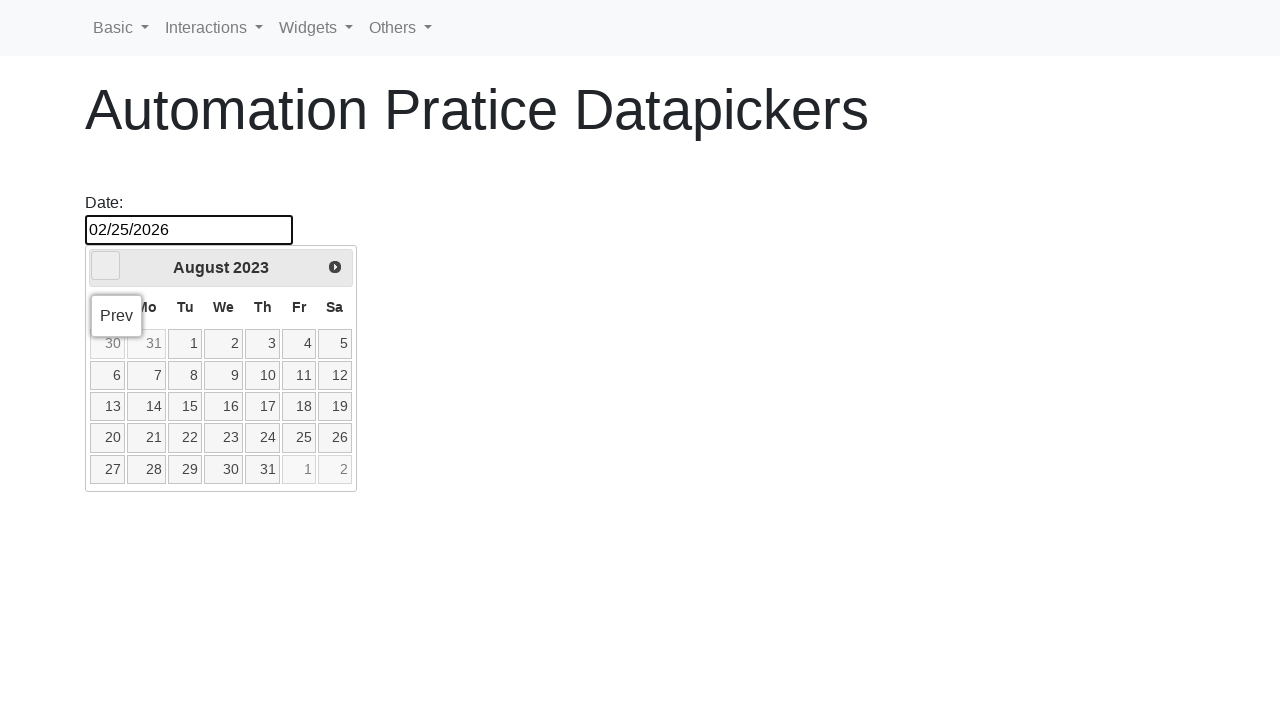

Updated current datepicker position: AUGUST 2023
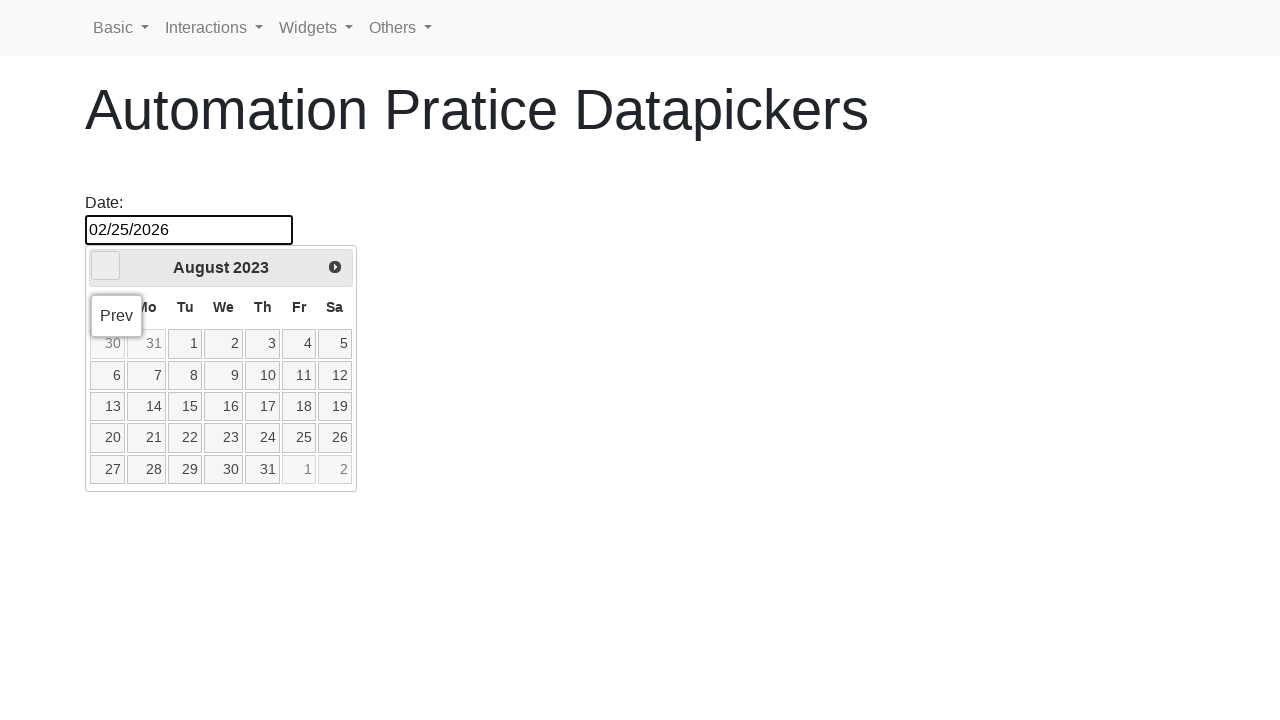

Clicked previous month button to navigate backward towards NOVEMBER 2018 at (106, 266) on span[class$='triangle-w']
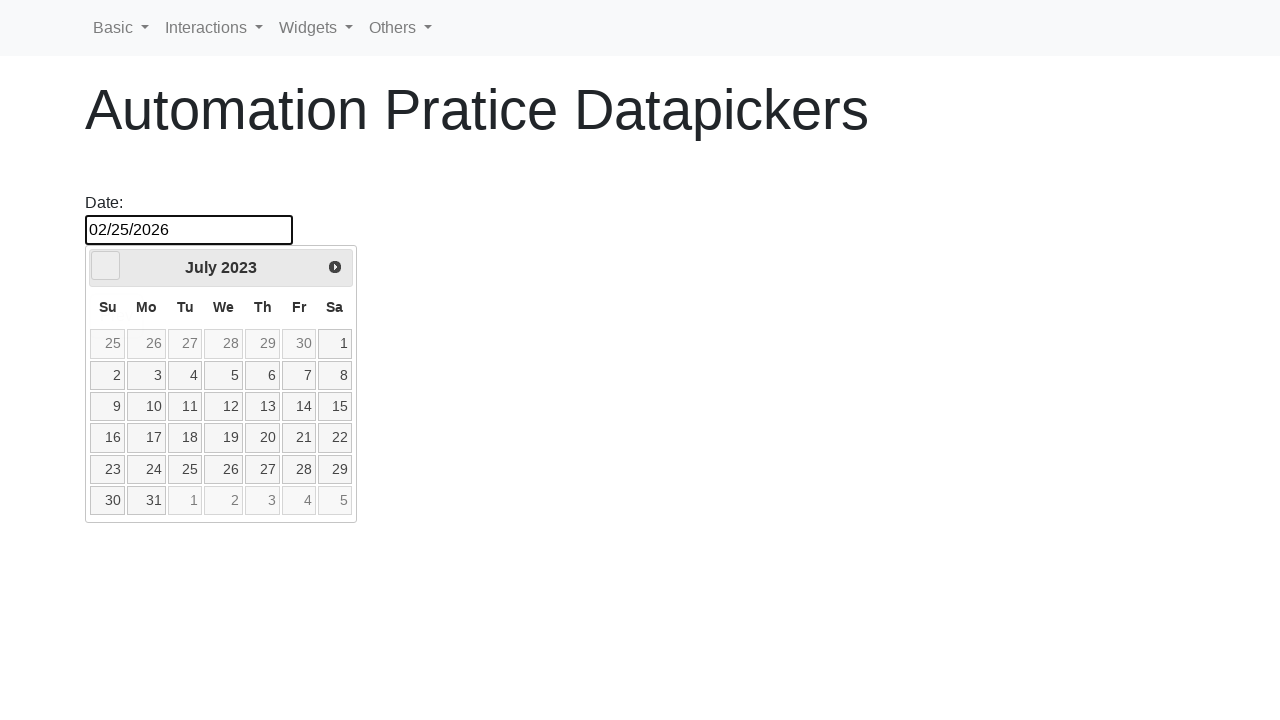

Waited 500ms for datepicker to update
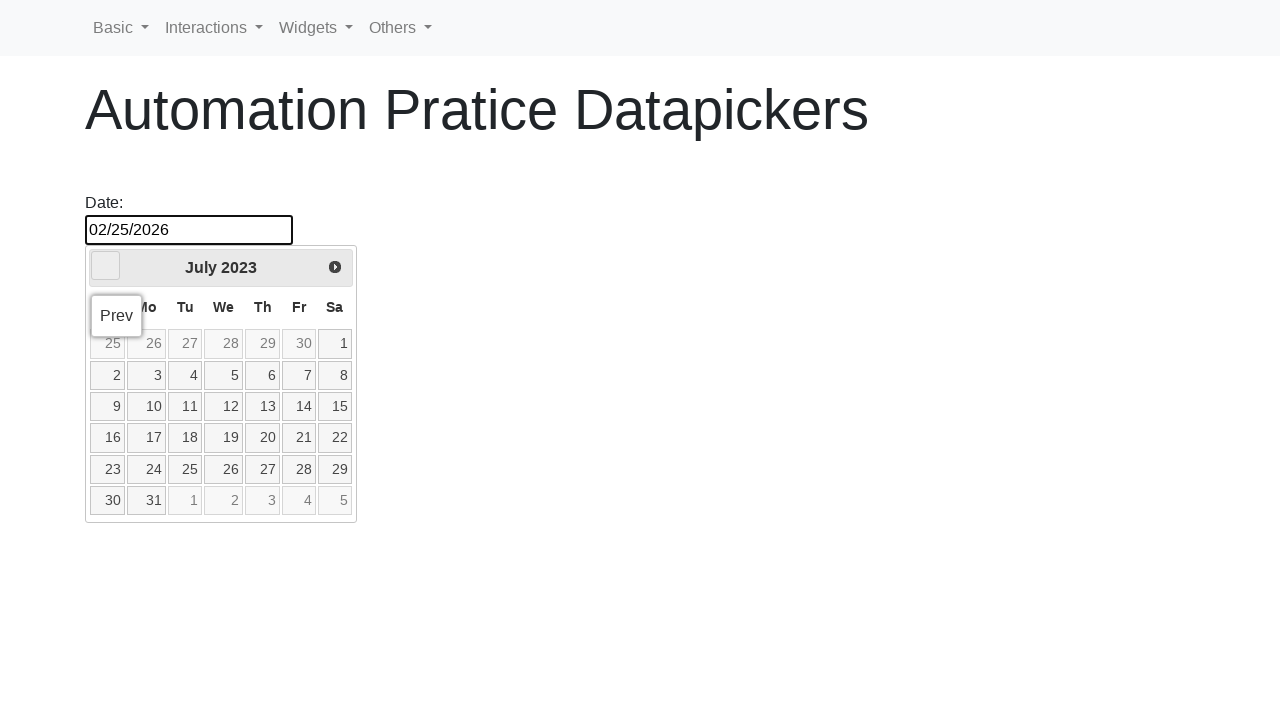

Updated current datepicker position: JULY 2023
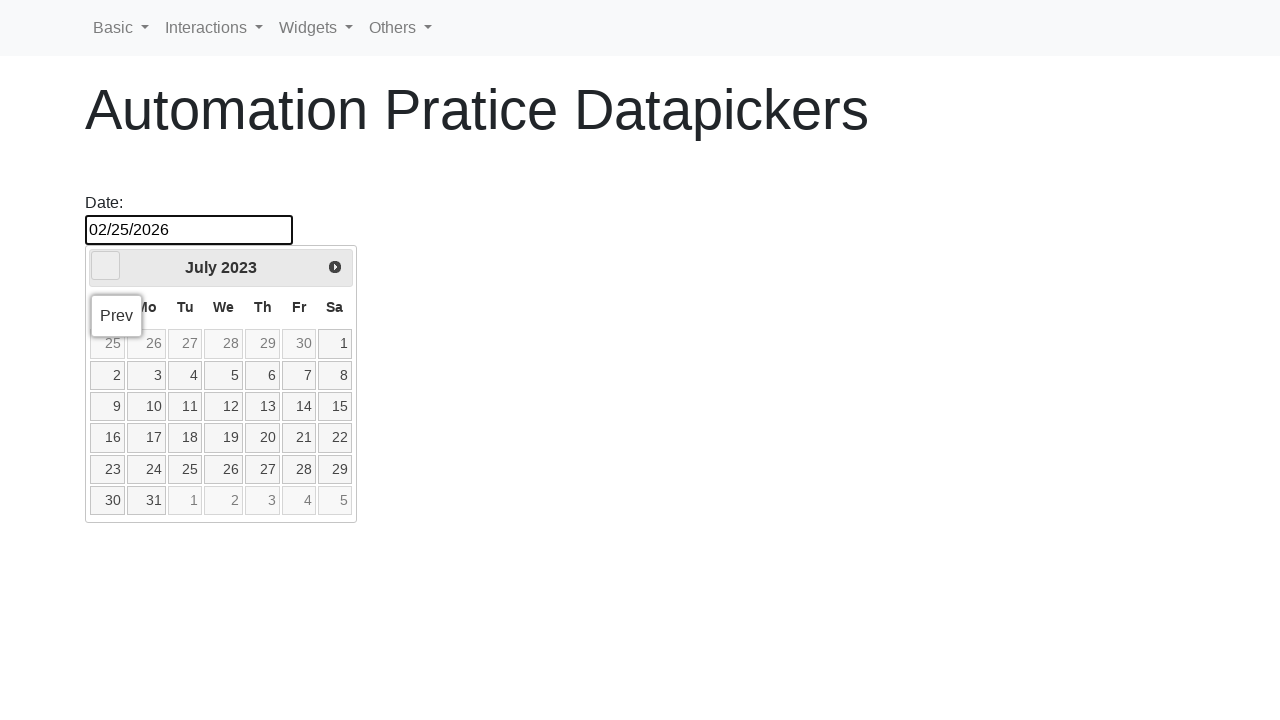

Clicked previous month button to navigate backward towards NOVEMBER 2018 at (106, 266) on span[class$='triangle-w']
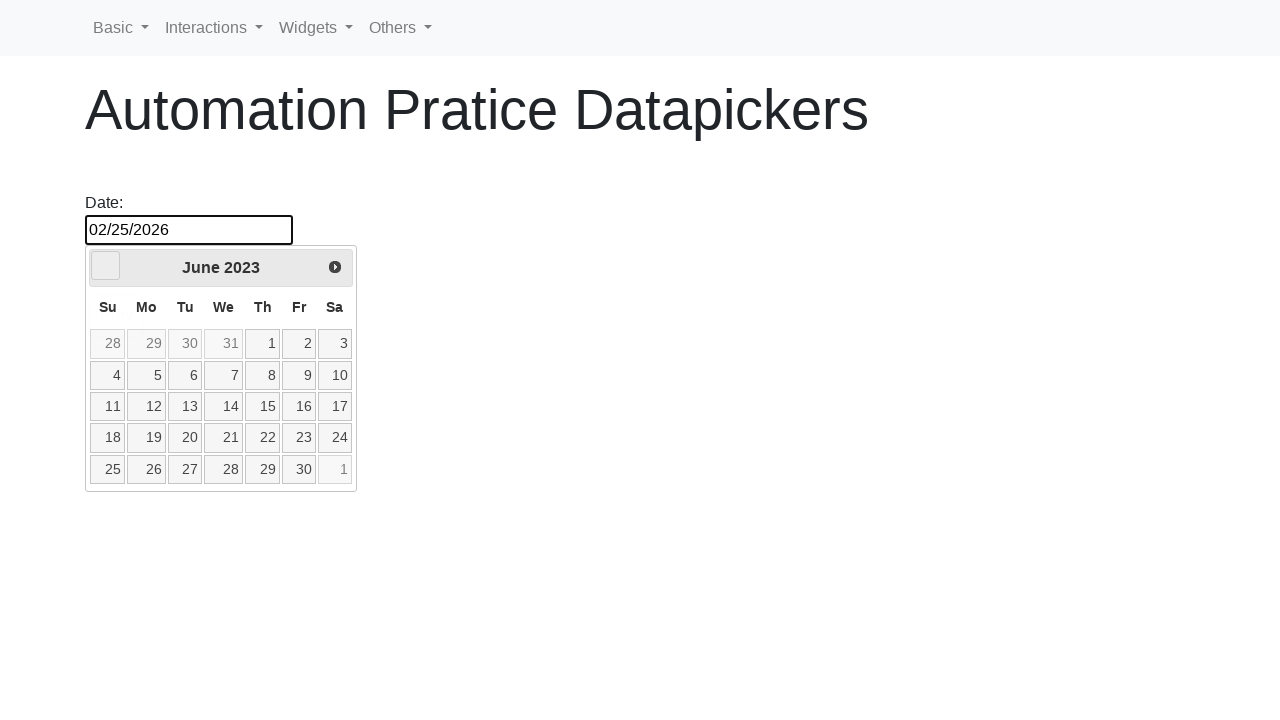

Waited 500ms for datepicker to update
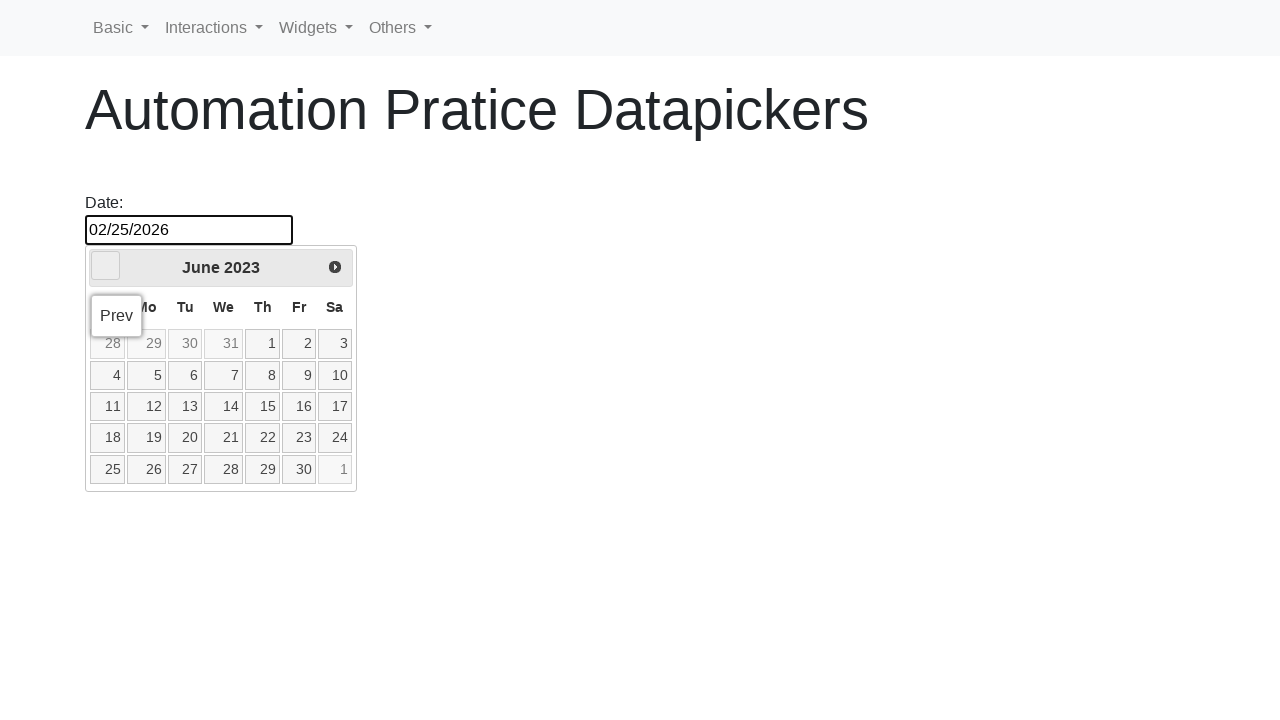

Updated current datepicker position: JUNE 2023
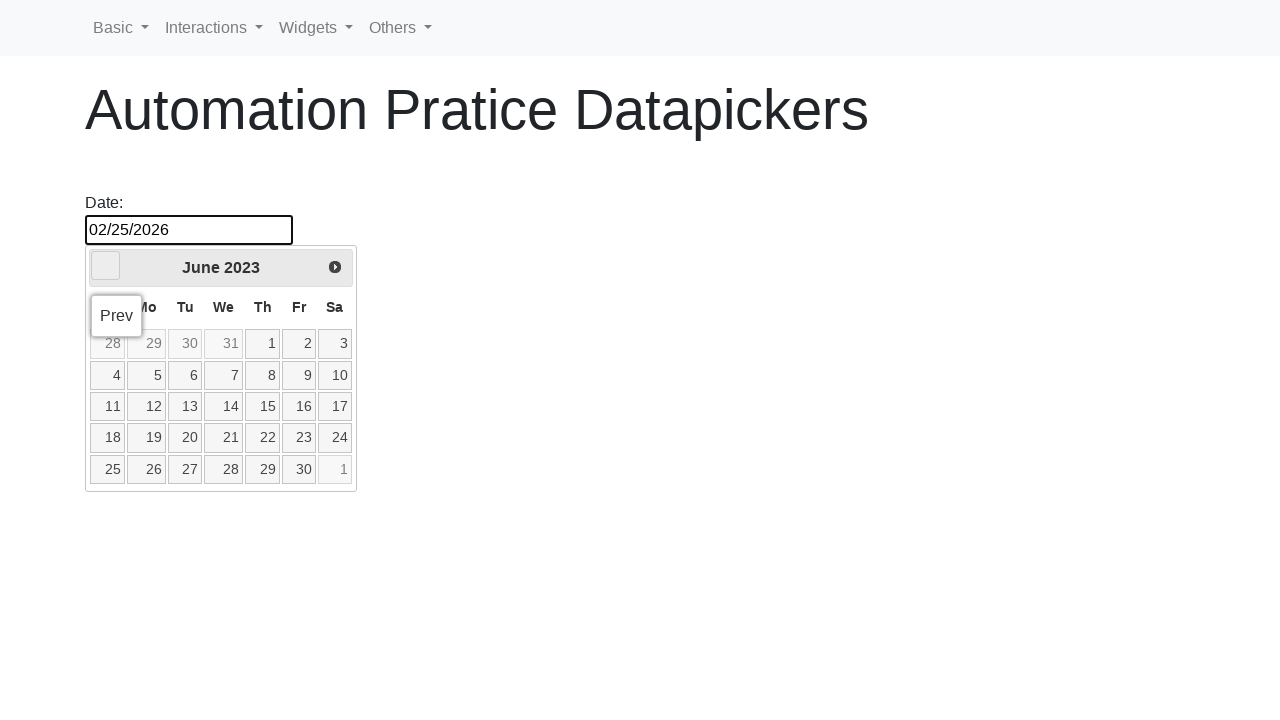

Clicked previous month button to navigate backward towards NOVEMBER 2018 at (106, 266) on span[class$='triangle-w']
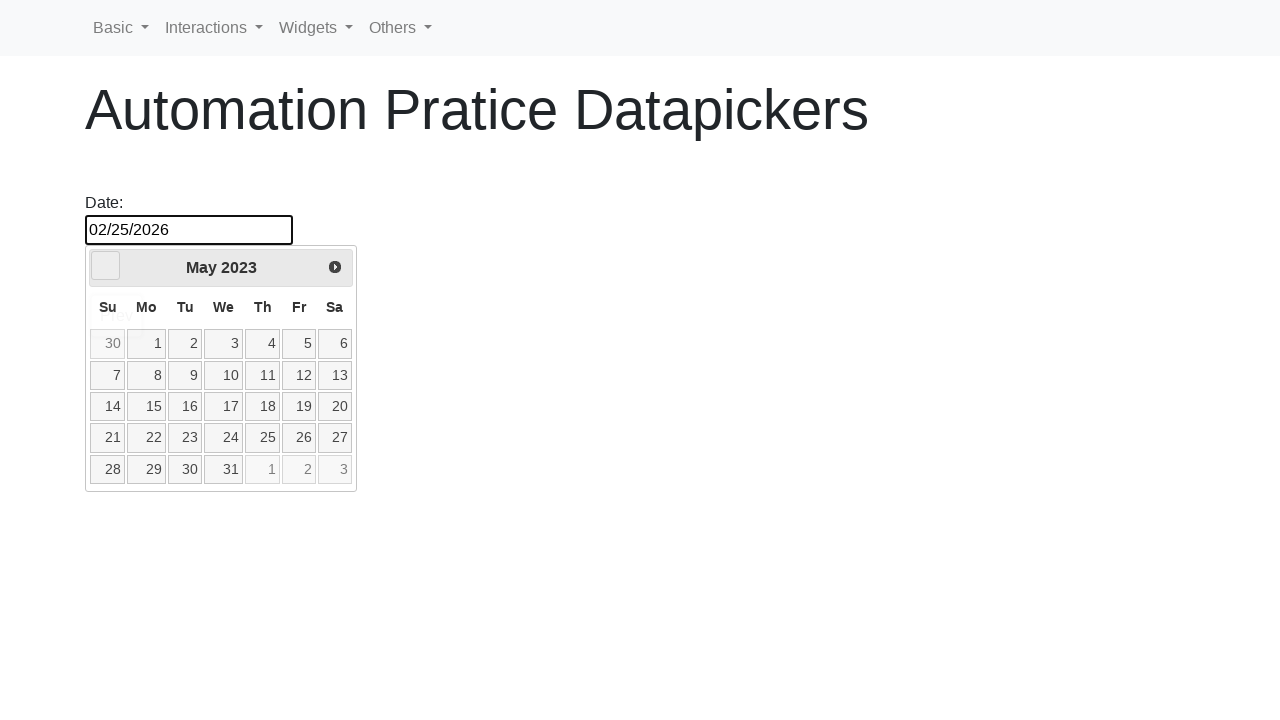

Waited 500ms for datepicker to update
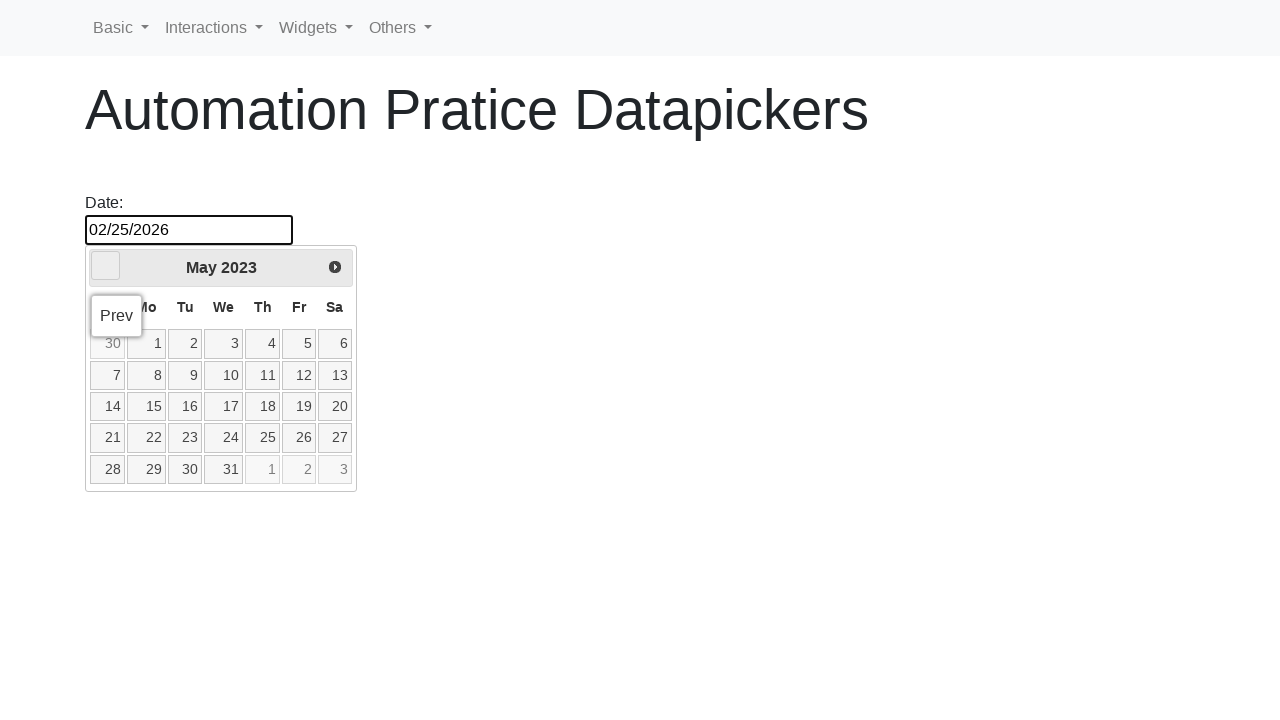

Updated current datepicker position: MAY 2023
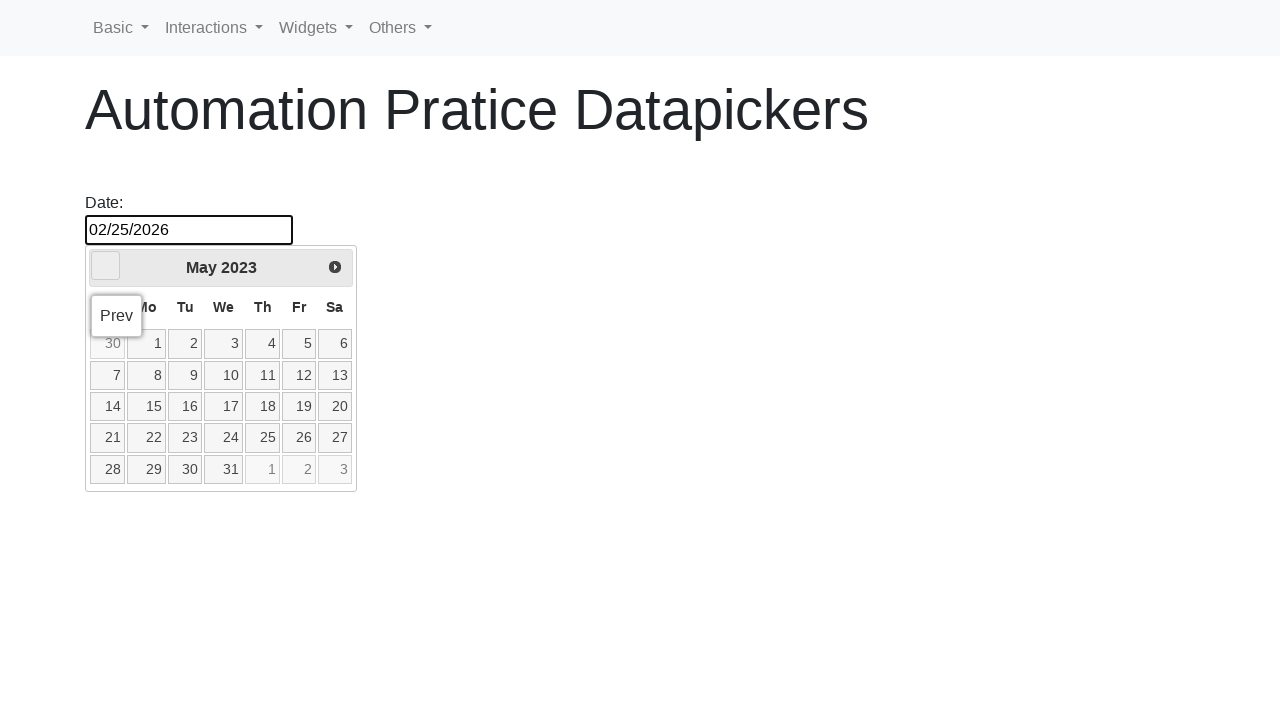

Clicked previous month button to navigate backward towards NOVEMBER 2018 at (106, 266) on span[class$='triangle-w']
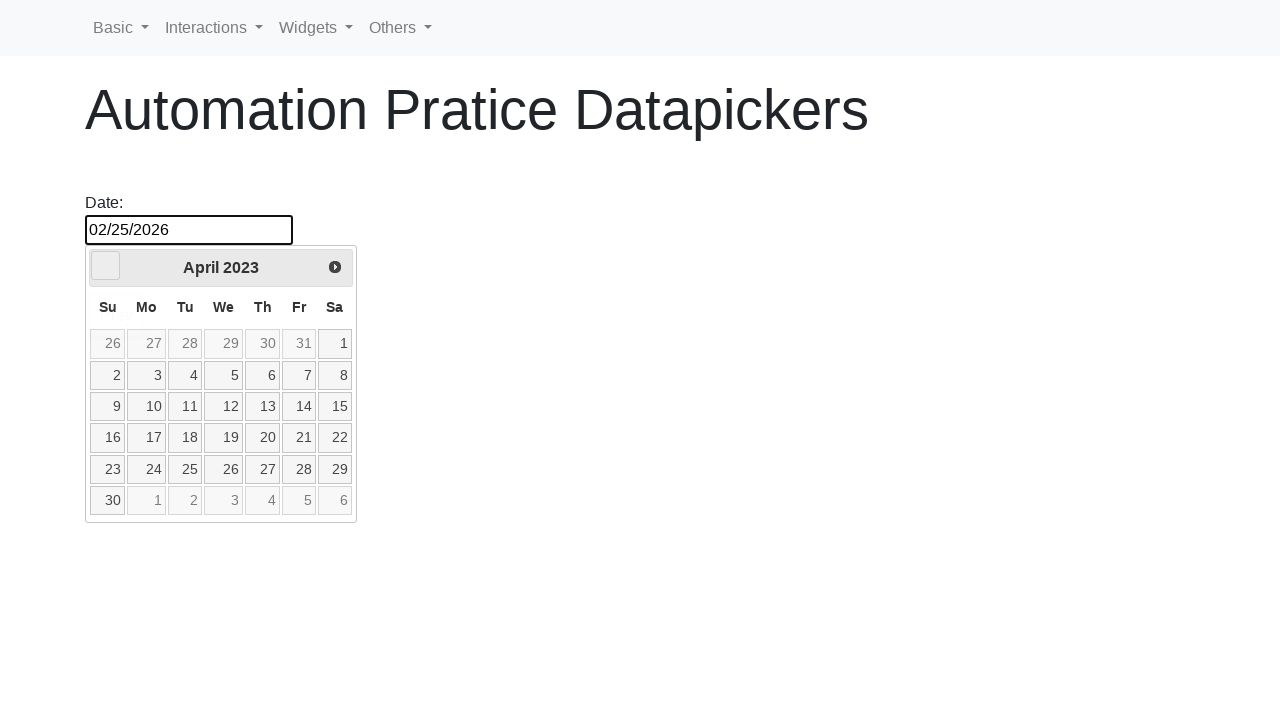

Waited 500ms for datepicker to update
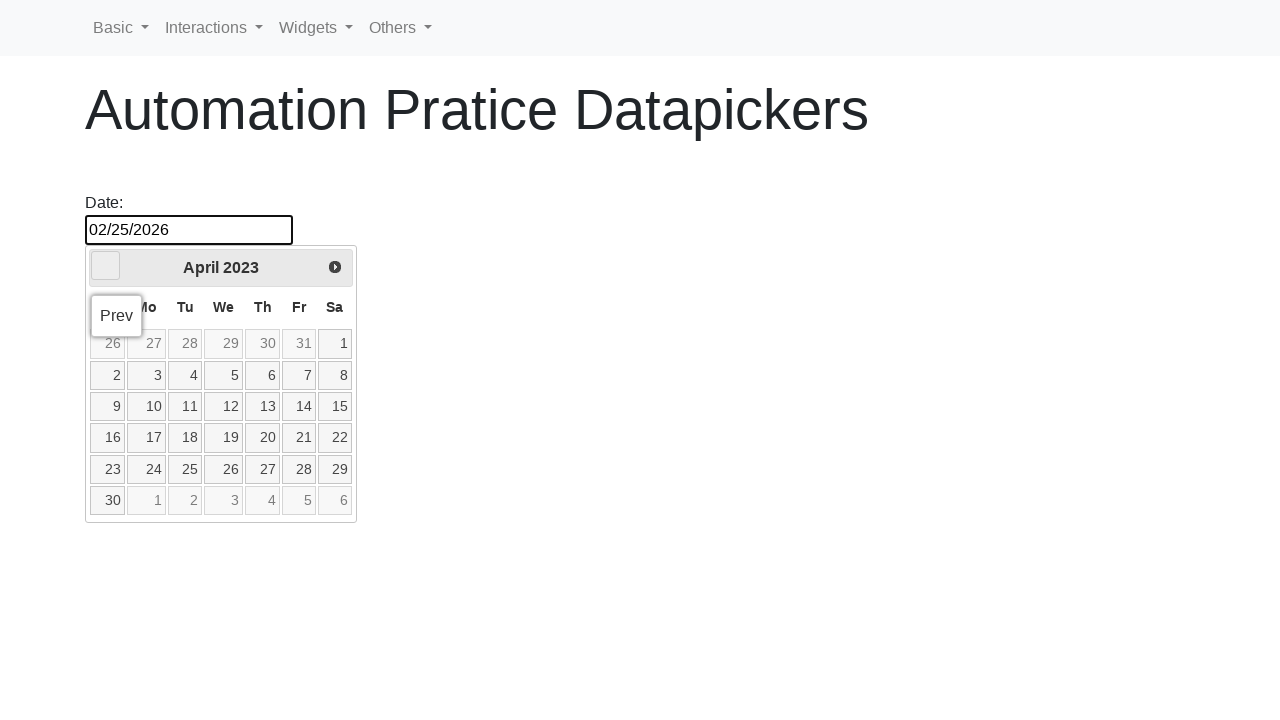

Updated current datepicker position: APRIL 2023
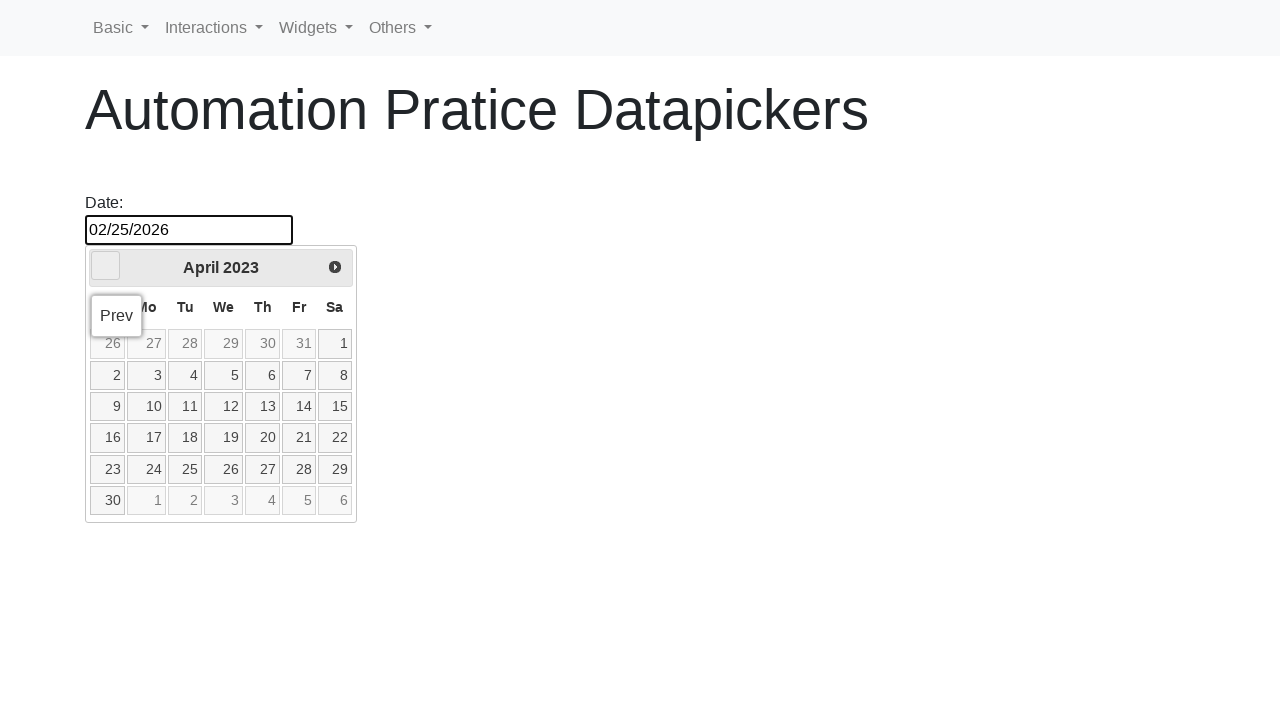

Clicked previous month button to navigate backward towards NOVEMBER 2018 at (106, 266) on span[class$='triangle-w']
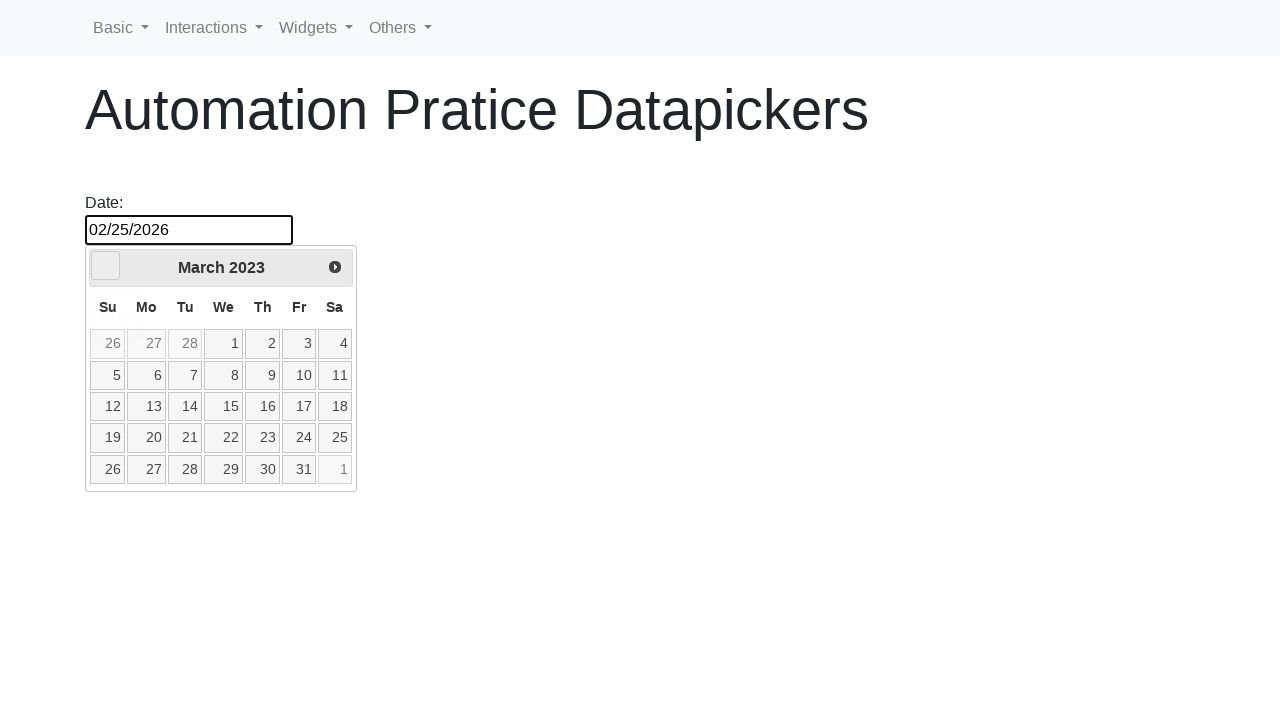

Waited 500ms for datepicker to update
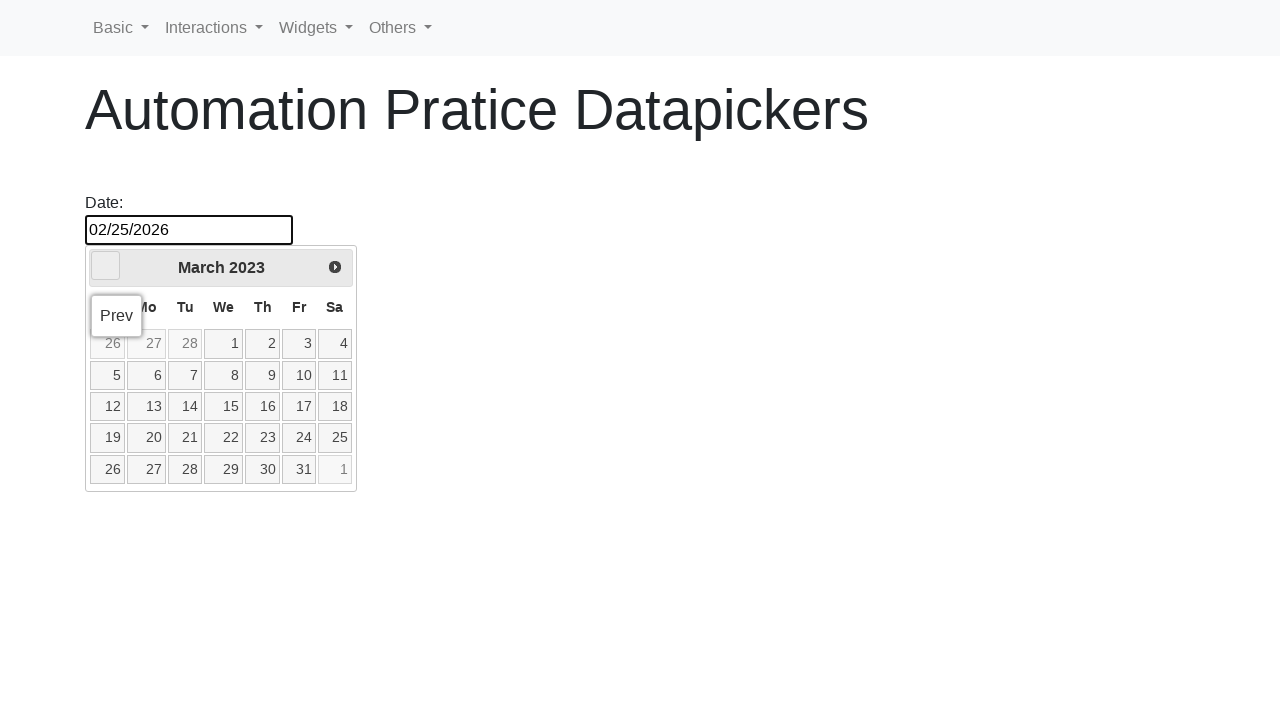

Updated current datepicker position: MARCH 2023
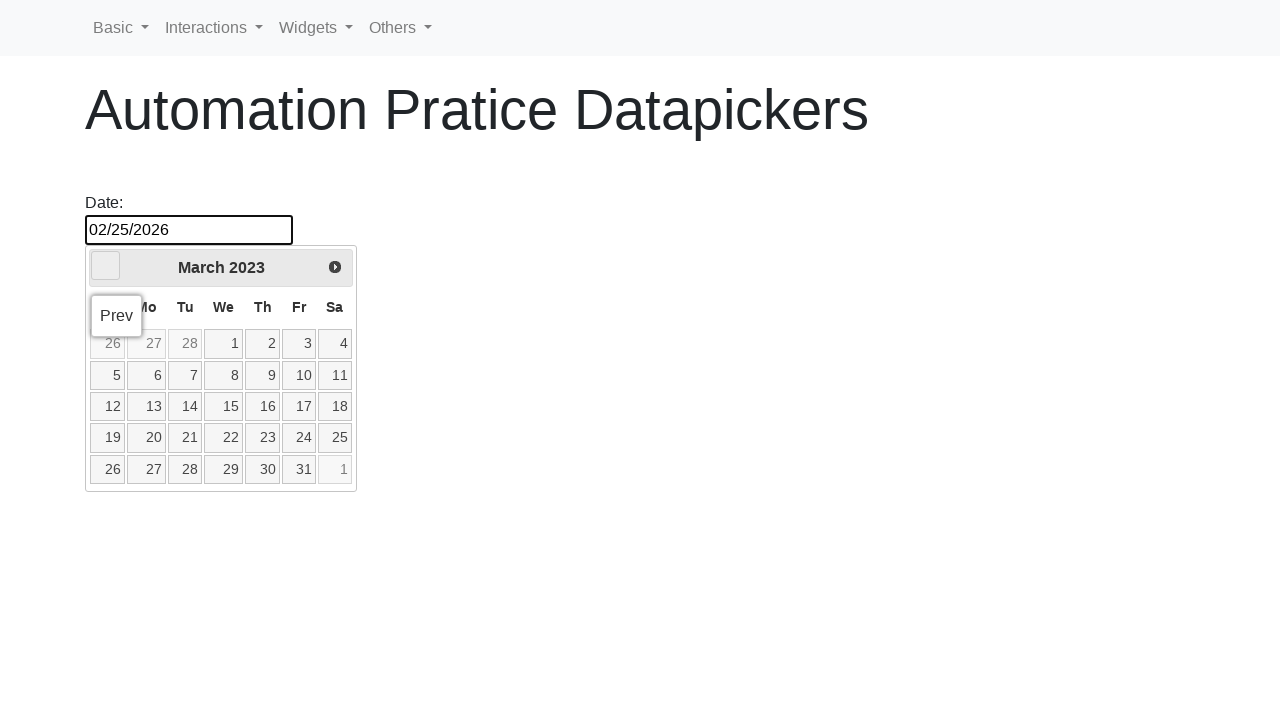

Clicked previous month button to navigate backward towards NOVEMBER 2018 at (106, 266) on span[class$='triangle-w']
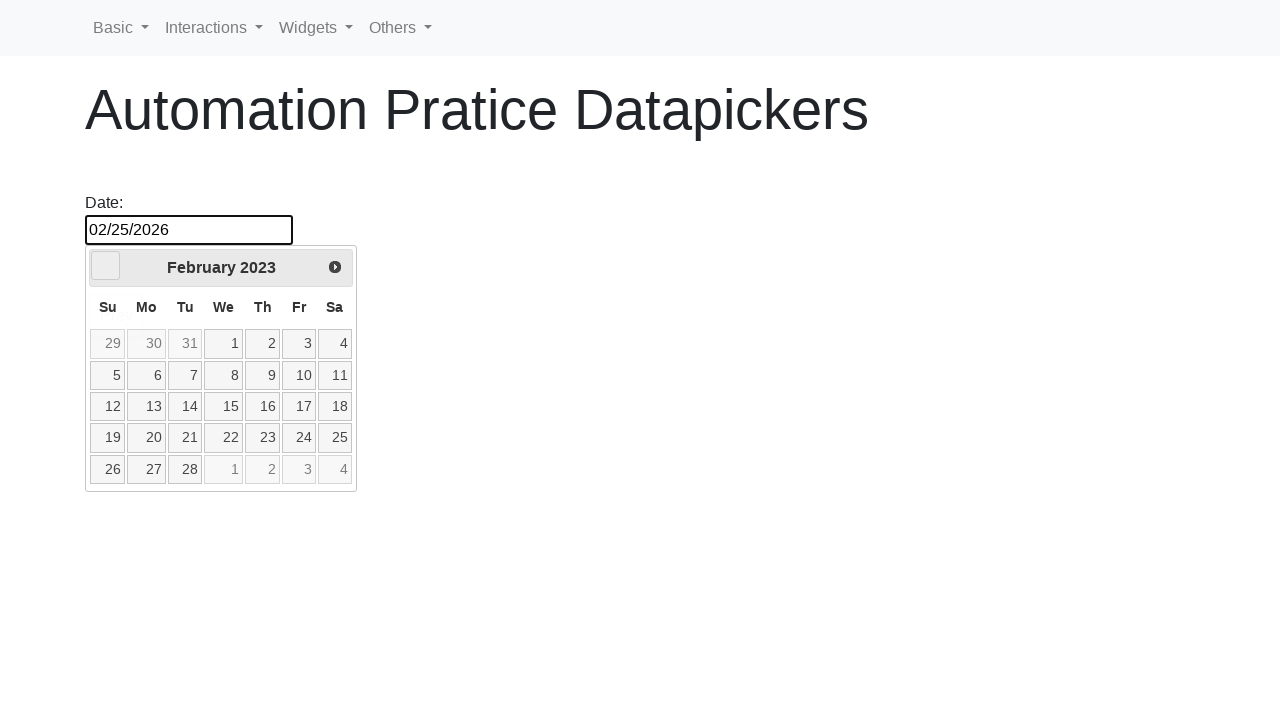

Waited 500ms for datepicker to update
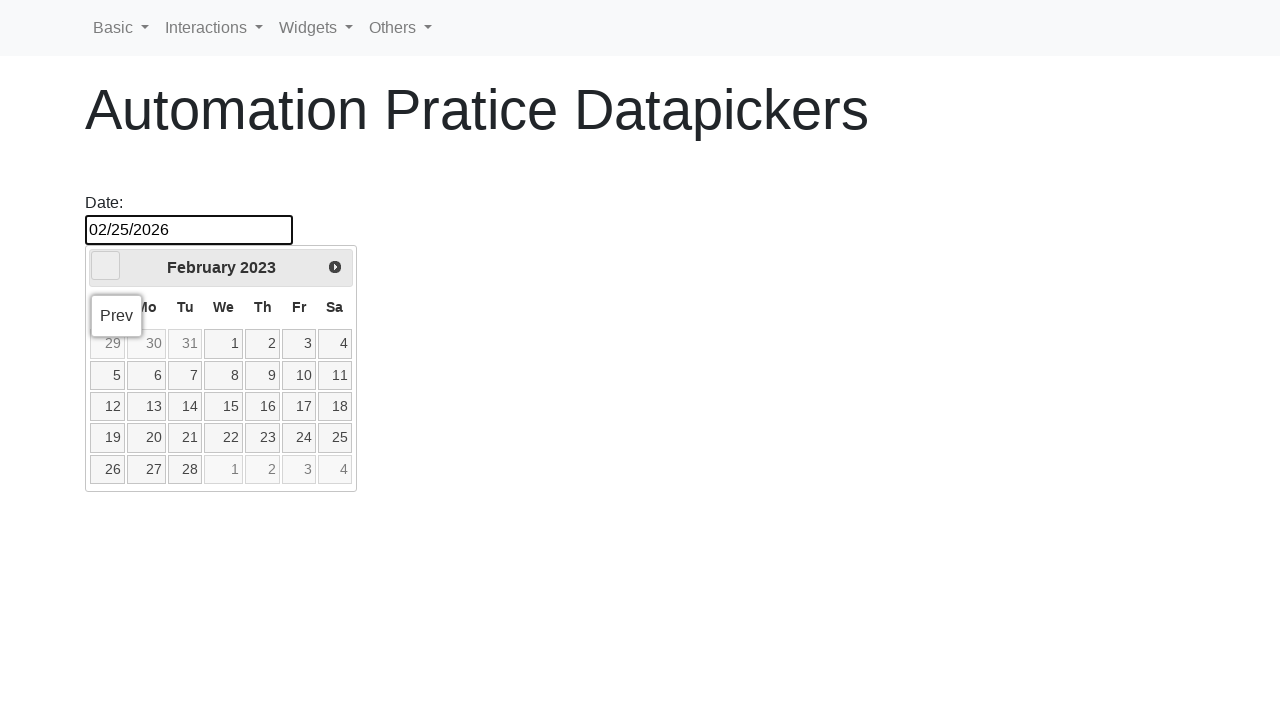

Updated current datepicker position: FEBRUARY 2023
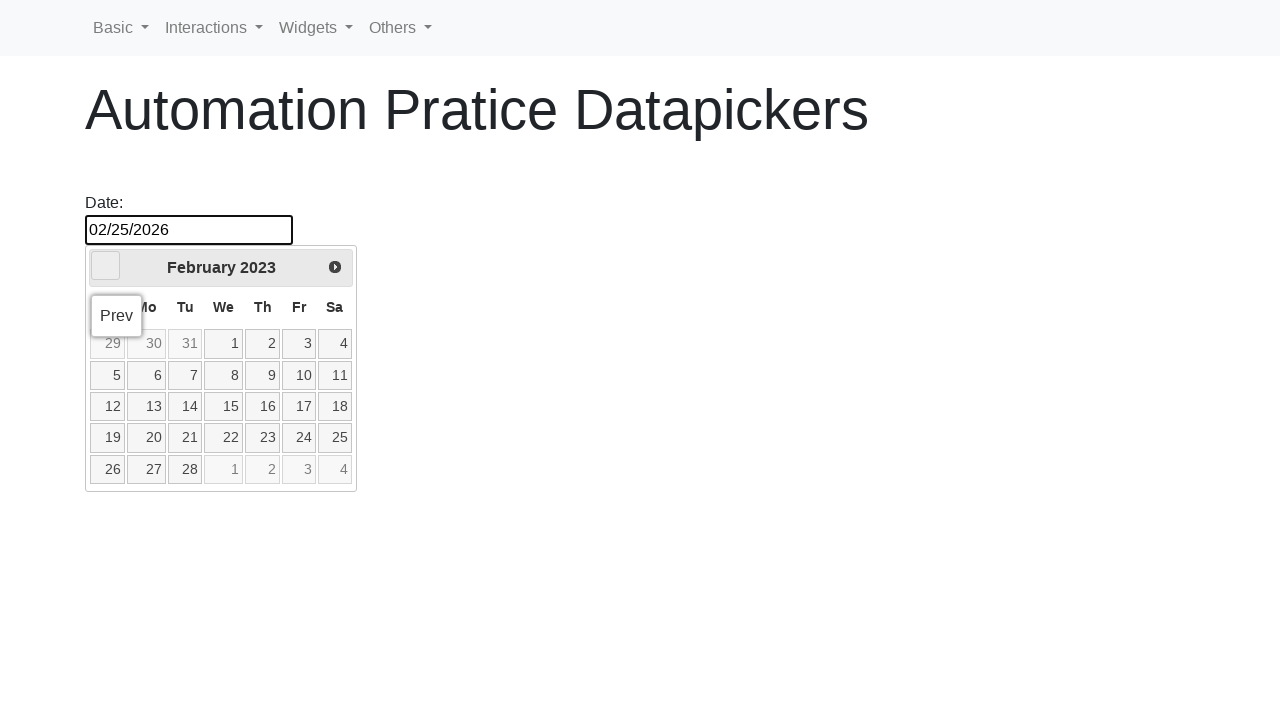

Clicked previous month button to navigate backward towards NOVEMBER 2018 at (106, 266) on span[class$='triangle-w']
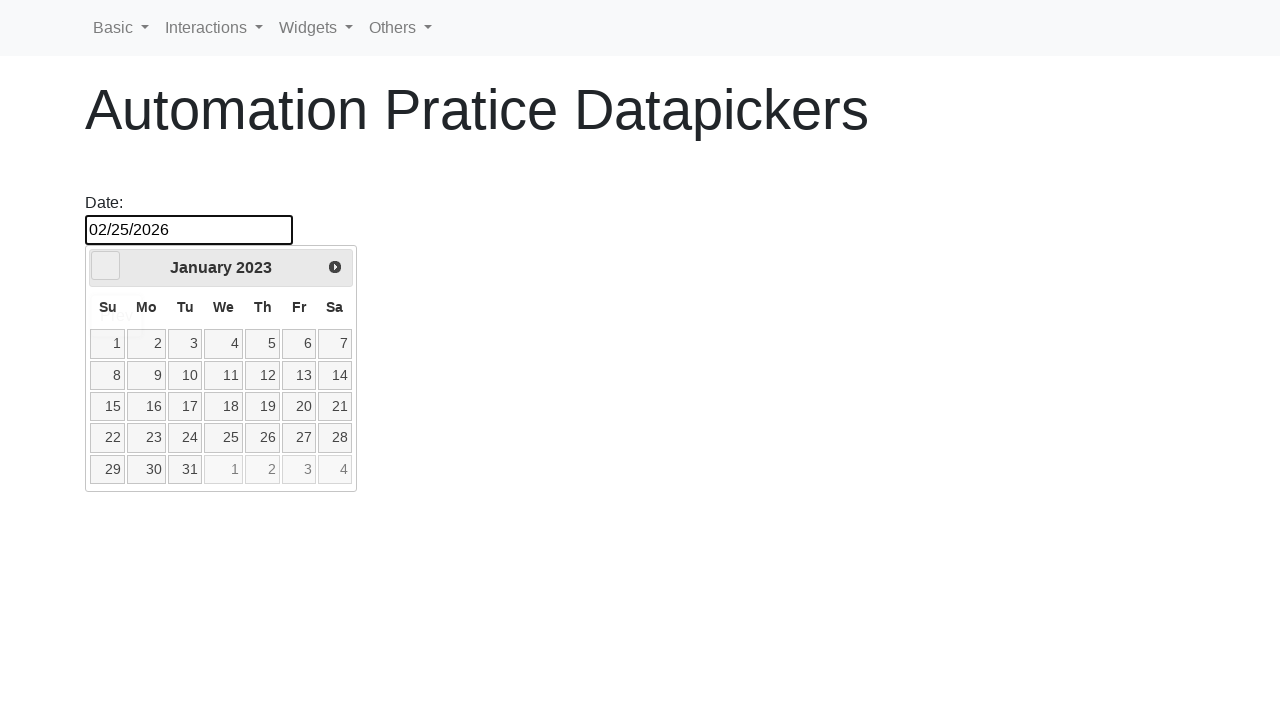

Waited 500ms for datepicker to update
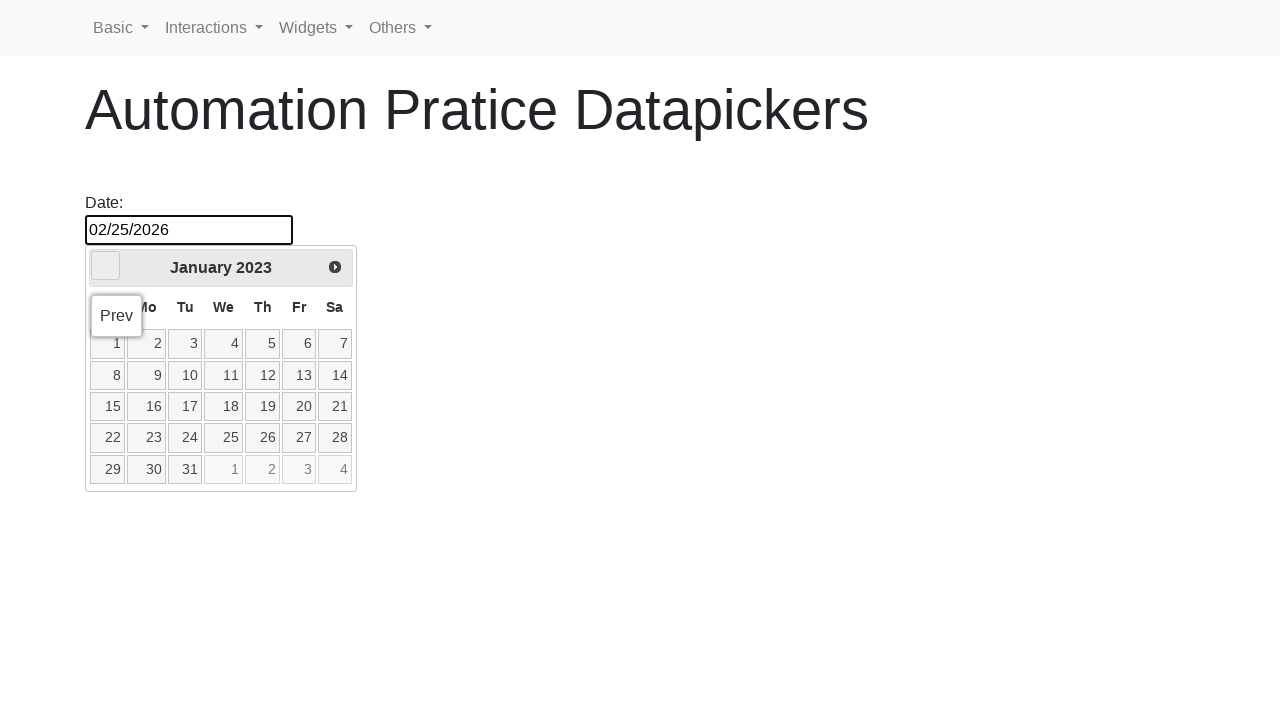

Updated current datepicker position: JANUARY 2023
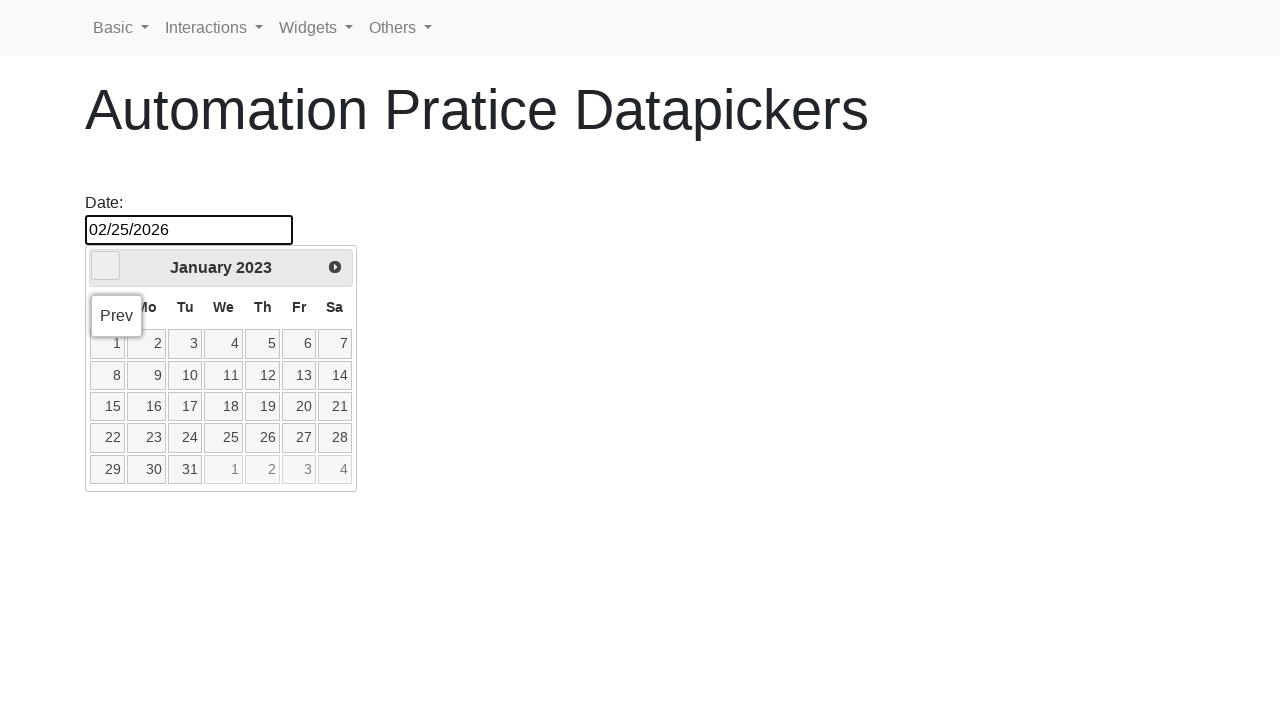

Clicked previous month button to navigate backward towards NOVEMBER 2018 at (106, 266) on span[class$='triangle-w']
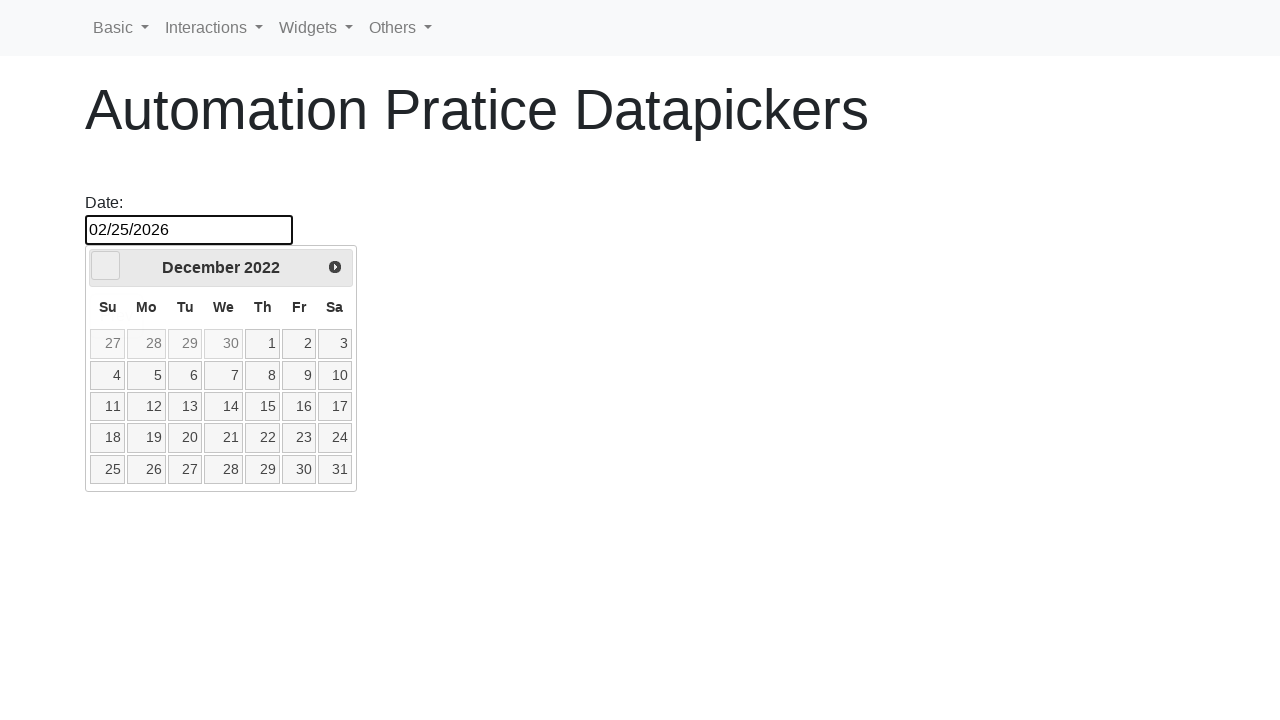

Waited 500ms for datepicker to update
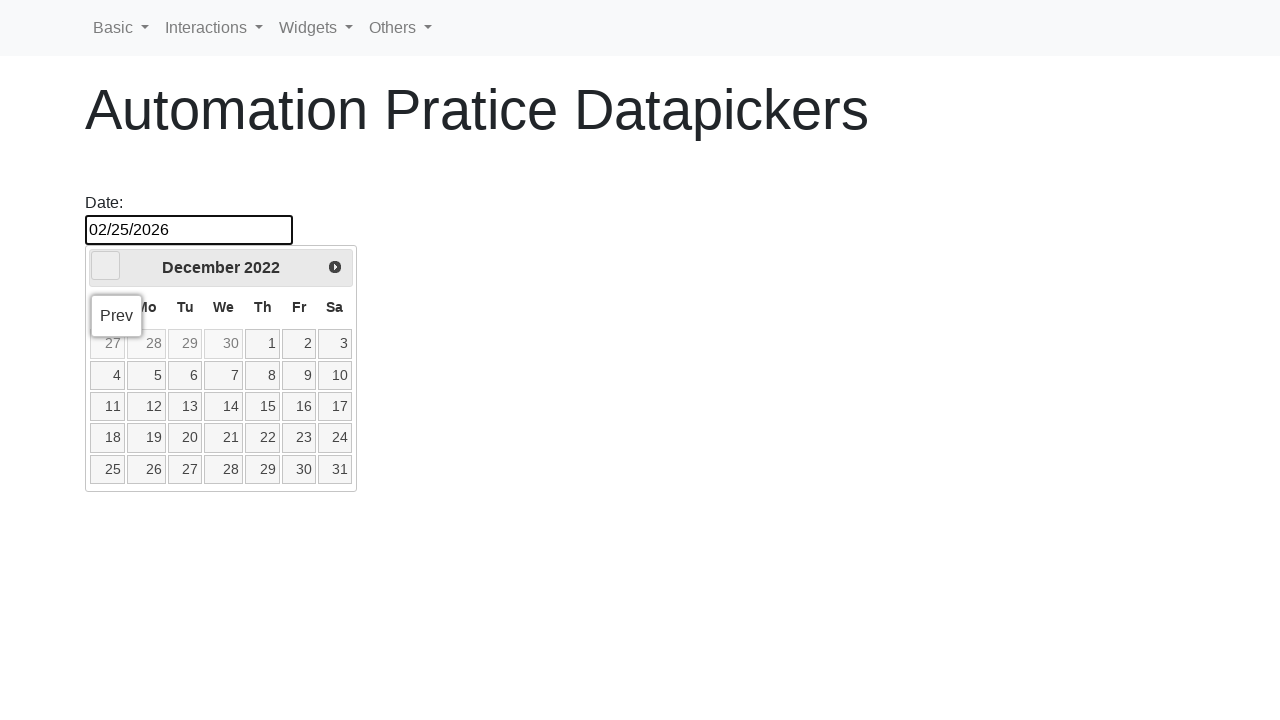

Updated current datepicker position: DECEMBER 2022
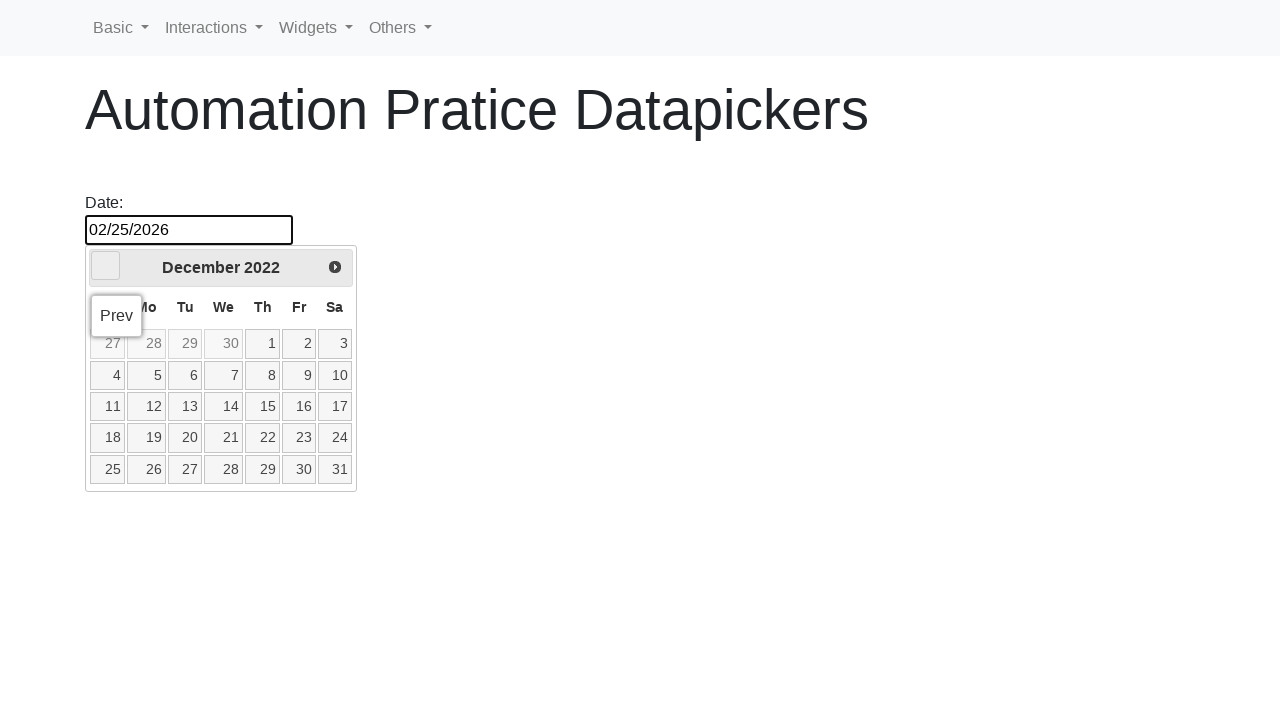

Clicked previous month button to navigate backward towards NOVEMBER 2018 at (106, 266) on span[class$='triangle-w']
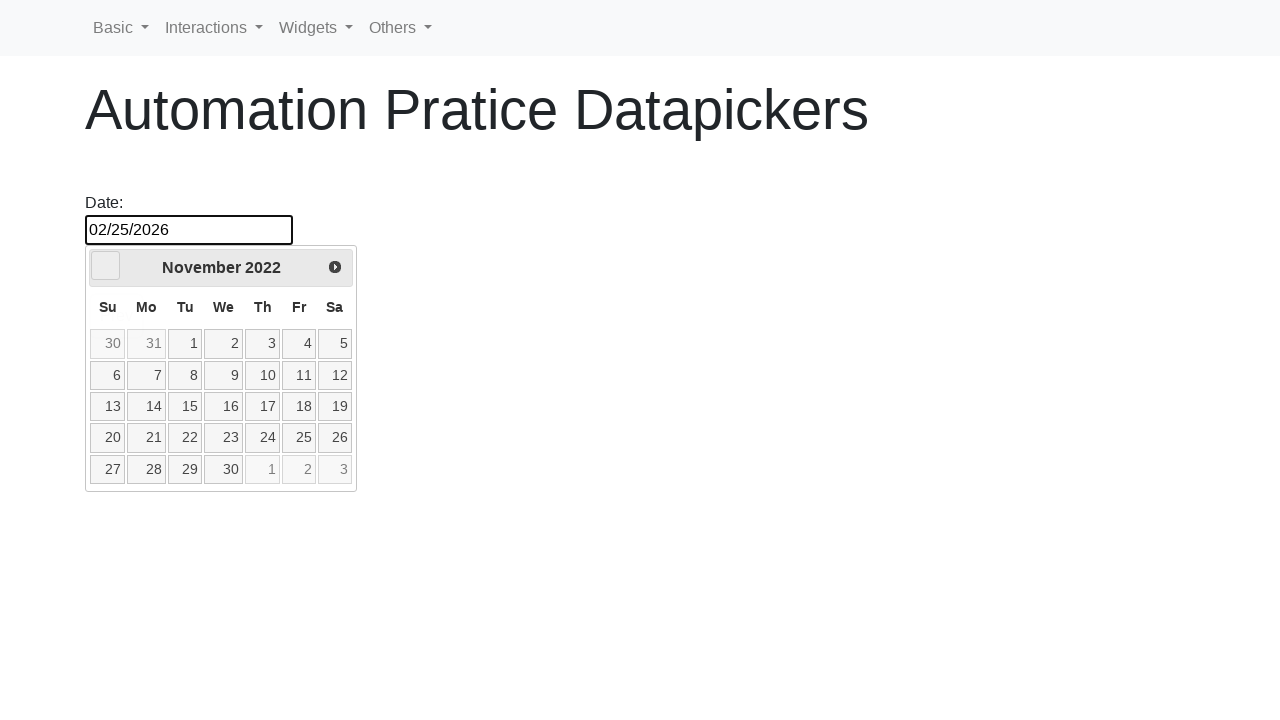

Waited 500ms for datepicker to update
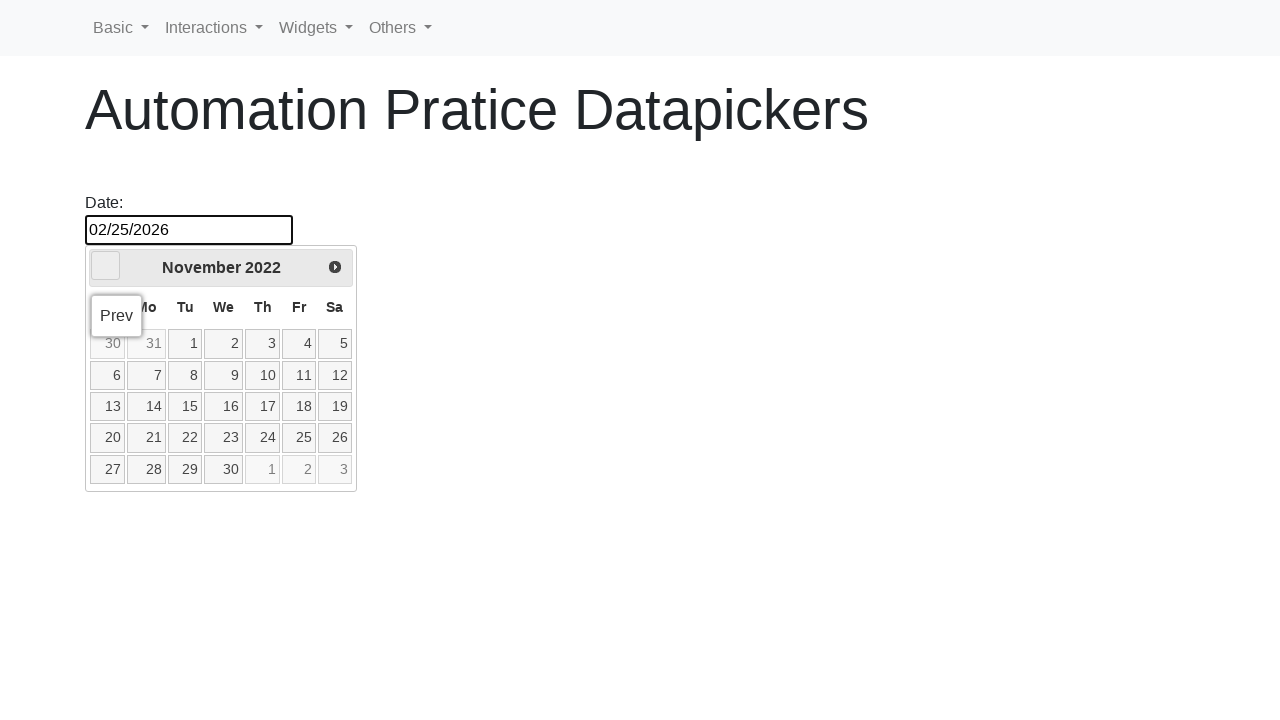

Updated current datepicker position: NOVEMBER 2022
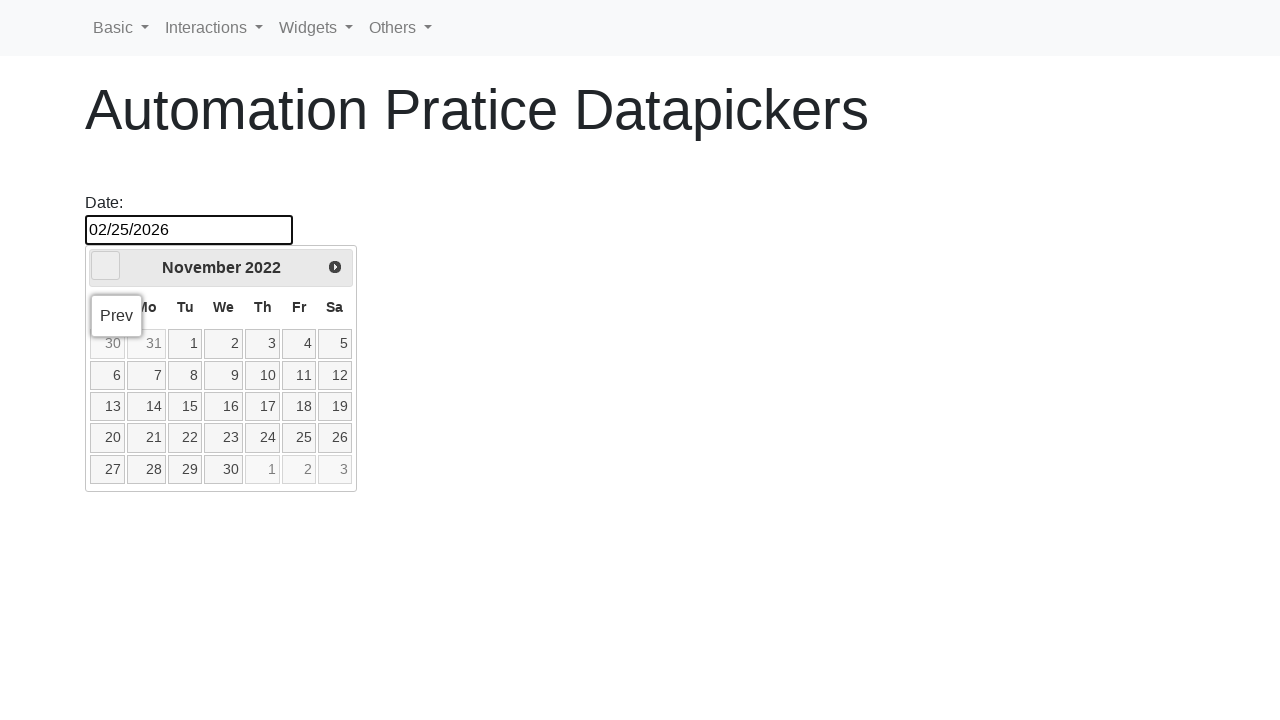

Clicked previous month button to navigate backward towards NOVEMBER 2018 at (106, 266) on span[class$='triangle-w']
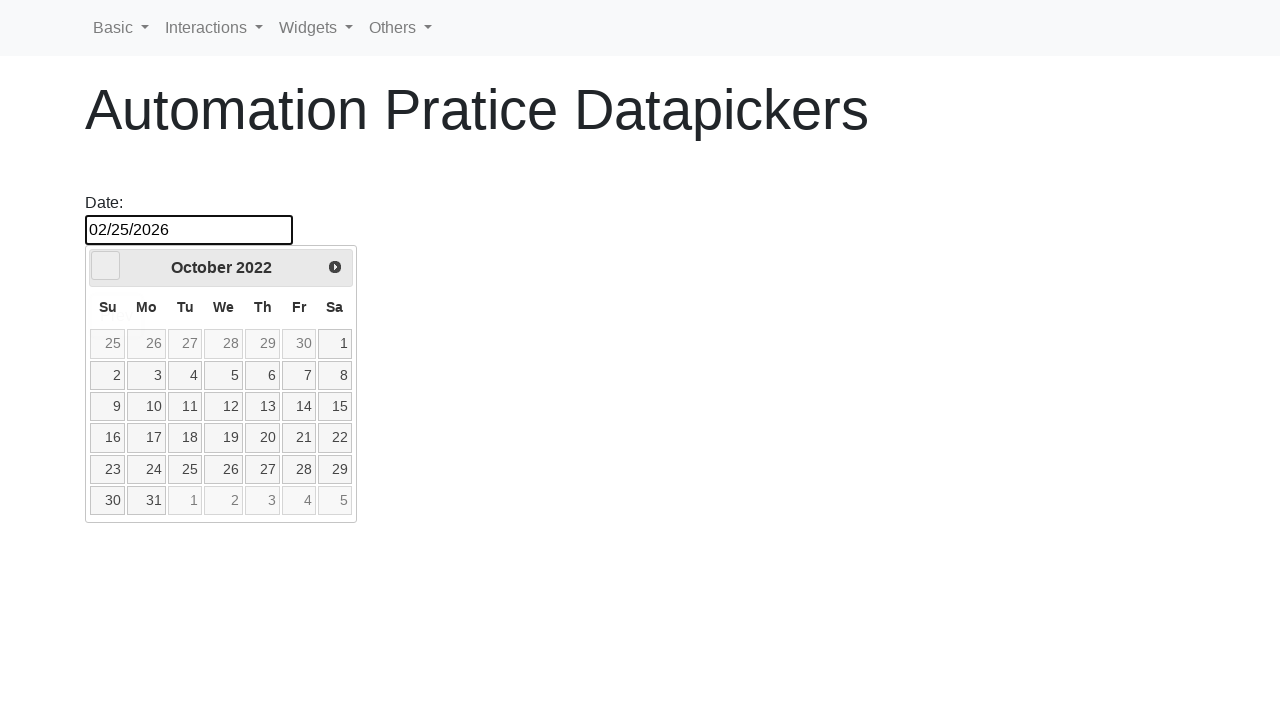

Waited 500ms for datepicker to update
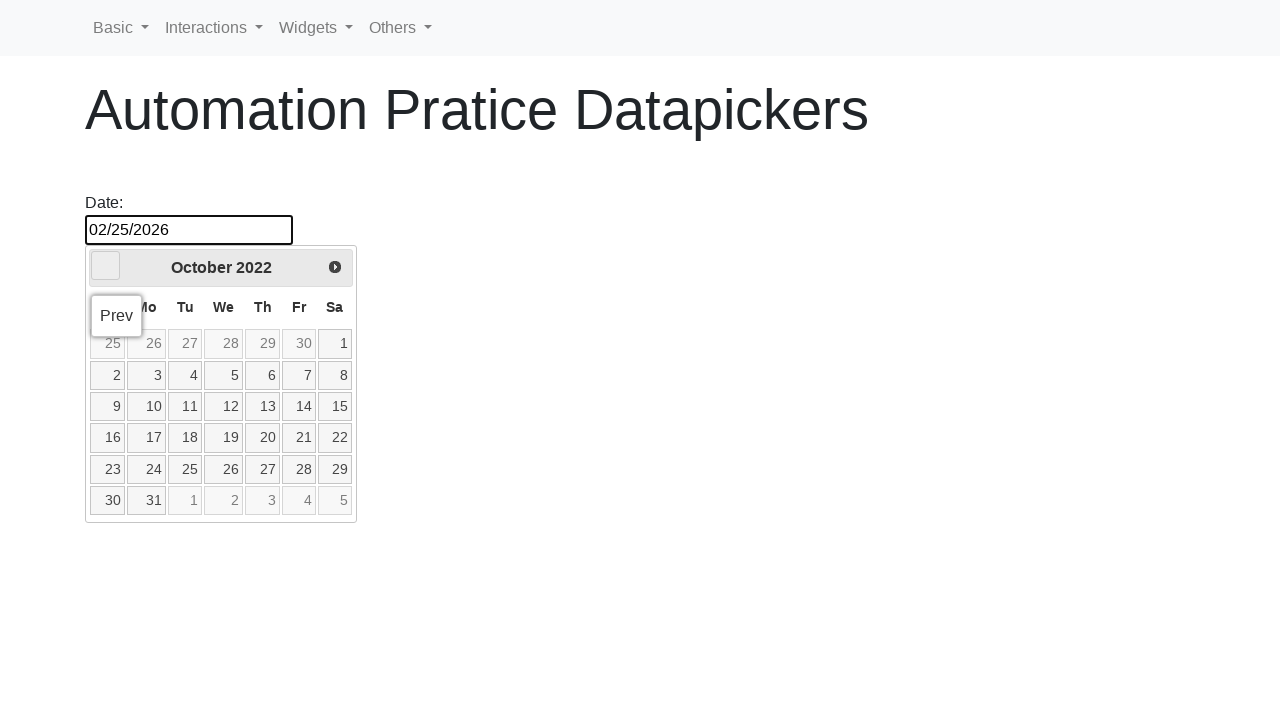

Updated current datepicker position: OCTOBER 2022
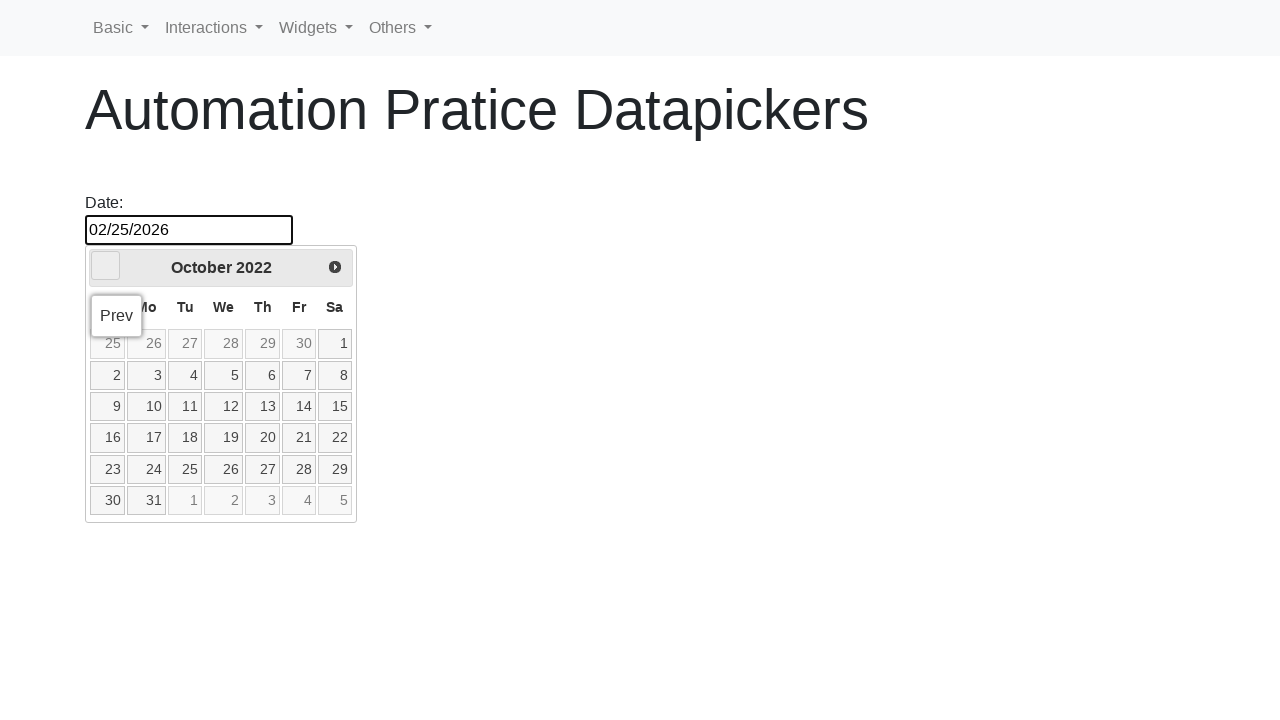

Clicked previous month button to navigate backward towards NOVEMBER 2018 at (106, 266) on span[class$='triangle-w']
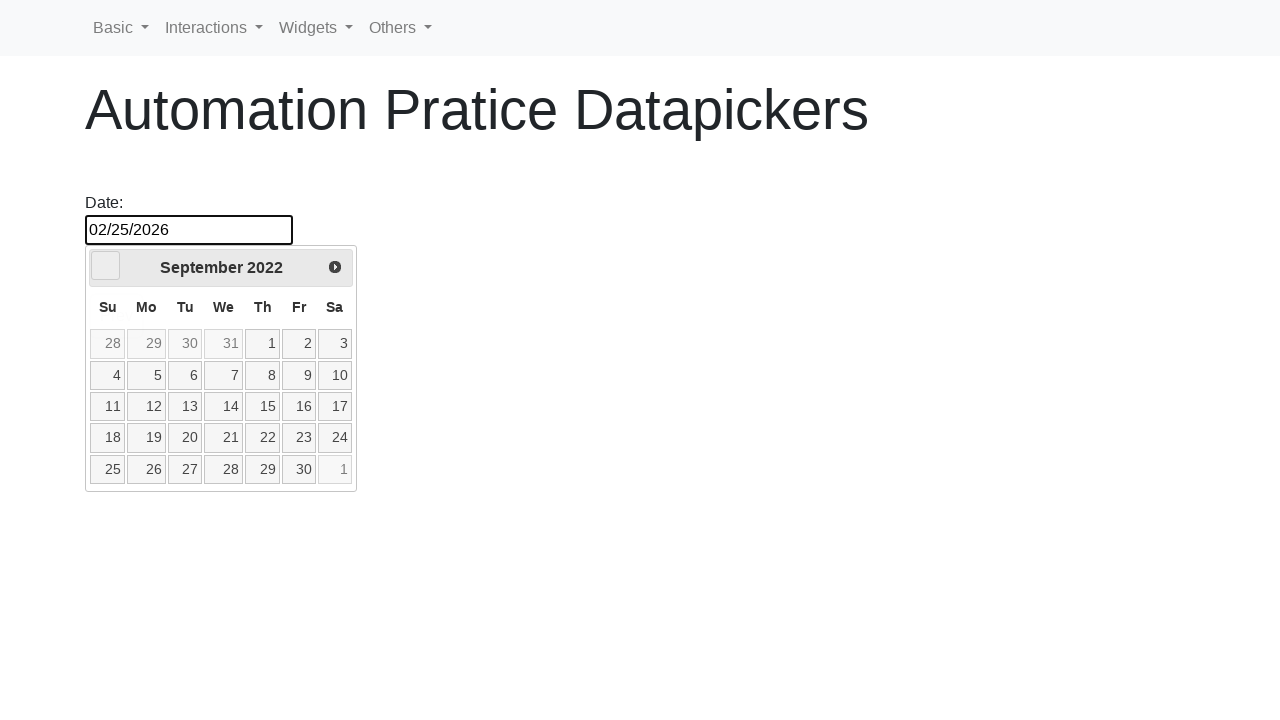

Waited 500ms for datepicker to update
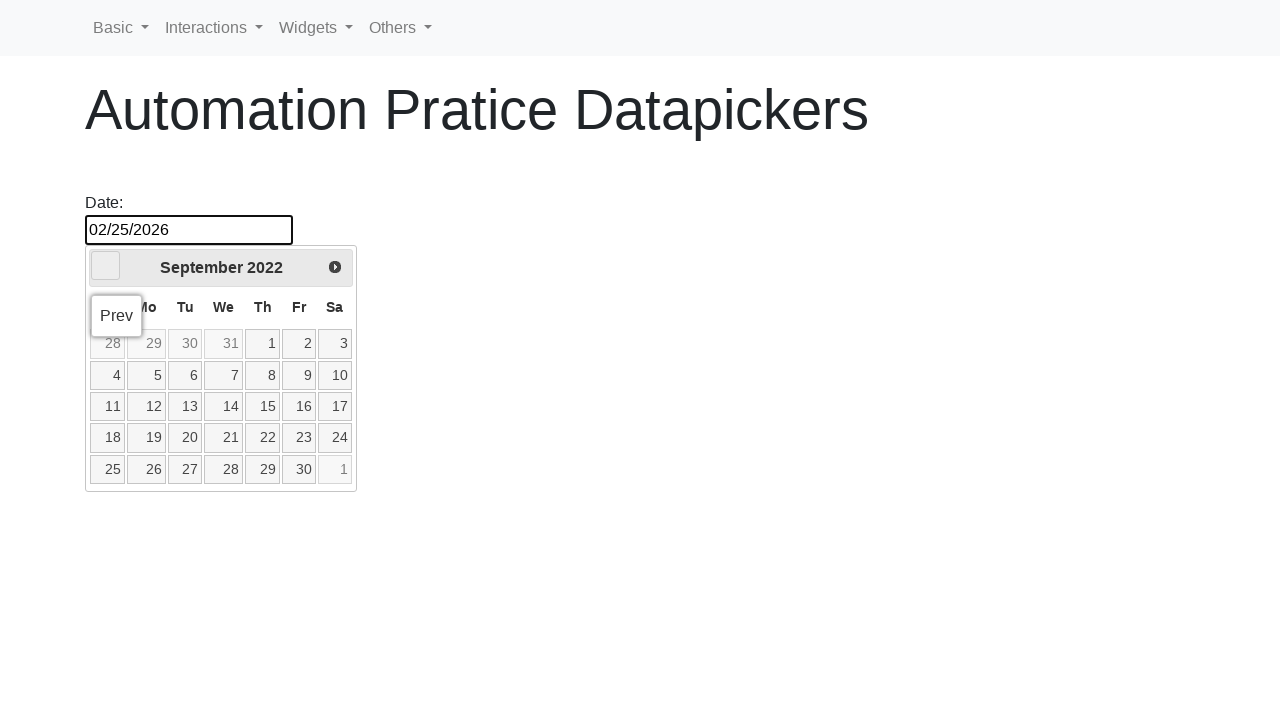

Updated current datepicker position: SEPTEMBER 2022
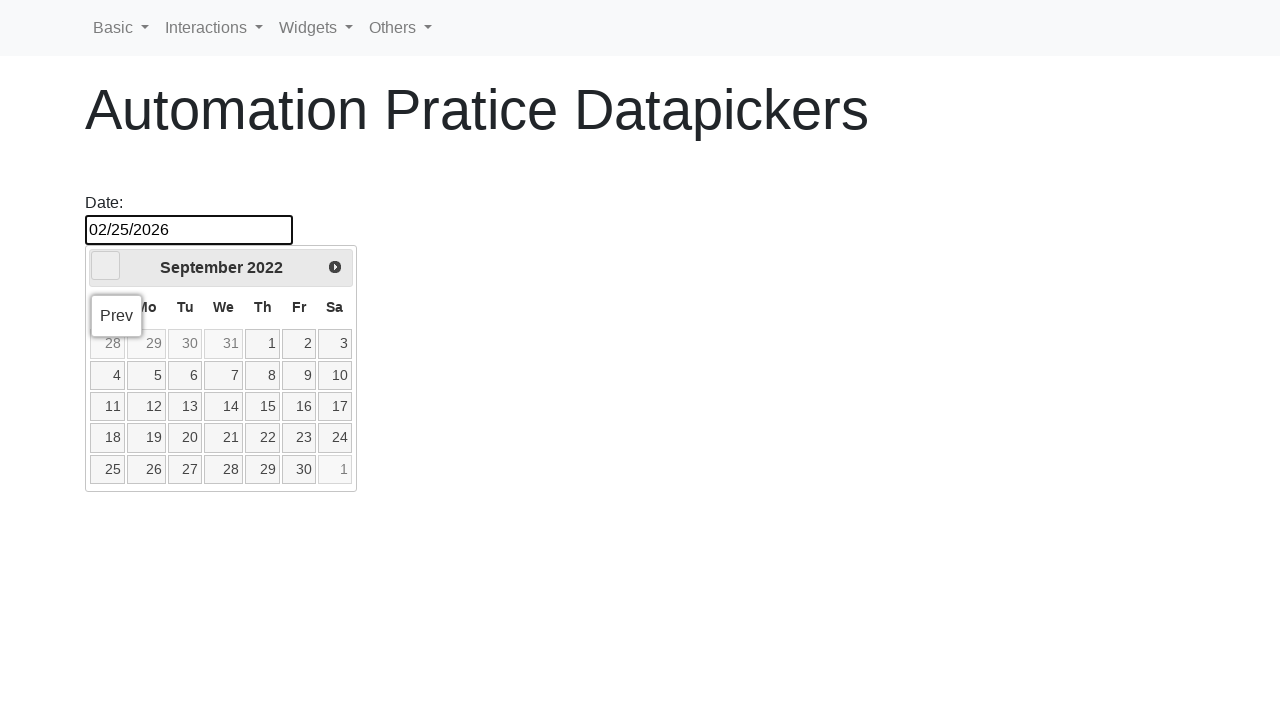

Clicked previous month button to navigate backward towards NOVEMBER 2018 at (106, 266) on span[class$='triangle-w']
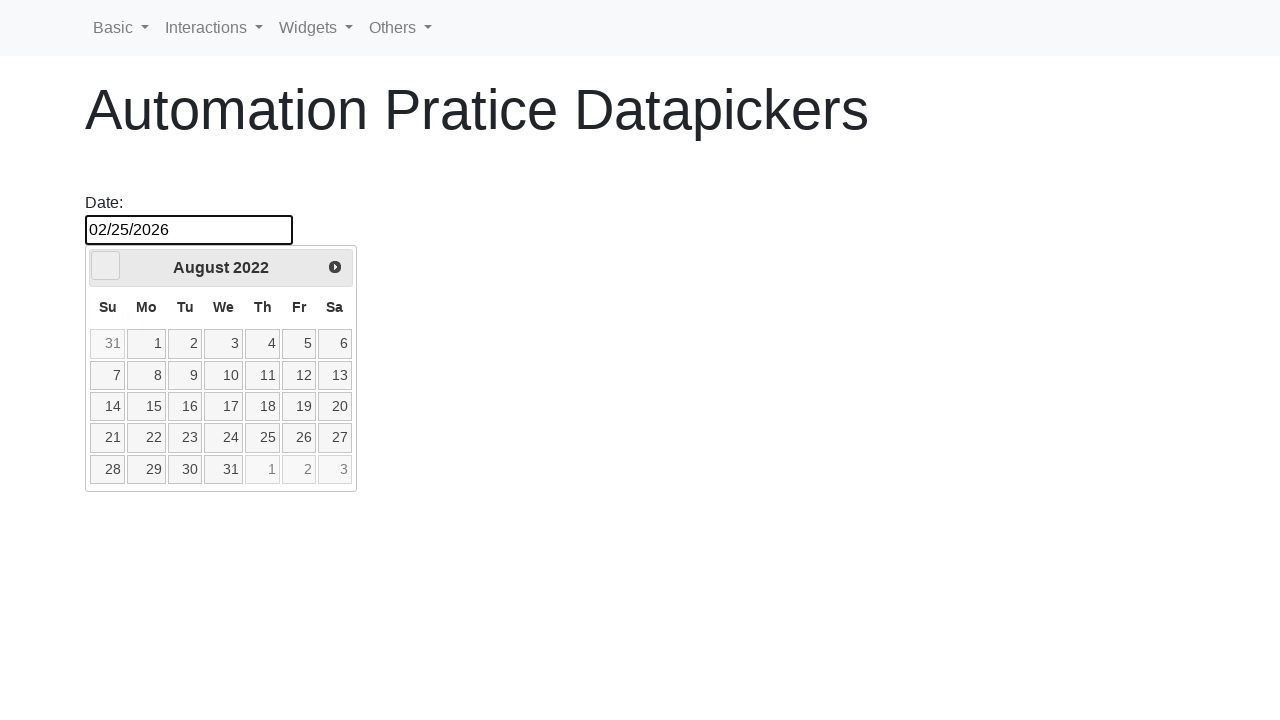

Waited 500ms for datepicker to update
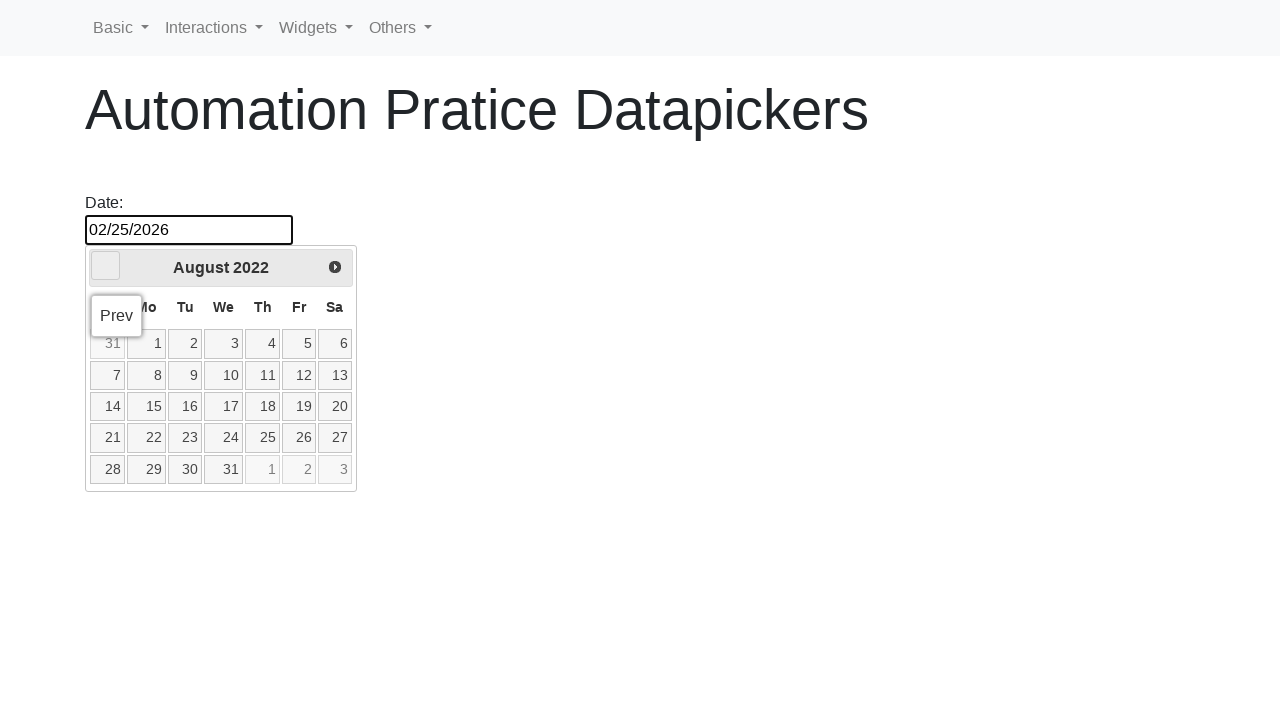

Updated current datepicker position: AUGUST 2022
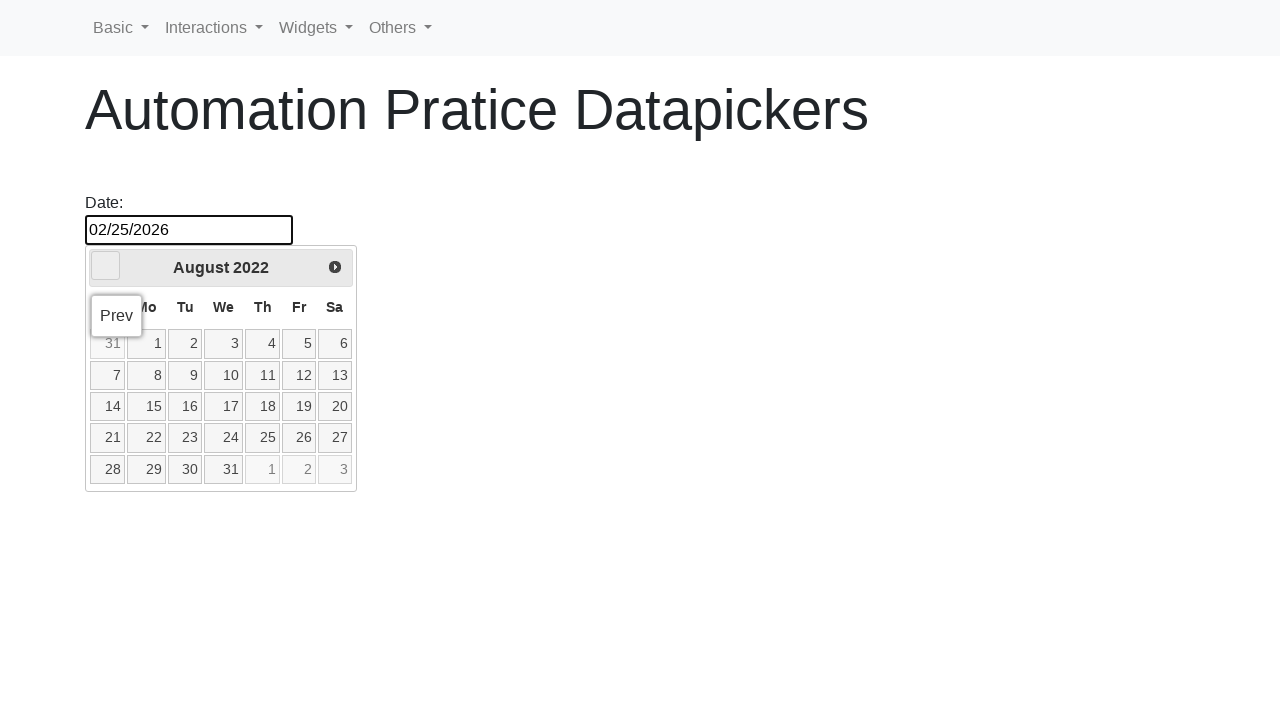

Clicked previous month button to navigate backward towards NOVEMBER 2018 at (106, 266) on span[class$='triangle-w']
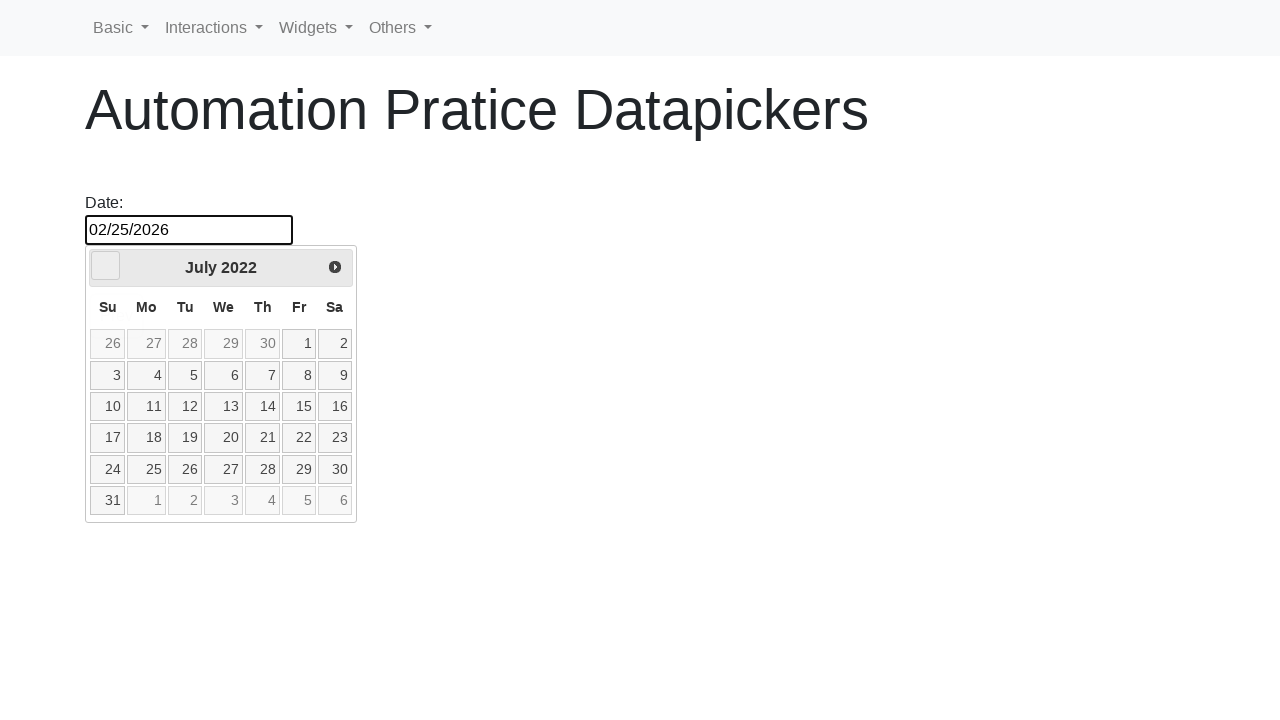

Waited 500ms for datepicker to update
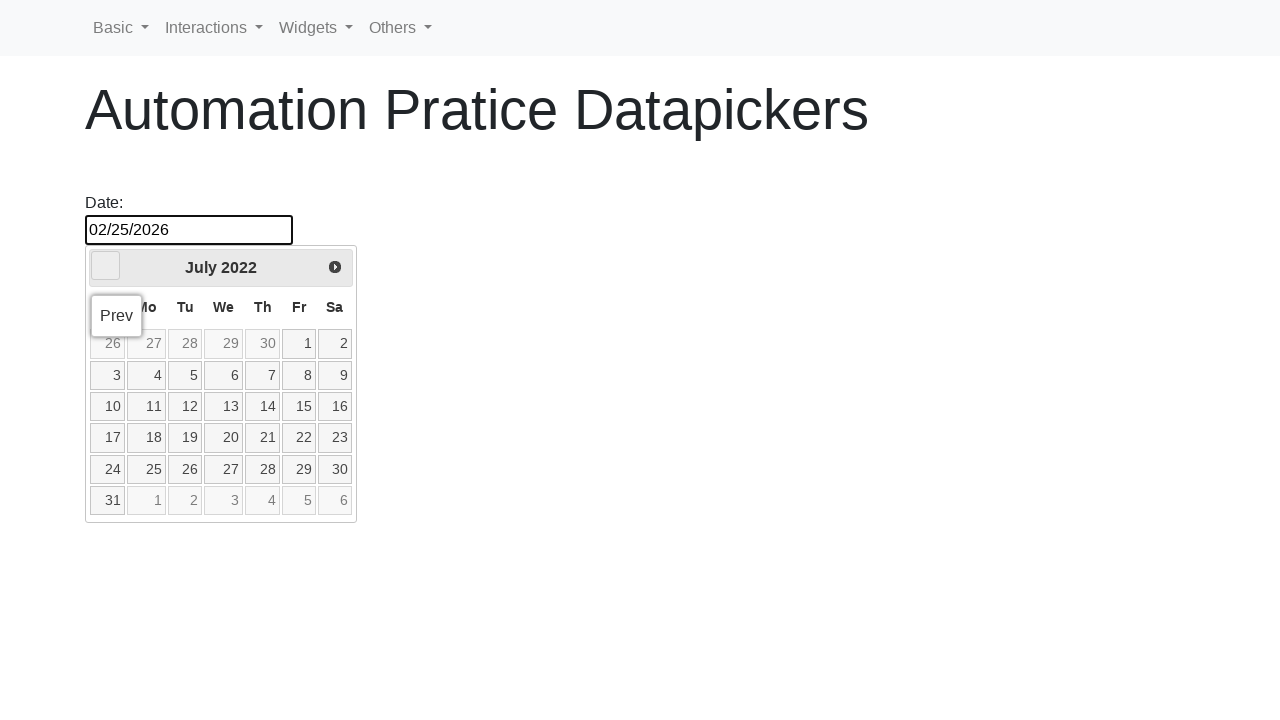

Updated current datepicker position: JULY 2022
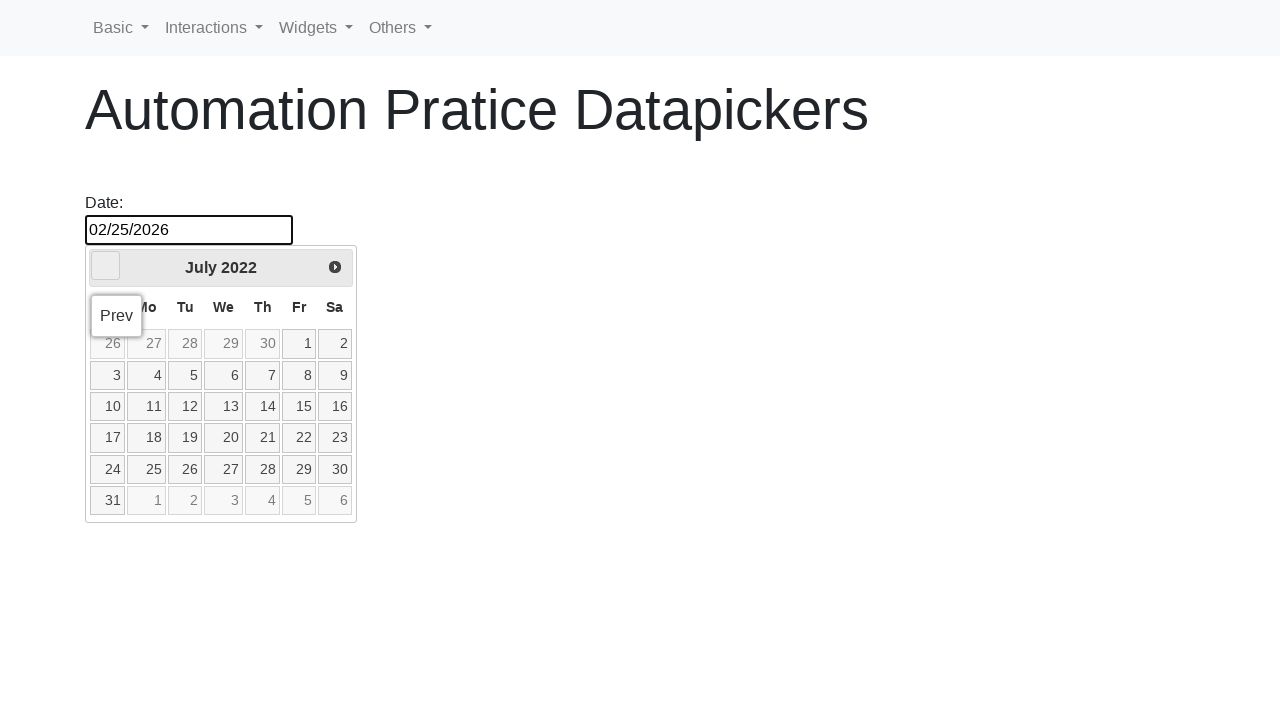

Clicked previous month button to navigate backward towards NOVEMBER 2018 at (106, 266) on span[class$='triangle-w']
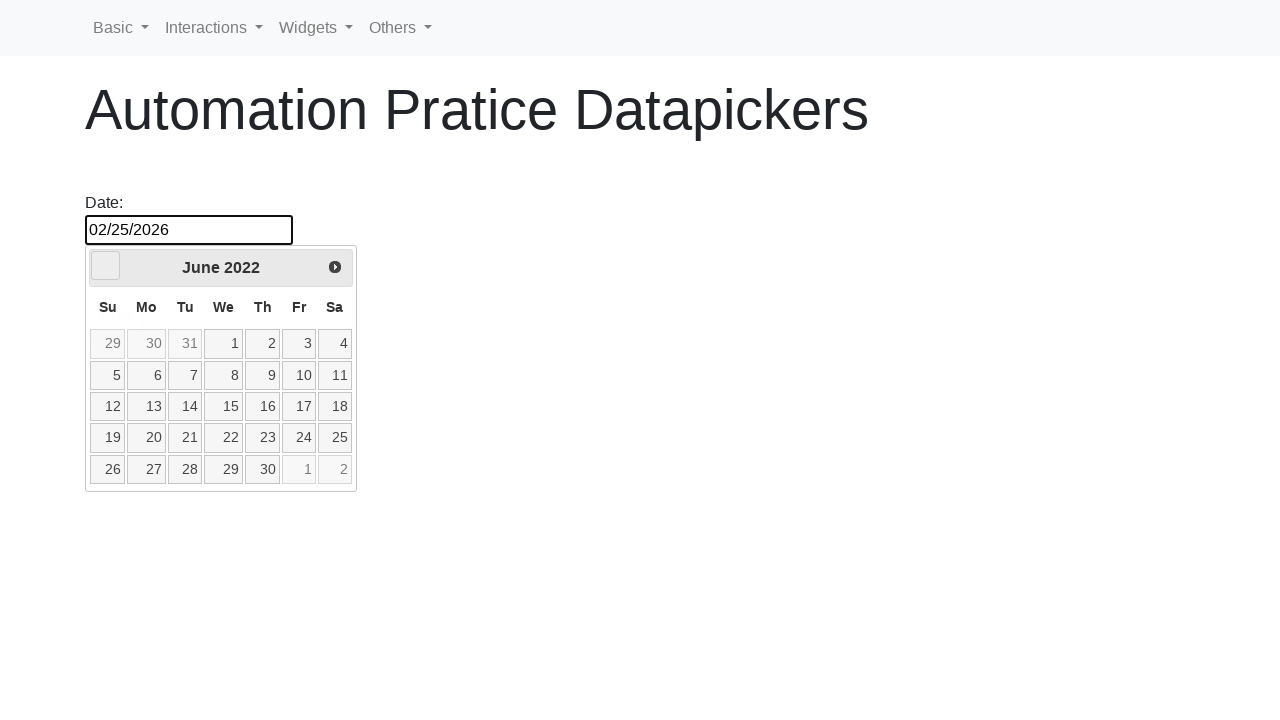

Waited 500ms for datepicker to update
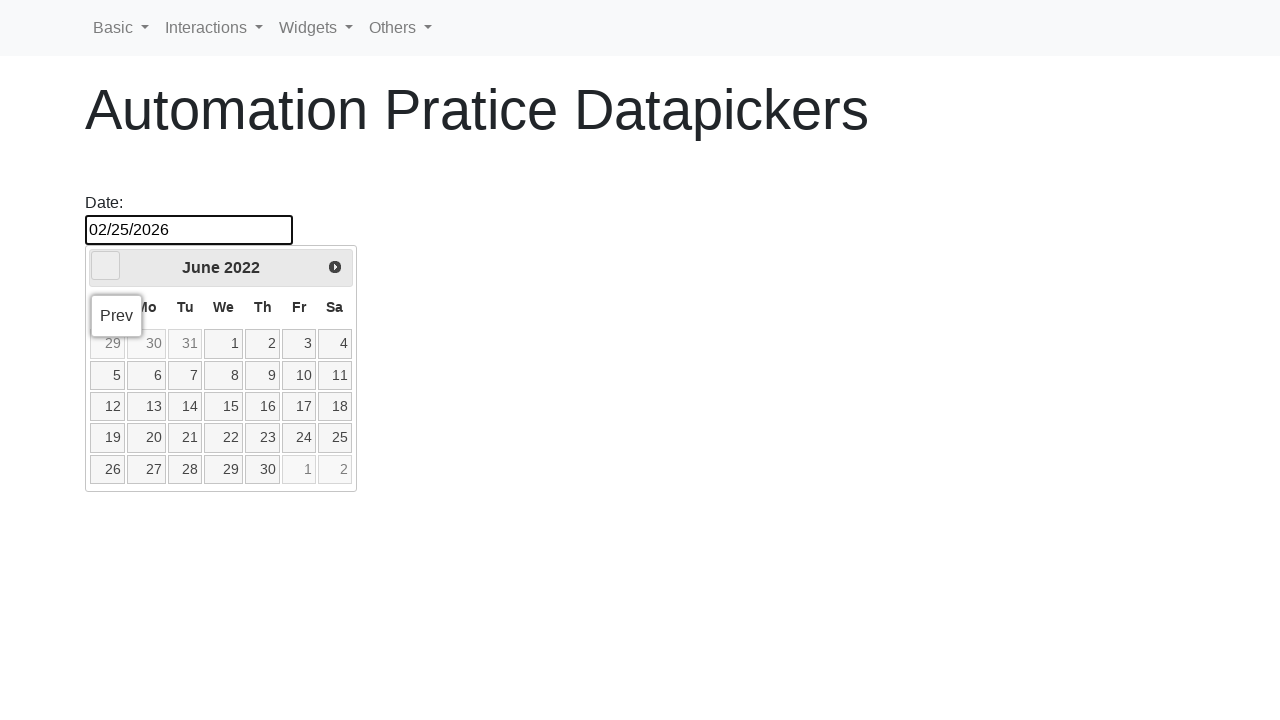

Updated current datepicker position: JUNE 2022
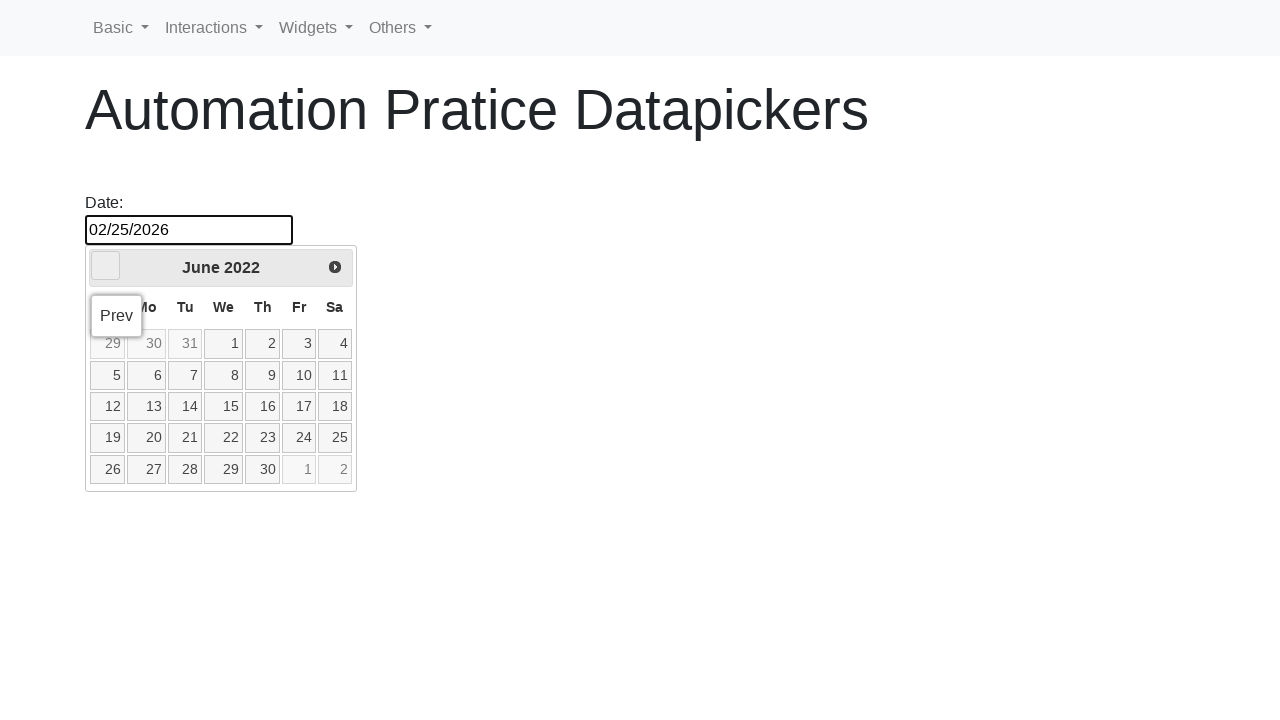

Clicked previous month button to navigate backward towards NOVEMBER 2018 at (106, 266) on span[class$='triangle-w']
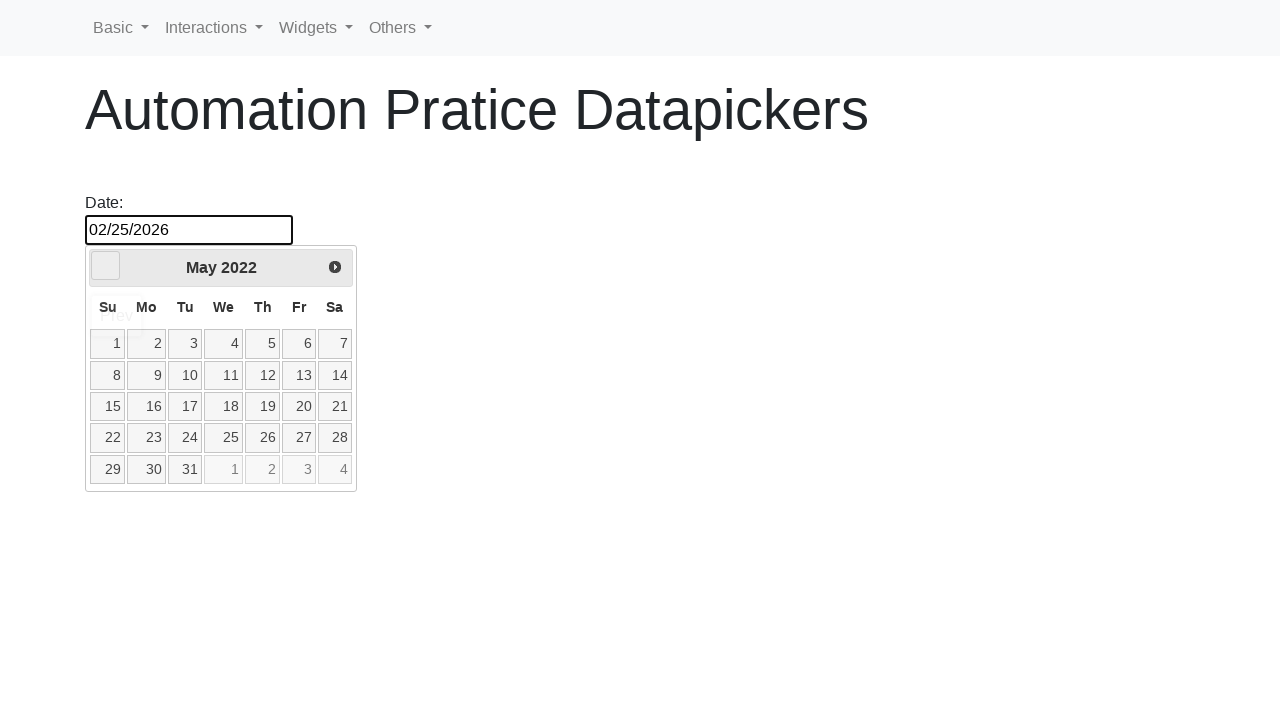

Waited 500ms for datepicker to update
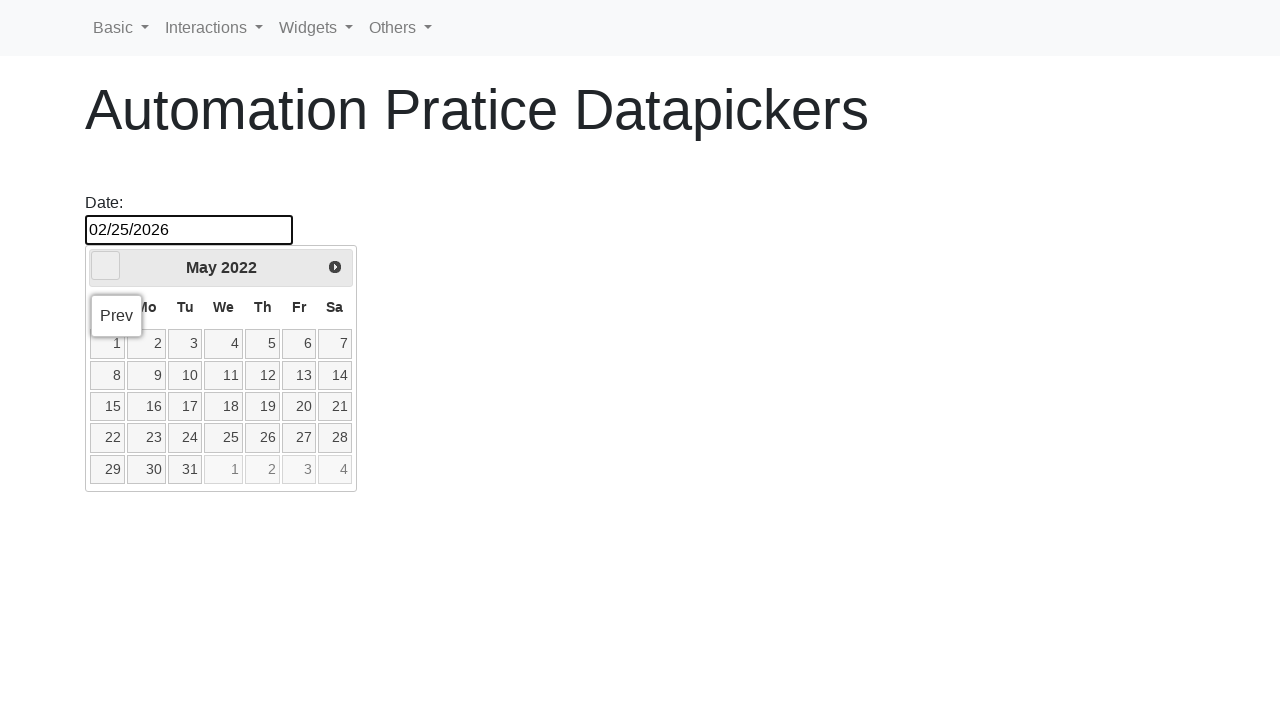

Updated current datepicker position: MAY 2022
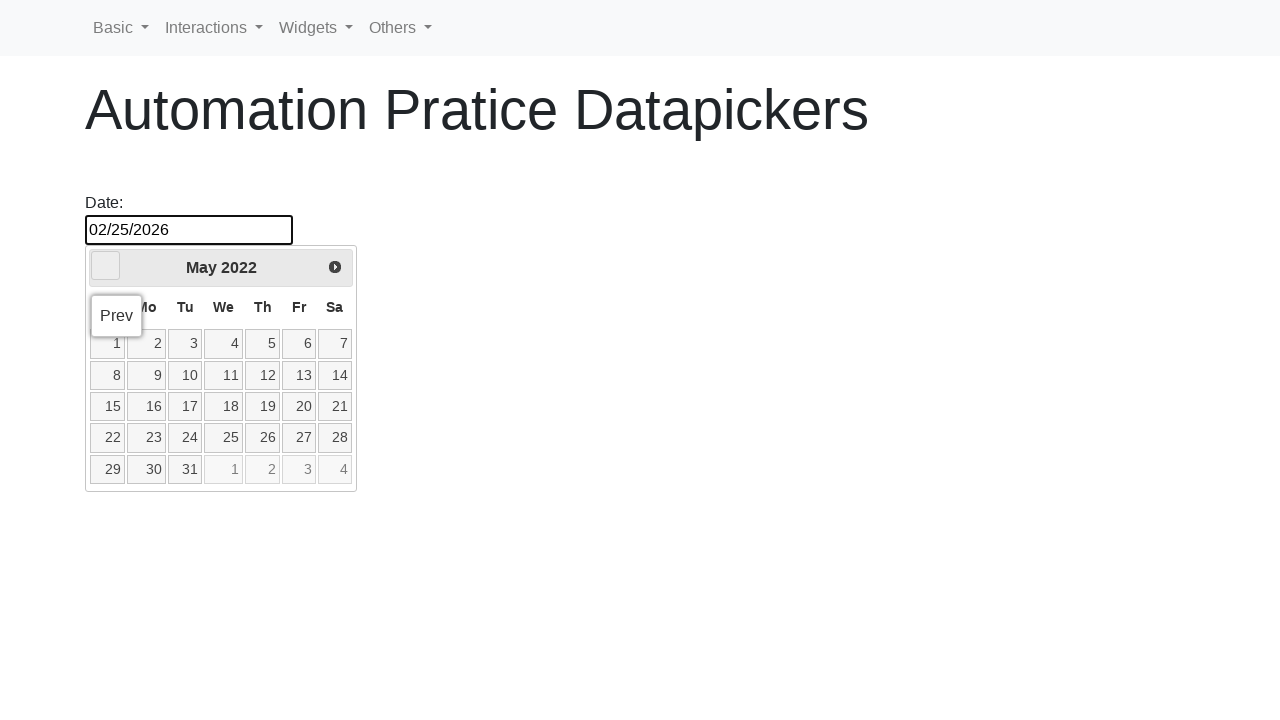

Clicked previous month button to navigate backward towards NOVEMBER 2018 at (106, 266) on span[class$='triangle-w']
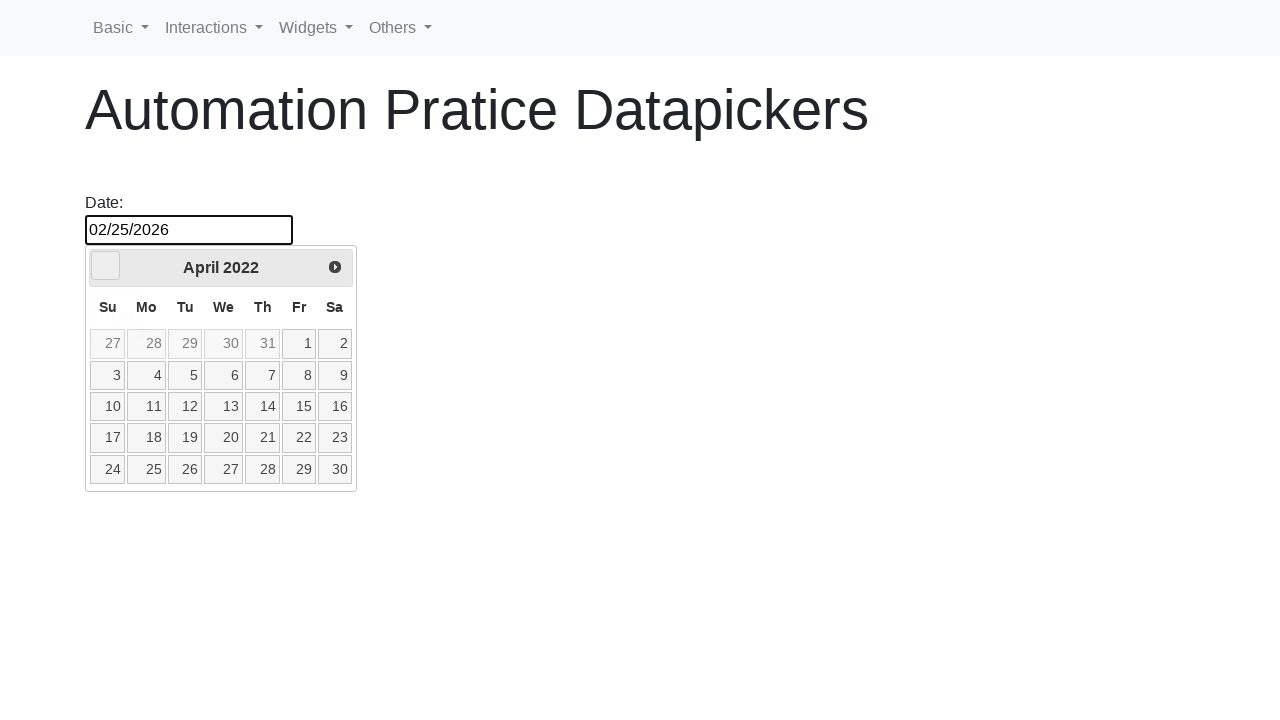

Waited 500ms for datepicker to update
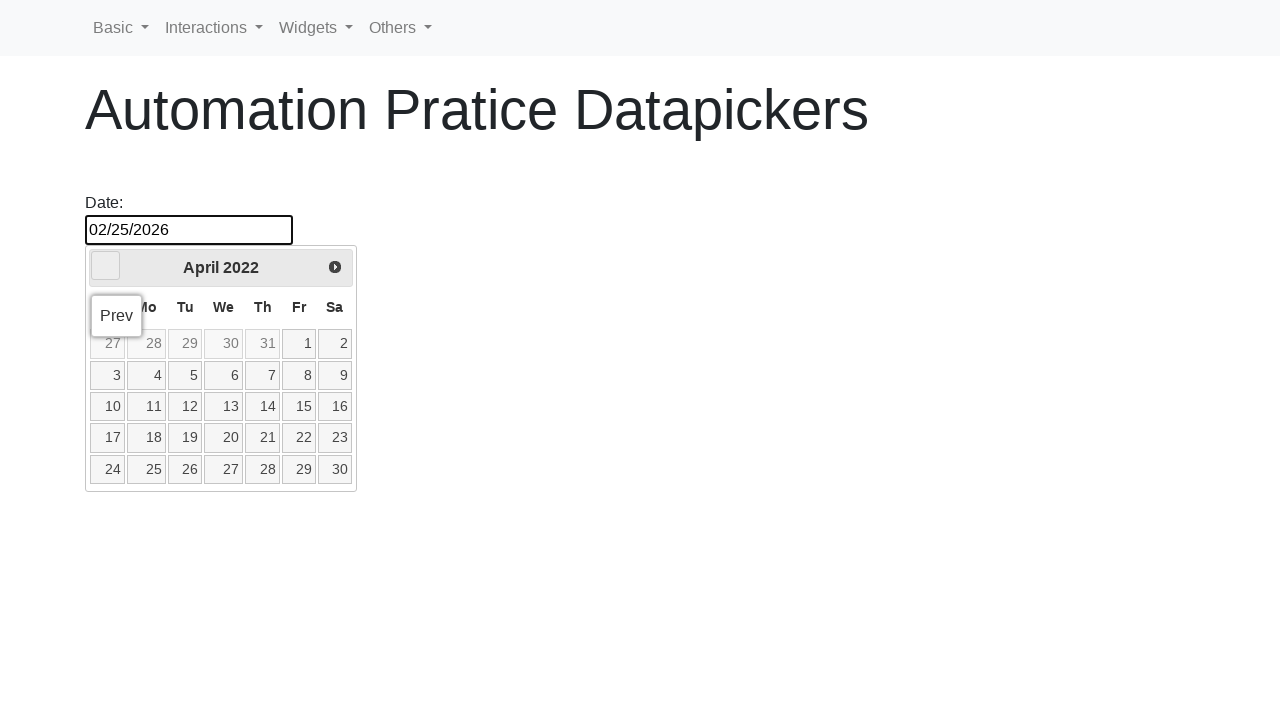

Updated current datepicker position: APRIL 2022
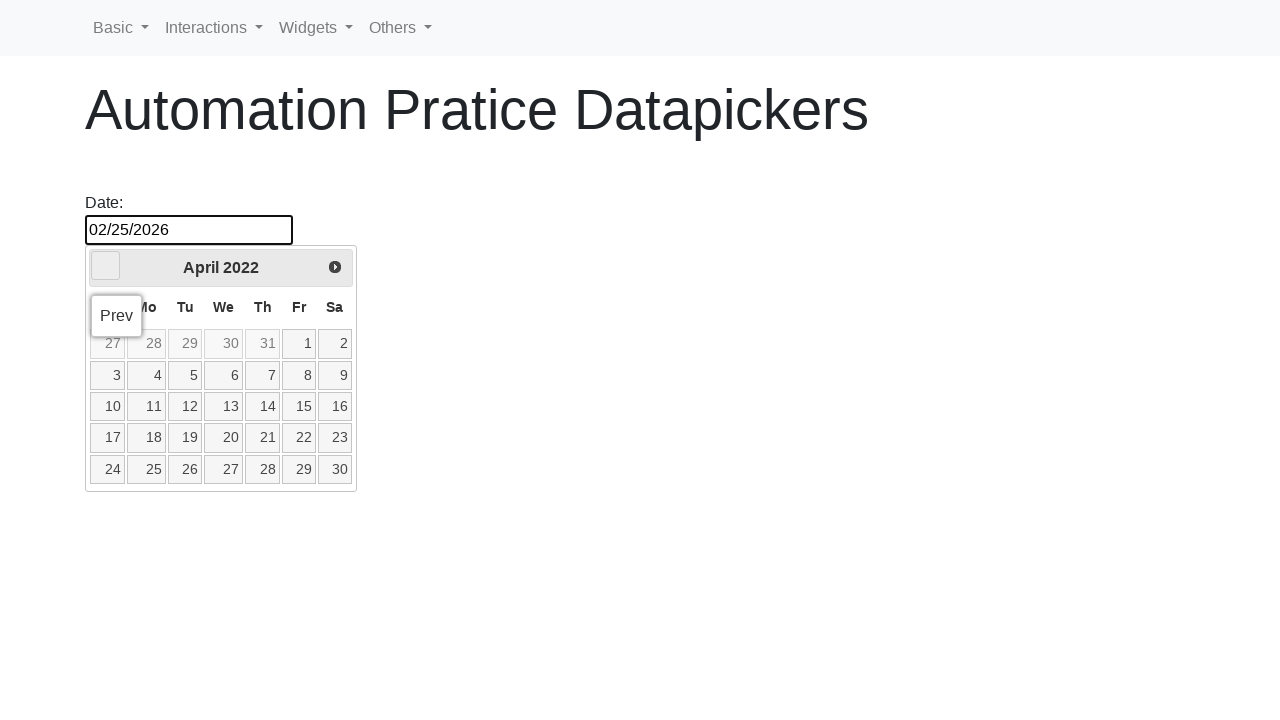

Clicked previous month button to navigate backward towards NOVEMBER 2018 at (106, 266) on span[class$='triangle-w']
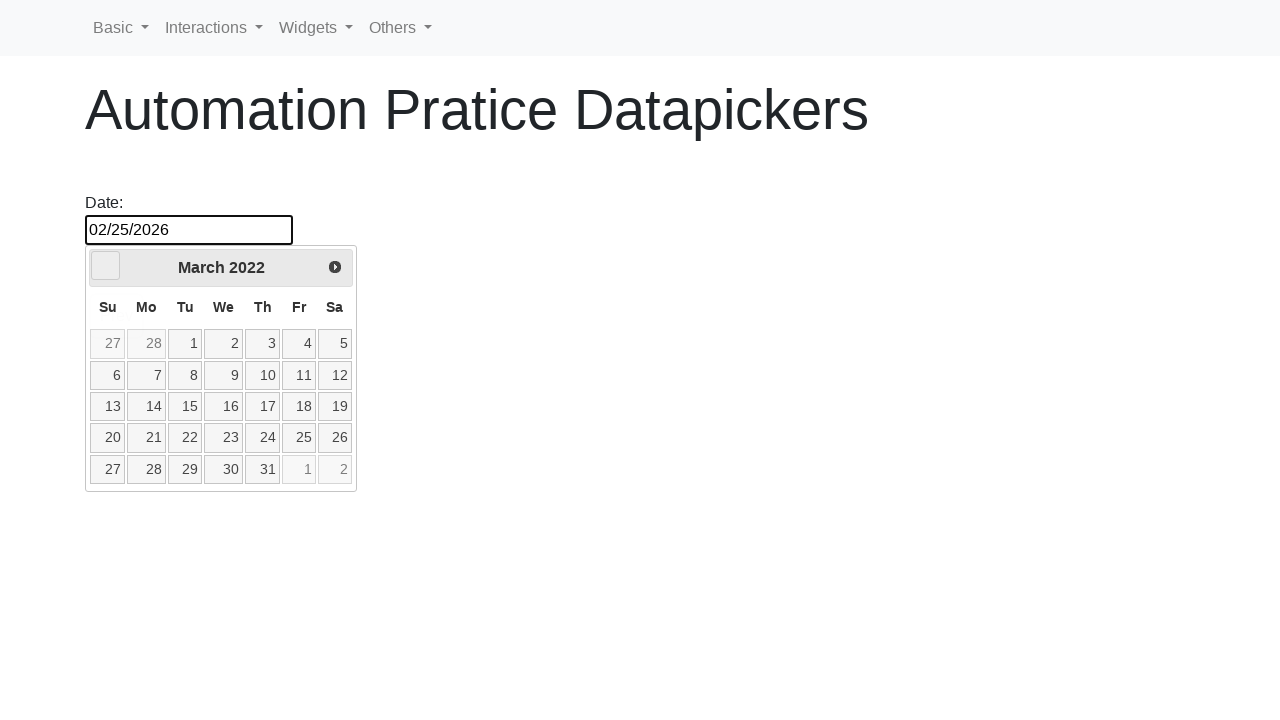

Waited 500ms for datepicker to update
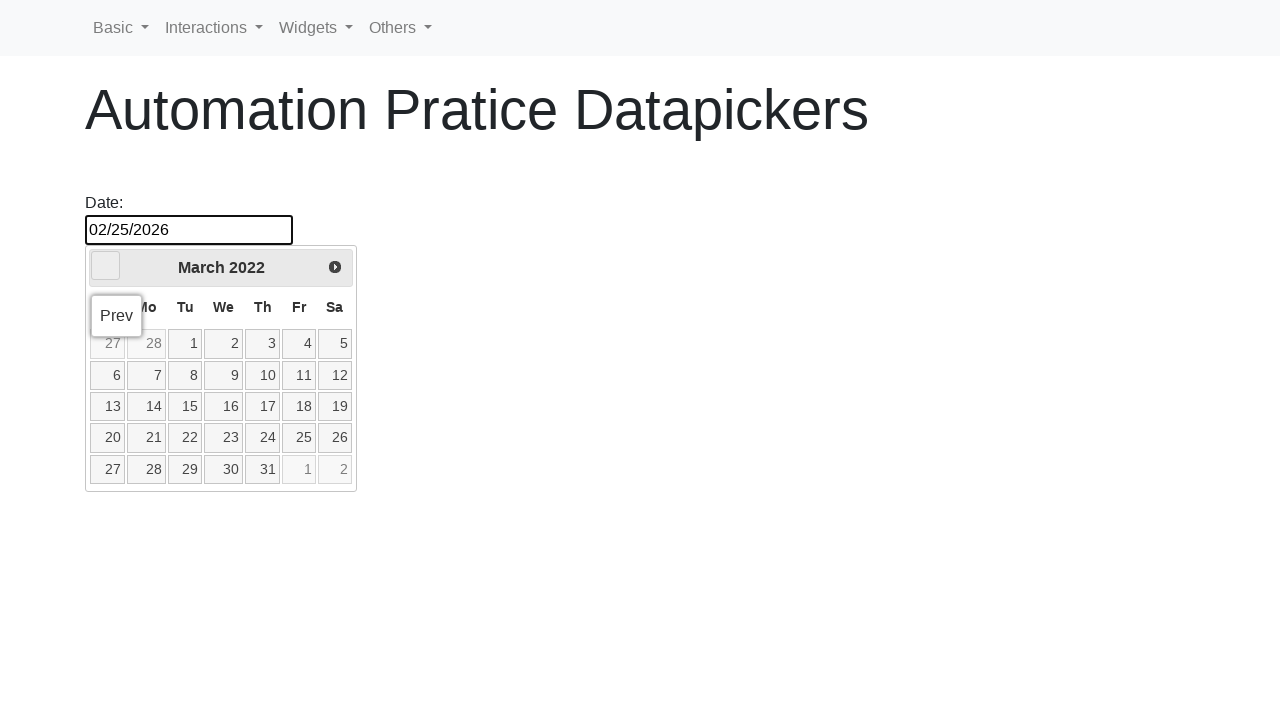

Updated current datepicker position: MARCH 2022
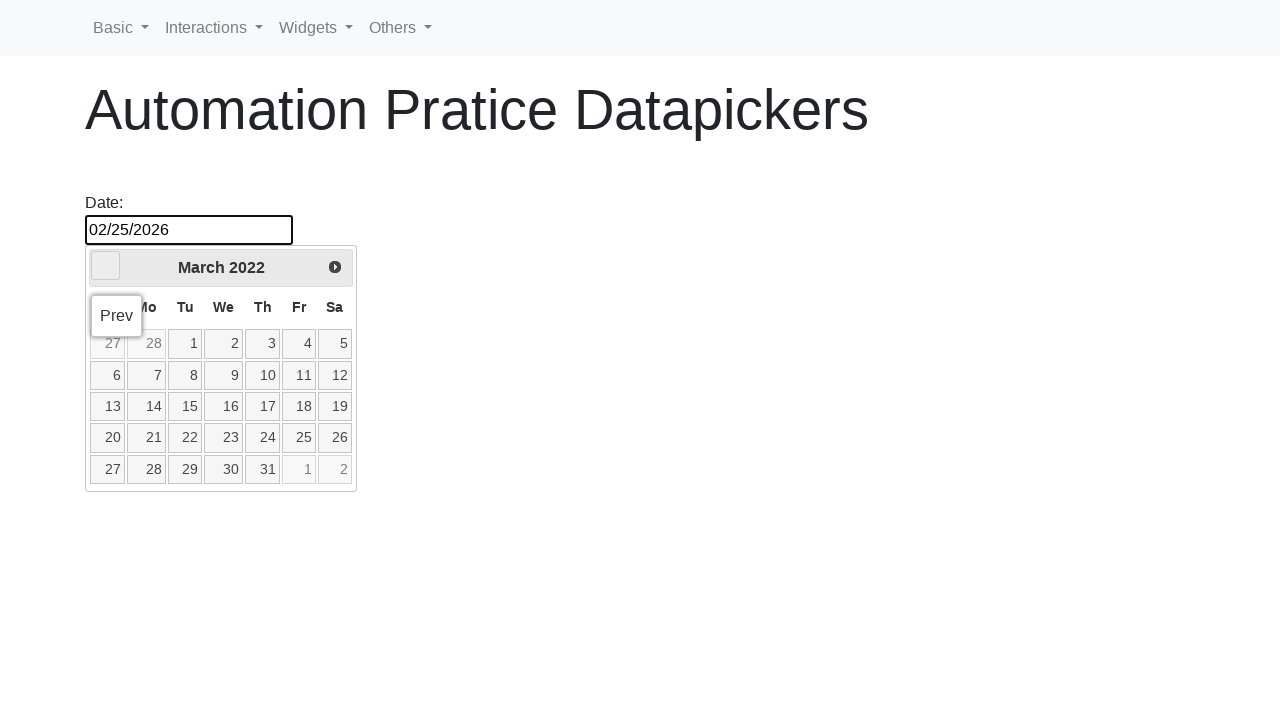

Clicked previous month button to navigate backward towards NOVEMBER 2018 at (106, 266) on span[class$='triangle-w']
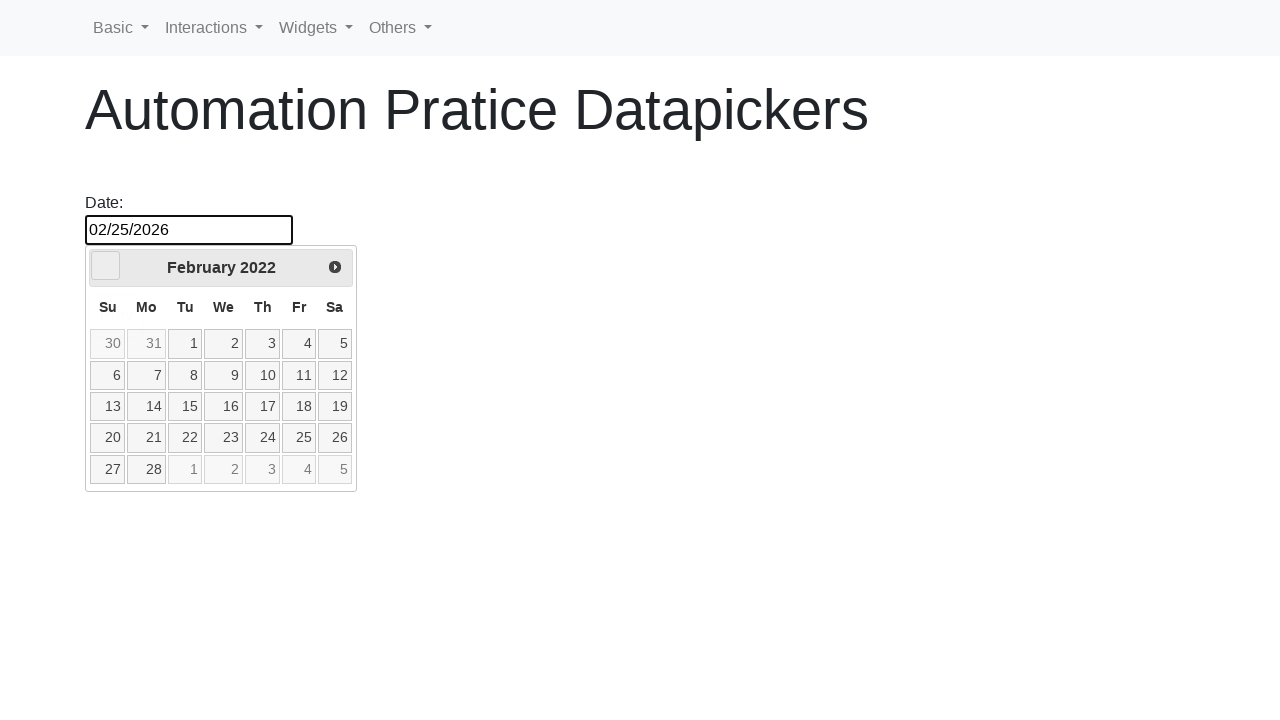

Waited 500ms for datepicker to update
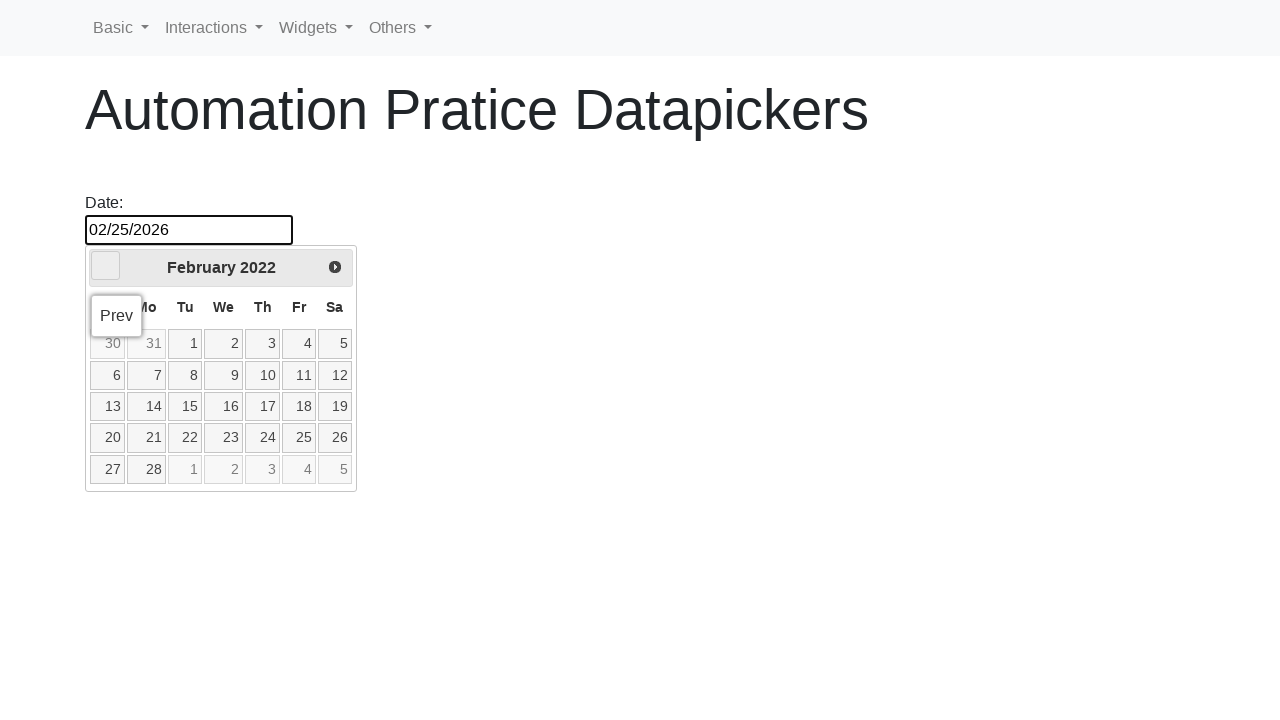

Updated current datepicker position: FEBRUARY 2022
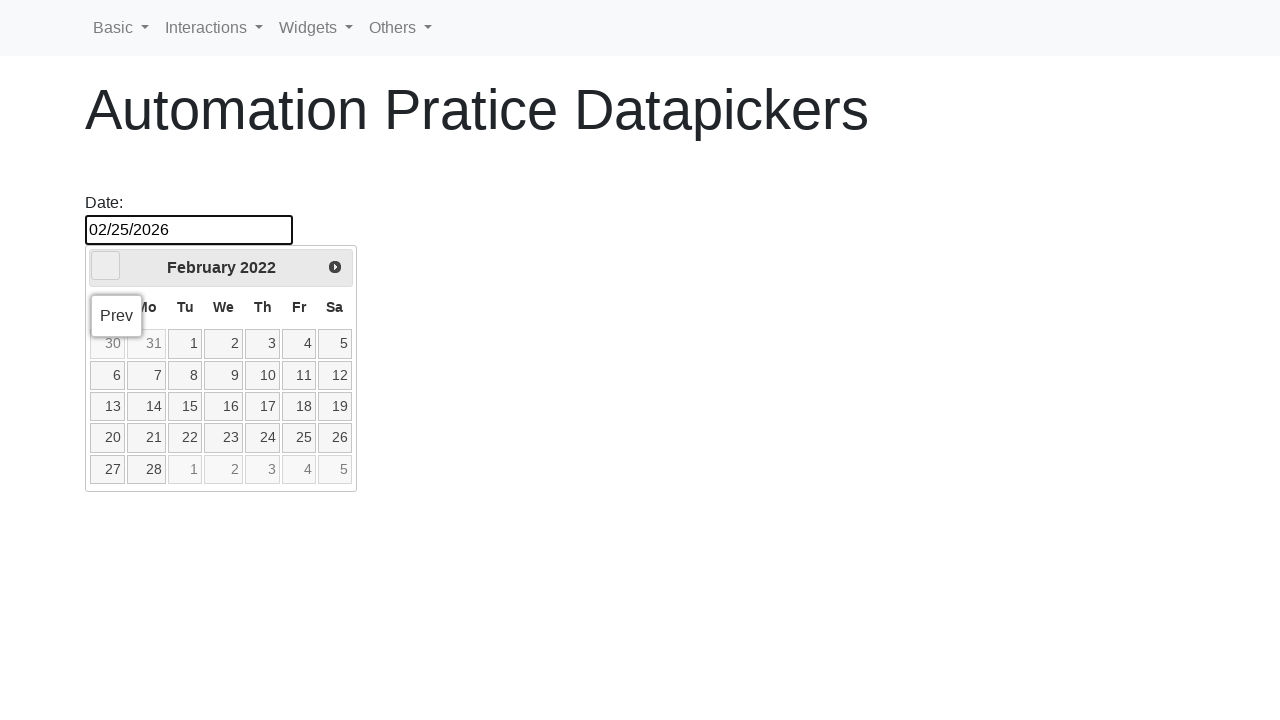

Clicked previous month button to navigate backward towards NOVEMBER 2018 at (106, 266) on span[class$='triangle-w']
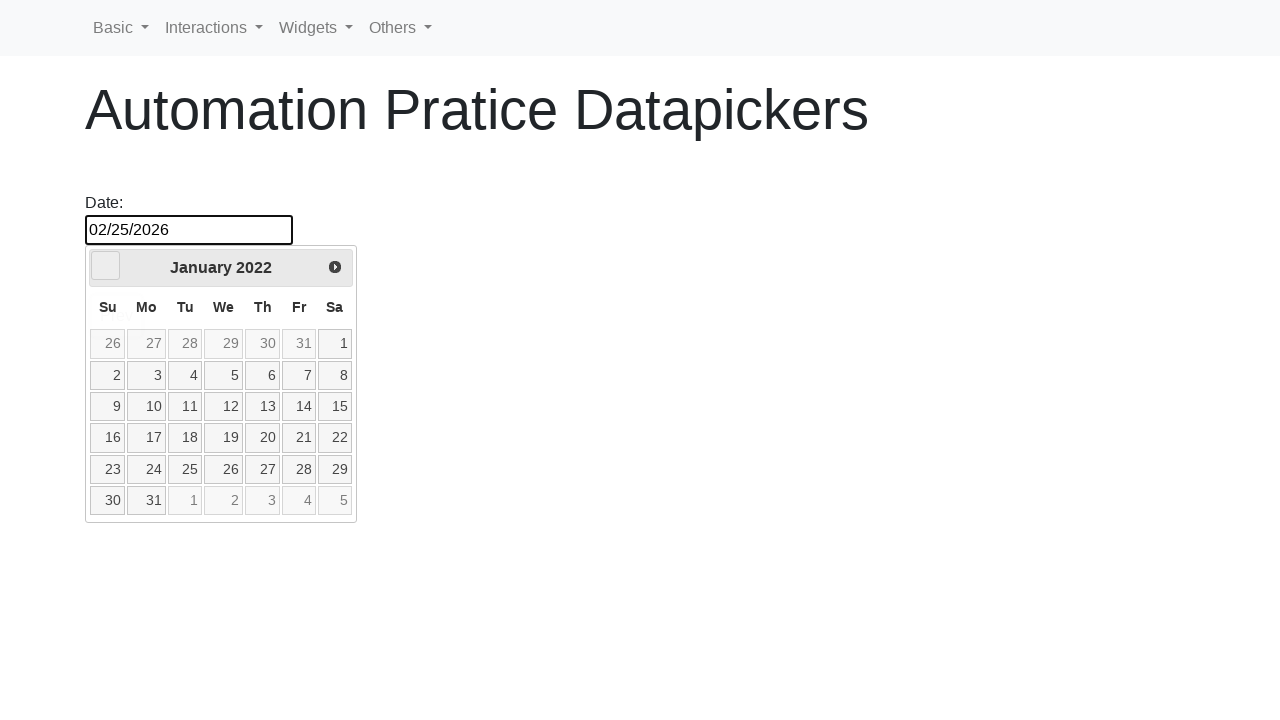

Waited 500ms for datepicker to update
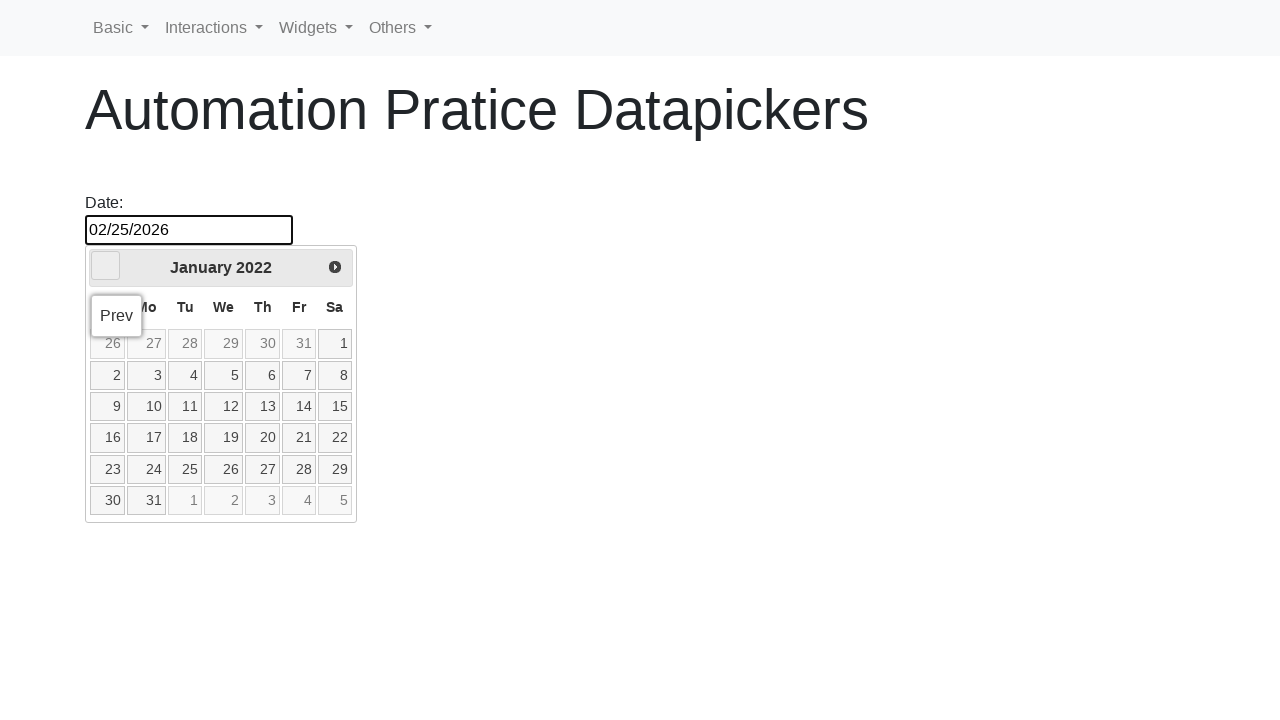

Updated current datepicker position: JANUARY 2022
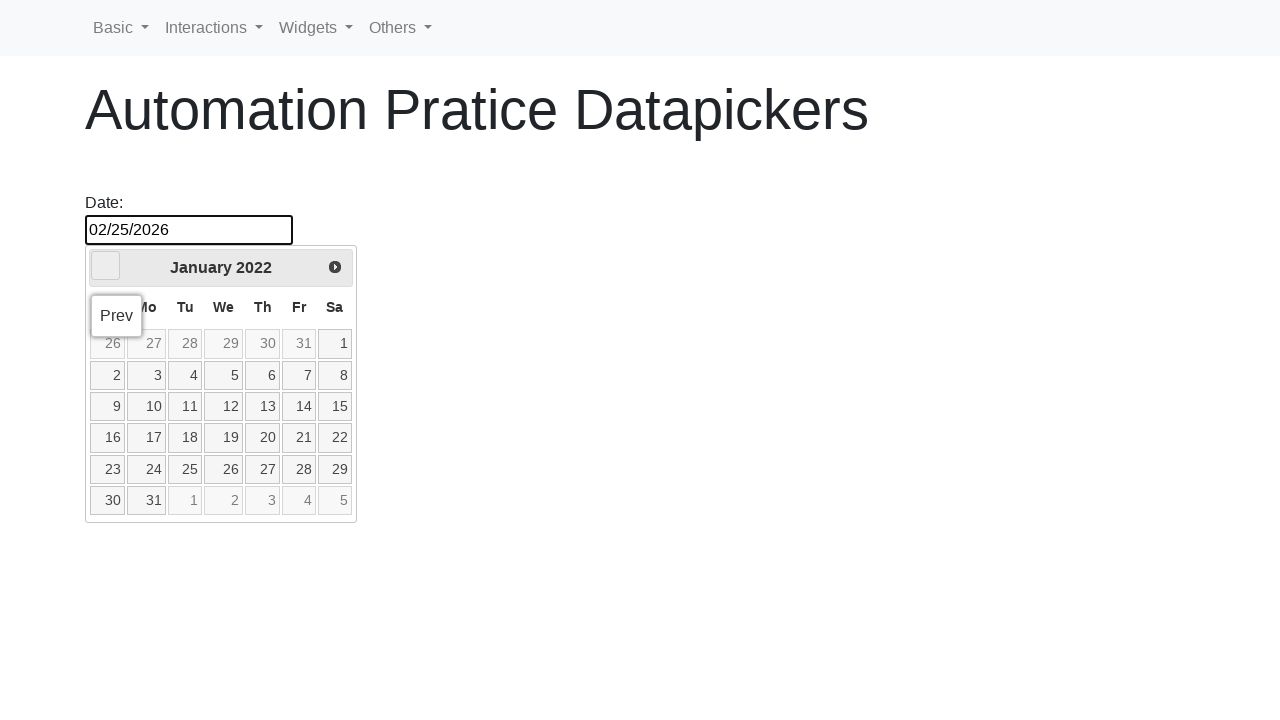

Clicked previous month button to navigate backward towards NOVEMBER 2018 at (106, 266) on span[class$='triangle-w']
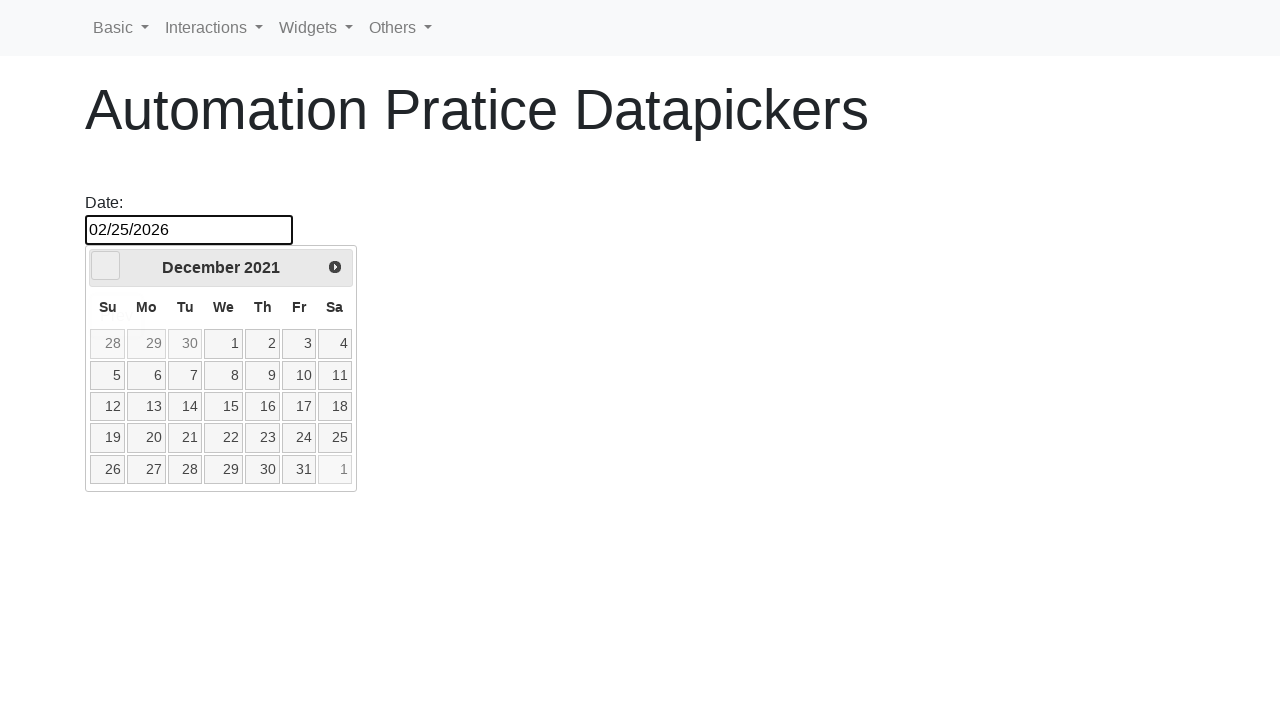

Waited 500ms for datepicker to update
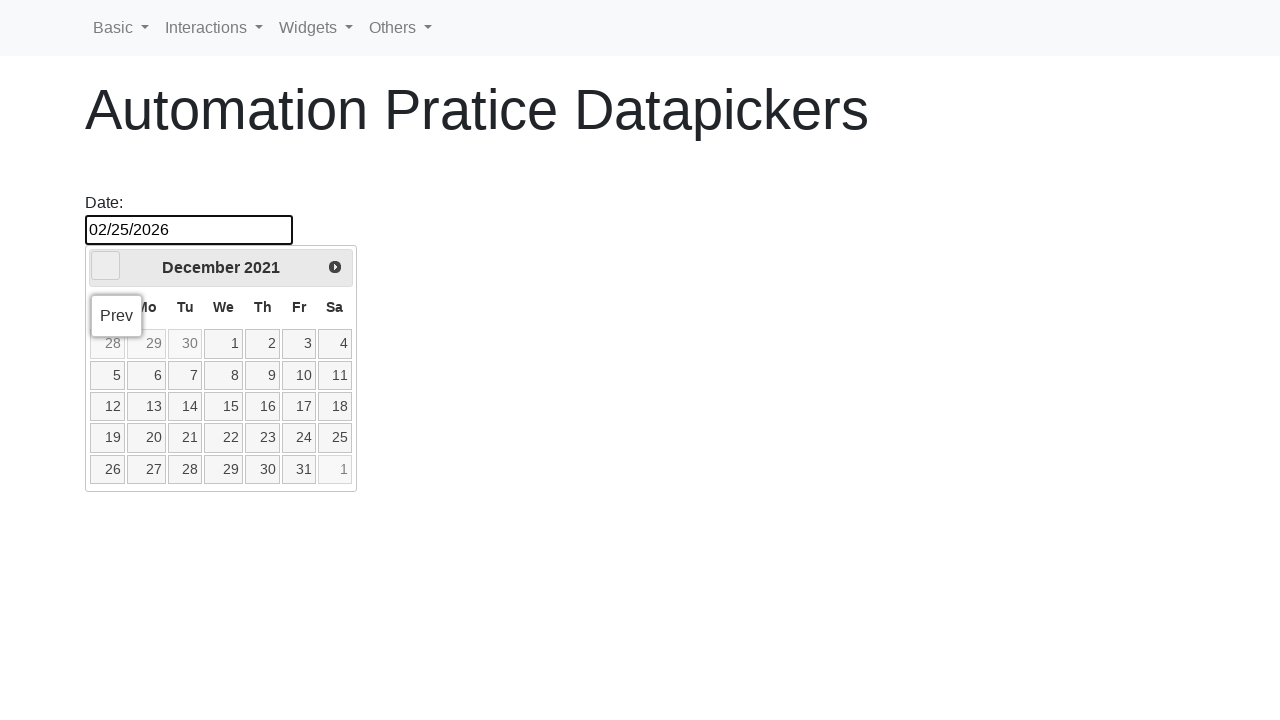

Updated current datepicker position: DECEMBER 2021
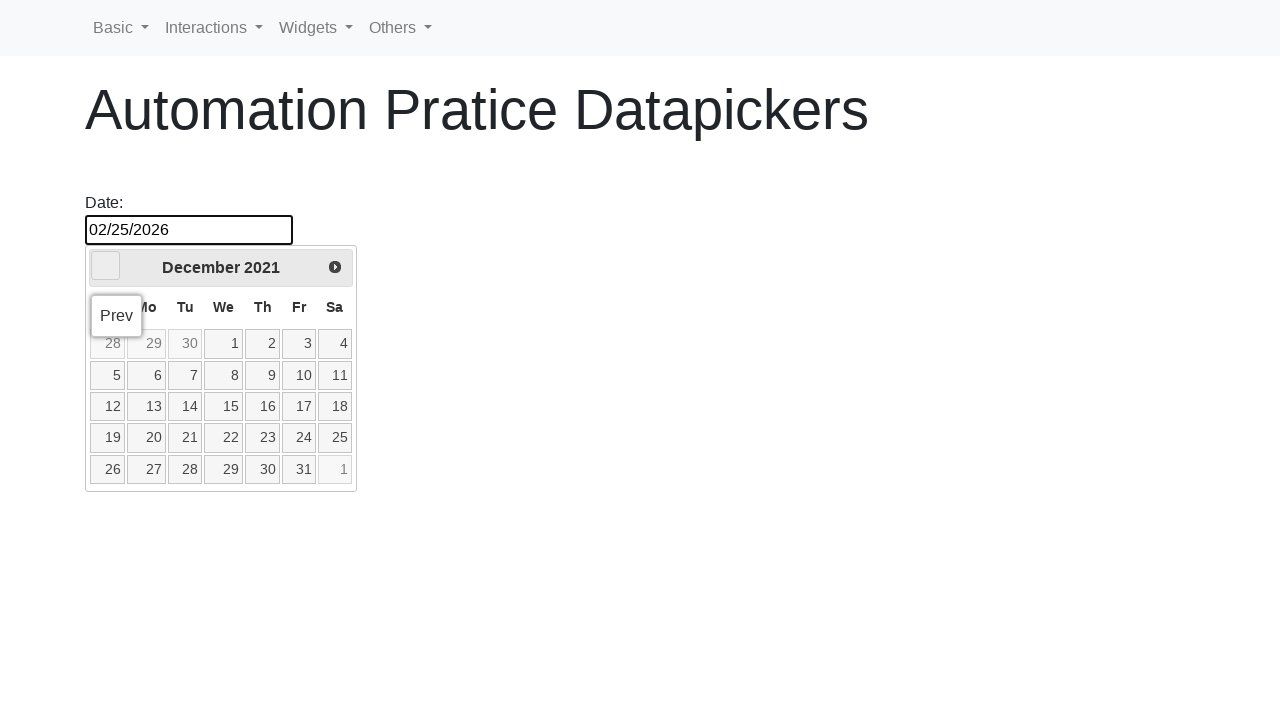

Clicked previous month button to navigate backward towards NOVEMBER 2018 at (106, 266) on span[class$='triangle-w']
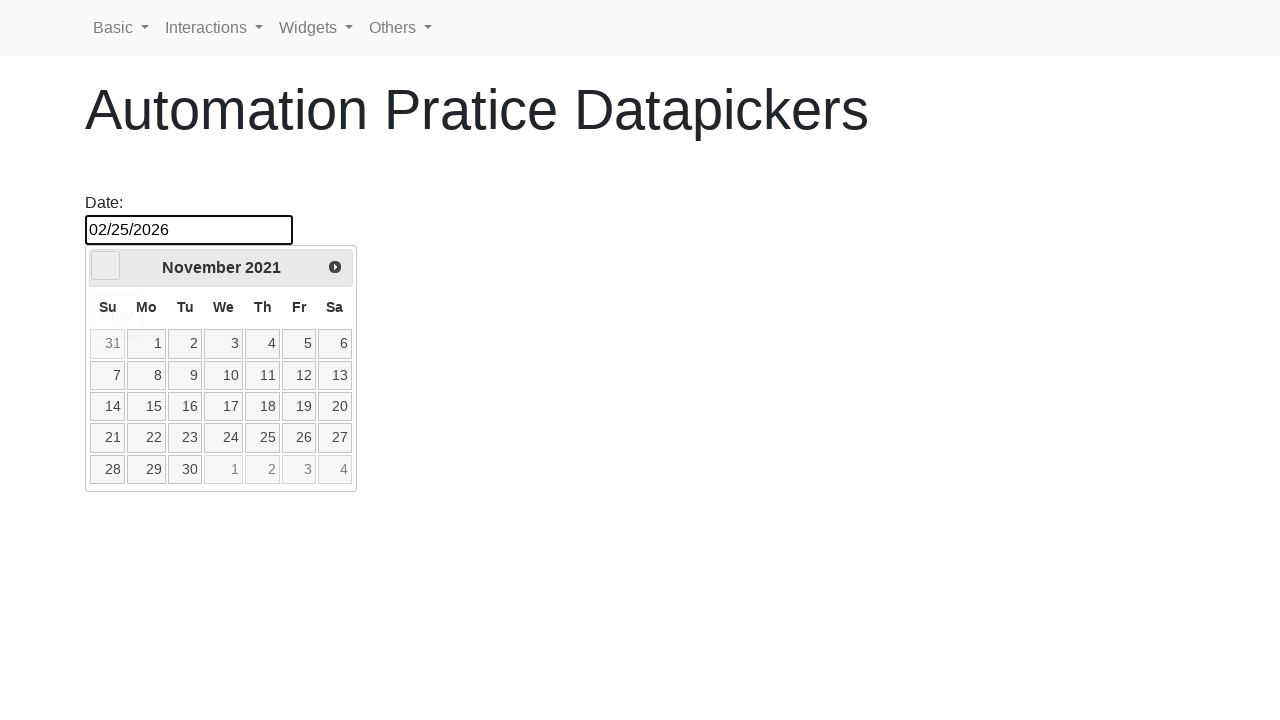

Waited 500ms for datepicker to update
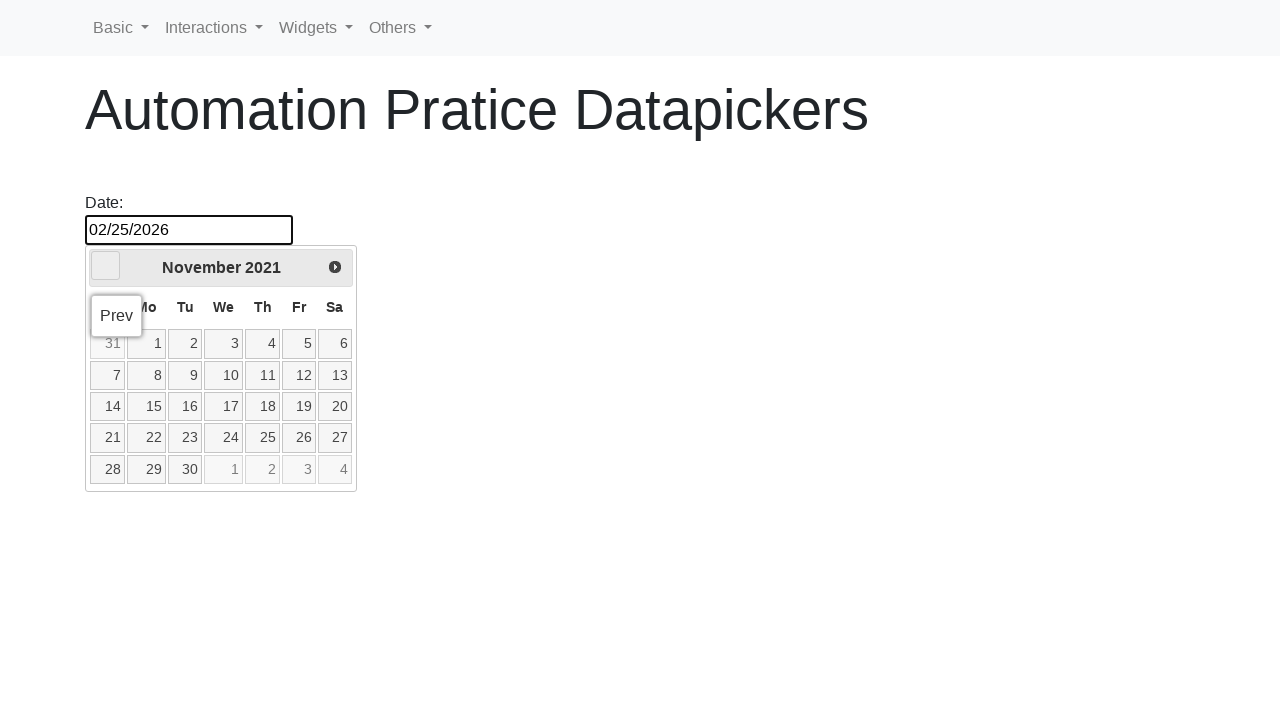

Updated current datepicker position: NOVEMBER 2021
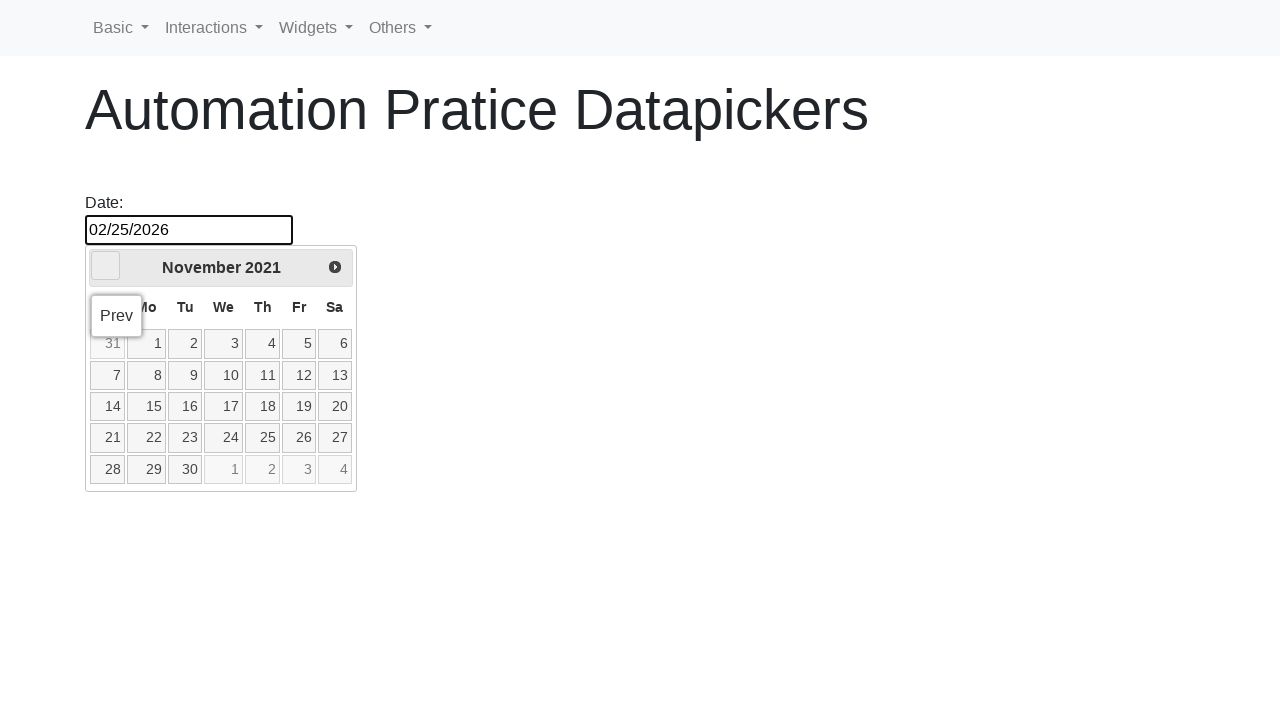

Clicked previous month button to navigate backward towards NOVEMBER 2018 at (106, 266) on span[class$='triangle-w']
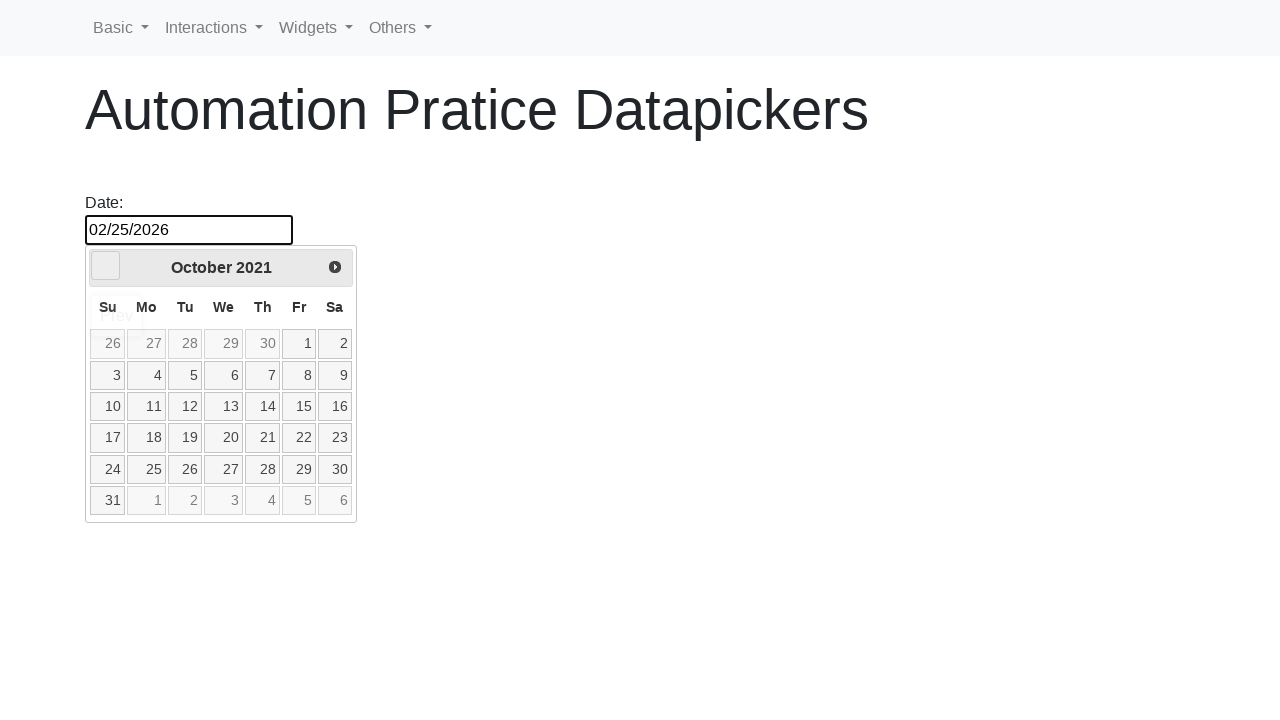

Waited 500ms for datepicker to update
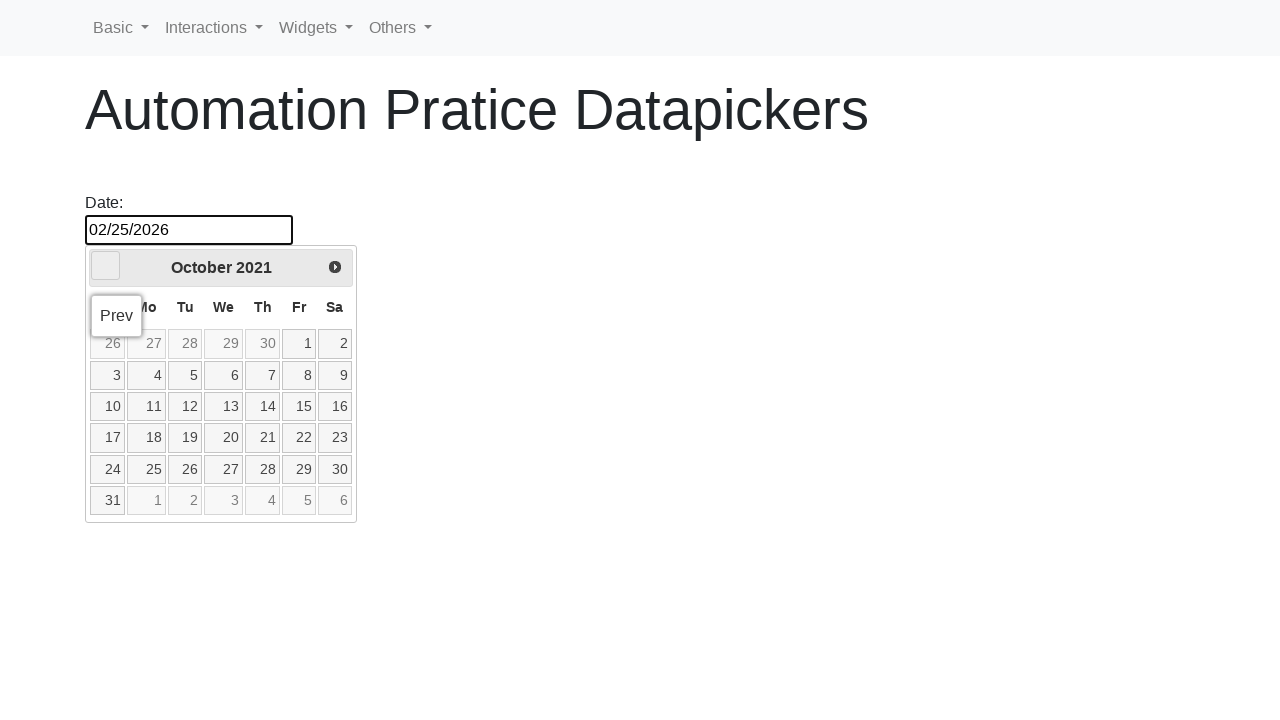

Updated current datepicker position: OCTOBER 2021
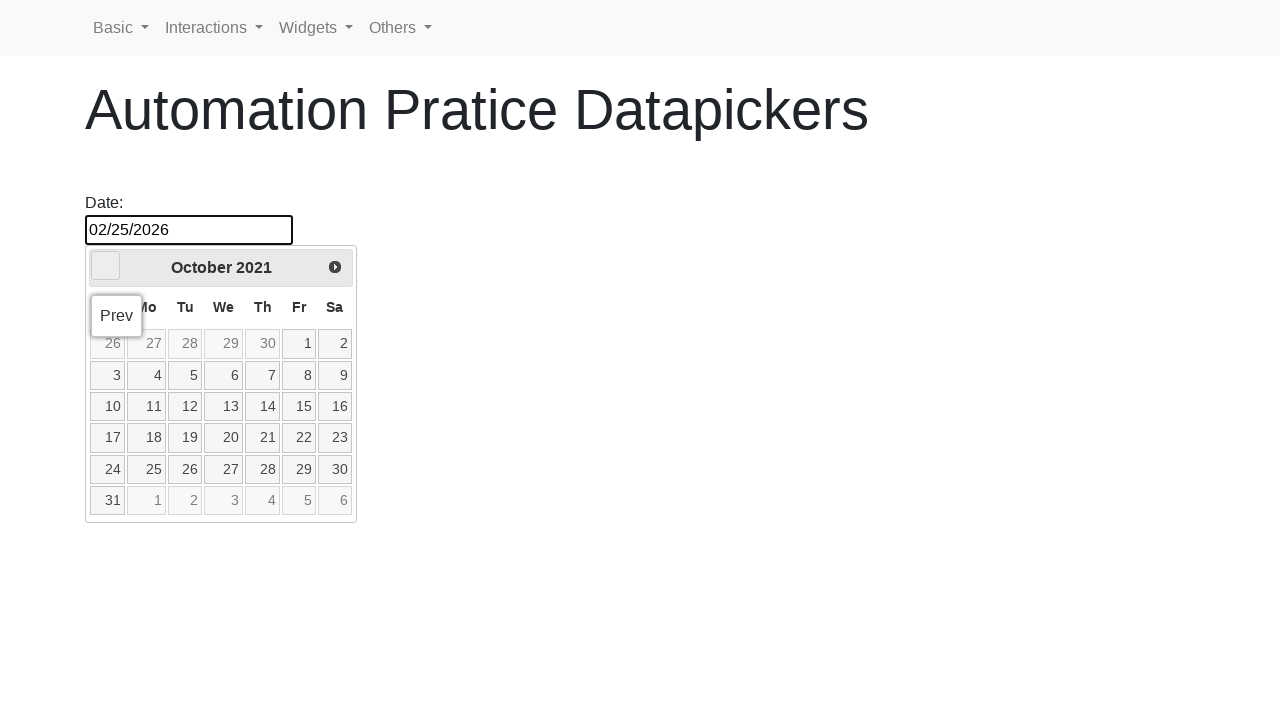

Clicked previous month button to navigate backward towards NOVEMBER 2018 at (106, 266) on span[class$='triangle-w']
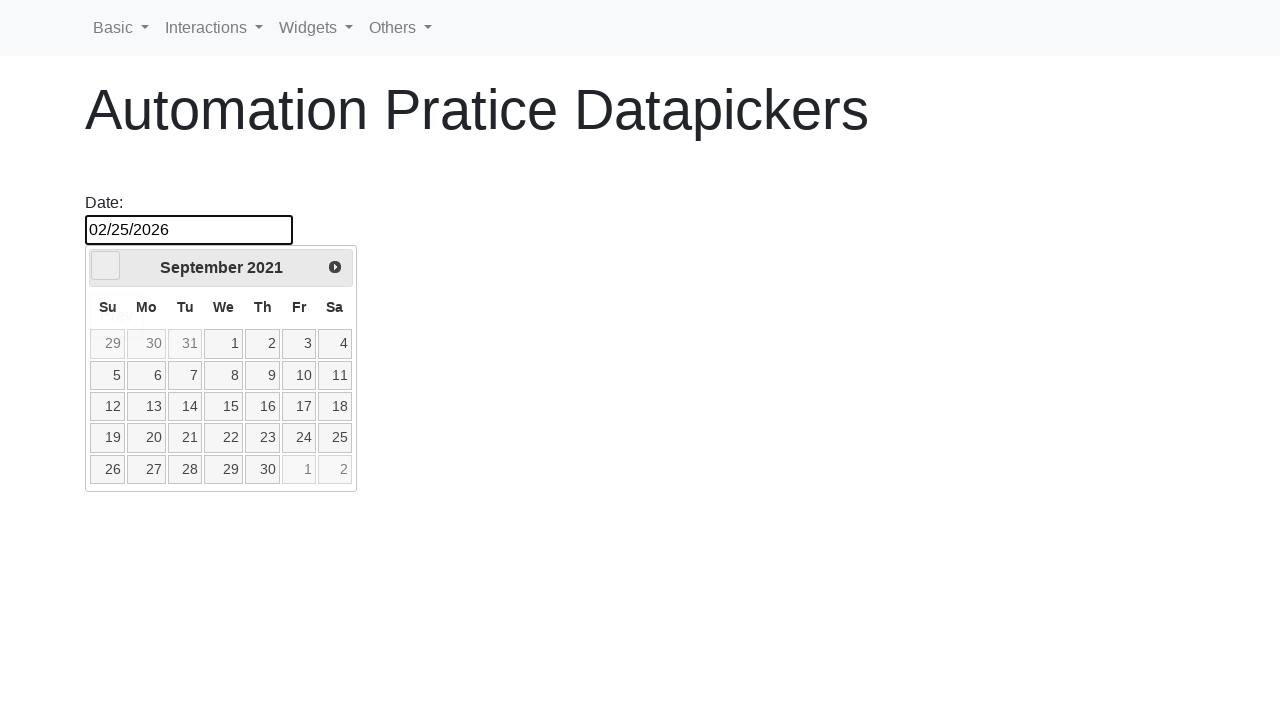

Waited 500ms for datepicker to update
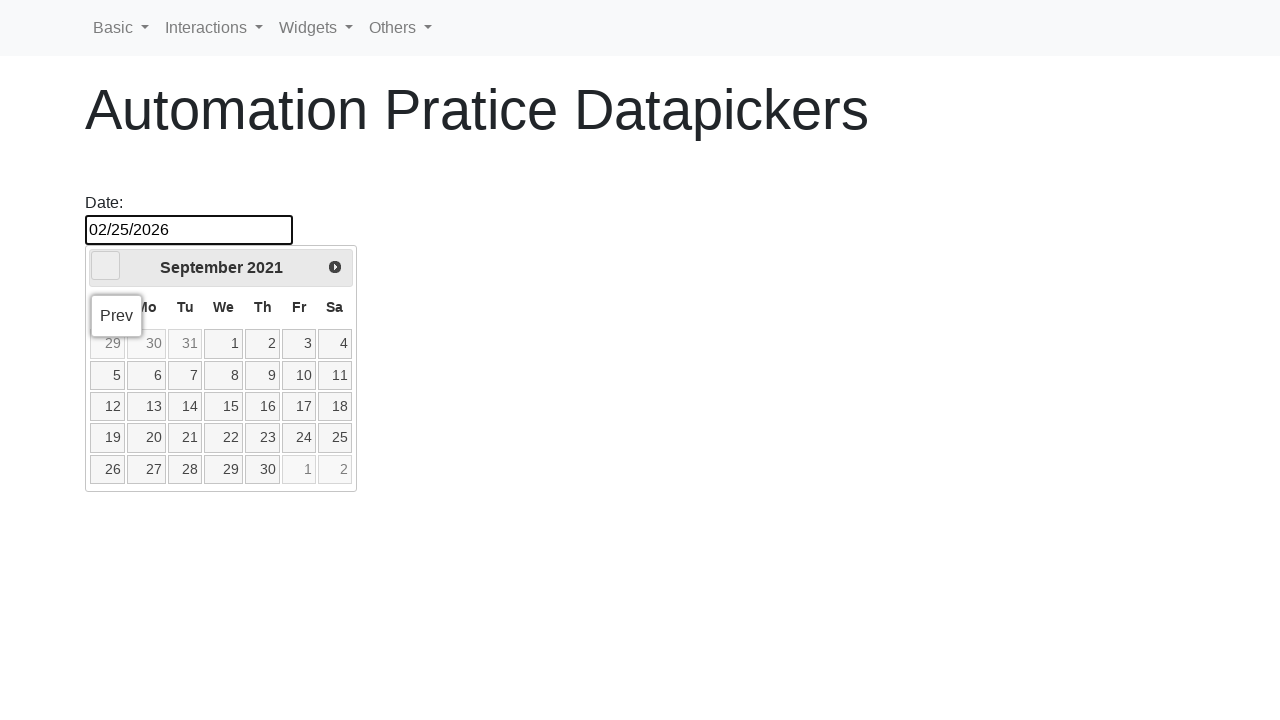

Updated current datepicker position: SEPTEMBER 2021
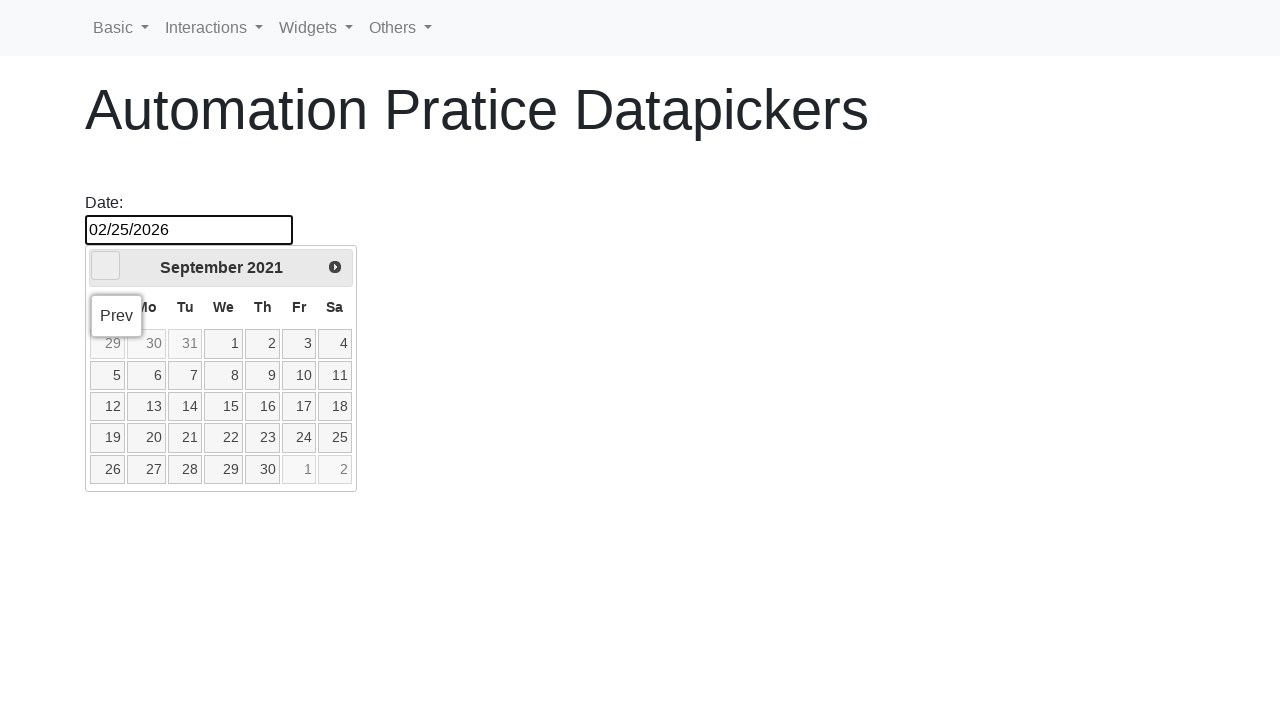

Clicked previous month button to navigate backward towards NOVEMBER 2018 at (106, 266) on span[class$='triangle-w']
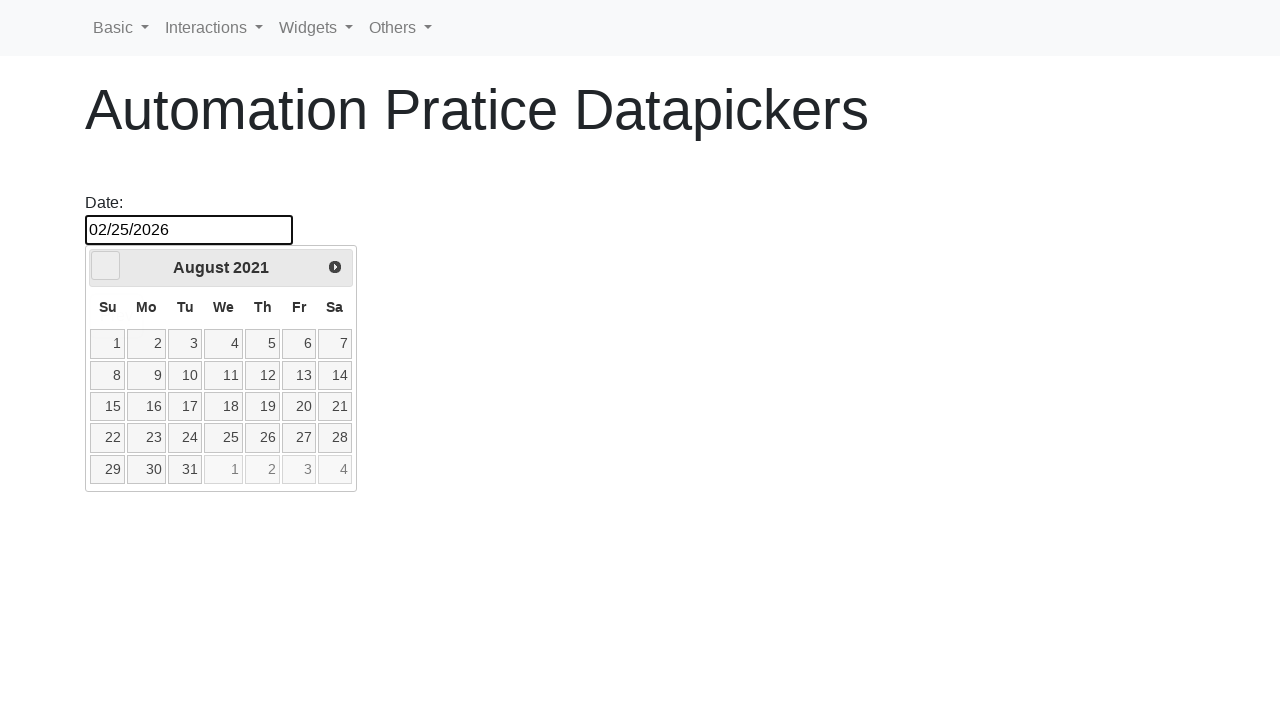

Waited 500ms for datepicker to update
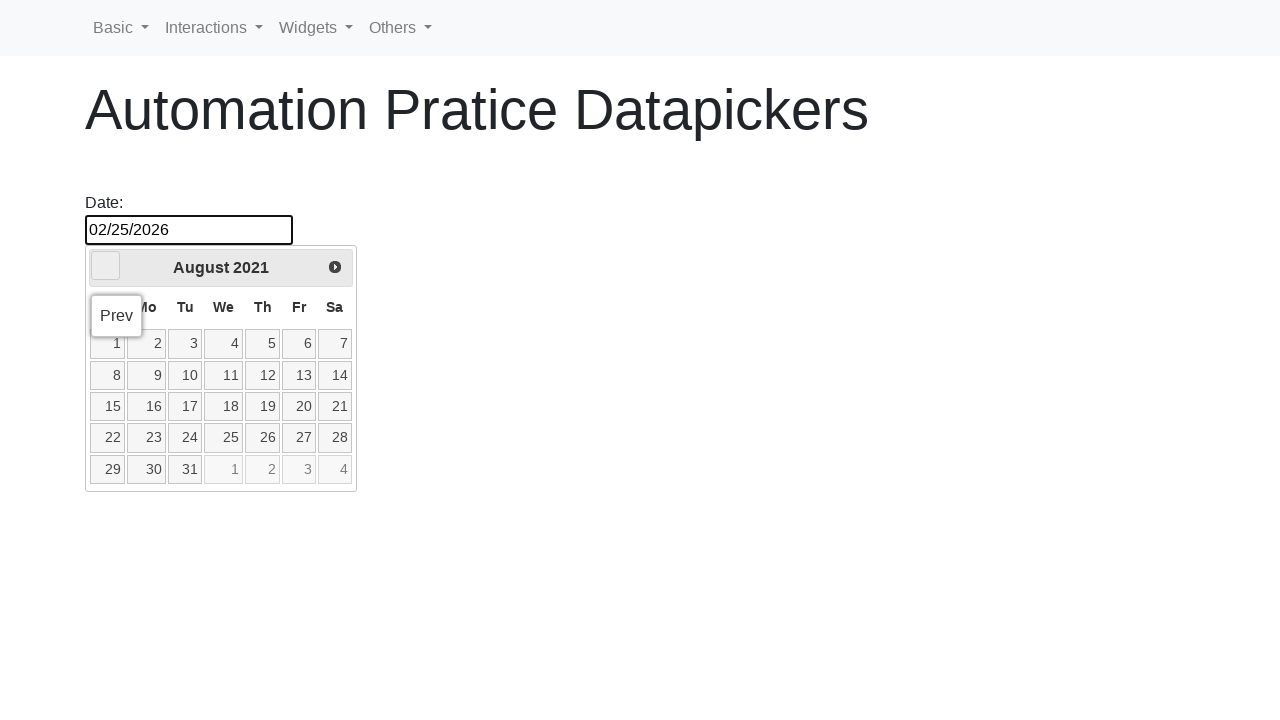

Updated current datepicker position: AUGUST 2021
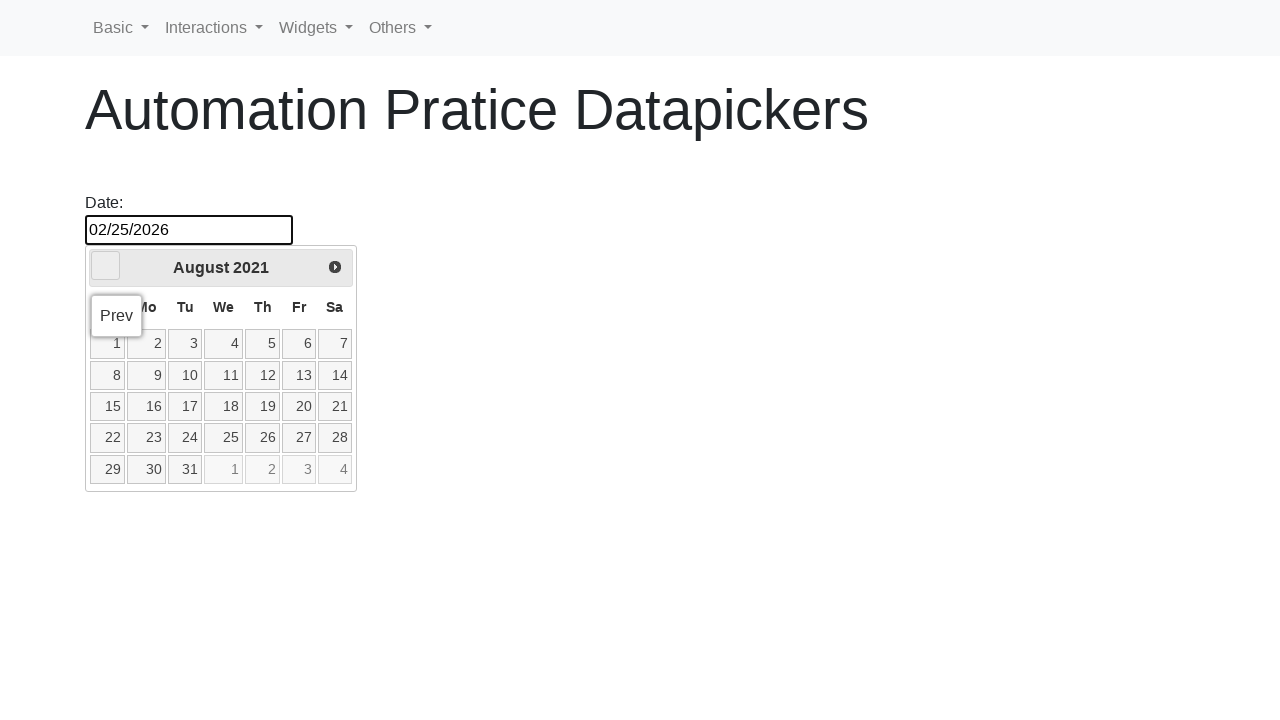

Clicked previous month button to navigate backward towards NOVEMBER 2018 at (106, 266) on span[class$='triangle-w']
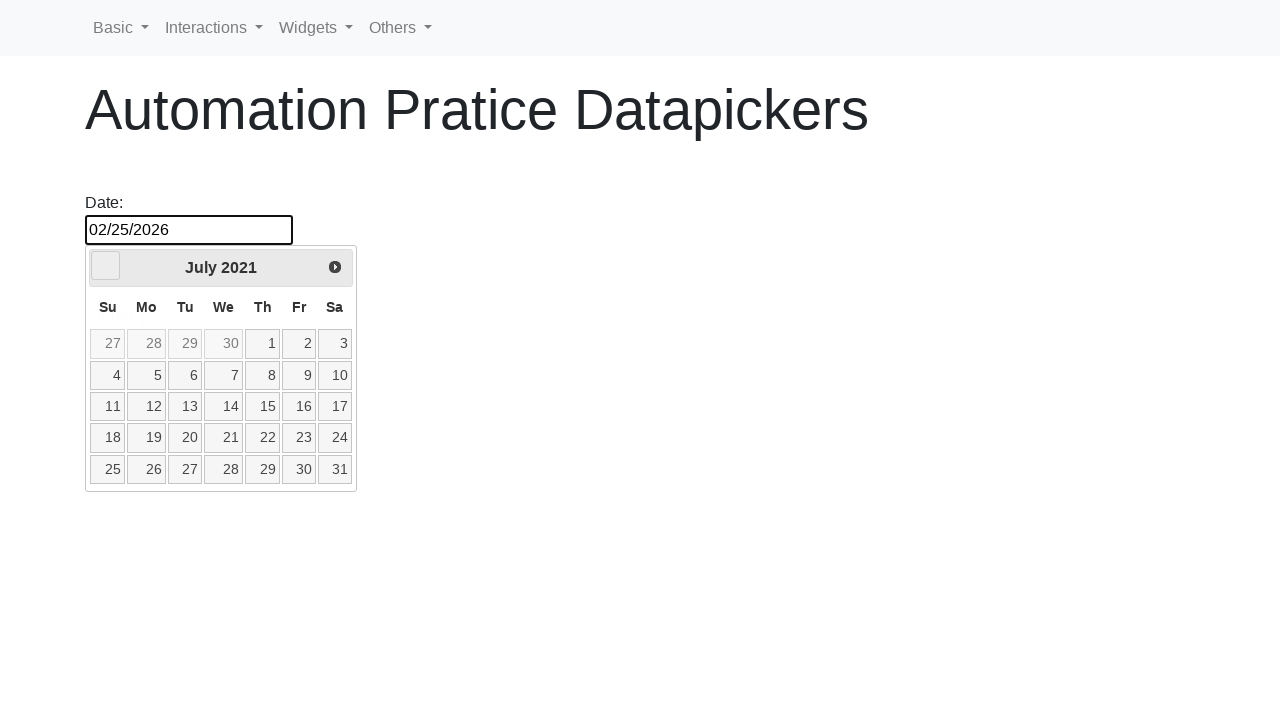

Waited 500ms for datepicker to update
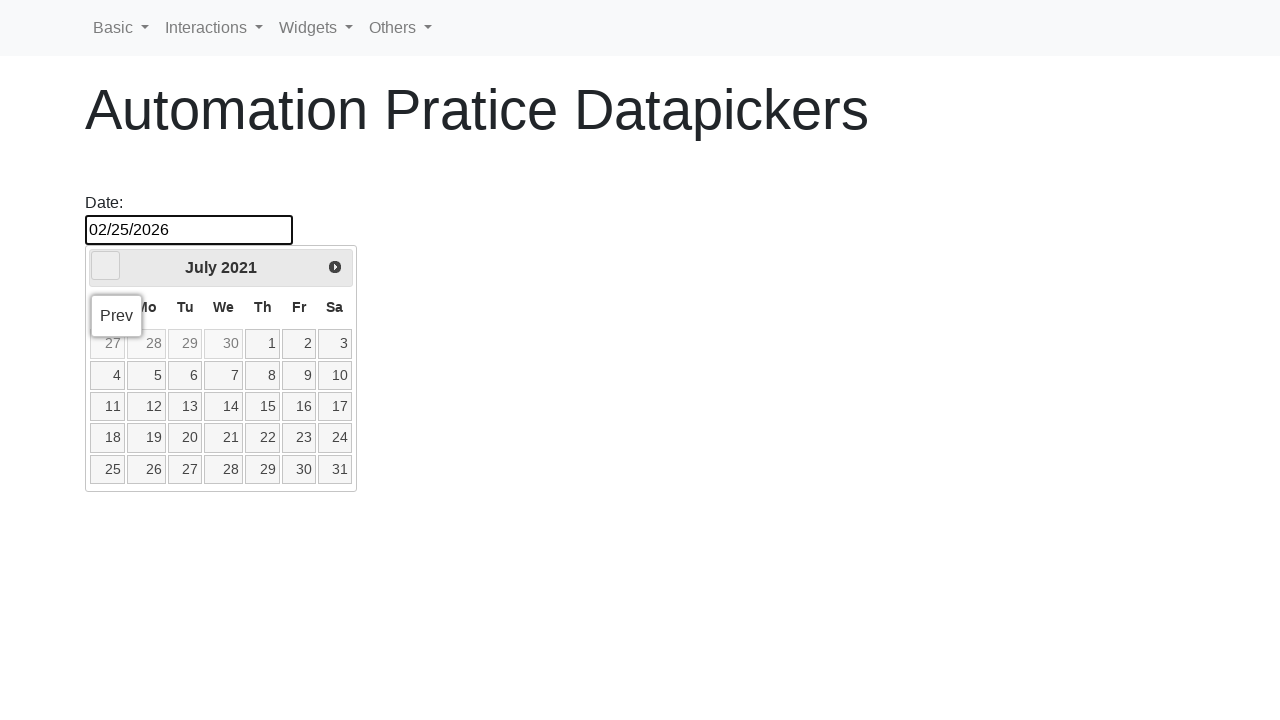

Updated current datepicker position: JULY 2021
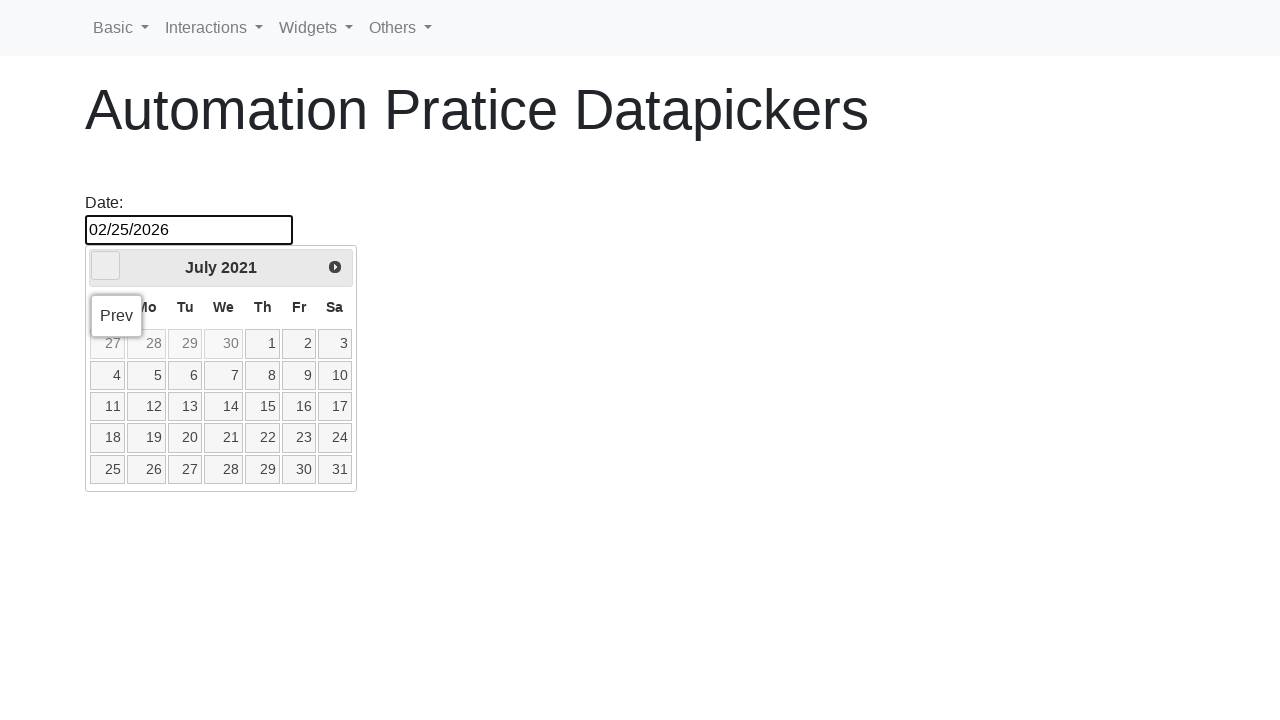

Clicked previous month button to navigate backward towards NOVEMBER 2018 at (106, 266) on span[class$='triangle-w']
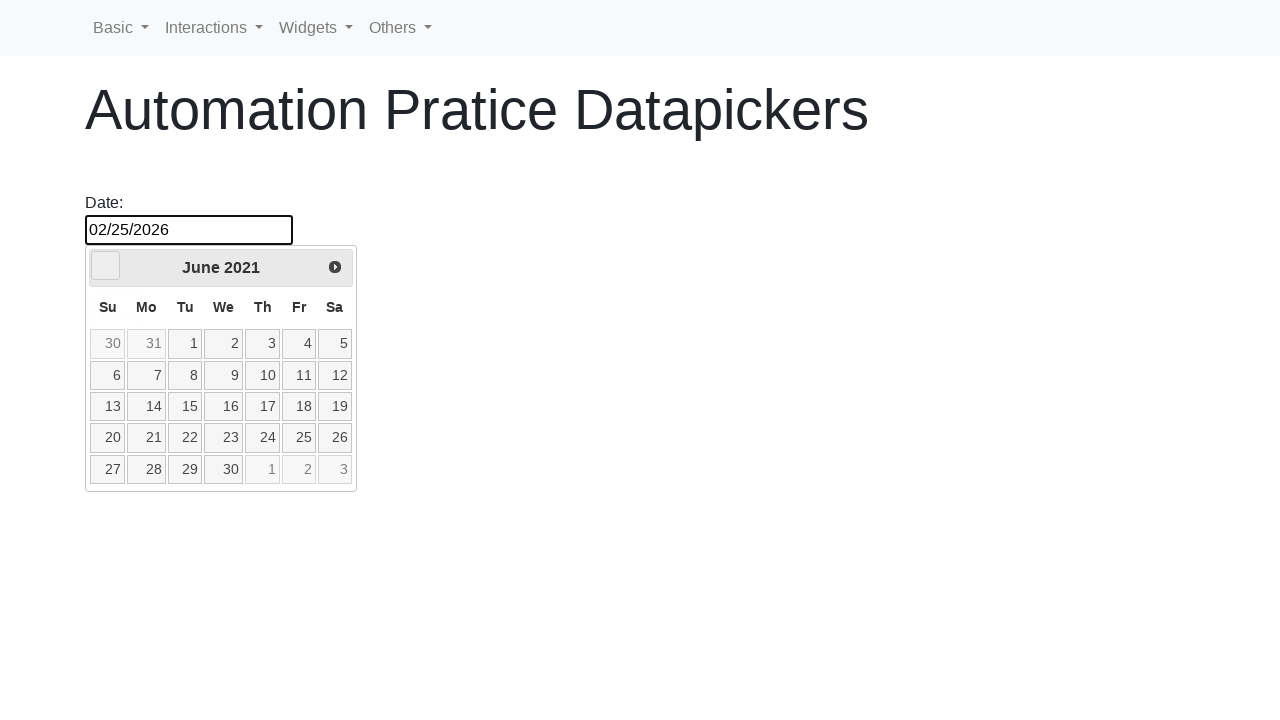

Waited 500ms for datepicker to update
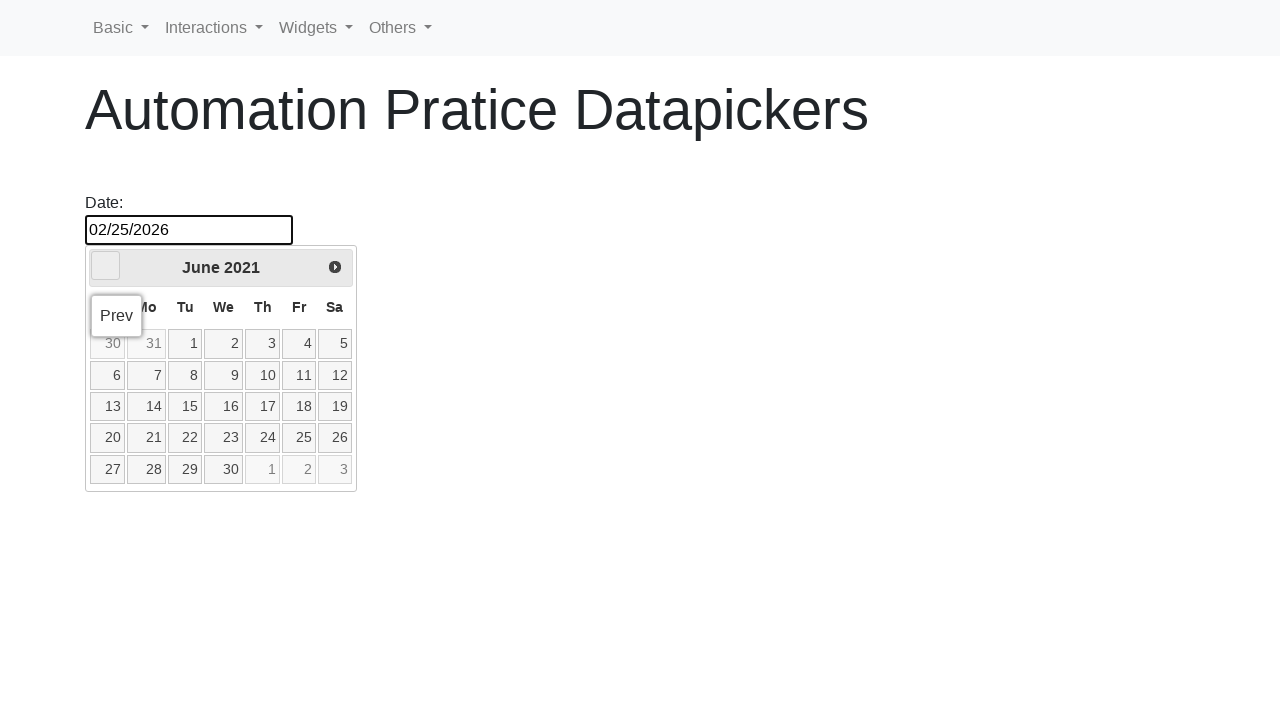

Updated current datepicker position: JUNE 2021
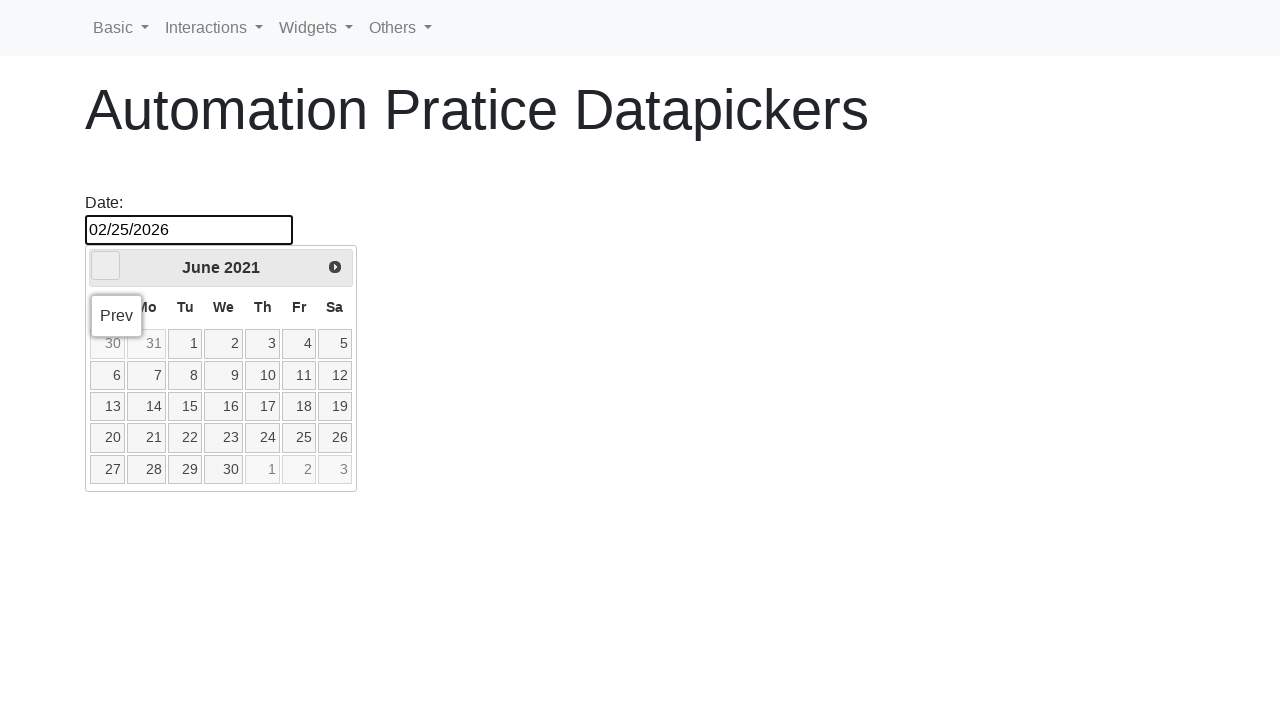

Clicked previous month button to navigate backward towards NOVEMBER 2018 at (106, 266) on span[class$='triangle-w']
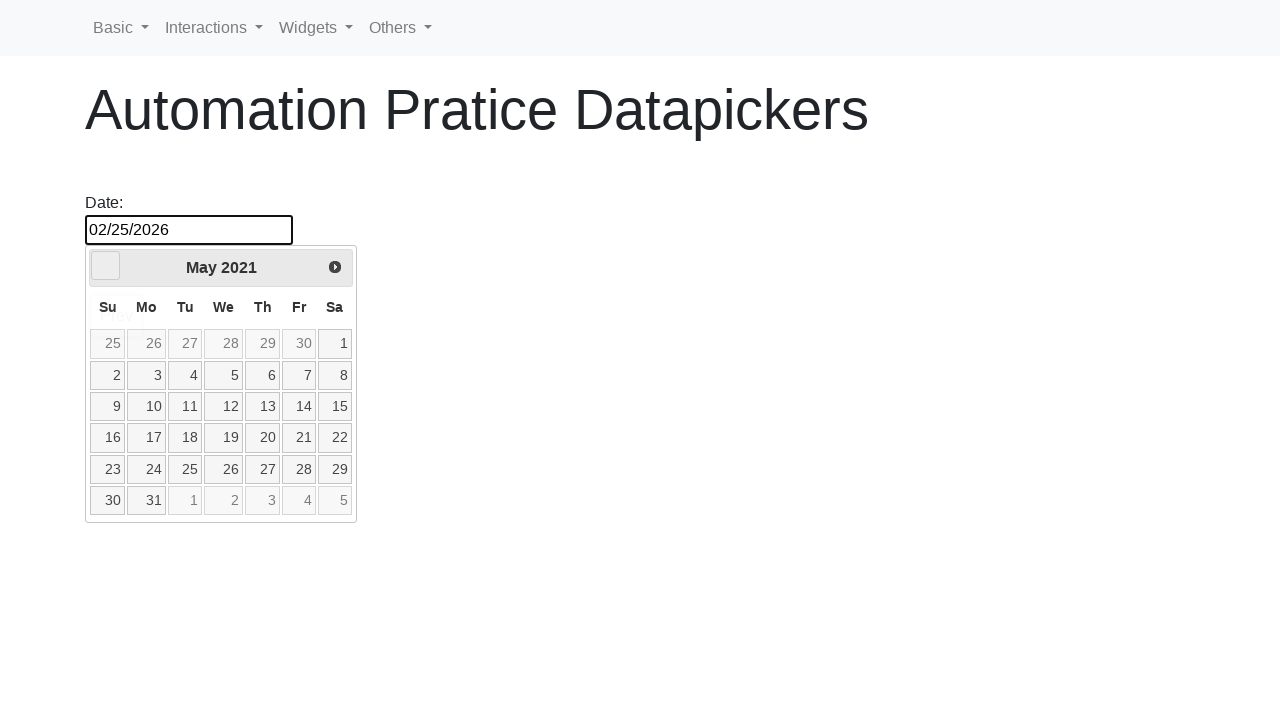

Waited 500ms for datepicker to update
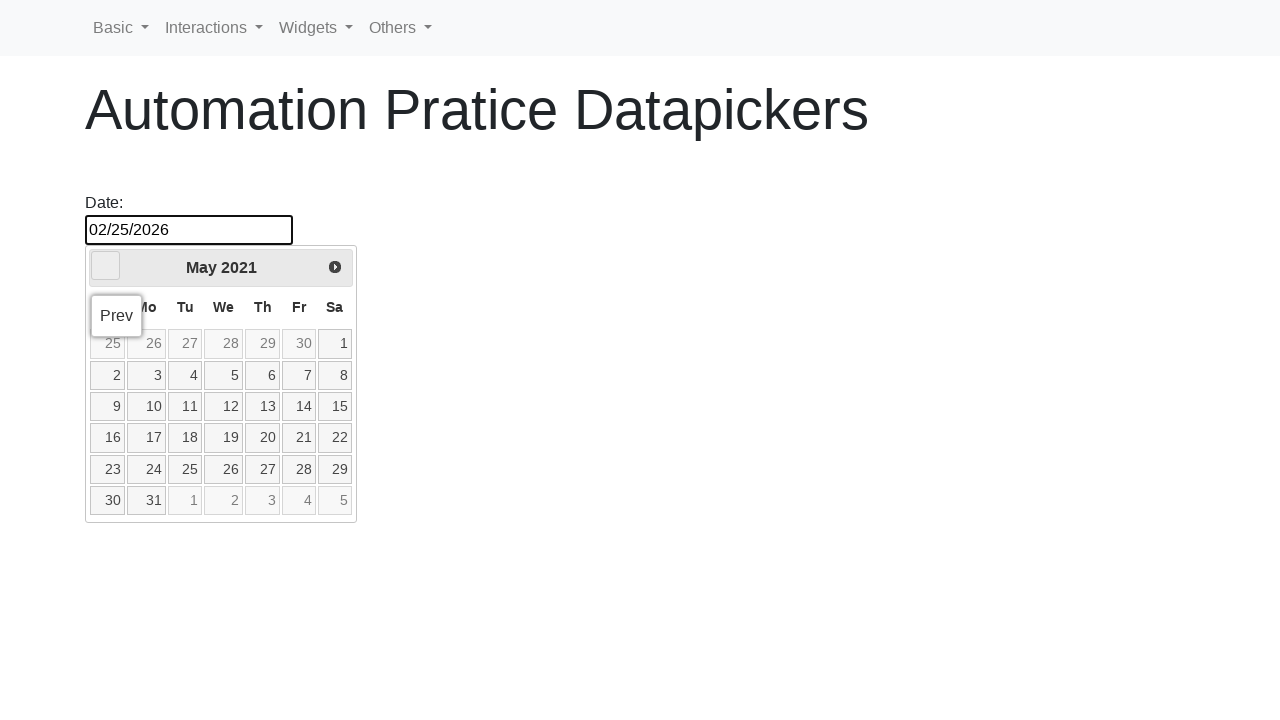

Updated current datepicker position: MAY 2021
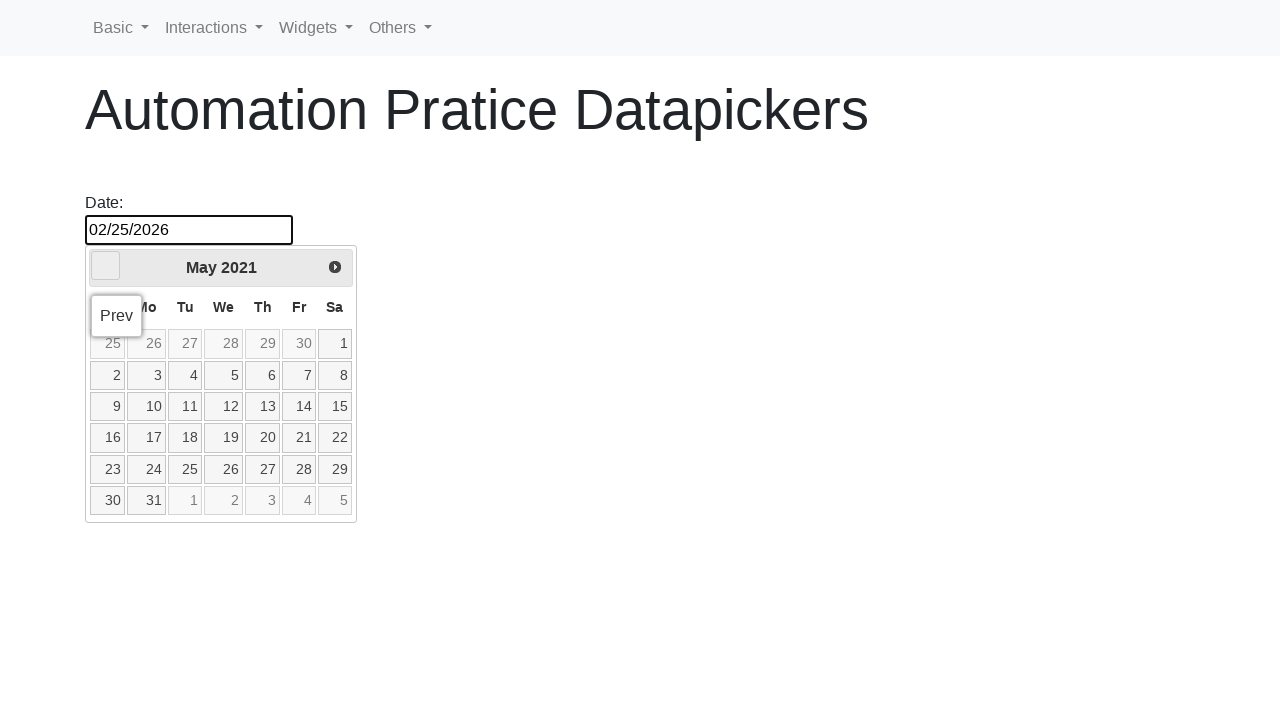

Clicked previous month button to navigate backward towards NOVEMBER 2018 at (106, 266) on span[class$='triangle-w']
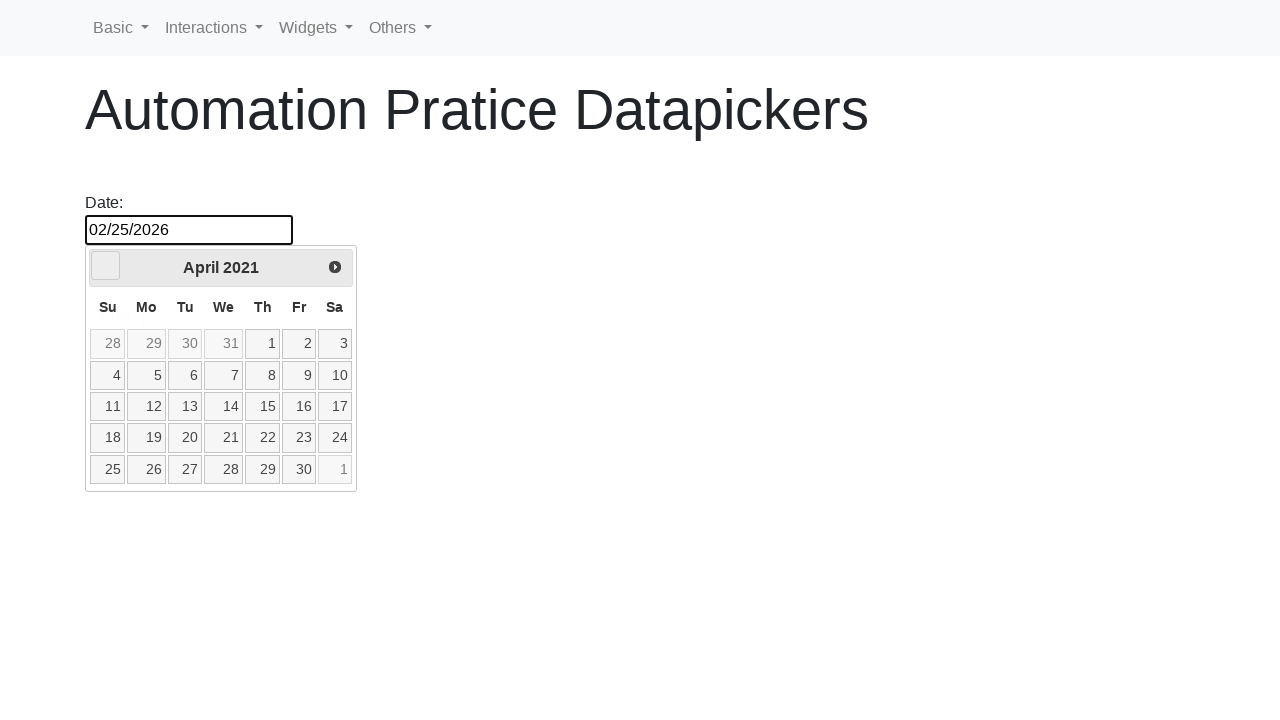

Waited 500ms for datepicker to update
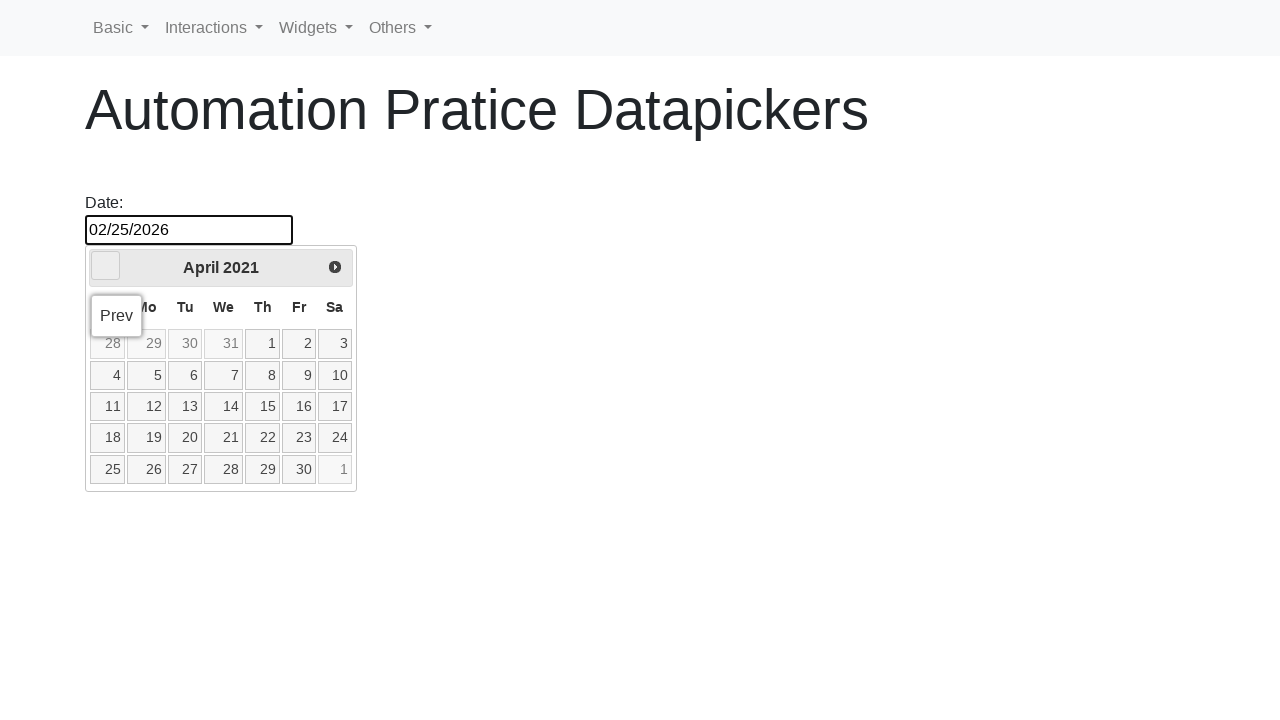

Updated current datepicker position: APRIL 2021
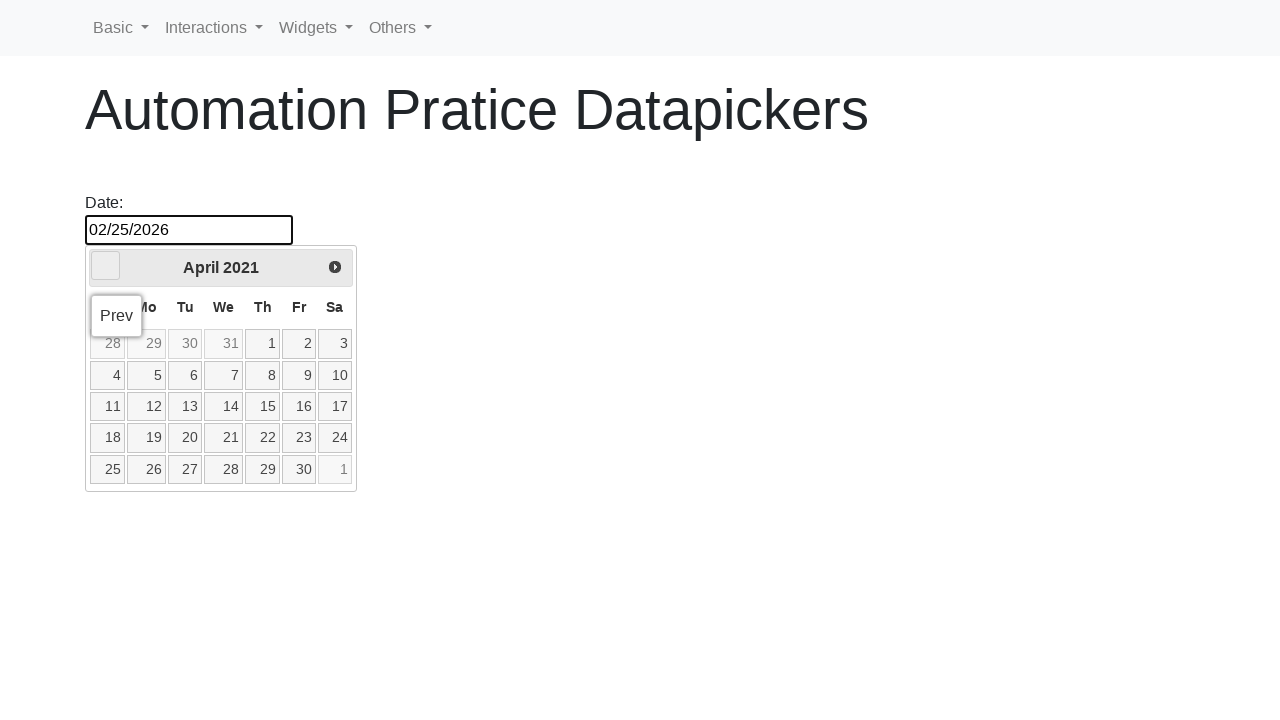

Clicked previous month button to navigate backward towards NOVEMBER 2018 at (106, 266) on span[class$='triangle-w']
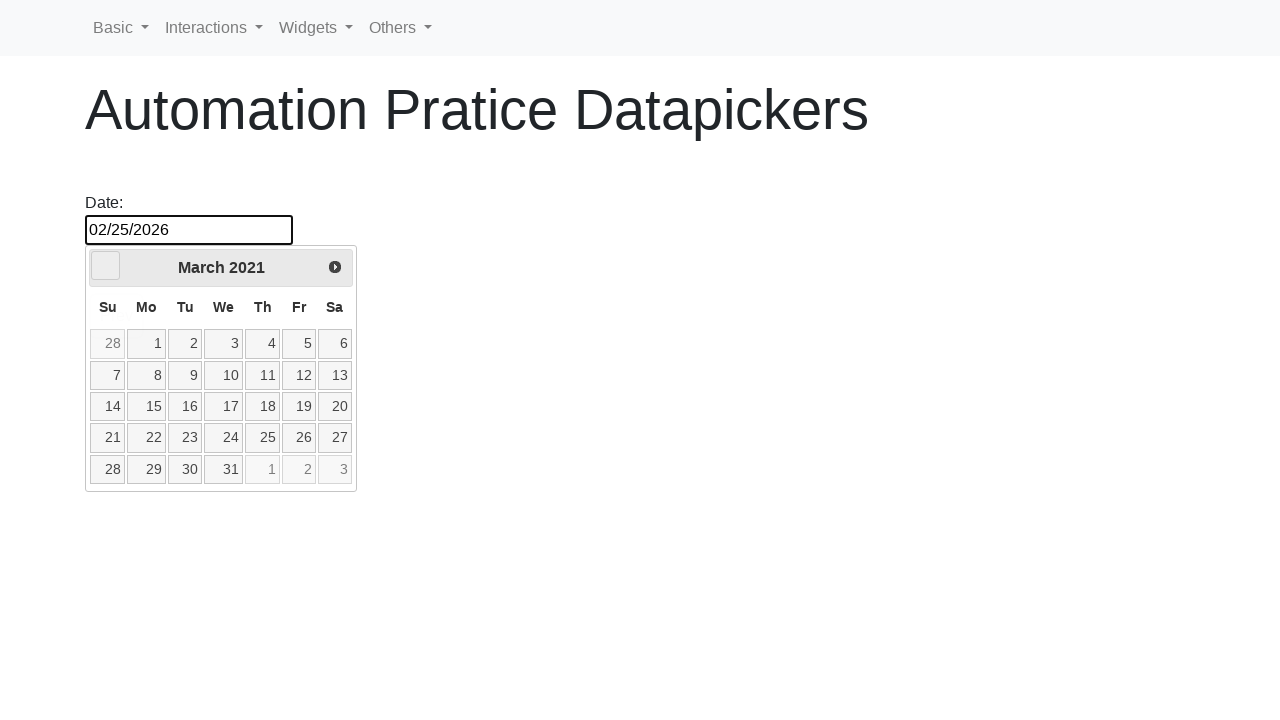

Waited 500ms for datepicker to update
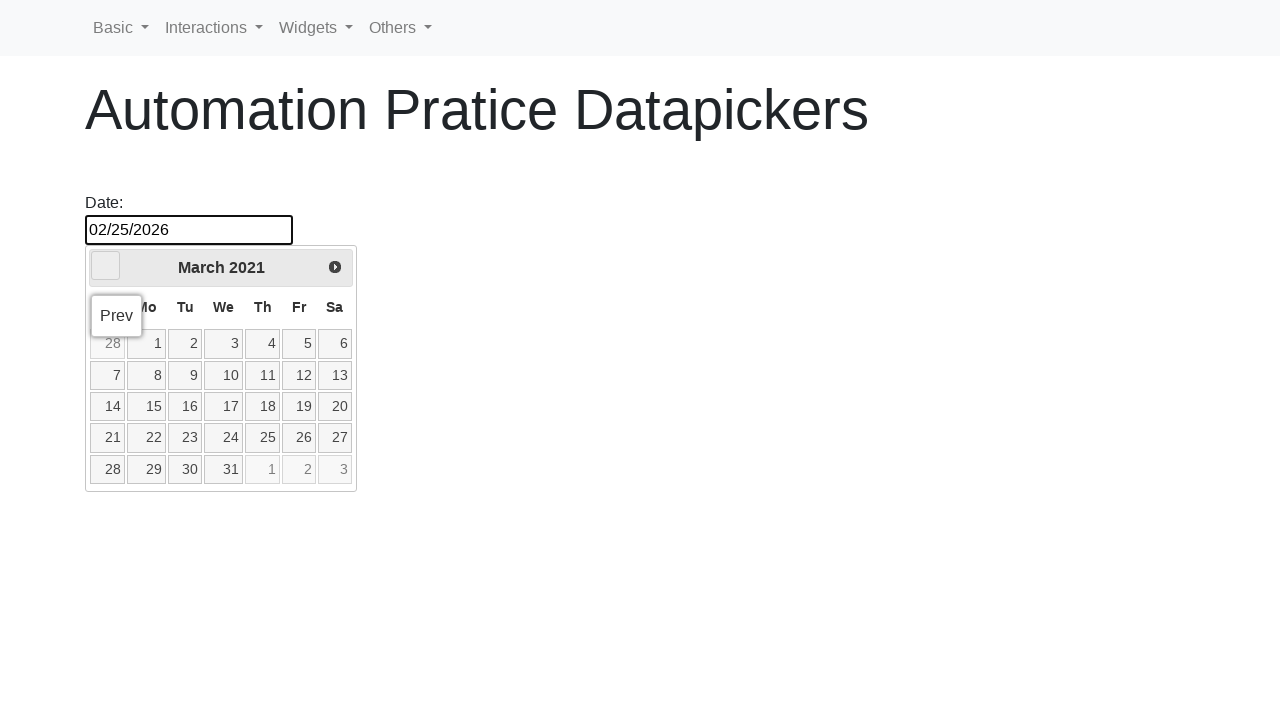

Updated current datepicker position: MARCH 2021
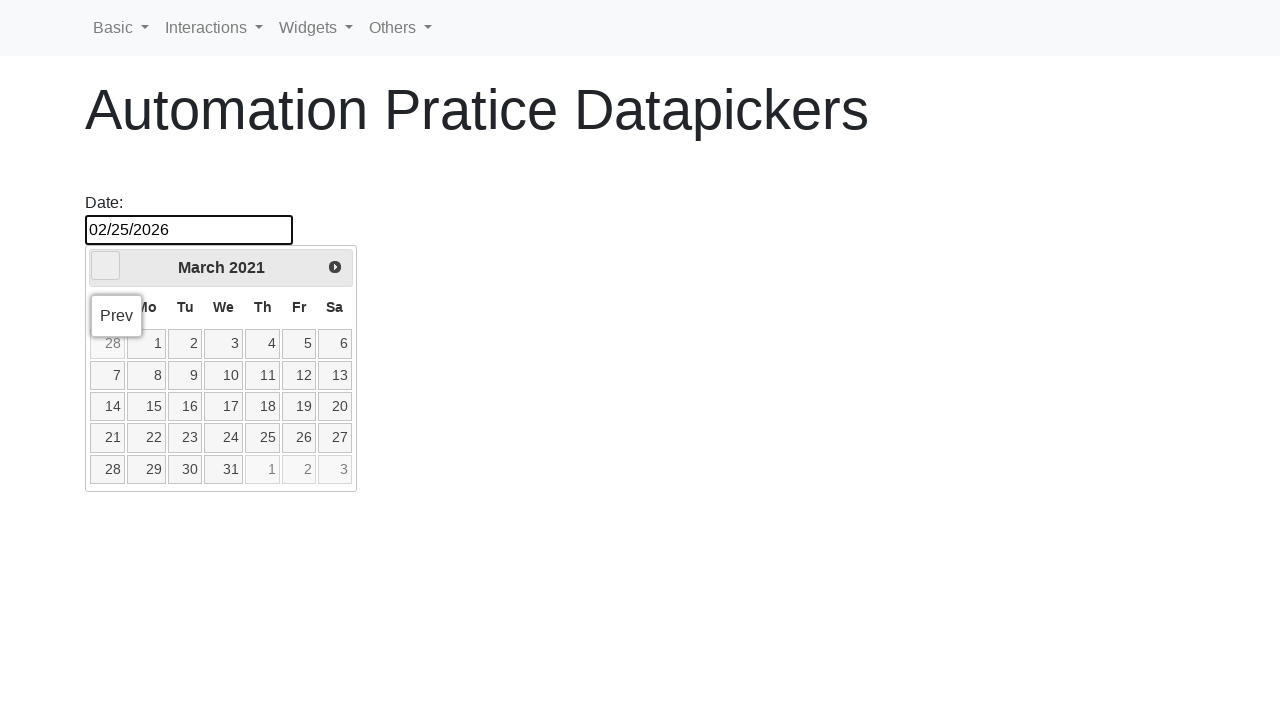

Clicked previous month button to navigate backward towards NOVEMBER 2018 at (106, 266) on span[class$='triangle-w']
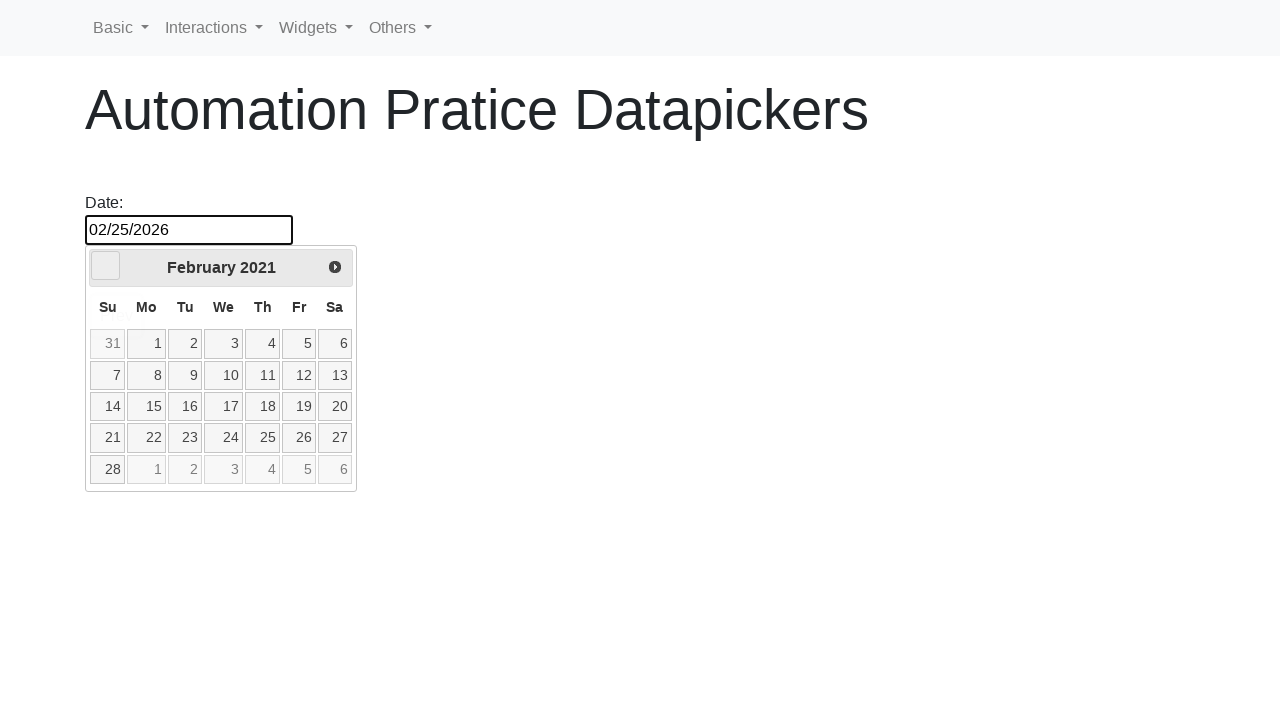

Waited 500ms for datepicker to update
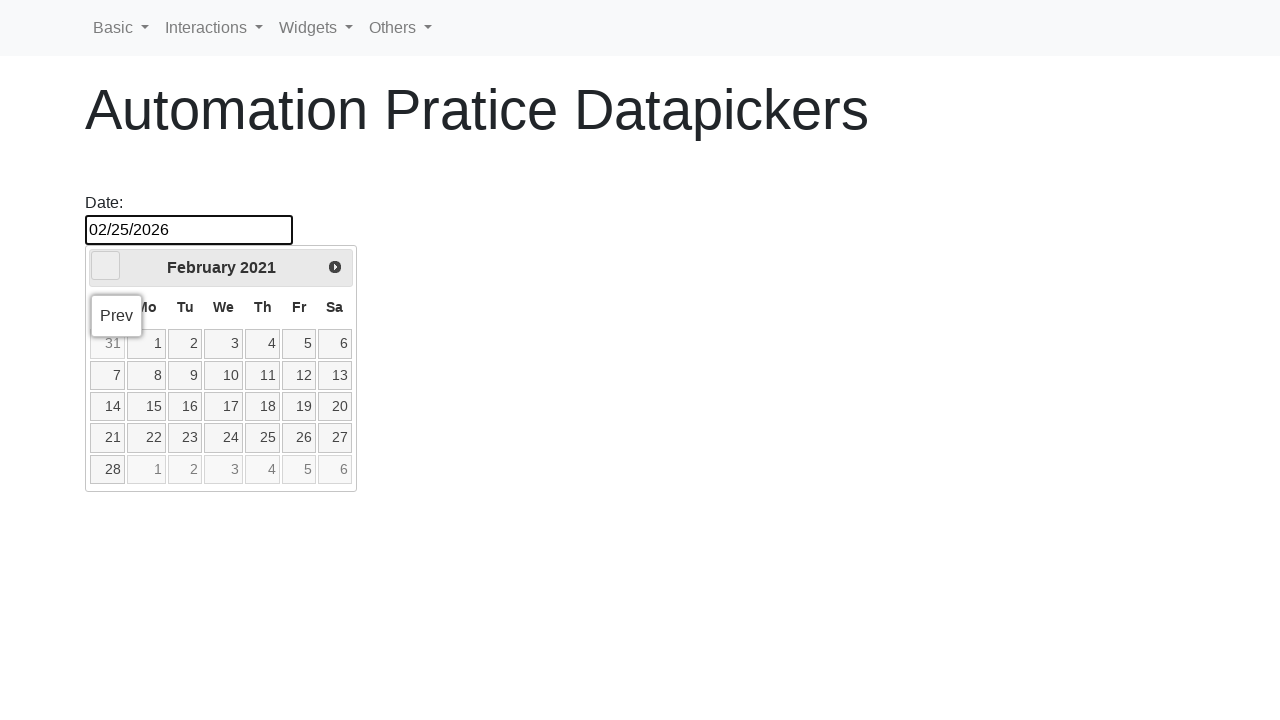

Updated current datepicker position: FEBRUARY 2021
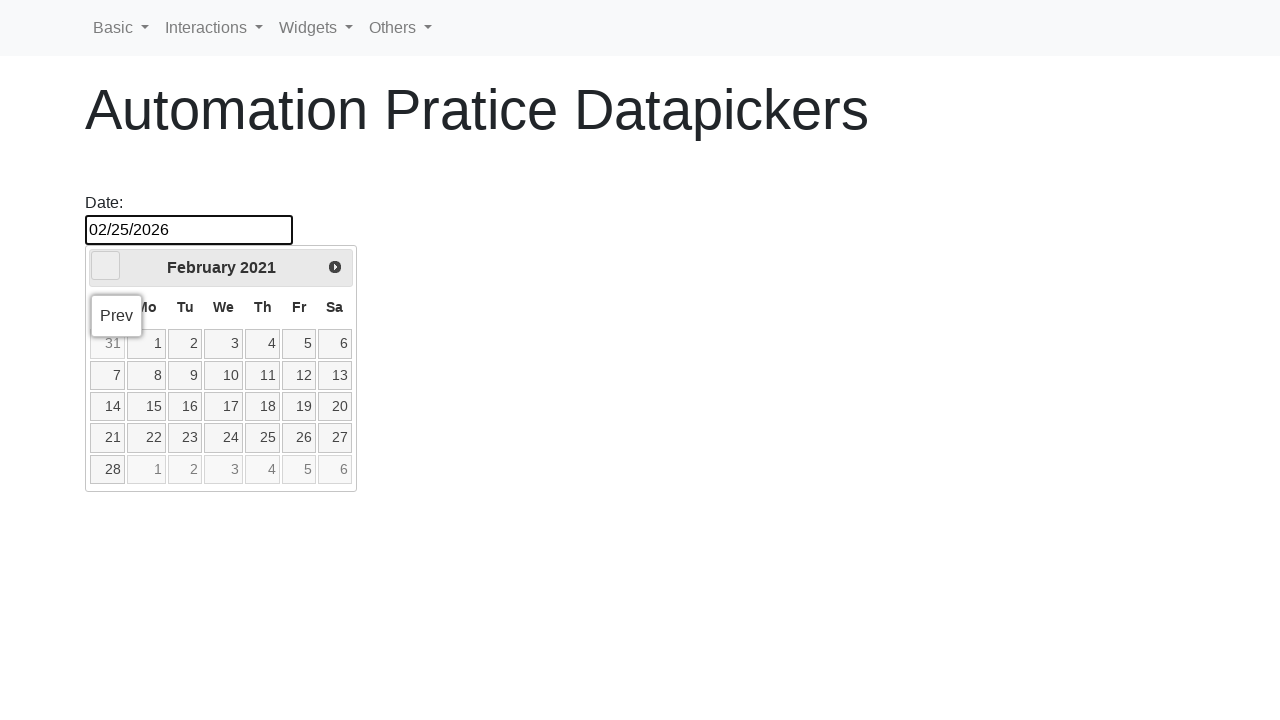

Clicked previous month button to navigate backward towards NOVEMBER 2018 at (106, 266) on span[class$='triangle-w']
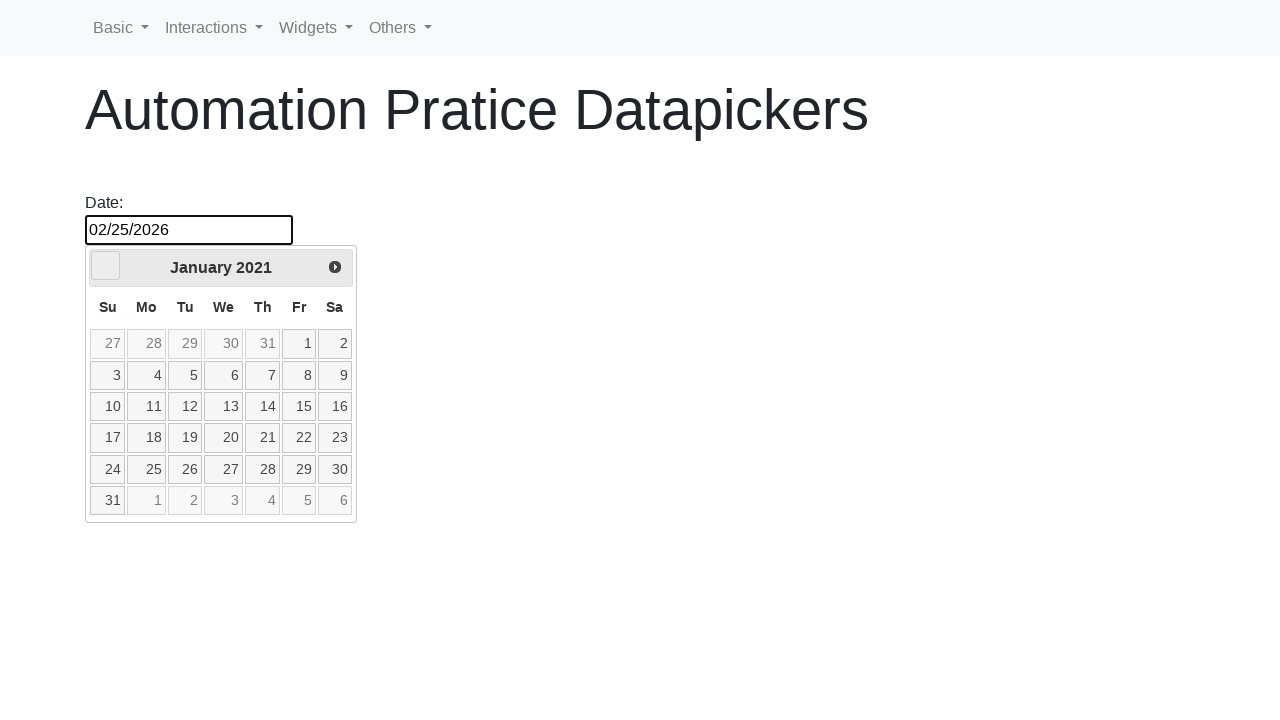

Waited 500ms for datepicker to update
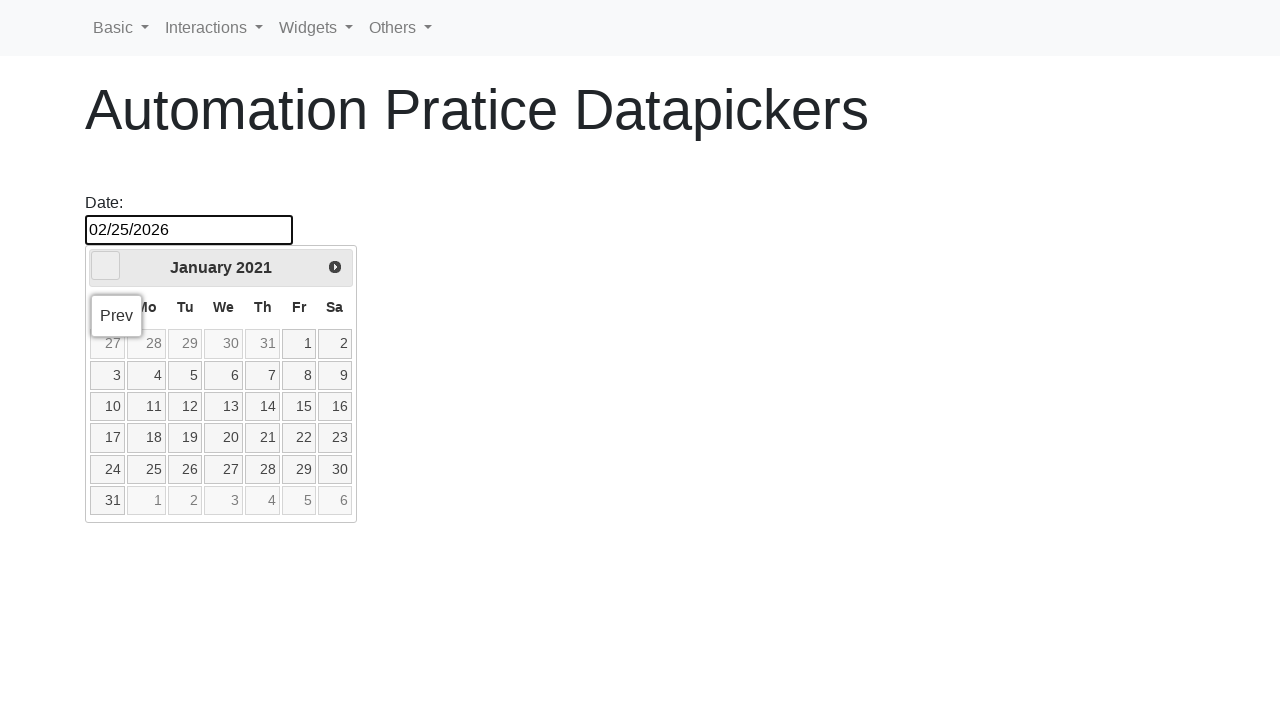

Updated current datepicker position: JANUARY 2021
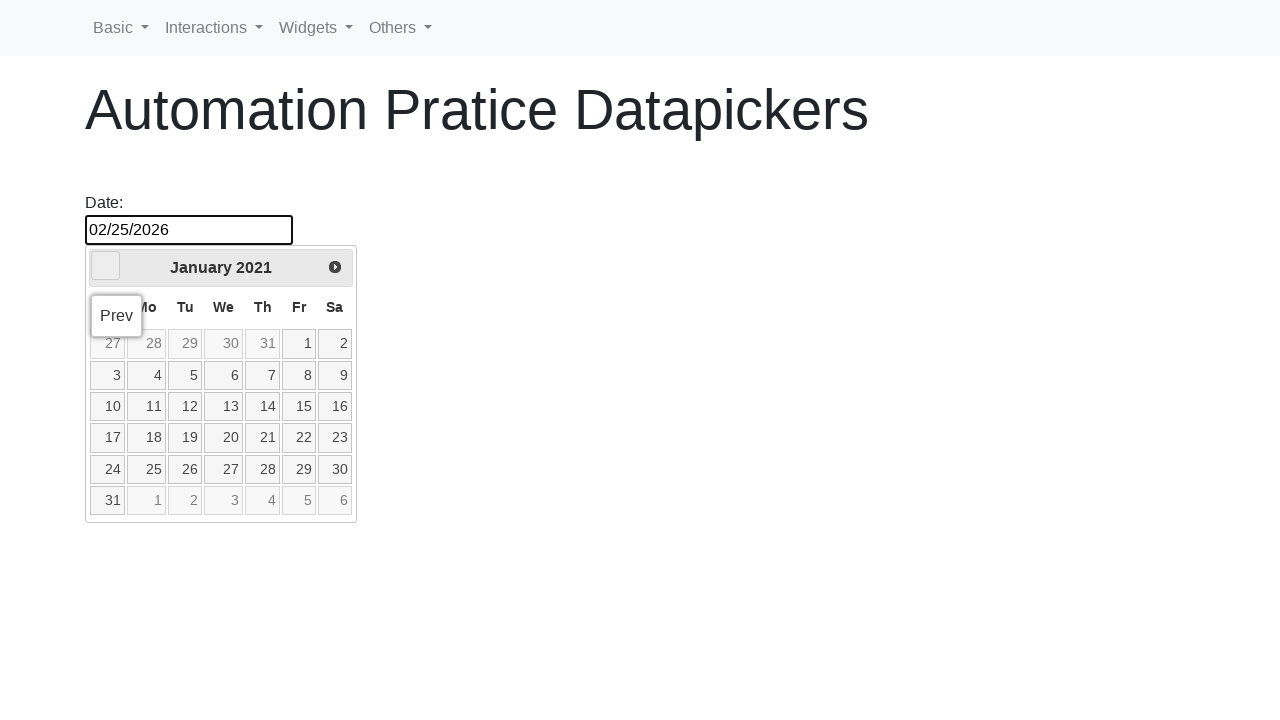

Clicked previous month button to navigate backward towards NOVEMBER 2018 at (106, 266) on span[class$='triangle-w']
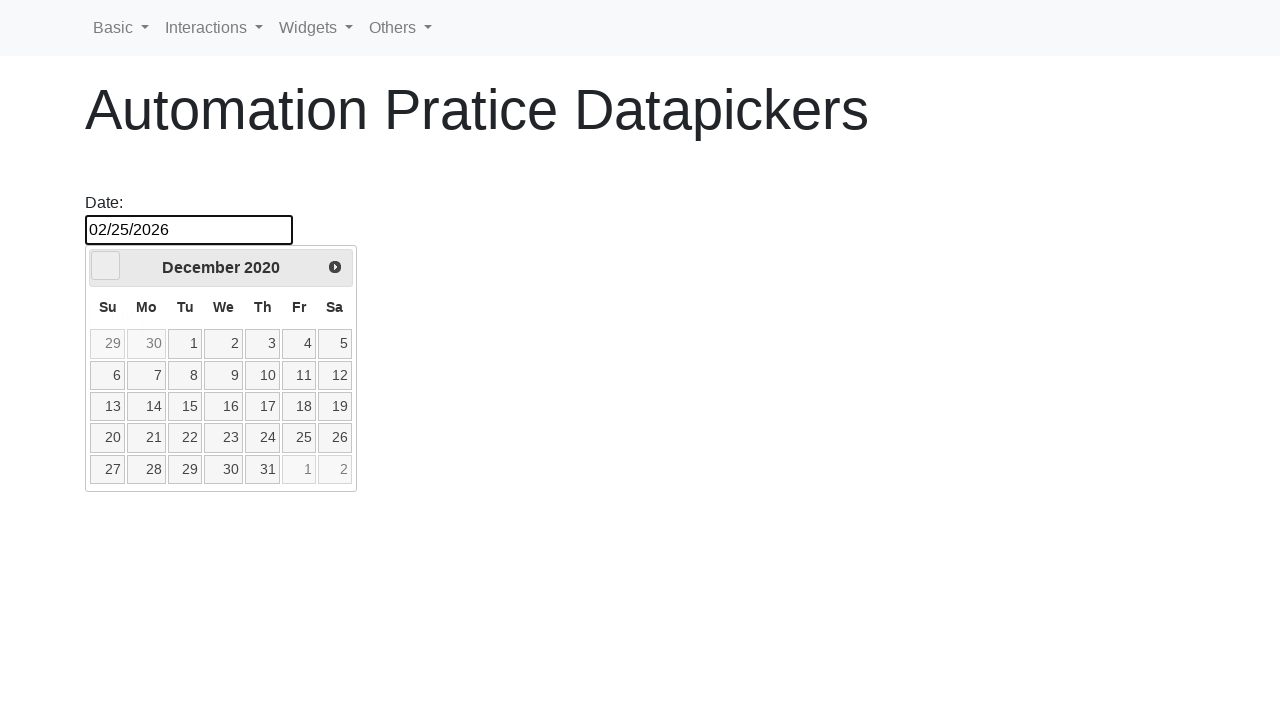

Waited 500ms for datepicker to update
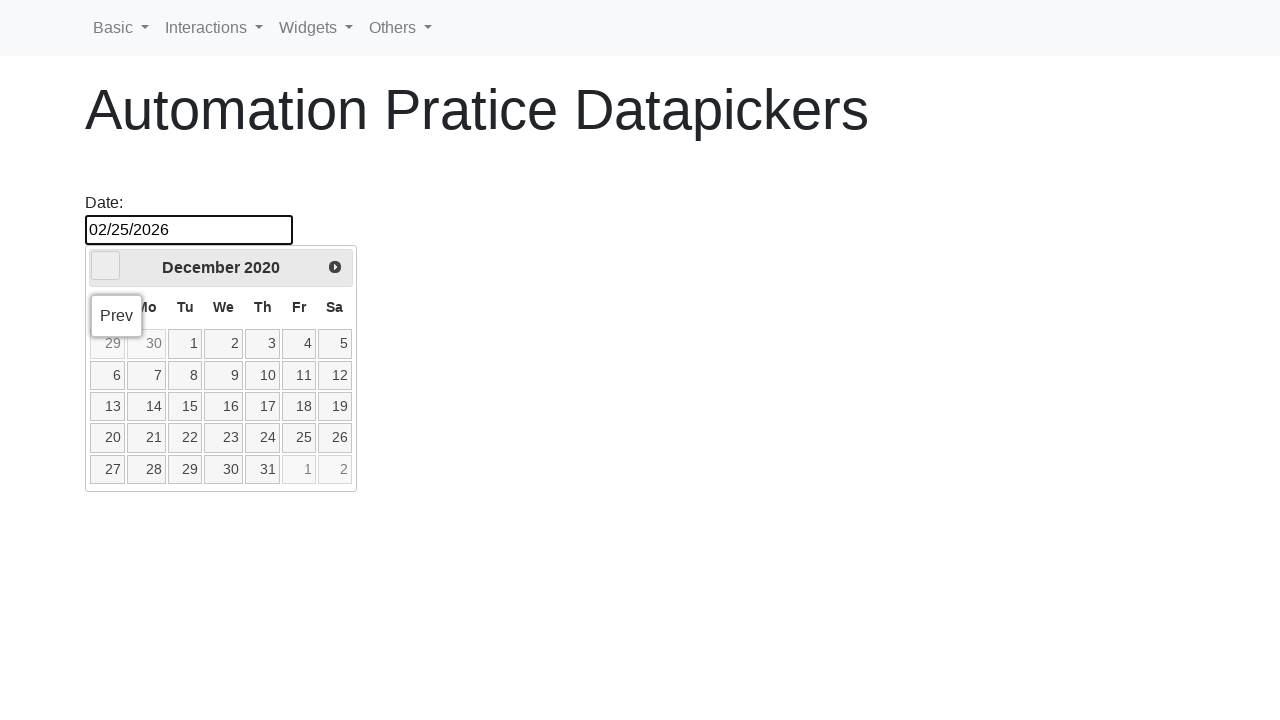

Updated current datepicker position: DECEMBER 2020
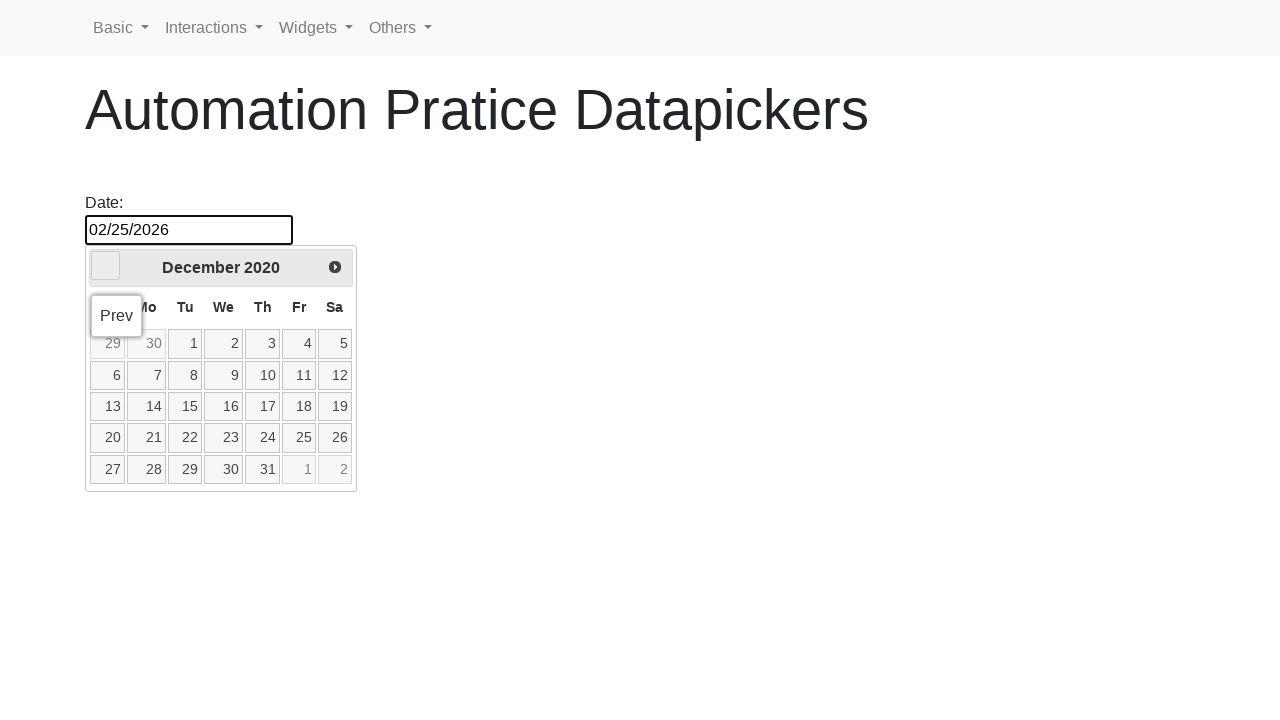

Clicked previous month button to navigate backward towards NOVEMBER 2018 at (106, 266) on span[class$='triangle-w']
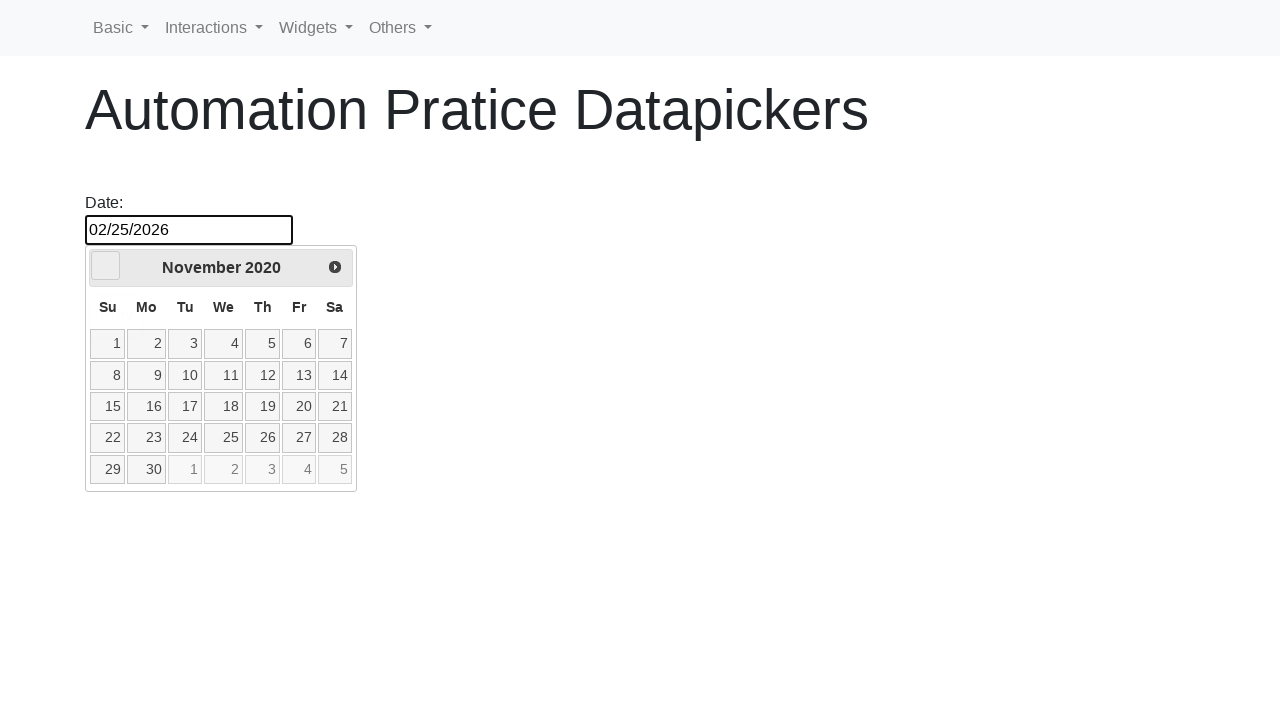

Waited 500ms for datepicker to update
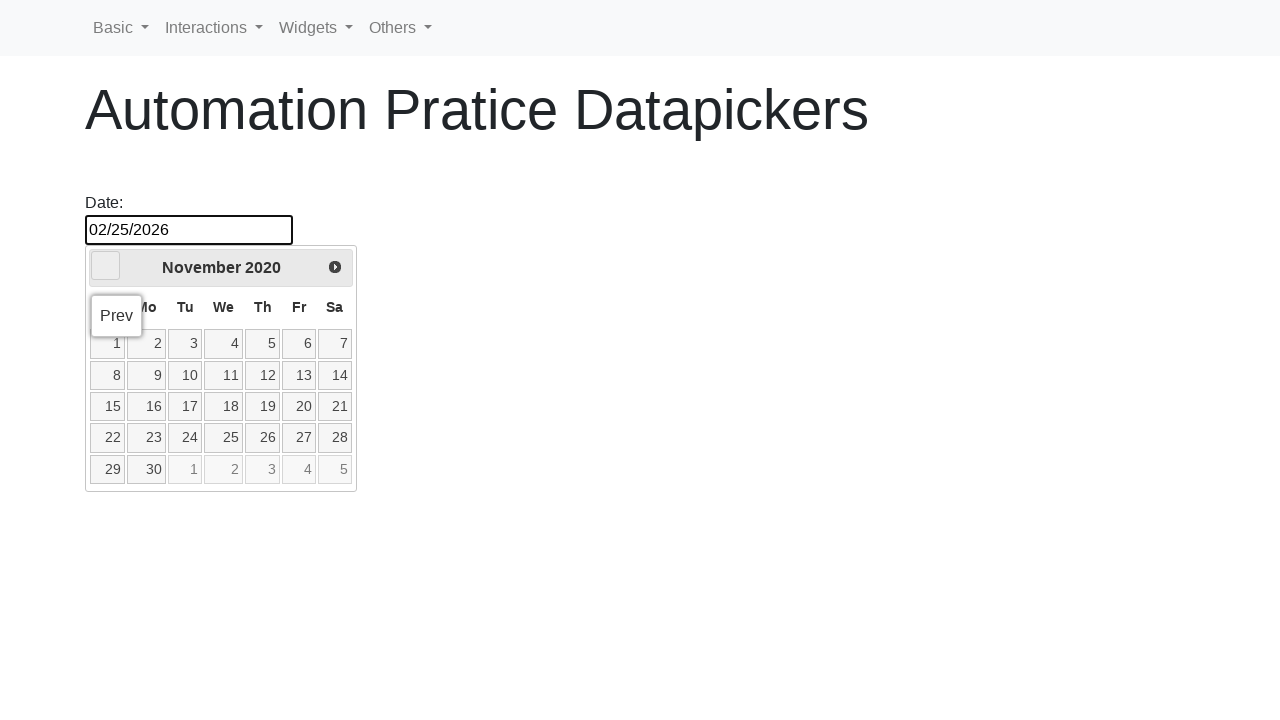

Updated current datepicker position: NOVEMBER 2020
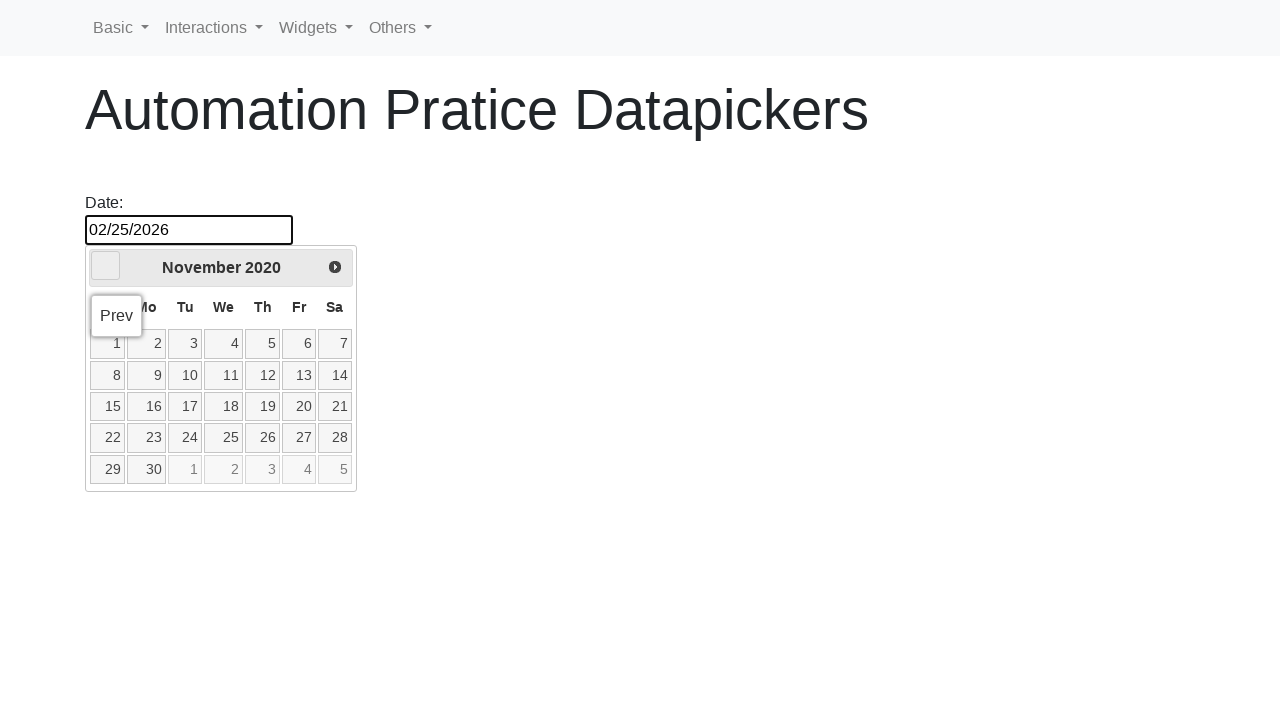

Clicked previous month button to navigate backward towards NOVEMBER 2018 at (106, 266) on span[class$='triangle-w']
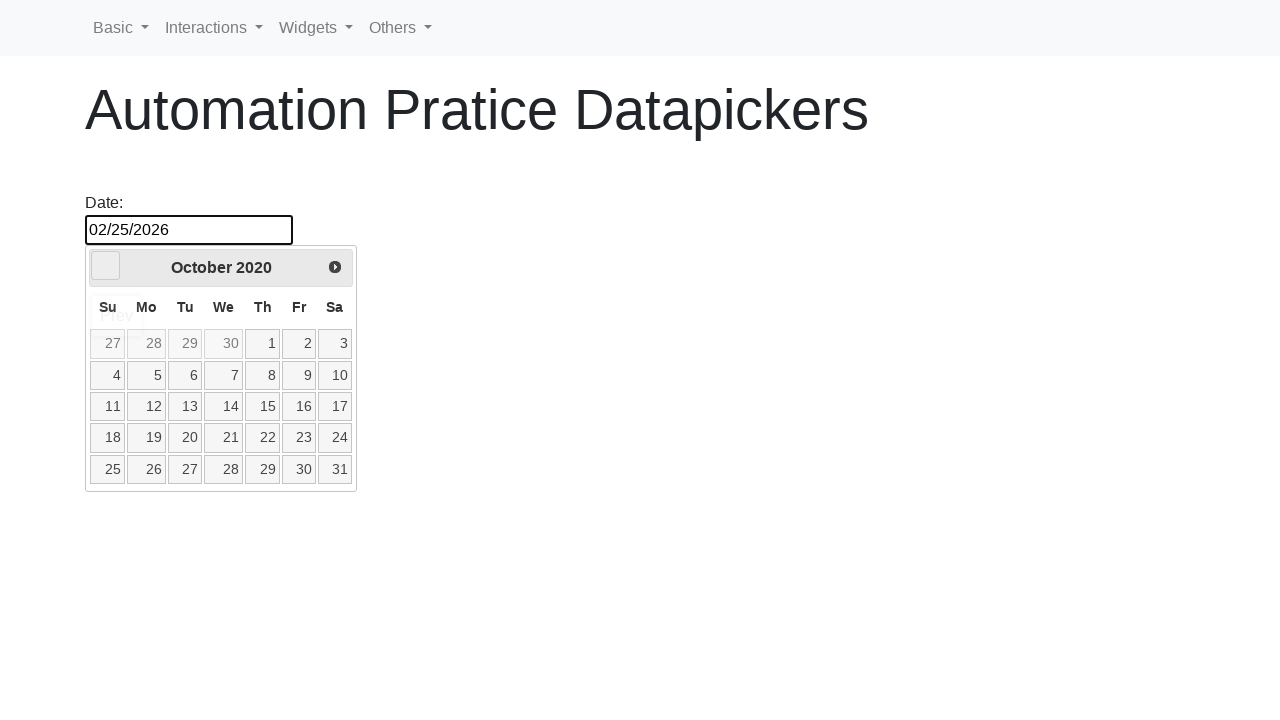

Waited 500ms for datepicker to update
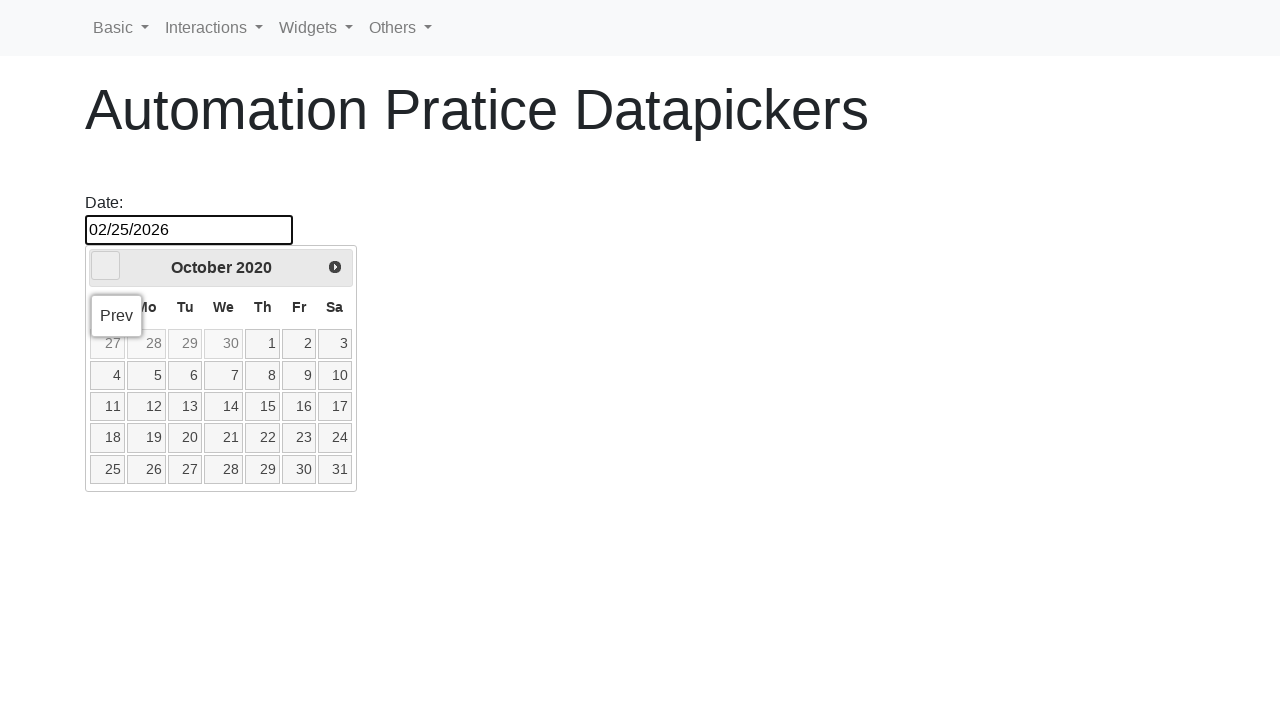

Updated current datepicker position: OCTOBER 2020
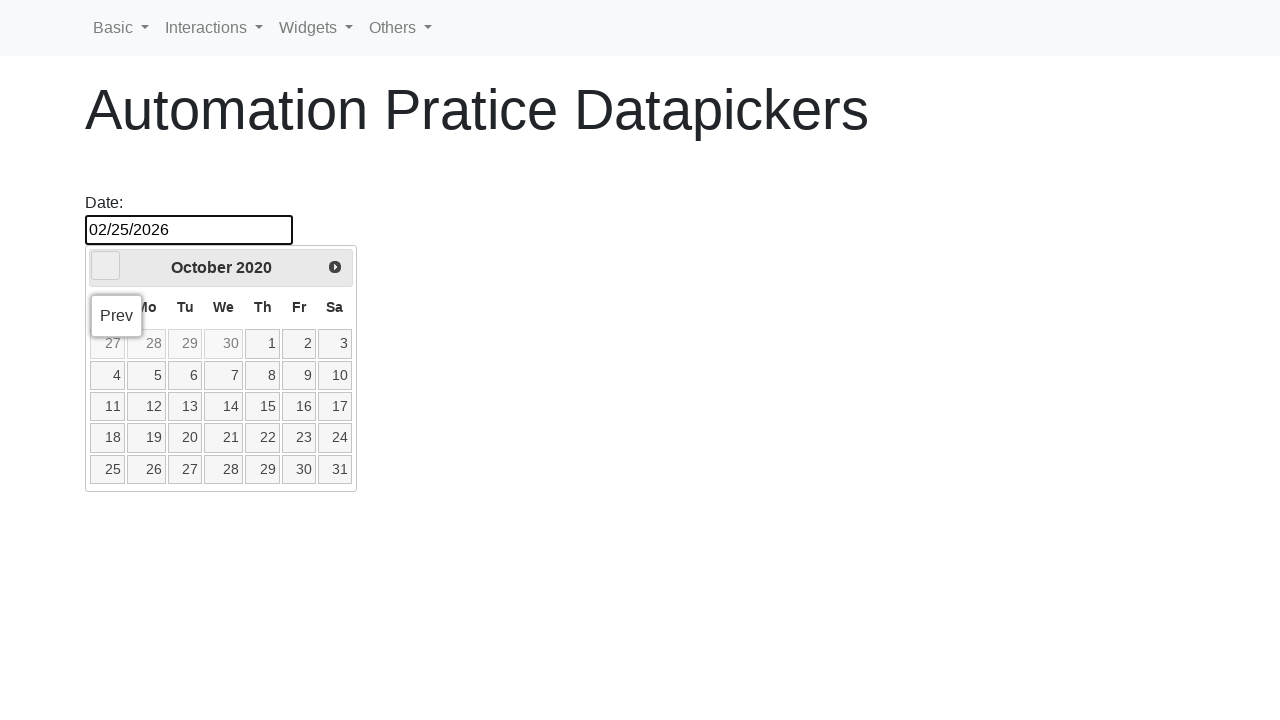

Clicked previous month button to navigate backward towards NOVEMBER 2018 at (106, 266) on span[class$='triangle-w']
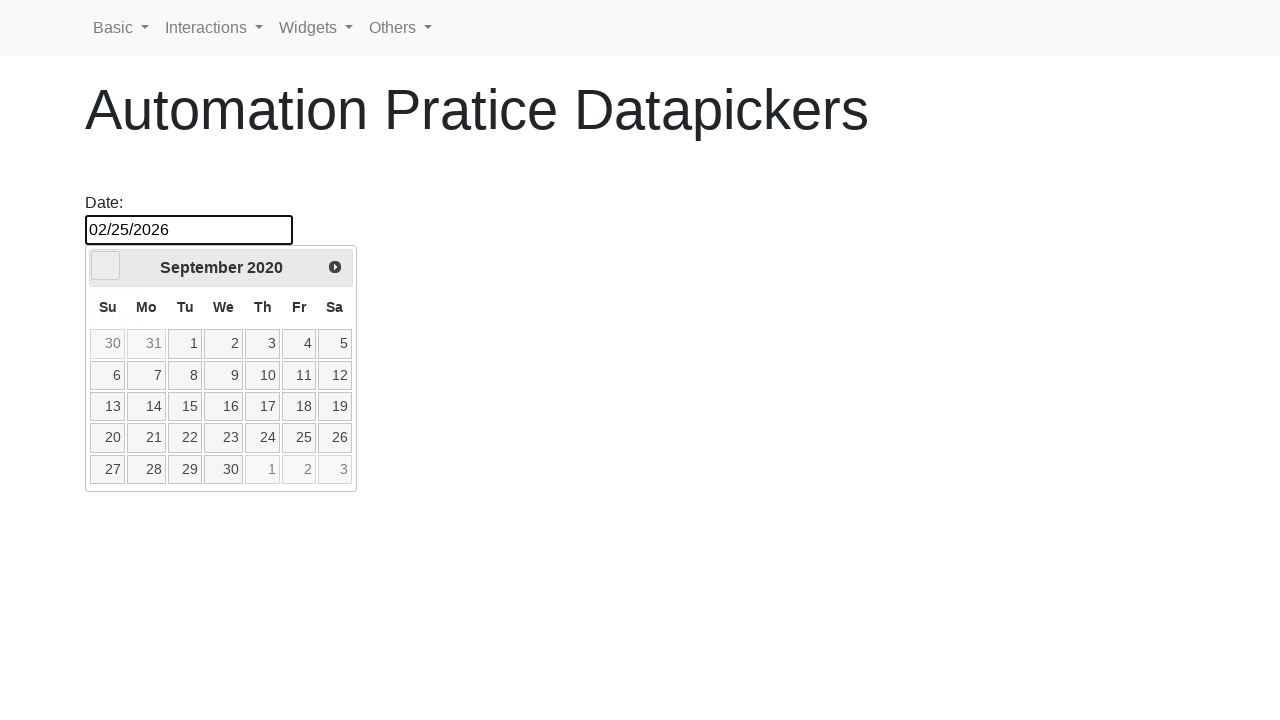

Waited 500ms for datepicker to update
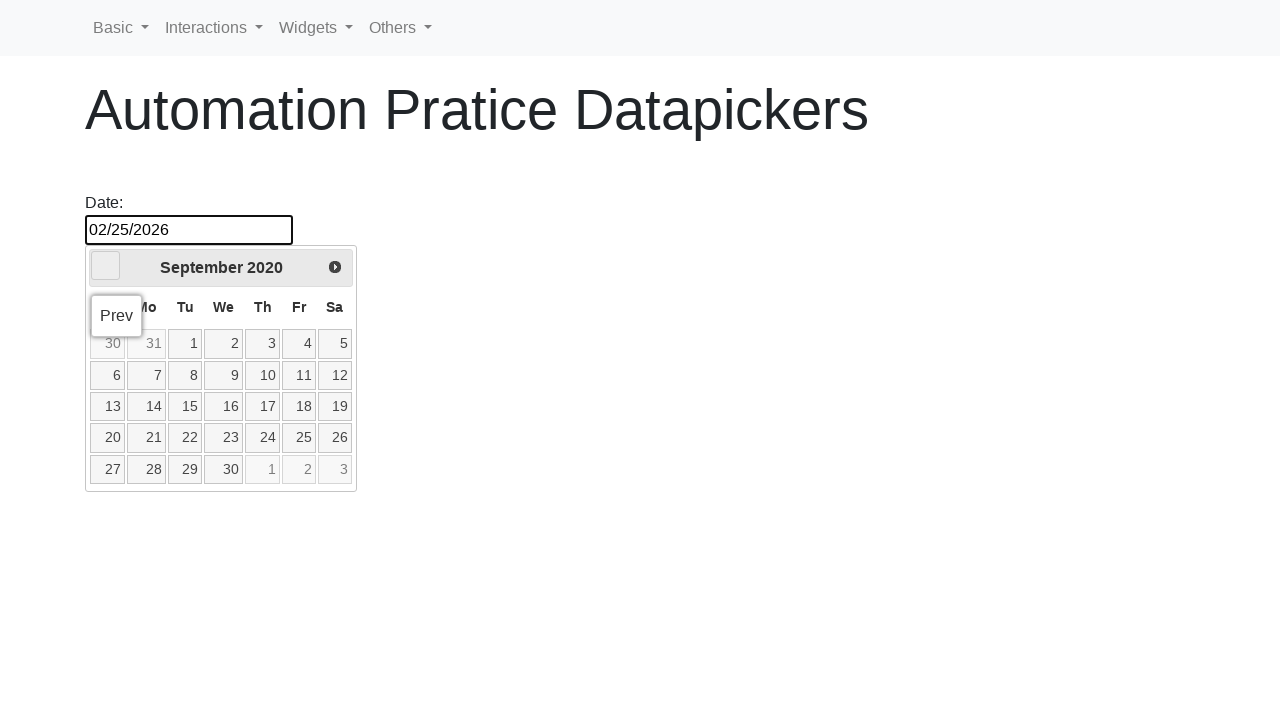

Updated current datepicker position: SEPTEMBER 2020
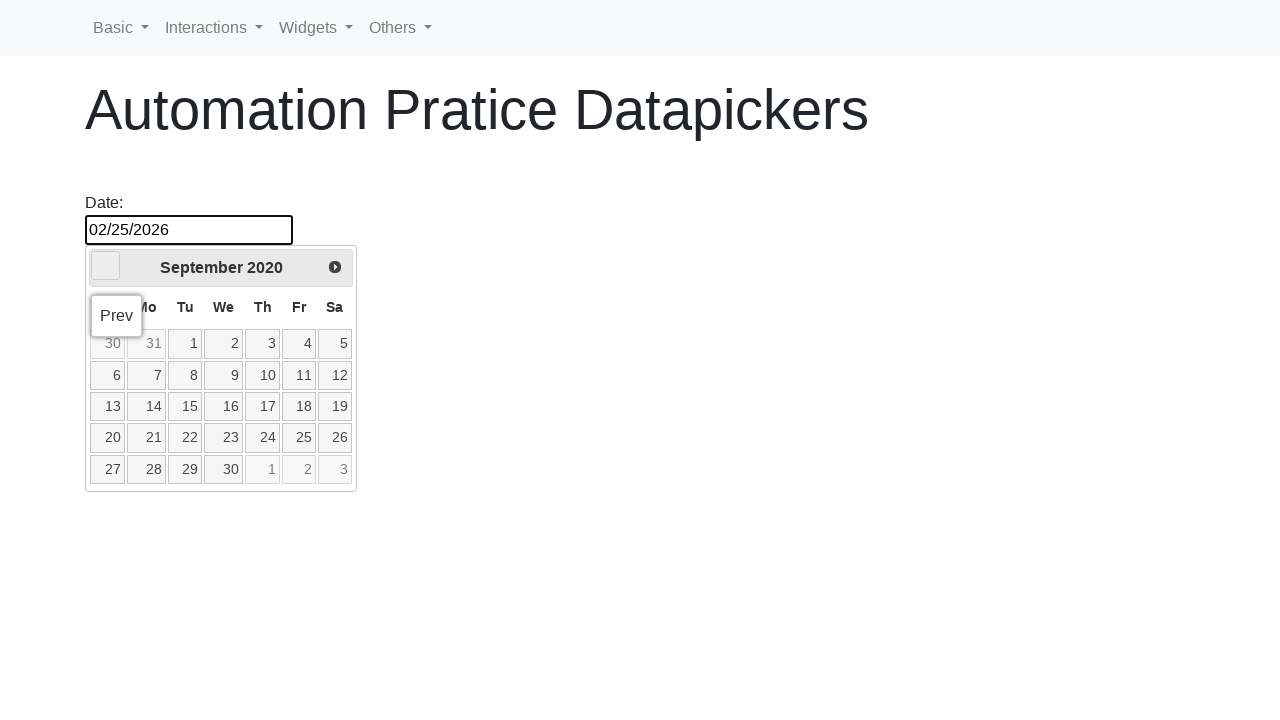

Clicked previous month button to navigate backward towards NOVEMBER 2018 at (106, 266) on span[class$='triangle-w']
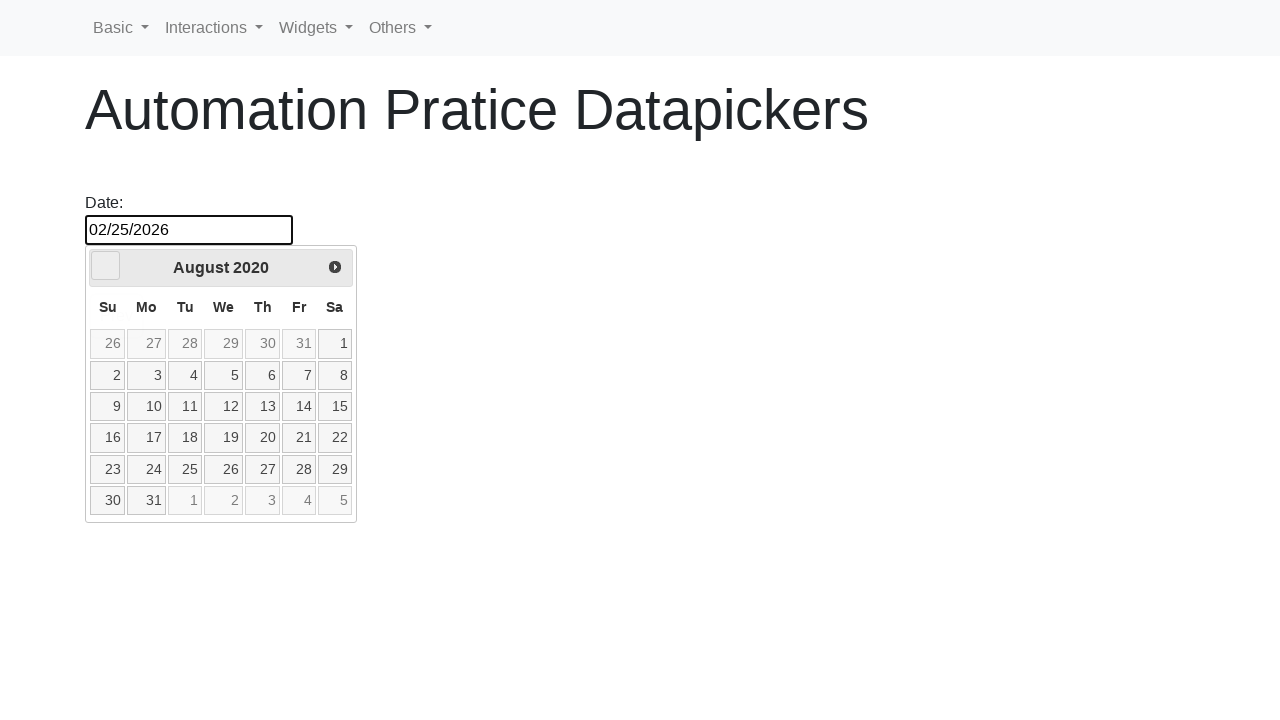

Waited 500ms for datepicker to update
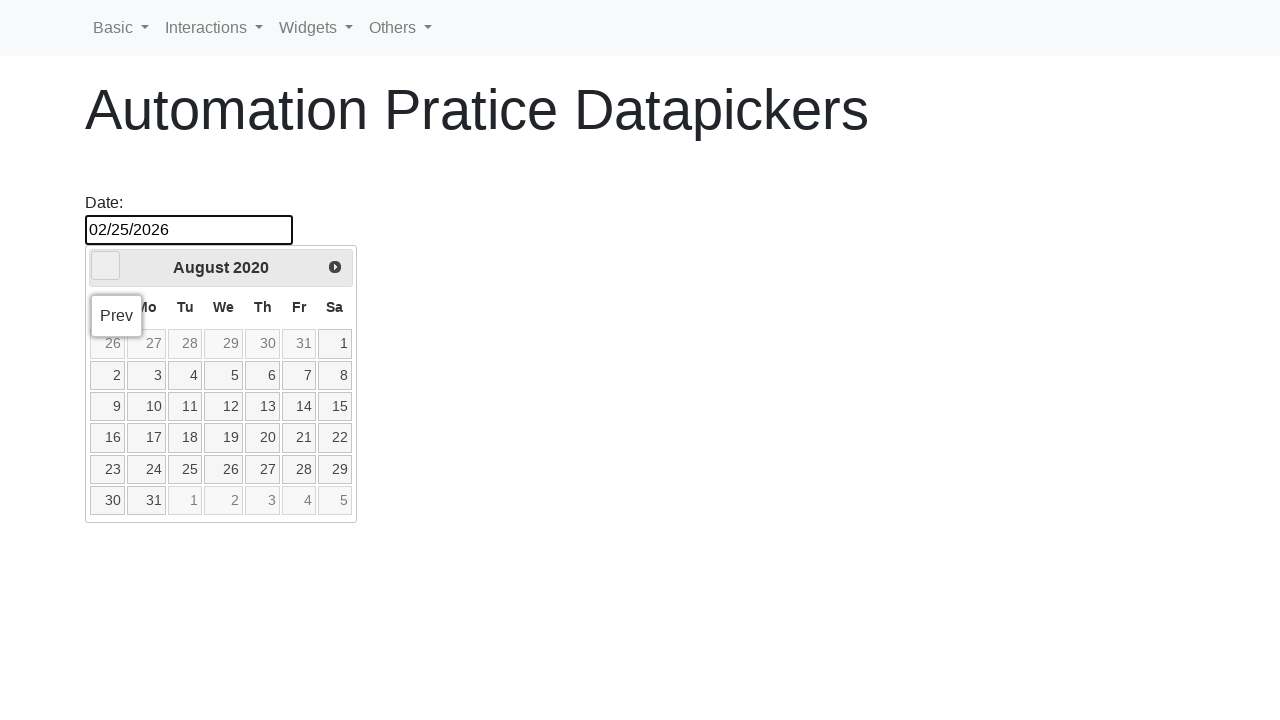

Updated current datepicker position: AUGUST 2020
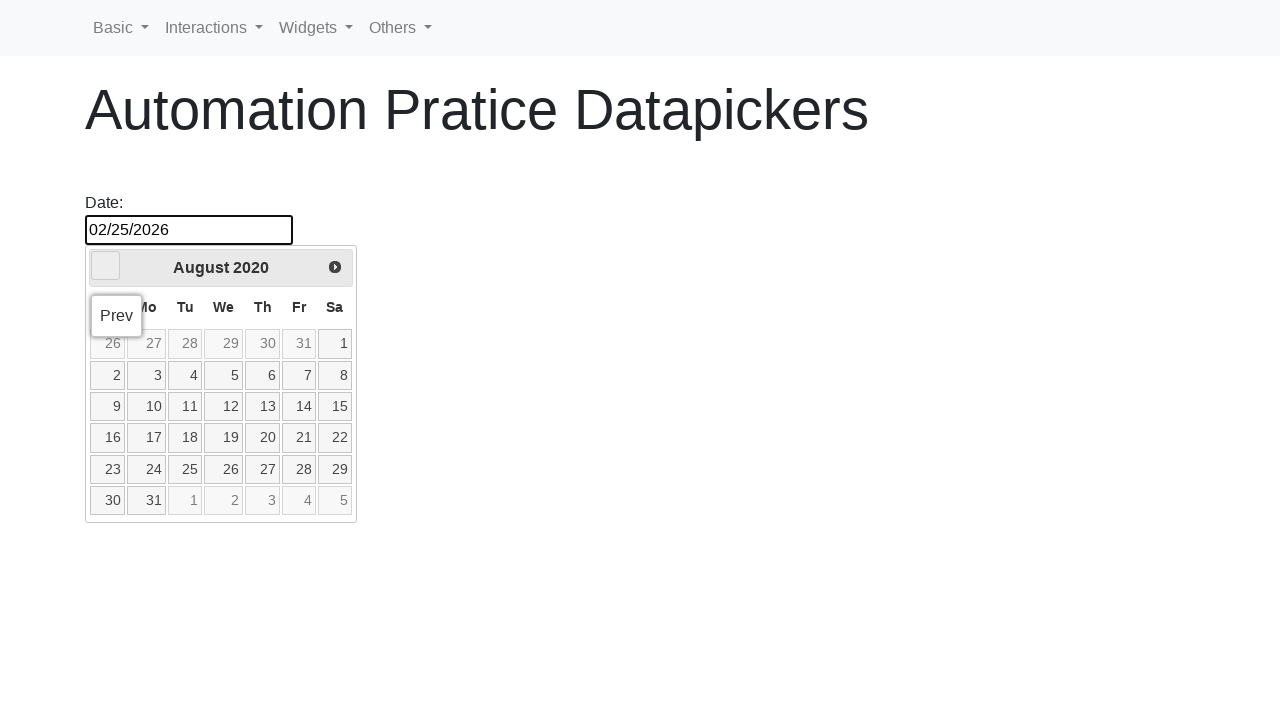

Clicked previous month button to navigate backward towards NOVEMBER 2018 at (106, 266) on span[class$='triangle-w']
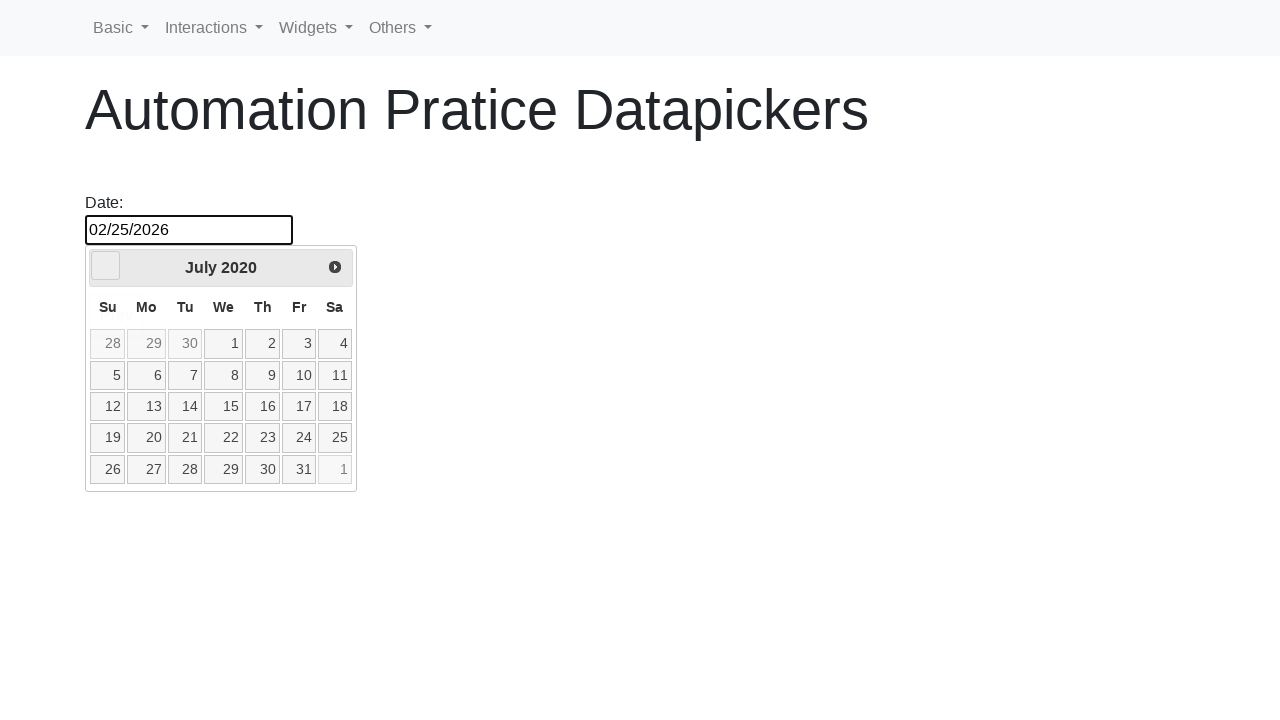

Waited 500ms for datepicker to update
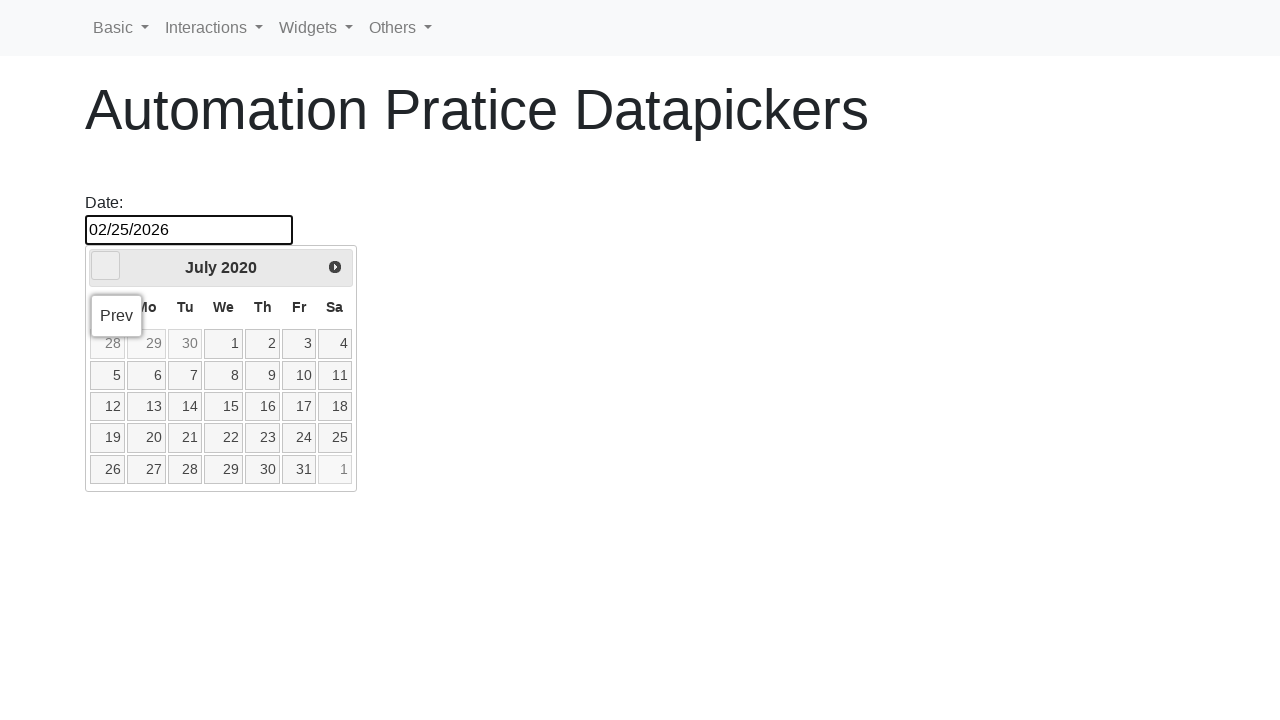

Updated current datepicker position: JULY 2020
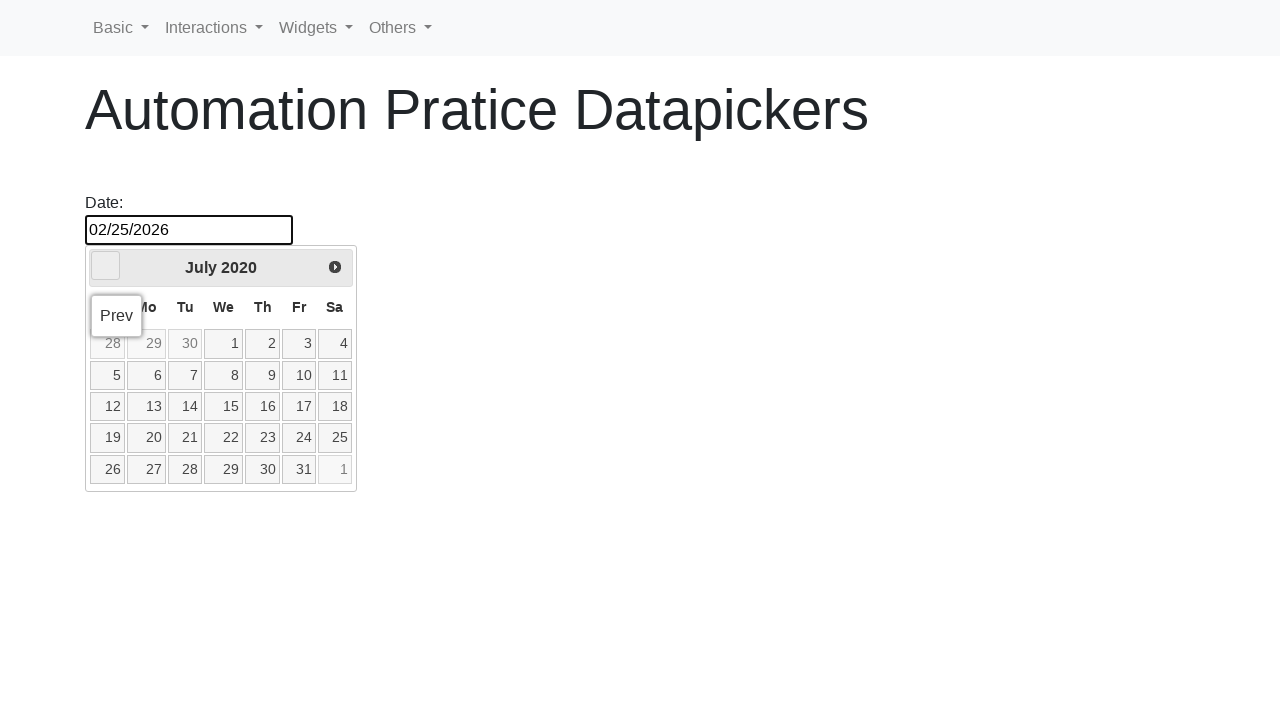

Clicked previous month button to navigate backward towards NOVEMBER 2018 at (106, 266) on span[class$='triangle-w']
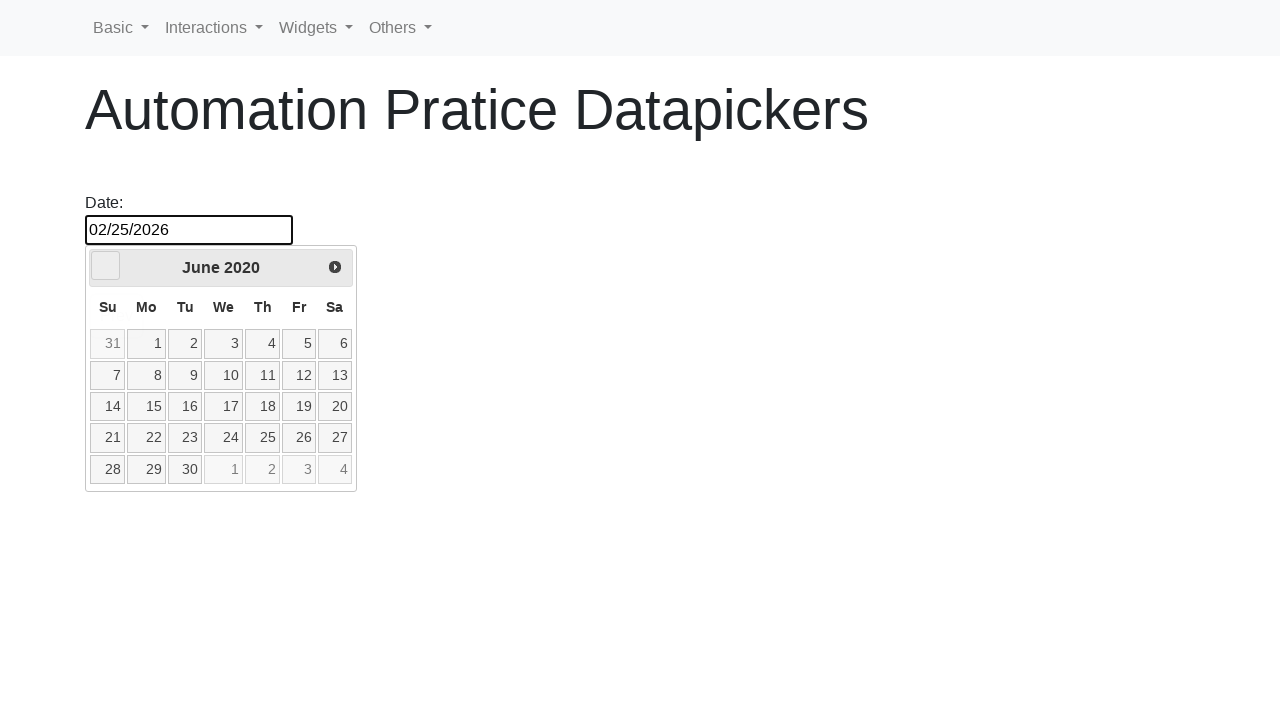

Waited 500ms for datepicker to update
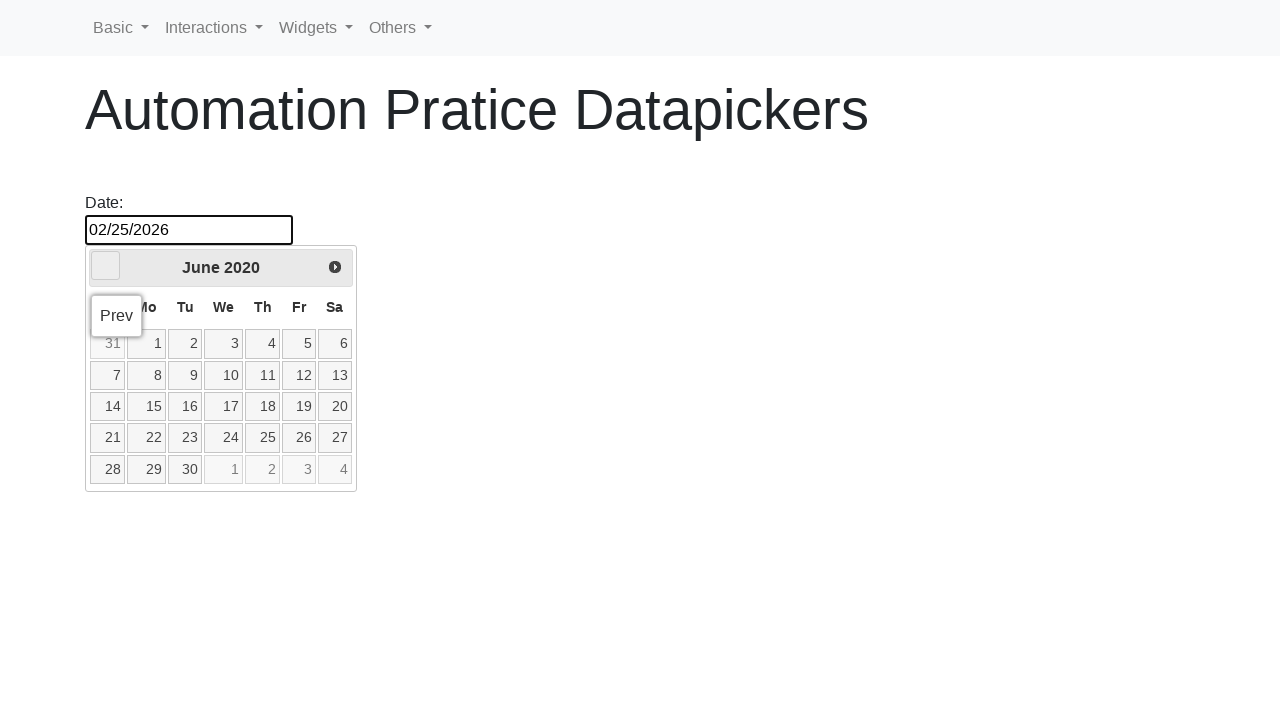

Updated current datepicker position: JUNE 2020
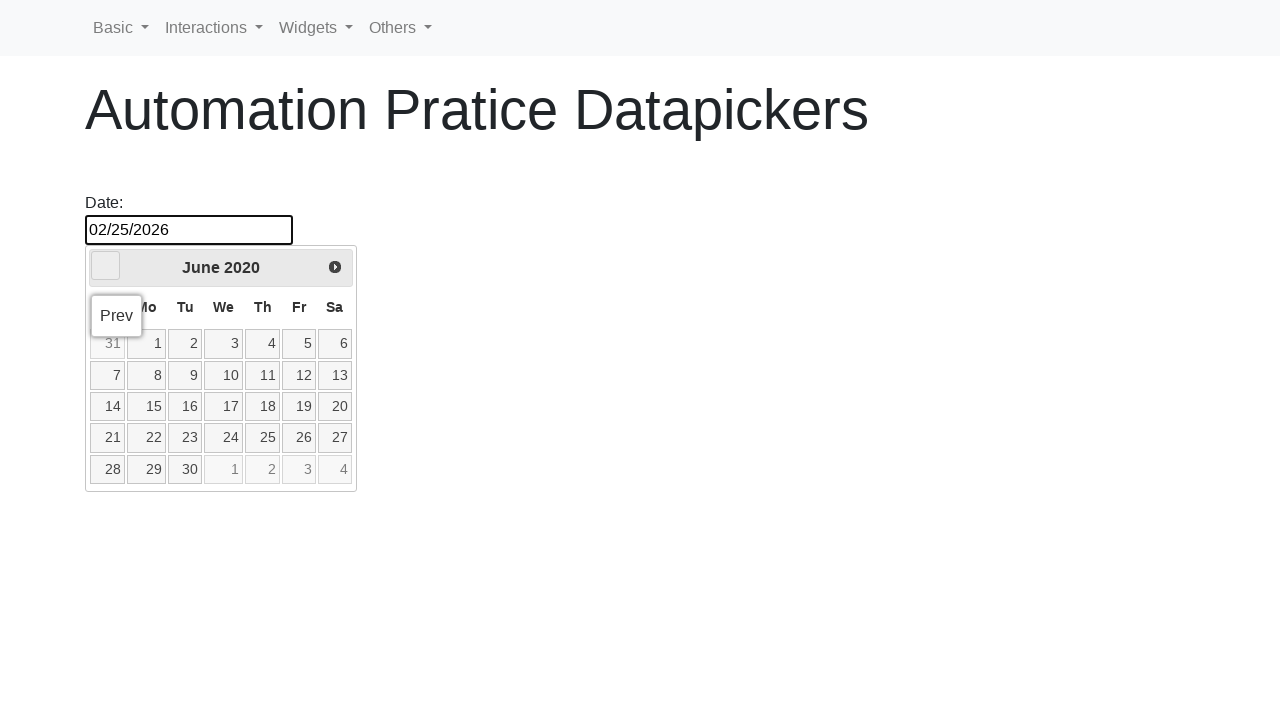

Clicked previous month button to navigate backward towards NOVEMBER 2018 at (106, 266) on span[class$='triangle-w']
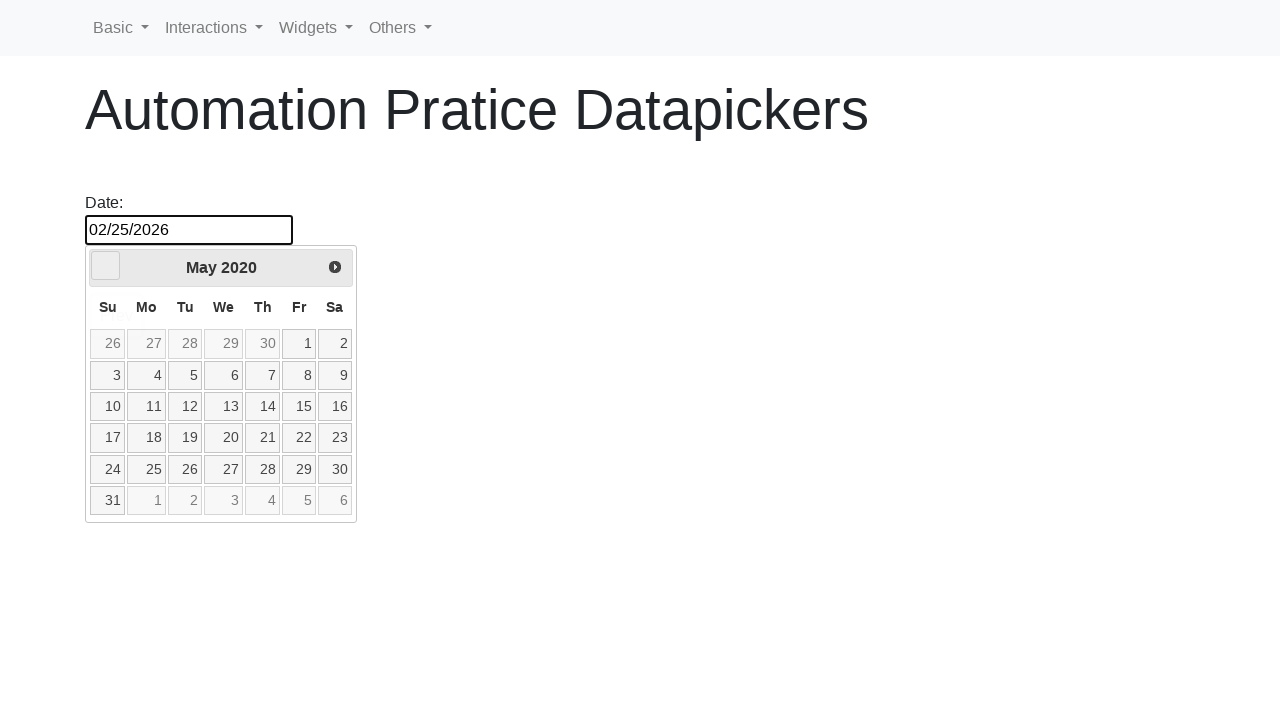

Waited 500ms for datepicker to update
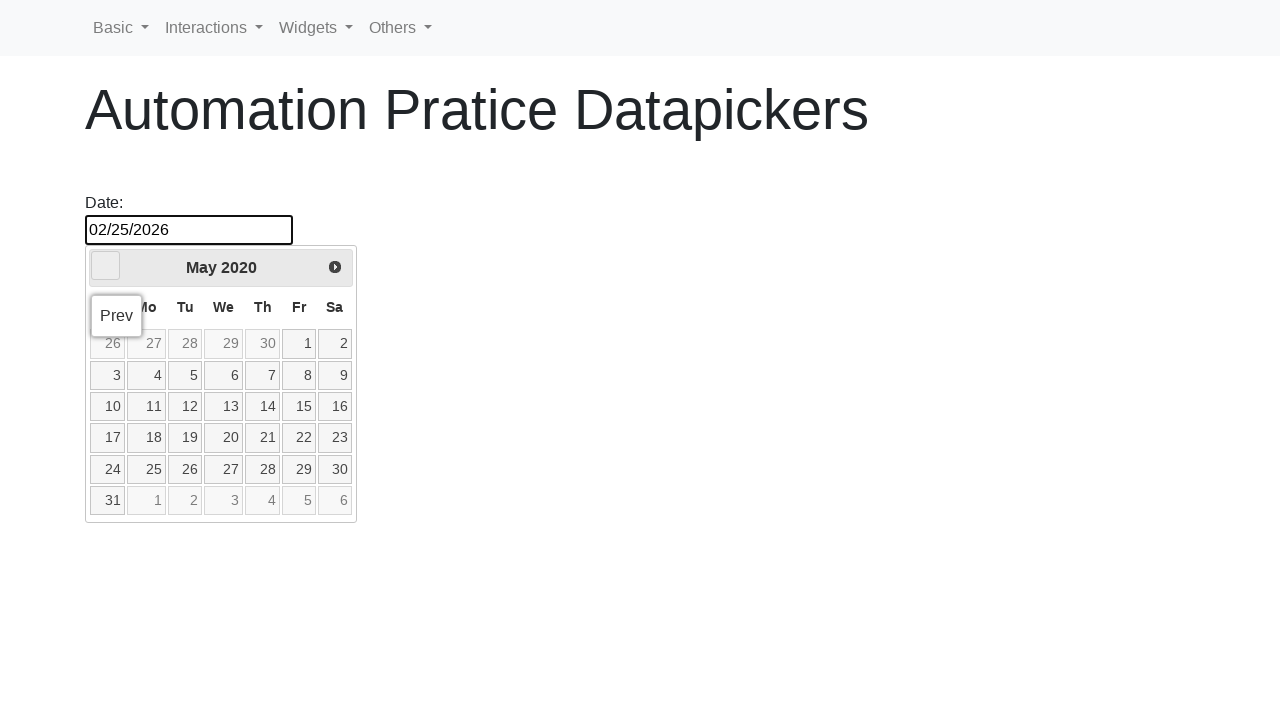

Updated current datepicker position: MAY 2020
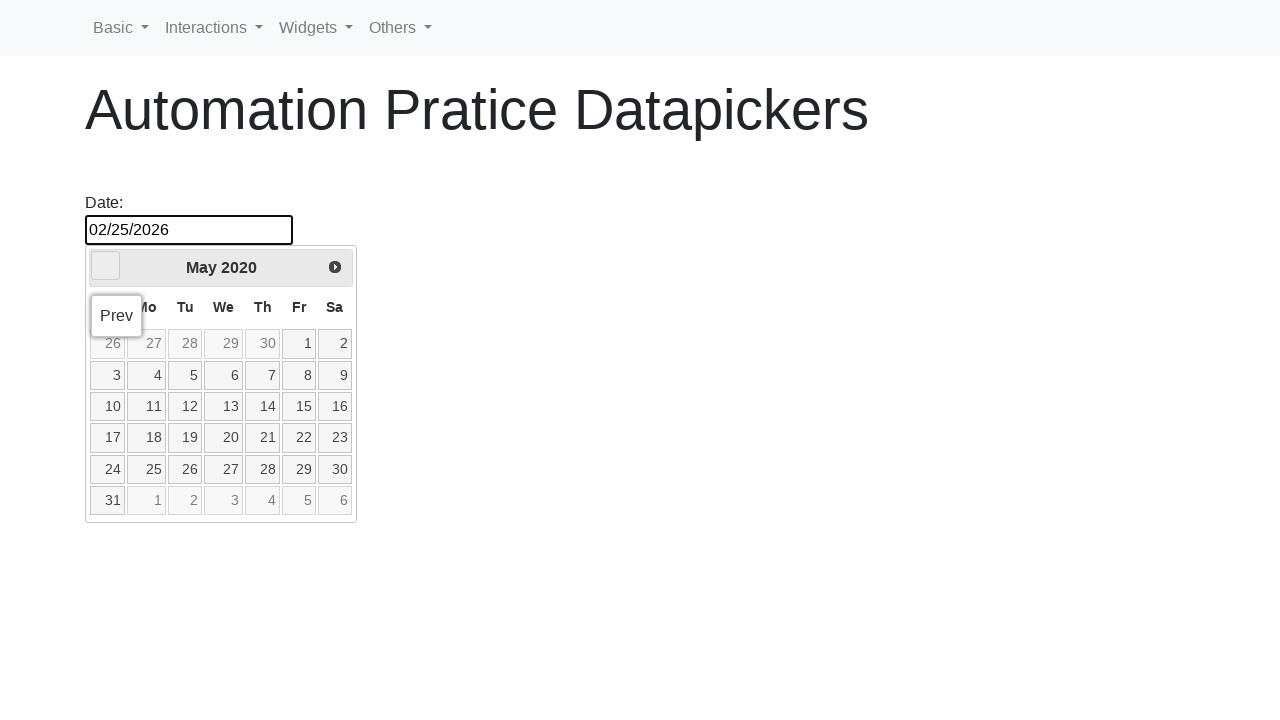

Clicked previous month button to navigate backward towards NOVEMBER 2018 at (106, 266) on span[class$='triangle-w']
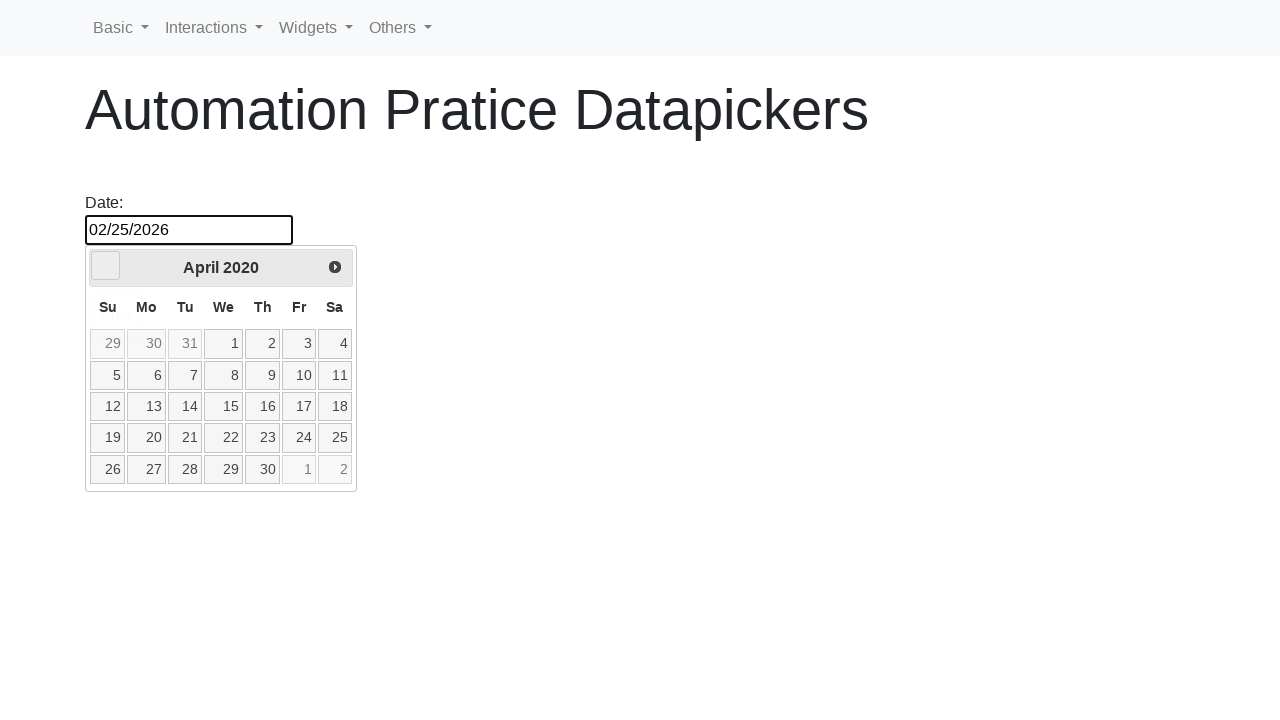

Waited 500ms for datepicker to update
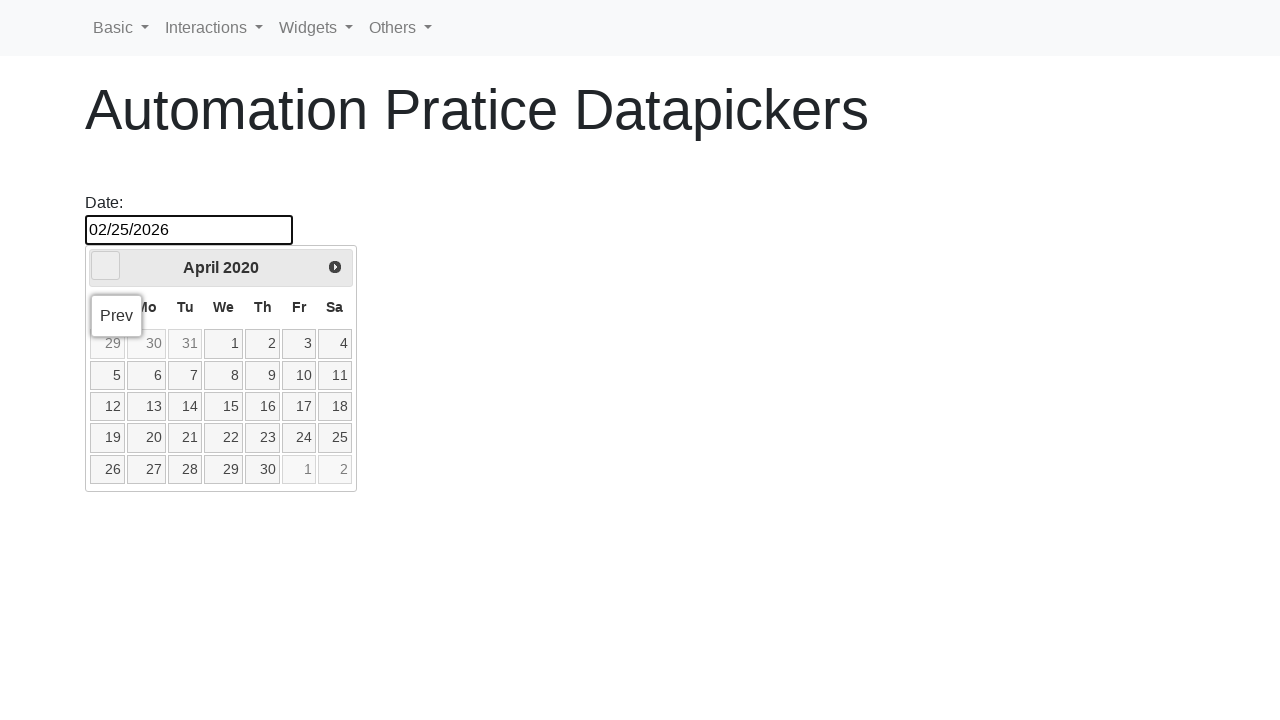

Updated current datepicker position: APRIL 2020
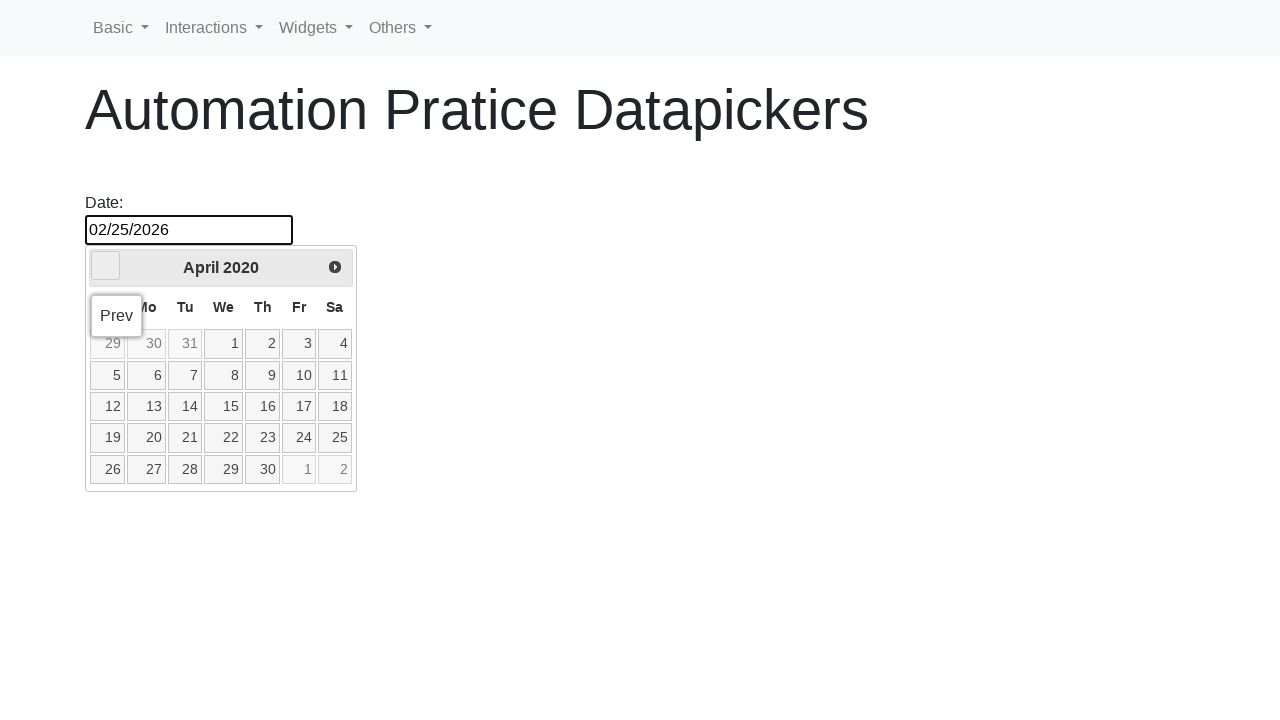

Clicked previous month button to navigate backward towards NOVEMBER 2018 at (106, 266) on span[class$='triangle-w']
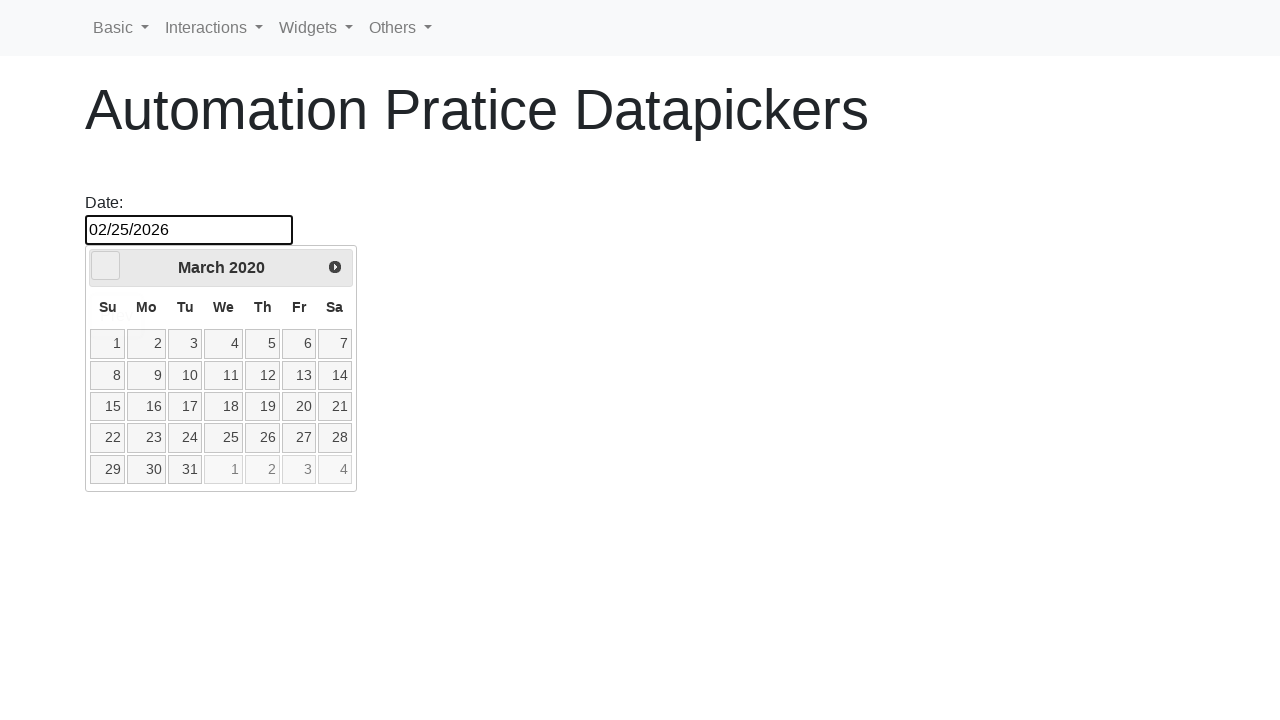

Waited 500ms for datepicker to update
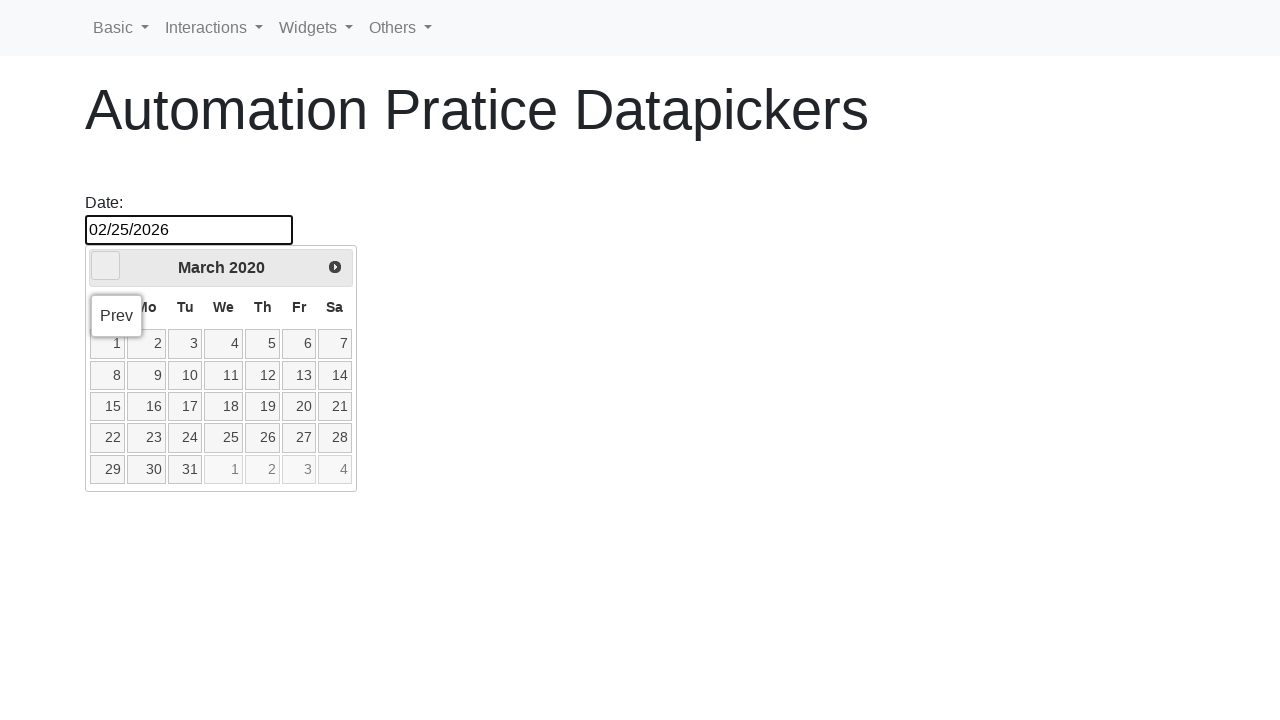

Updated current datepicker position: MARCH 2020
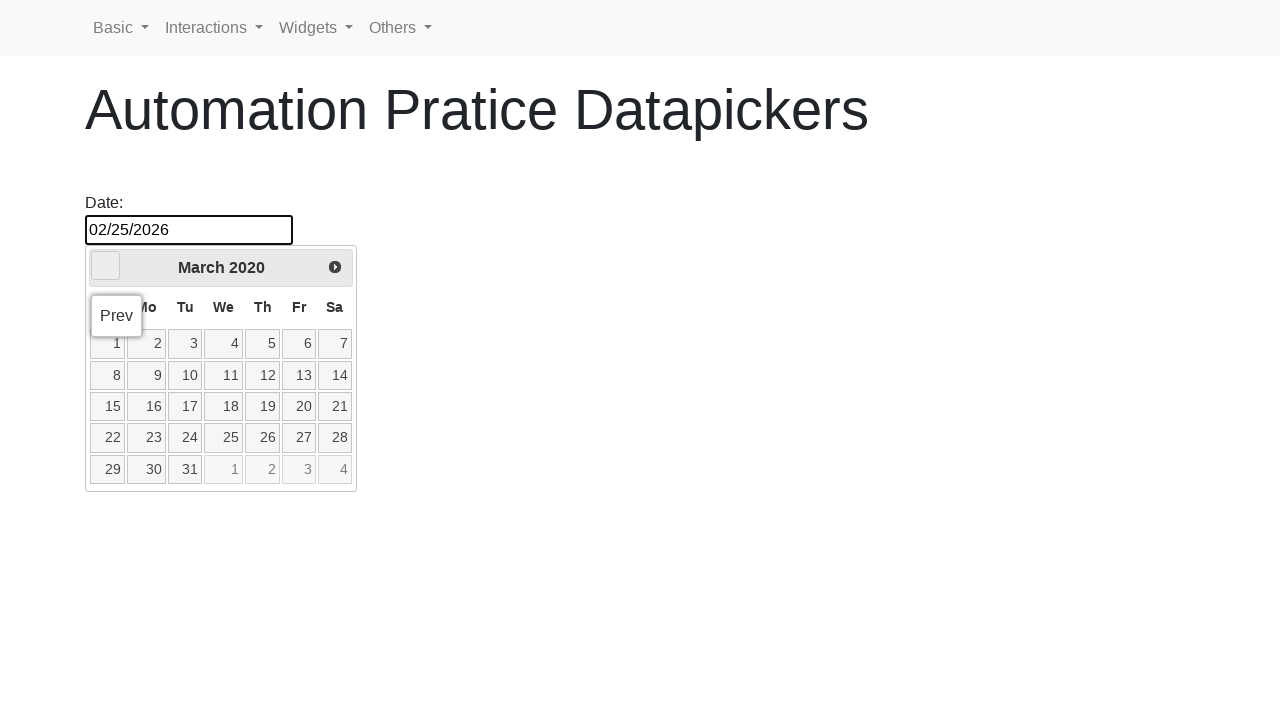

Clicked previous month button to navigate backward towards NOVEMBER 2018 at (106, 266) on span[class$='triangle-w']
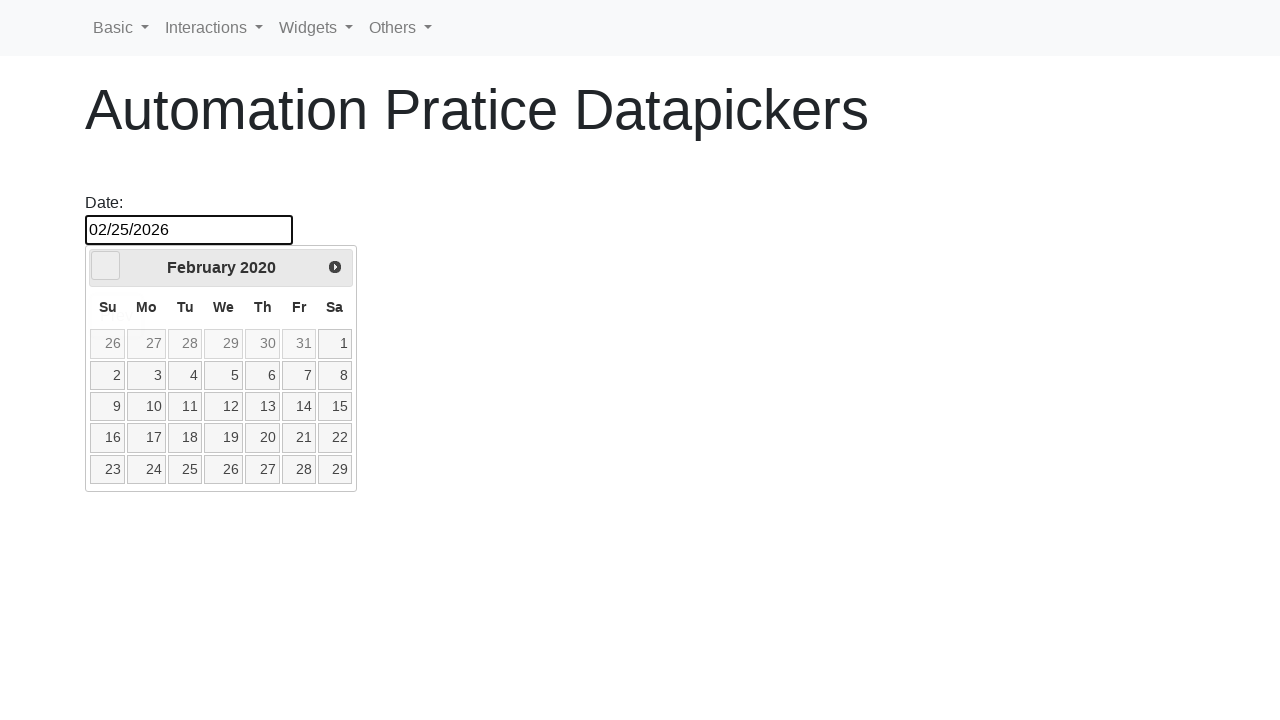

Waited 500ms for datepicker to update
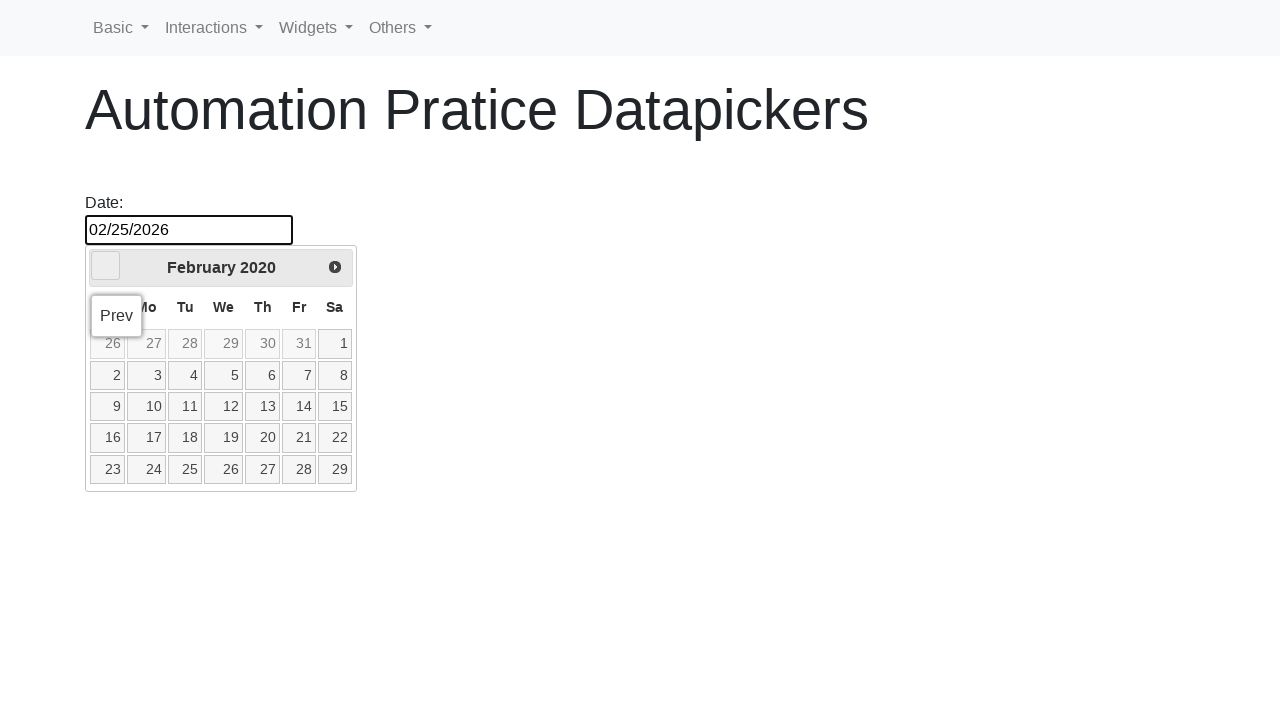

Updated current datepicker position: FEBRUARY 2020
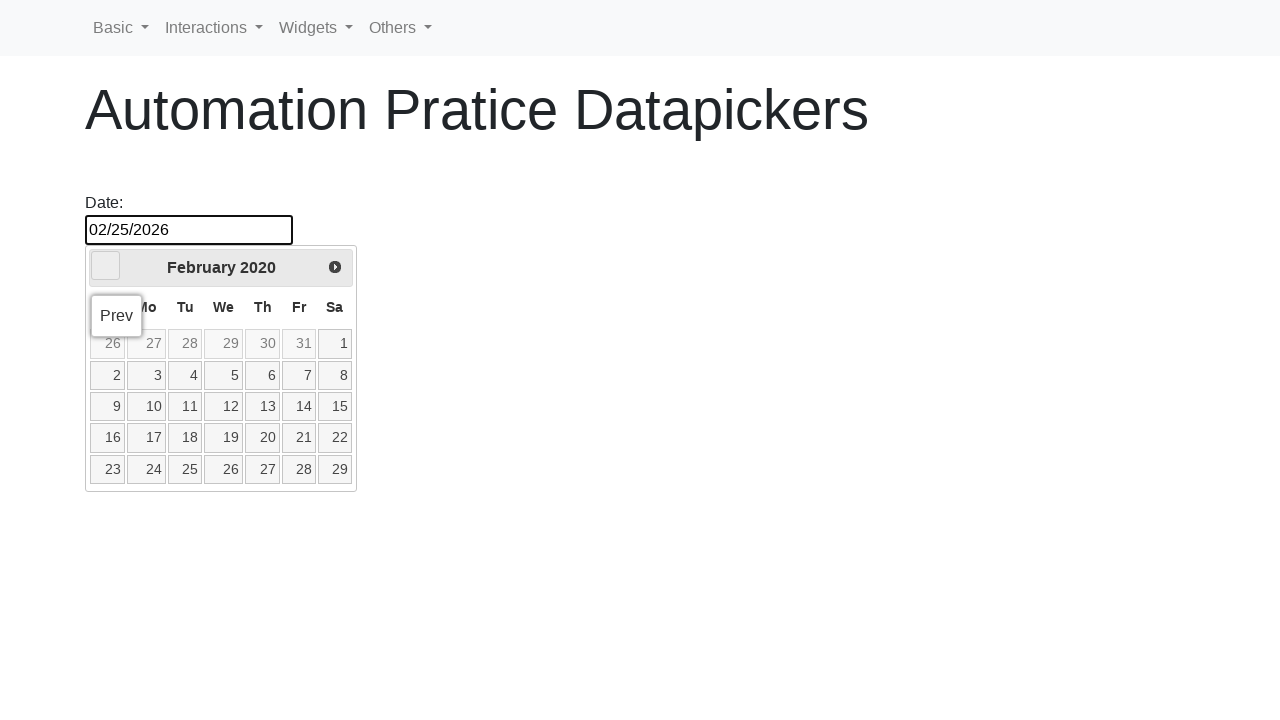

Clicked previous month button to navigate backward towards NOVEMBER 2018 at (106, 266) on span[class$='triangle-w']
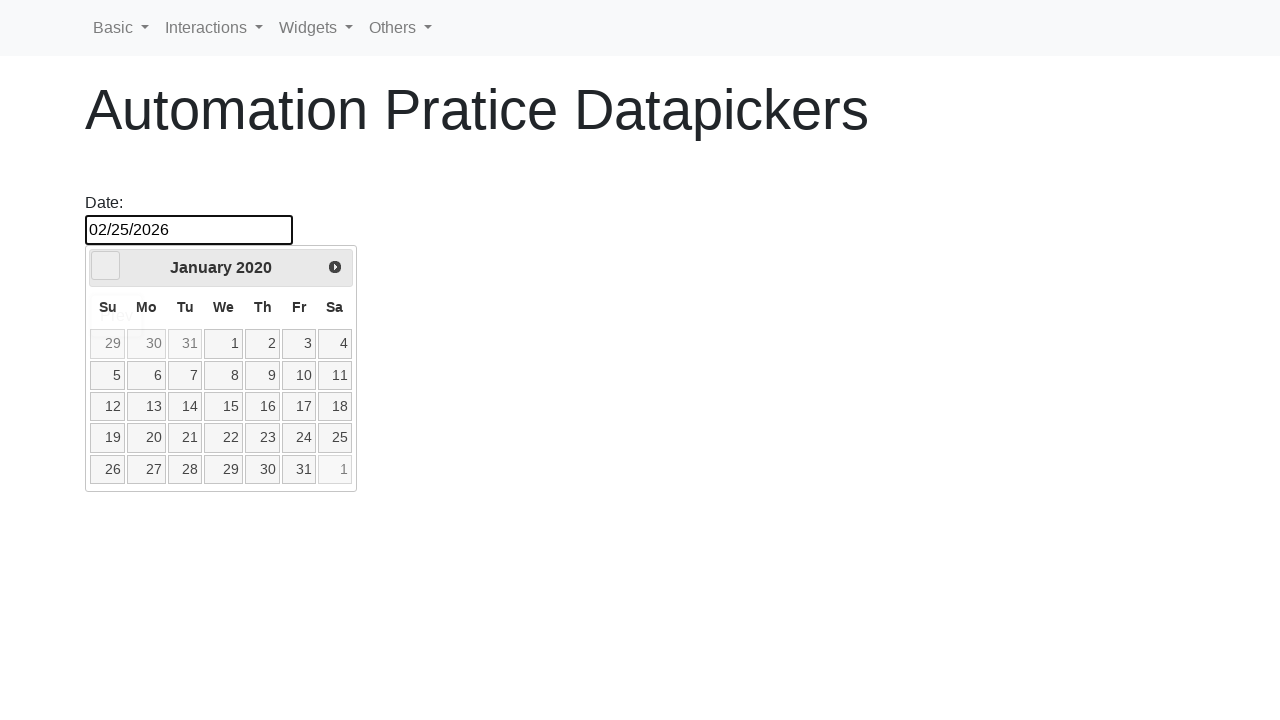

Waited 500ms for datepicker to update
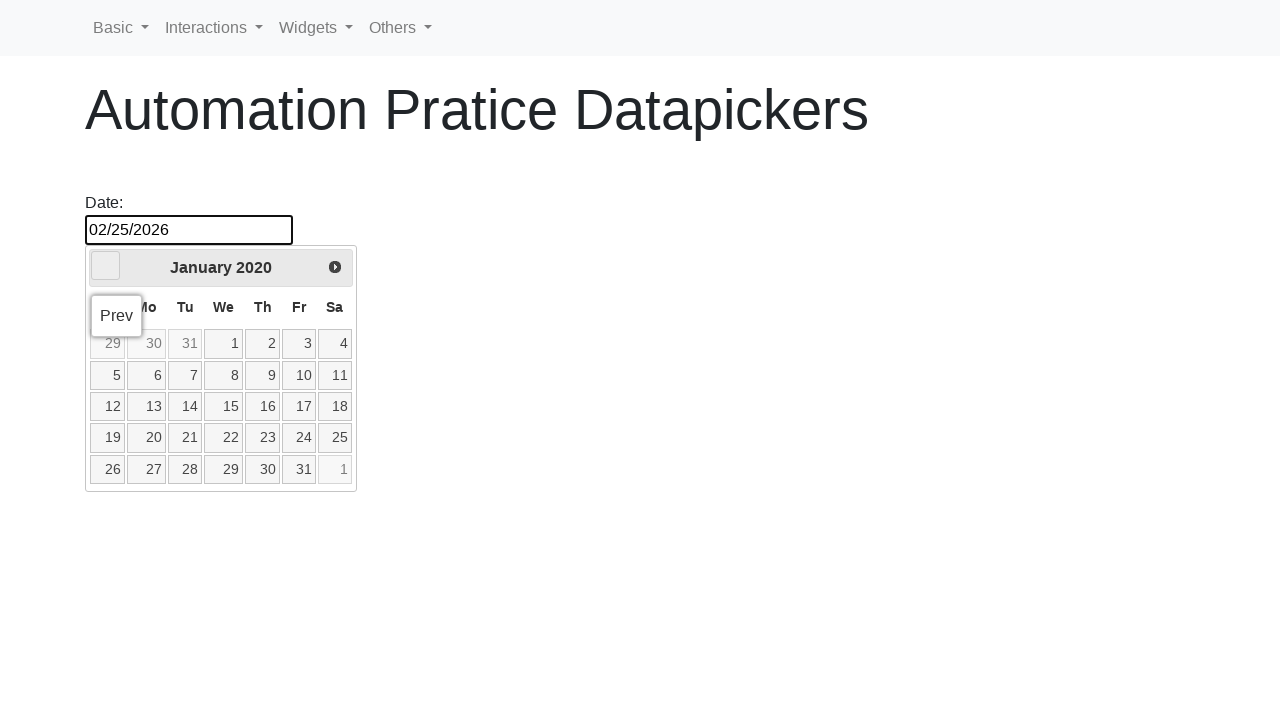

Updated current datepicker position: JANUARY 2020
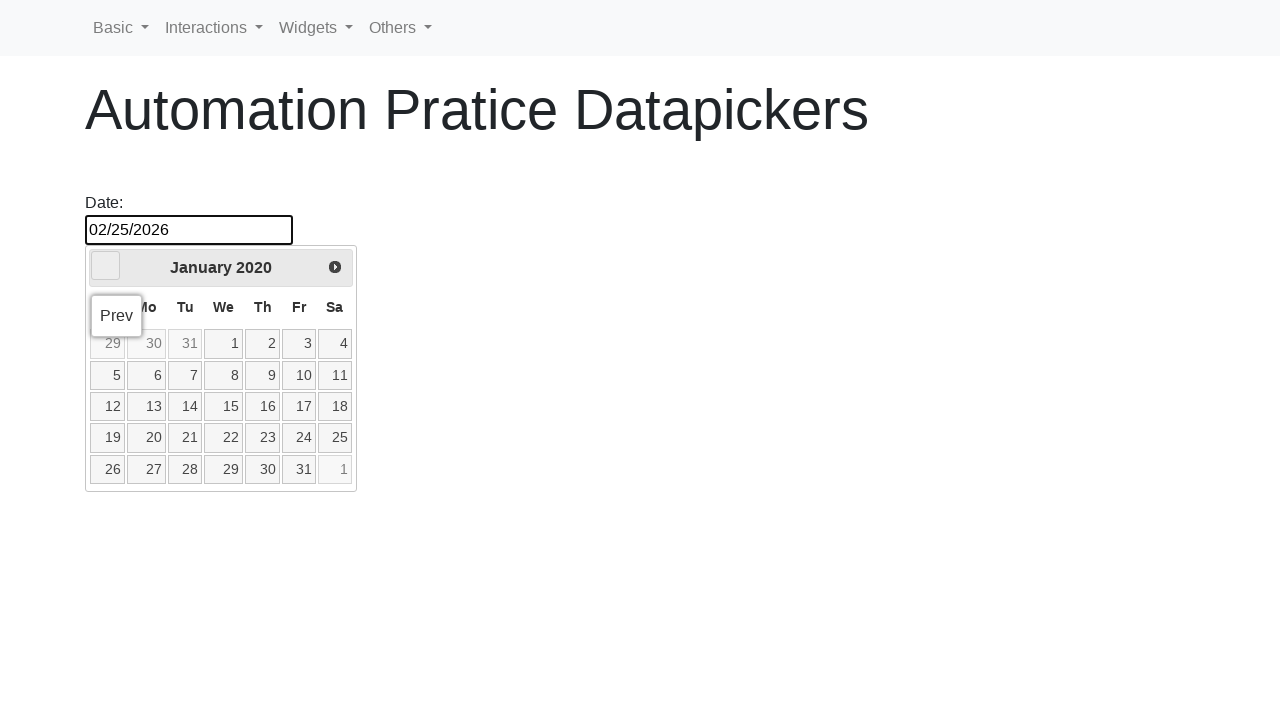

Clicked previous month button to navigate backward towards NOVEMBER 2018 at (106, 266) on span[class$='triangle-w']
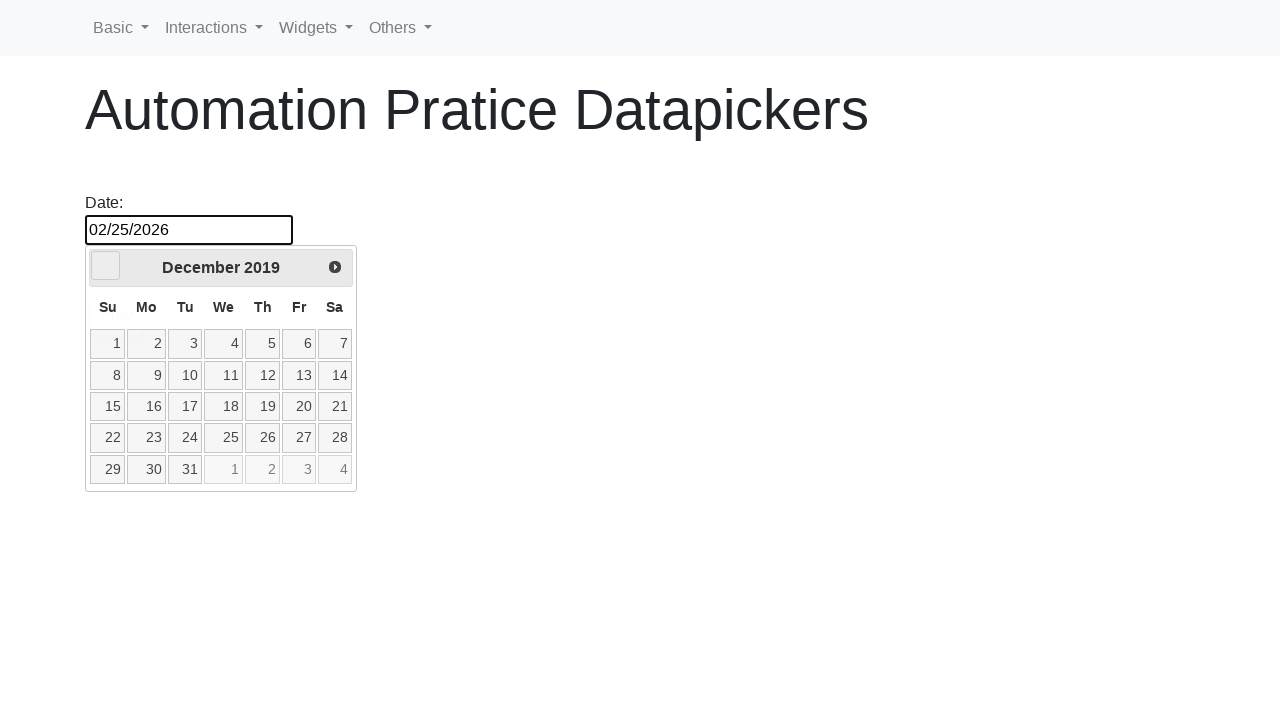

Waited 500ms for datepicker to update
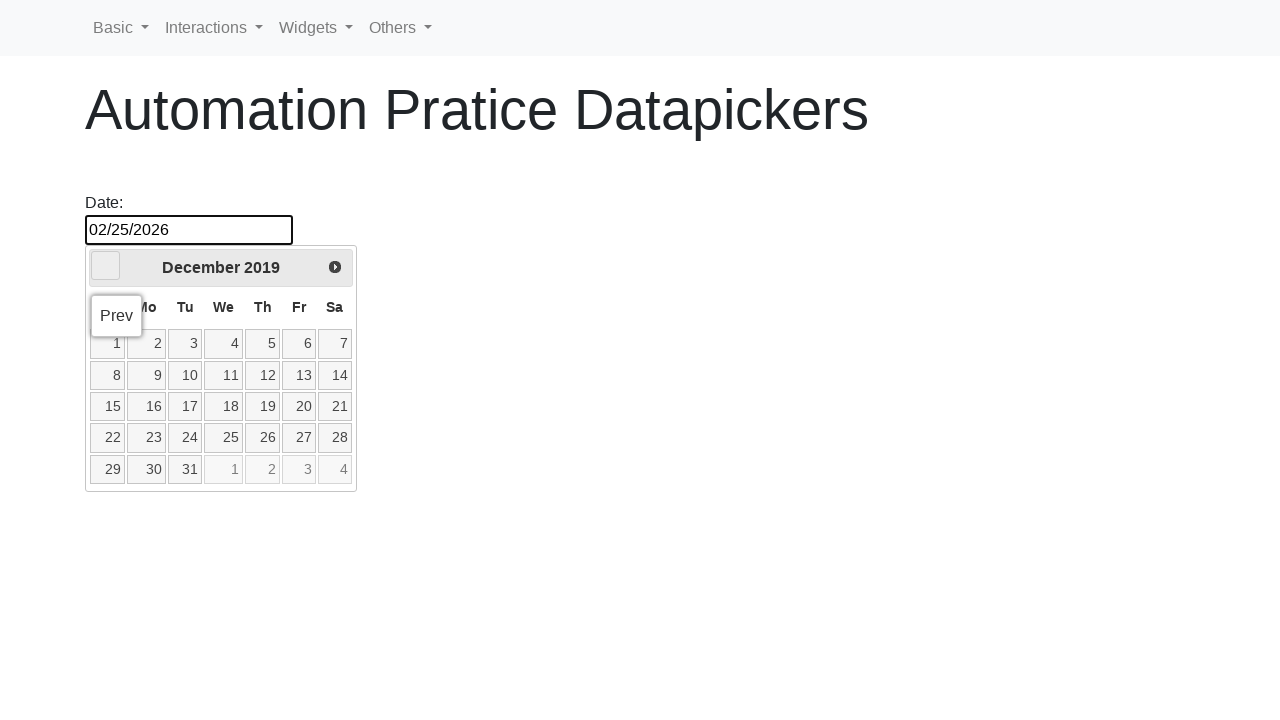

Updated current datepicker position: DECEMBER 2019
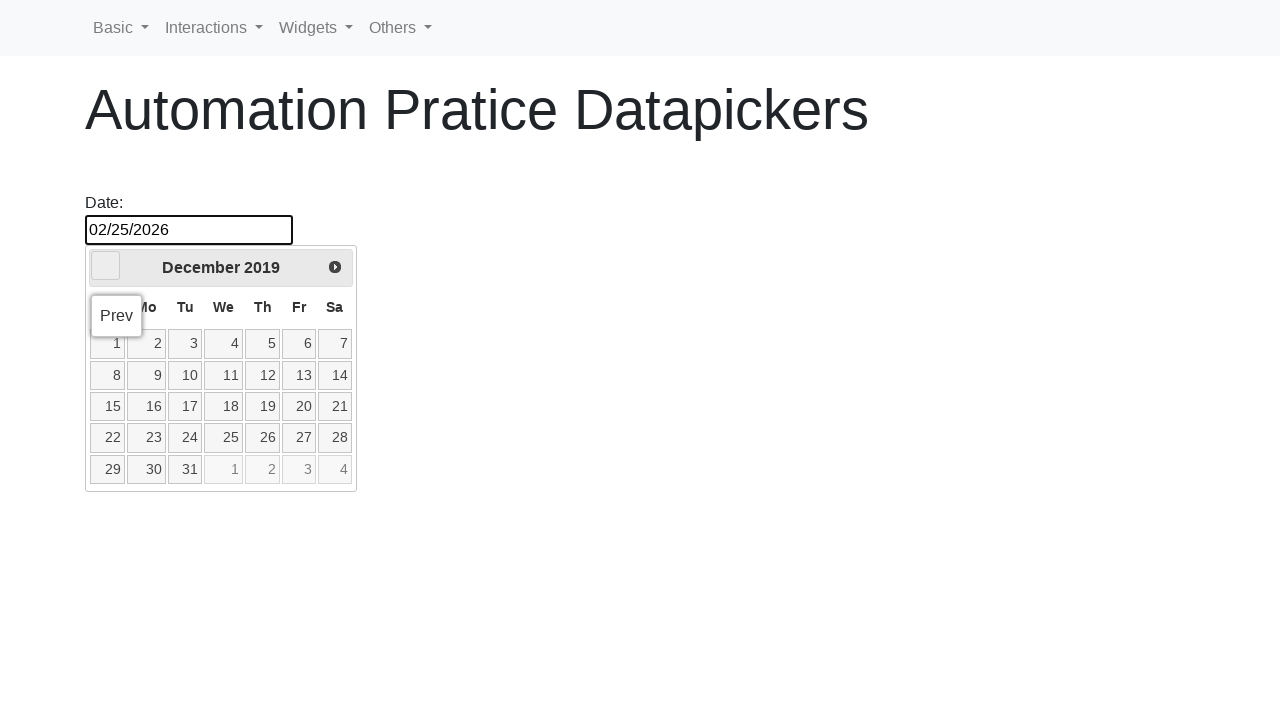

Clicked previous month button to navigate backward towards NOVEMBER 2018 at (106, 266) on span[class$='triangle-w']
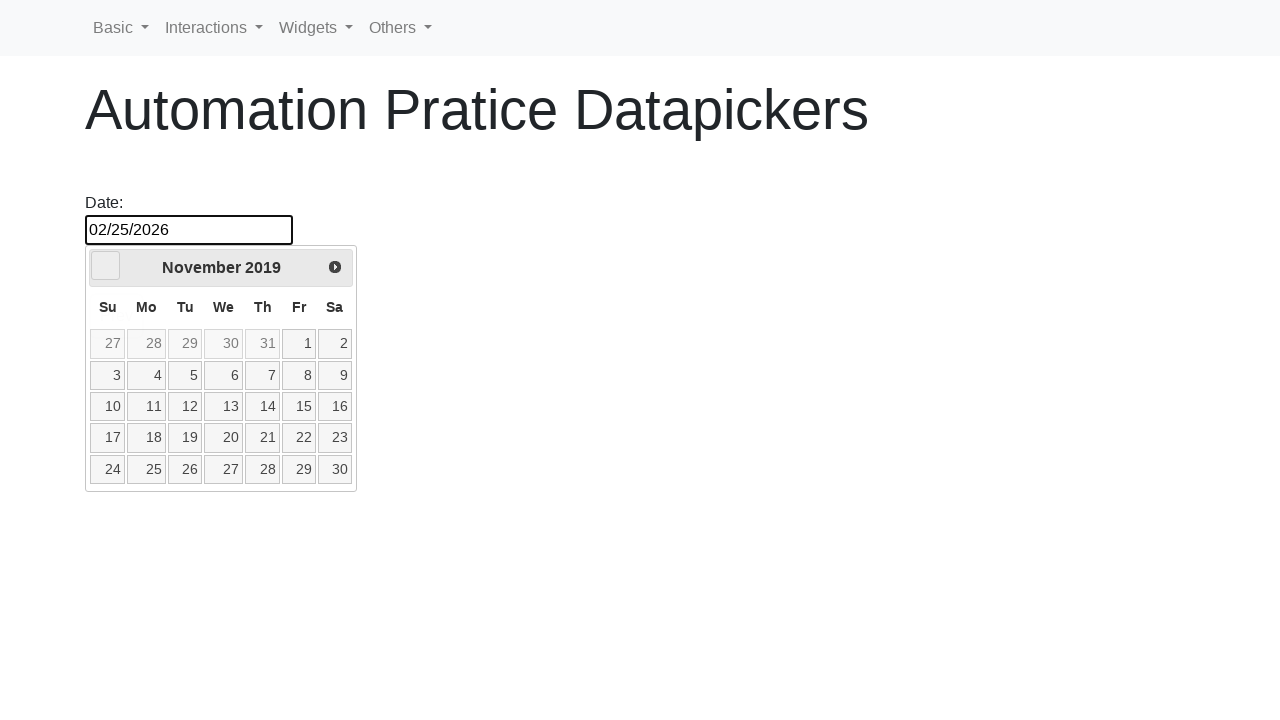

Waited 500ms for datepicker to update
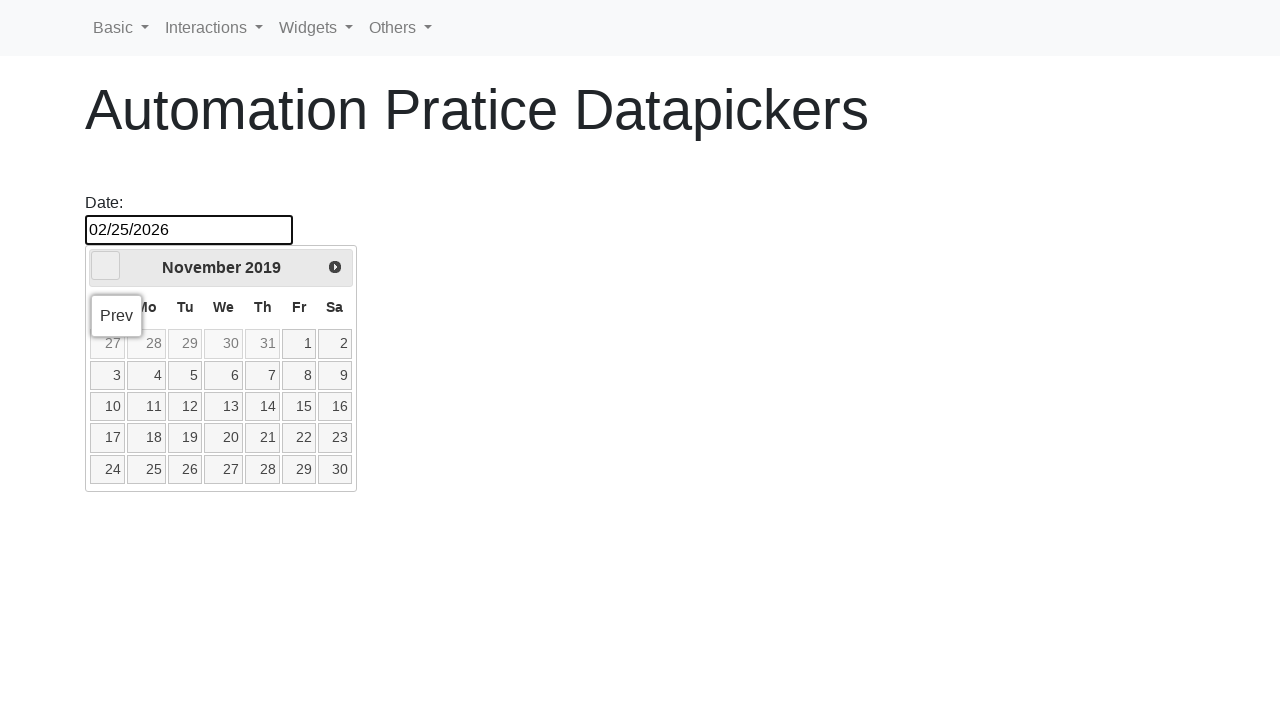

Updated current datepicker position: NOVEMBER 2019
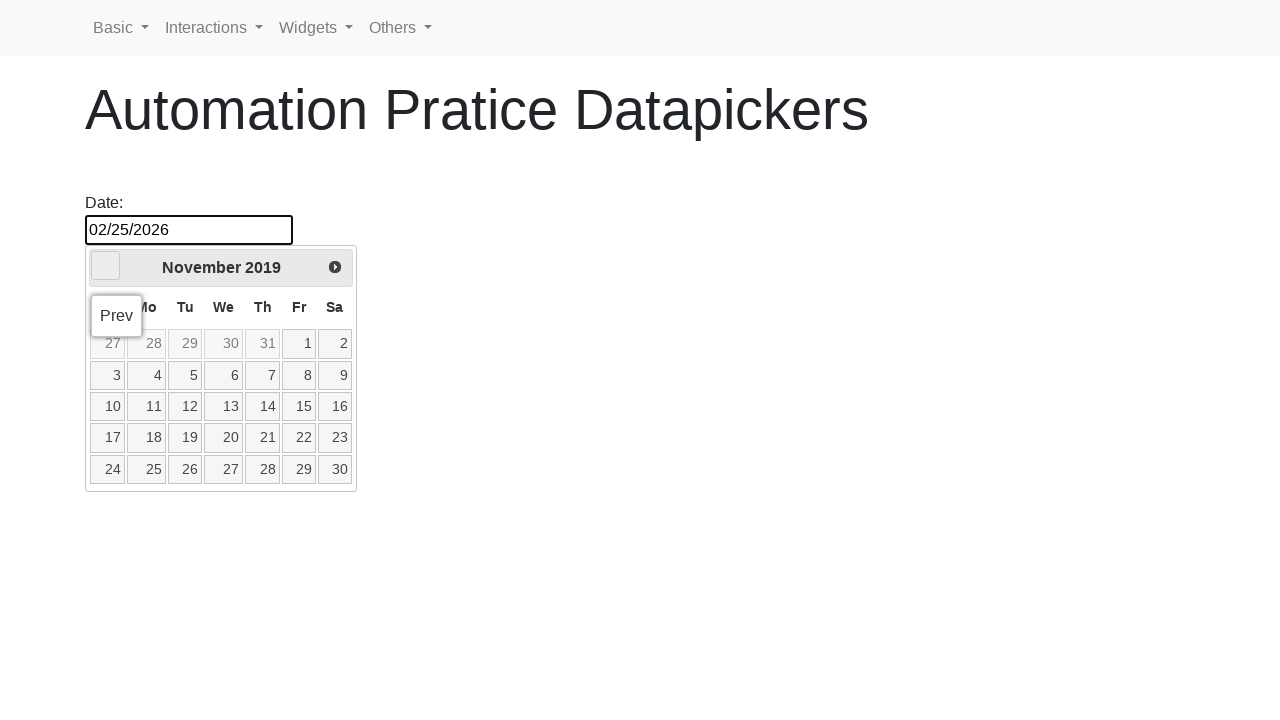

Clicked previous month button to navigate backward towards NOVEMBER 2018 at (106, 266) on span[class$='triangle-w']
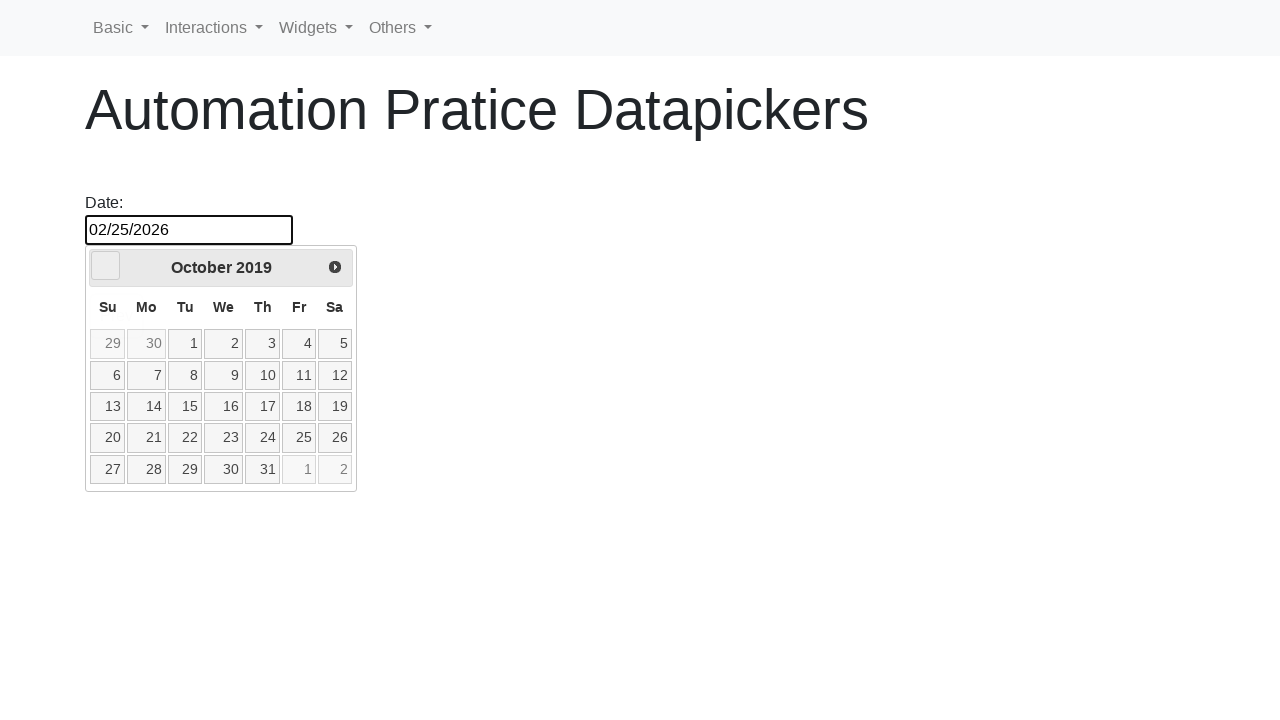

Waited 500ms for datepicker to update
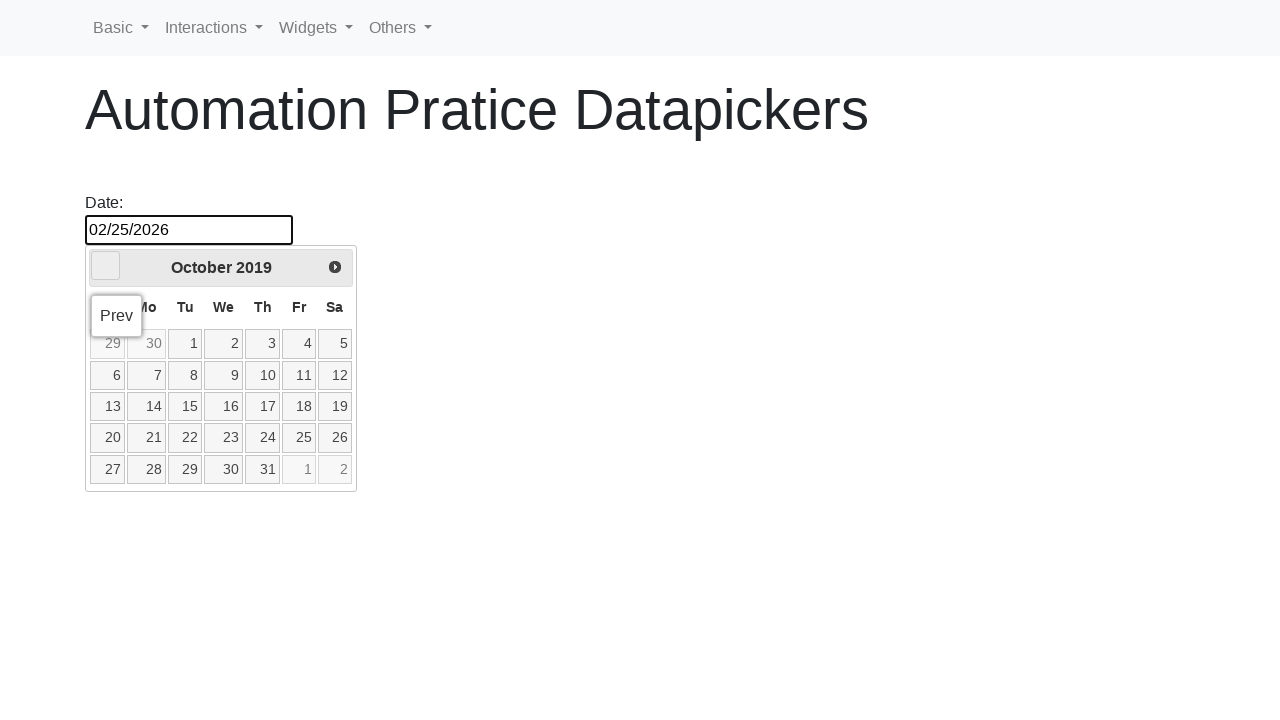

Updated current datepicker position: OCTOBER 2019
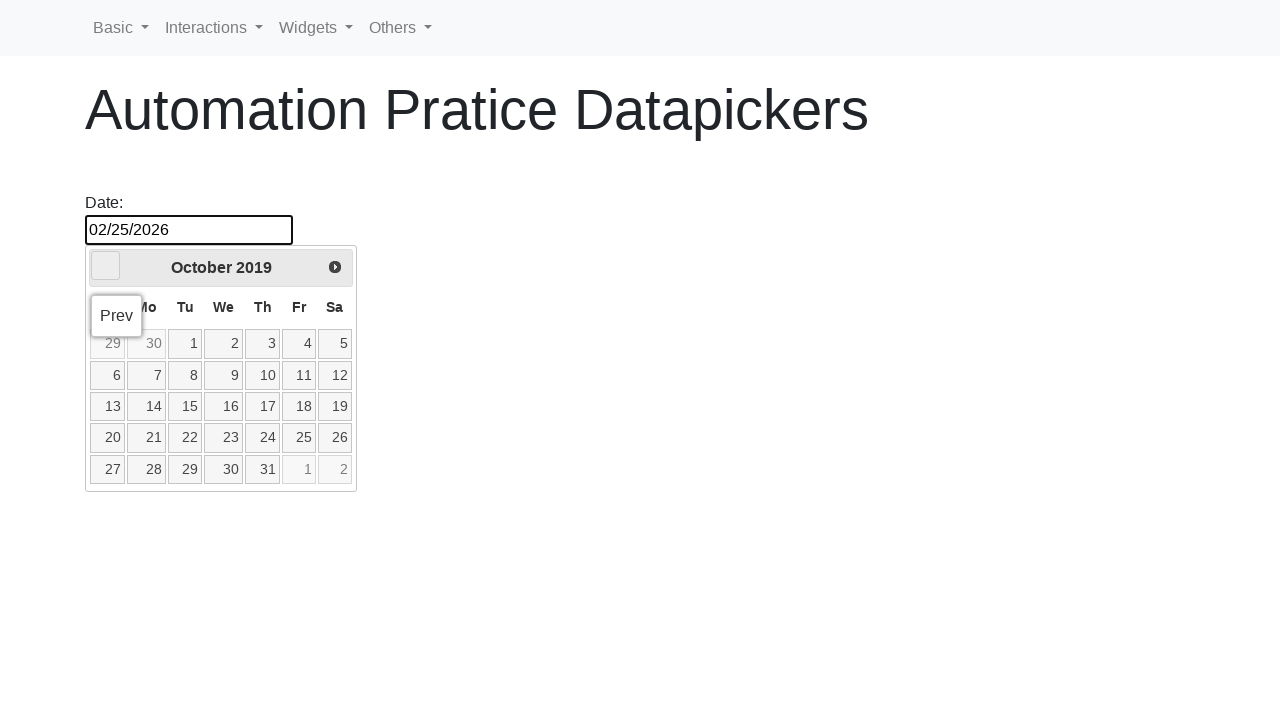

Clicked previous month button to navigate backward towards NOVEMBER 2018 at (106, 266) on span[class$='triangle-w']
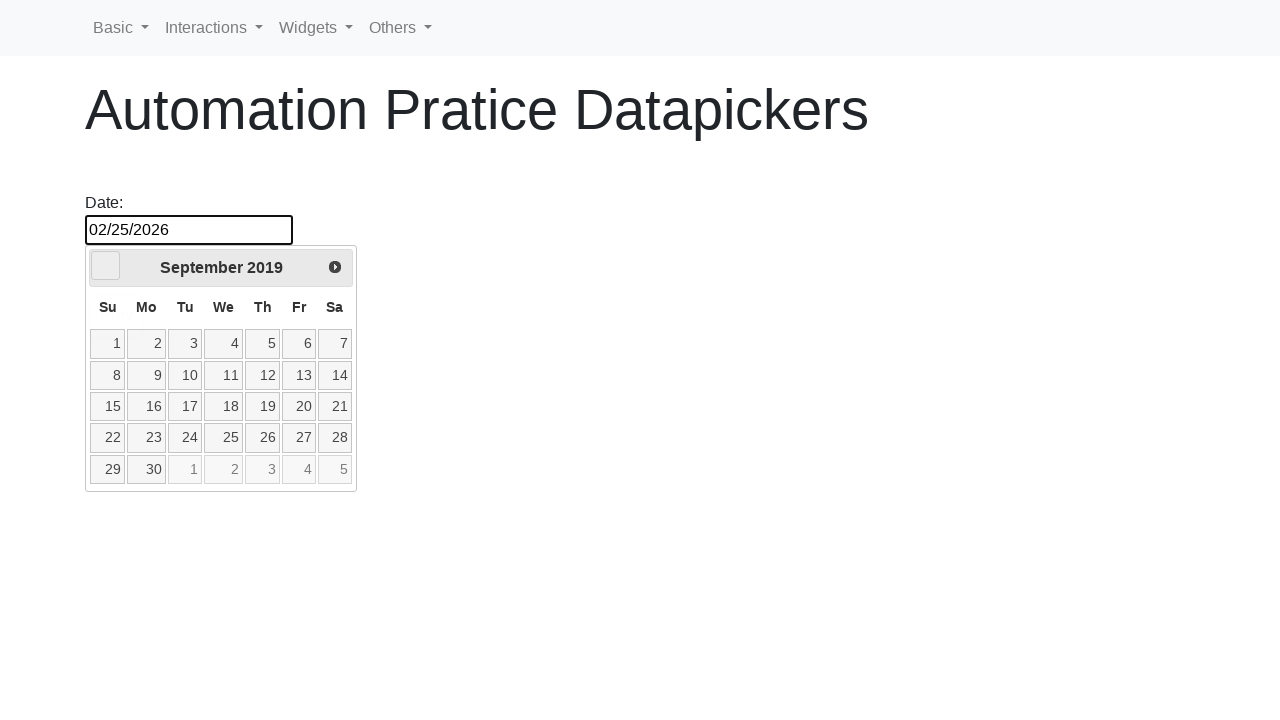

Waited 500ms for datepicker to update
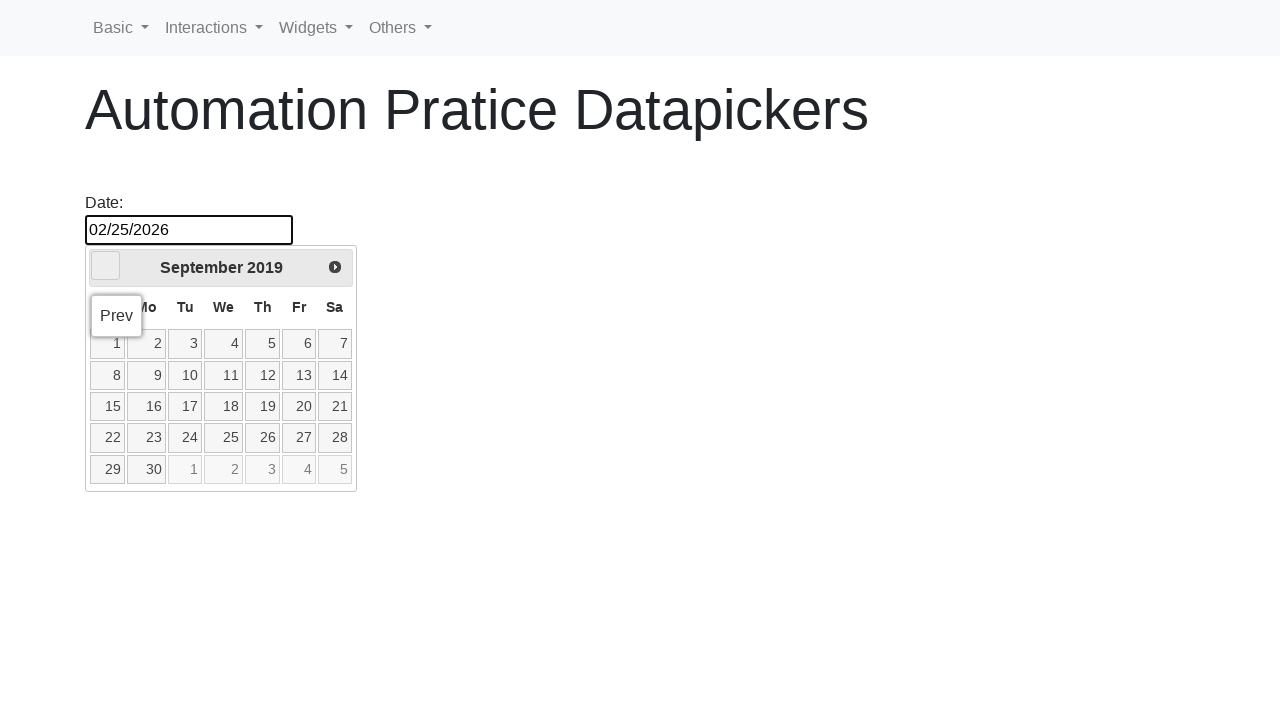

Updated current datepicker position: SEPTEMBER 2019
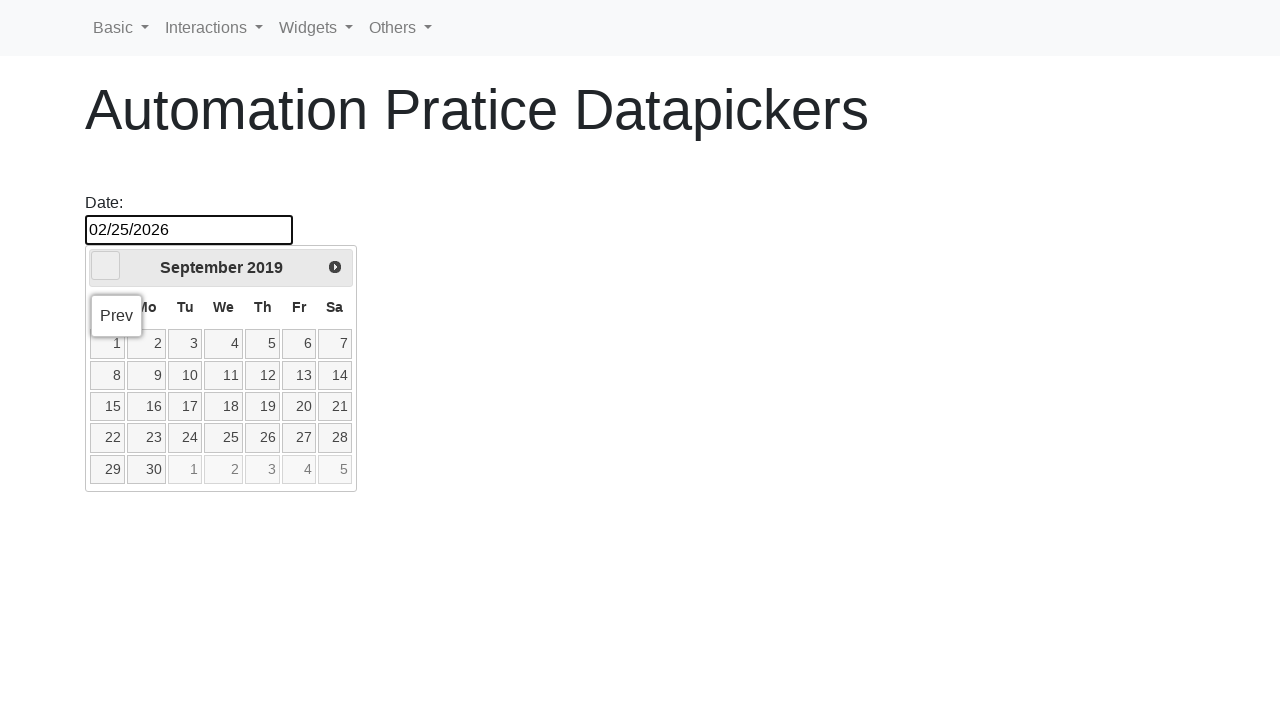

Clicked previous month button to navigate backward towards NOVEMBER 2018 at (106, 266) on span[class$='triangle-w']
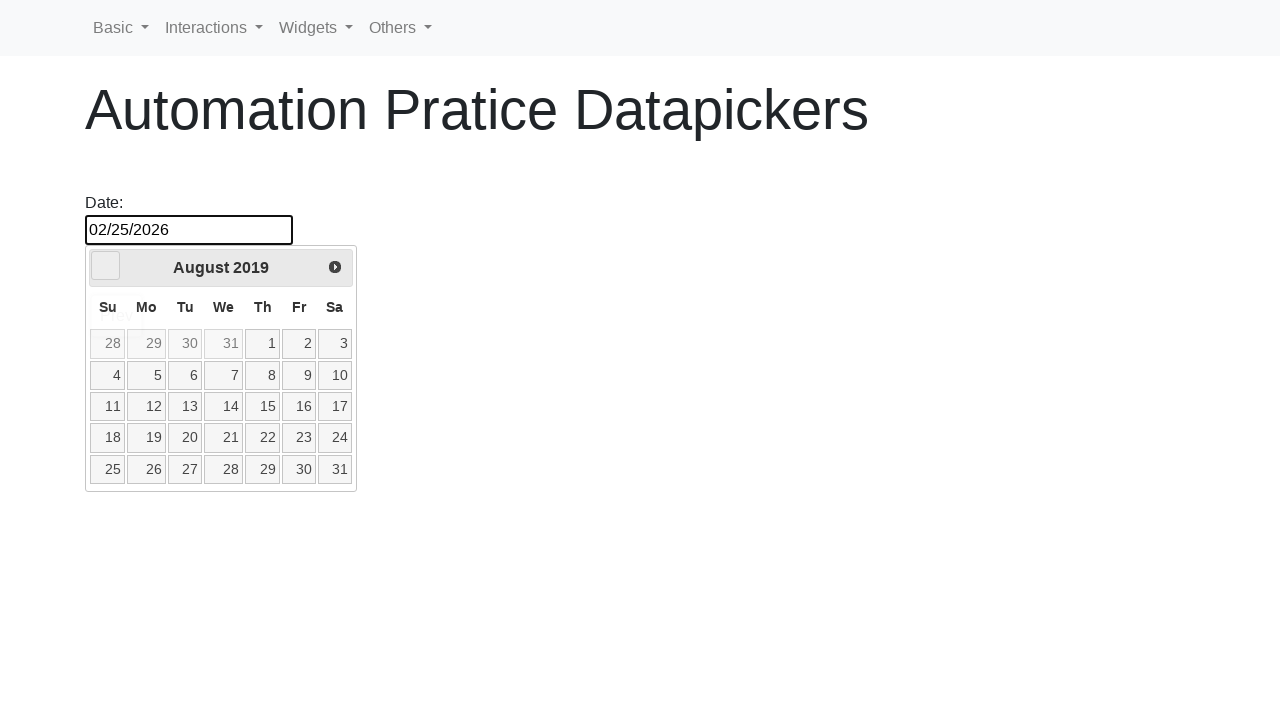

Waited 500ms for datepicker to update
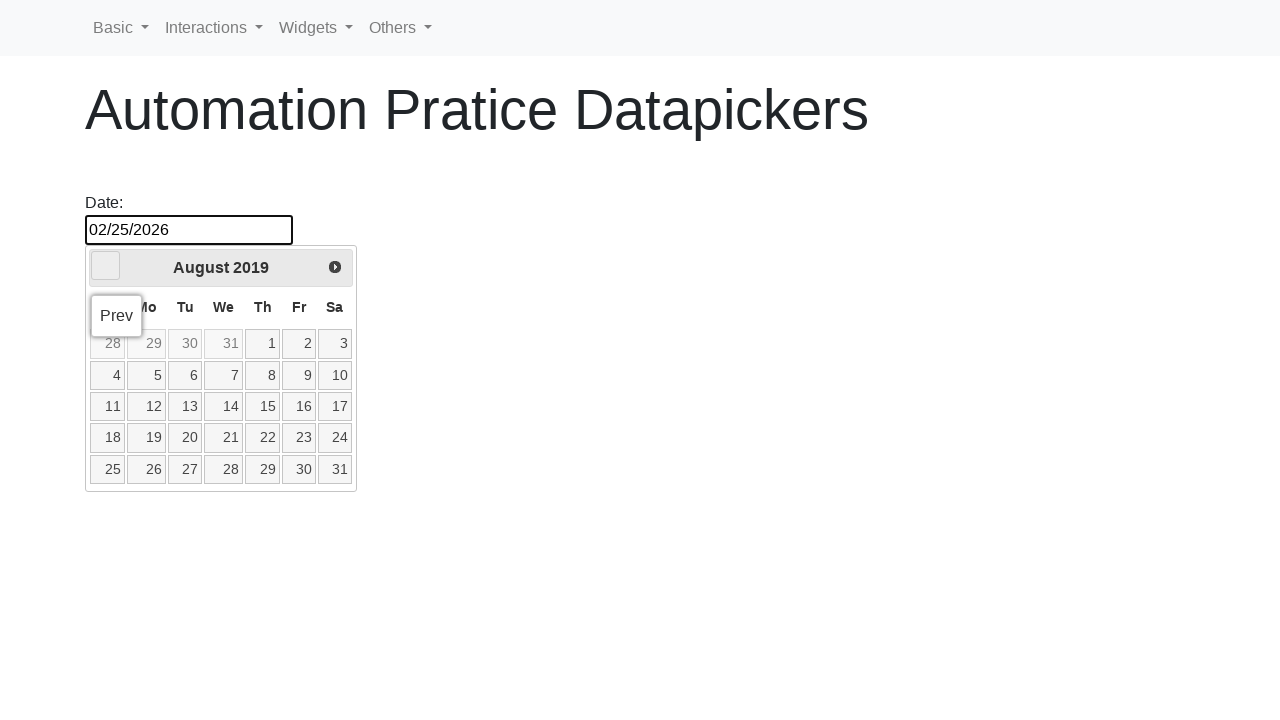

Updated current datepicker position: AUGUST 2019
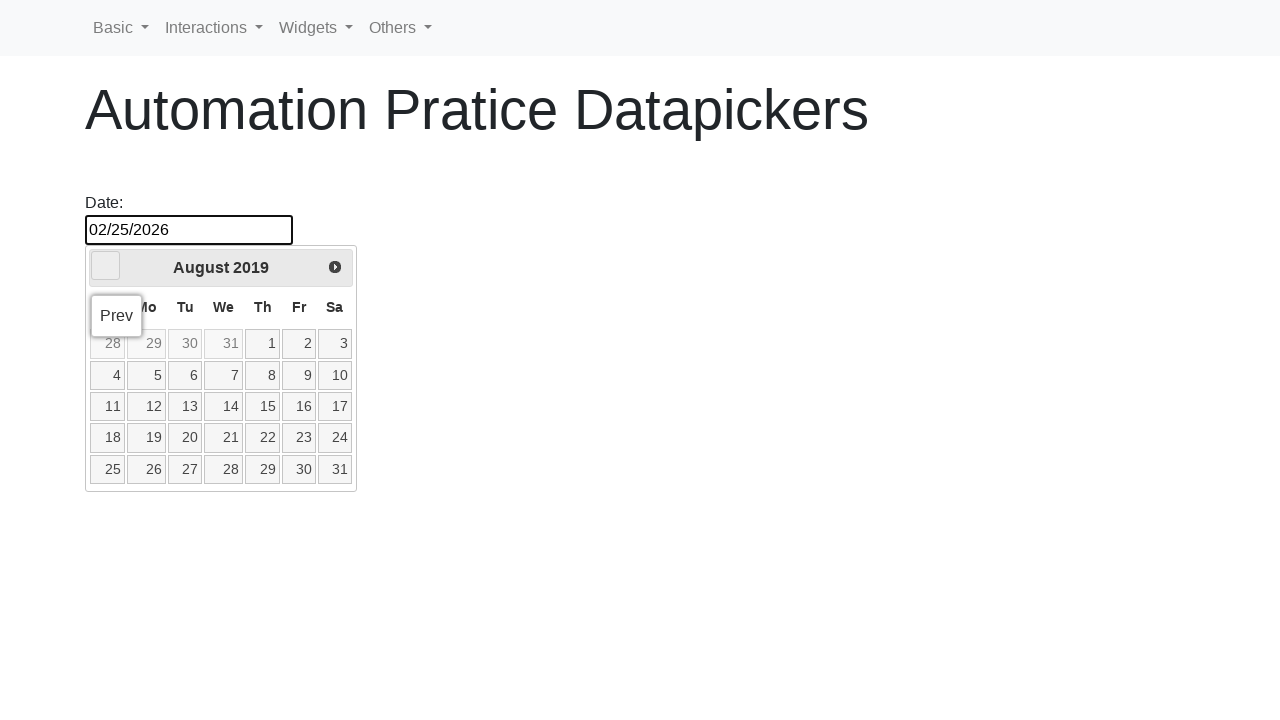

Clicked previous month button to navigate backward towards NOVEMBER 2018 at (106, 266) on span[class$='triangle-w']
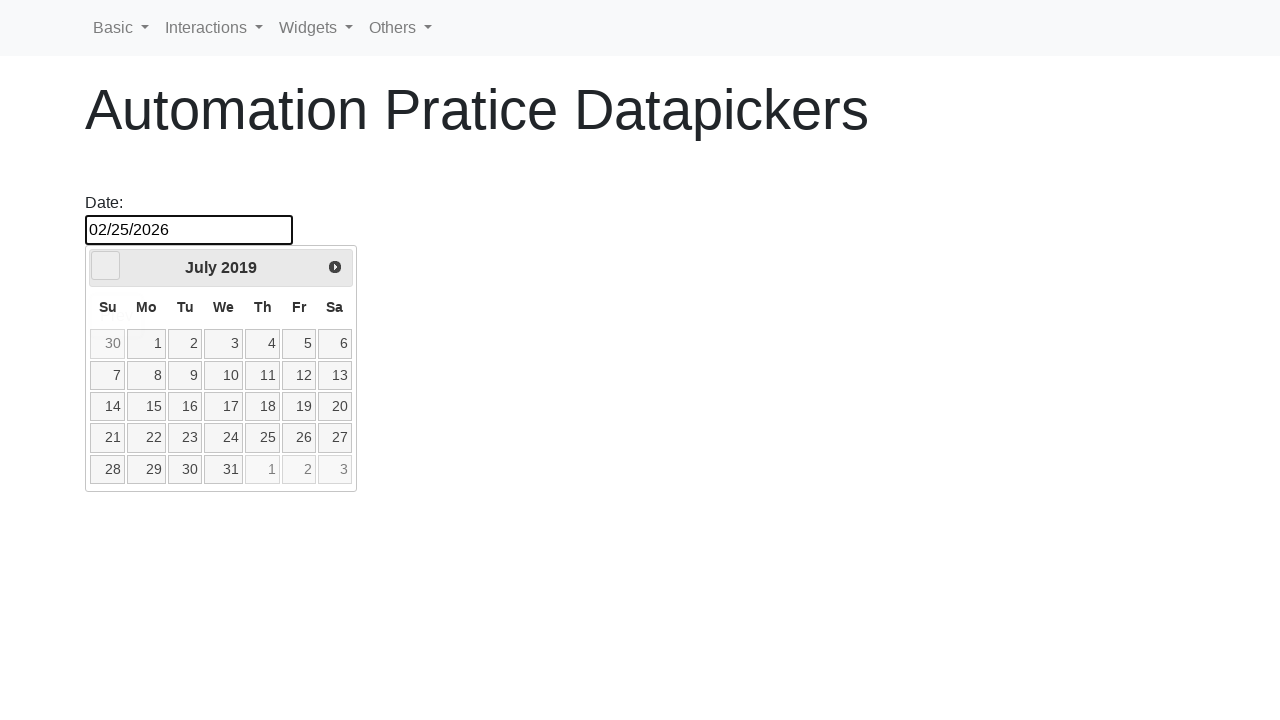

Waited 500ms for datepicker to update
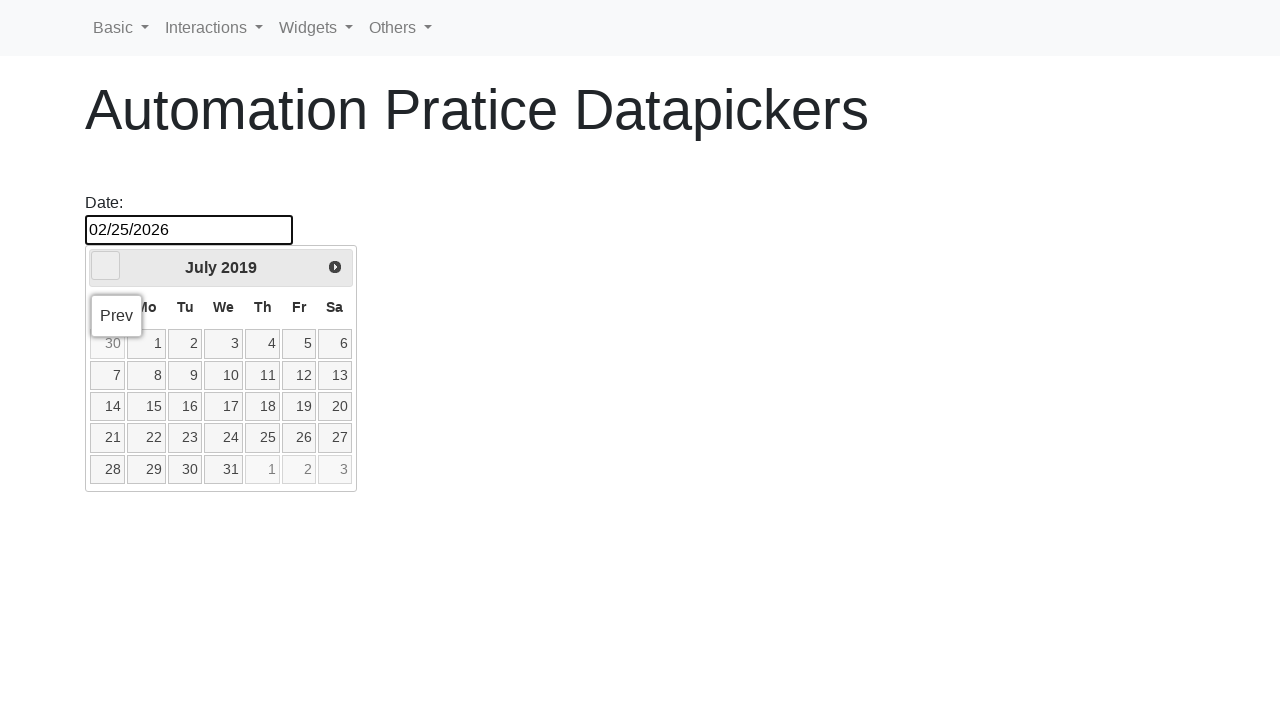

Updated current datepicker position: JULY 2019
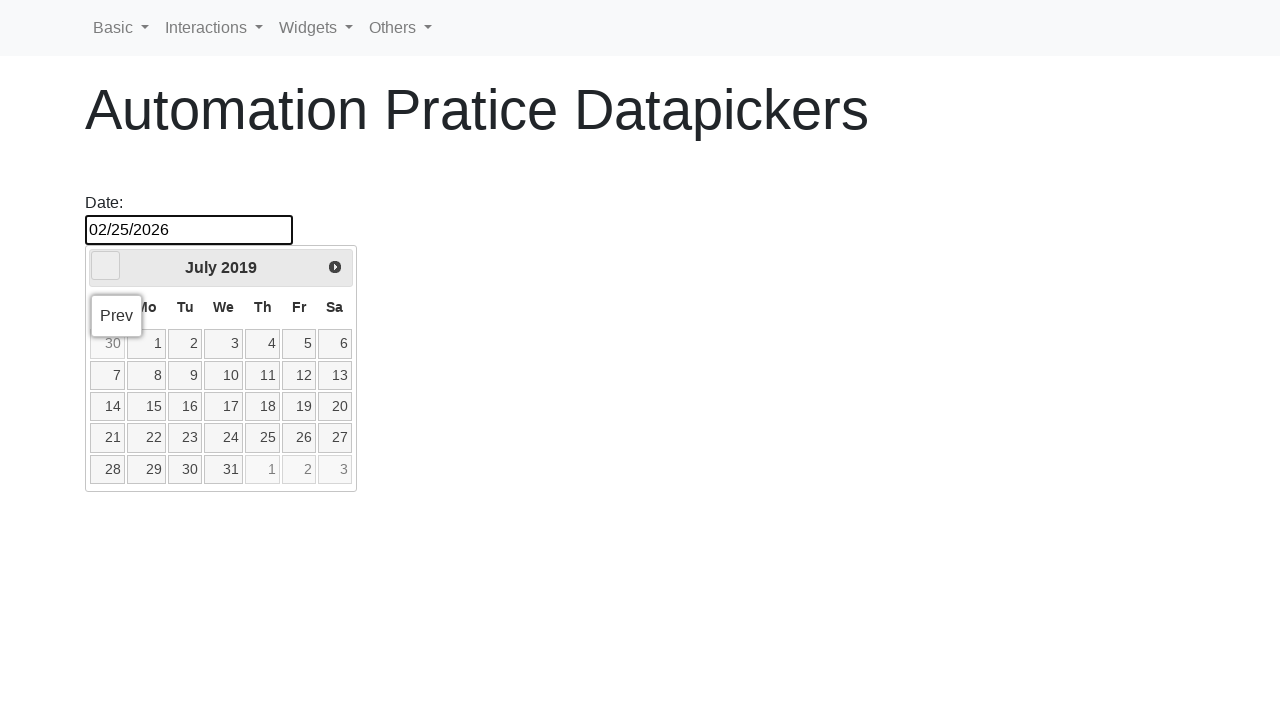

Clicked previous month button to navigate backward towards NOVEMBER 2018 at (106, 266) on span[class$='triangle-w']
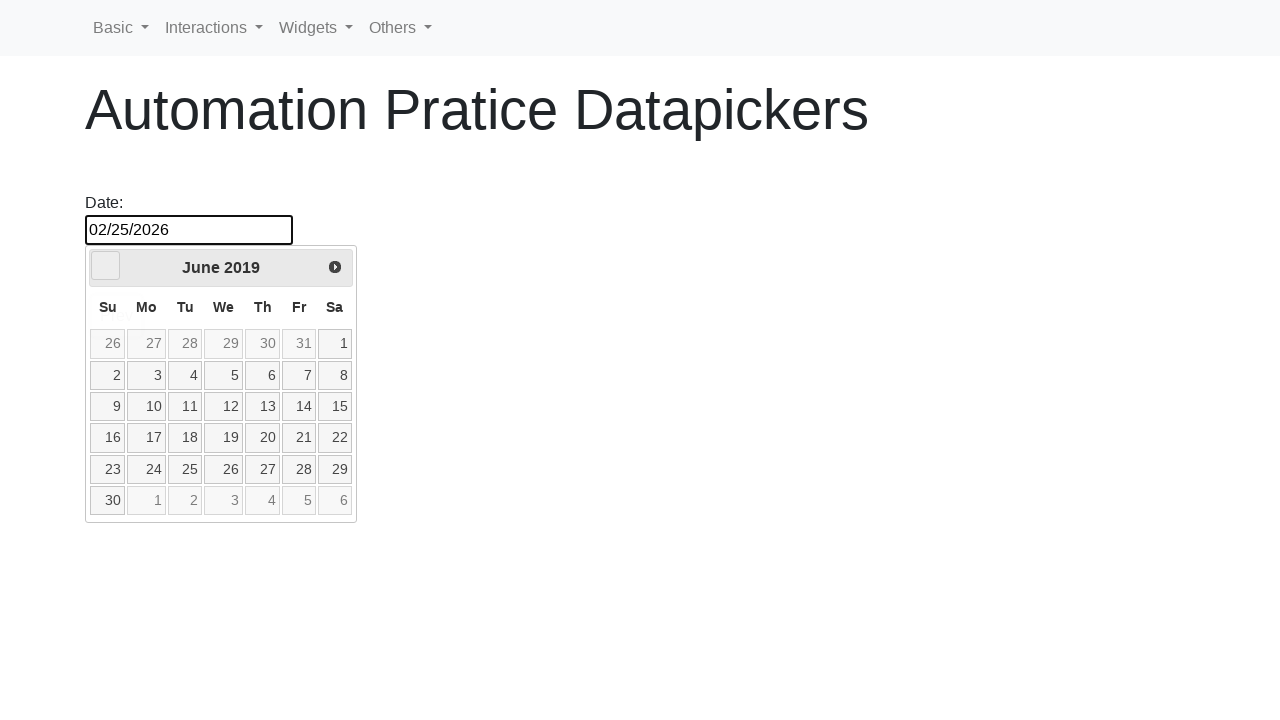

Waited 500ms for datepicker to update
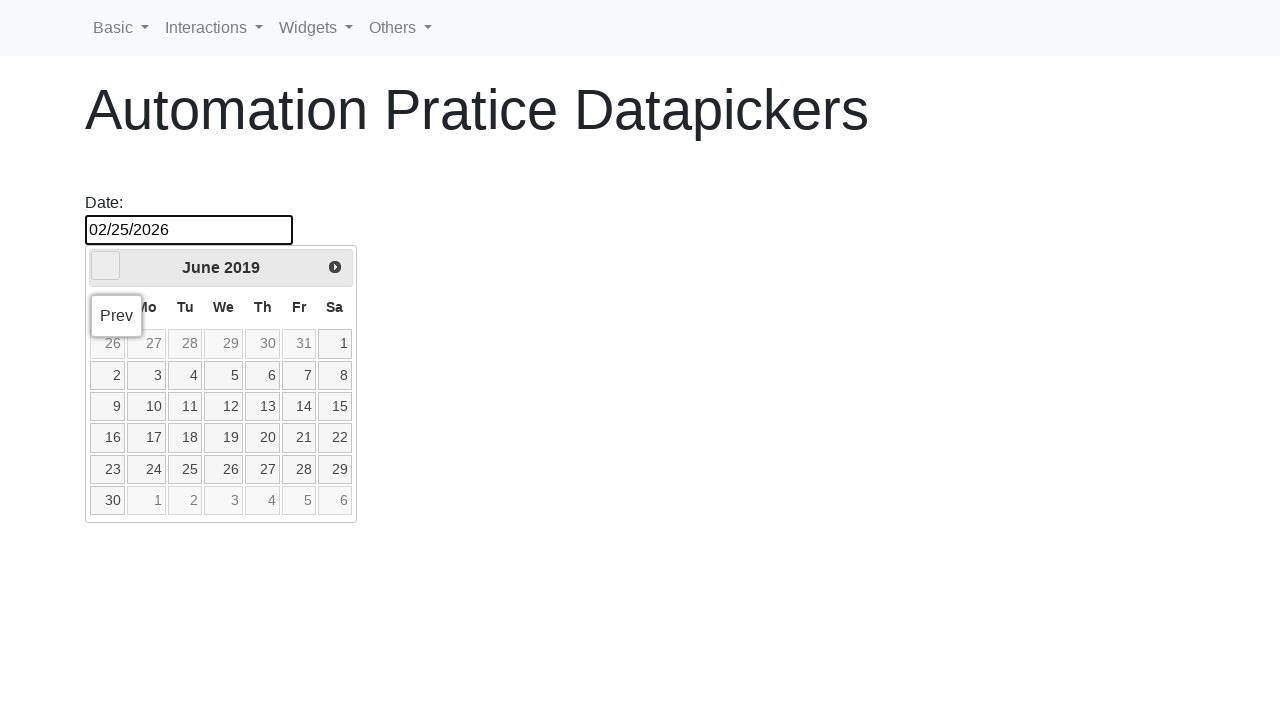

Updated current datepicker position: JUNE 2019
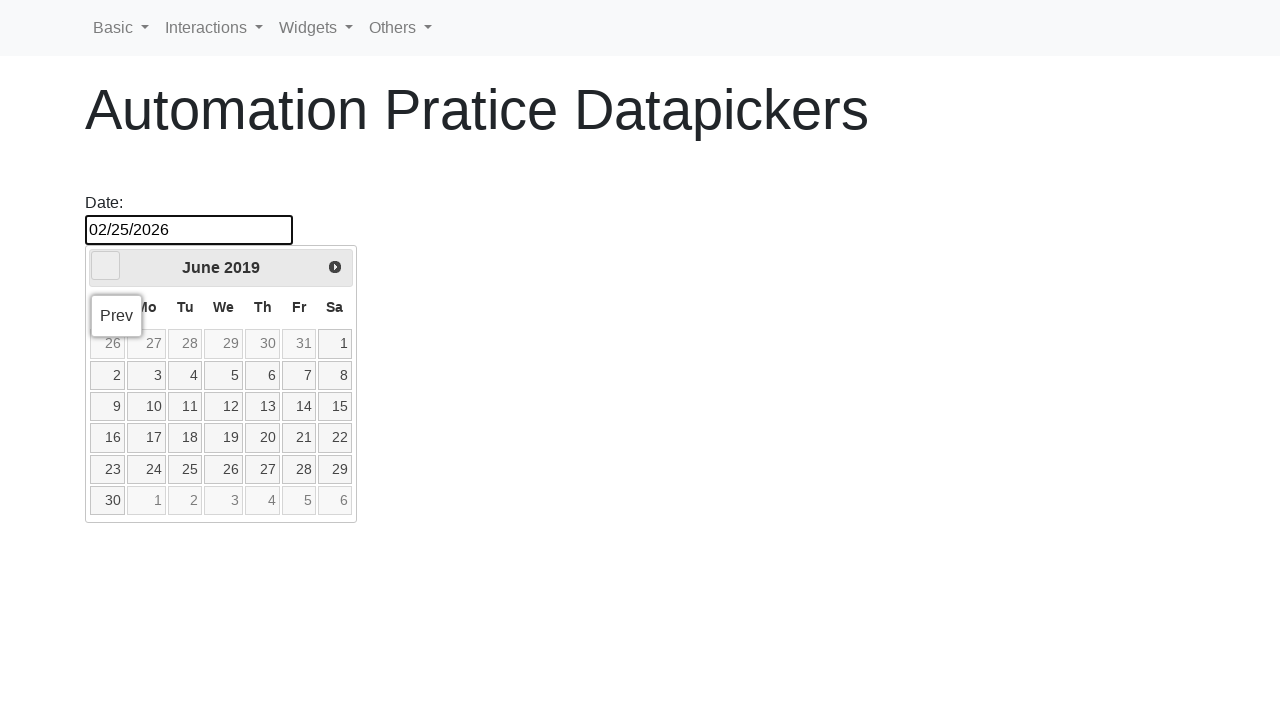

Clicked previous month button to navigate backward towards NOVEMBER 2018 at (106, 266) on span[class$='triangle-w']
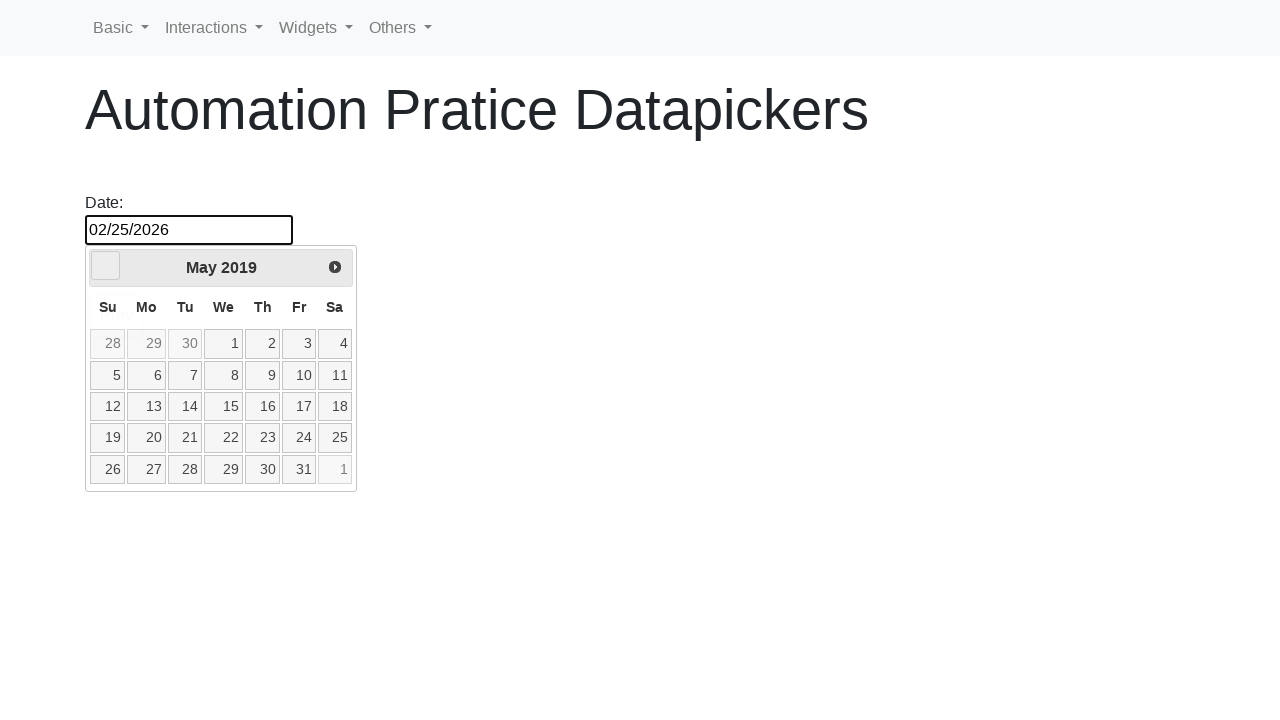

Waited 500ms for datepicker to update
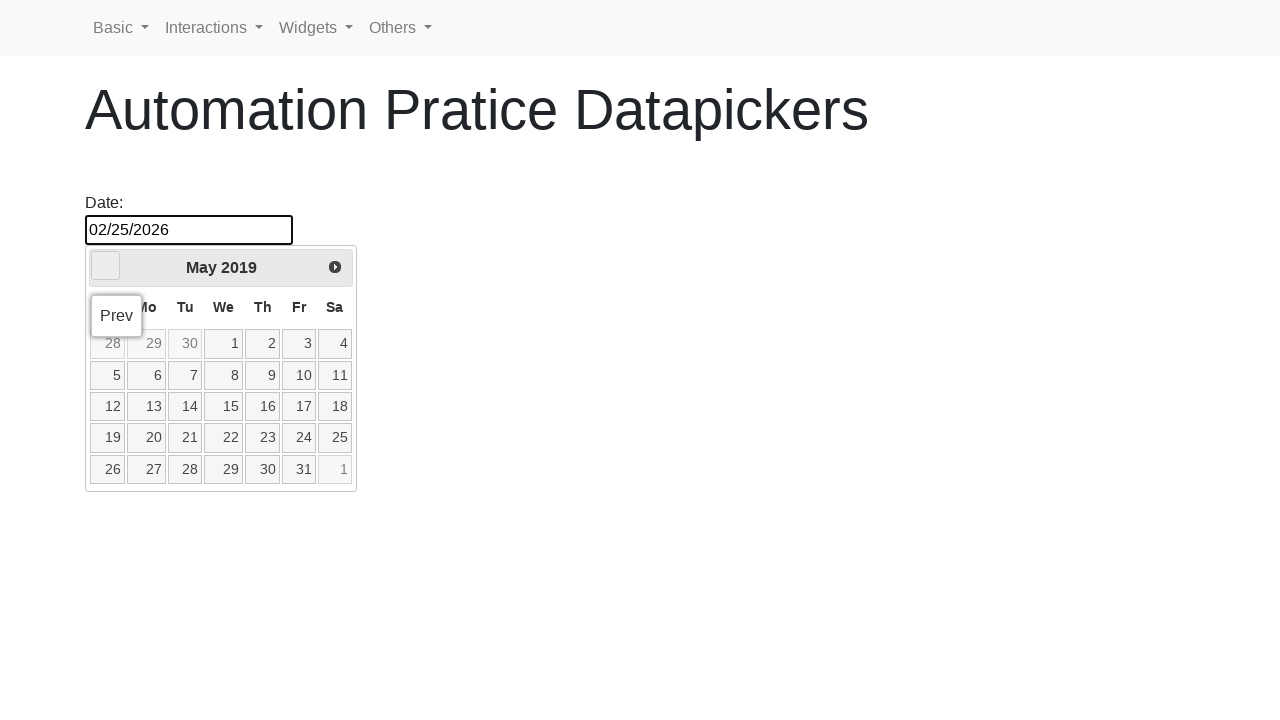

Updated current datepicker position: MAY 2019
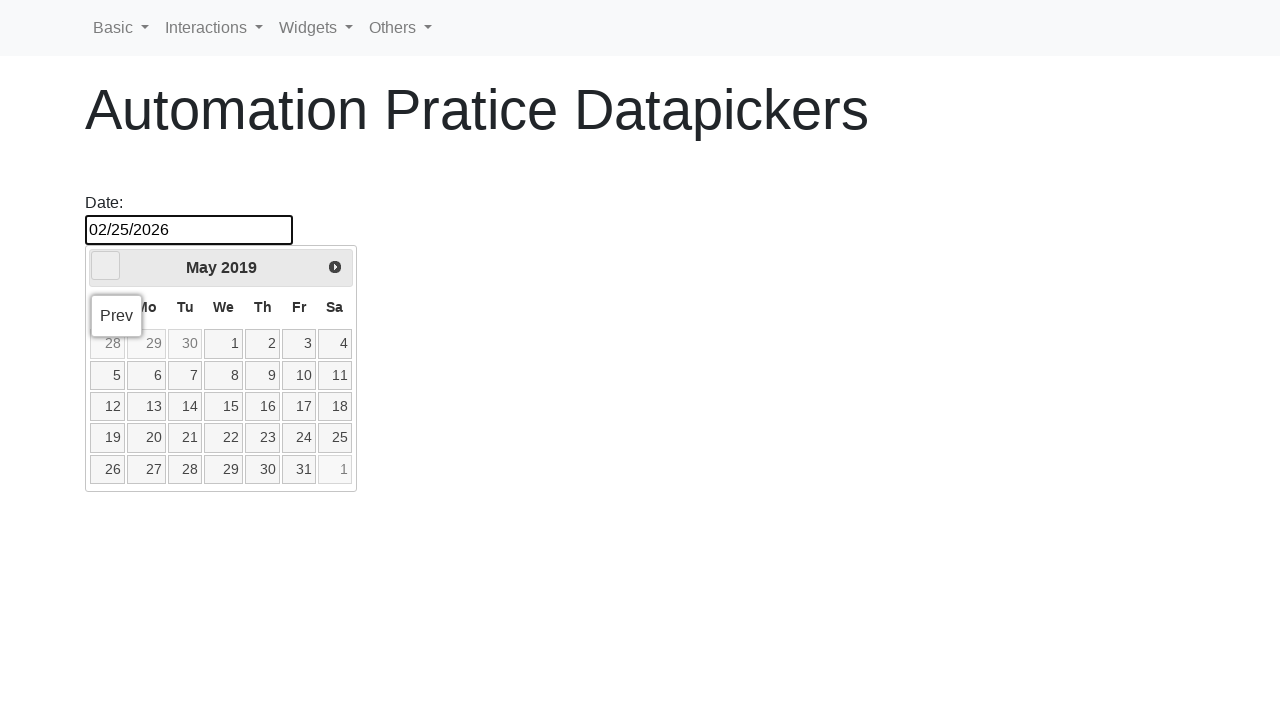

Clicked previous month button to navigate backward towards NOVEMBER 2018 at (106, 266) on span[class$='triangle-w']
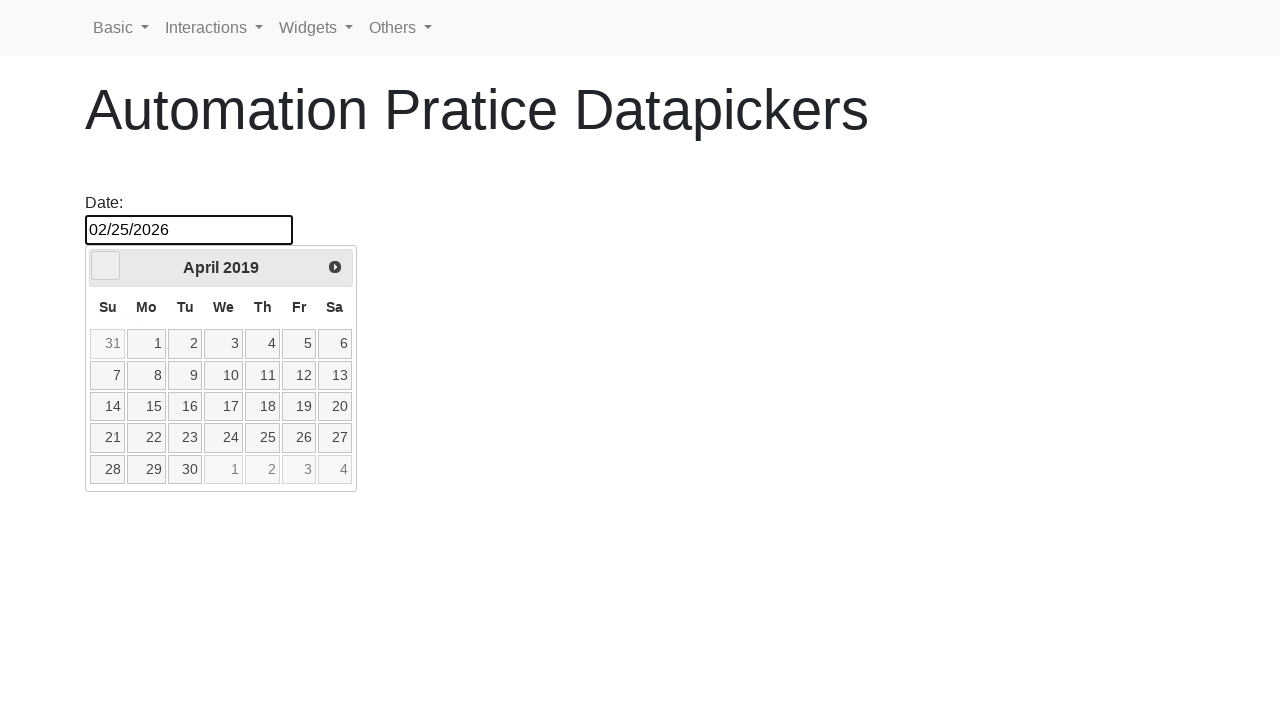

Waited 500ms for datepicker to update
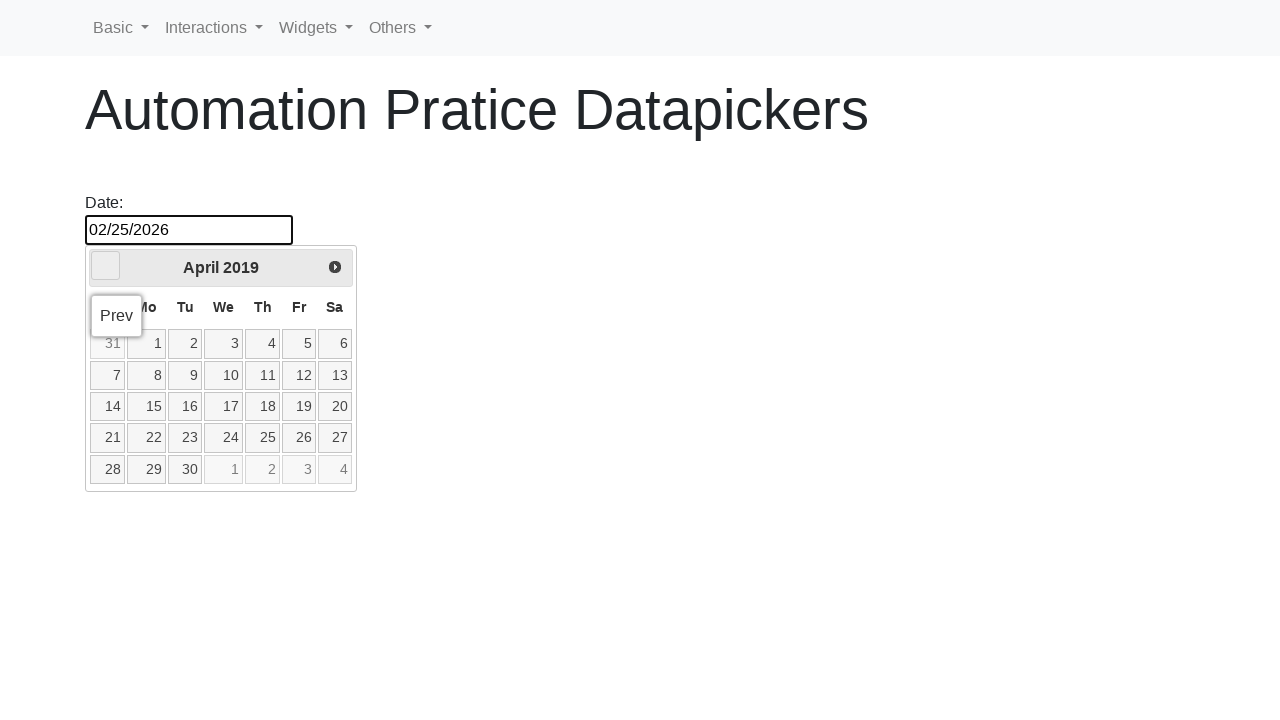

Updated current datepicker position: APRIL 2019
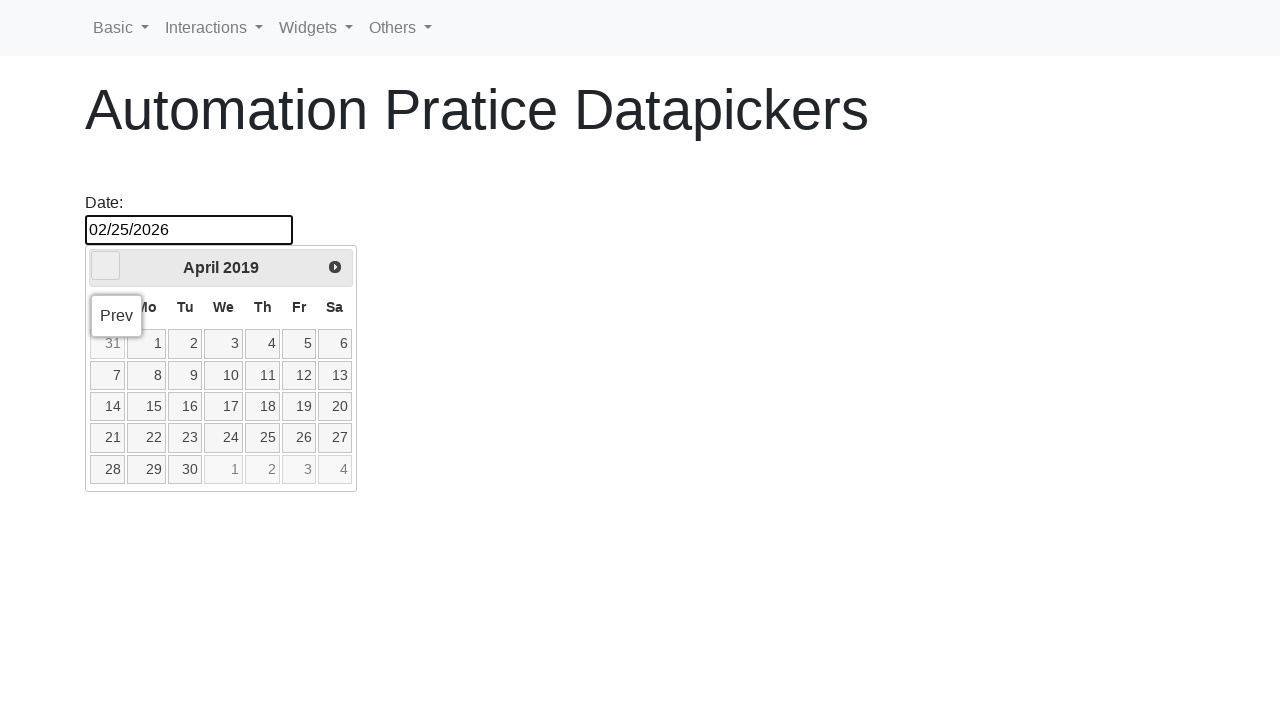

Clicked previous month button to navigate backward towards NOVEMBER 2018 at (106, 266) on span[class$='triangle-w']
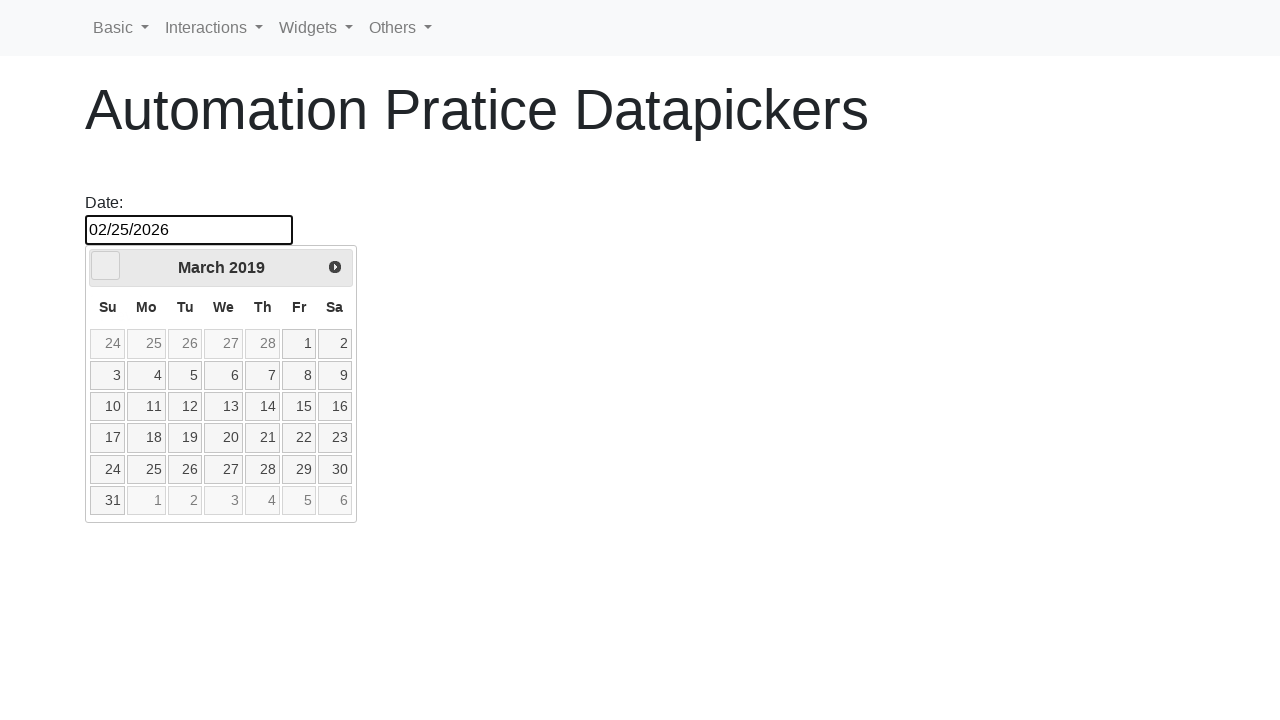

Waited 500ms for datepicker to update
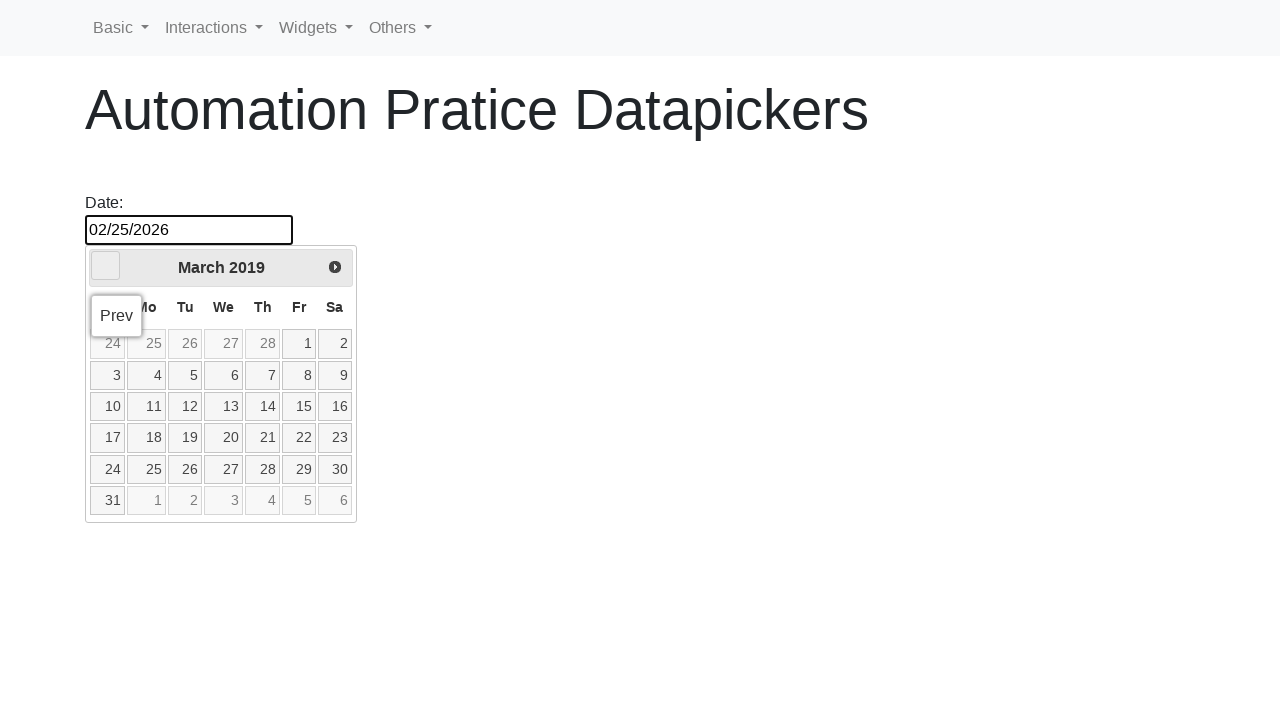

Updated current datepicker position: MARCH 2019
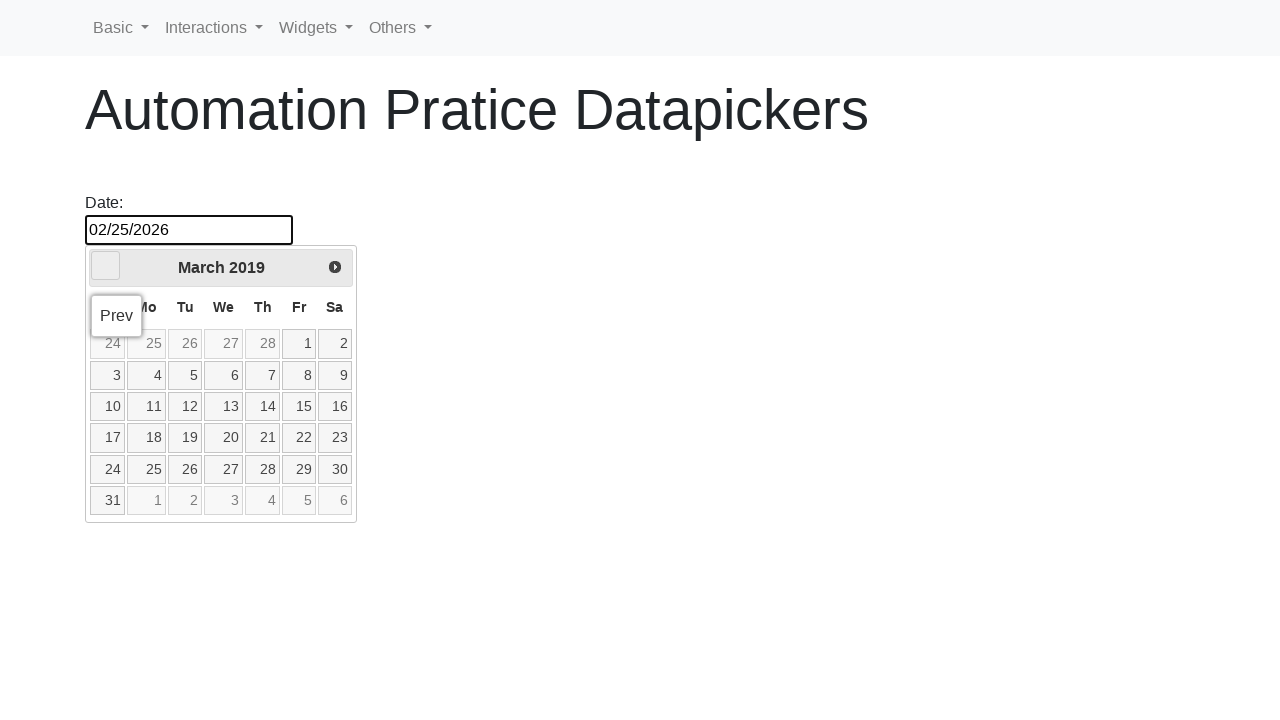

Clicked previous month button to navigate backward towards NOVEMBER 2018 at (106, 266) on span[class$='triangle-w']
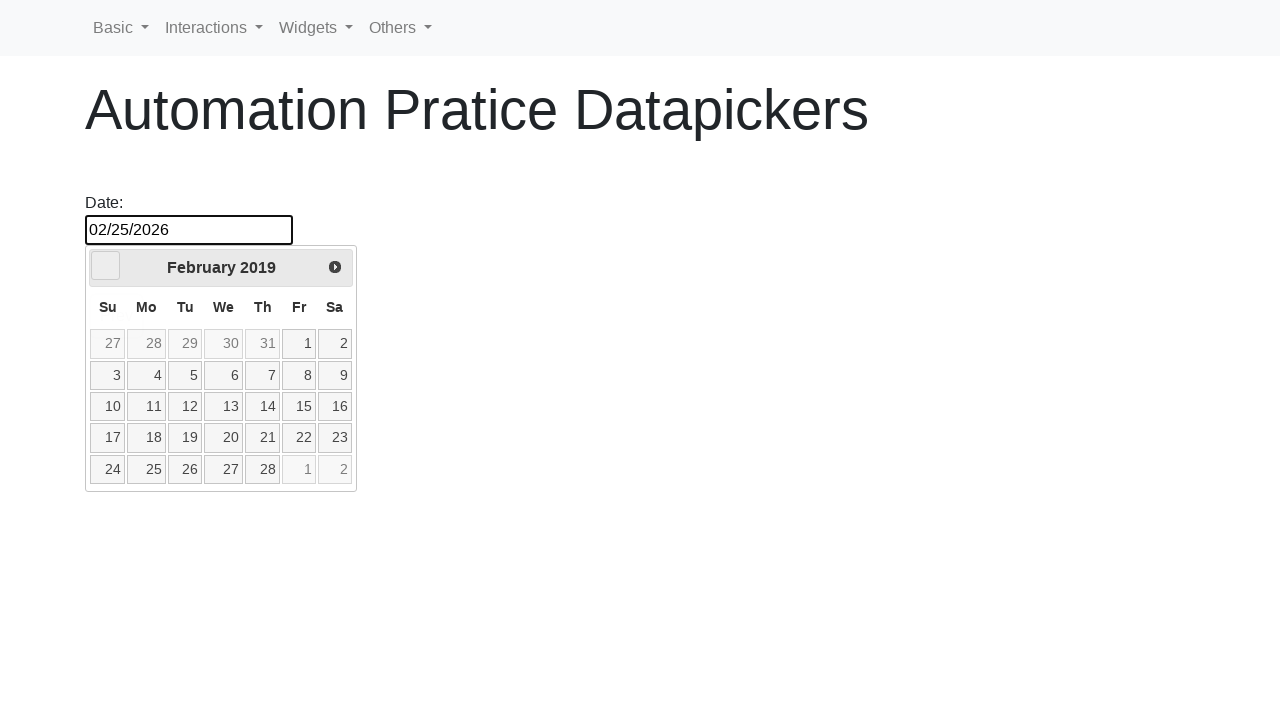

Waited 500ms for datepicker to update
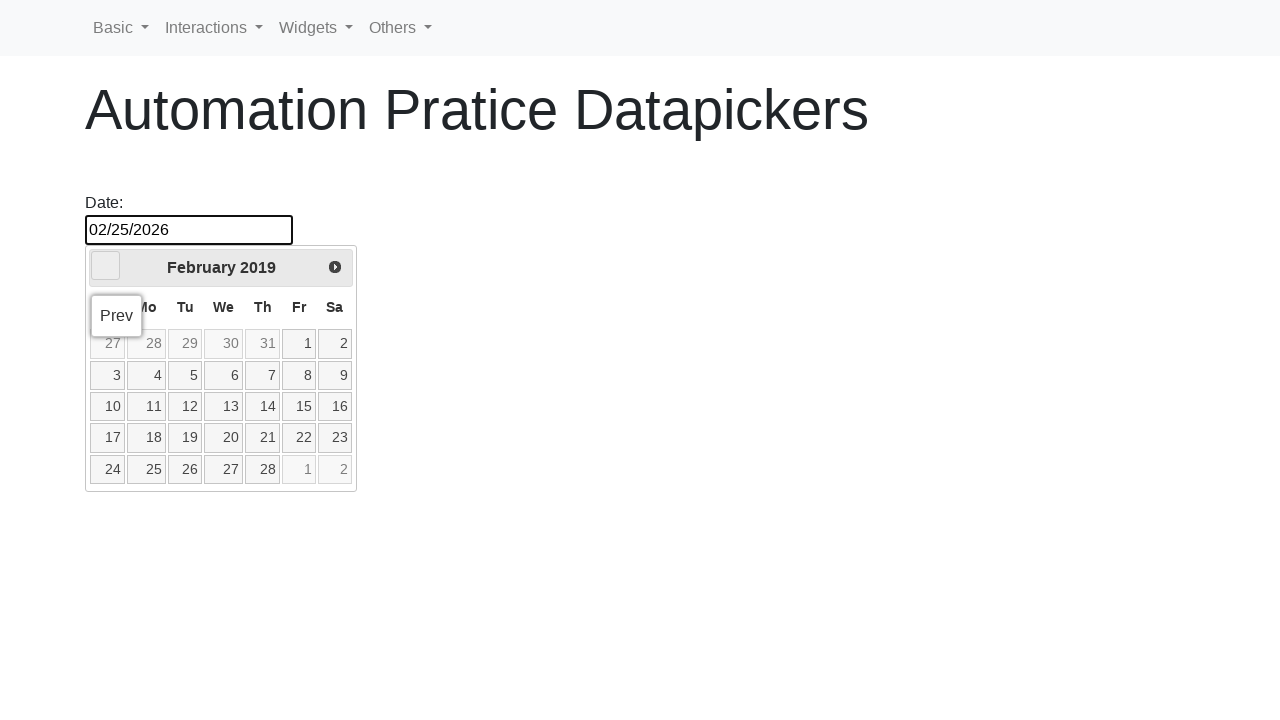

Updated current datepicker position: FEBRUARY 2019
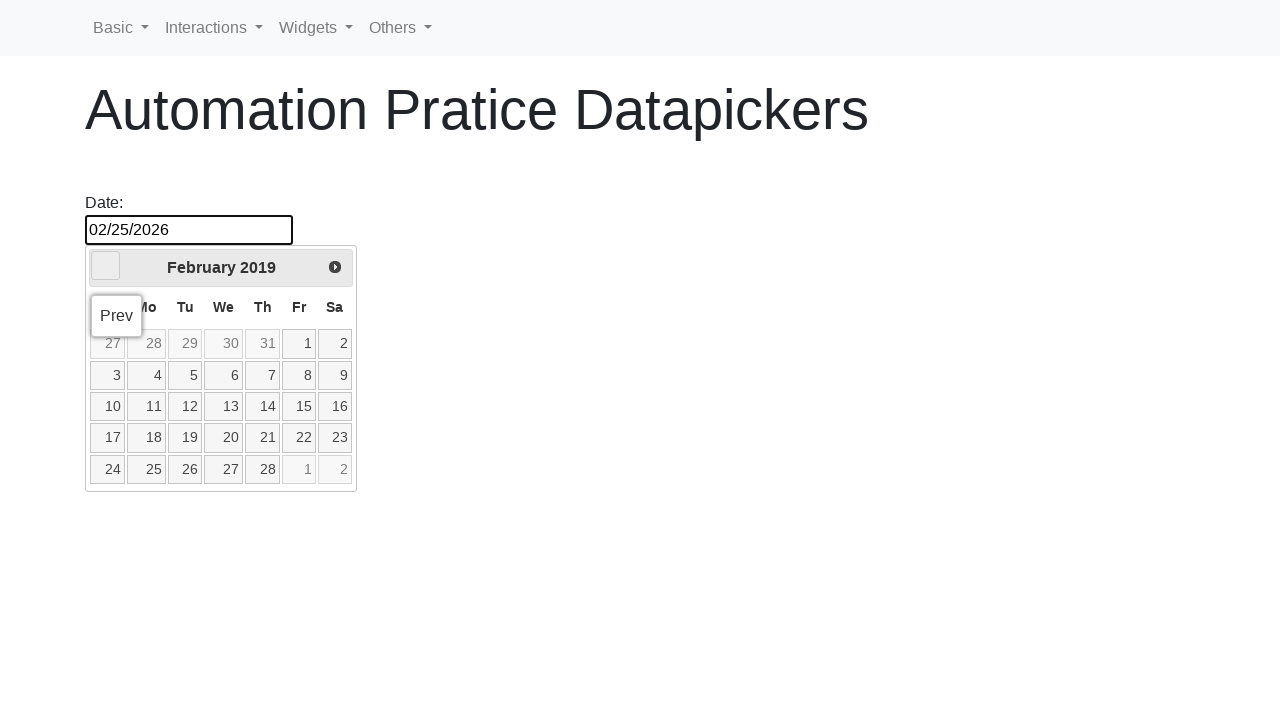

Clicked previous month button to navigate backward towards NOVEMBER 2018 at (106, 266) on span[class$='triangle-w']
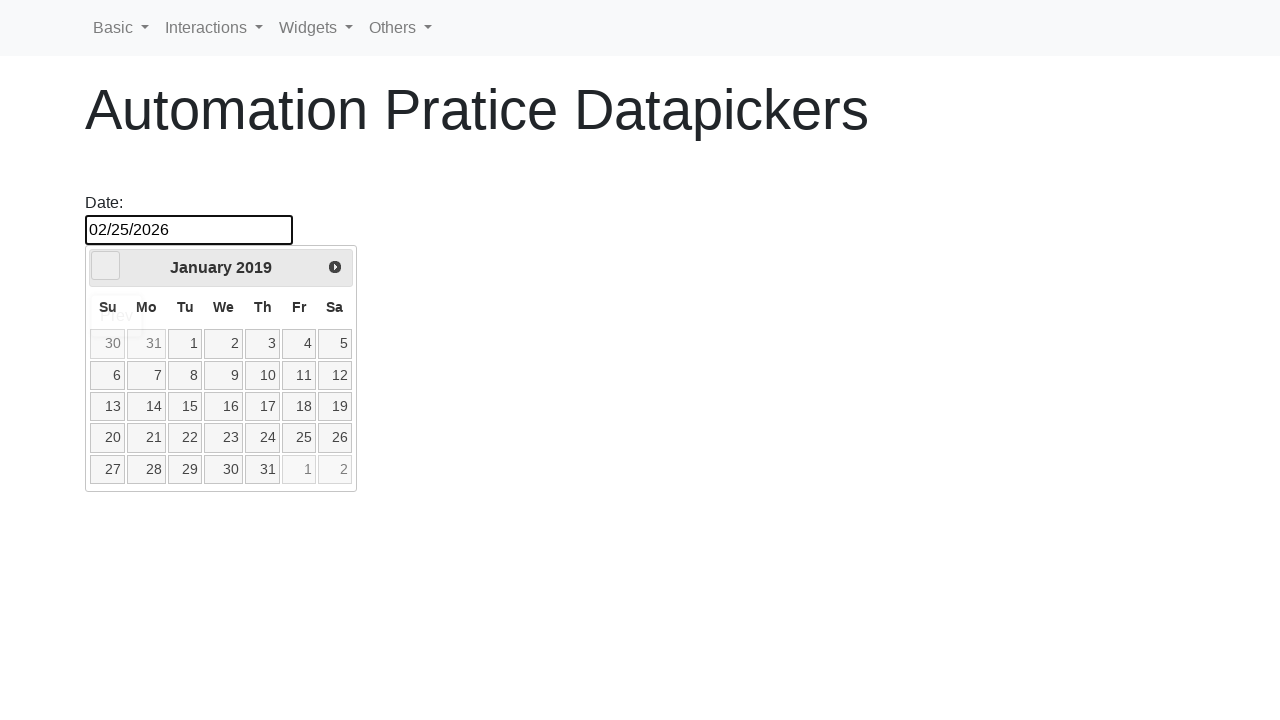

Waited 500ms for datepicker to update
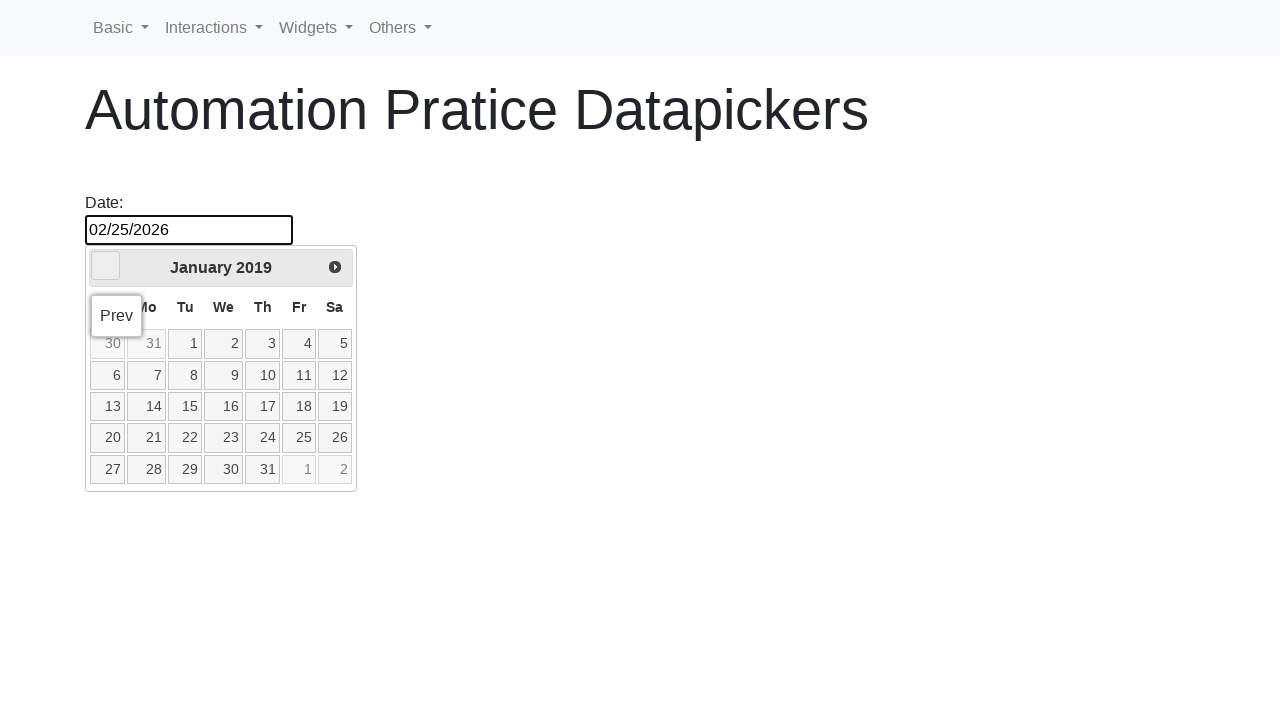

Updated current datepicker position: JANUARY 2019
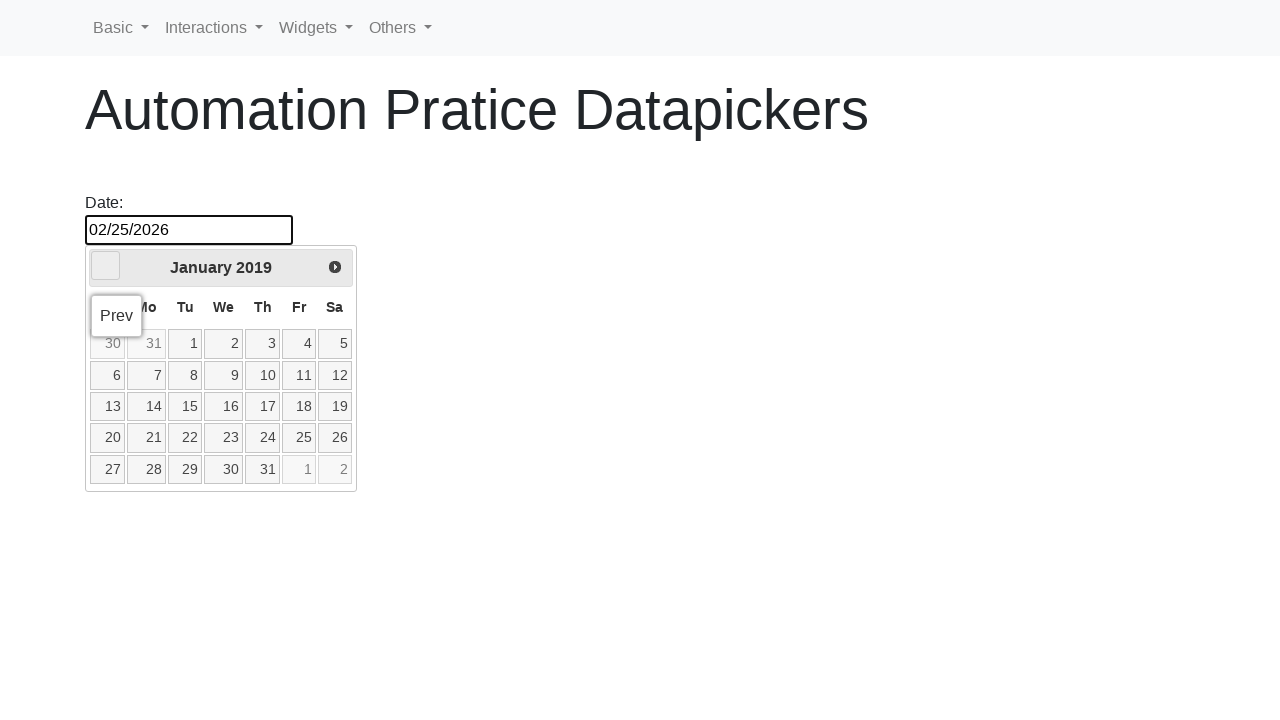

Clicked previous month button to navigate backward towards NOVEMBER 2018 at (106, 266) on span[class$='triangle-w']
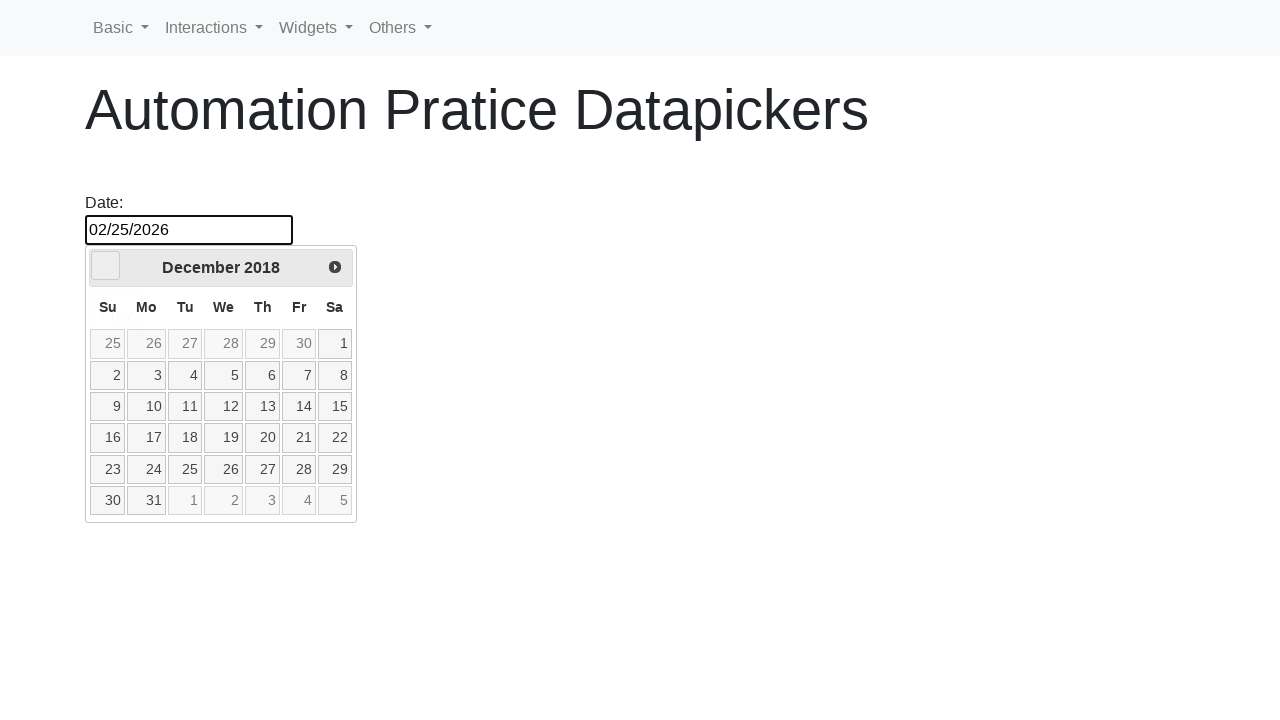

Waited 500ms for datepicker to update
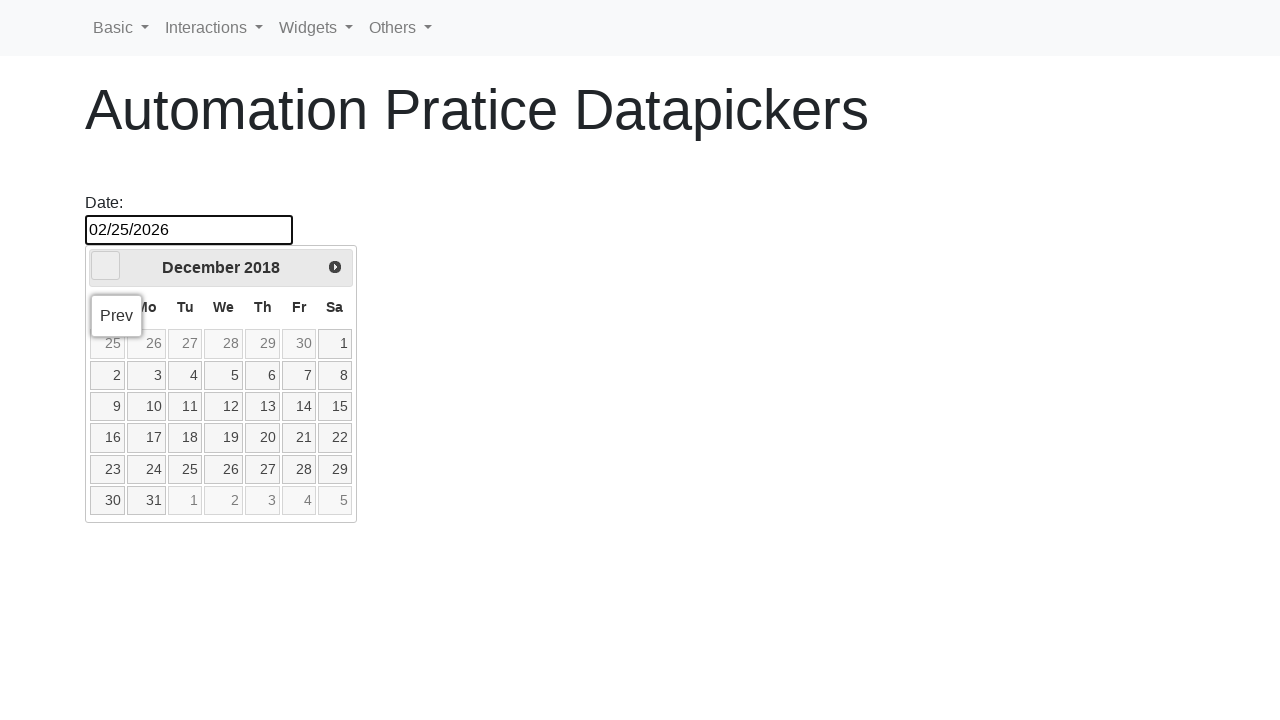

Updated current datepicker position: DECEMBER 2018
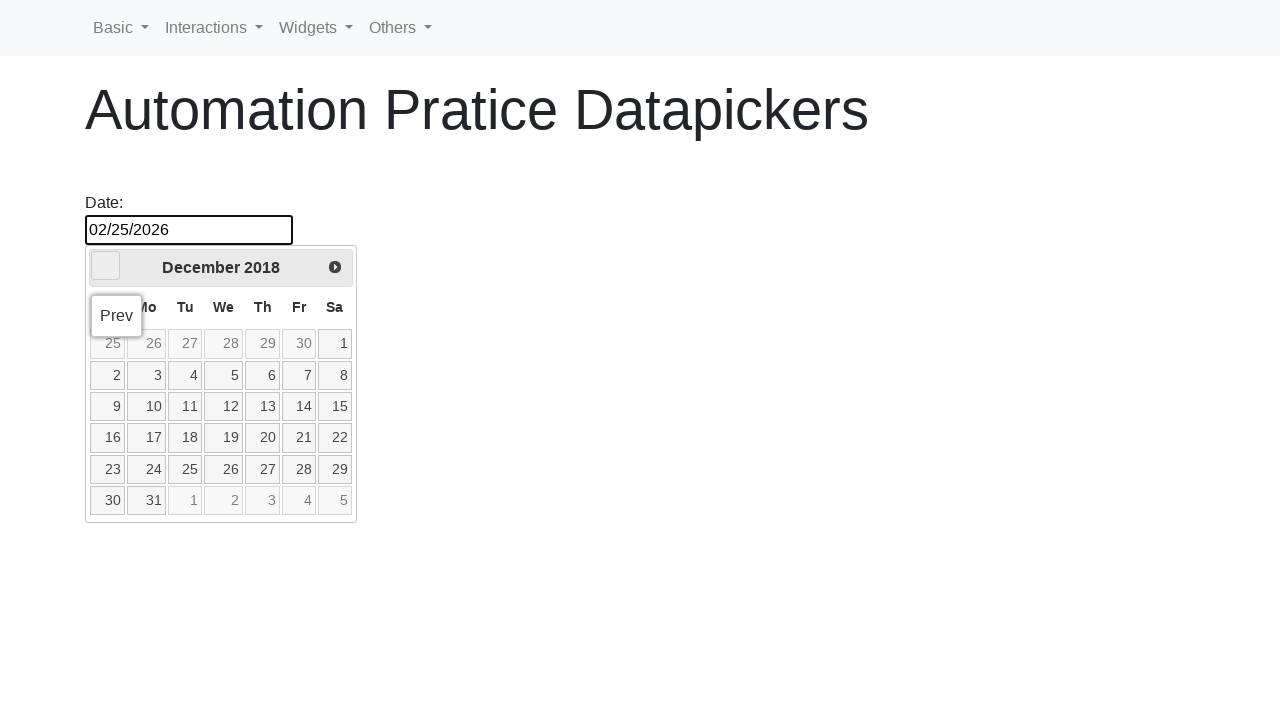

Clicked previous month button to navigate backward towards NOVEMBER 2018 at (106, 266) on span[class$='triangle-w']
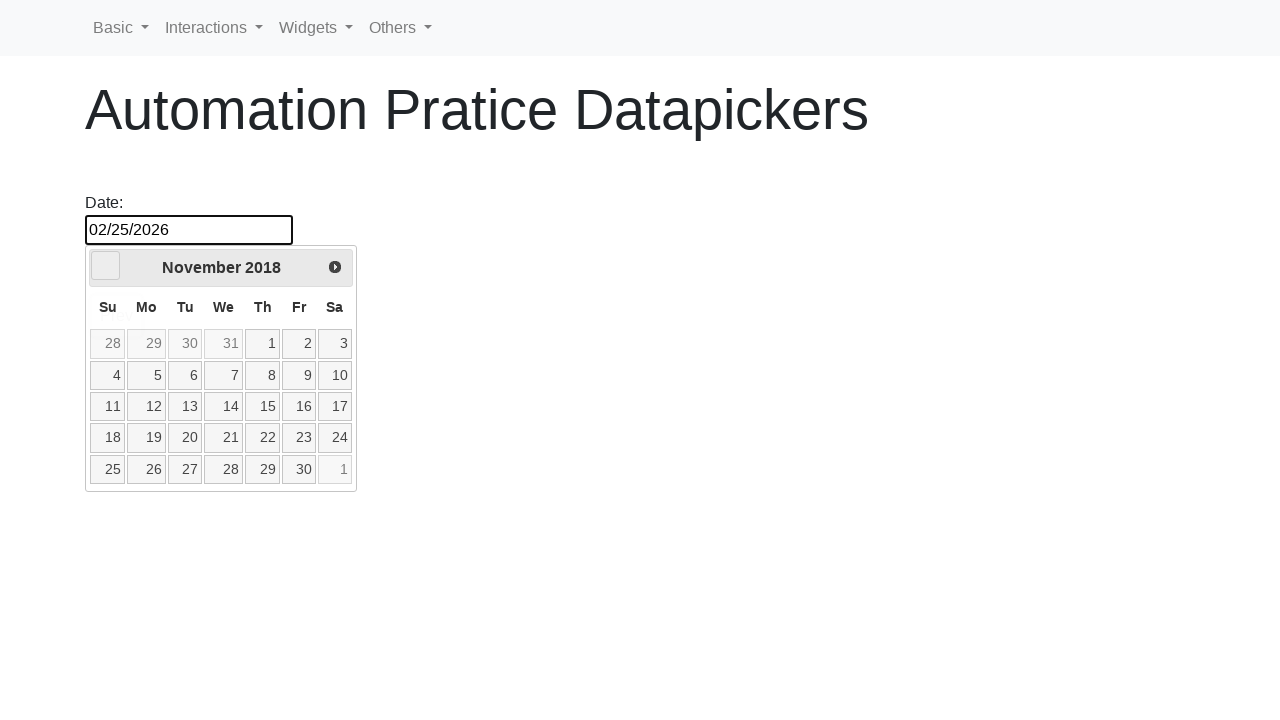

Waited 500ms for datepicker to update
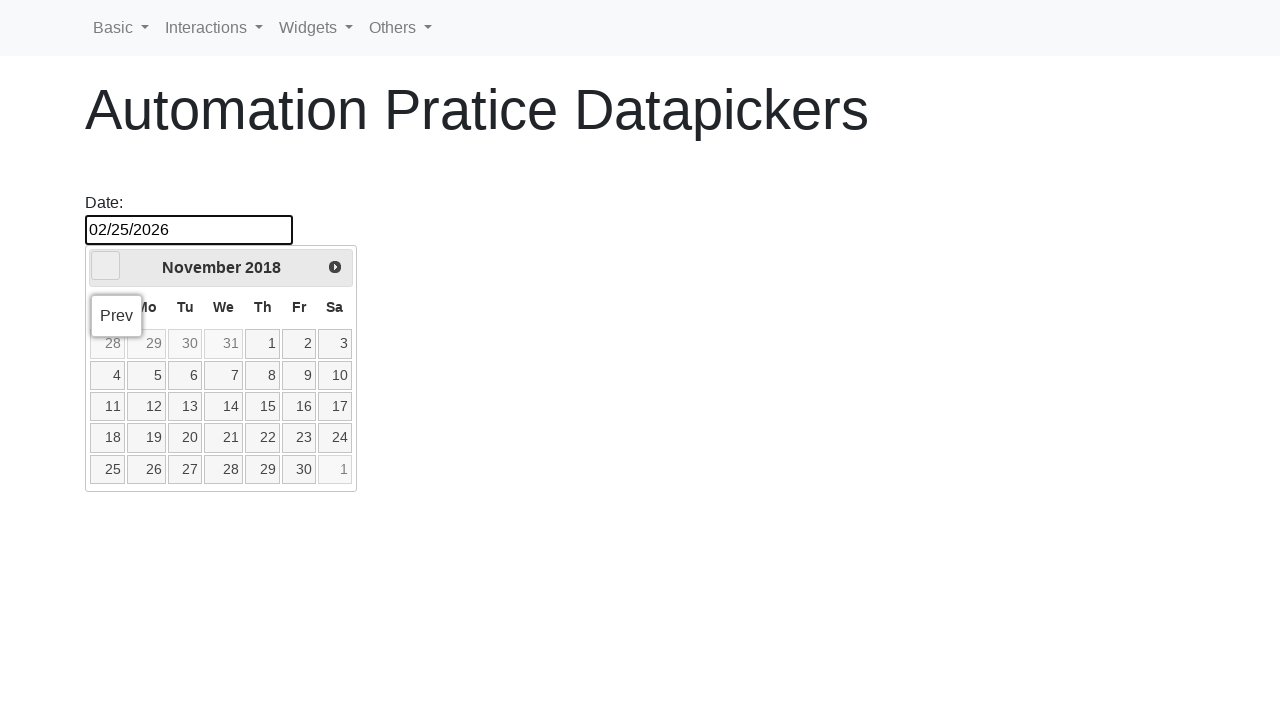

Updated current datepicker position: NOVEMBER 2018
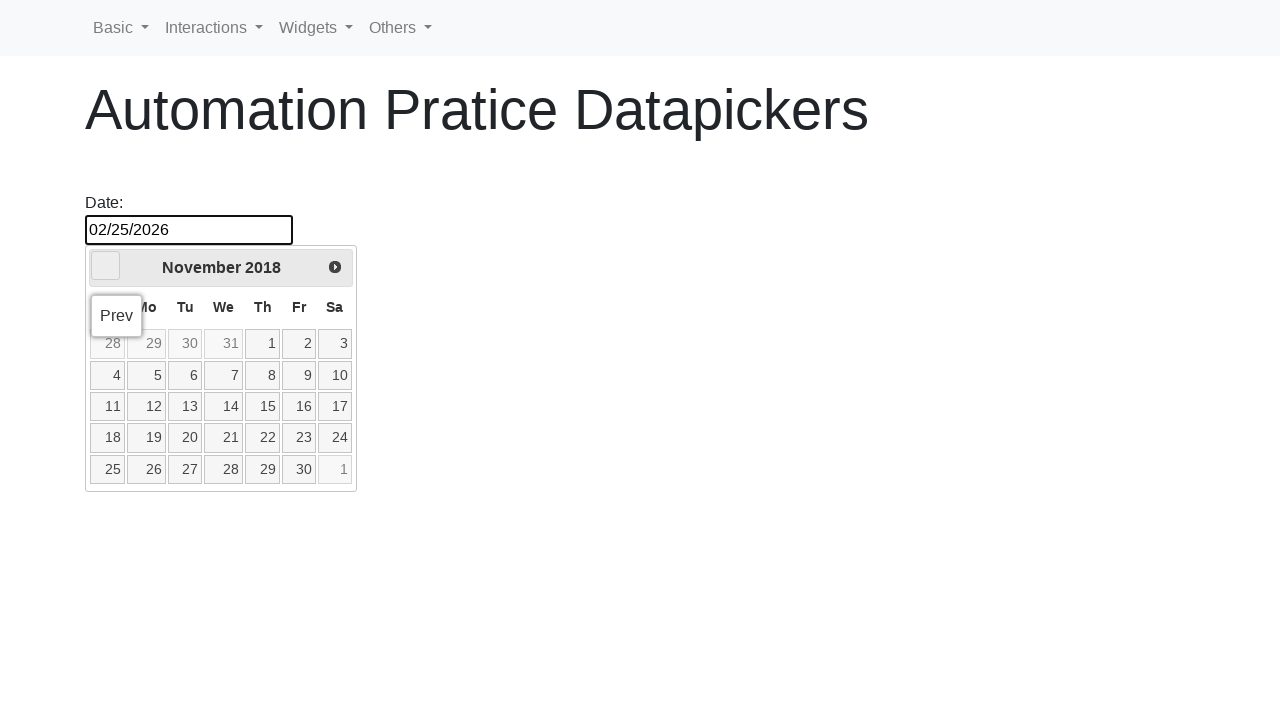

Clicked on day 30 in NOVEMBER 2018 at (299, 469) on //td[@data-month='10']//a[text()='30']
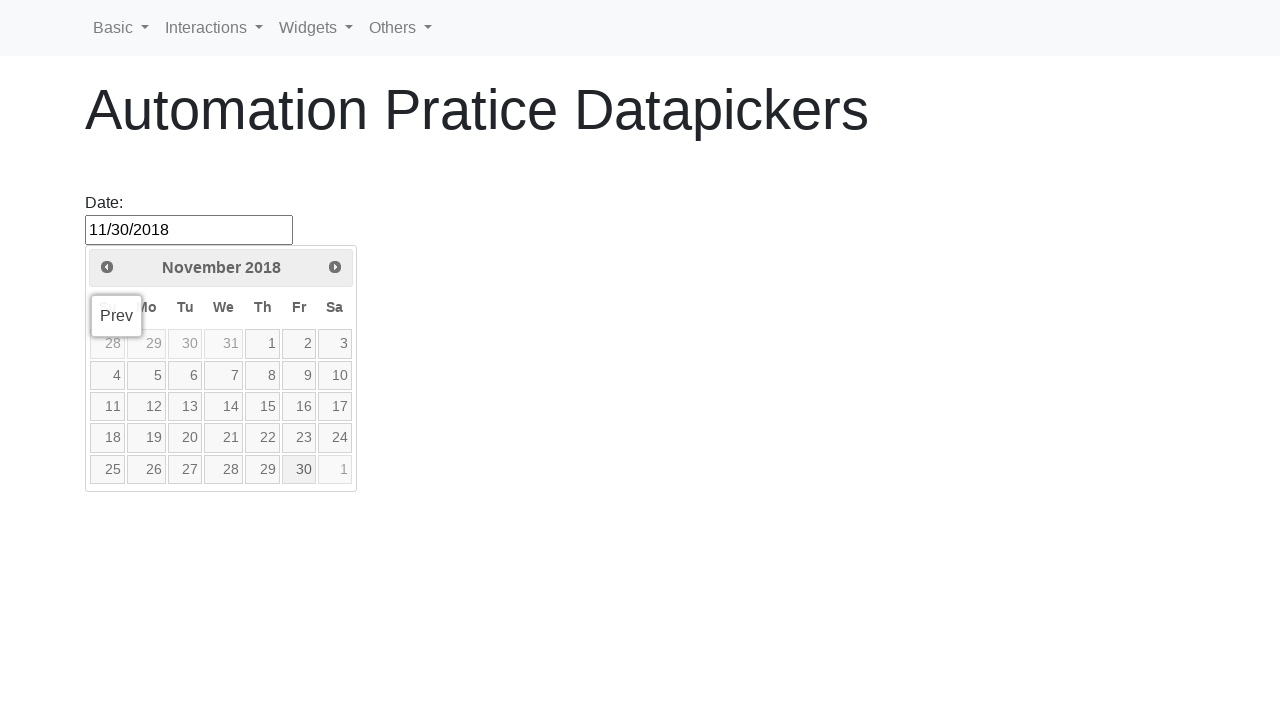

Waited 500ms for date selection to complete
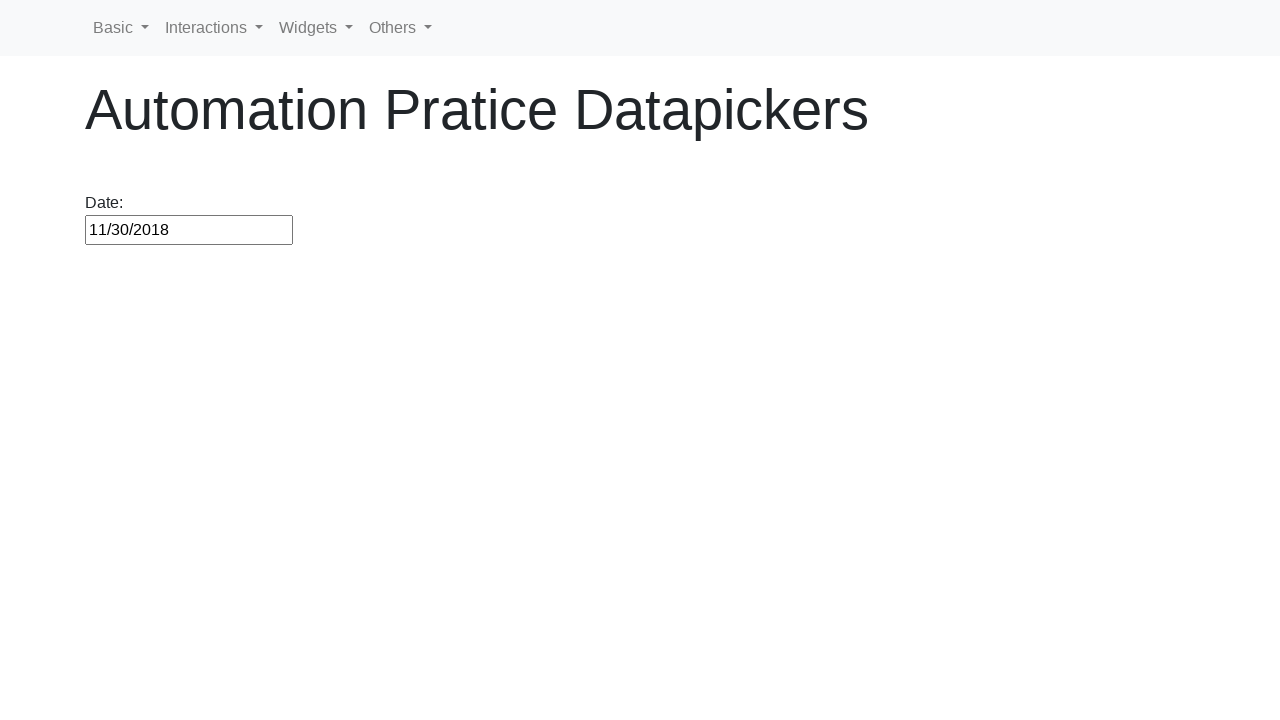

Successfully selected November 30, 2018
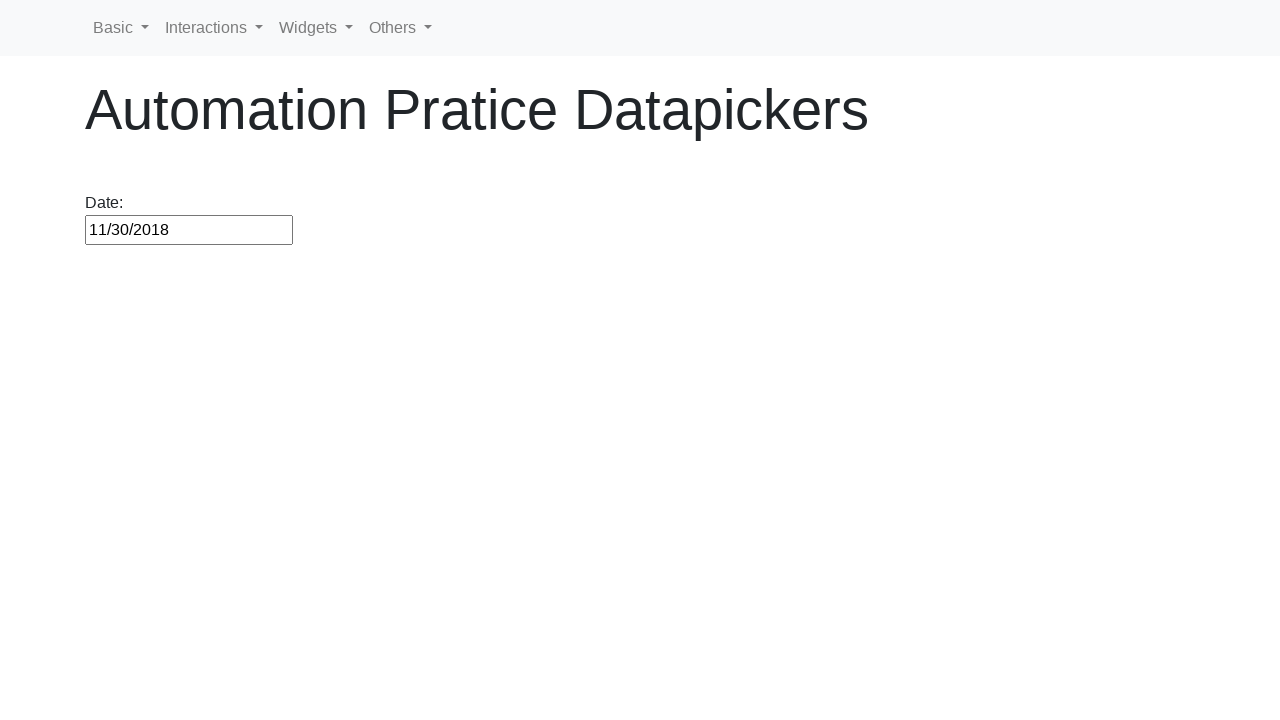

Clicked datepicker to open it at (189, 230) on #datepicker
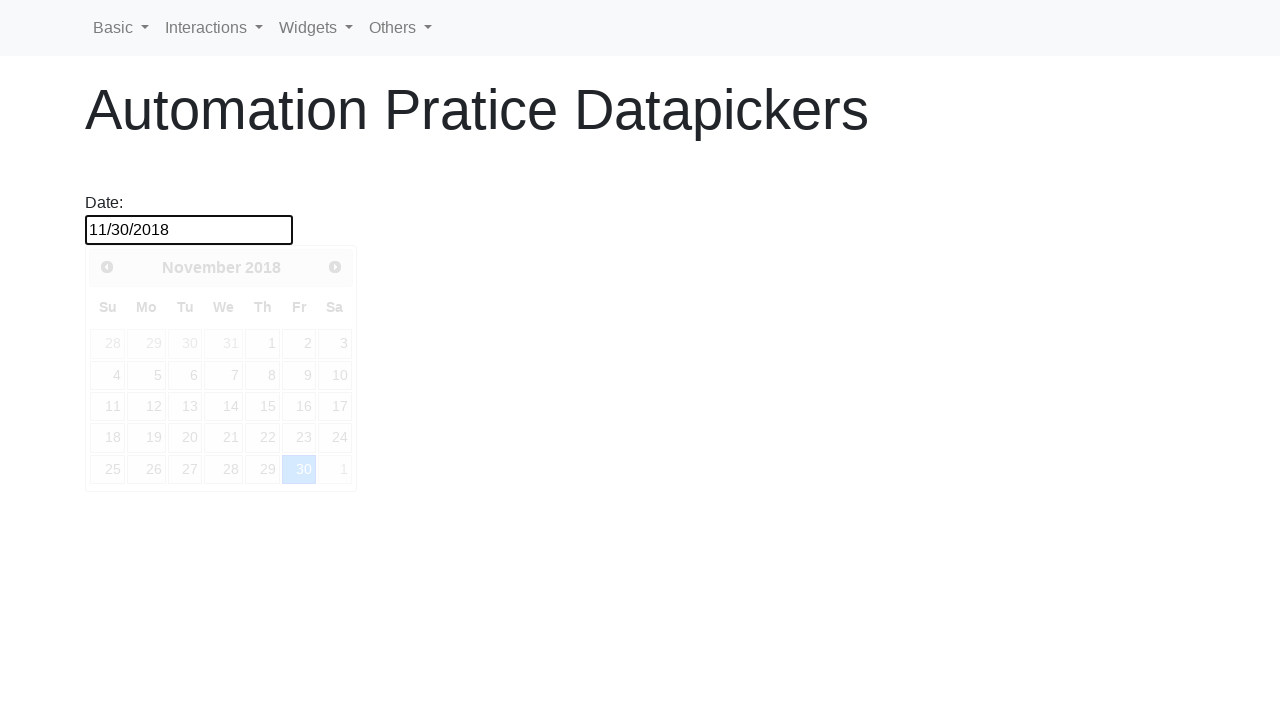

Waited 500ms for datepicker to load
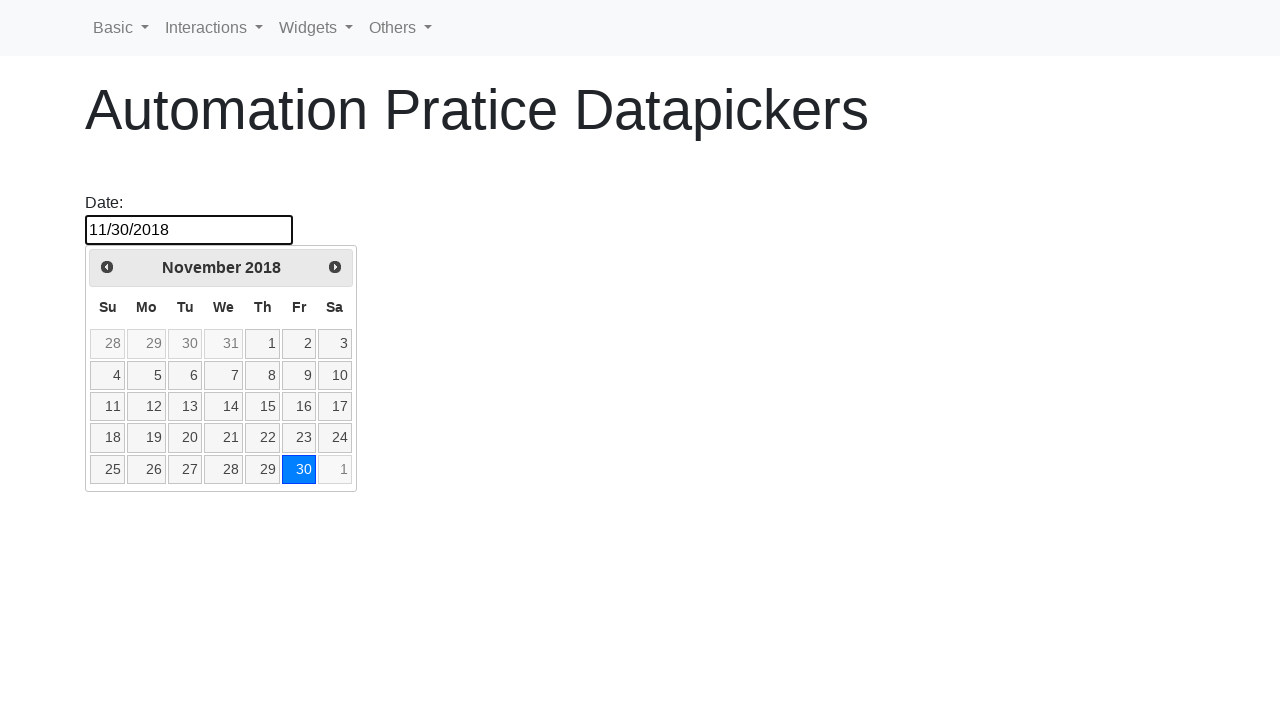

Retrieved current datepicker month/year: NOVEMBER 2018
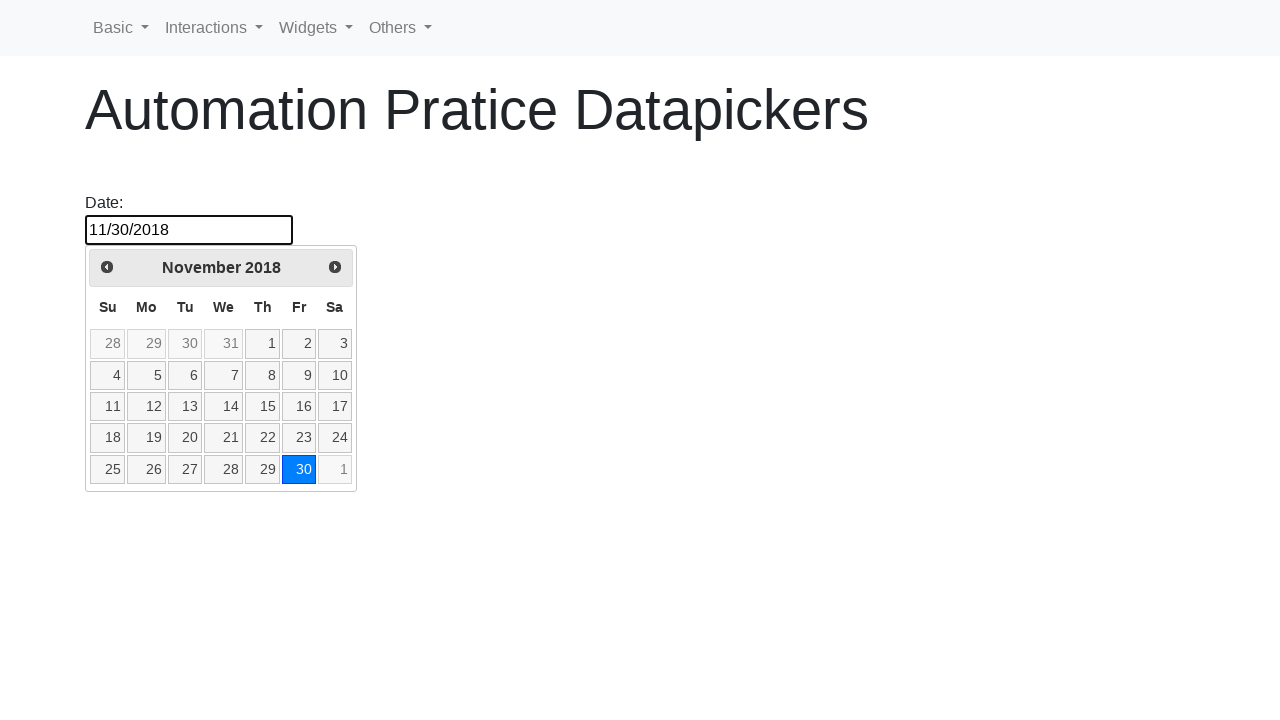

Clicked previous month button to navigate backward towards OCTOBER 2017 at (107, 267) on span[class$='triangle-w']
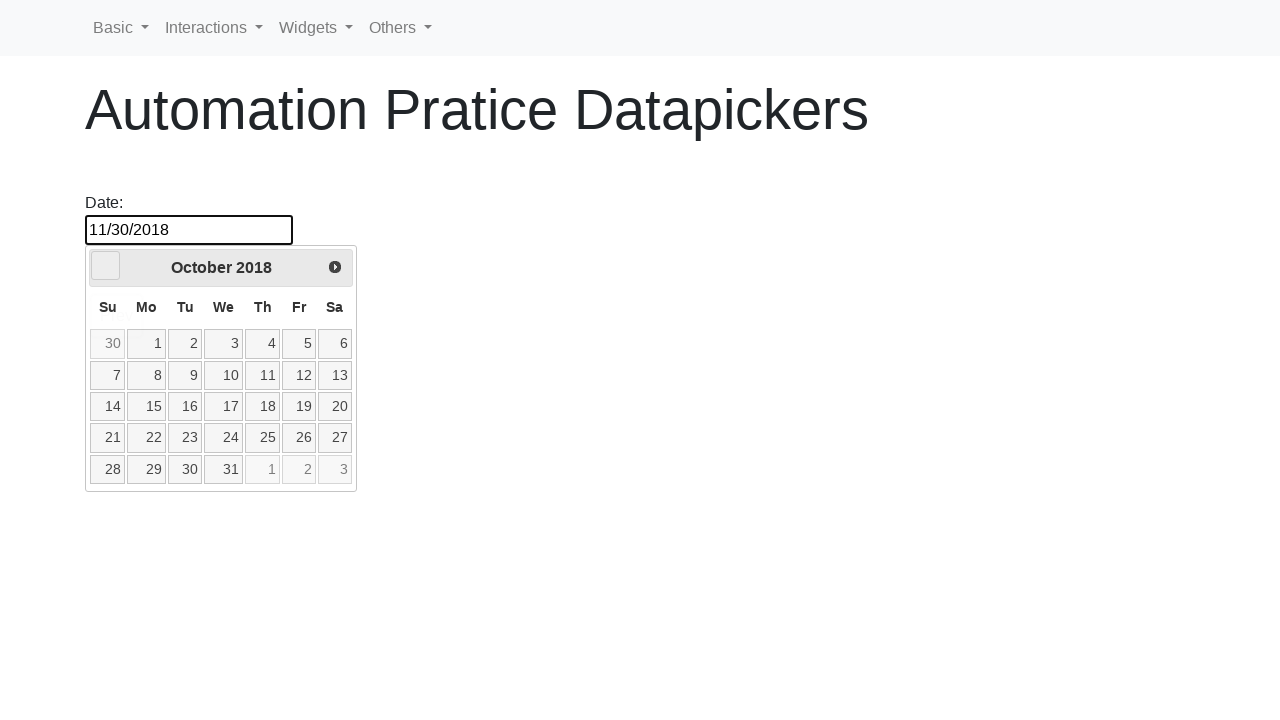

Waited 500ms for datepicker to update
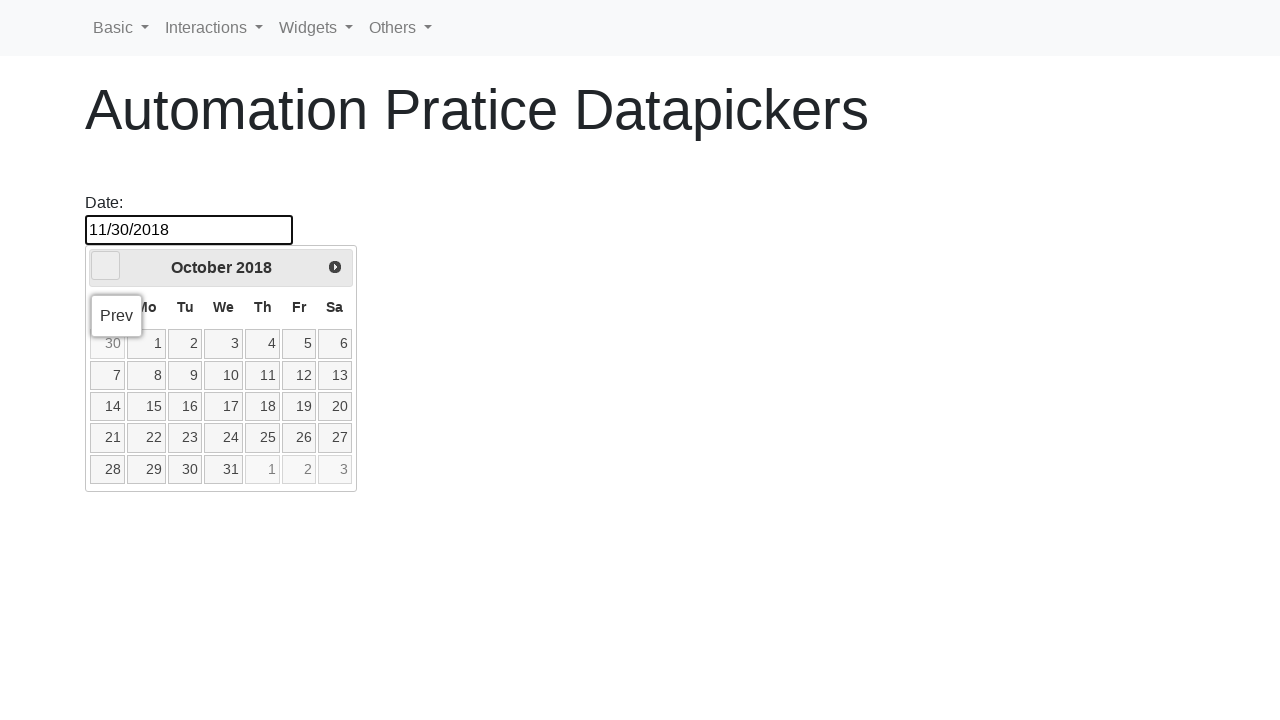

Updated current datepicker position: OCTOBER 2018
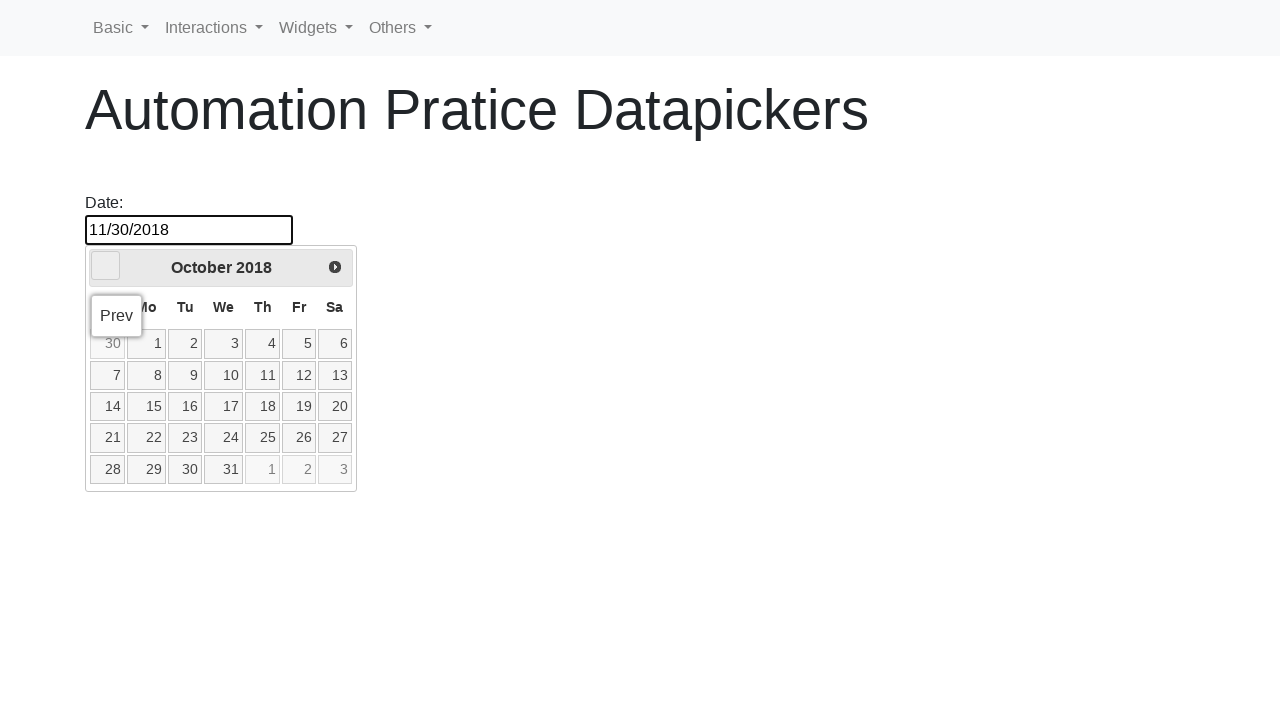

Clicked previous month button to navigate backward towards OCTOBER 2017 at (106, 266) on span[class$='triangle-w']
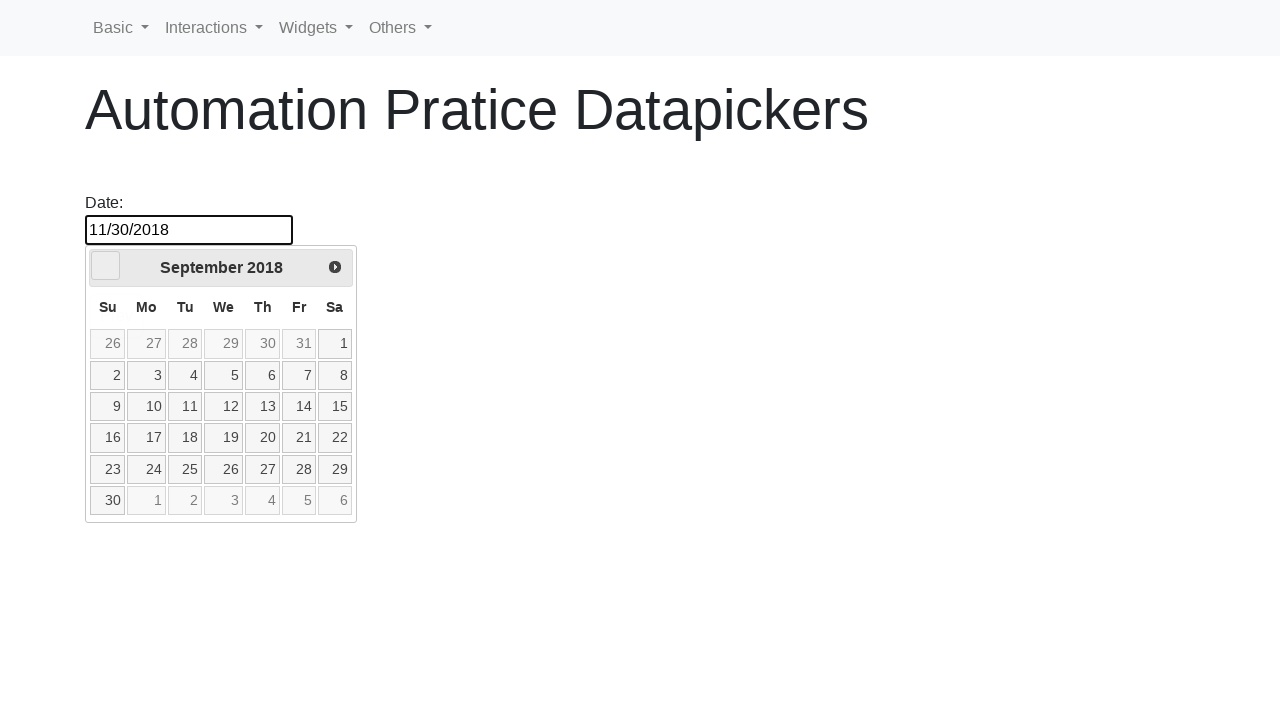

Waited 500ms for datepicker to update
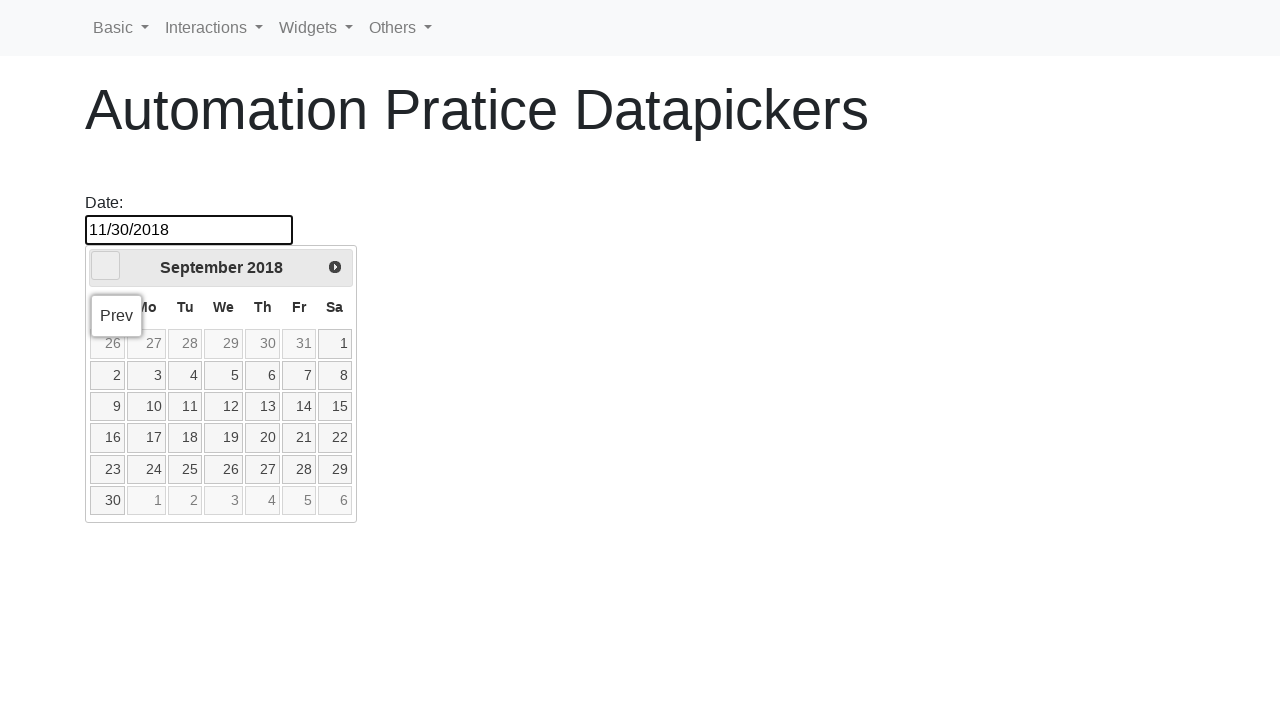

Updated current datepicker position: SEPTEMBER 2018
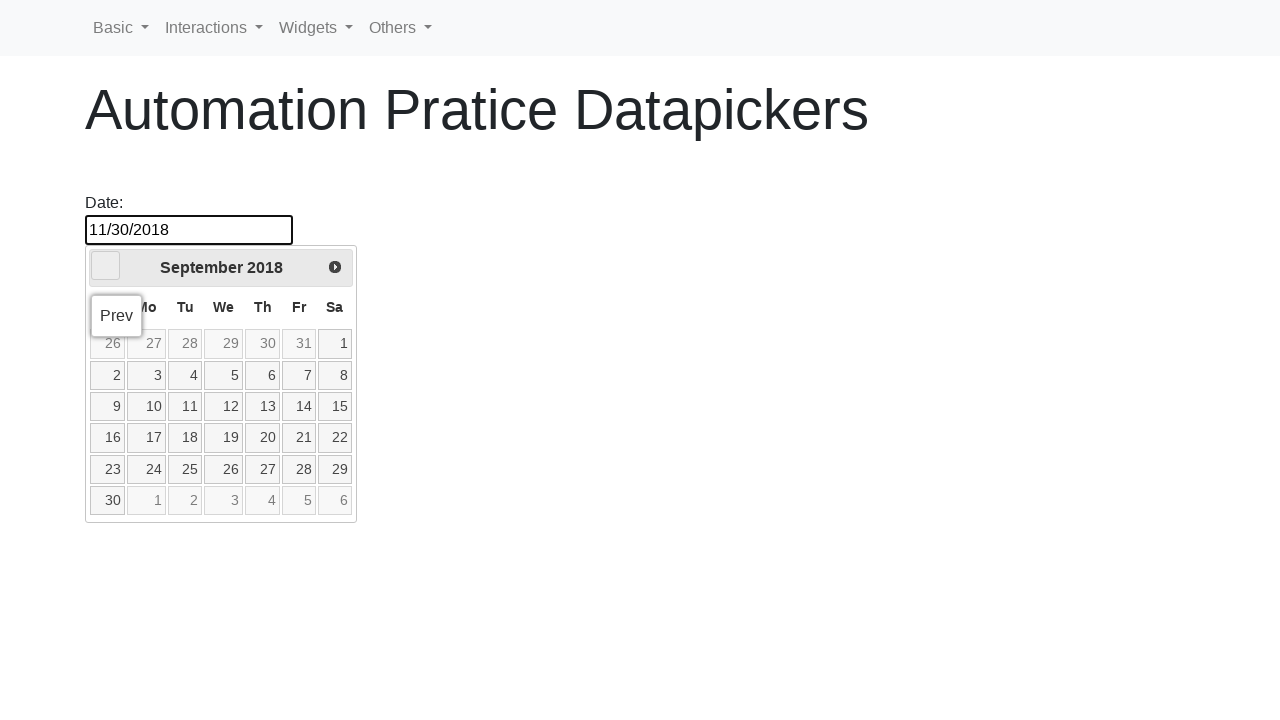

Clicked previous month button to navigate backward towards OCTOBER 2017 at (106, 266) on span[class$='triangle-w']
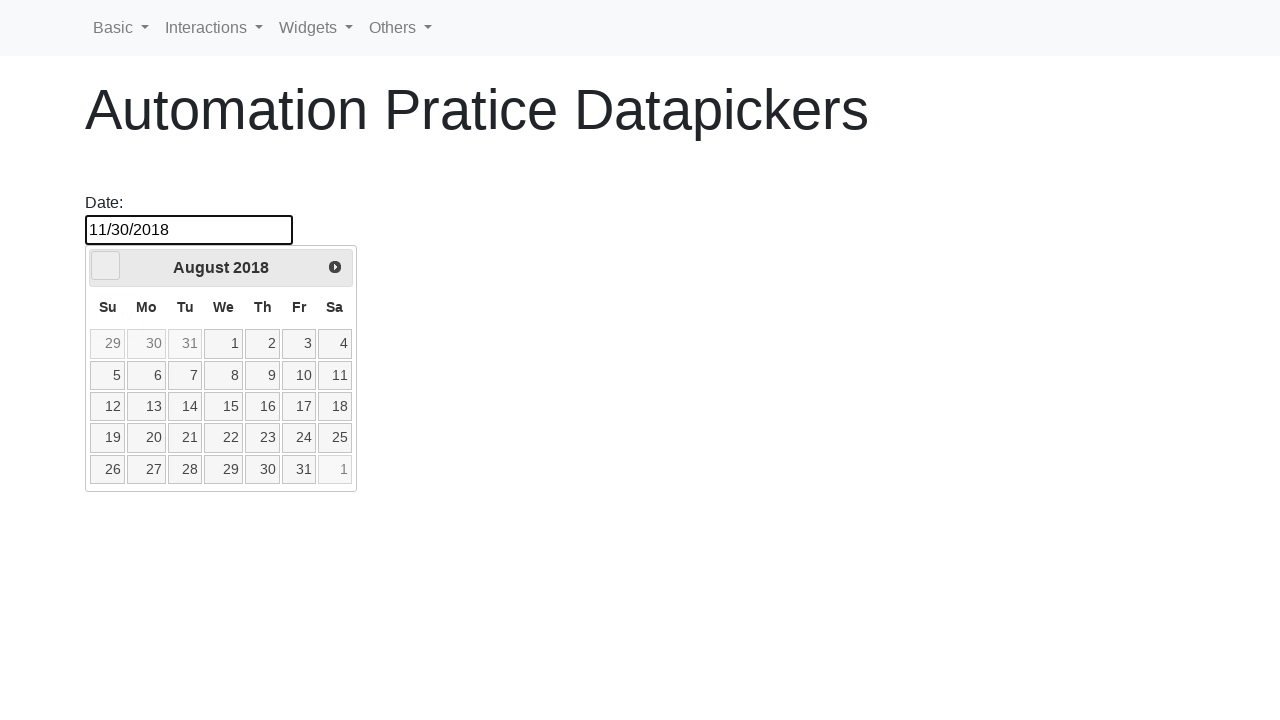

Waited 500ms for datepicker to update
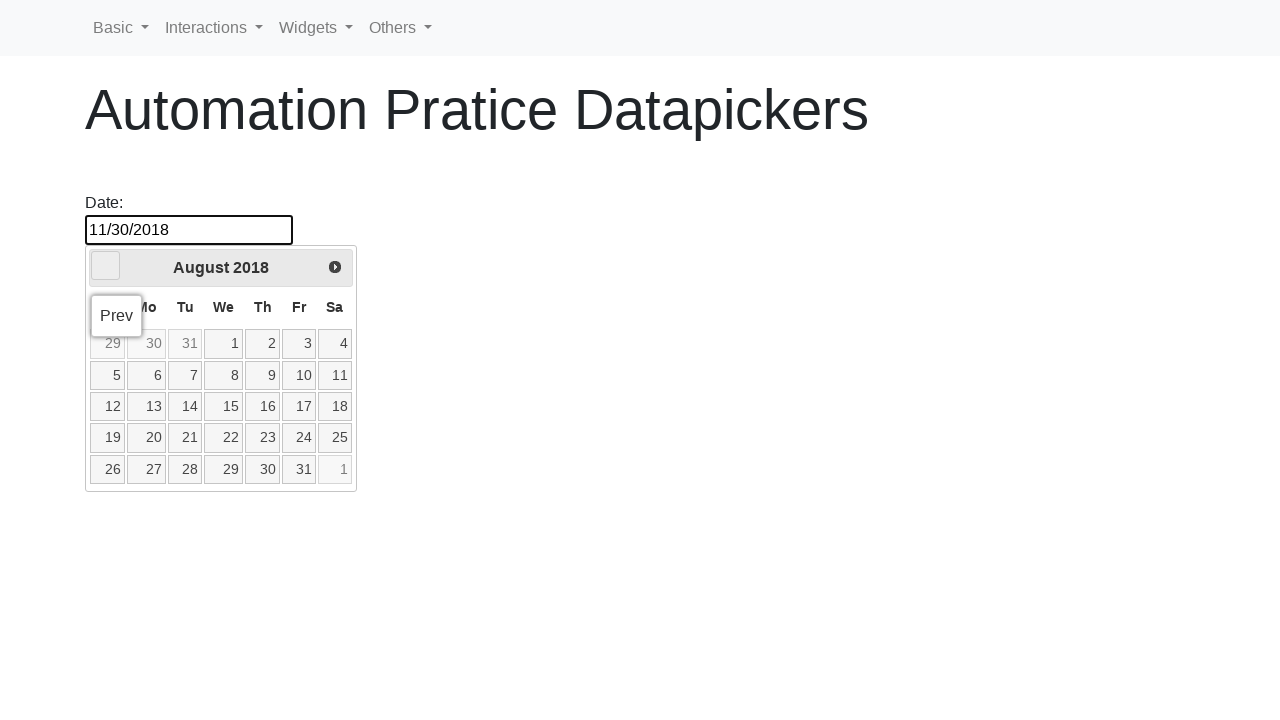

Updated current datepicker position: AUGUST 2018
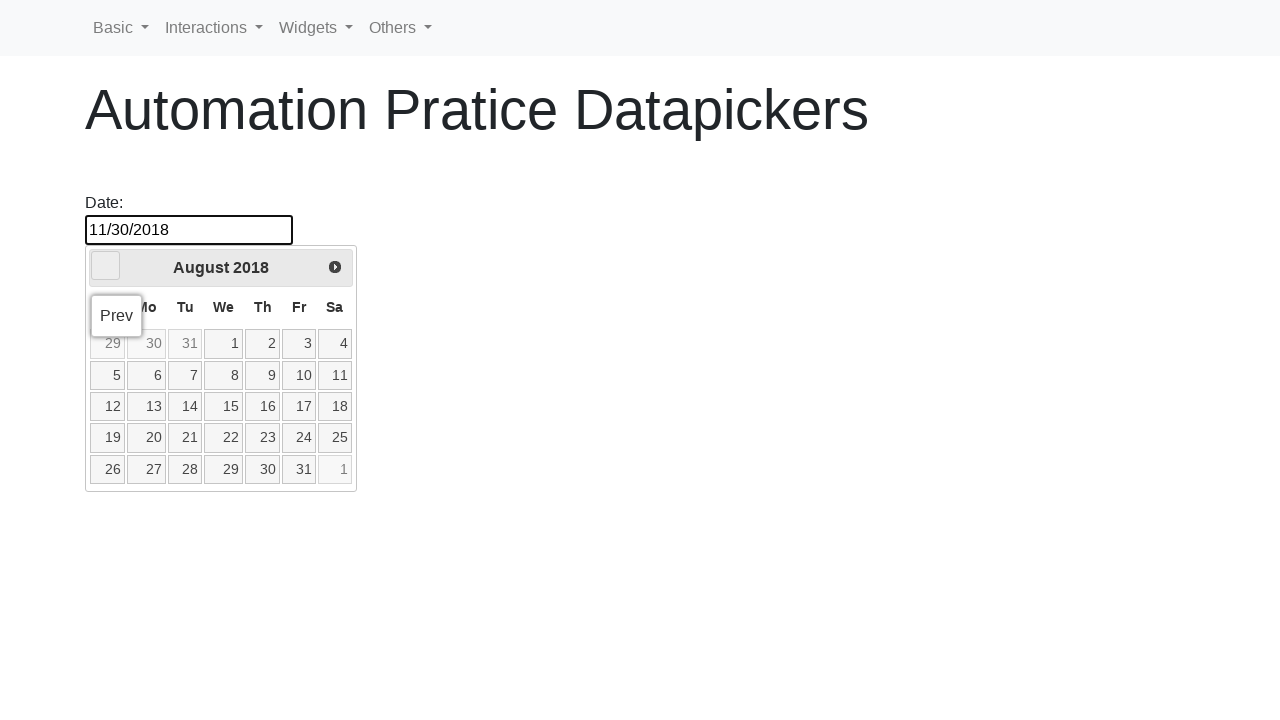

Clicked previous month button to navigate backward towards OCTOBER 2017 at (106, 266) on span[class$='triangle-w']
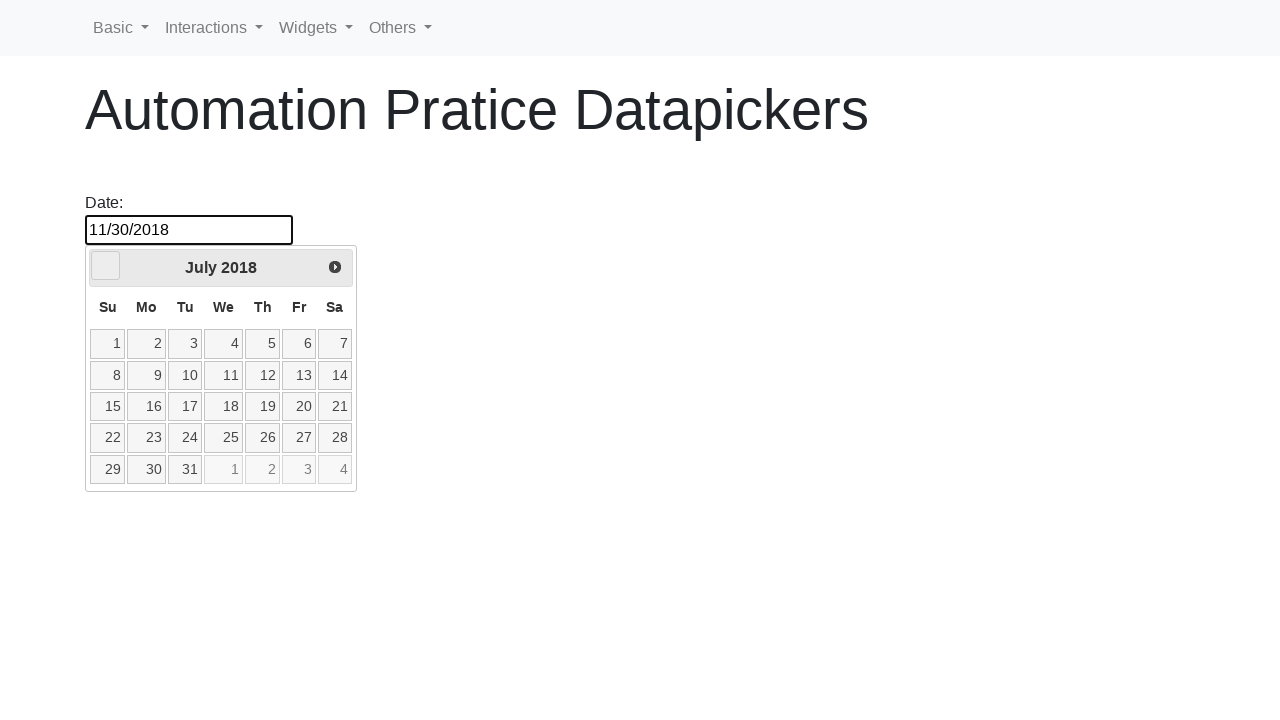

Waited 500ms for datepicker to update
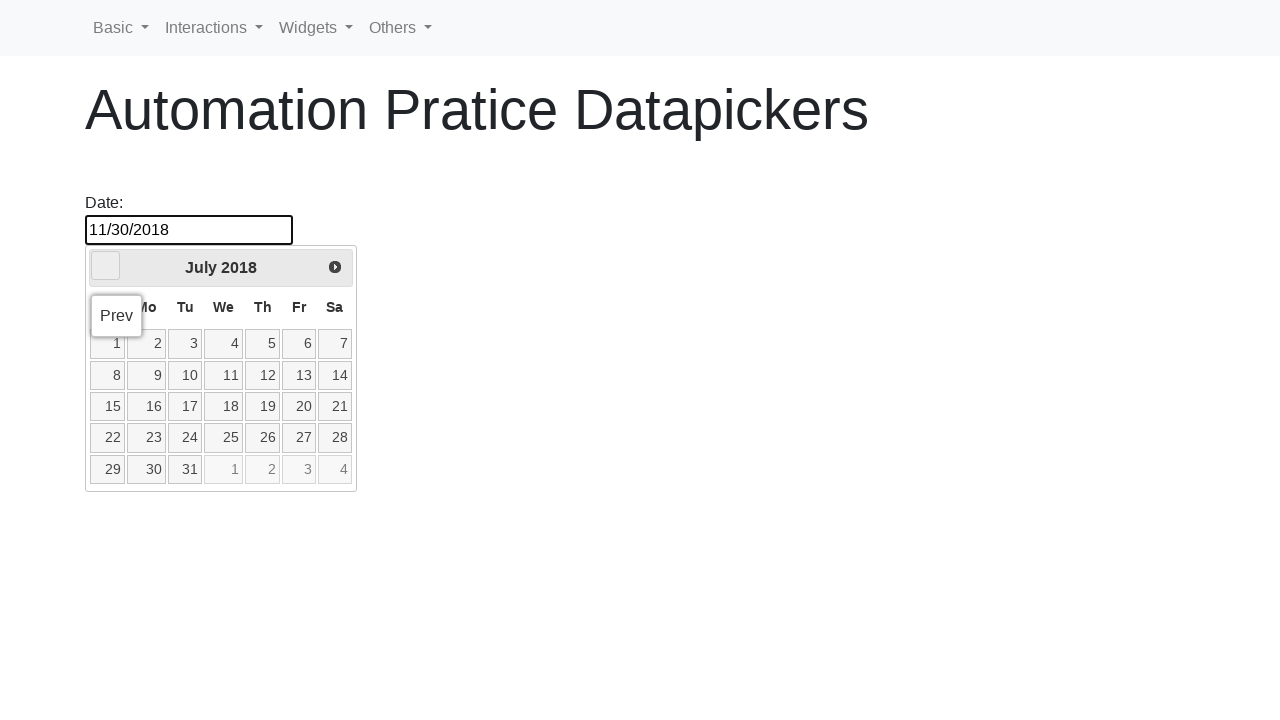

Updated current datepicker position: JULY 2018
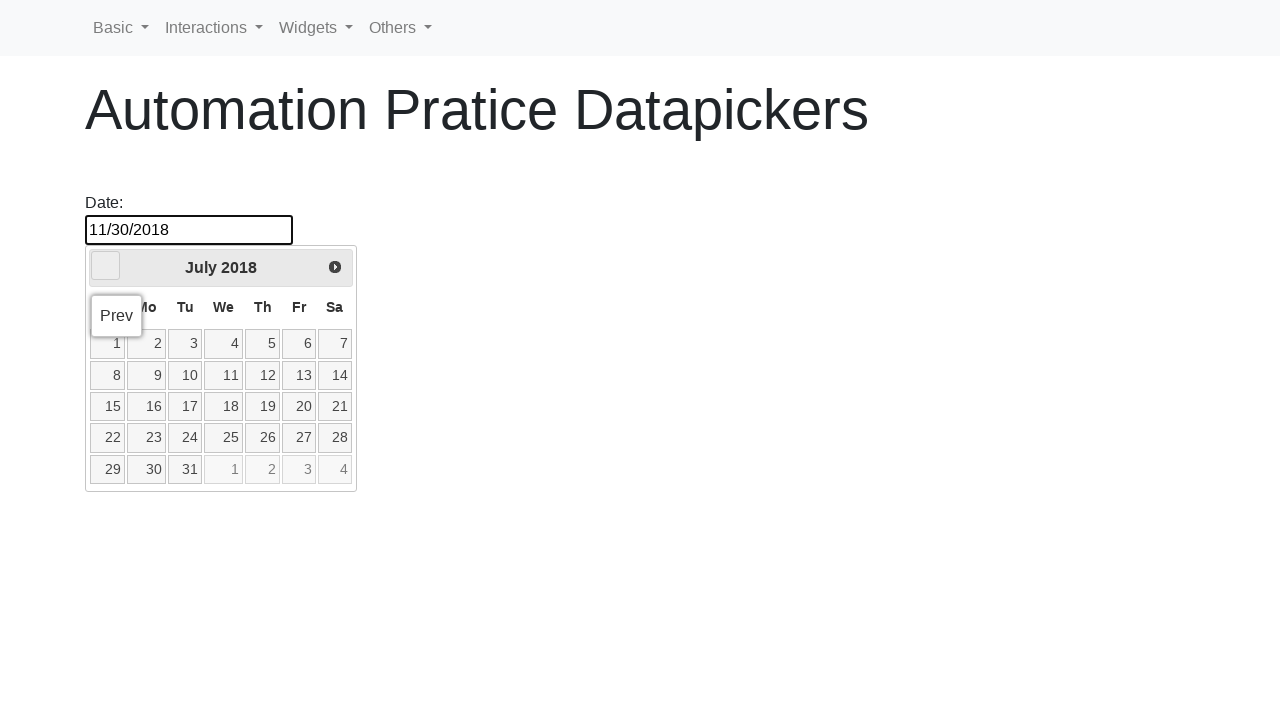

Clicked previous month button to navigate backward towards OCTOBER 2017 at (106, 266) on span[class$='triangle-w']
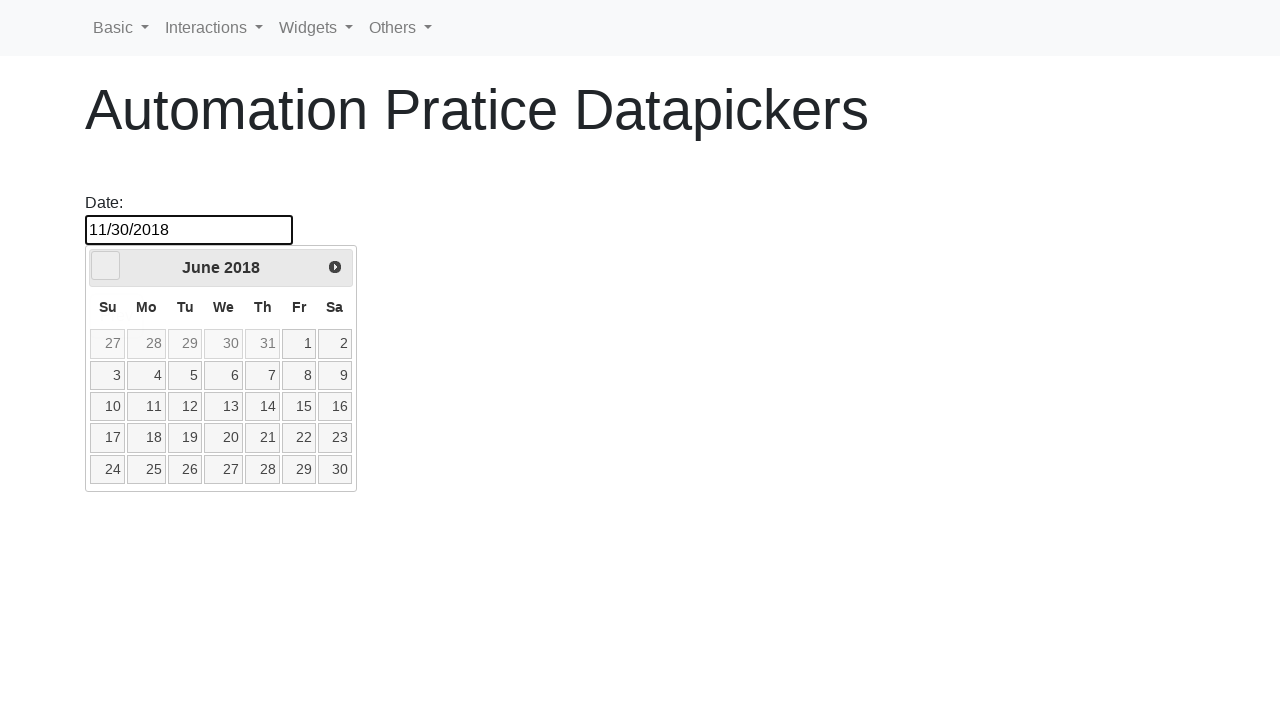

Waited 500ms for datepicker to update
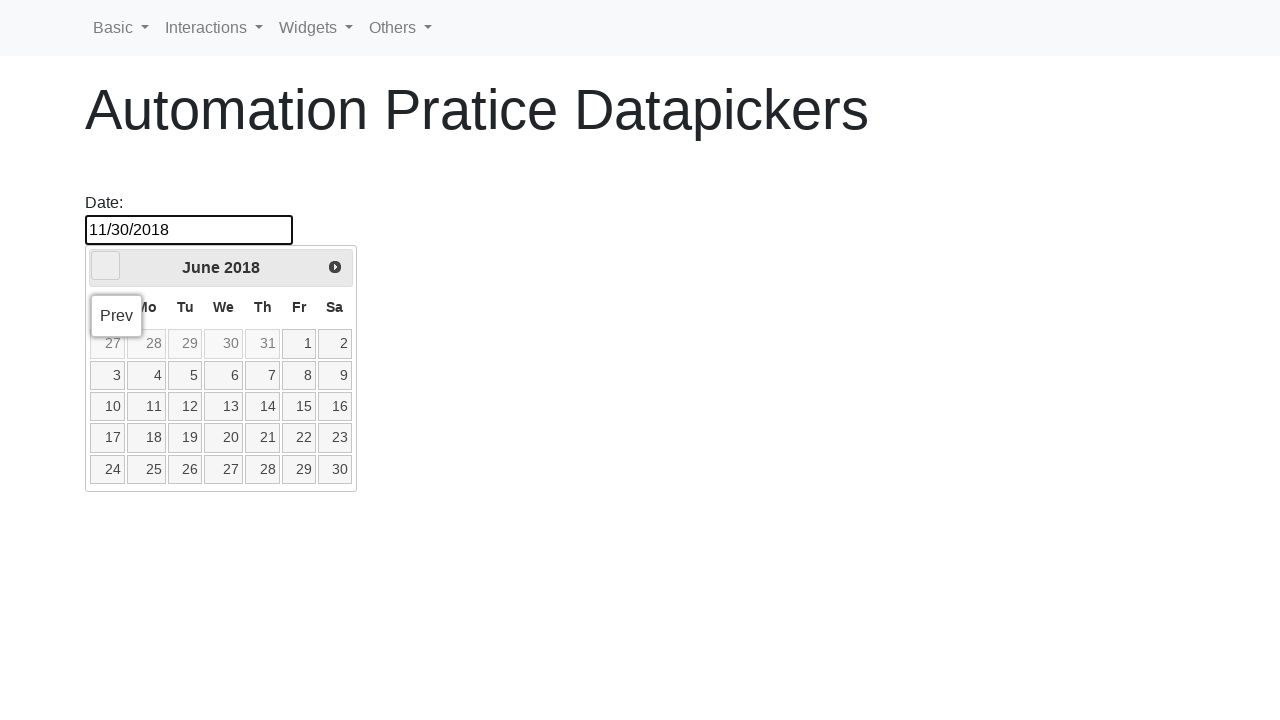

Updated current datepicker position: JUNE 2018
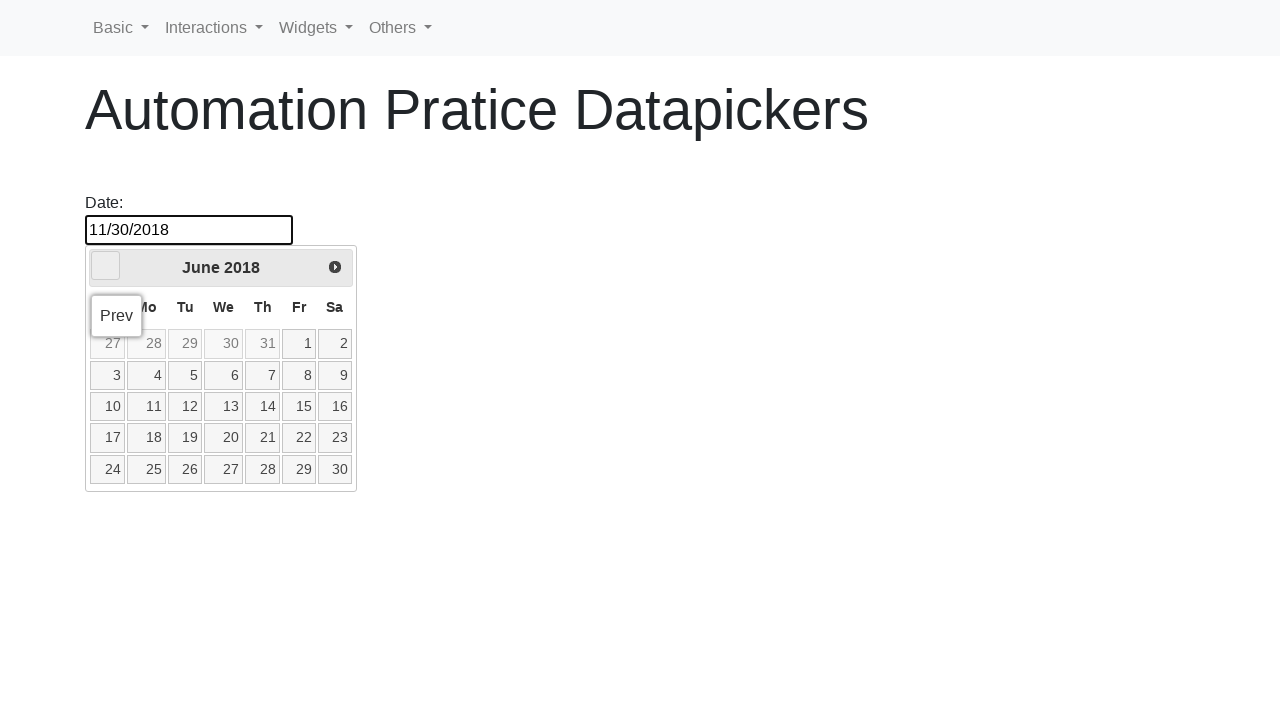

Clicked previous month button to navigate backward towards OCTOBER 2017 at (106, 266) on span[class$='triangle-w']
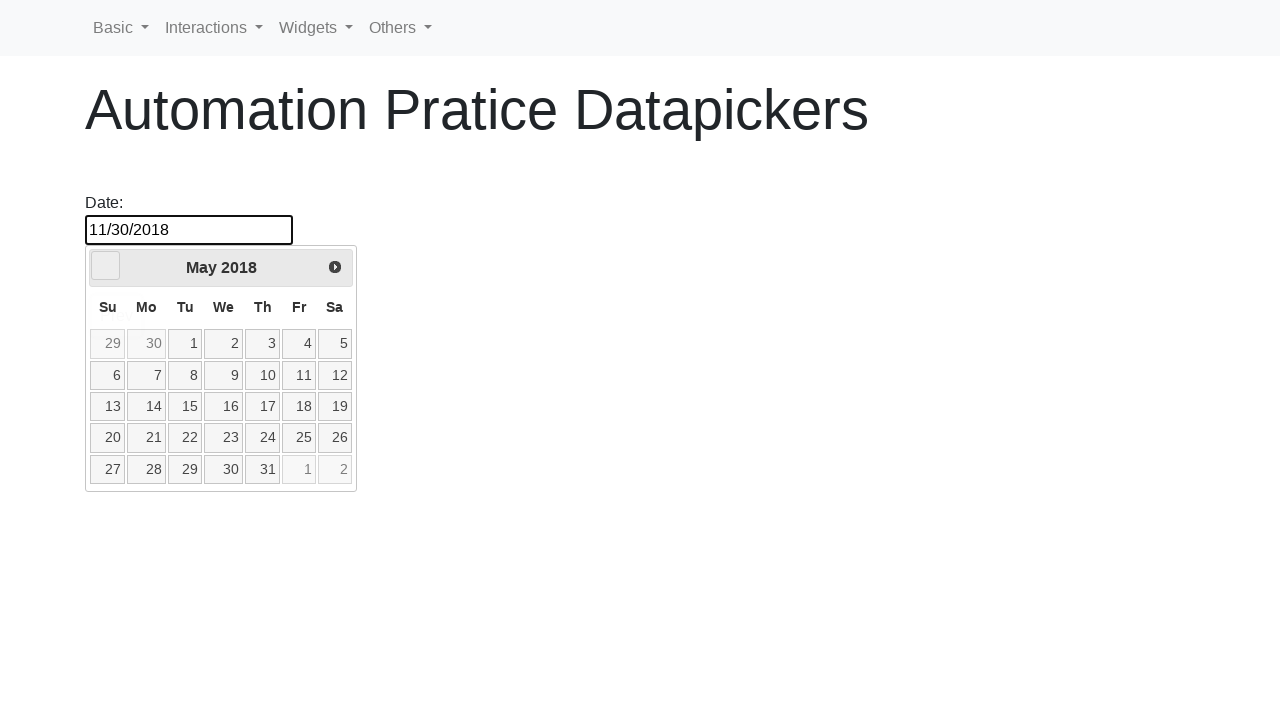

Waited 500ms for datepicker to update
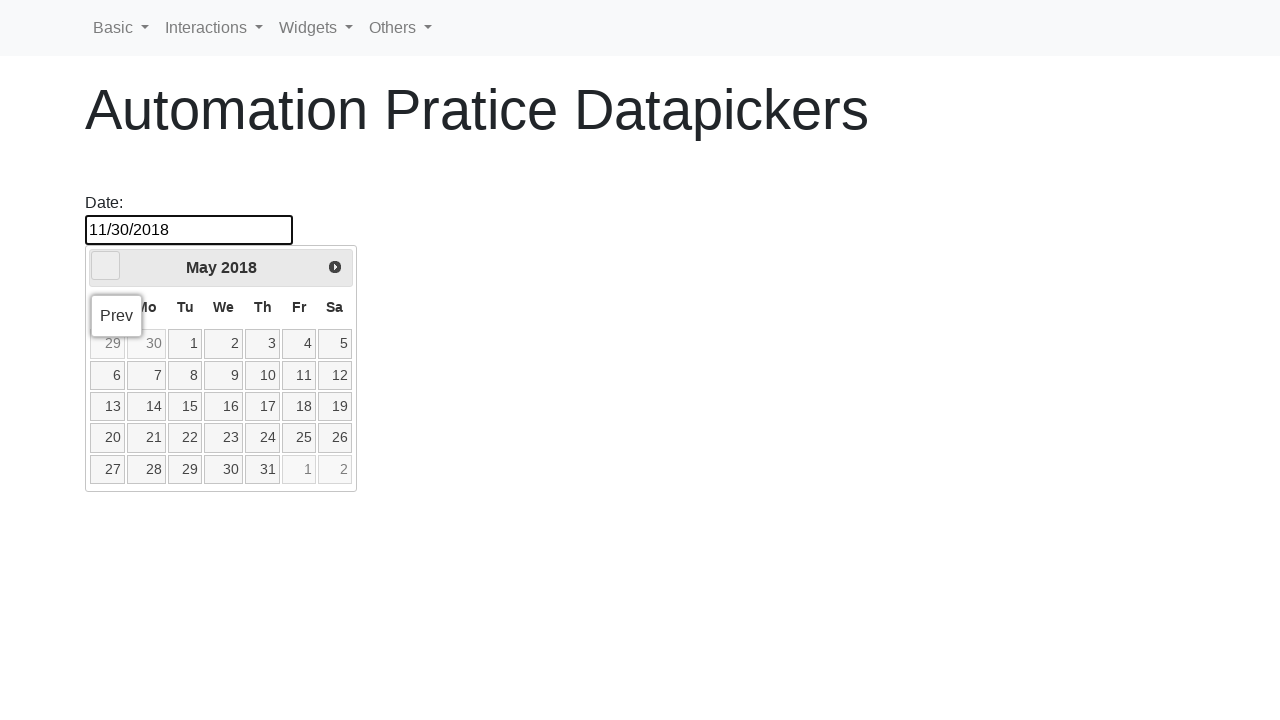

Updated current datepicker position: MAY 2018
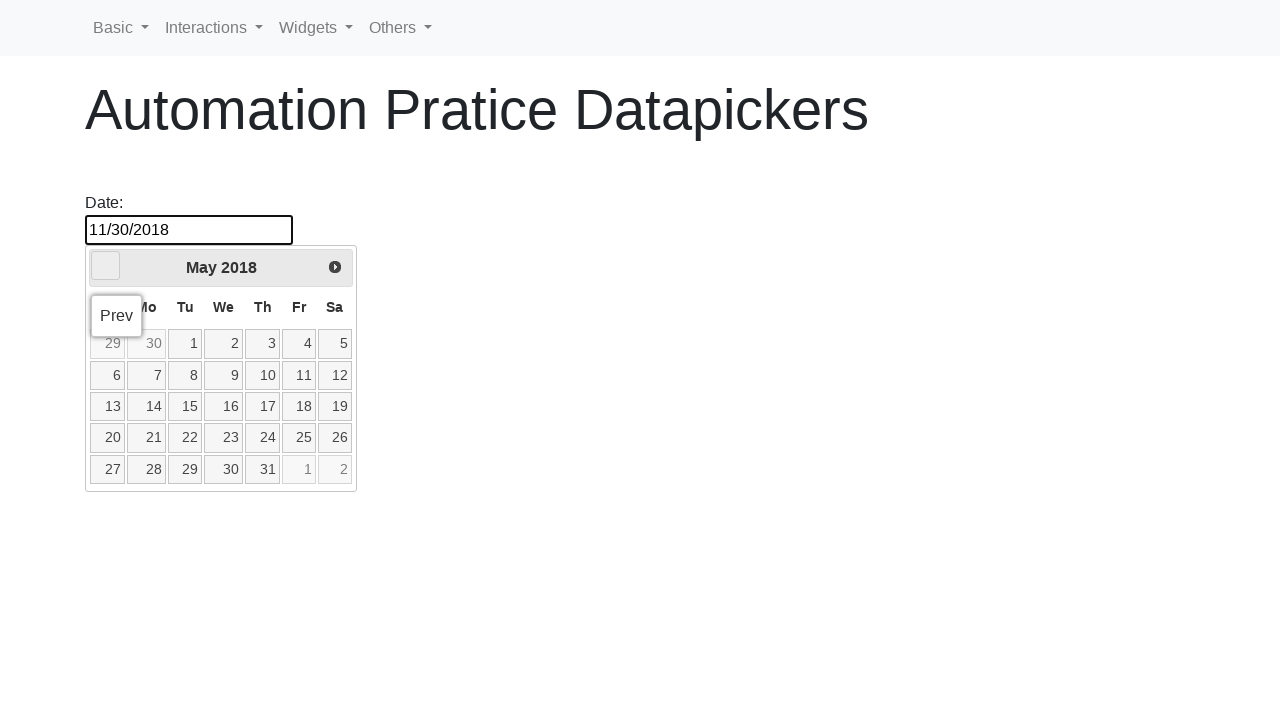

Clicked previous month button to navigate backward towards OCTOBER 2017 at (106, 266) on span[class$='triangle-w']
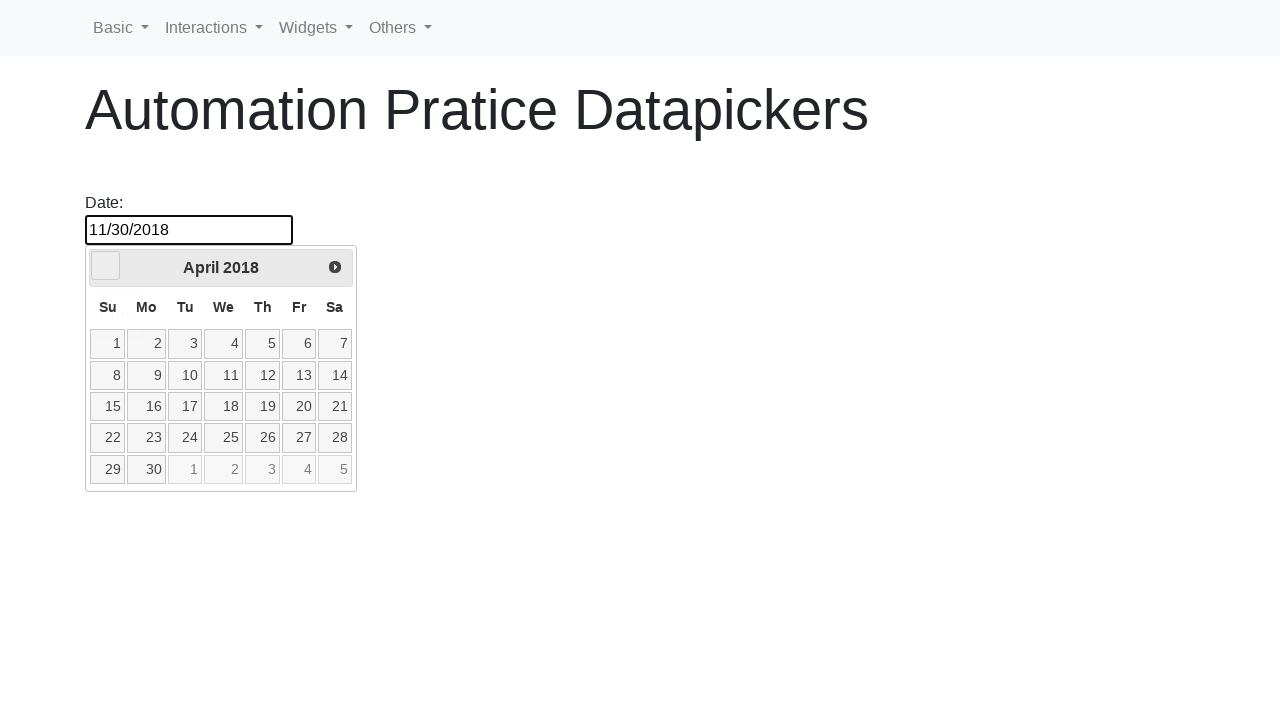

Waited 500ms for datepicker to update
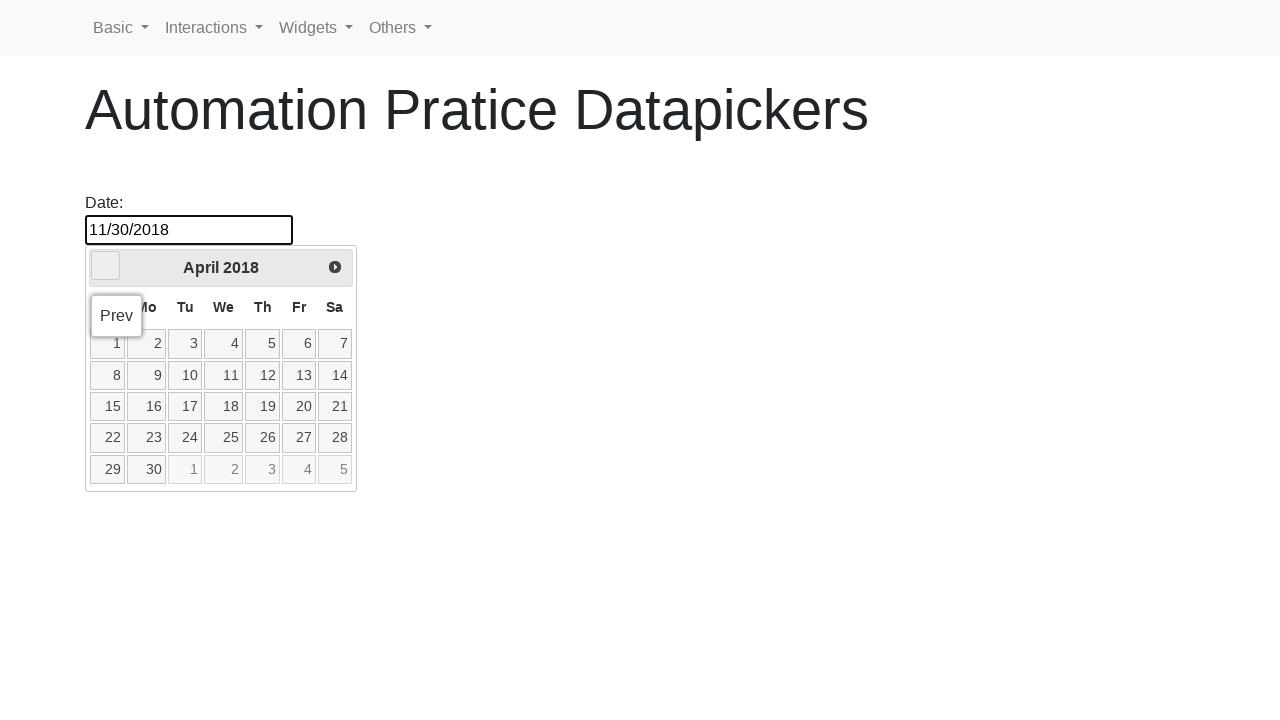

Updated current datepicker position: APRIL 2018
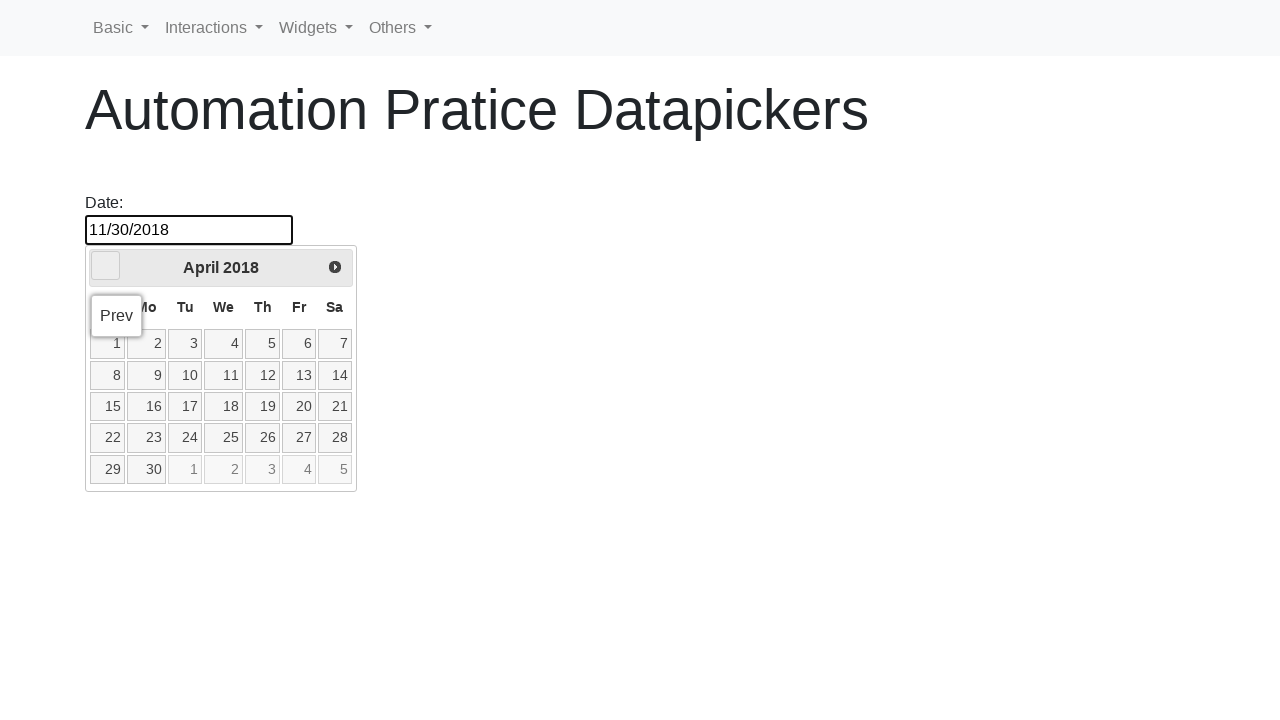

Clicked previous month button to navigate backward towards OCTOBER 2017 at (106, 266) on span[class$='triangle-w']
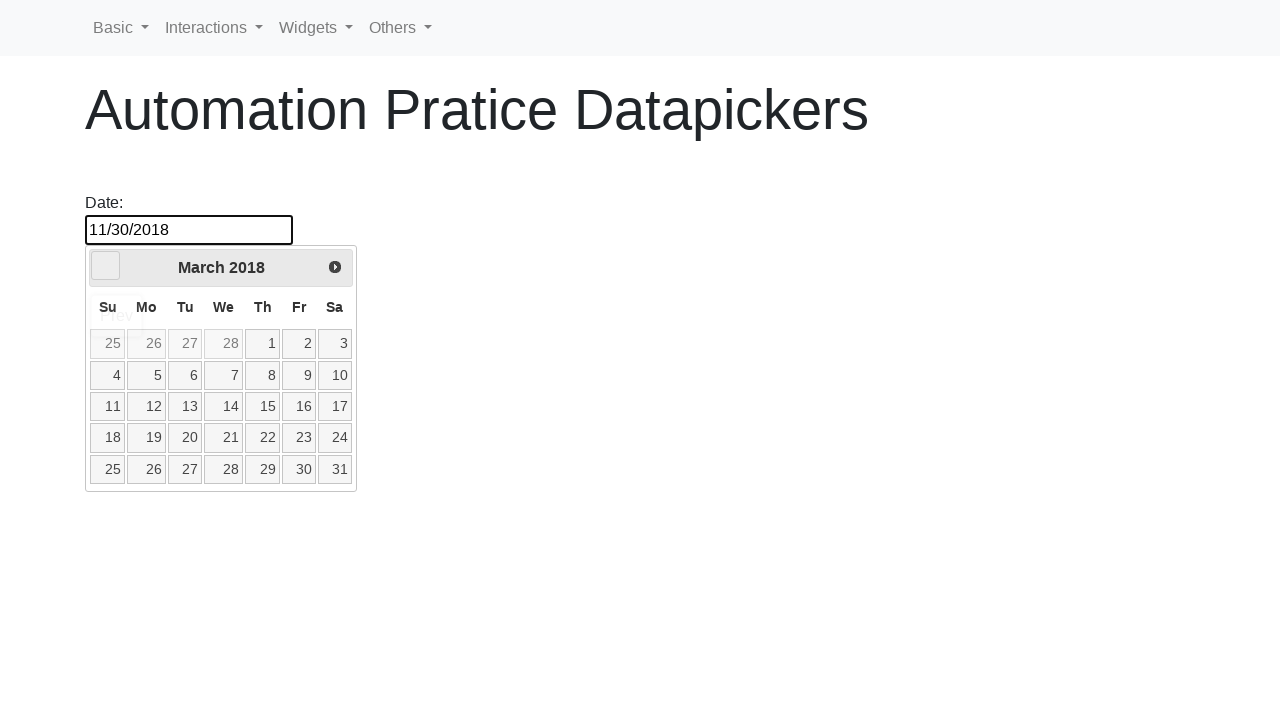

Waited 500ms for datepicker to update
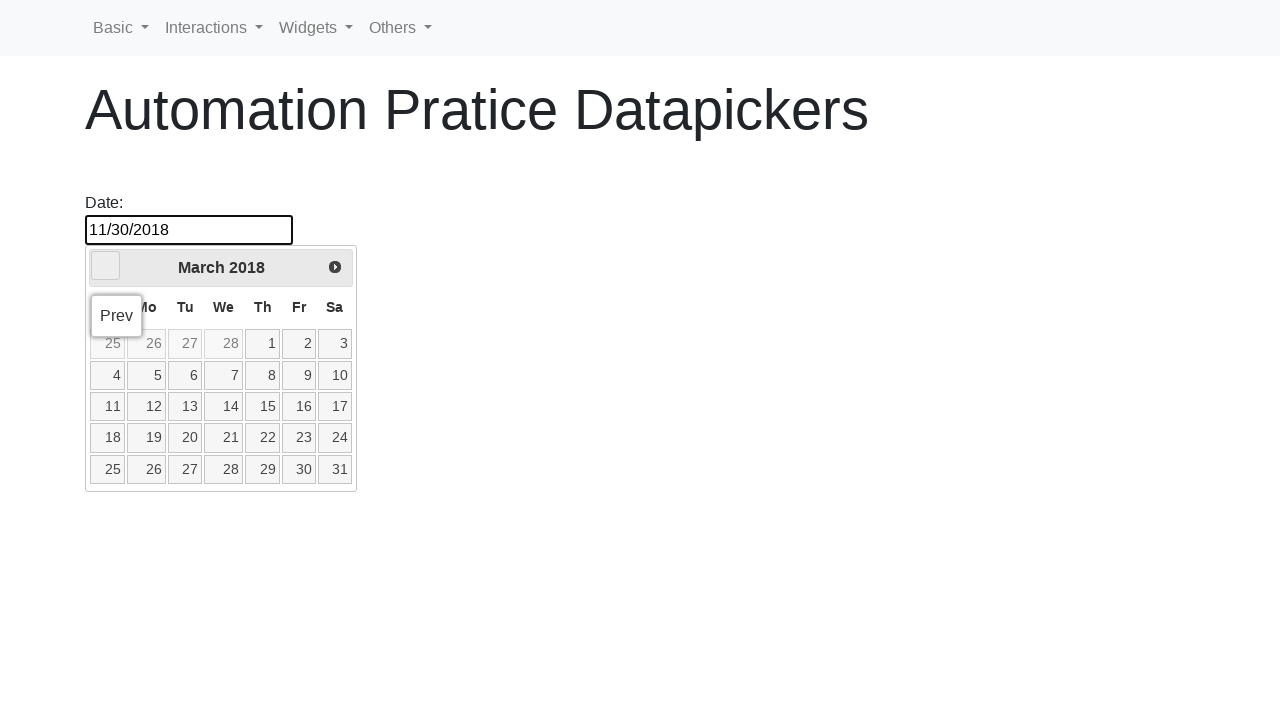

Updated current datepicker position: MARCH 2018
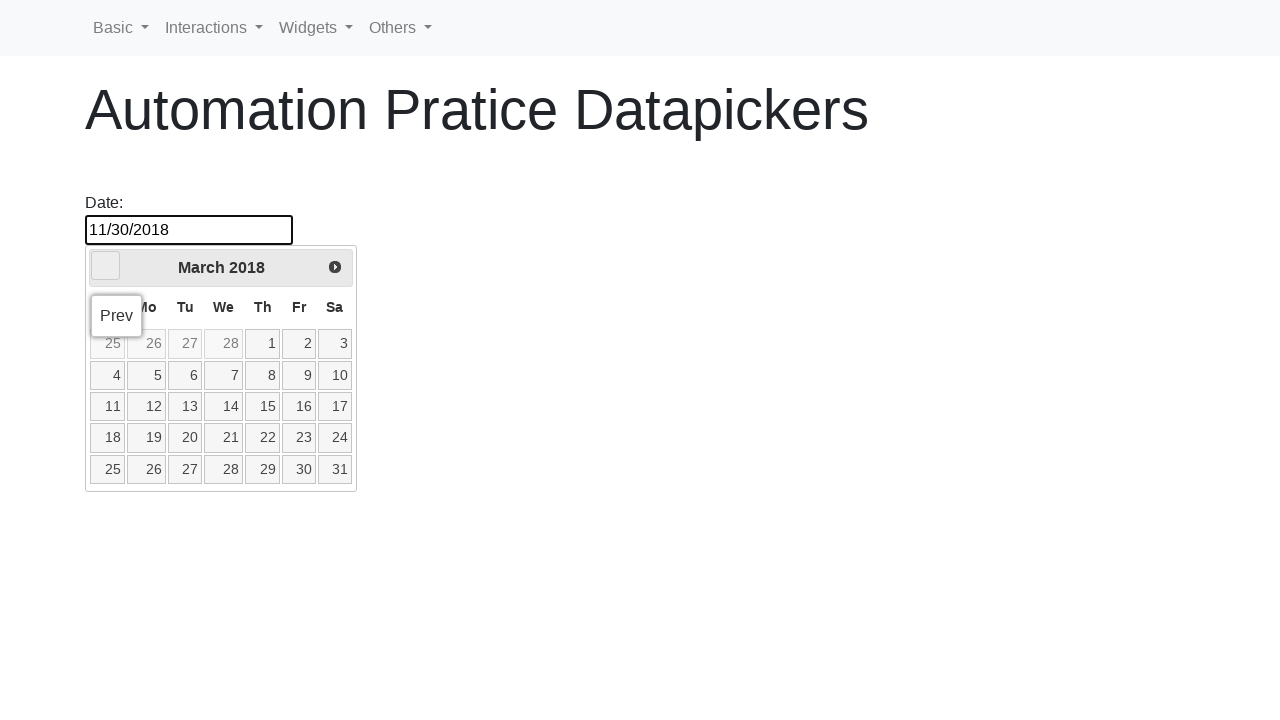

Clicked previous month button to navigate backward towards OCTOBER 2017 at (106, 266) on span[class$='triangle-w']
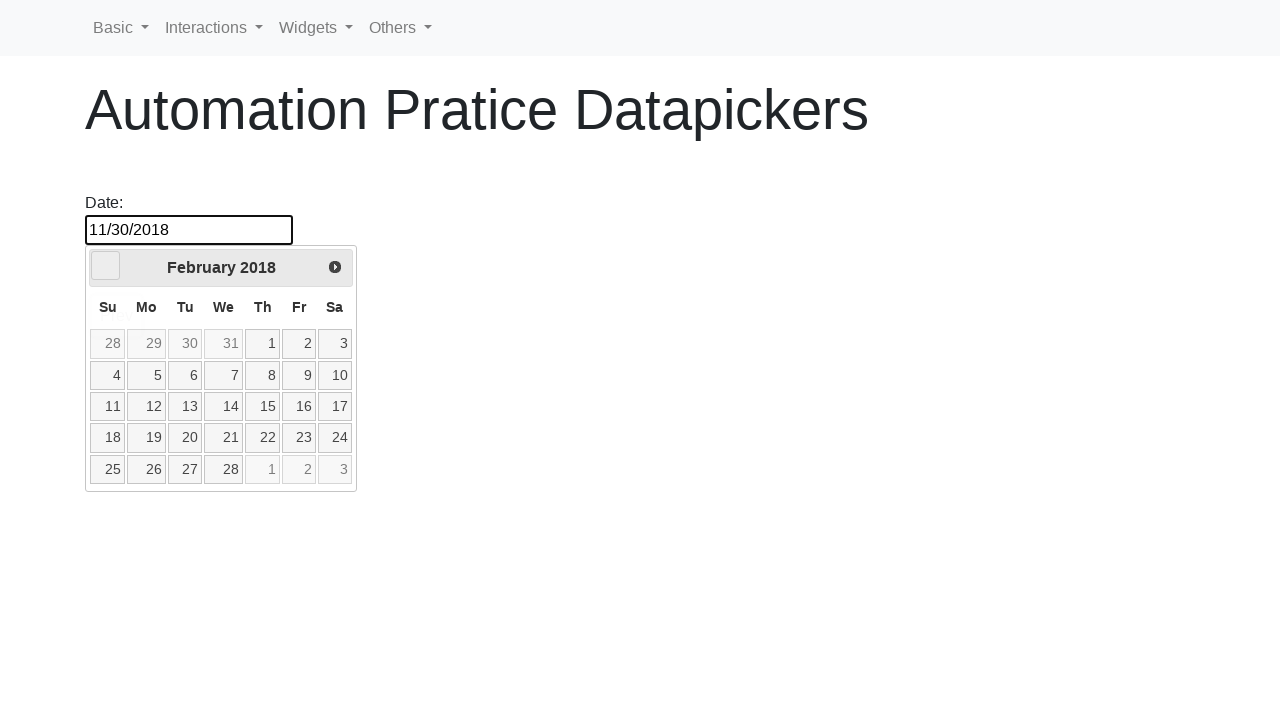

Waited 500ms for datepicker to update
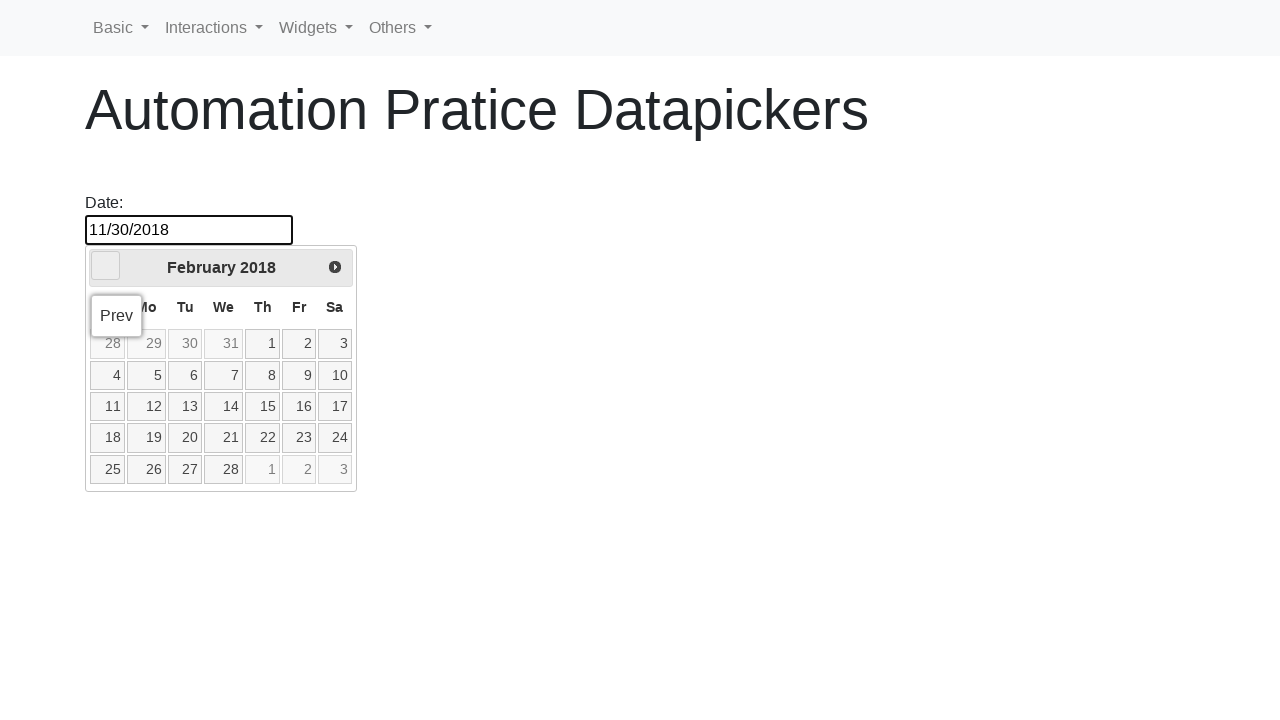

Updated current datepicker position: FEBRUARY 2018
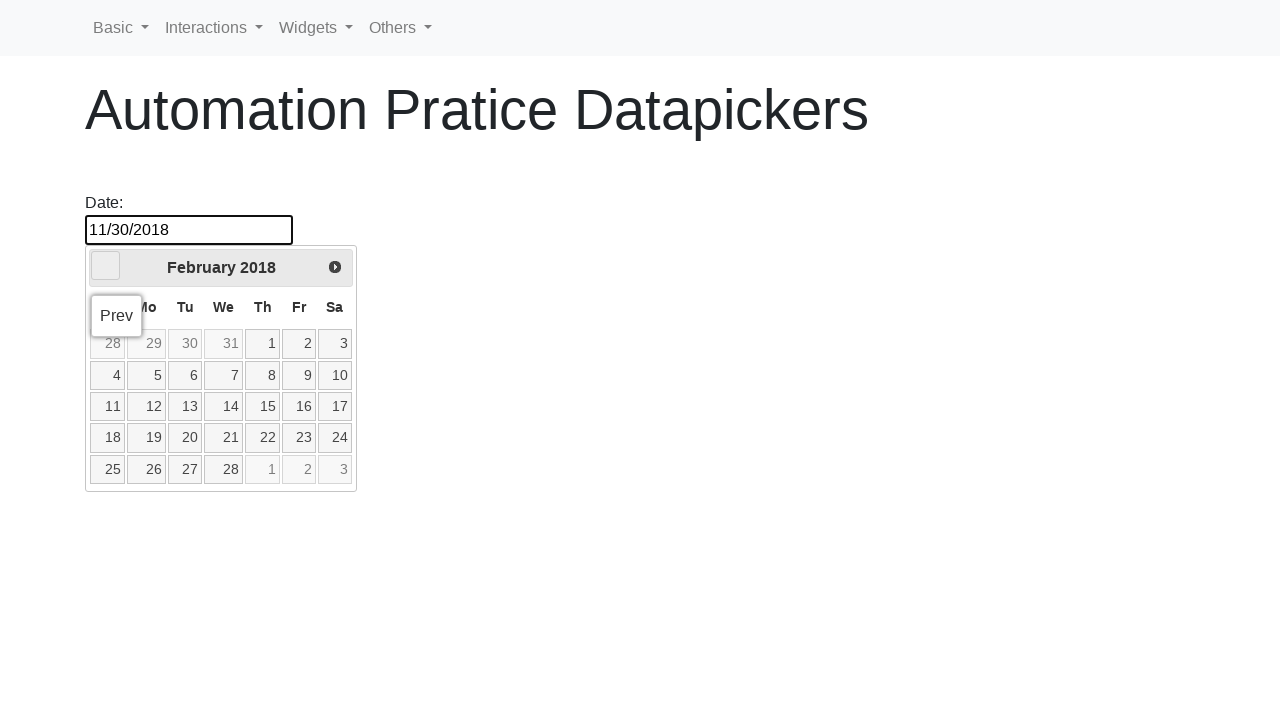

Clicked previous month button to navigate backward towards OCTOBER 2017 at (106, 266) on span[class$='triangle-w']
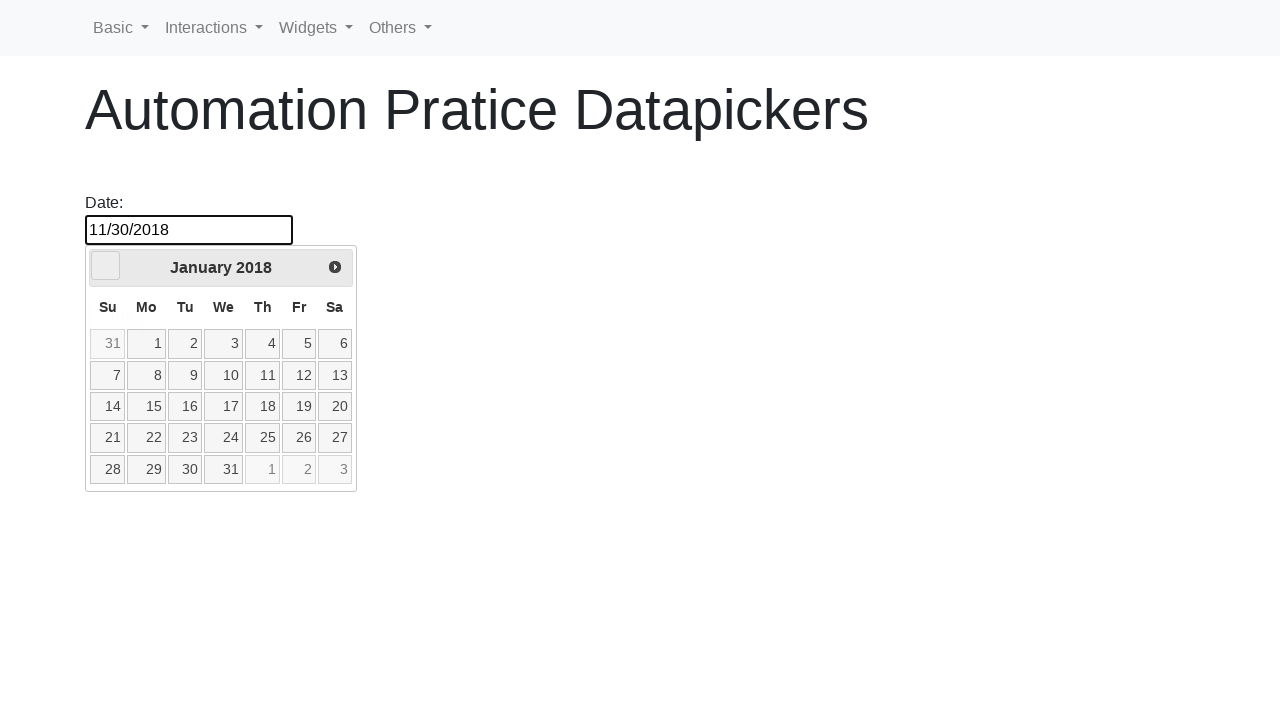

Waited 500ms for datepicker to update
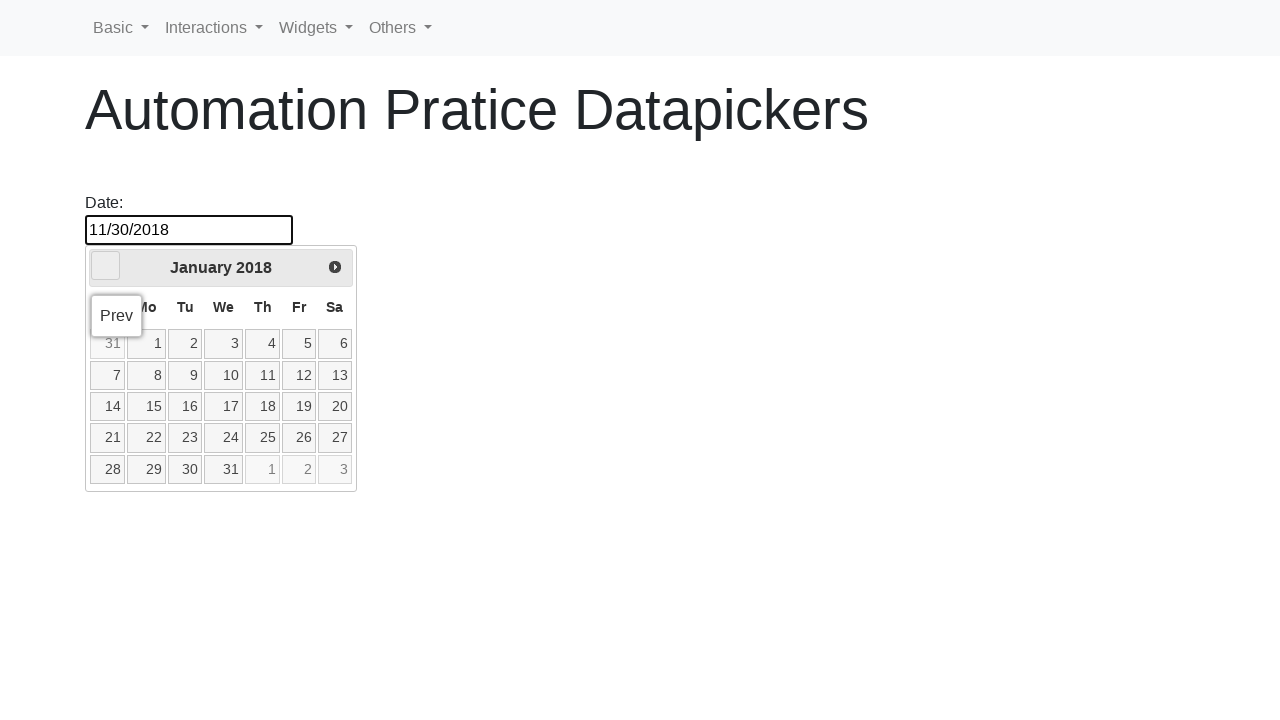

Updated current datepicker position: JANUARY 2018
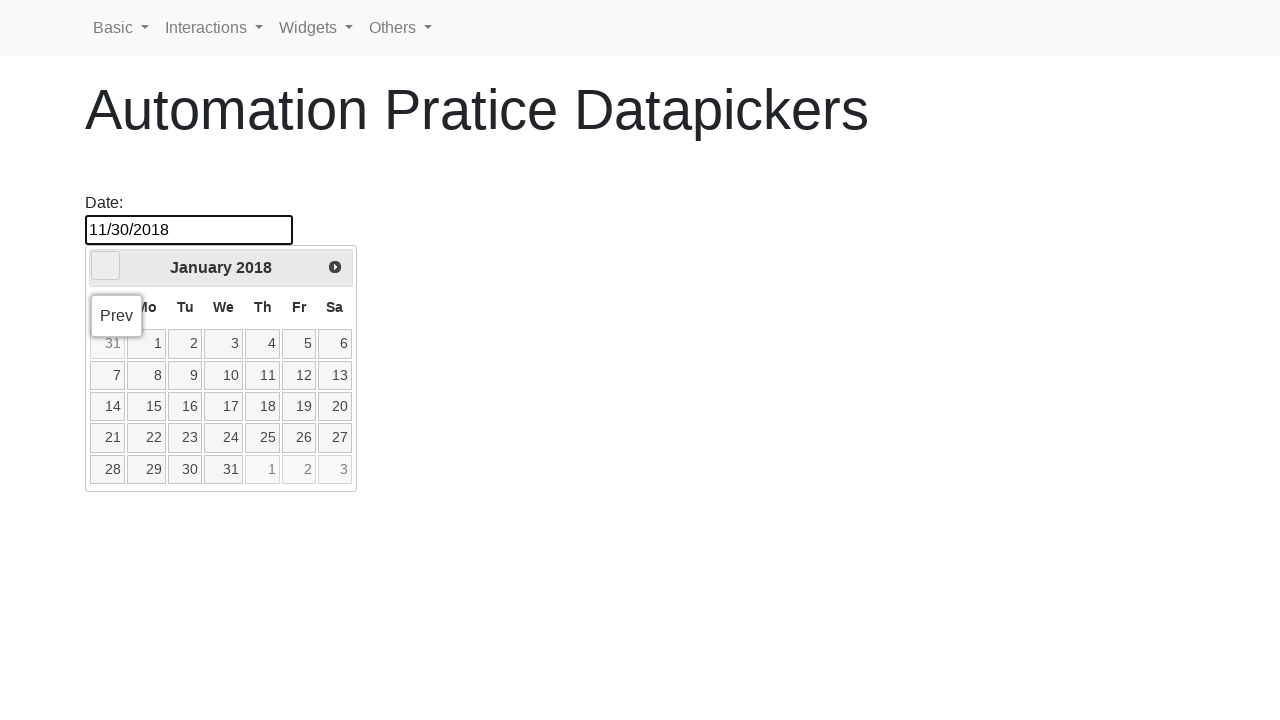

Clicked previous month button to navigate backward towards OCTOBER 2017 at (106, 266) on span[class$='triangle-w']
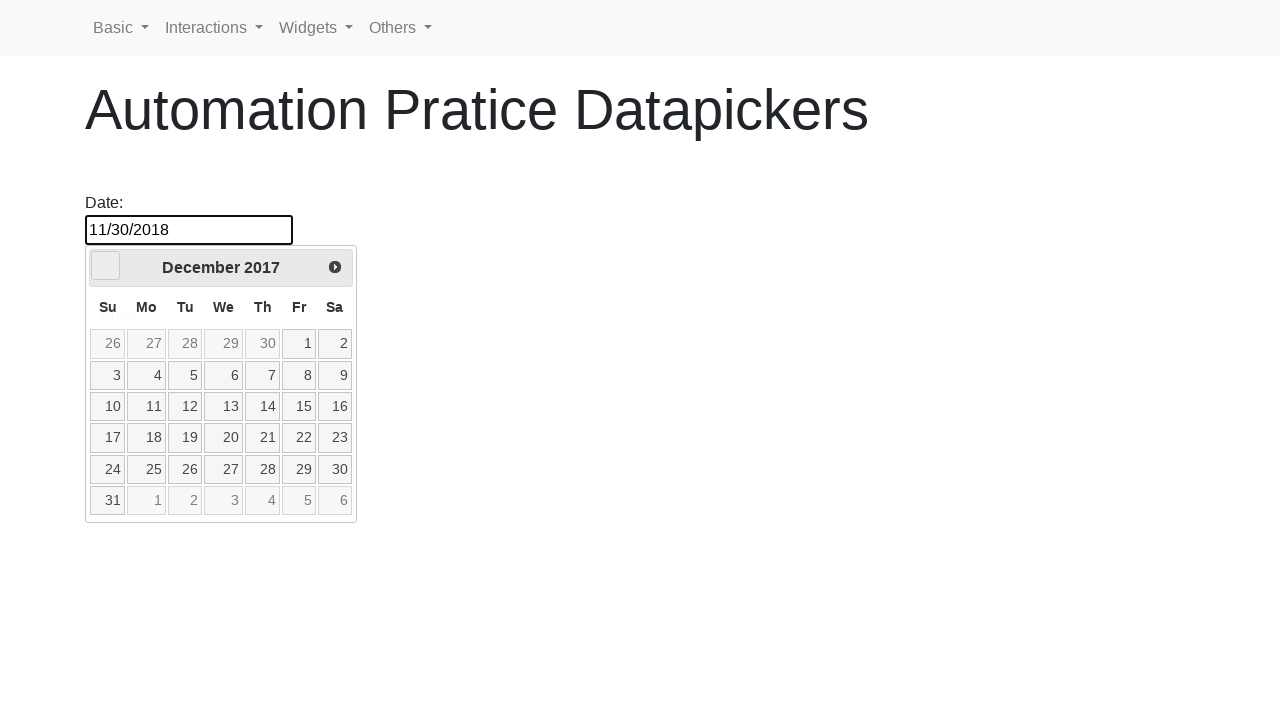

Waited 500ms for datepicker to update
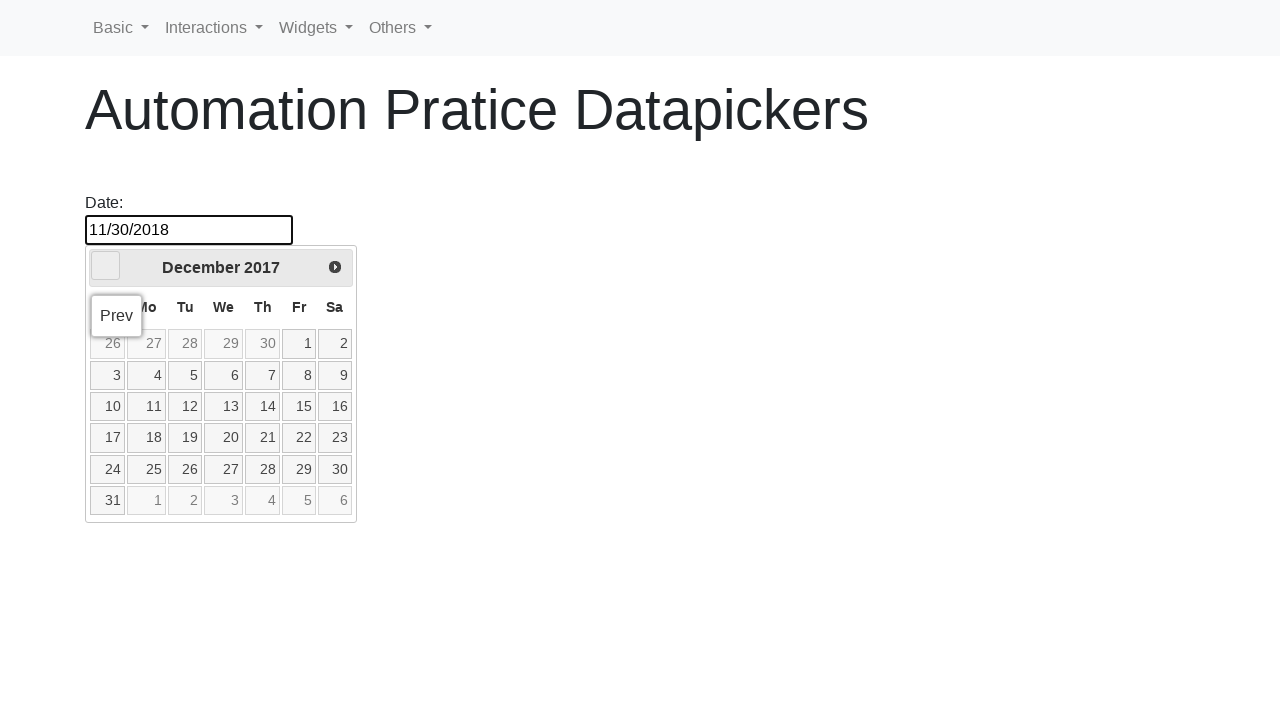

Updated current datepicker position: DECEMBER 2017
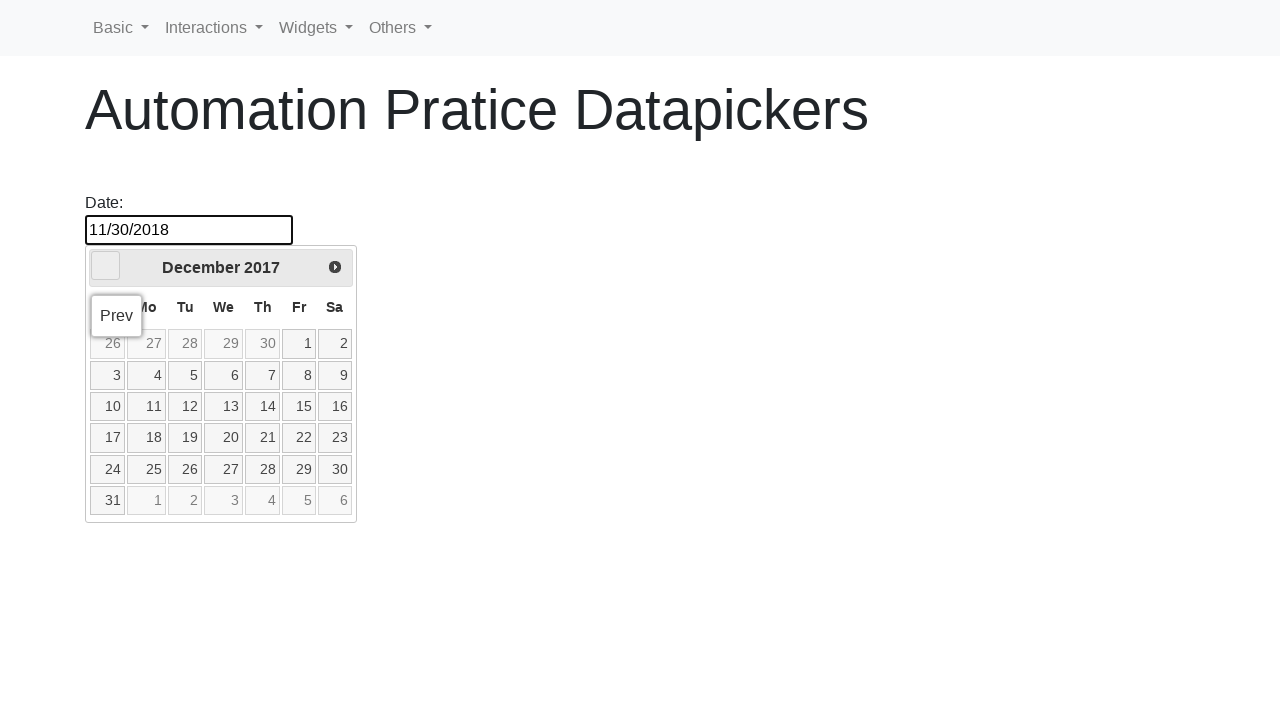

Clicked previous month button to navigate backward towards OCTOBER 2017 at (106, 266) on span[class$='triangle-w']
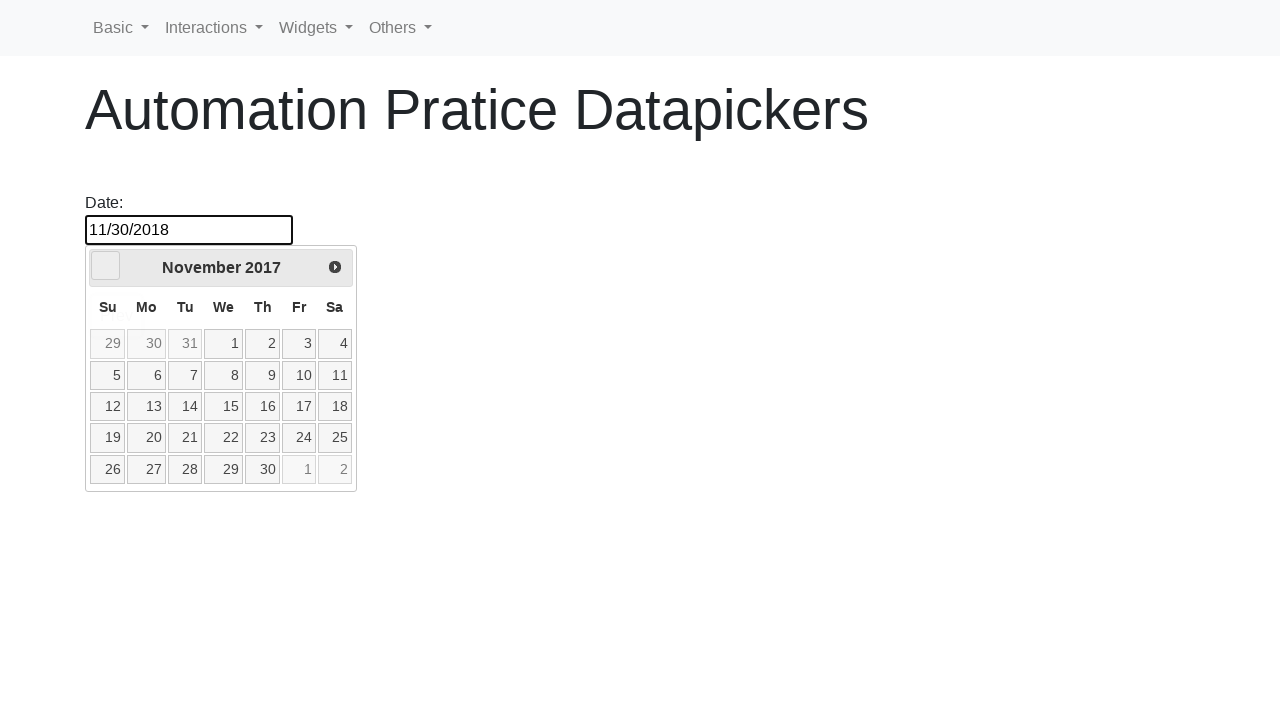

Waited 500ms for datepicker to update
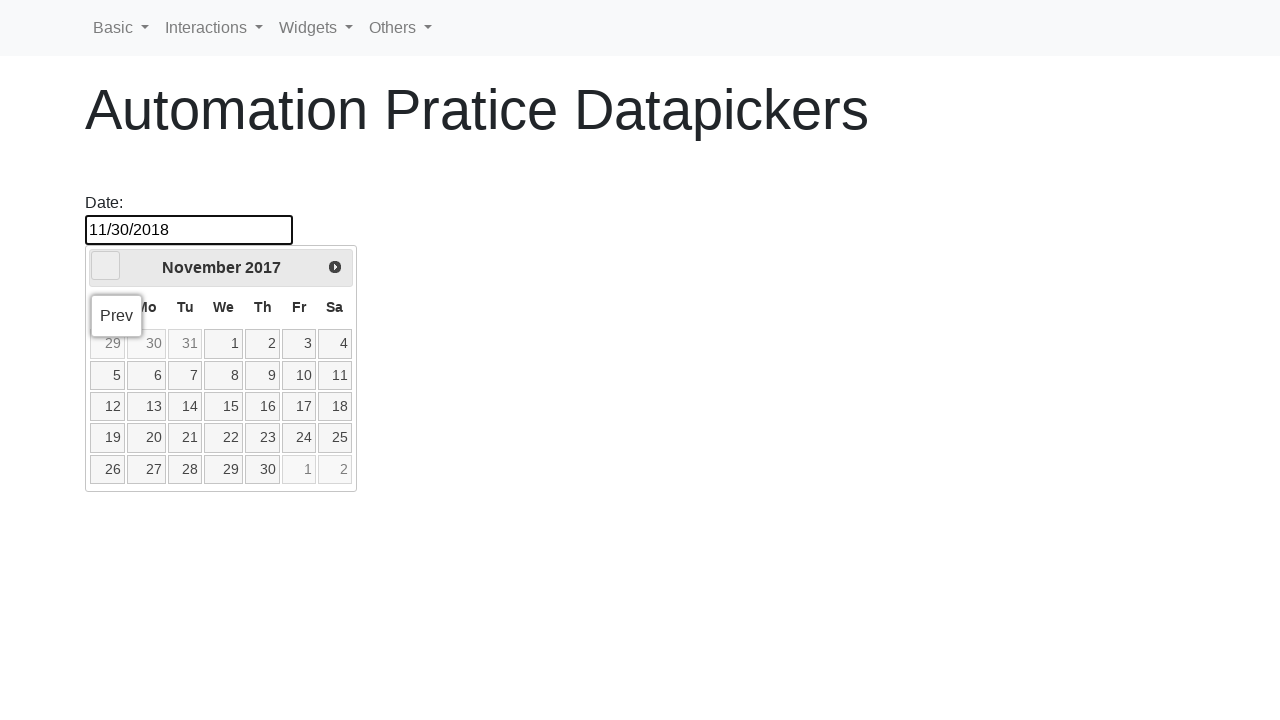

Updated current datepicker position: NOVEMBER 2017
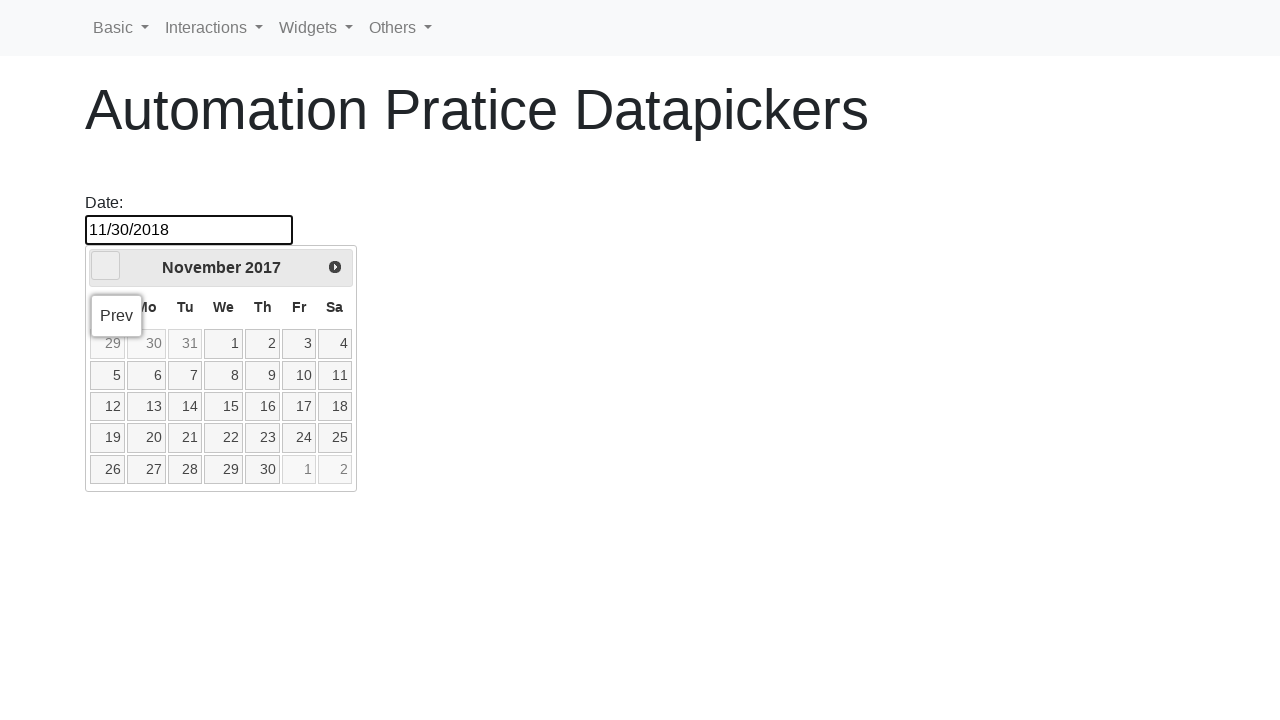

Clicked previous month button to navigate backward towards OCTOBER 2017 at (106, 266) on span[class$='triangle-w']
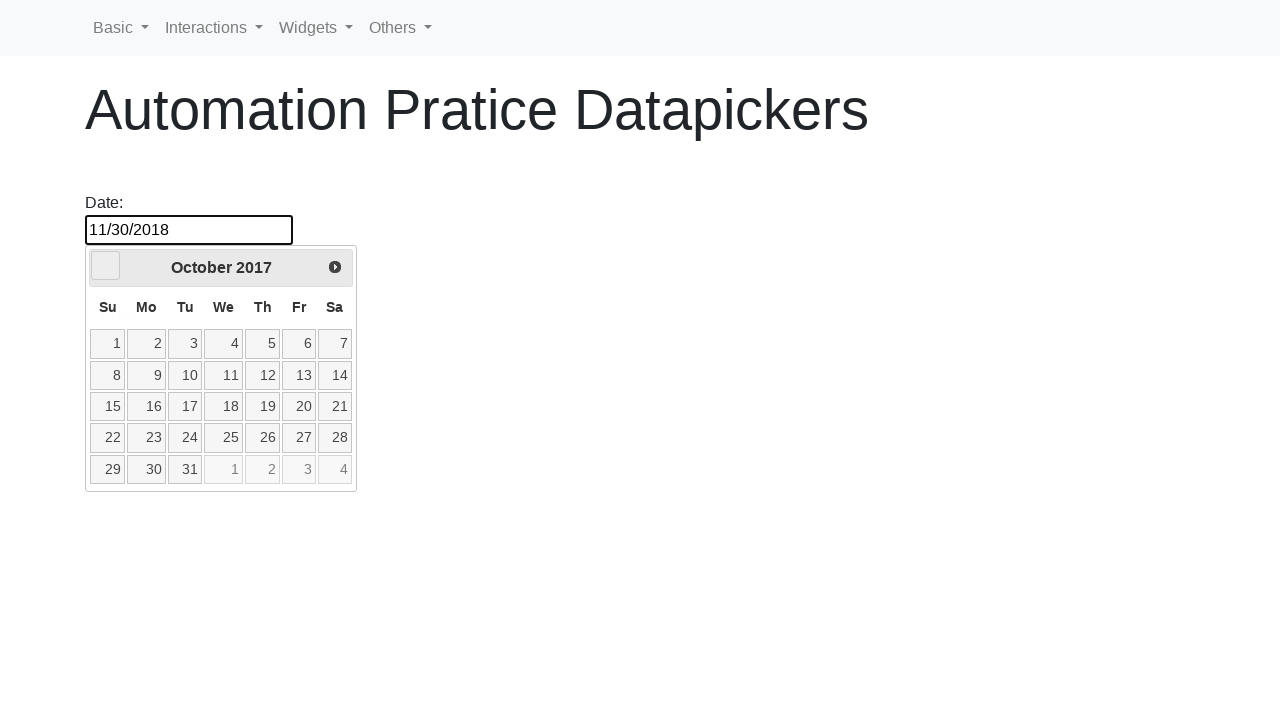

Waited 500ms for datepicker to update
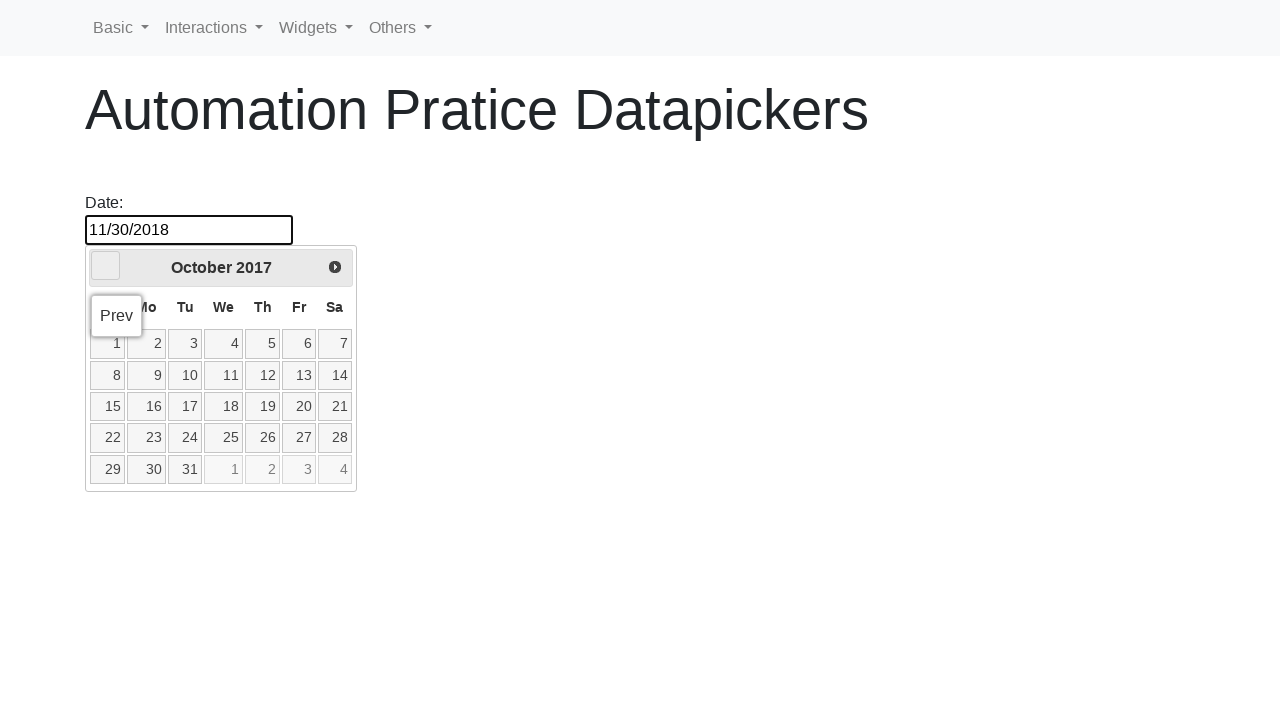

Updated current datepicker position: OCTOBER 2017
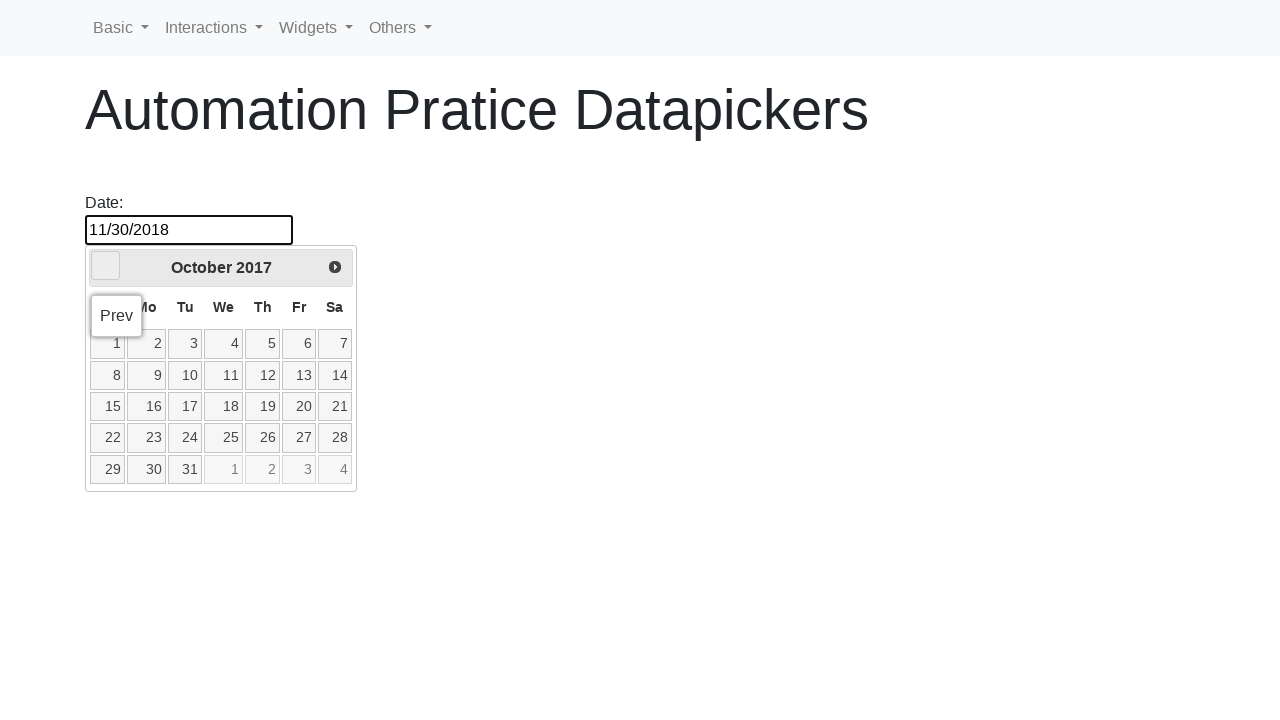

Clicked on day 5 in OCTOBER 2017 at (263, 344) on //td[@data-month='9']//a[text()='5']
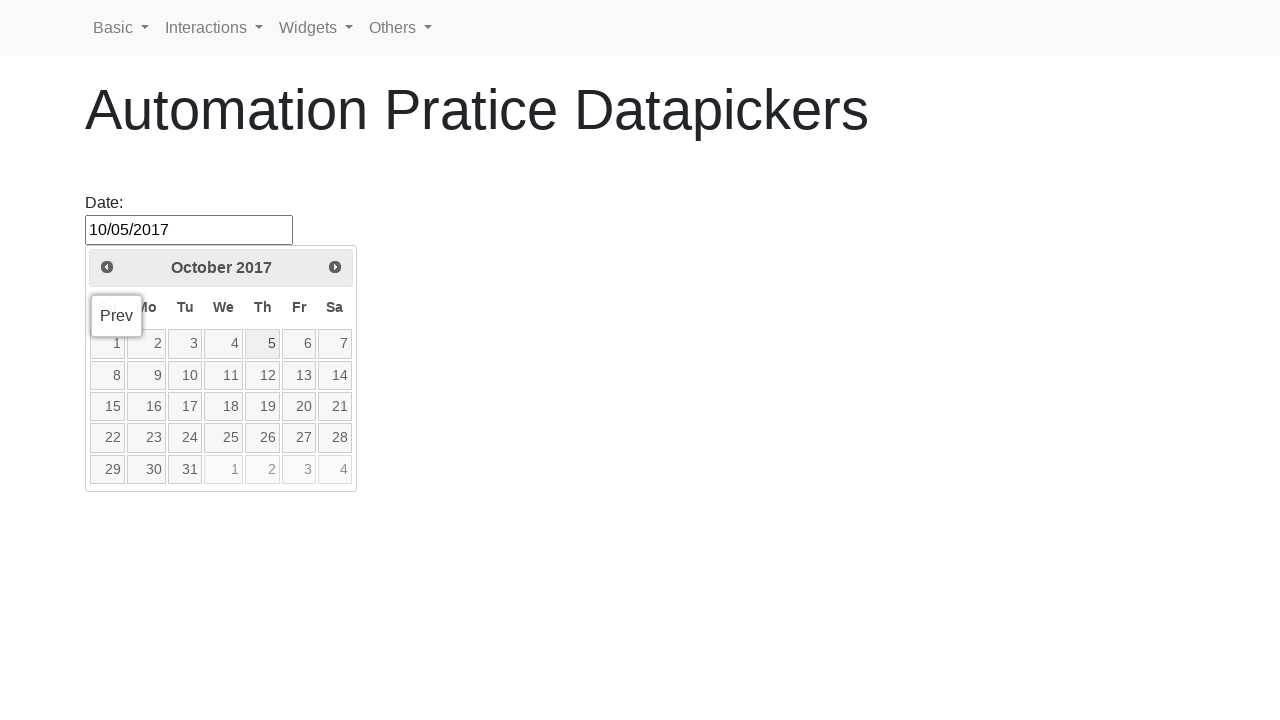

Waited 500ms for date selection to complete
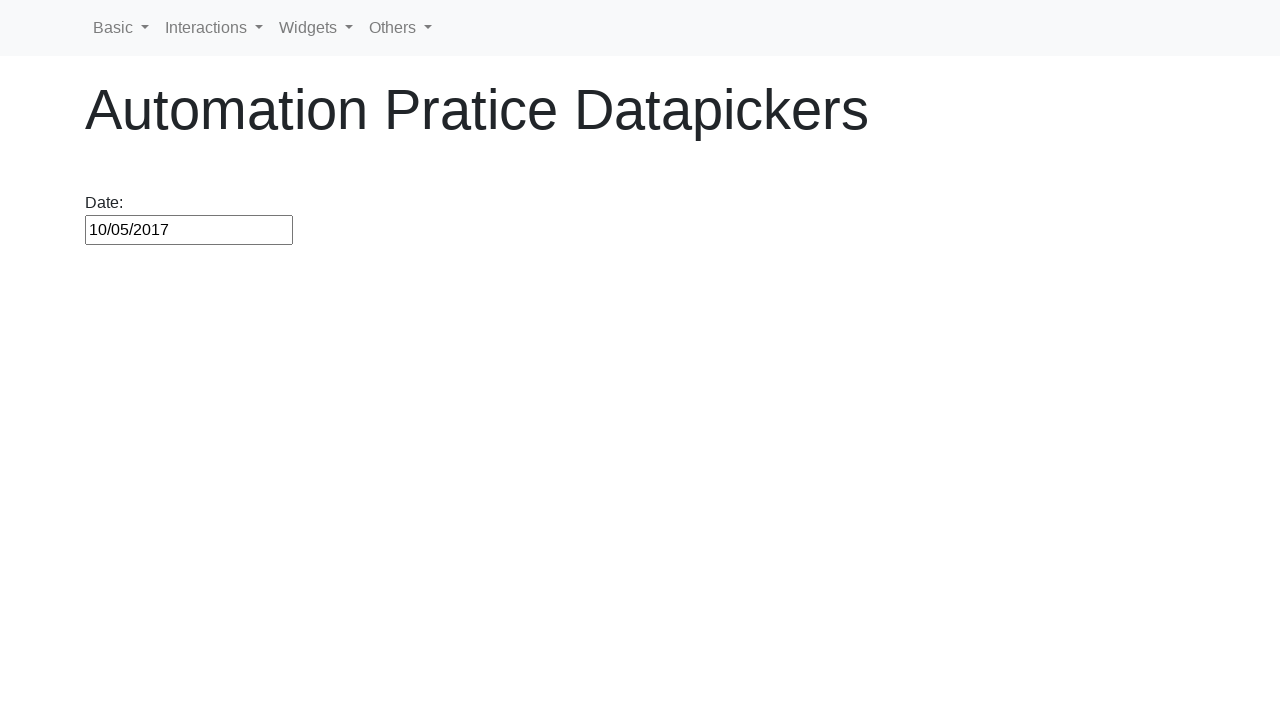

Successfully selected October 5, 2017
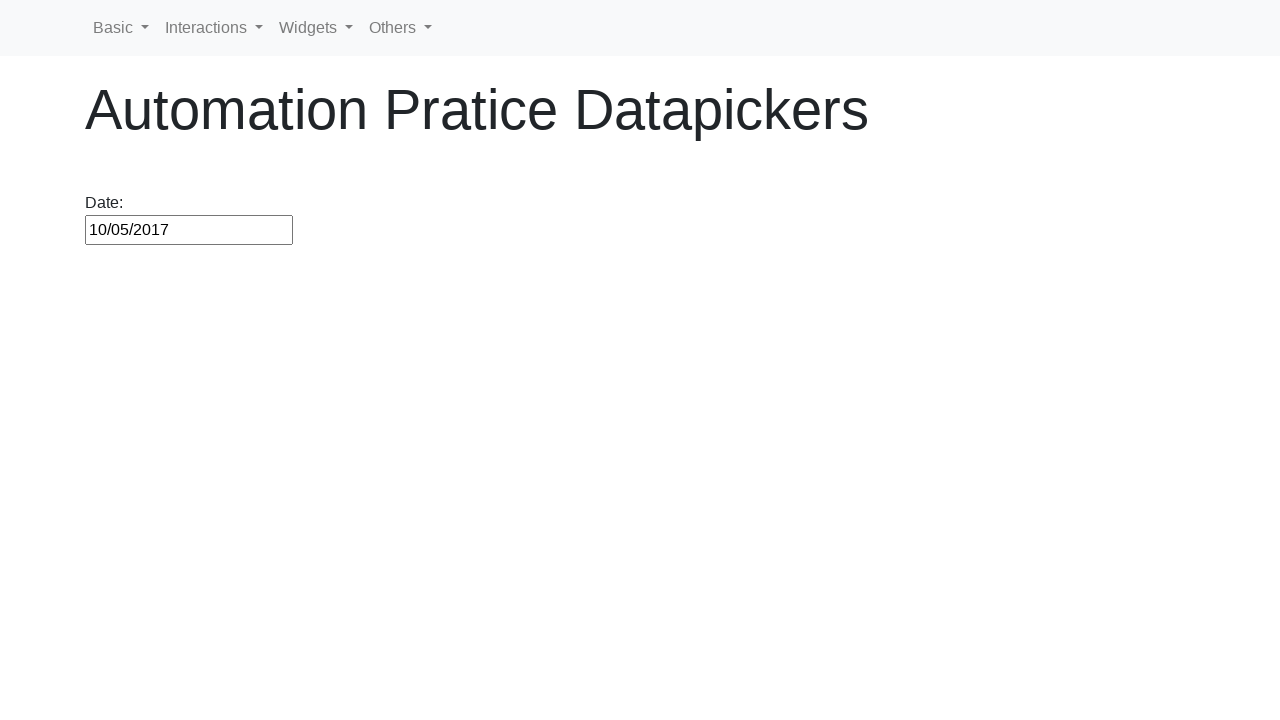

Clicked datepicker to open it at (189, 230) on #datepicker
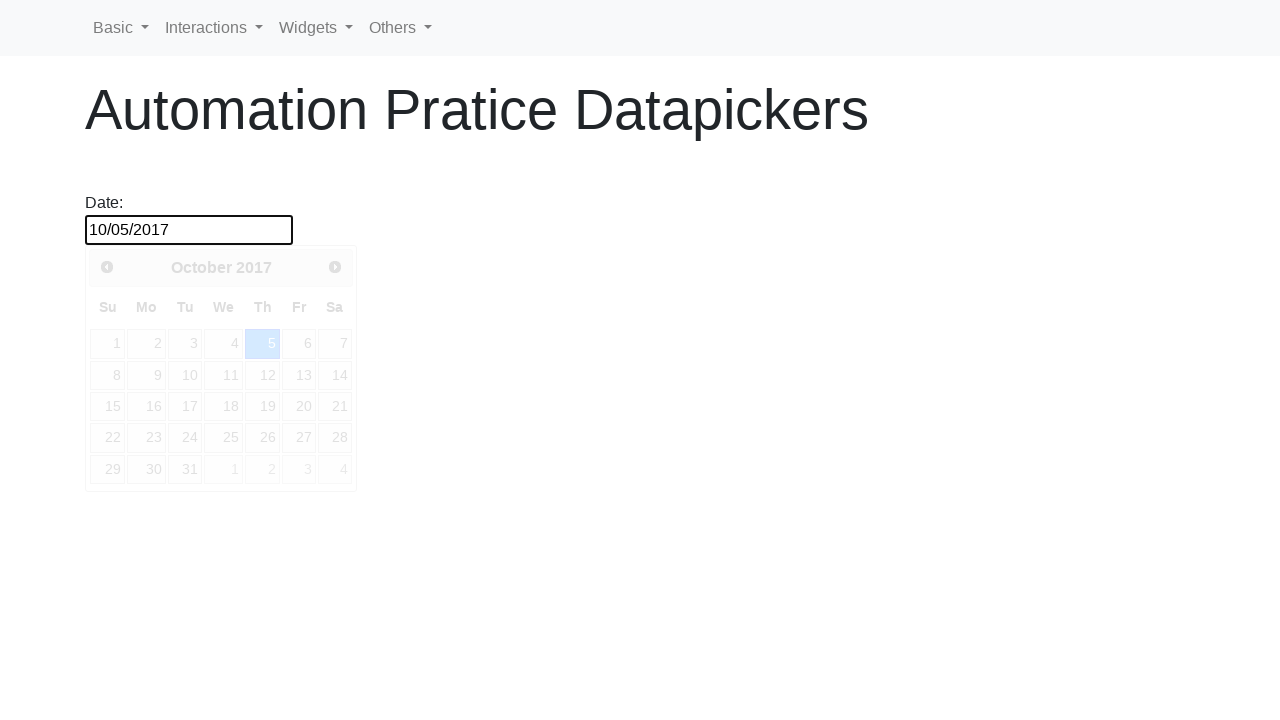

Waited 500ms for datepicker to load
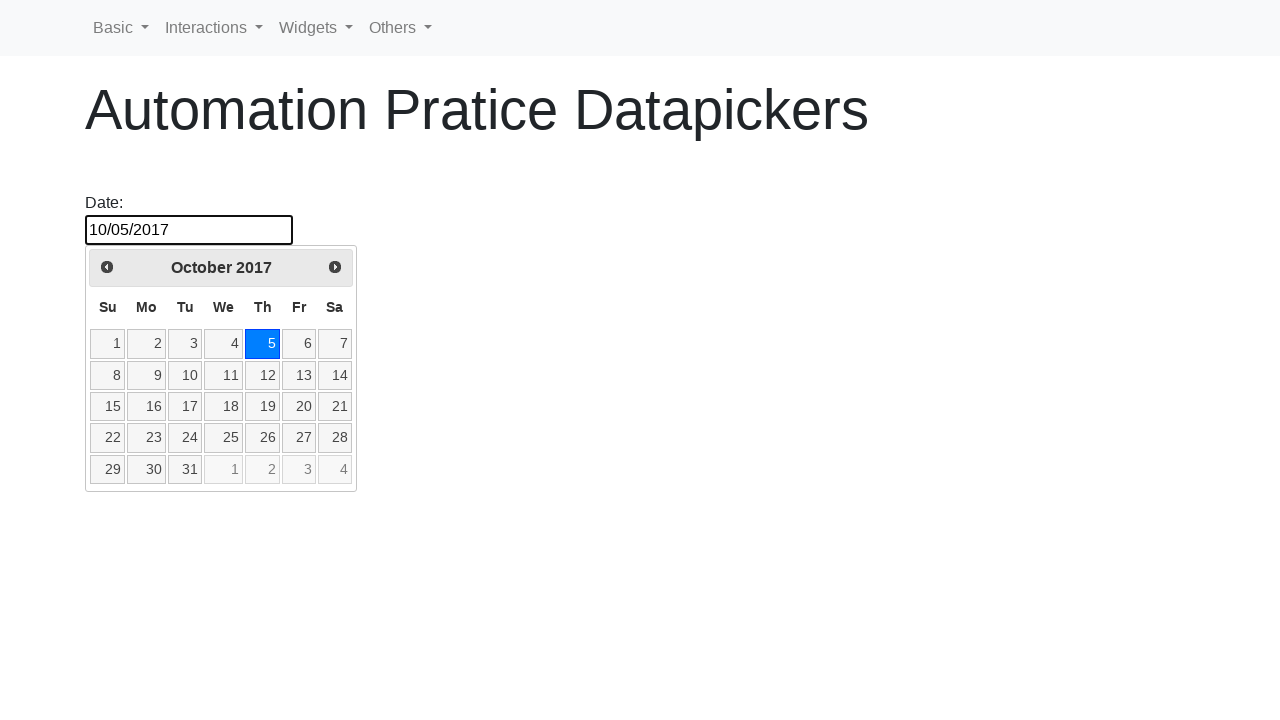

Retrieved current datepicker month/year: OCTOBER 2017
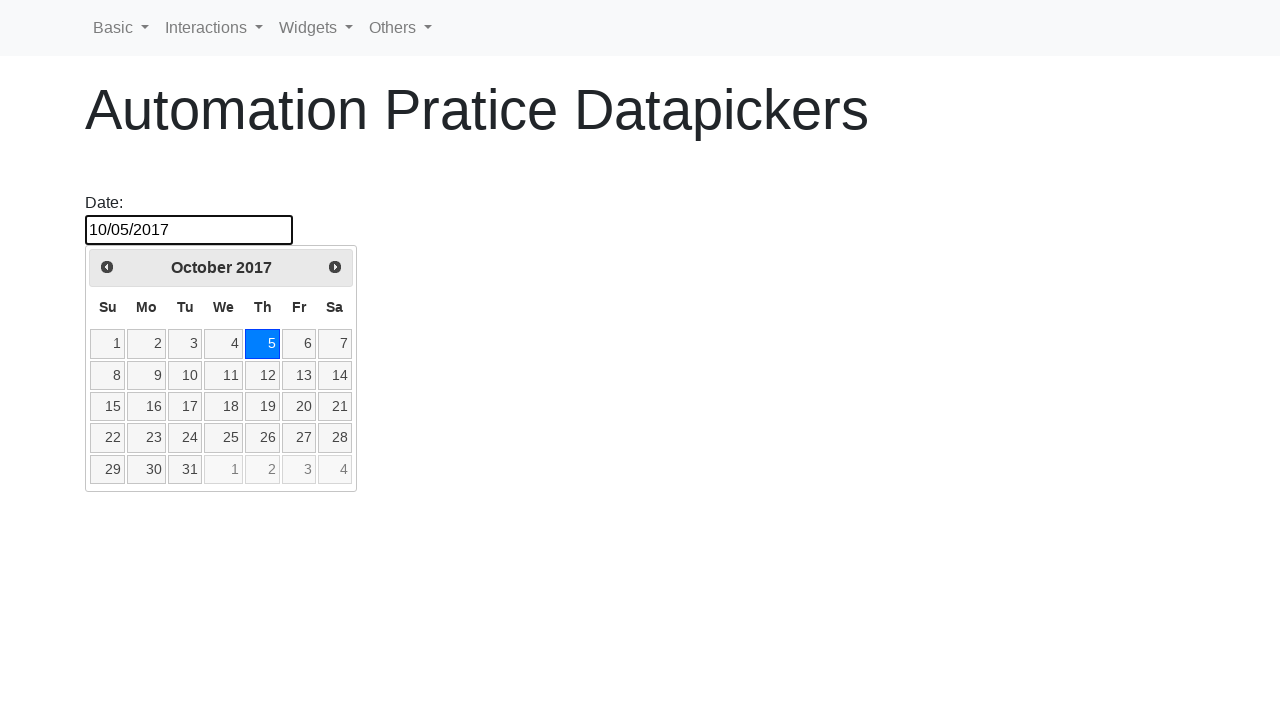

Clicked next month button to navigate forward towards NOVEMBER 2017 at (335, 267) on span[class$='triangle-e']
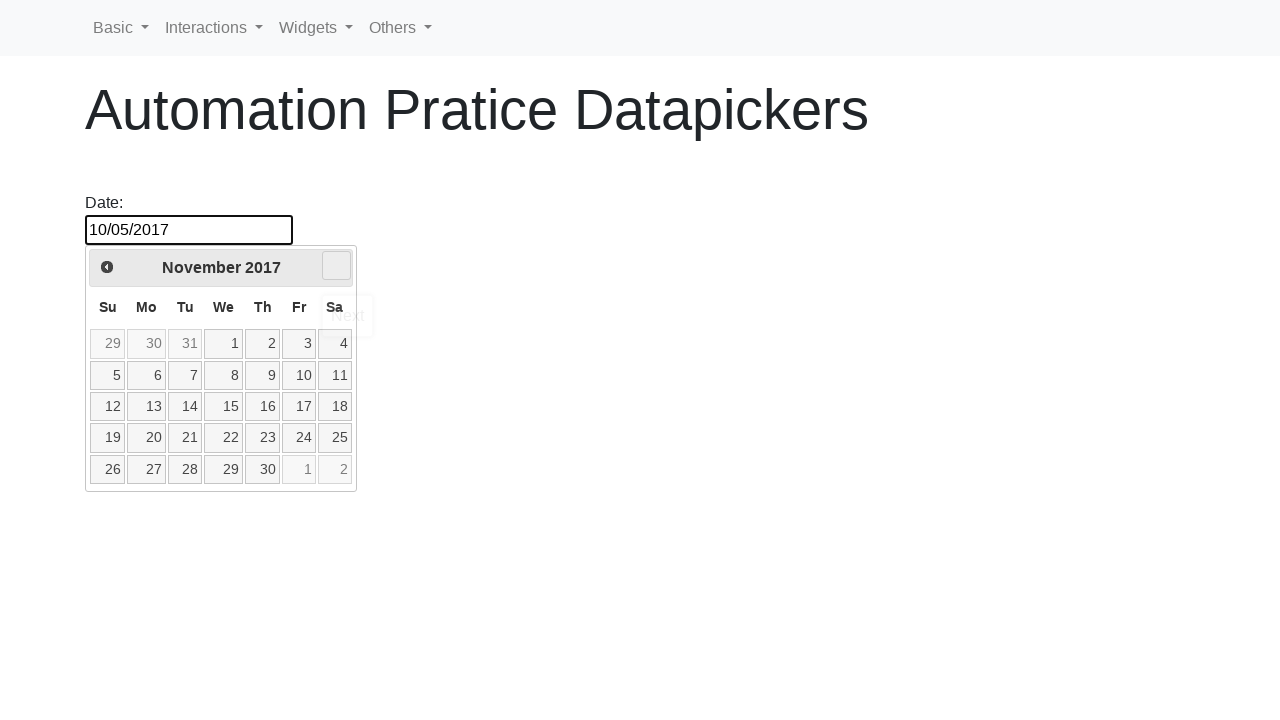

Waited 500ms for datepicker to update
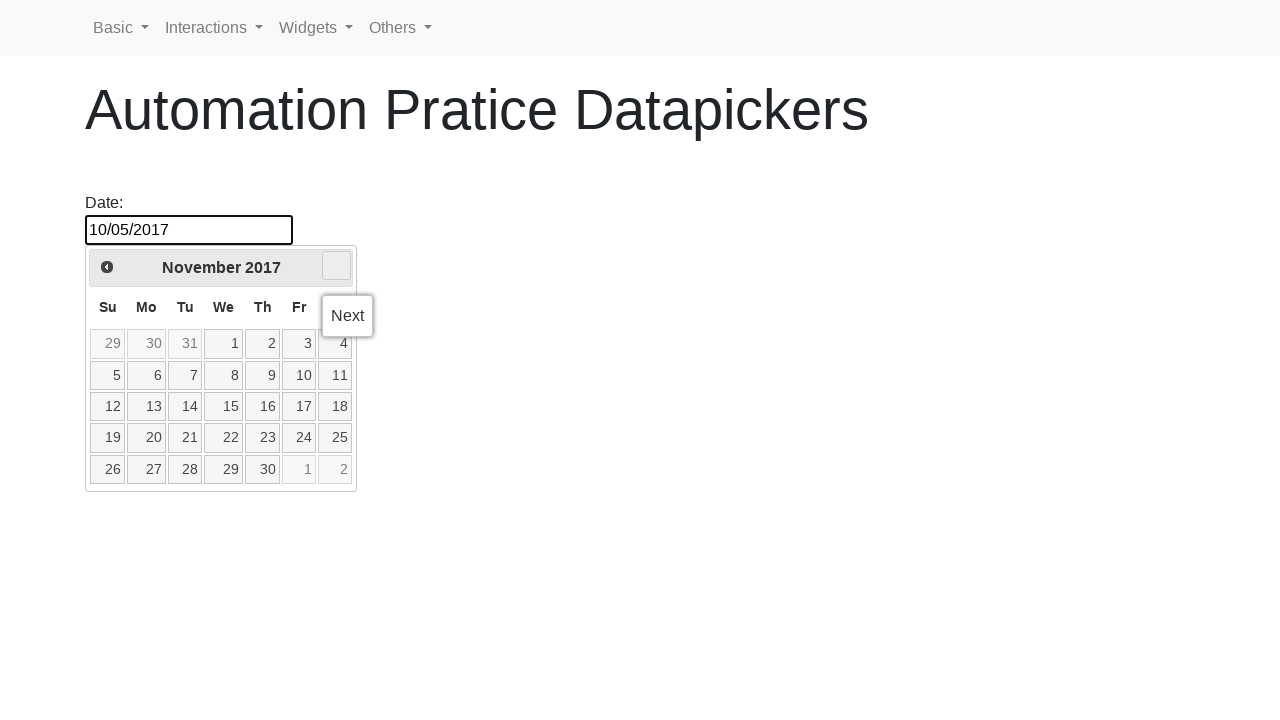

Updated current datepicker position: NOVEMBER 2017
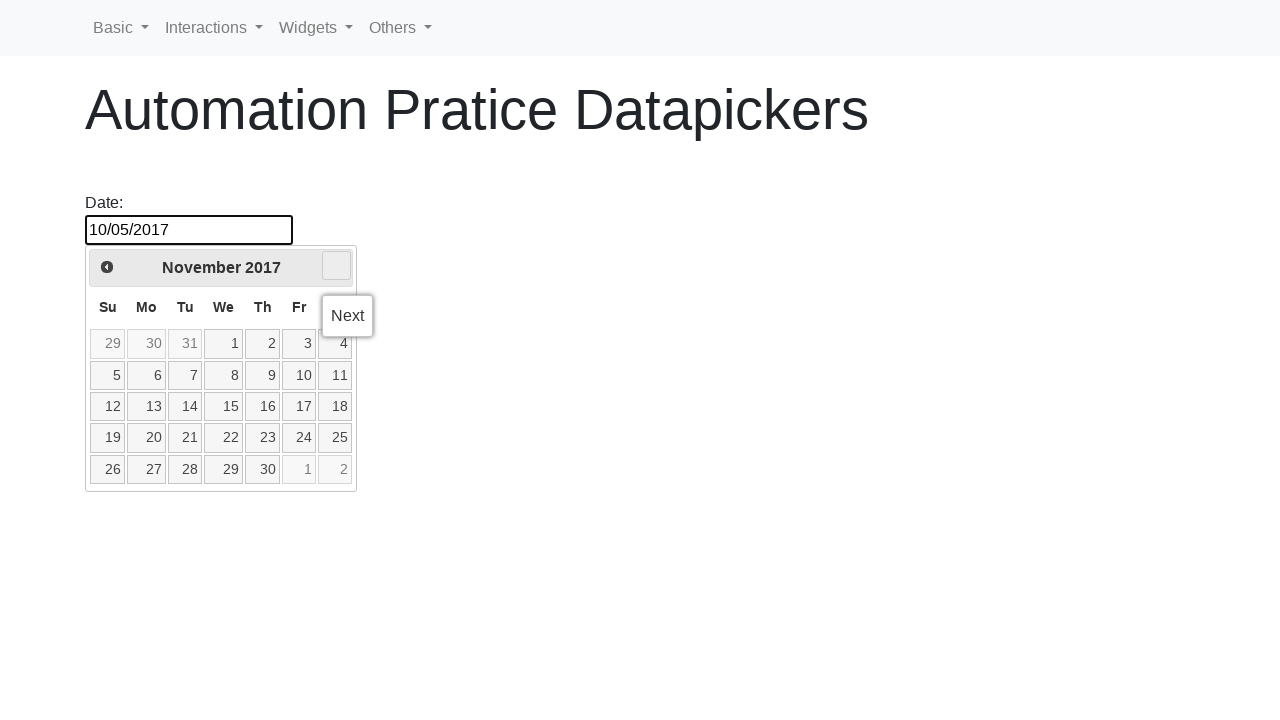

Clicked on day 5 in NOVEMBER 2017 at (108, 375) on //td[@data-month='10']//a[text()='5']
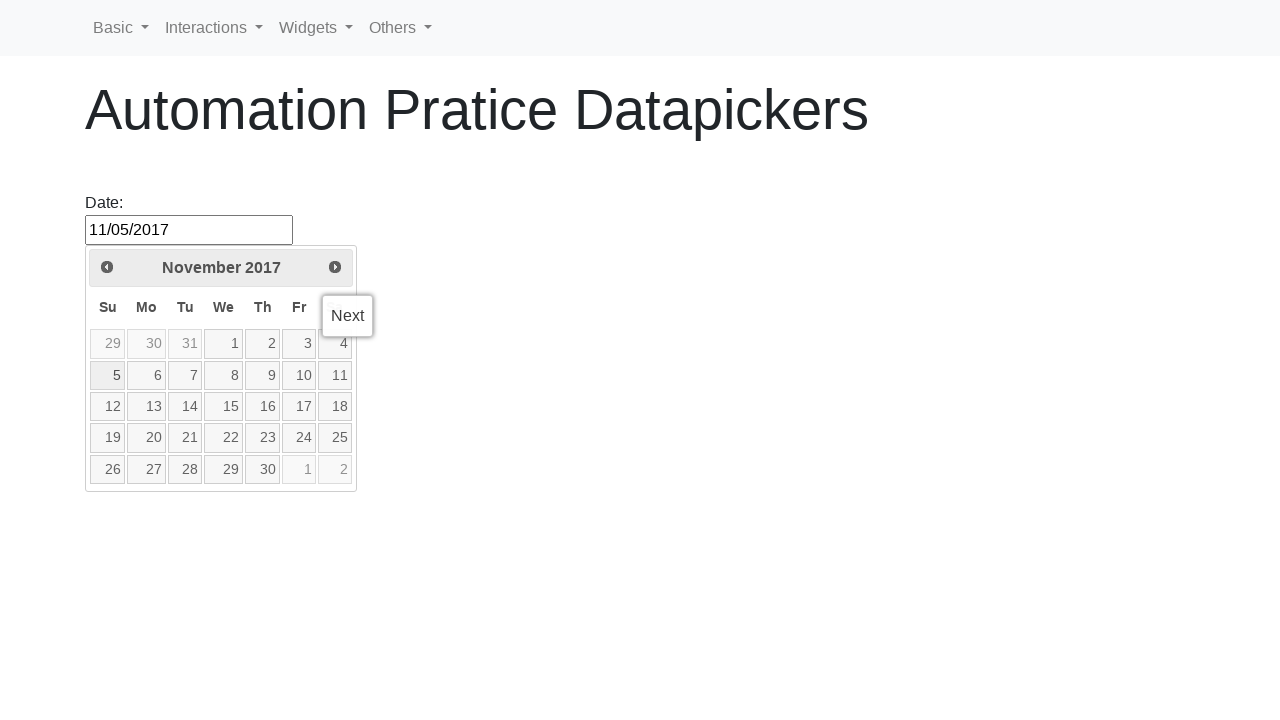

Waited 500ms for date selection to complete
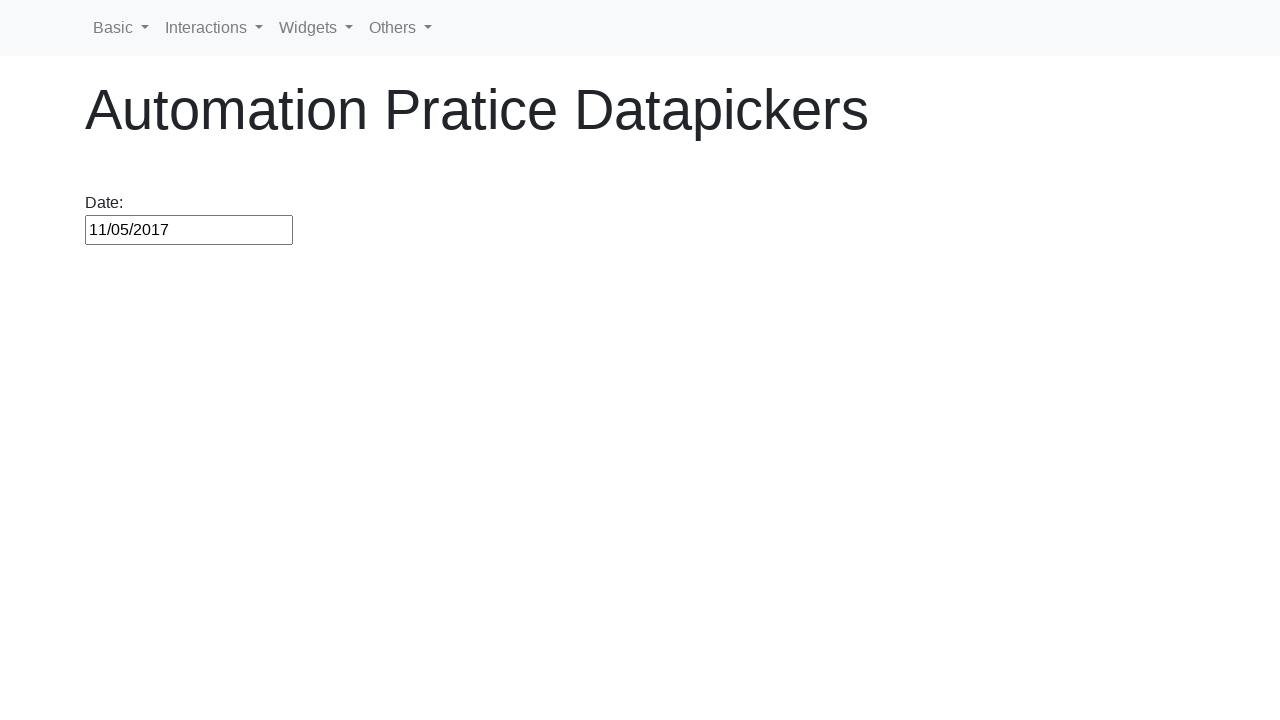

Successfully selected November 5, 2017
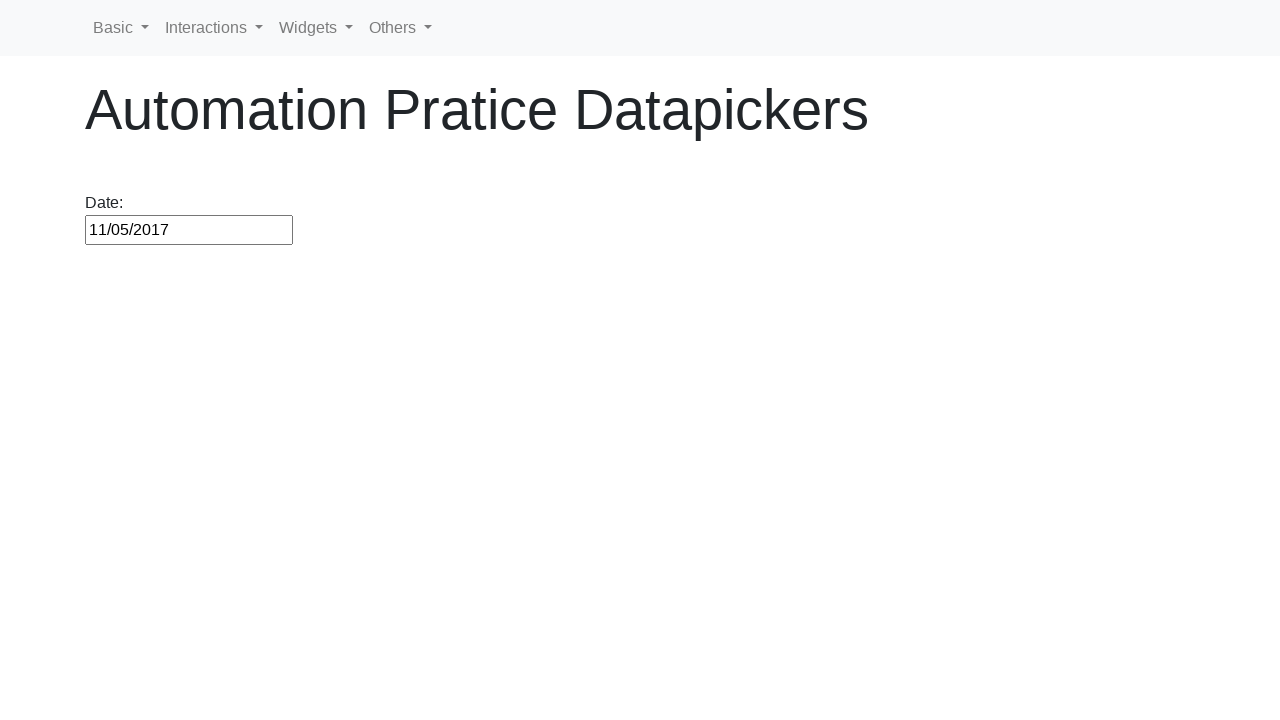

Clicked datepicker to open it at (189, 230) on #datepicker
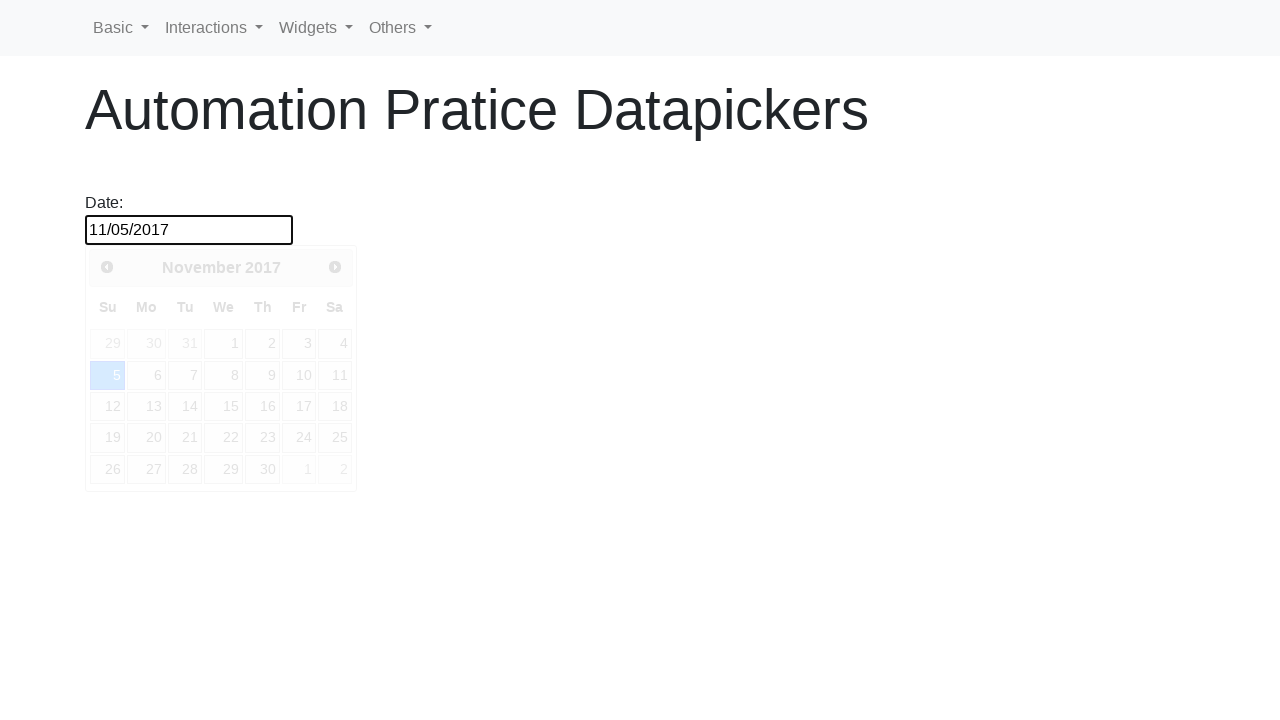

Waited 500ms for datepicker to load
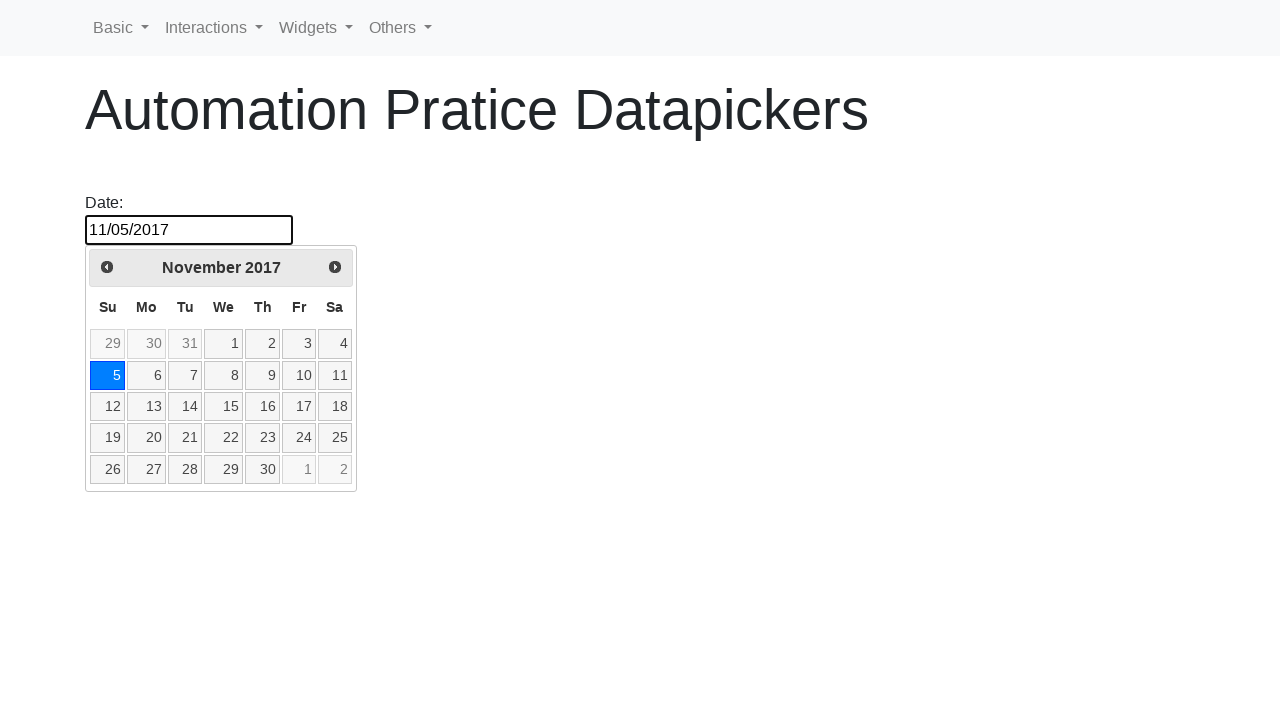

Retrieved current datepicker month/year: NOVEMBER 2017
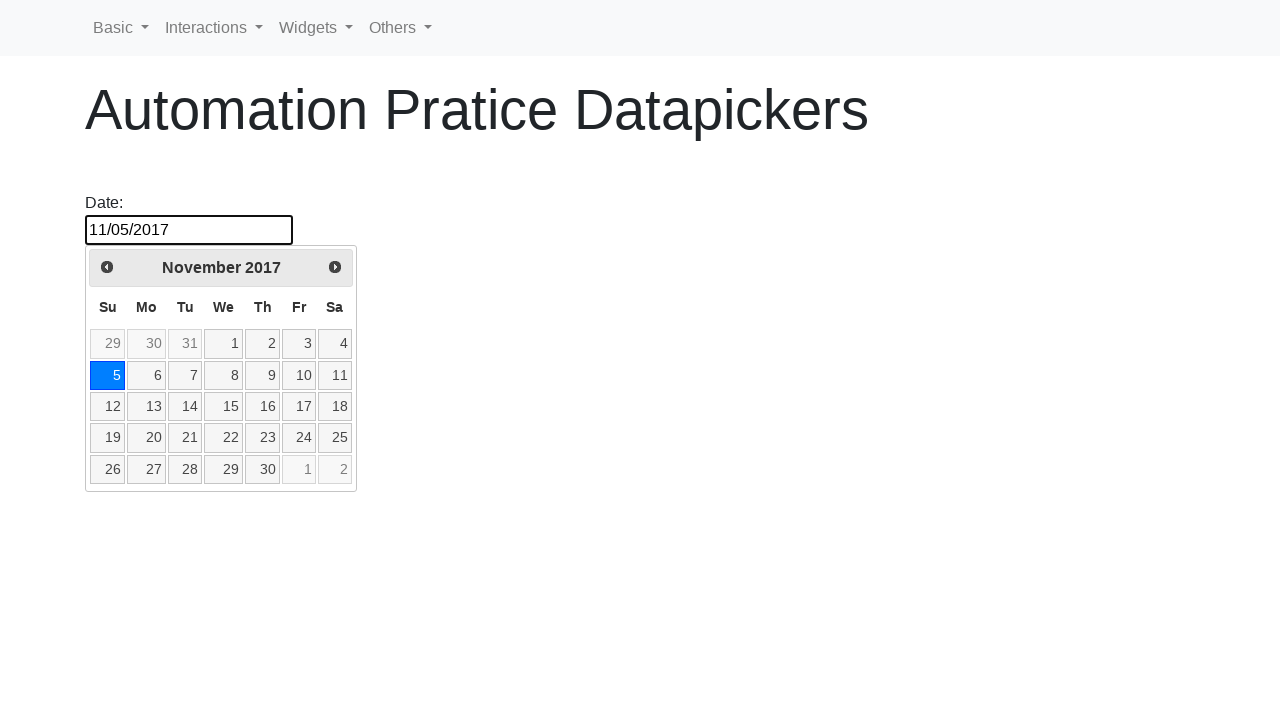

Clicked on day 5 in NOVEMBER 2017 at (108, 375) on //td[@data-month='10']//a[text()='5']
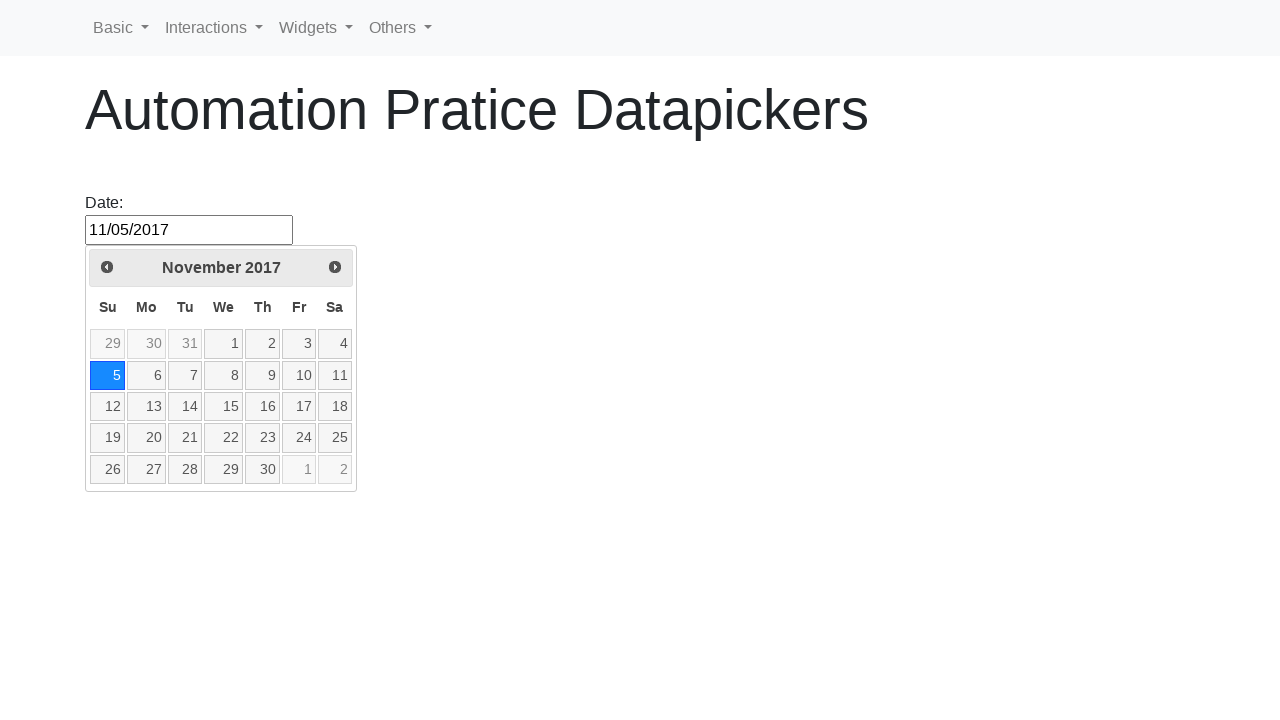

Waited 500ms for date selection to complete
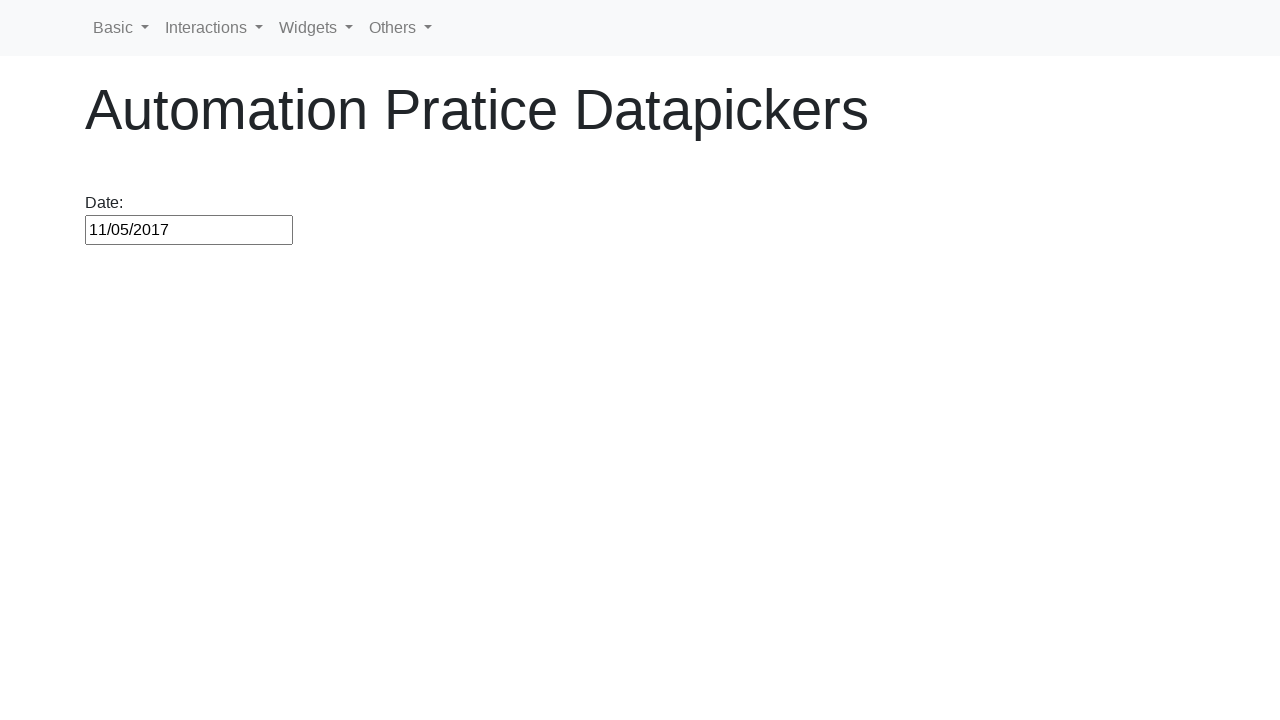

Successfully selected November 5, 2017 again
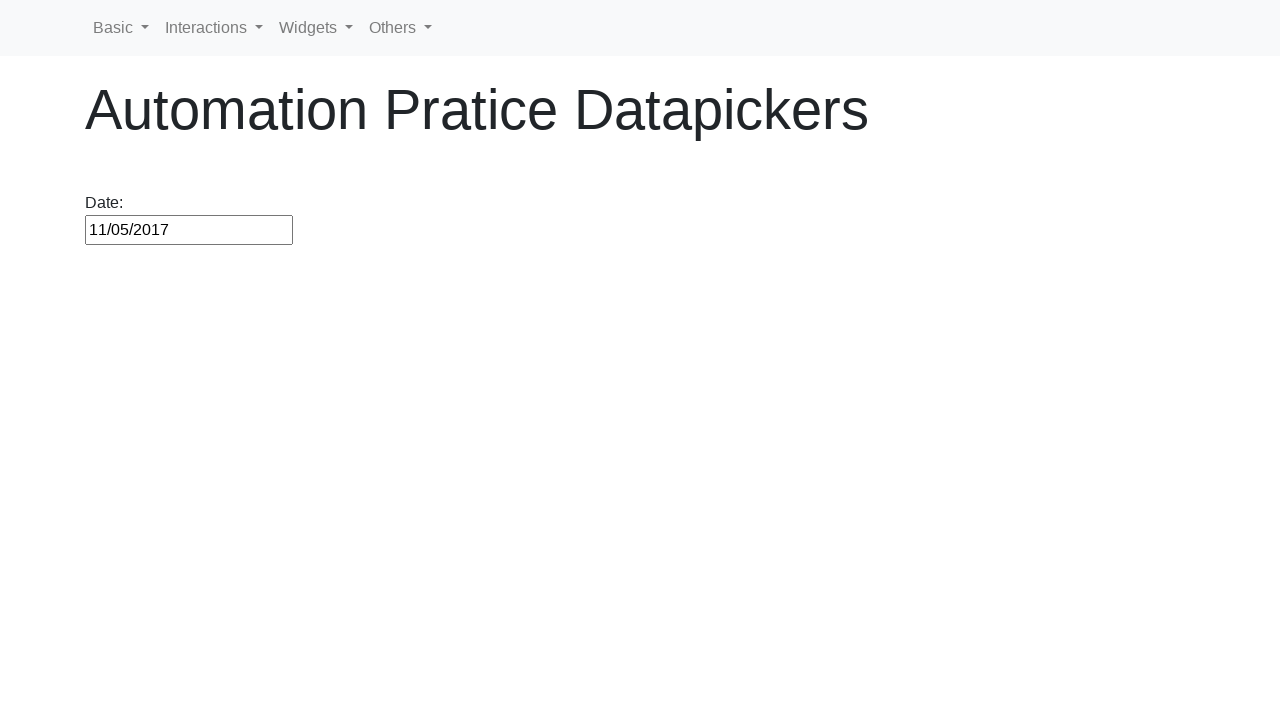

Clicked datepicker to open it at (189, 230) on #datepicker
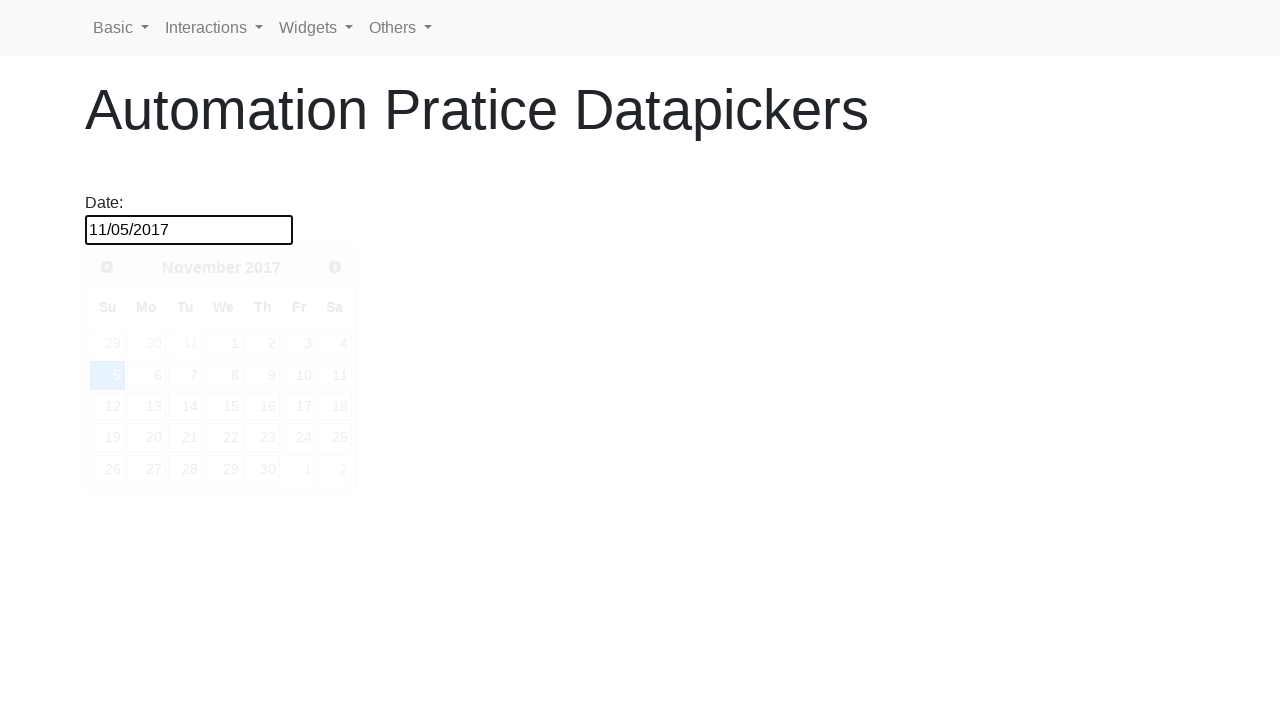

Waited 500ms for datepicker to load
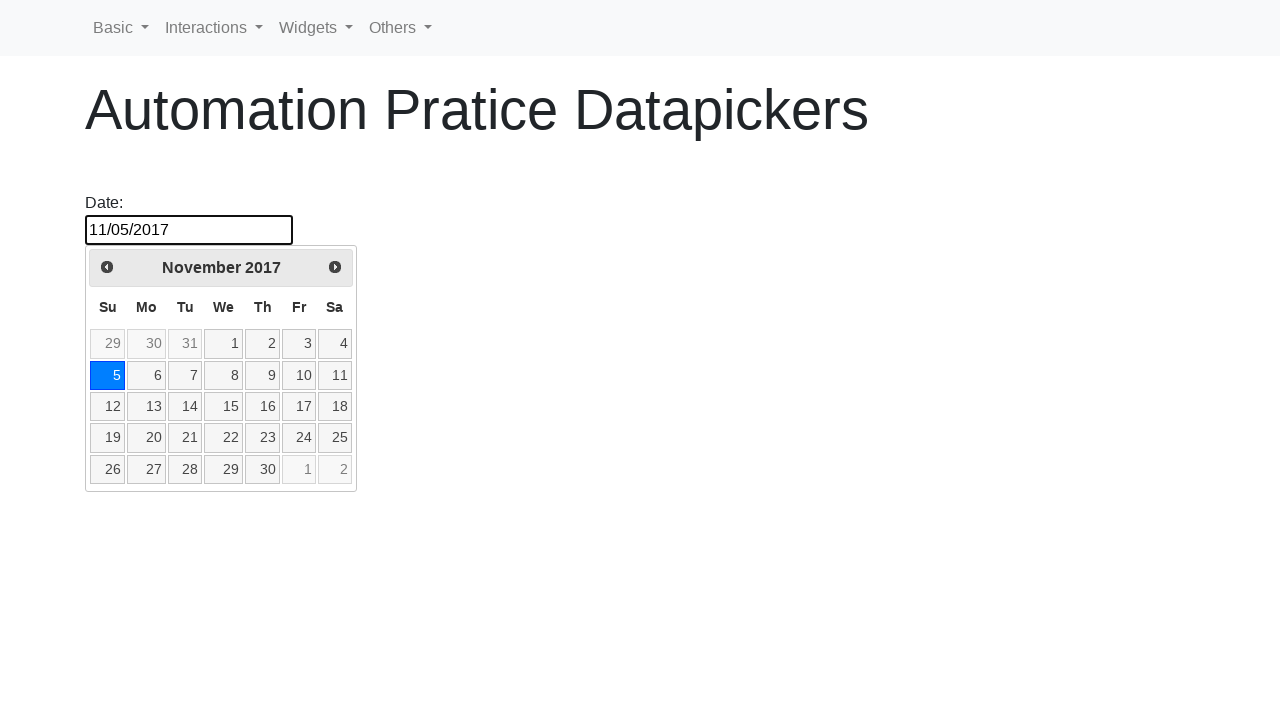

Retrieved current datepicker month/year: NOVEMBER 2017
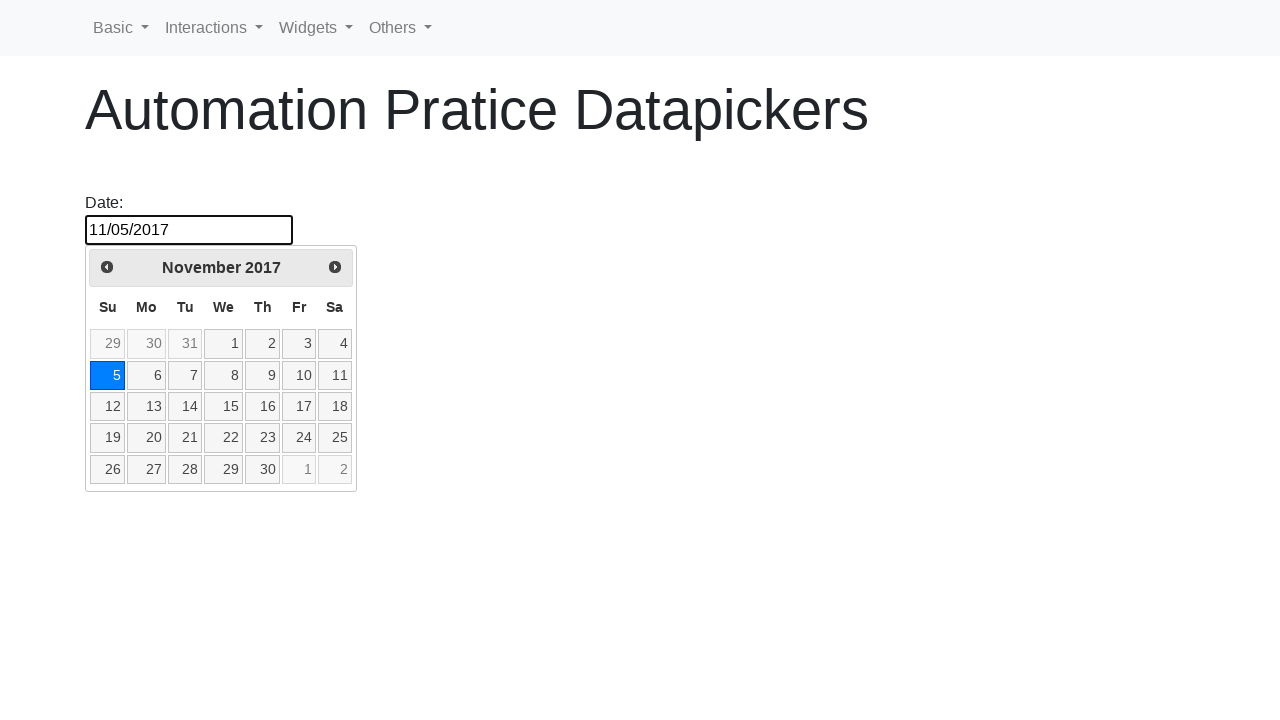

Clicked next month button to navigate forward towards JANUARY 2018 at (335, 267) on span[class$='triangle-e']
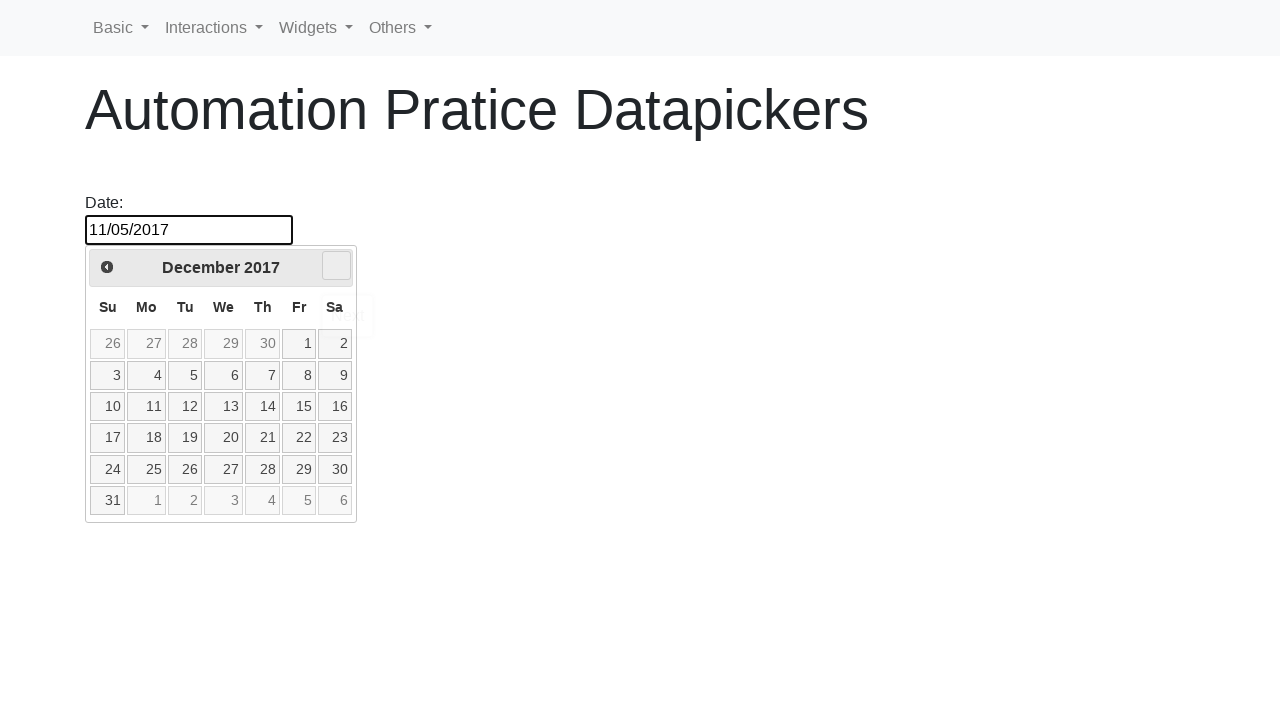

Waited 500ms for datepicker to update
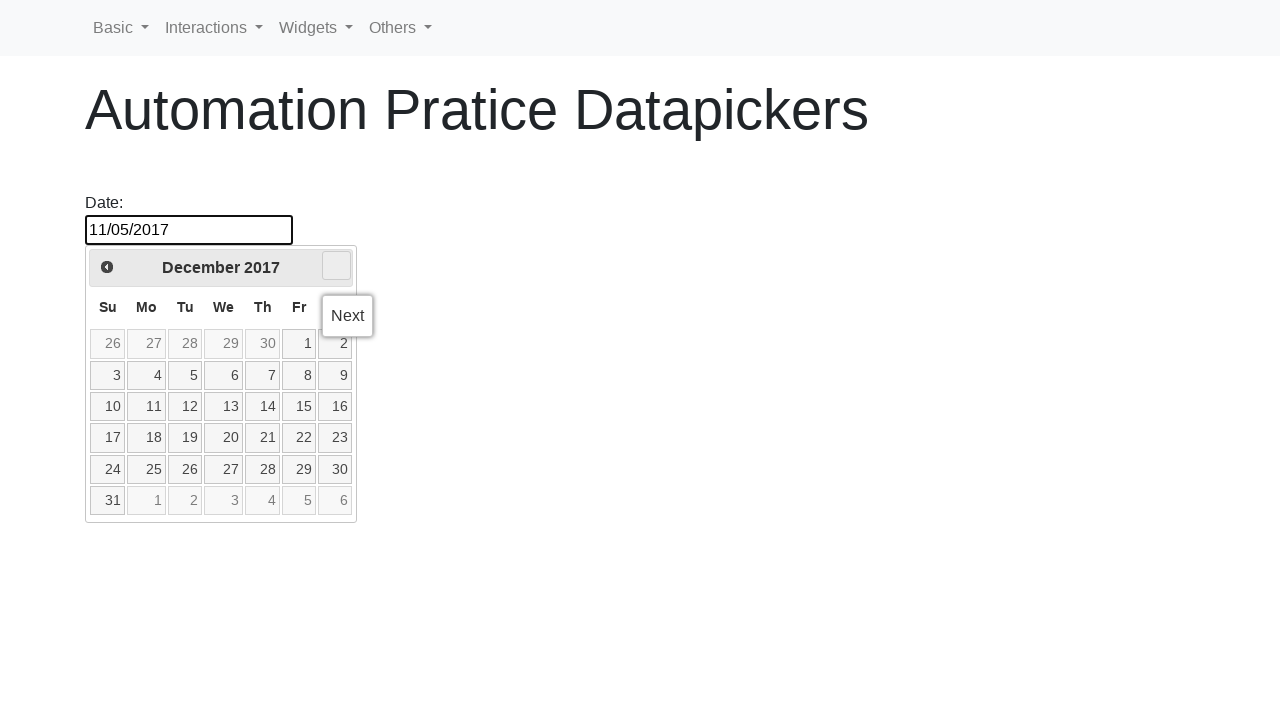

Updated current datepicker position: DECEMBER 2017
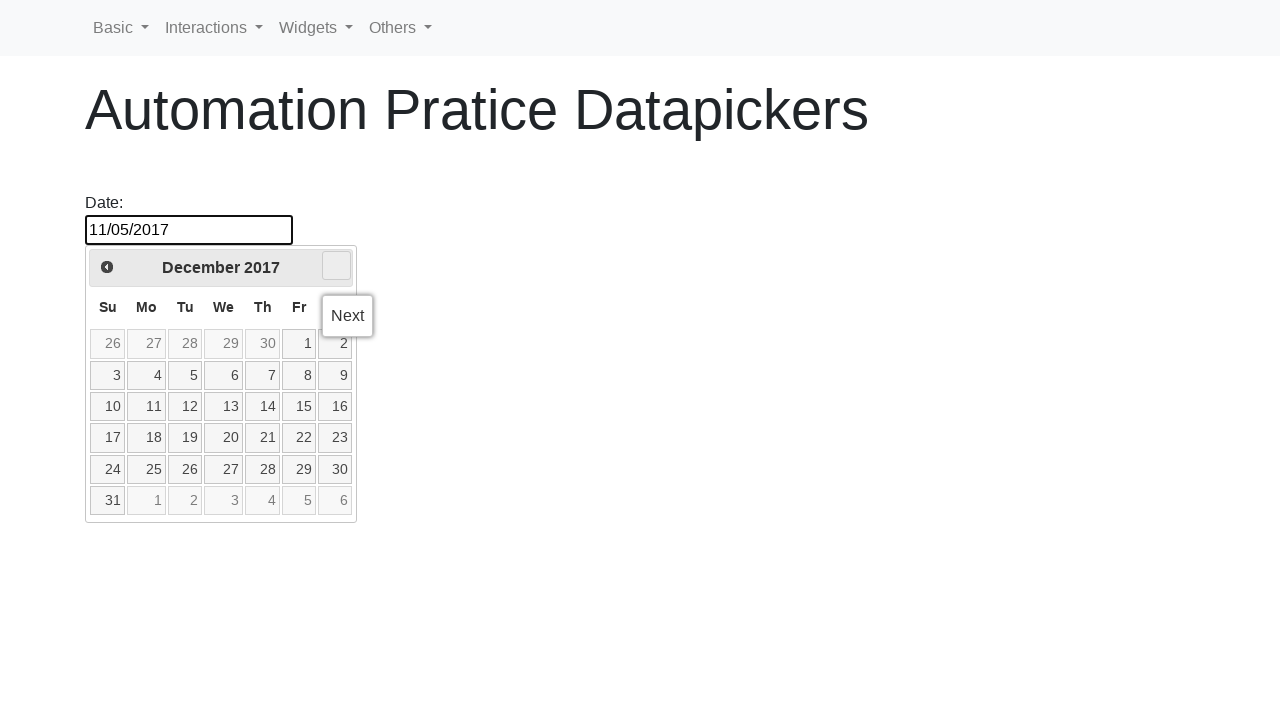

Clicked next month button to navigate forward towards JANUARY 2018 at (336, 266) on span[class$='triangle-e']
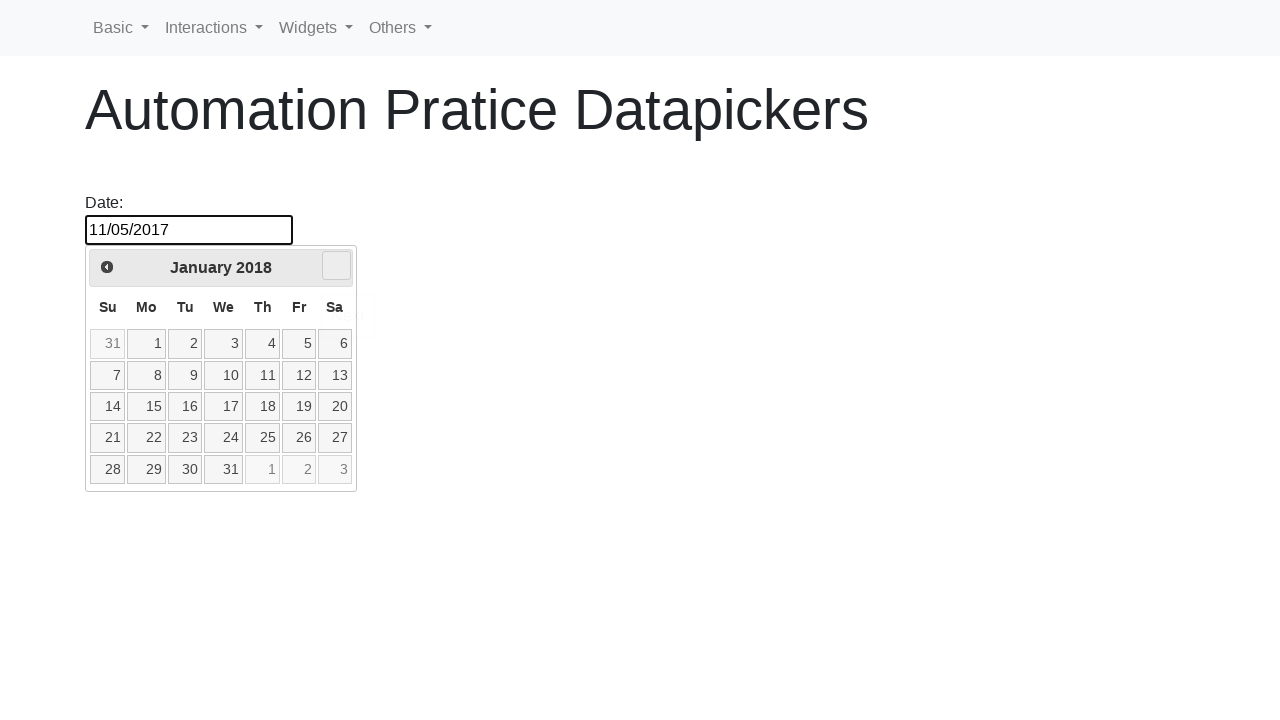

Waited 500ms for datepicker to update
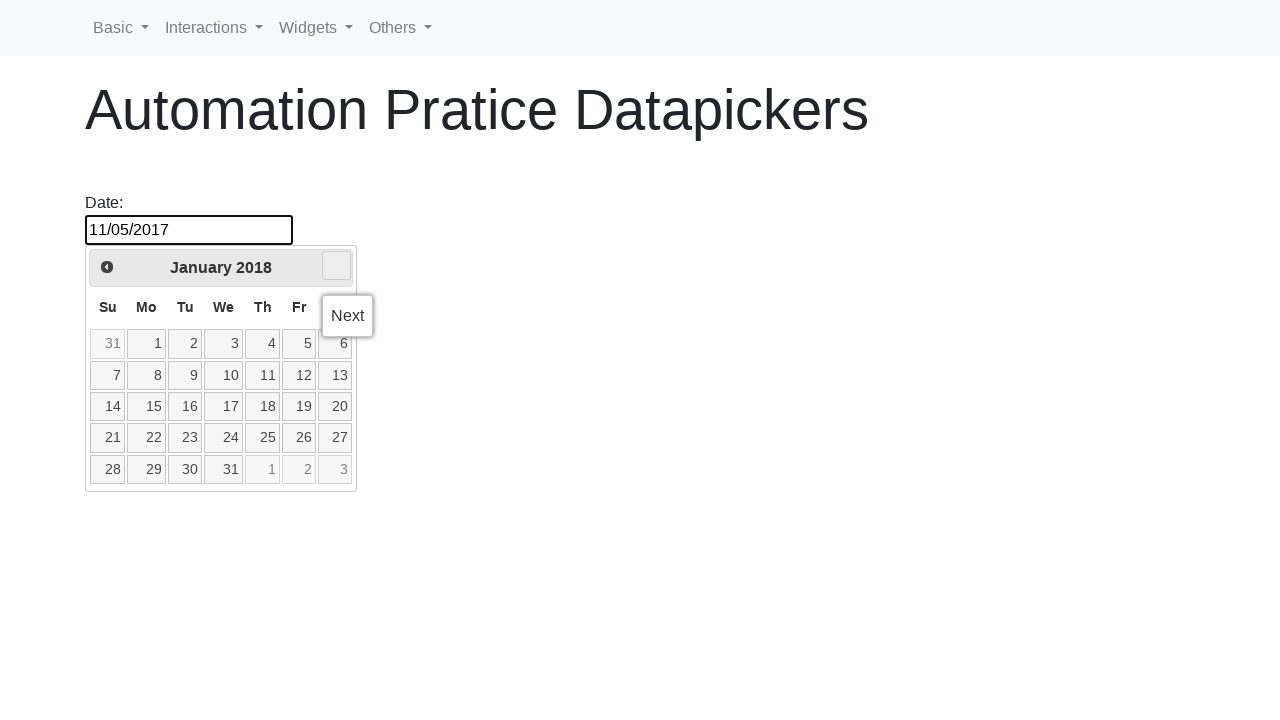

Updated current datepicker position: JANUARY 2018
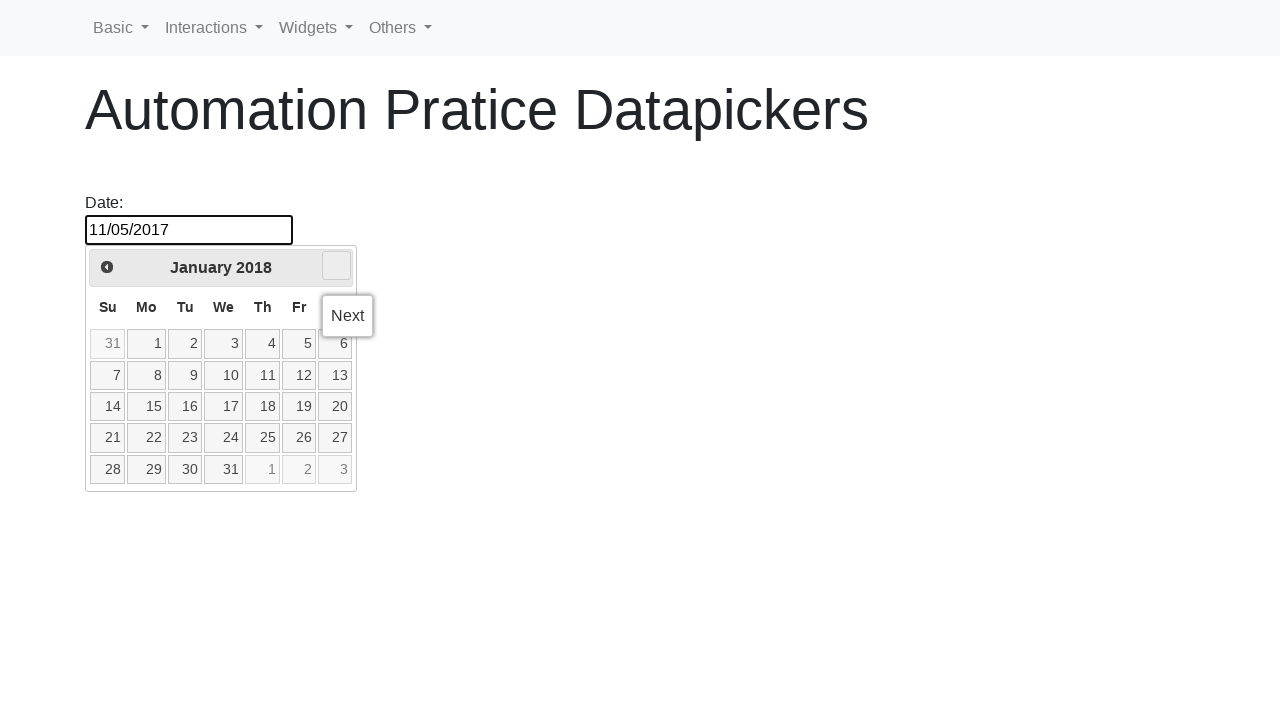

Clicked on day 1 in JANUARY 2018 at (147, 344) on //td[@data-month='0']//a[text()='1']
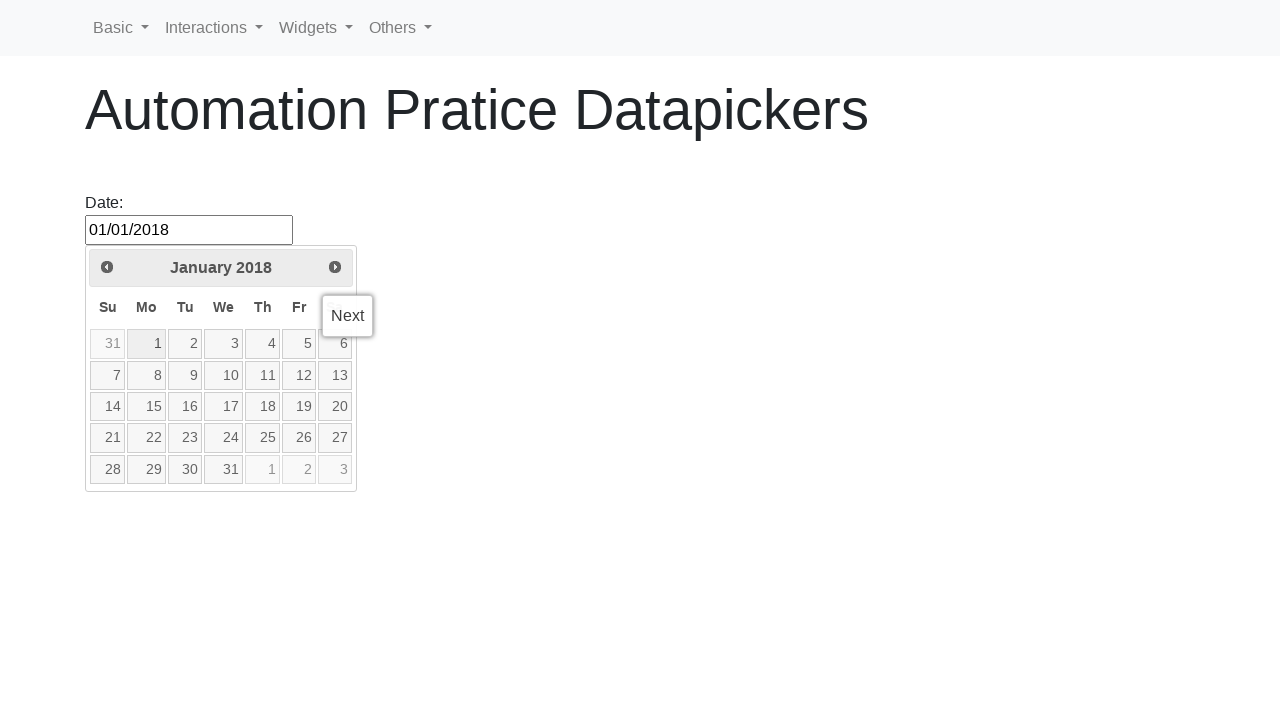

Waited 500ms for date selection to complete
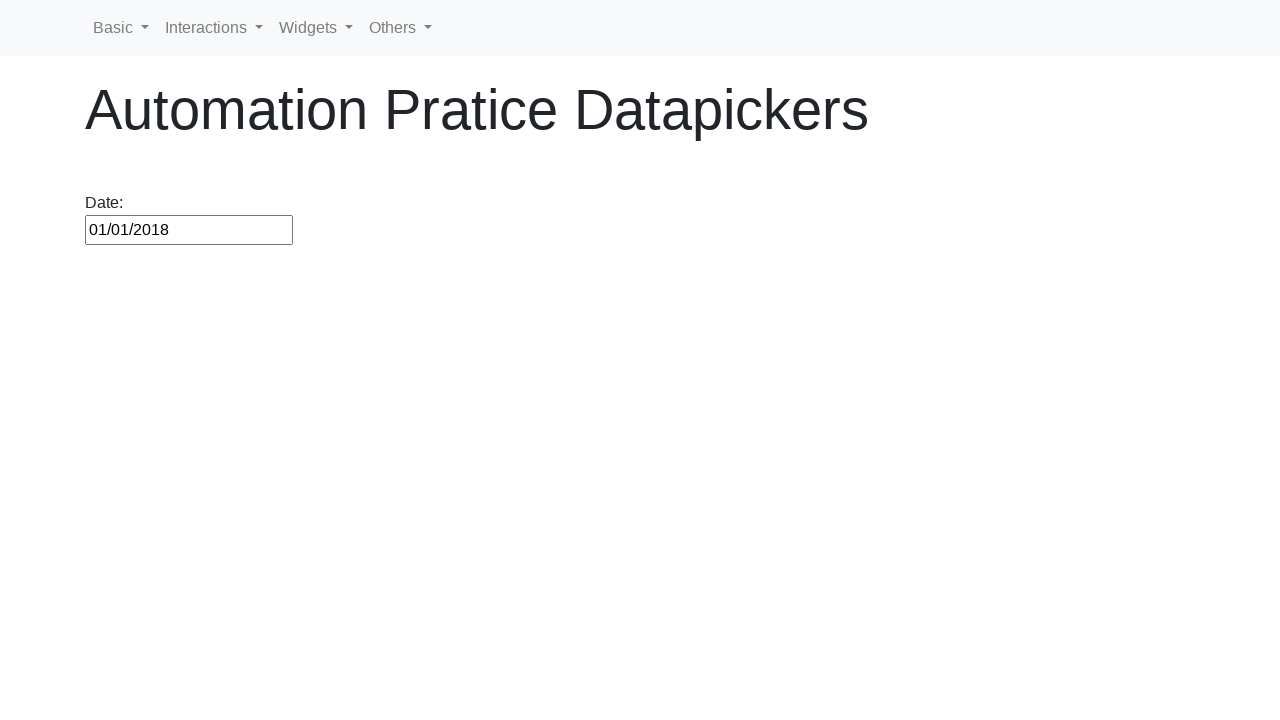

Successfully selected January 1, 2018
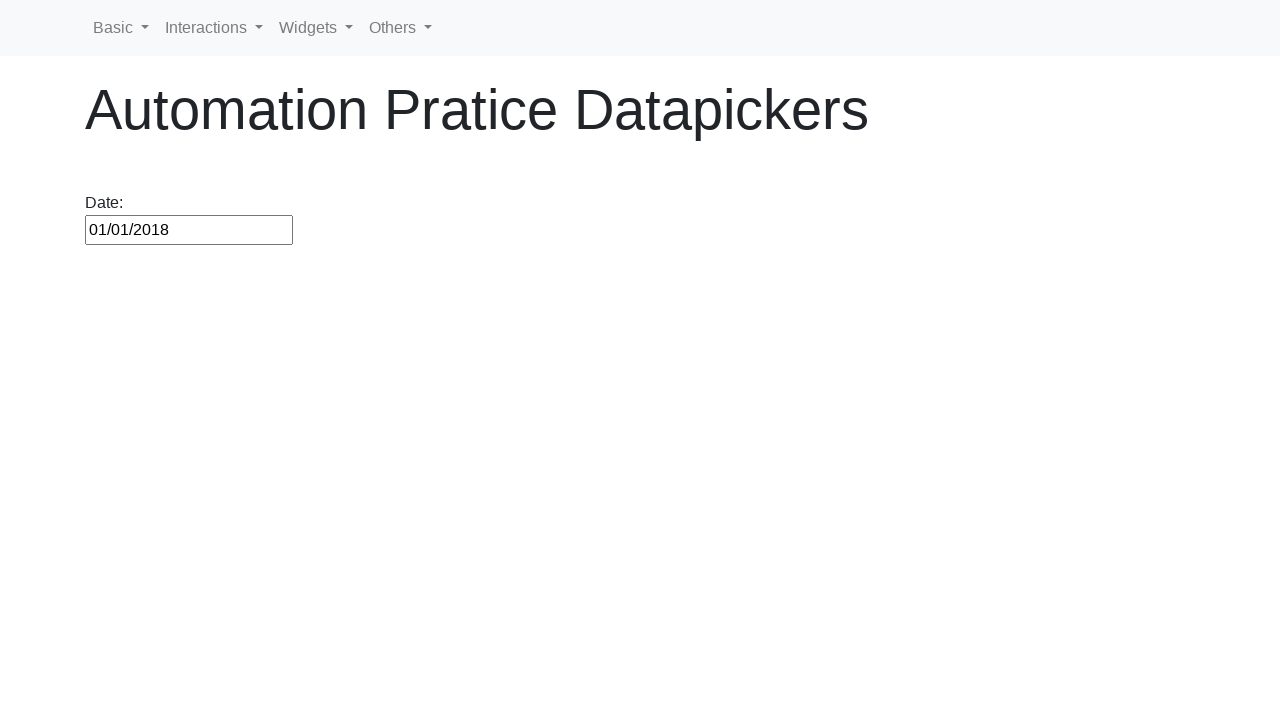

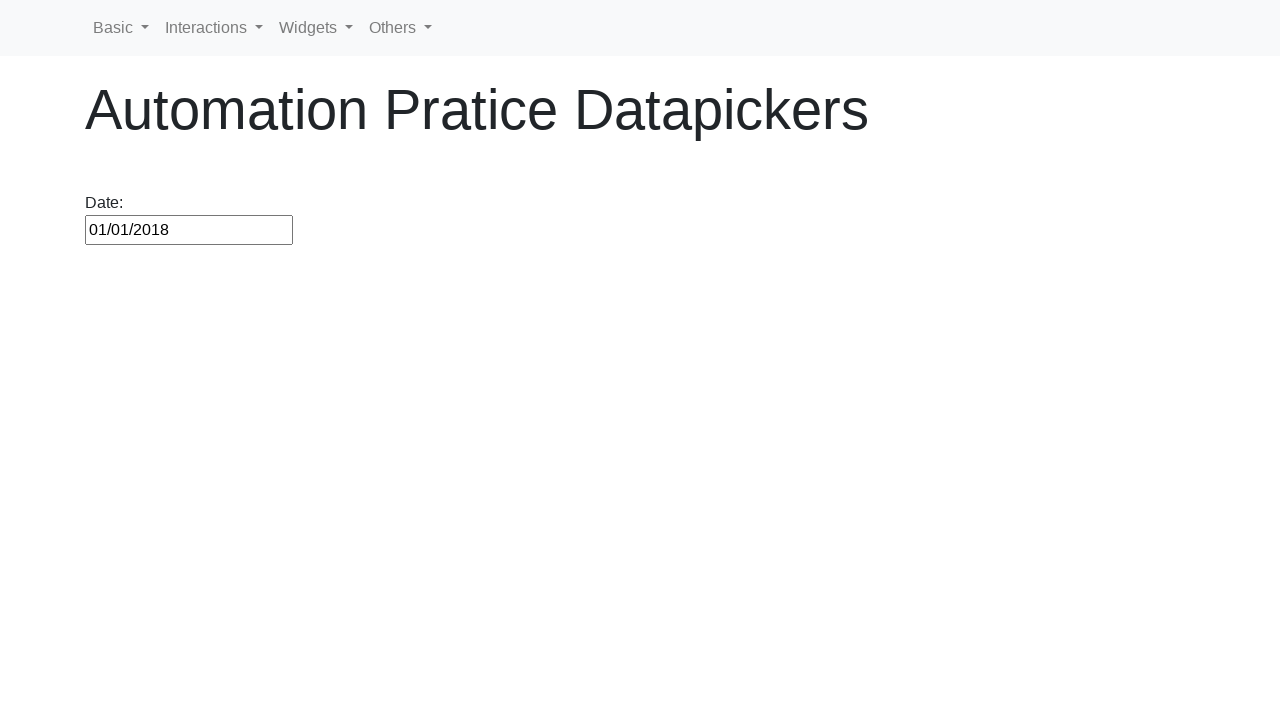